Tests that Hacker News "newest" page displays articles in chronological order by collecting timestamps across multiple pages and verifying each article is newer than or equal to the next one.

Starting URL: https://news.ycombinator.com/newest

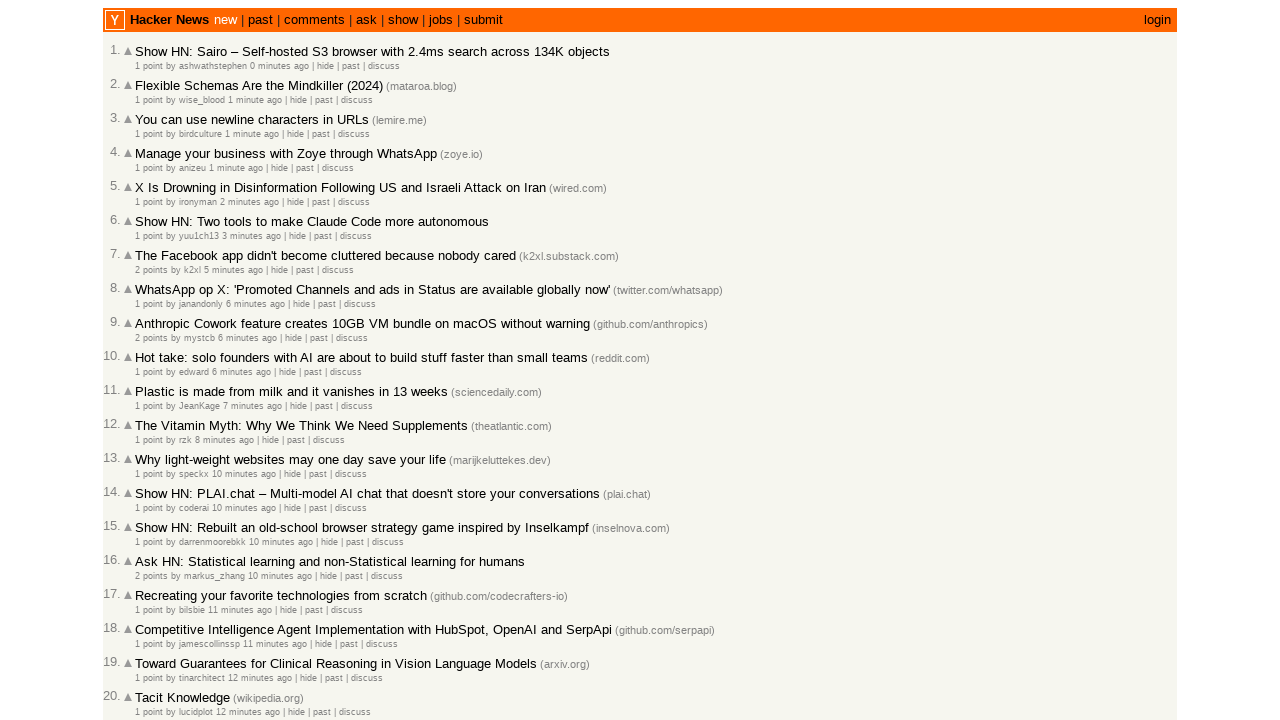

Located all age elements on current page
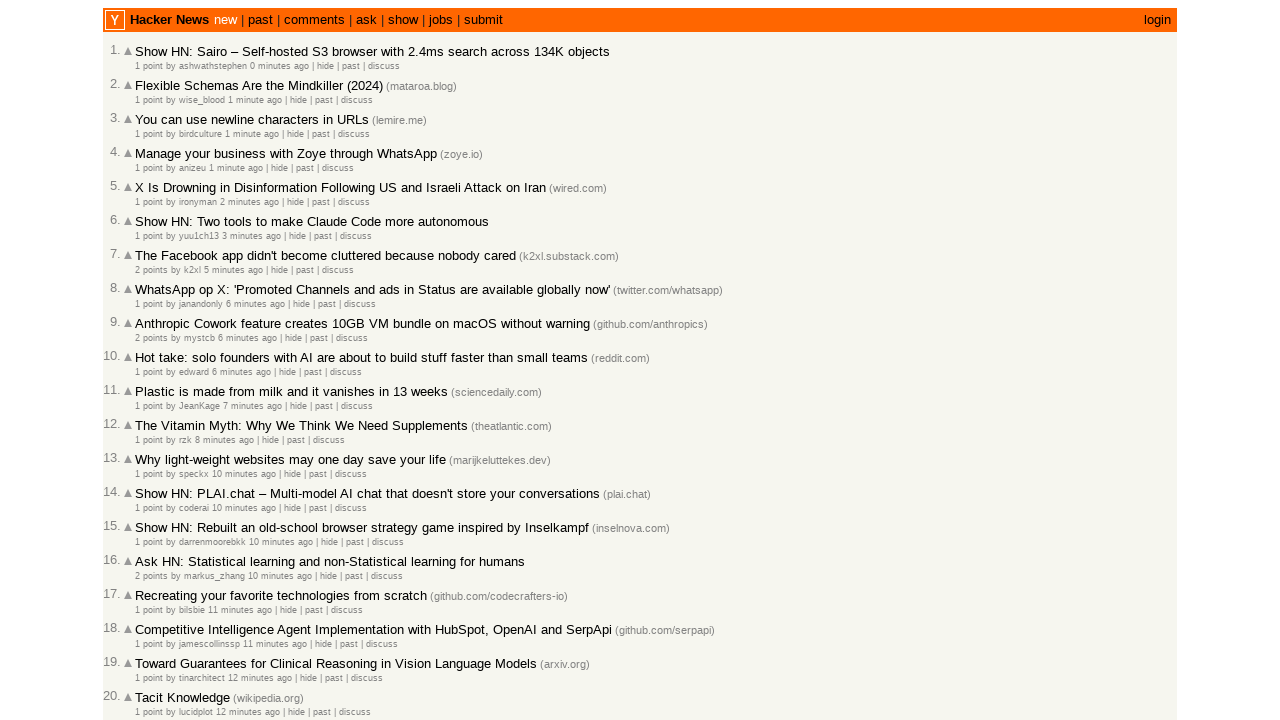

Found 30 age elements on current page
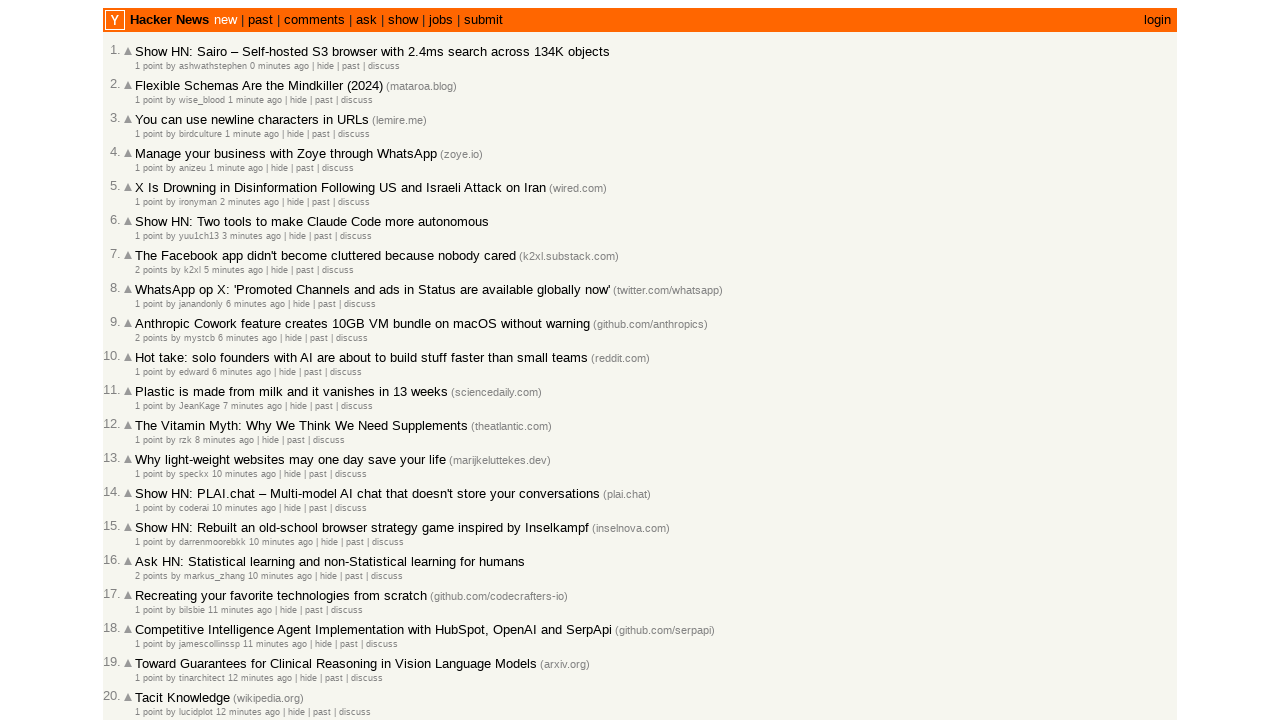

Extracted timestamp from article 1: 2026-03-02T14:27:35 1772461655
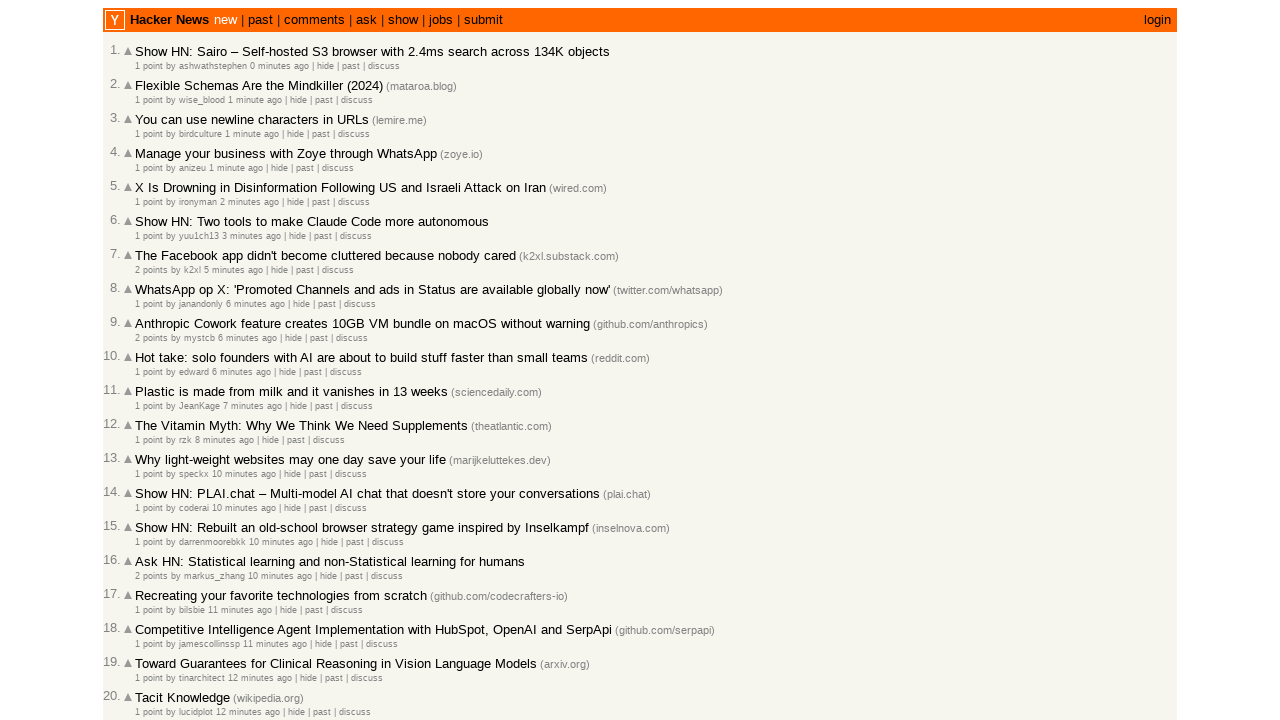

Extracted timestamp from article 2: 2026-03-02T14:26:58 1772461618
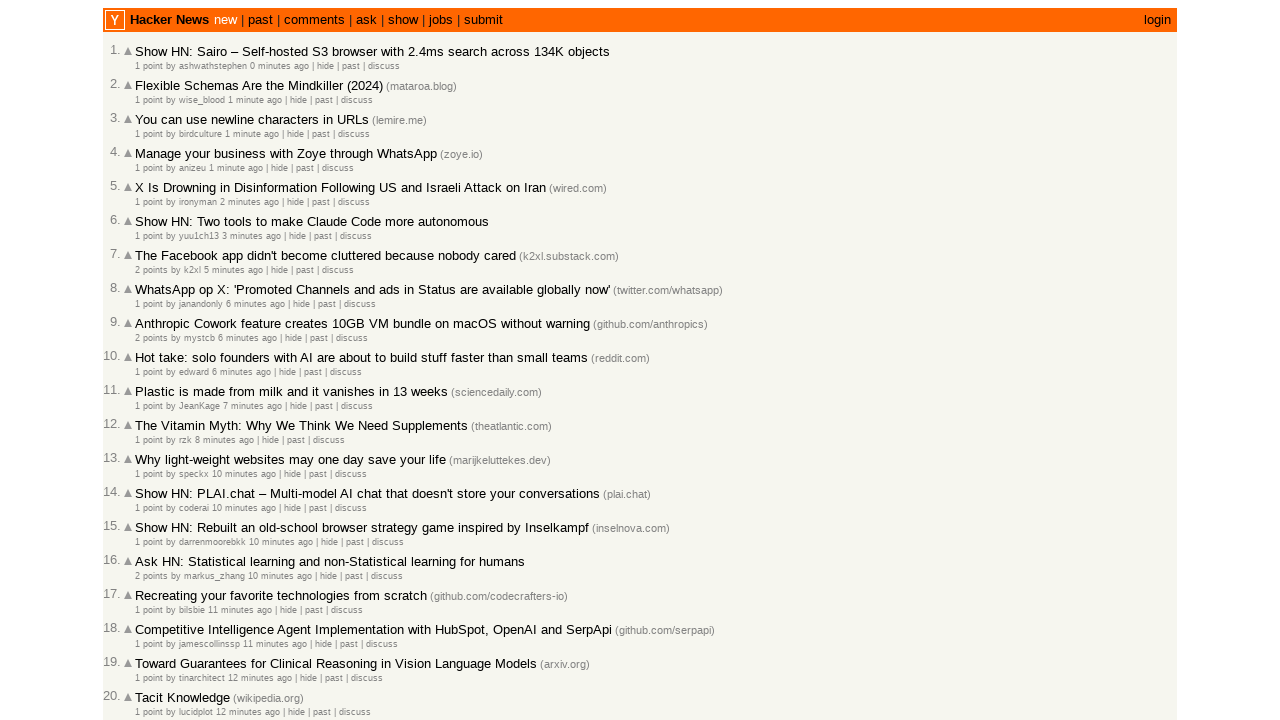

Extracted timestamp from article 3: 2026-03-02T14:26:33 1772461593
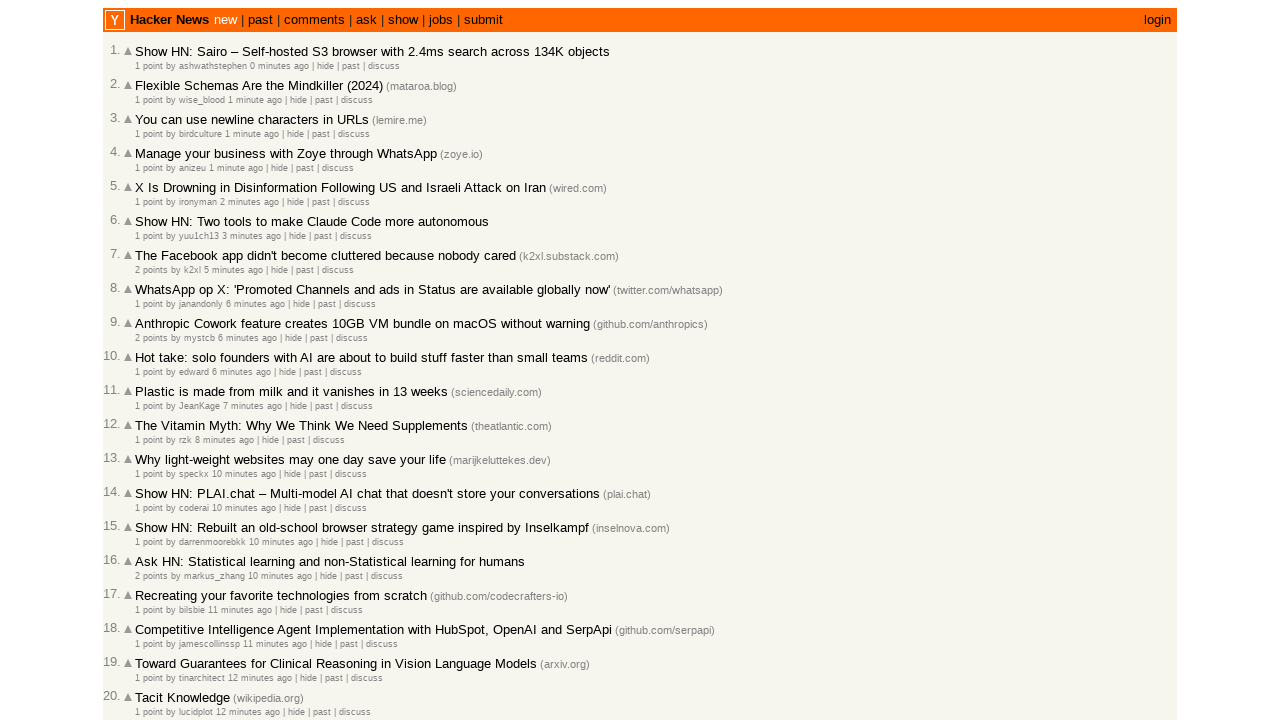

Extracted timestamp from article 4: 2026-03-02T14:26:15 1772461575
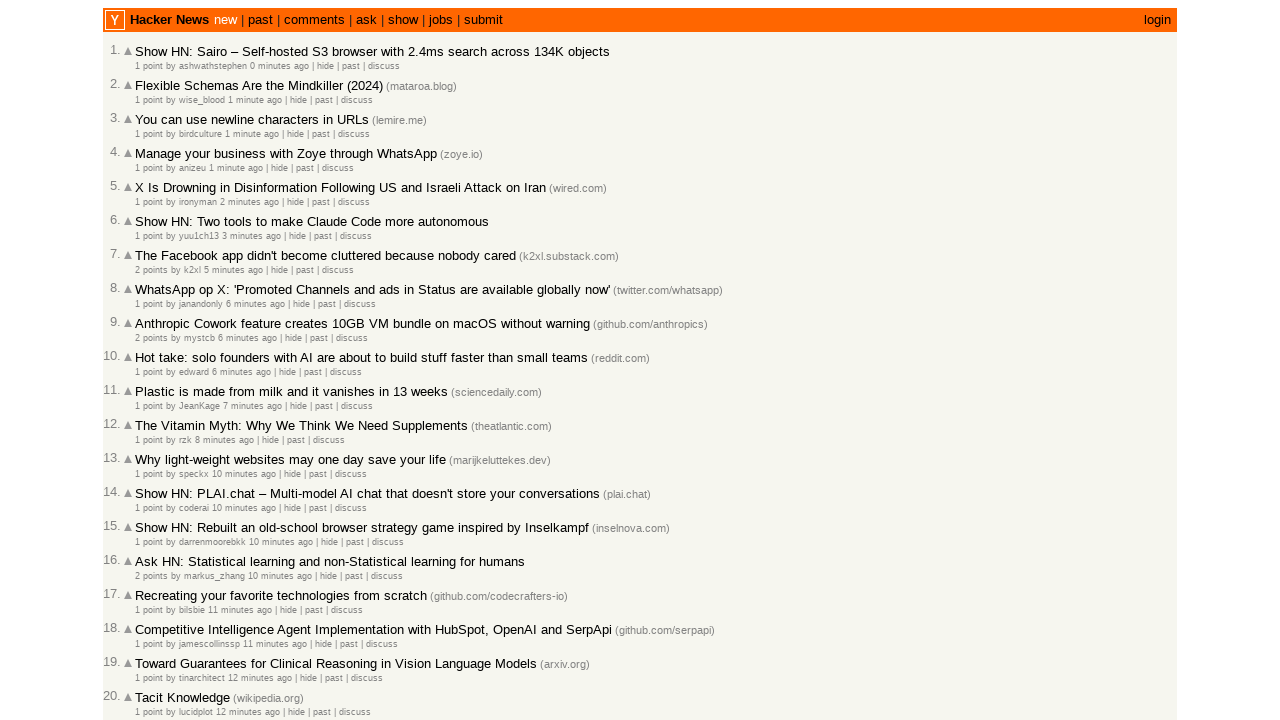

Extracted timestamp from article 5: 2026-03-02T14:25:39 1772461539
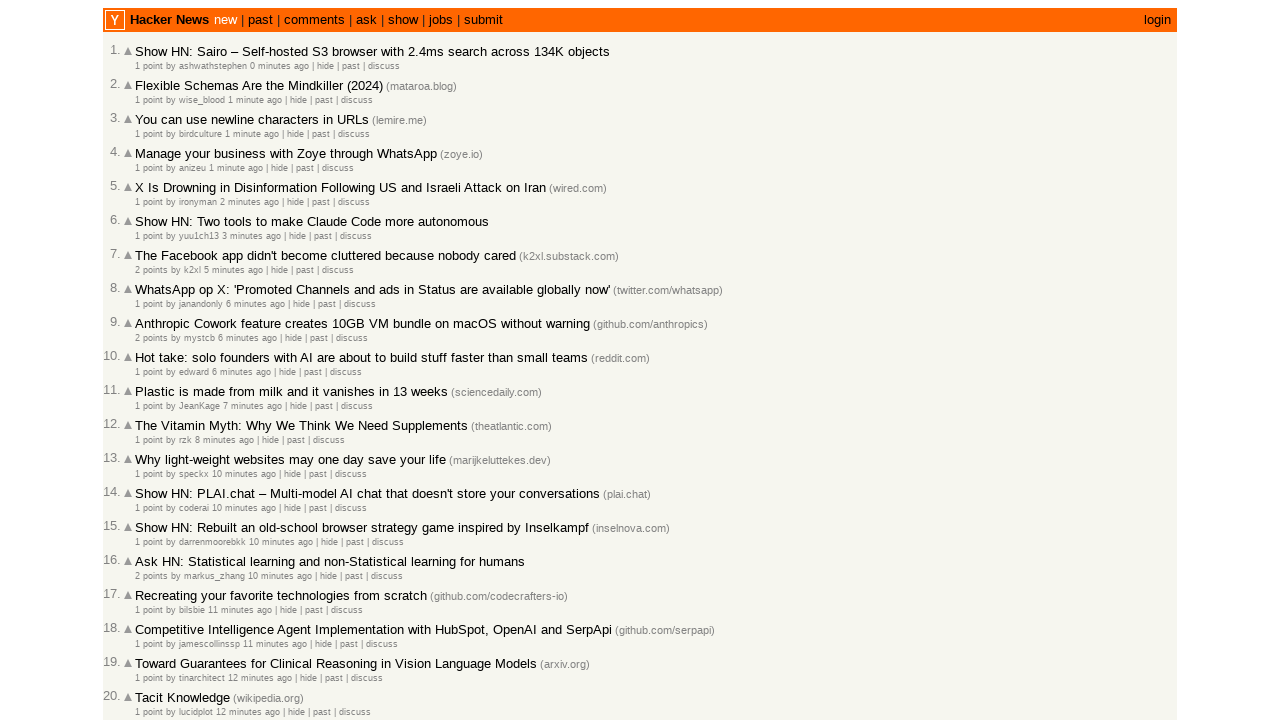

Extracted timestamp from article 6: 2026-03-02T14:24:21 1772461461
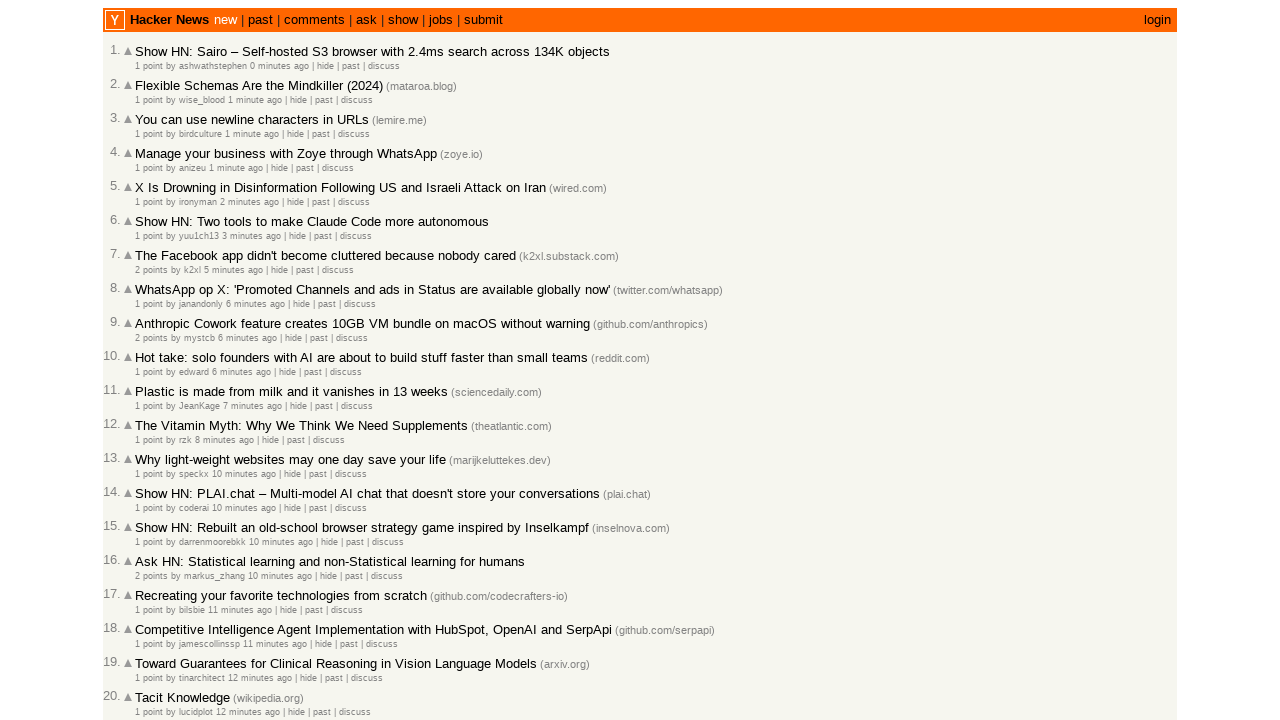

Extracted timestamp from article 7: 2026-03-02T14:22:32 1772461352
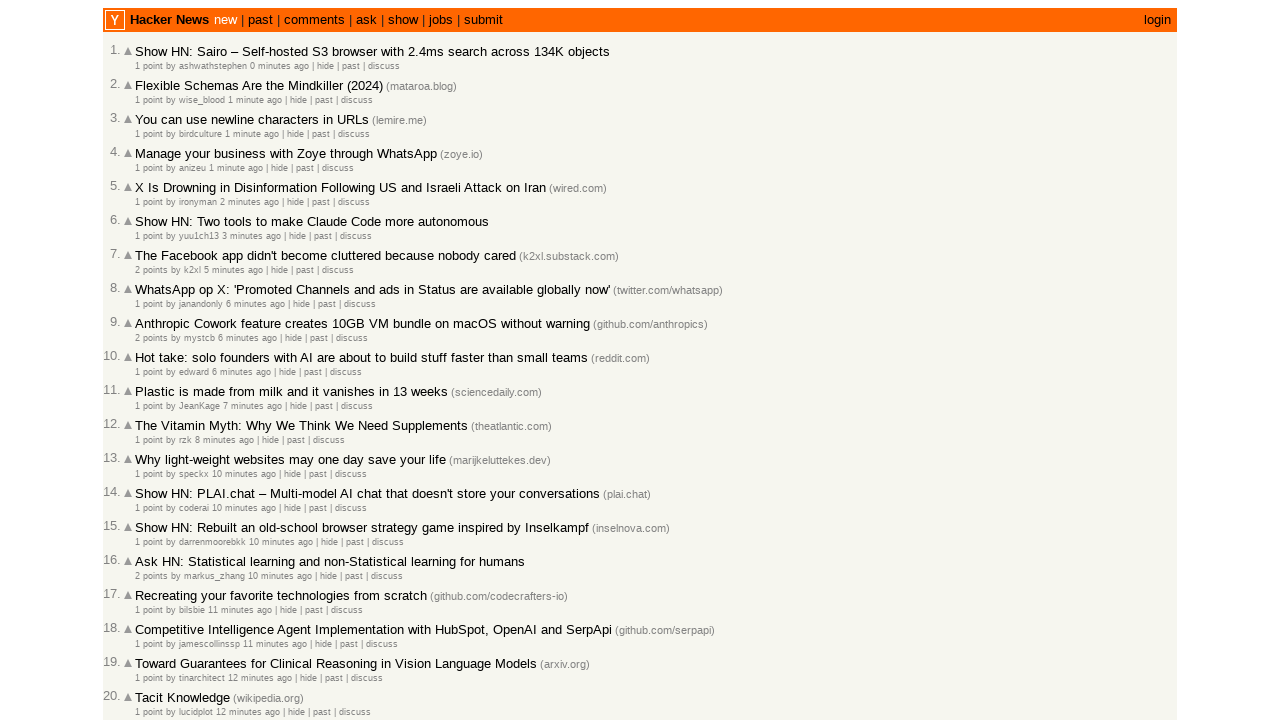

Extracted timestamp from article 8: 2026-03-02T14:21:34 1772461294
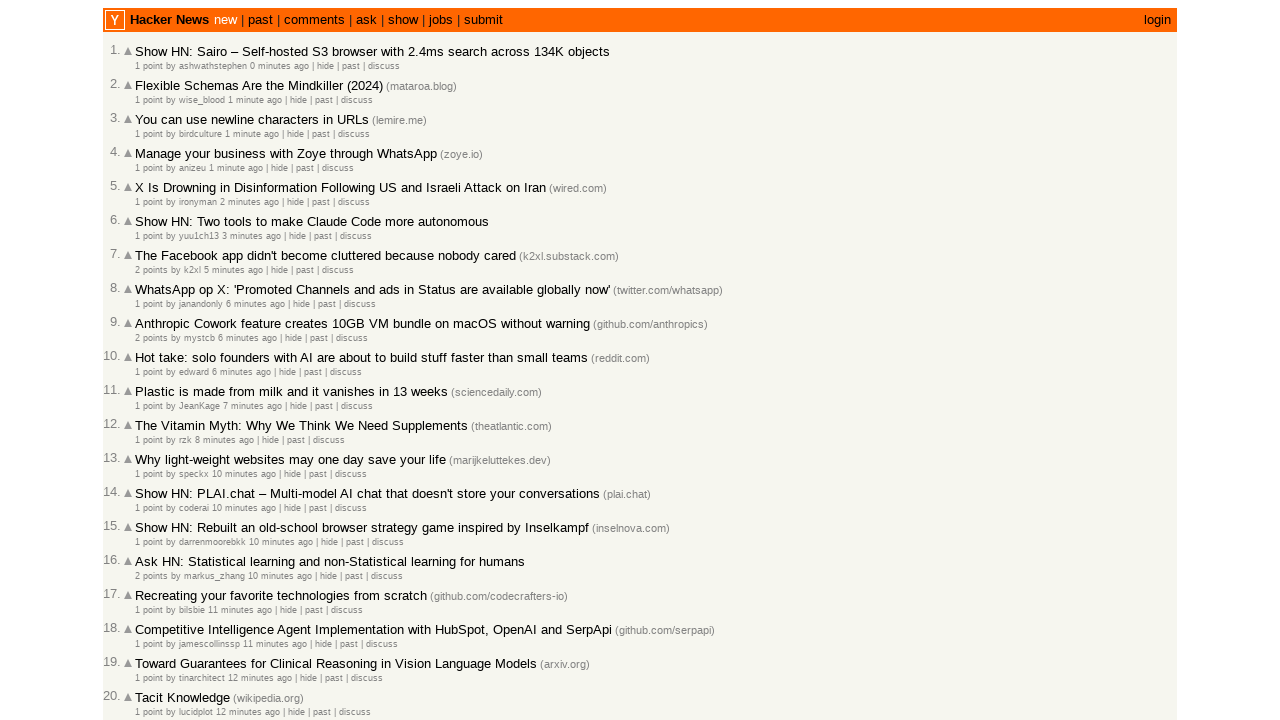

Extracted timestamp from article 9: 2026-03-02T14:21:19 1772461279
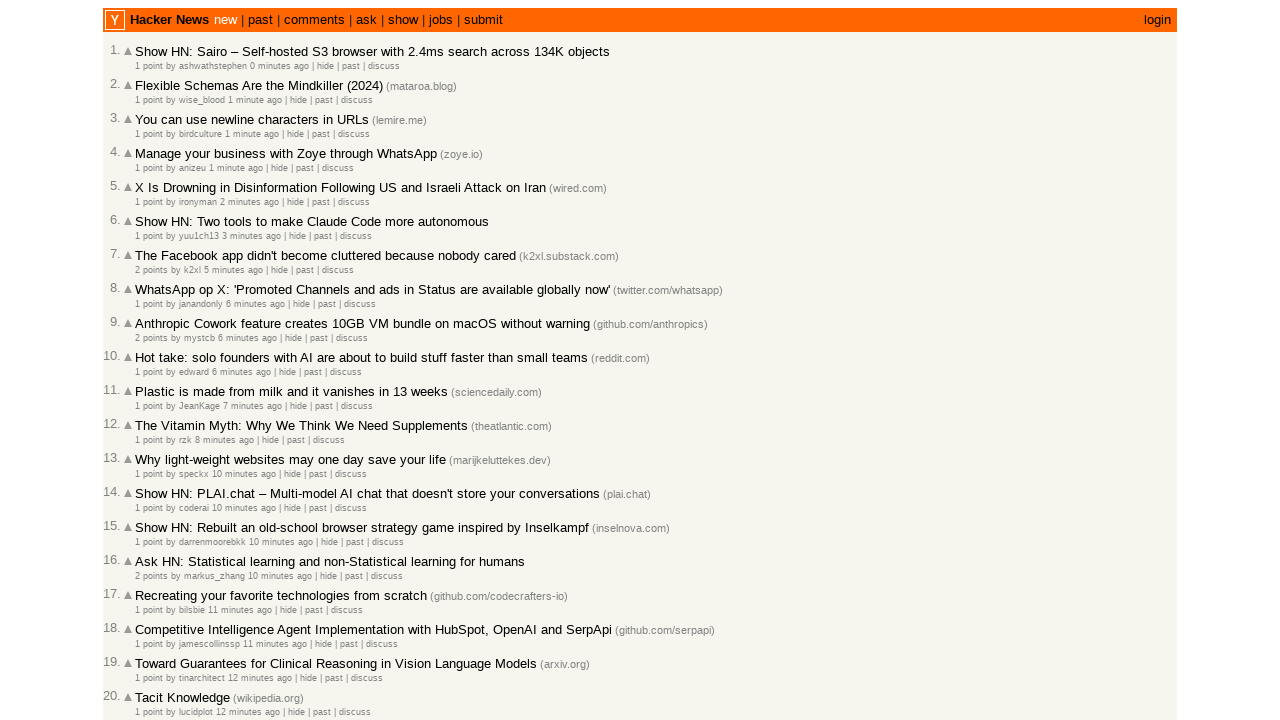

Extracted timestamp from article 10: 2026-03-02T14:21:16 1772461276
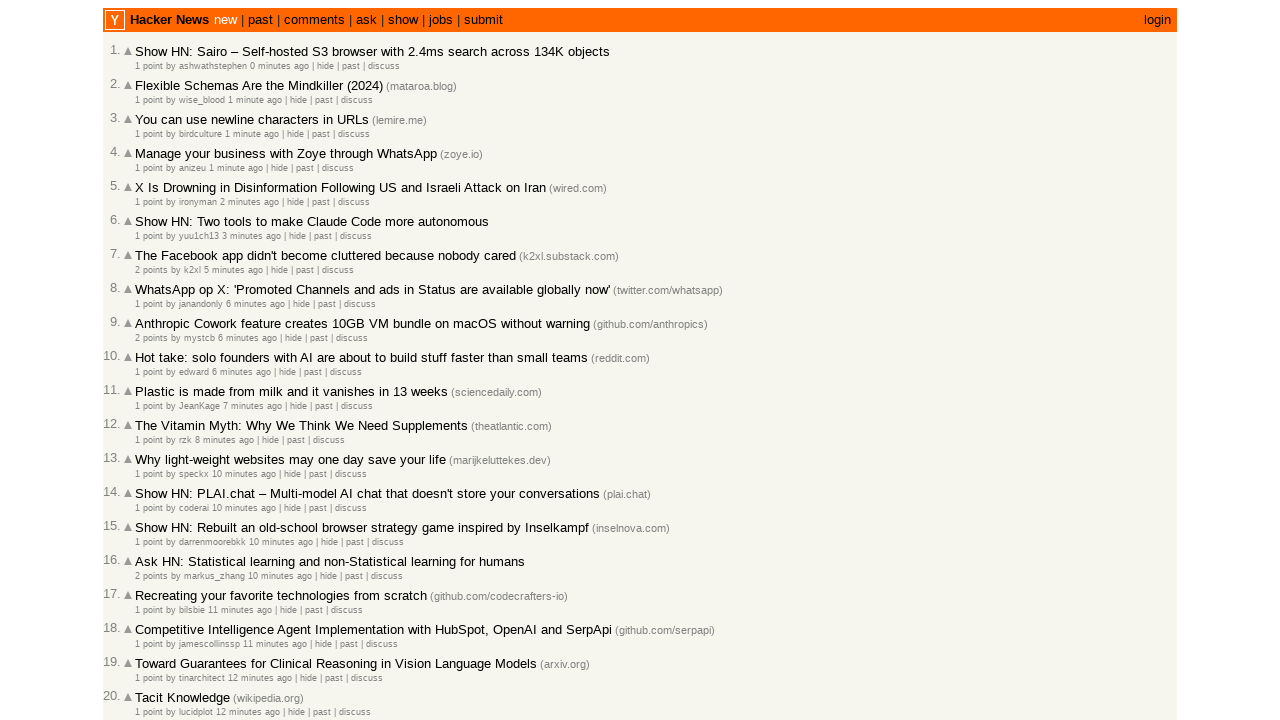

Extracted timestamp from article 11: 2026-03-02T14:20:35 1772461235
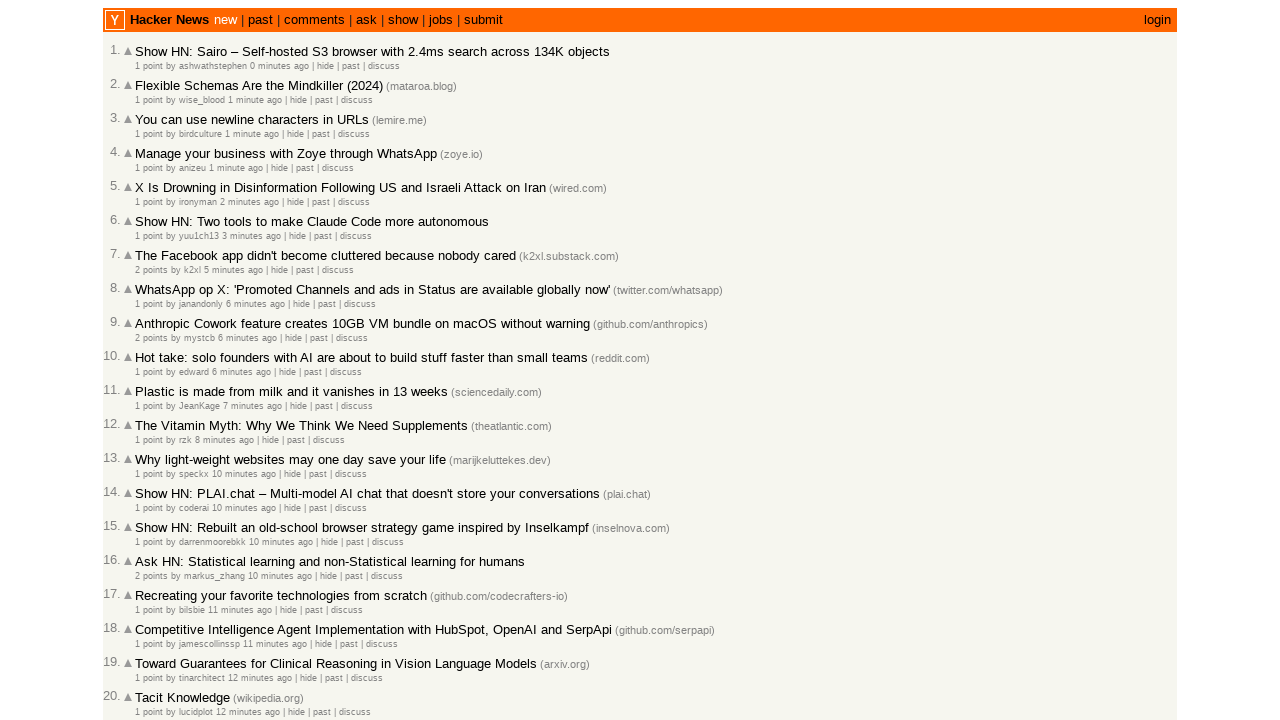

Extracted timestamp from article 12: 2026-03-02T14:19:23 1772461163
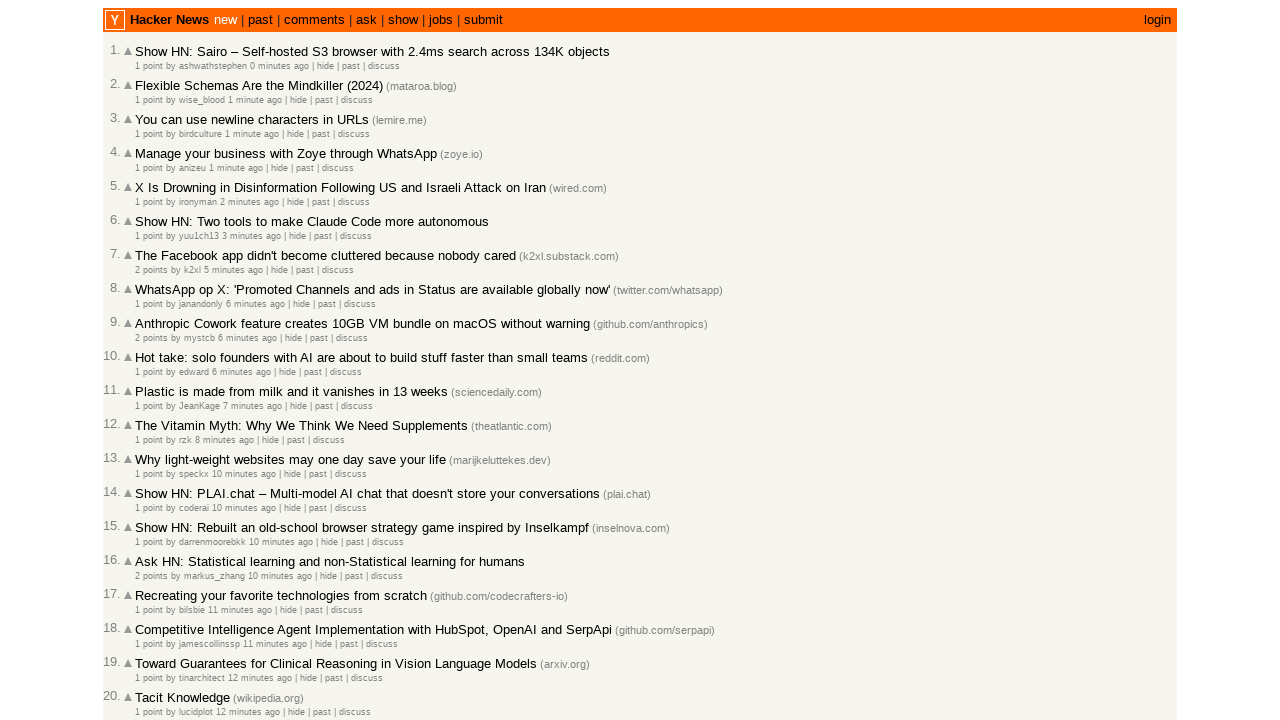

Extracted timestamp from article 13: 2026-03-02T14:18:09 1772461089
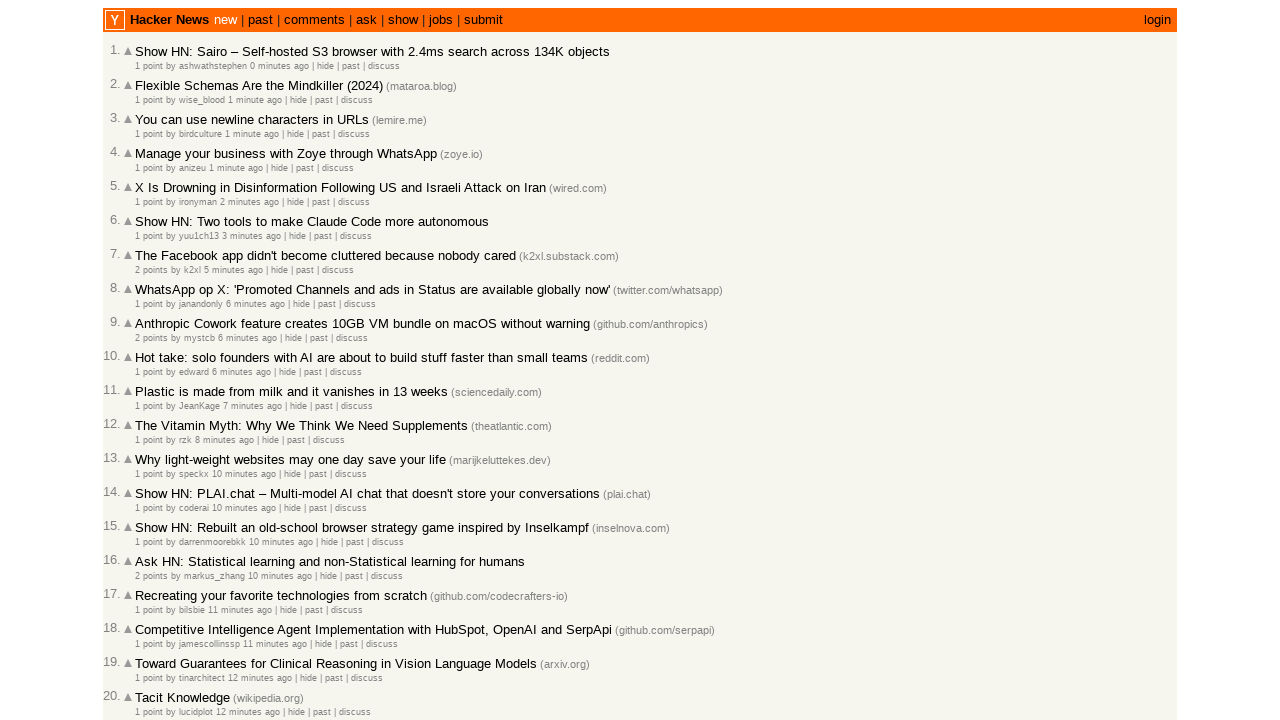

Extracted timestamp from article 14: 2026-03-02T14:17:39 1772461059
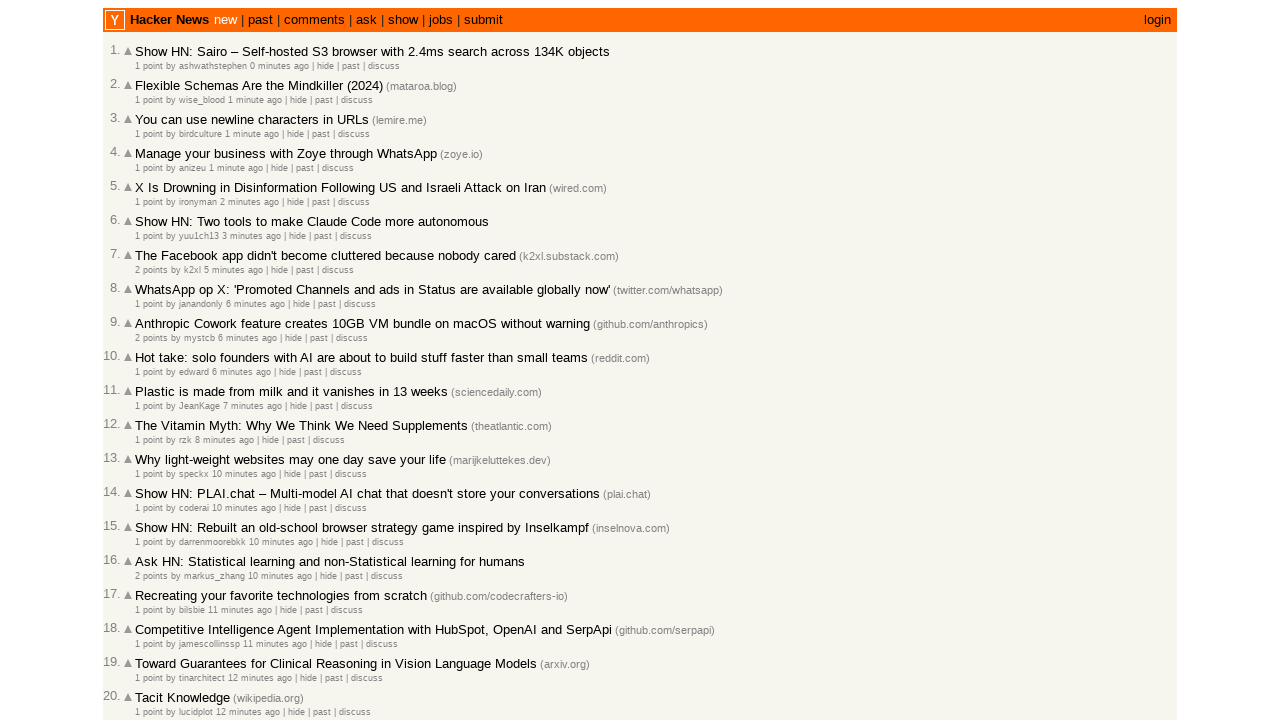

Extracted timestamp from article 15: 2026-03-02T14:17:34 1772461054
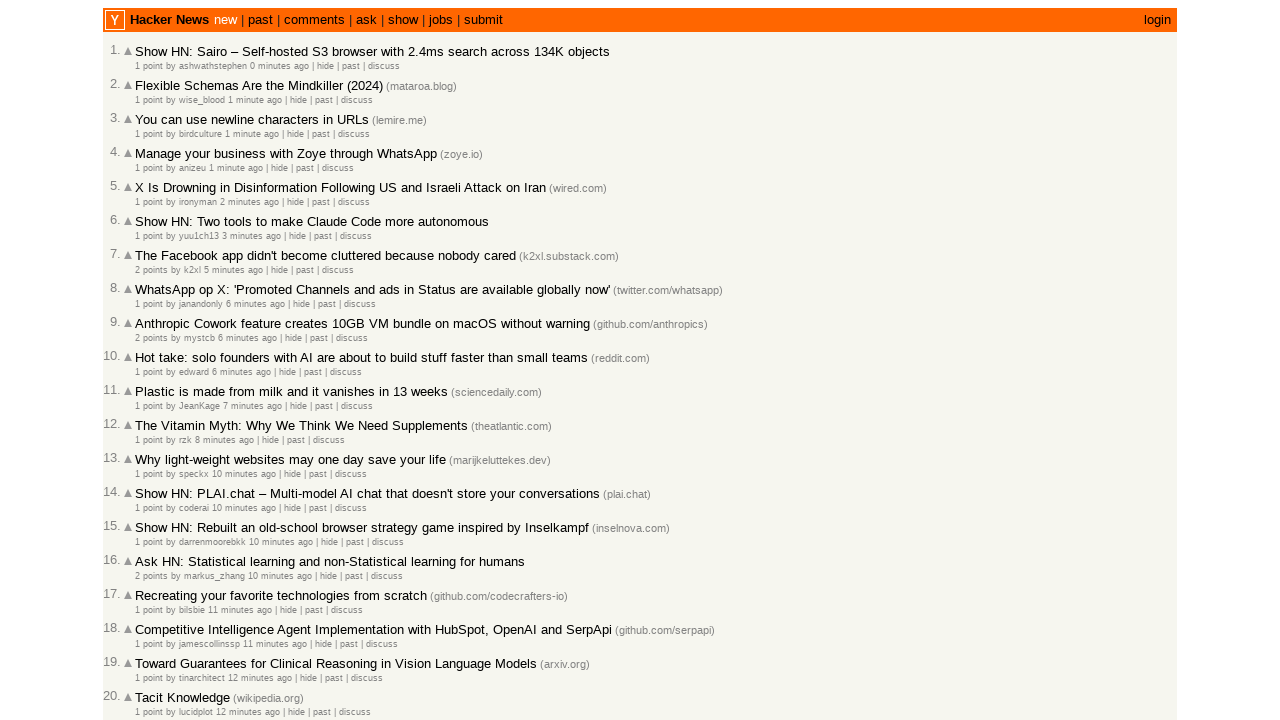

Extracted timestamp from article 16: 2026-03-02T14:17:18 1772461038
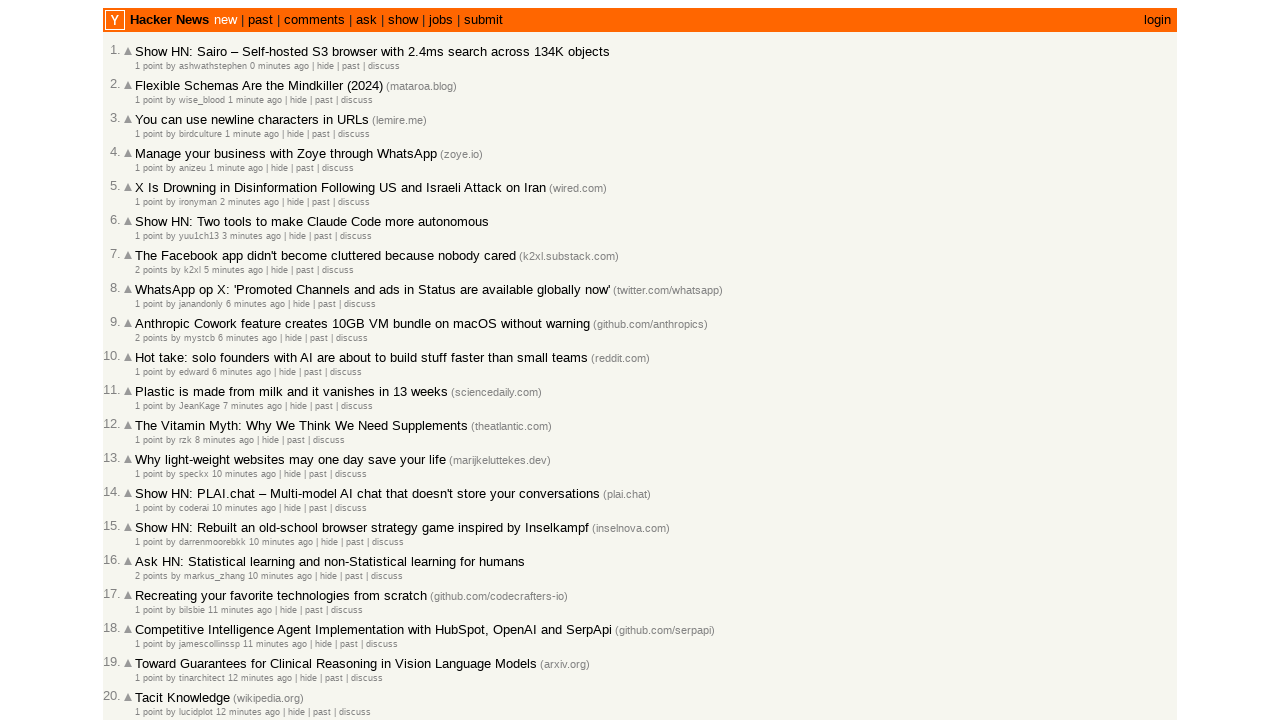

Extracted timestamp from article 17: 2026-03-02T14:16:47 1772461007
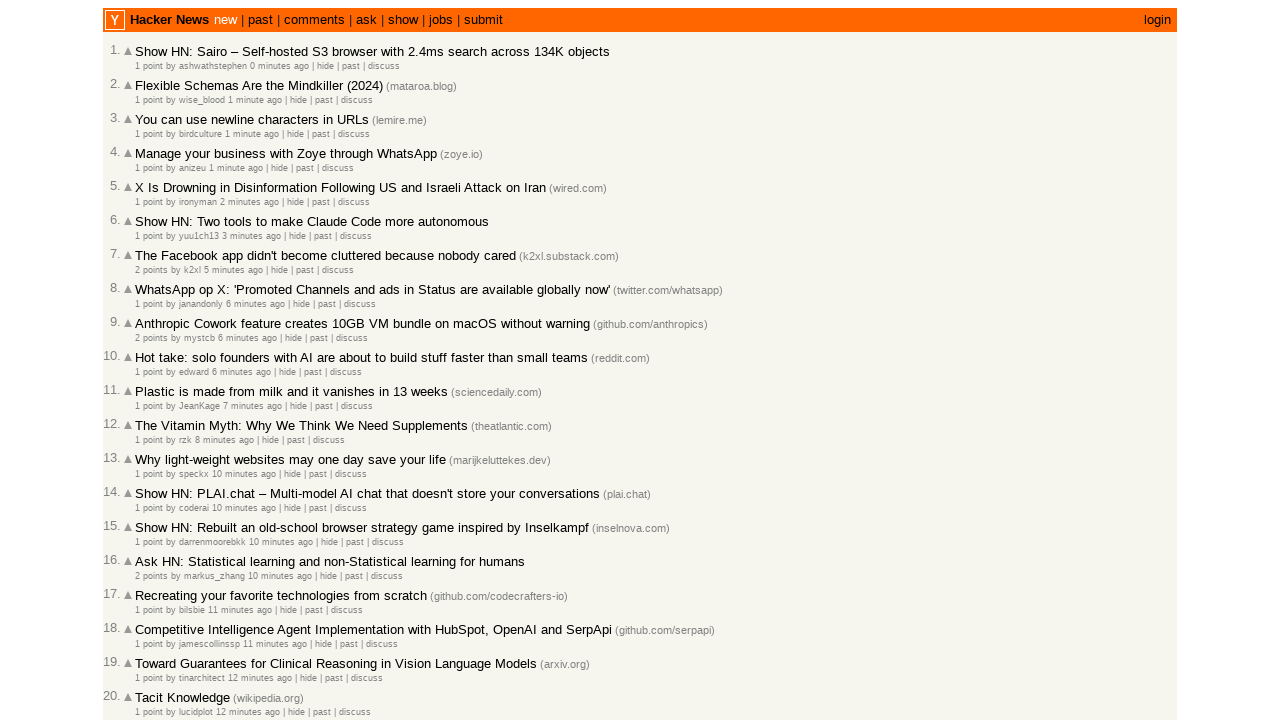

Extracted timestamp from article 18: 2026-03-02T14:16:47 1772461007
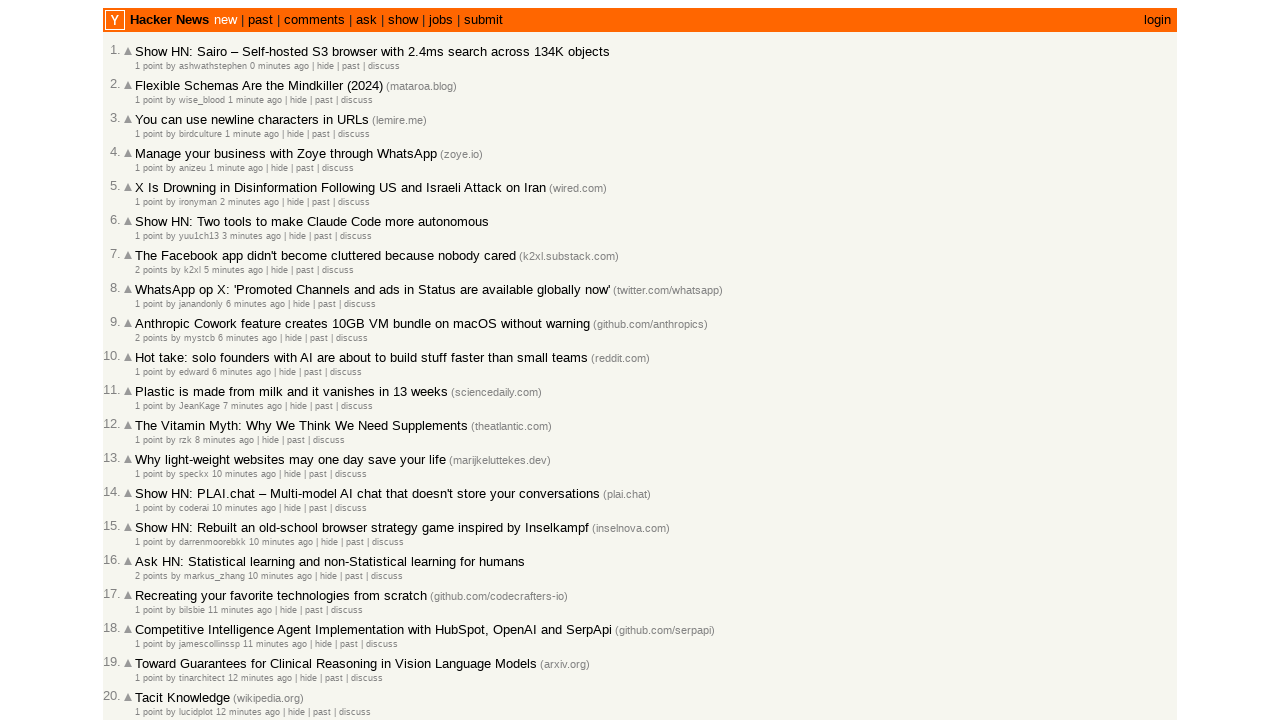

Extracted timestamp from article 19: 2026-03-02T14:15:58 1772460958
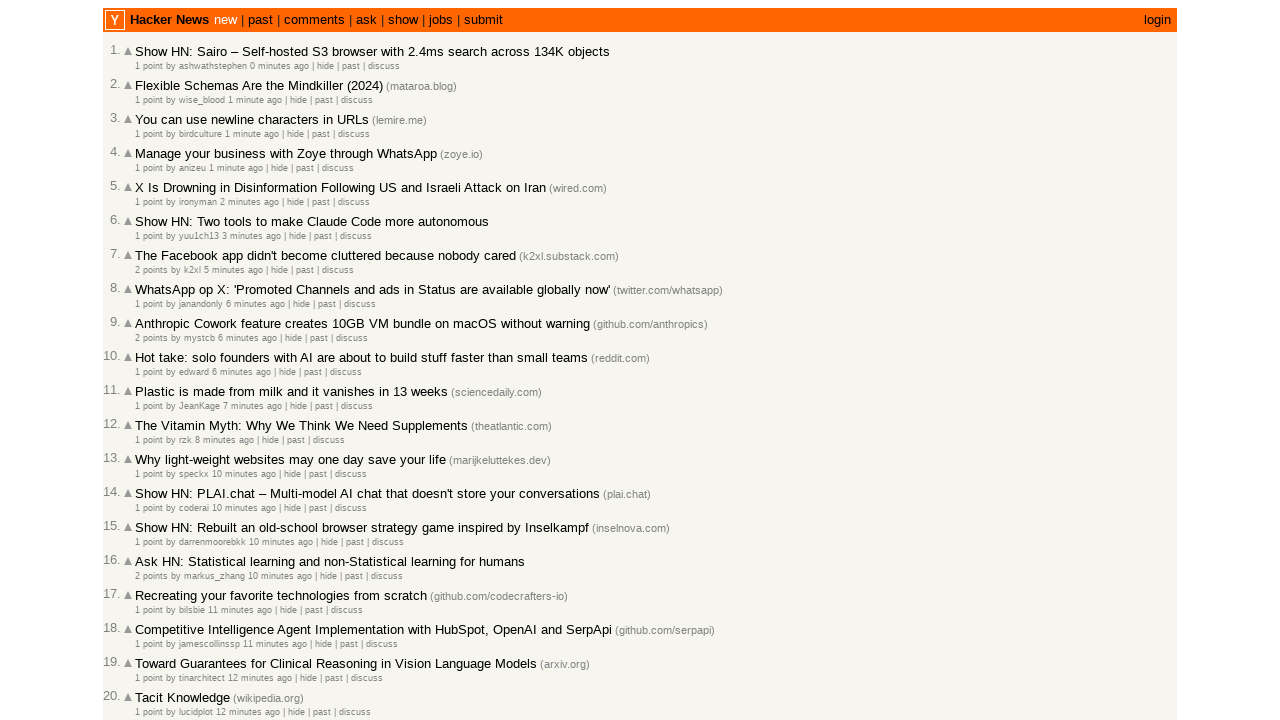

Extracted timestamp from article 20: 2026-03-02T14:15:20 1772460920
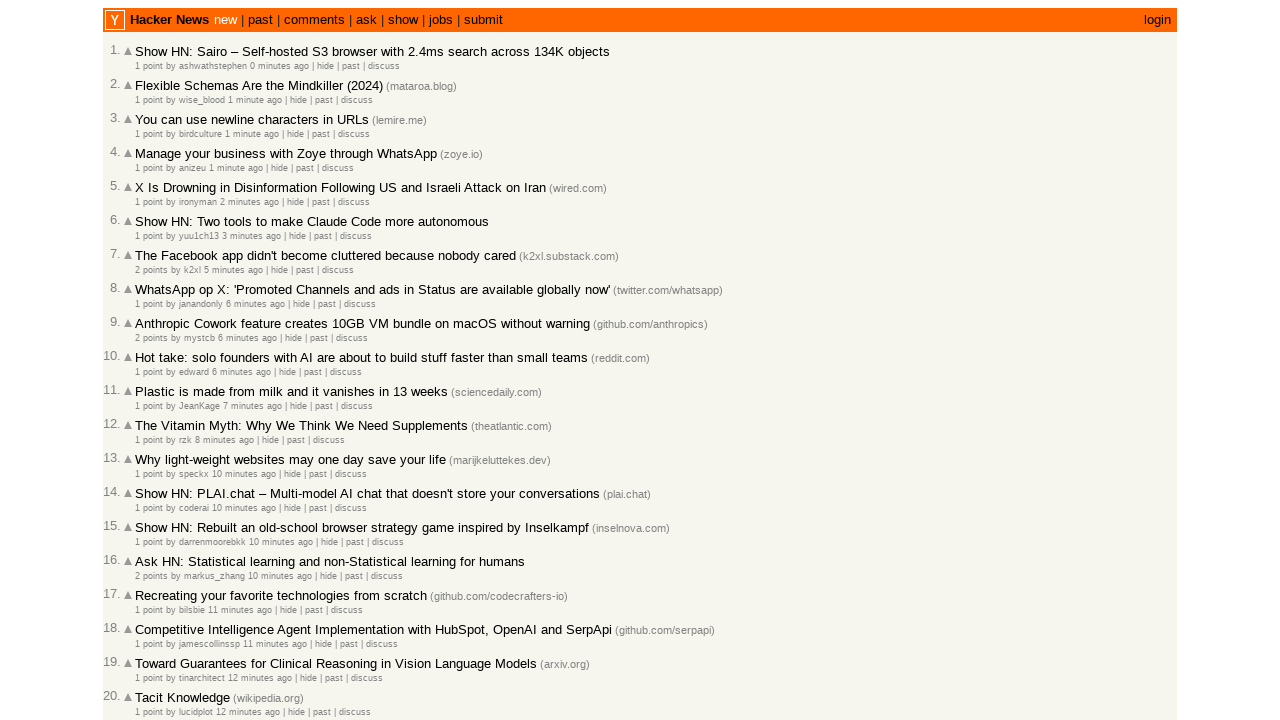

Extracted timestamp from article 21: 2026-03-02T14:14:46 1772460886
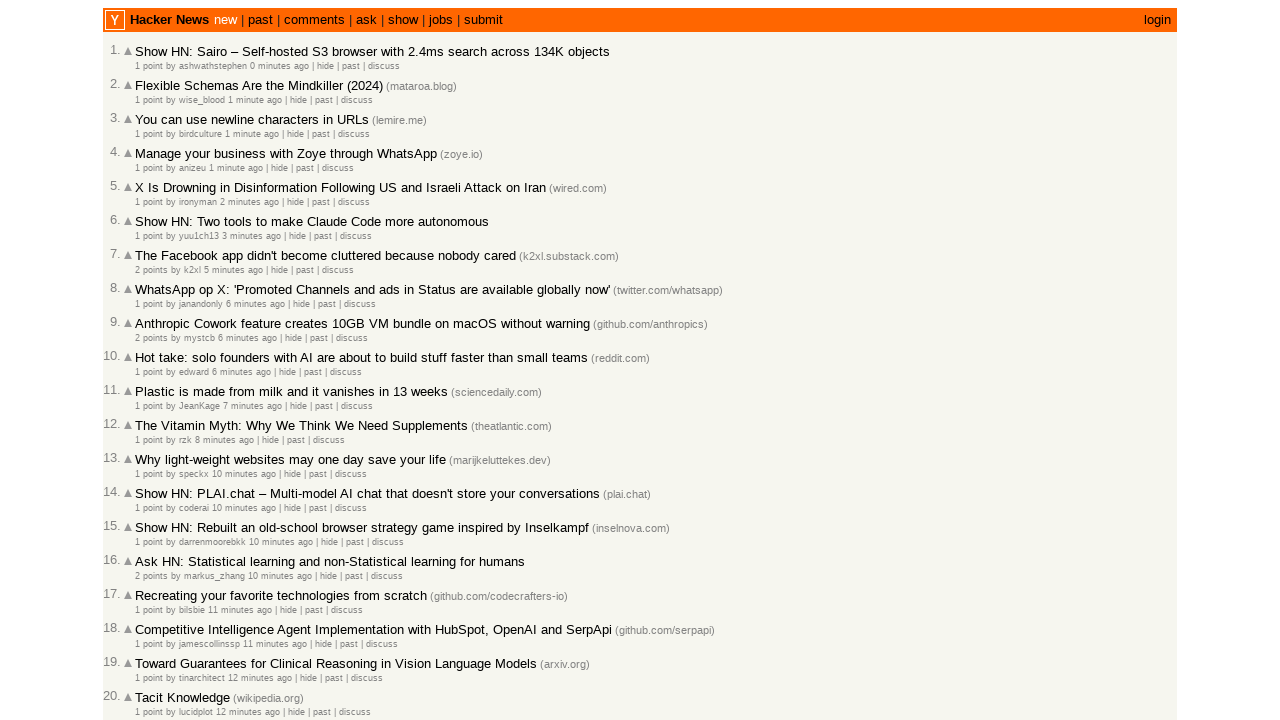

Extracted timestamp from article 22: 2026-03-02T14:14:10 1772460850
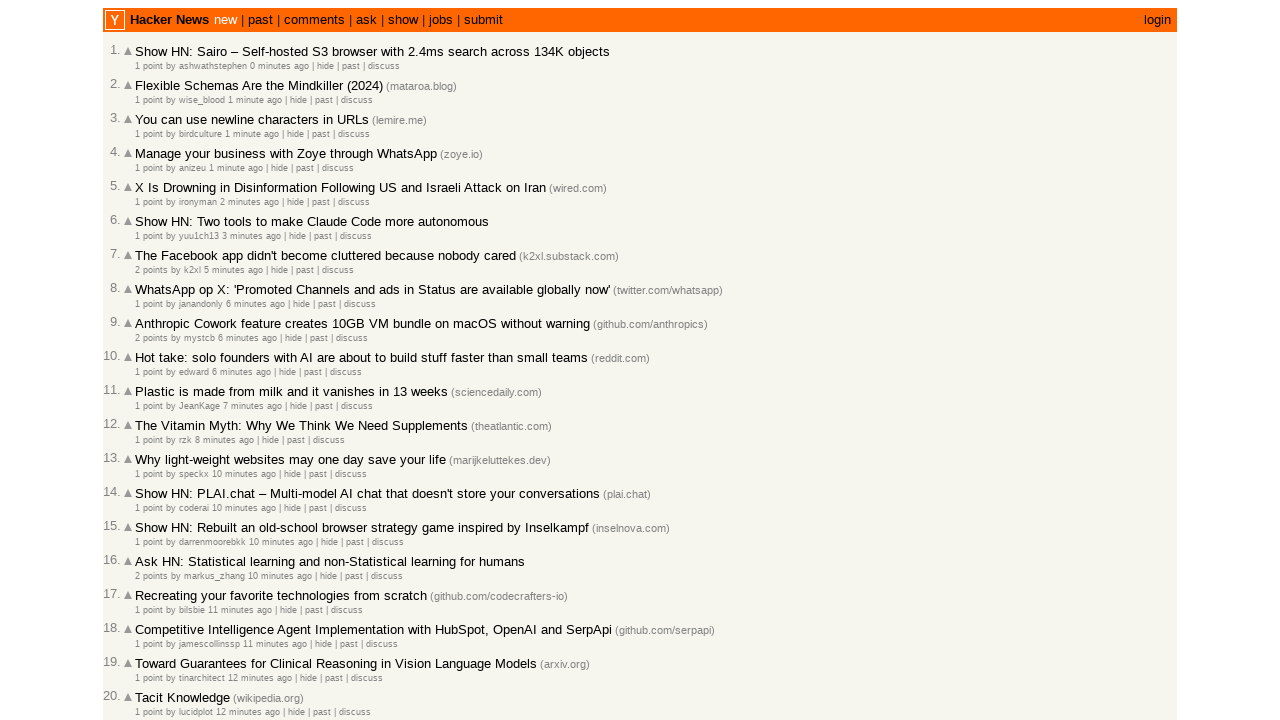

Extracted timestamp from article 23: 2026-03-02T14:13:30 1772460810
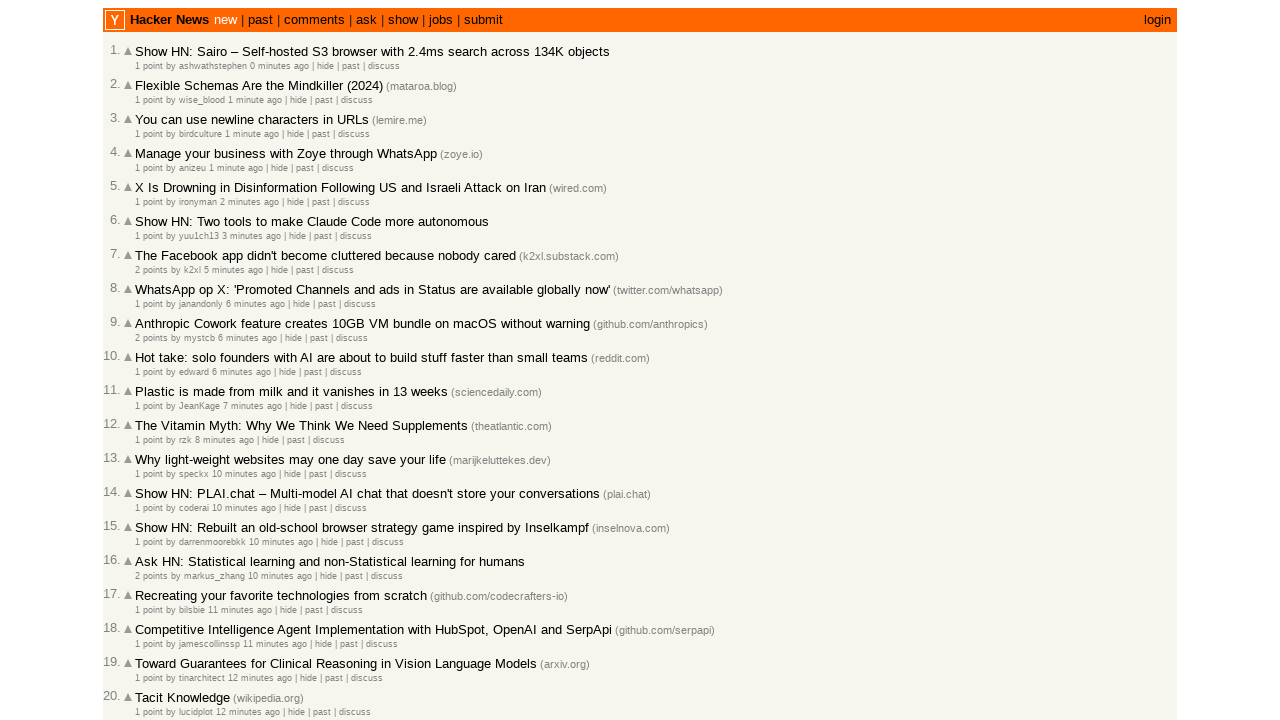

Extracted timestamp from article 24: 2026-03-02T14:13:22 1772460802
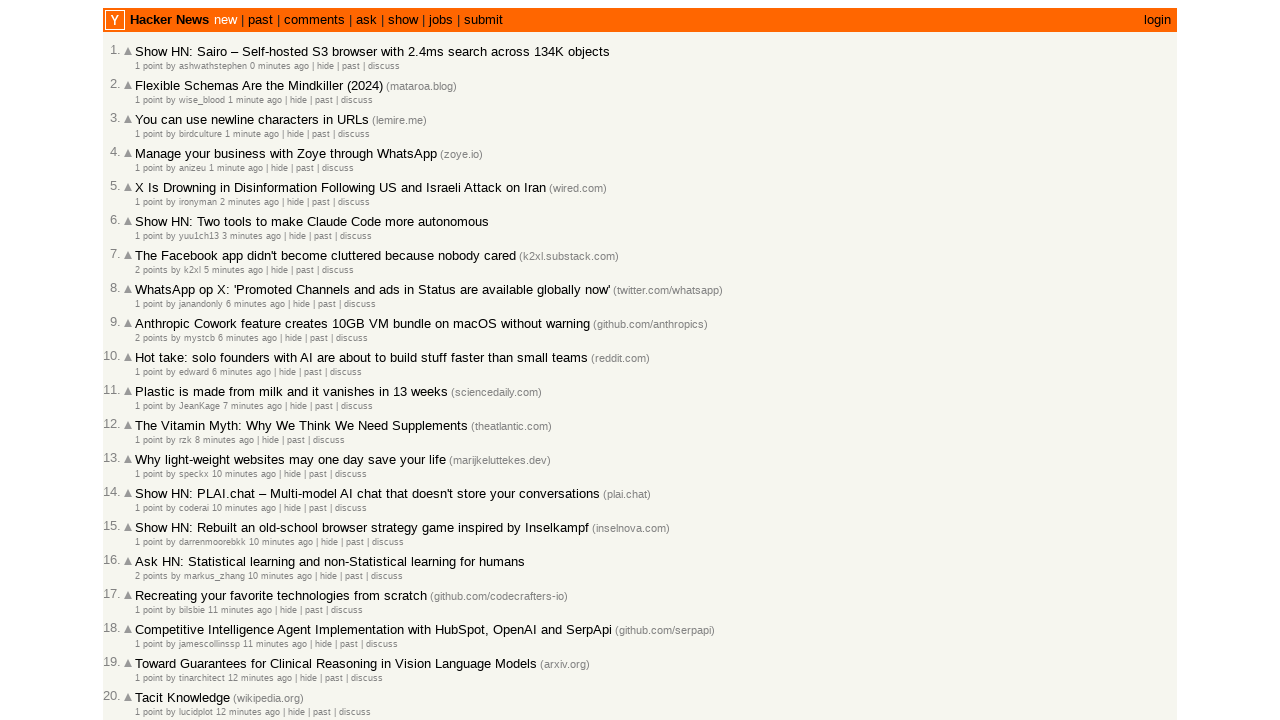

Extracted timestamp from article 25: 2026-03-02T14:12:18 1772460738
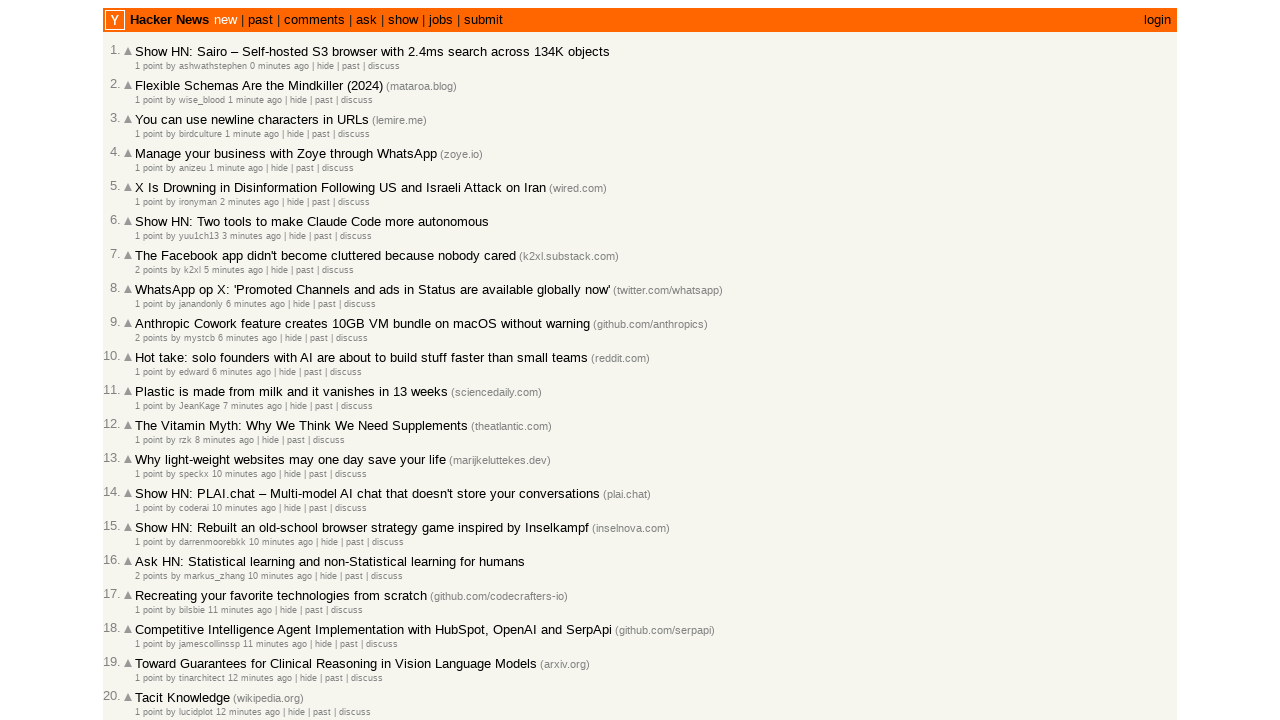

Extracted timestamp from article 26: 2026-03-02T14:11:23 1772460683
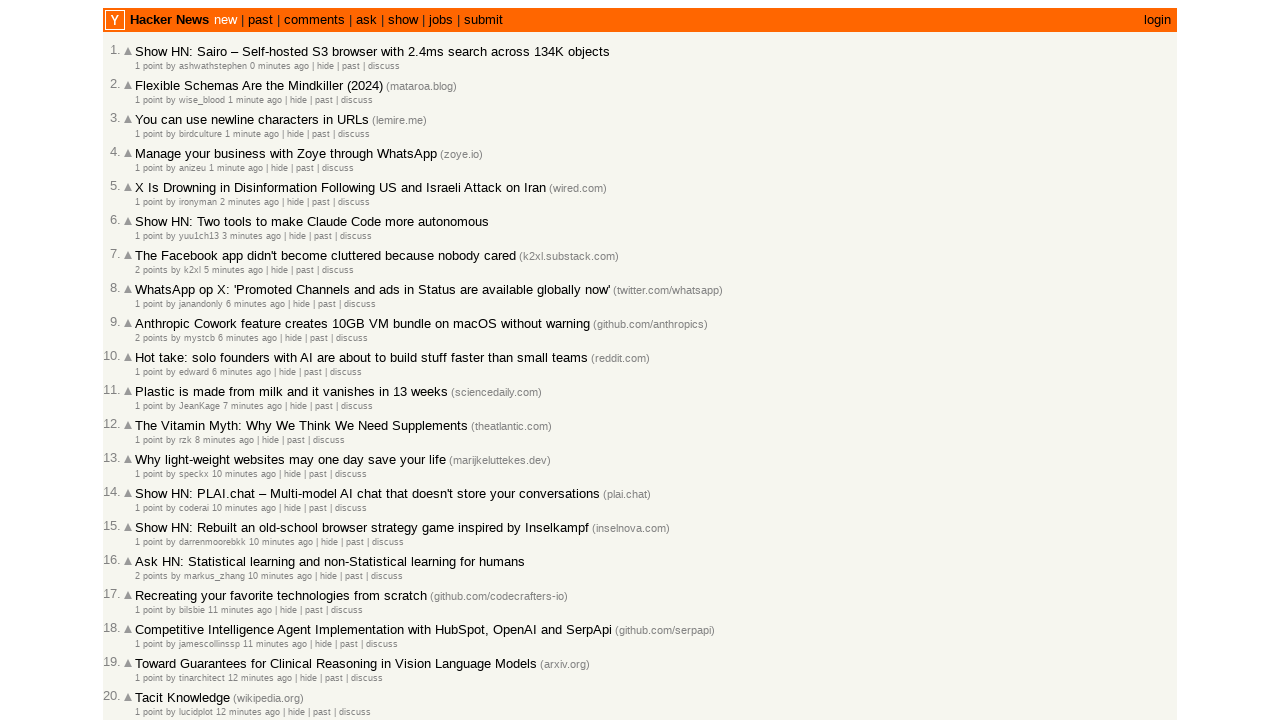

Extracted timestamp from article 27: 2026-03-02T14:09:55 1772460595
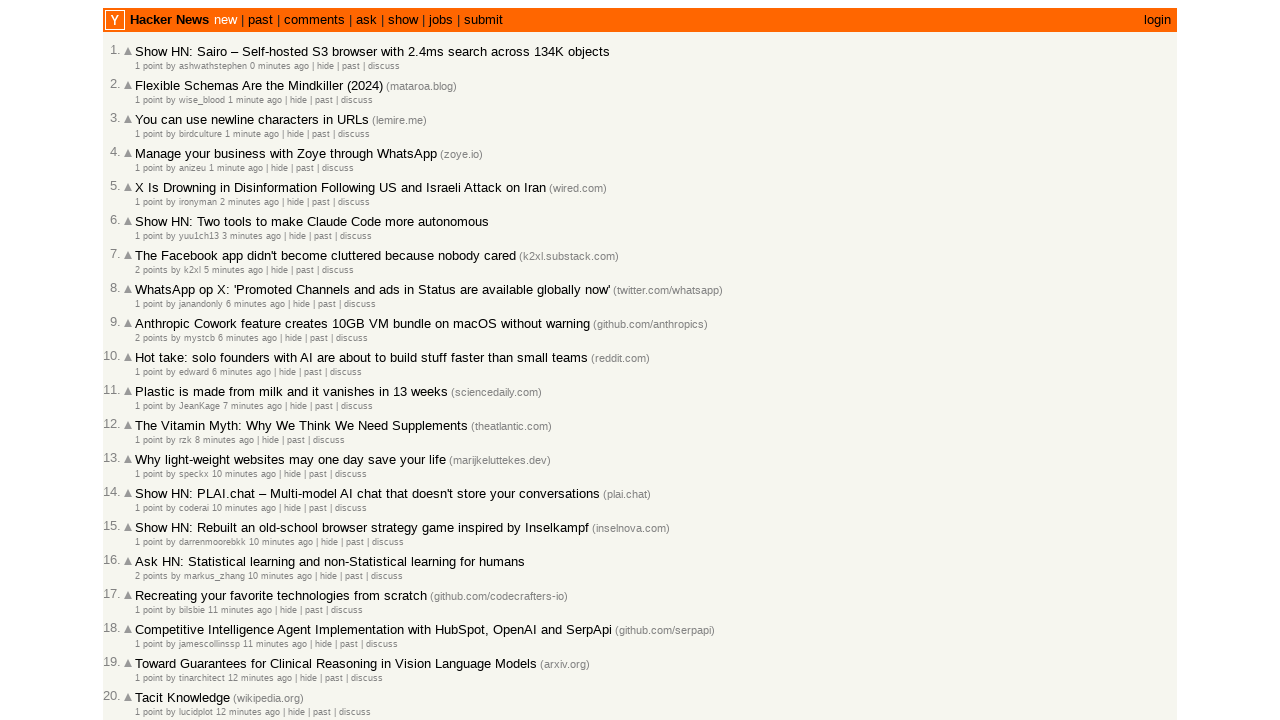

Extracted timestamp from article 28: 2026-03-02T14:07:46 1772460466
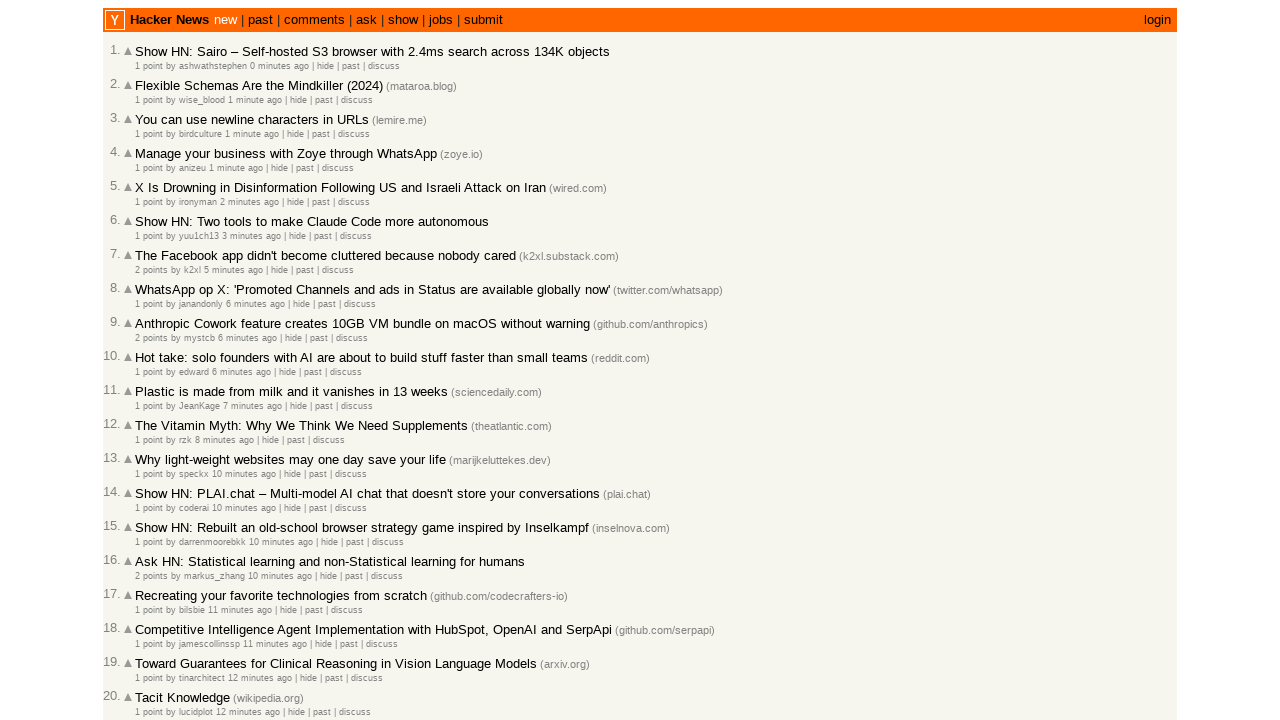

Extracted timestamp from article 29: 2026-03-02T14:07:30 1772460450
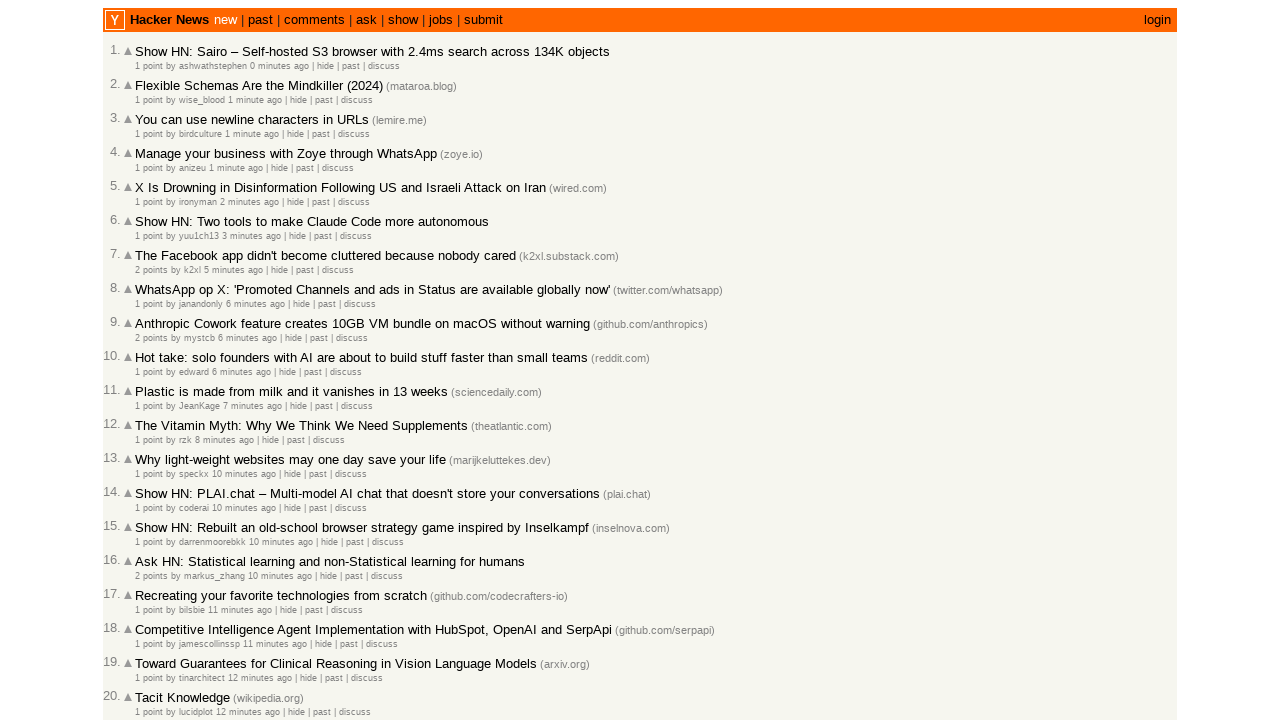

Extracted timestamp from article 30: 2026-03-02T14:06:25 1772460385
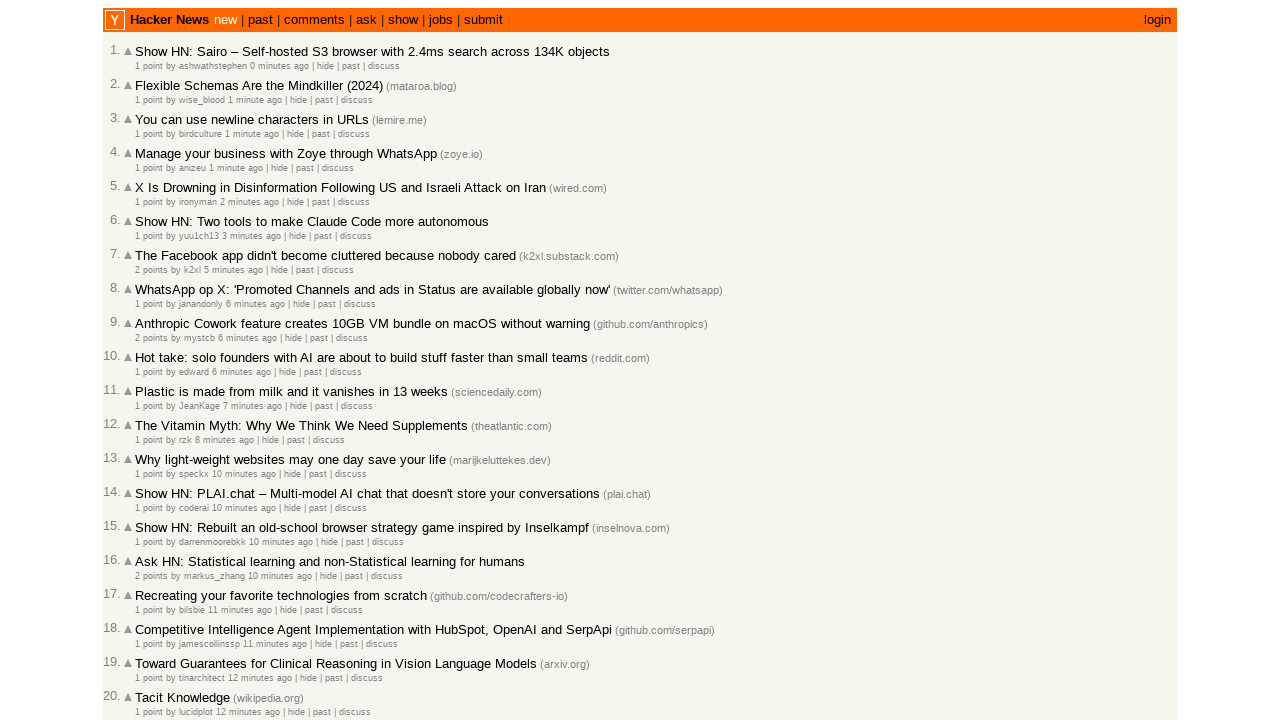

Located 'More' link to load next page (currently have 30 timestamps)
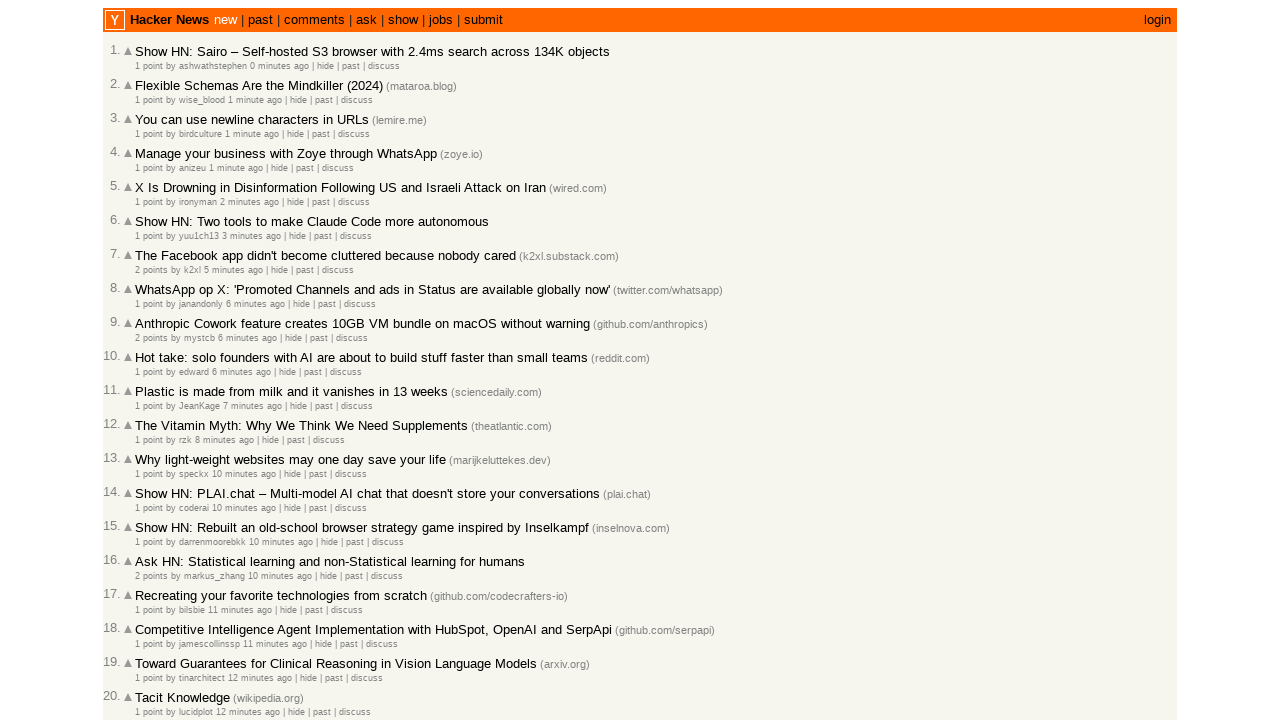

Clicked 'More' link to load additional articles at (149, 616) on [class="morelink"]
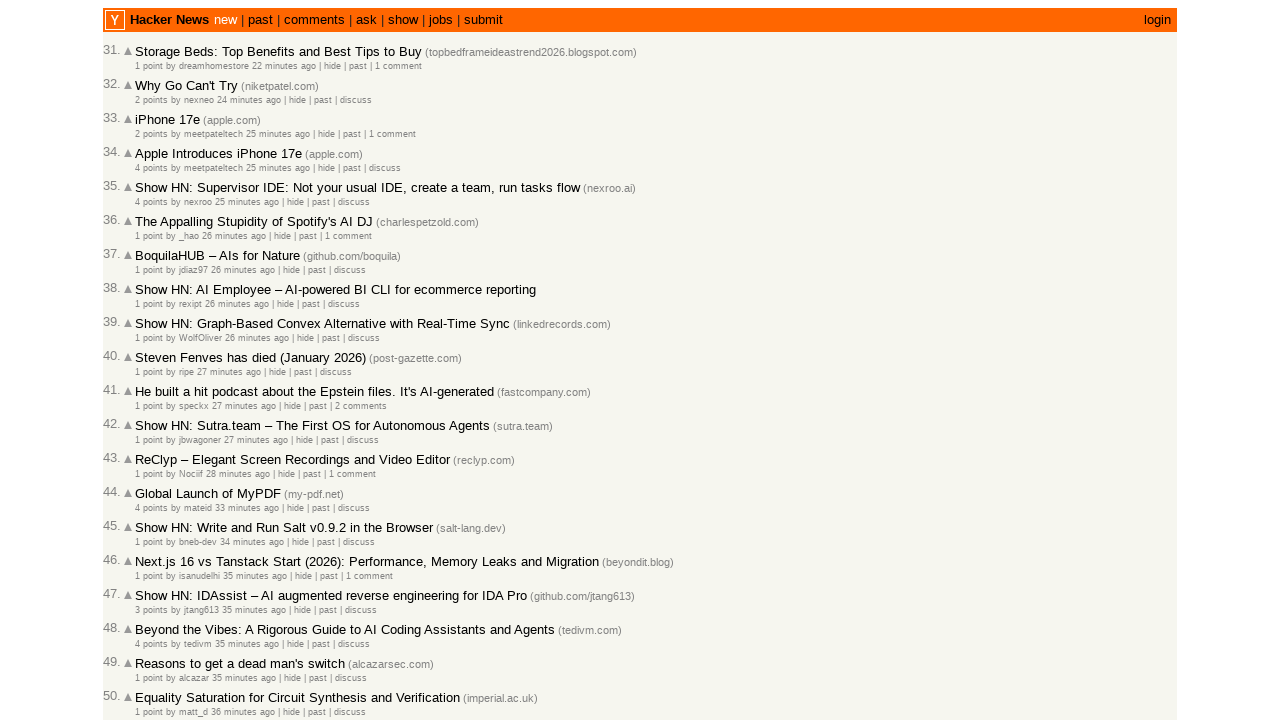

Waited for page to load
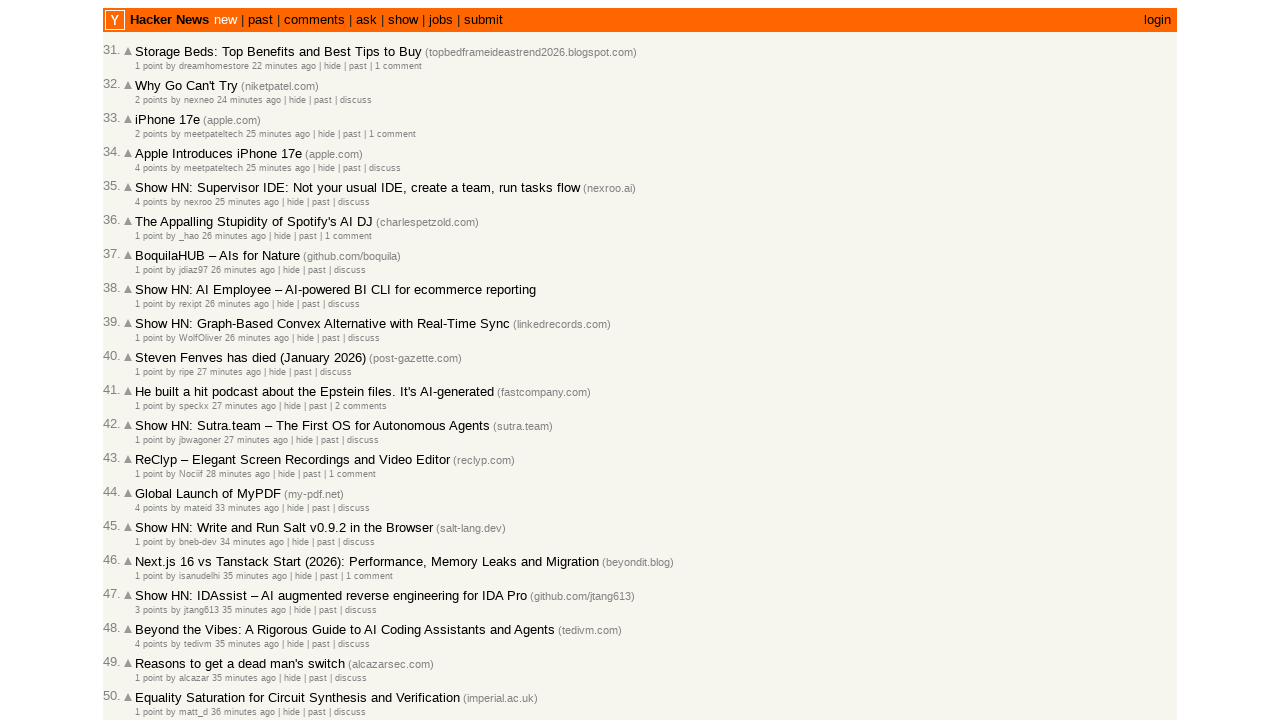

Located all age elements on current page
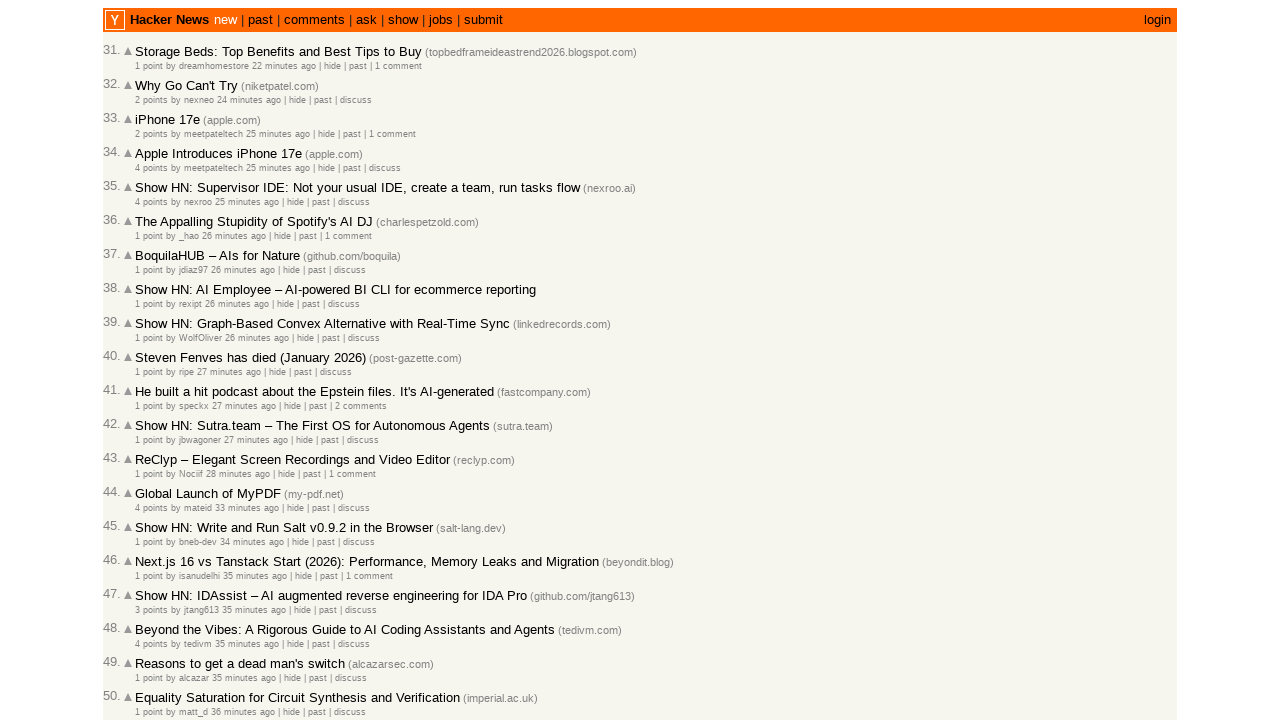

Found 30 age elements on current page
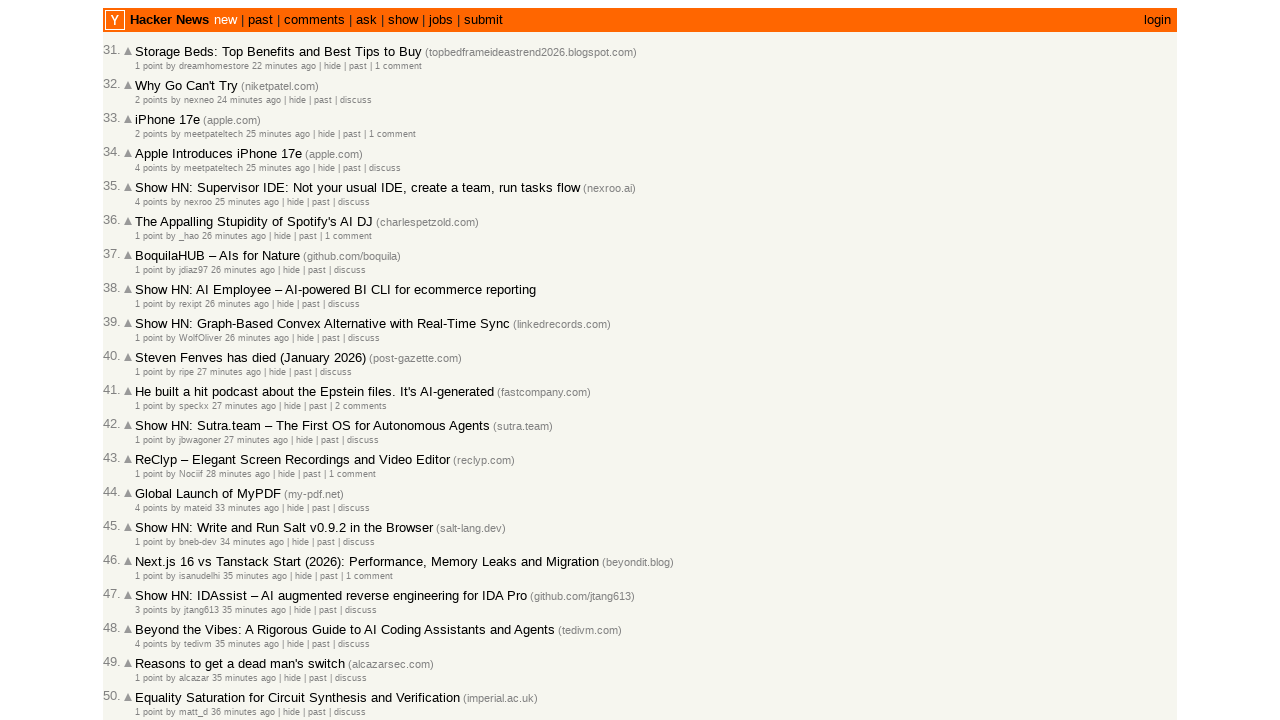

Extracted timestamp from article 31: 2026-03-02T14:05:52 1772460352
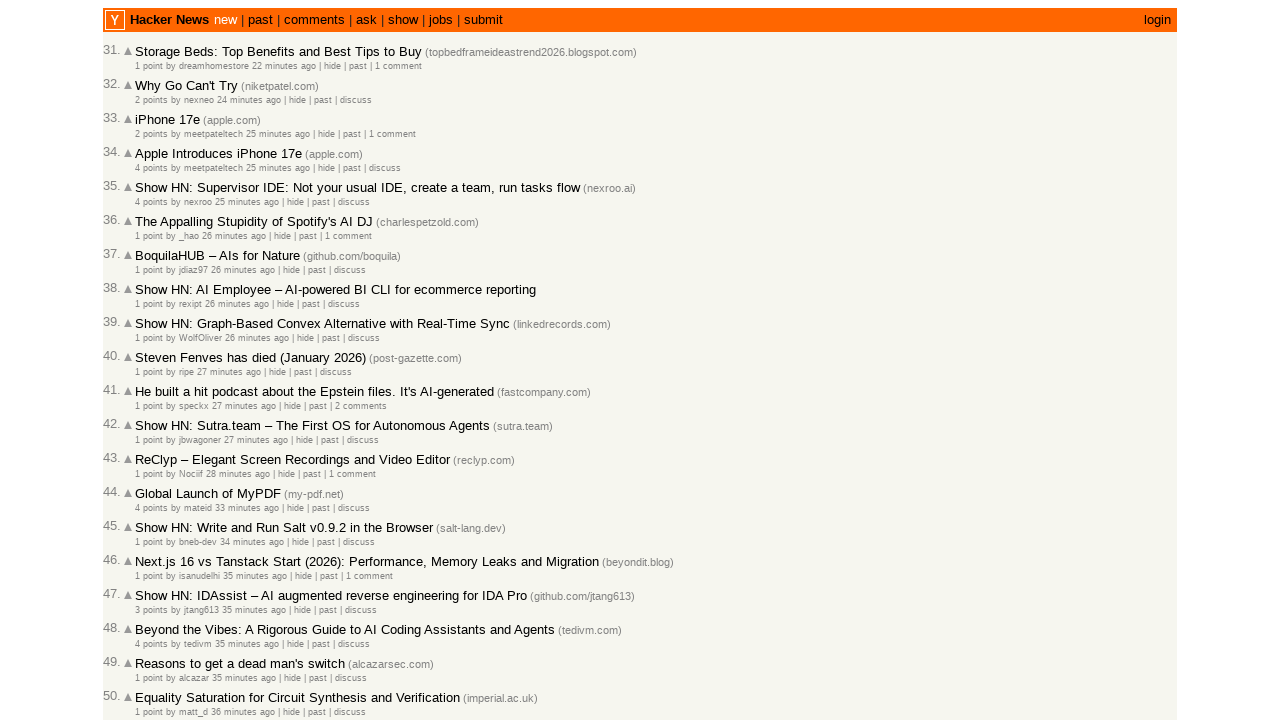

Extracted timestamp from article 32: 2026-03-02T14:03:53 1772460233
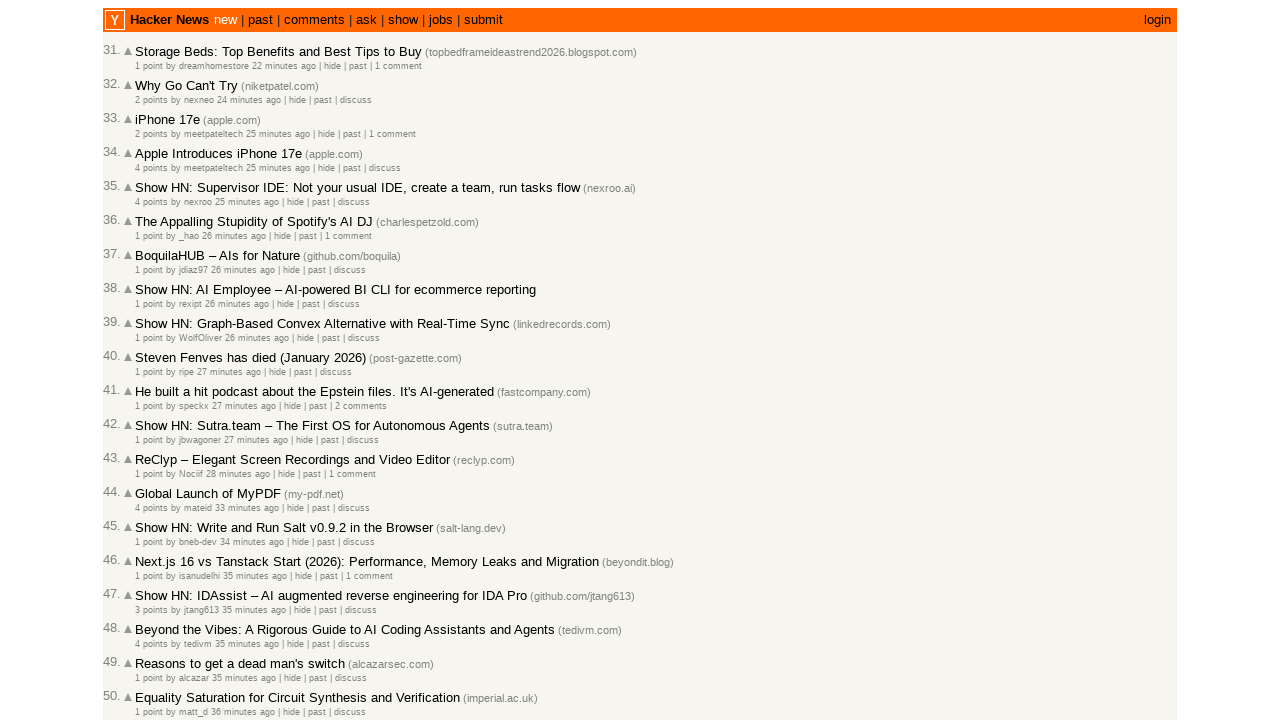

Extracted timestamp from article 33: 2026-03-02T14:03:15 1772460195
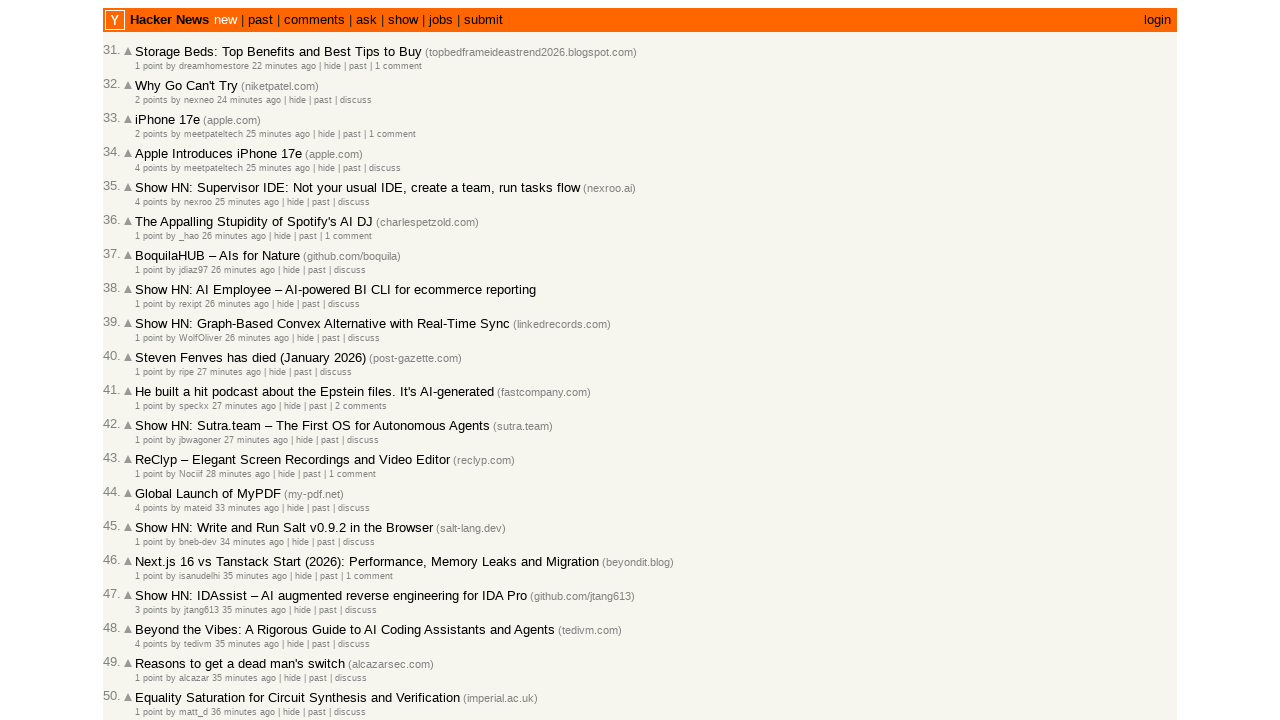

Extracted timestamp from article 34: 2026-03-02T14:03:00 1772460180
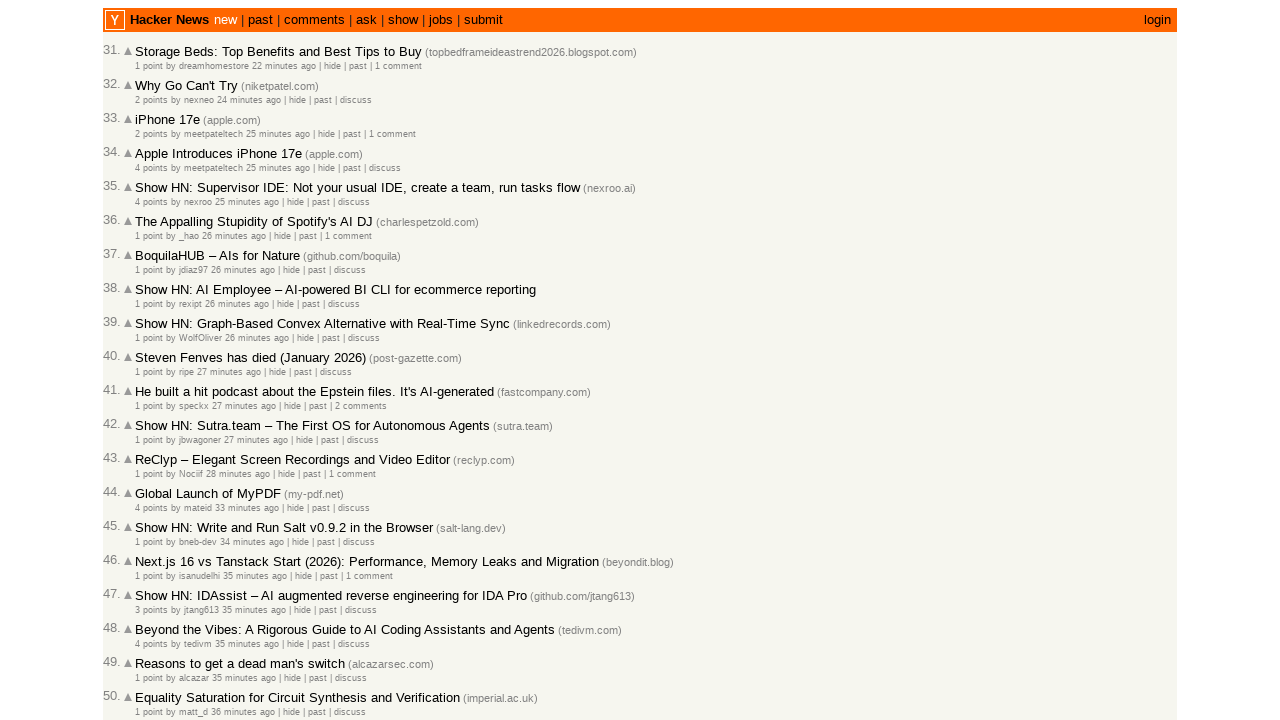

Extracted timestamp from article 35: 2026-03-02T14:02:57 1772460177
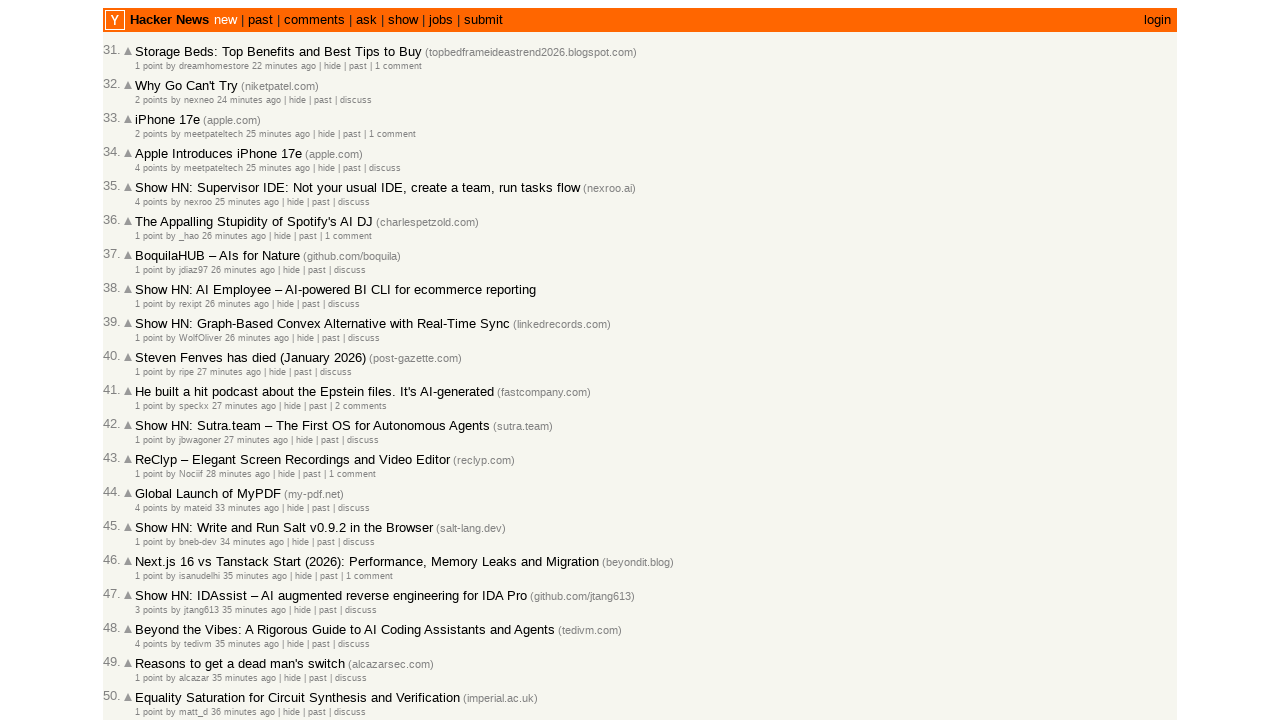

Extracted timestamp from article 36: 2026-03-02T14:02:29 1772460149
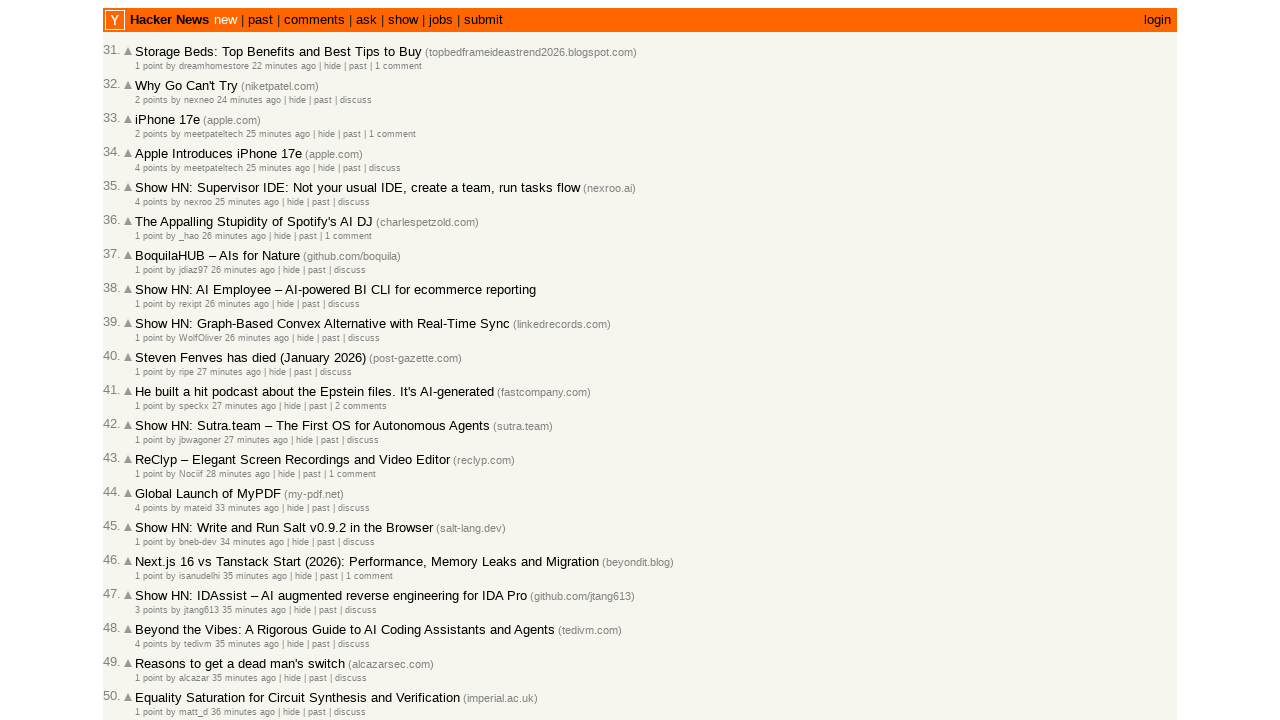

Extracted timestamp from article 37: 2026-03-02T14:02:24 1772460144
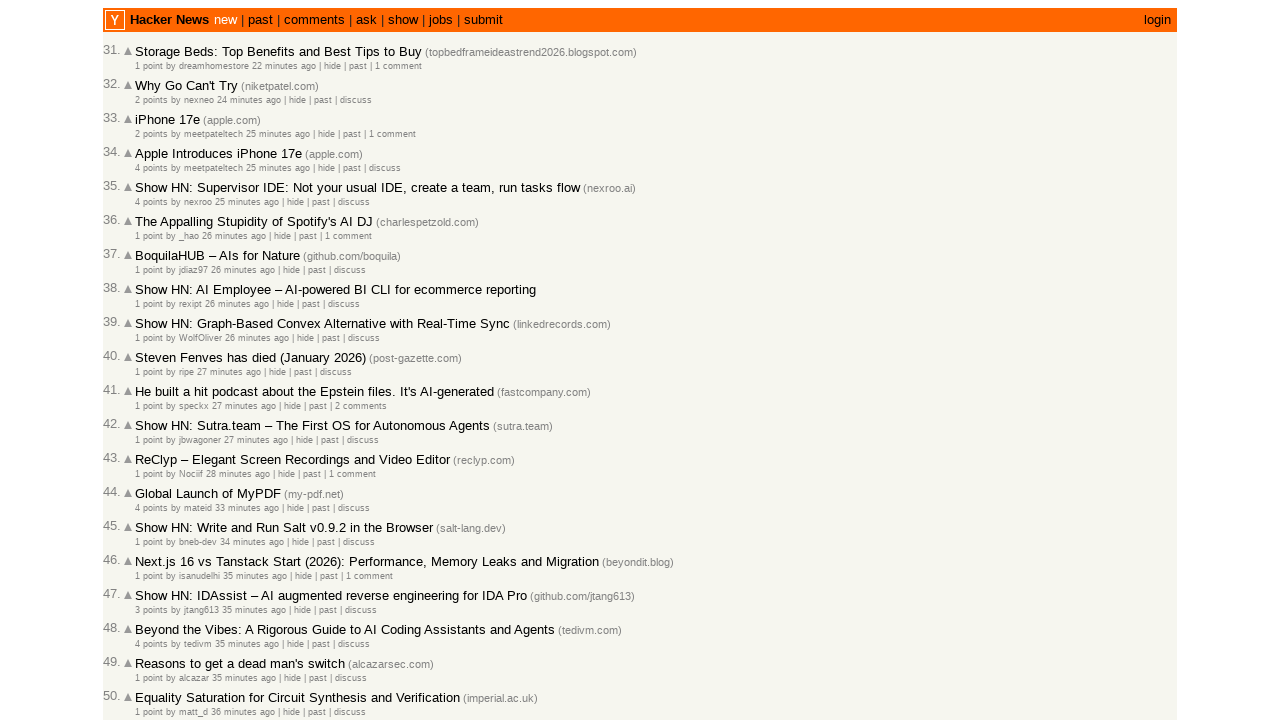

Extracted timestamp from article 38: 2026-03-02T14:01:53 1772460113
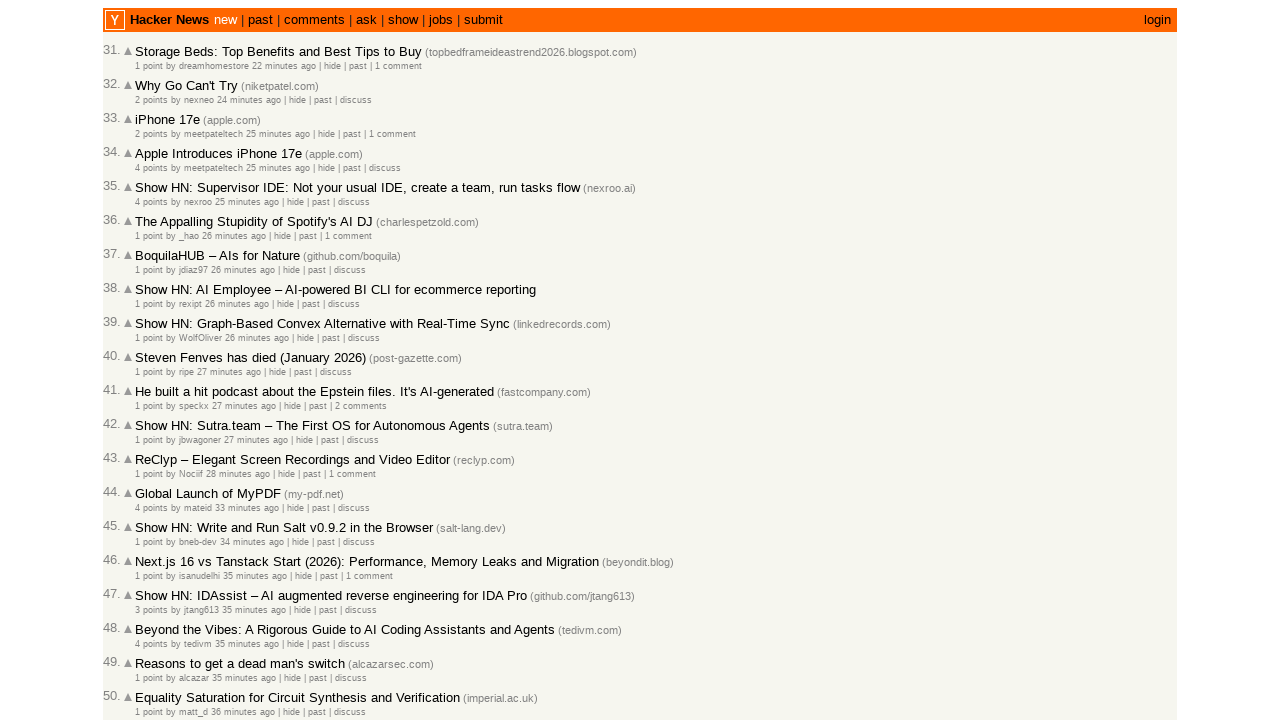

Extracted timestamp from article 39: 2026-03-02T14:01:48 1772460108
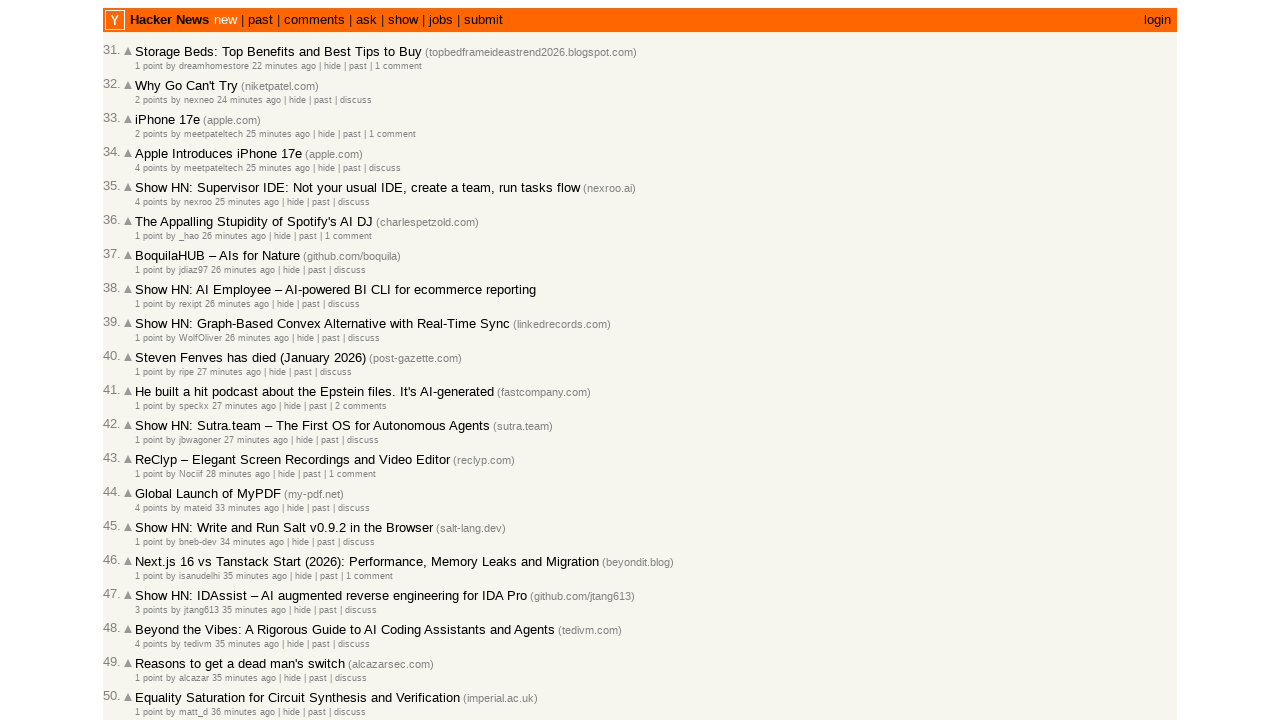

Extracted timestamp from article 40: 2026-03-02T14:01:39 1772460099
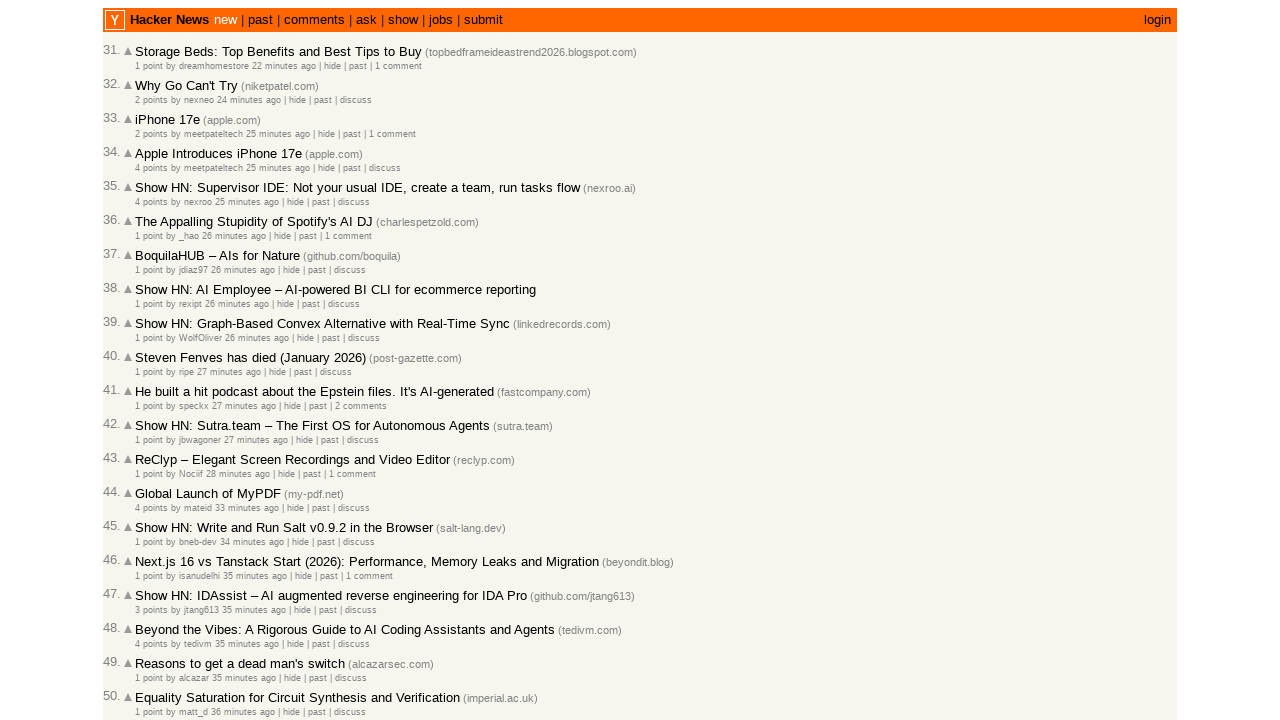

Extracted timestamp from article 41: 2026-03-02T14:01:23 1772460083
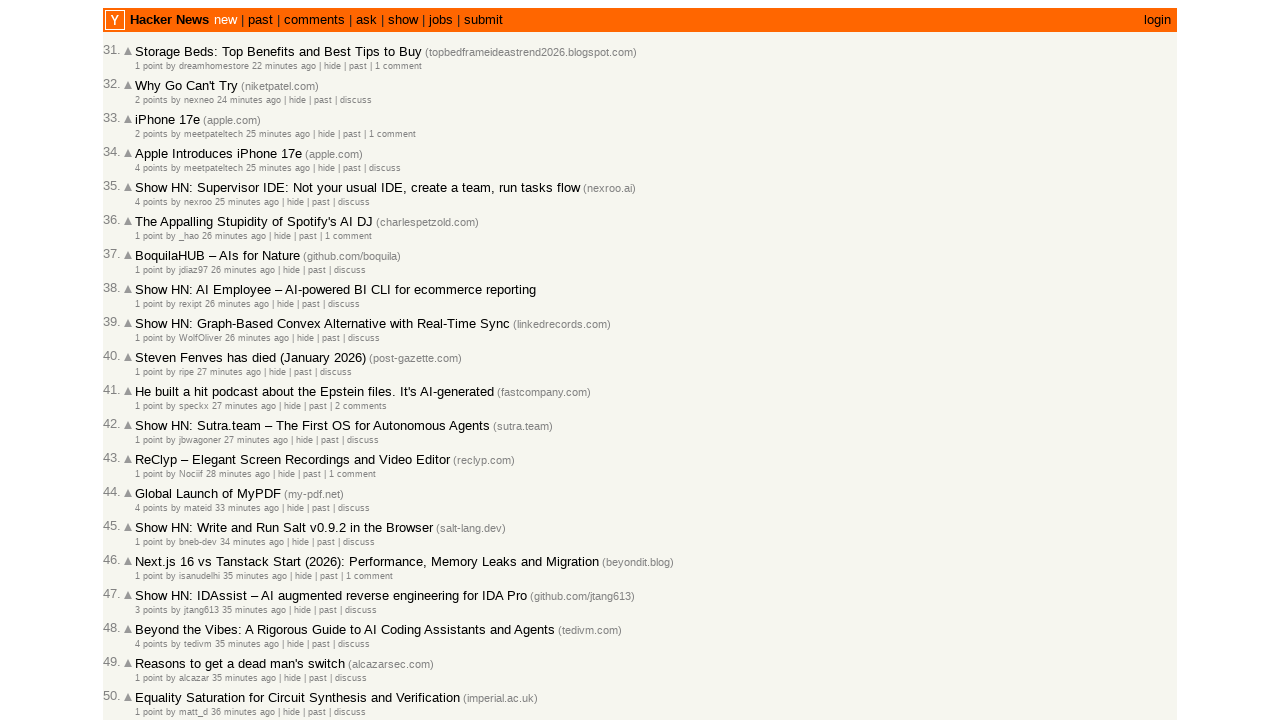

Extracted timestamp from article 42: 2026-03-02T14:00:56 1772460056
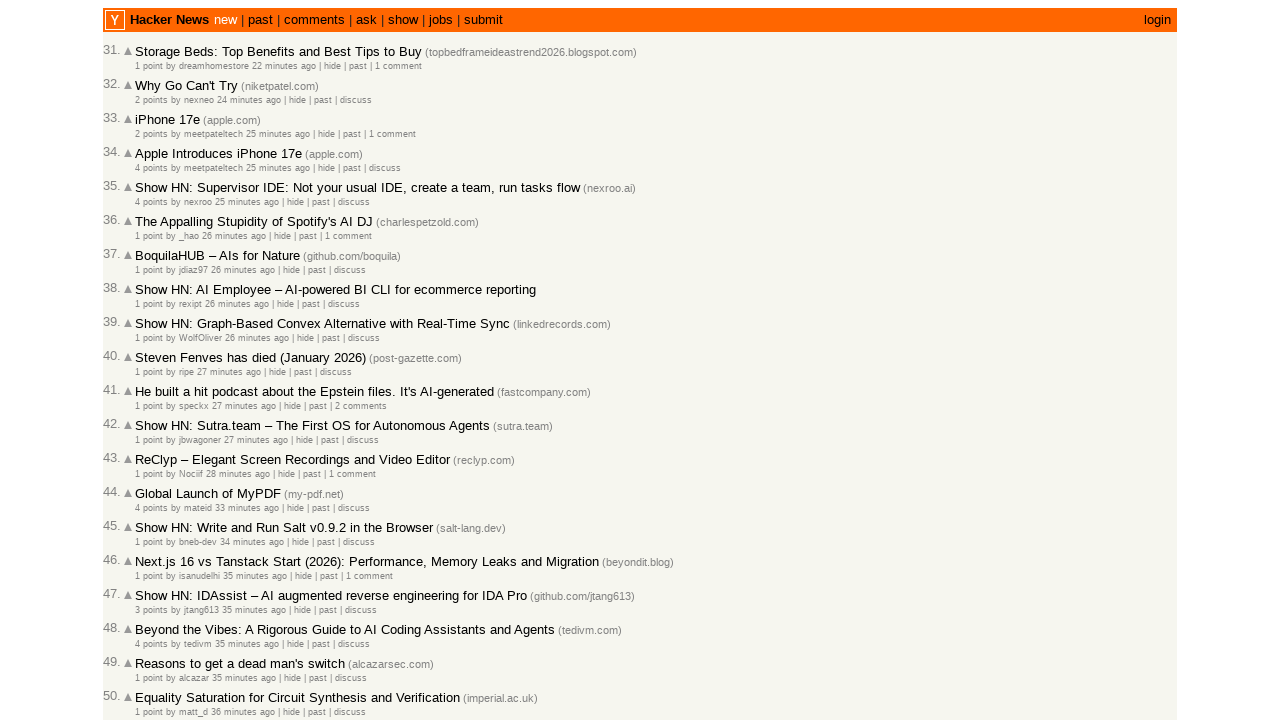

Extracted timestamp from article 43: 2026-03-02T13:59:59 1772459999
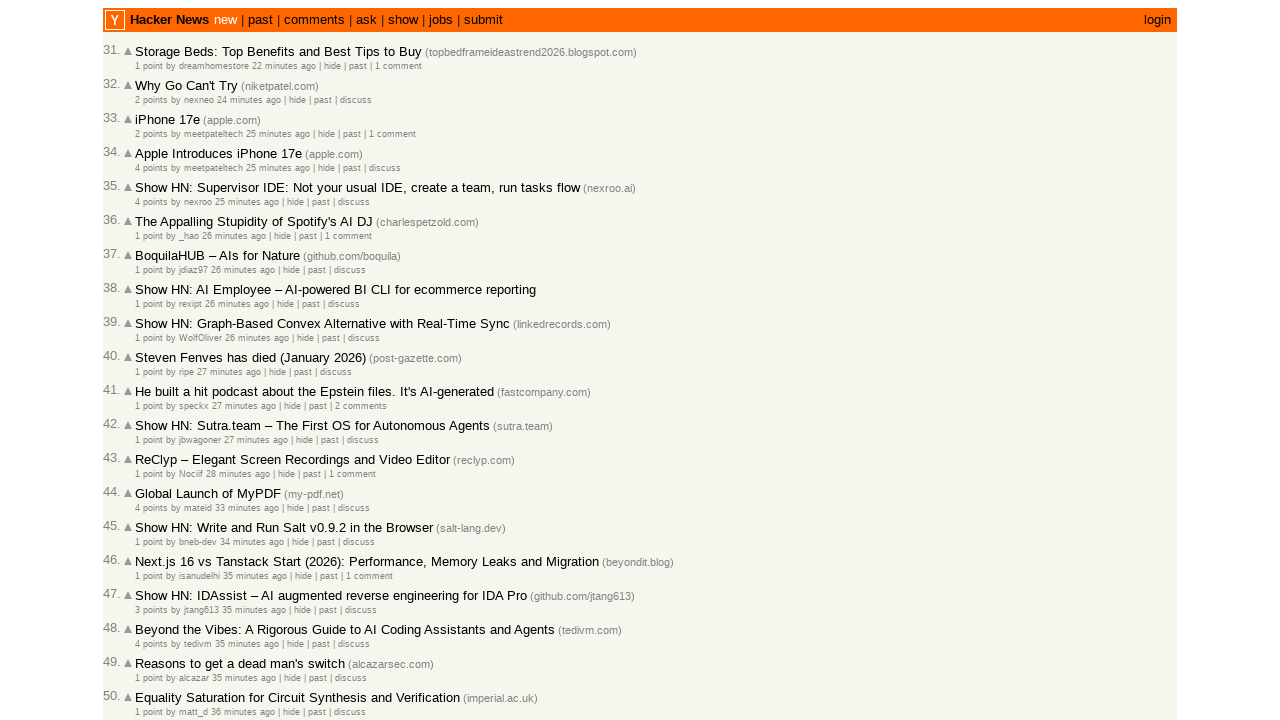

Extracted timestamp from article 44: 2026-03-02T13:55:12 1772459712
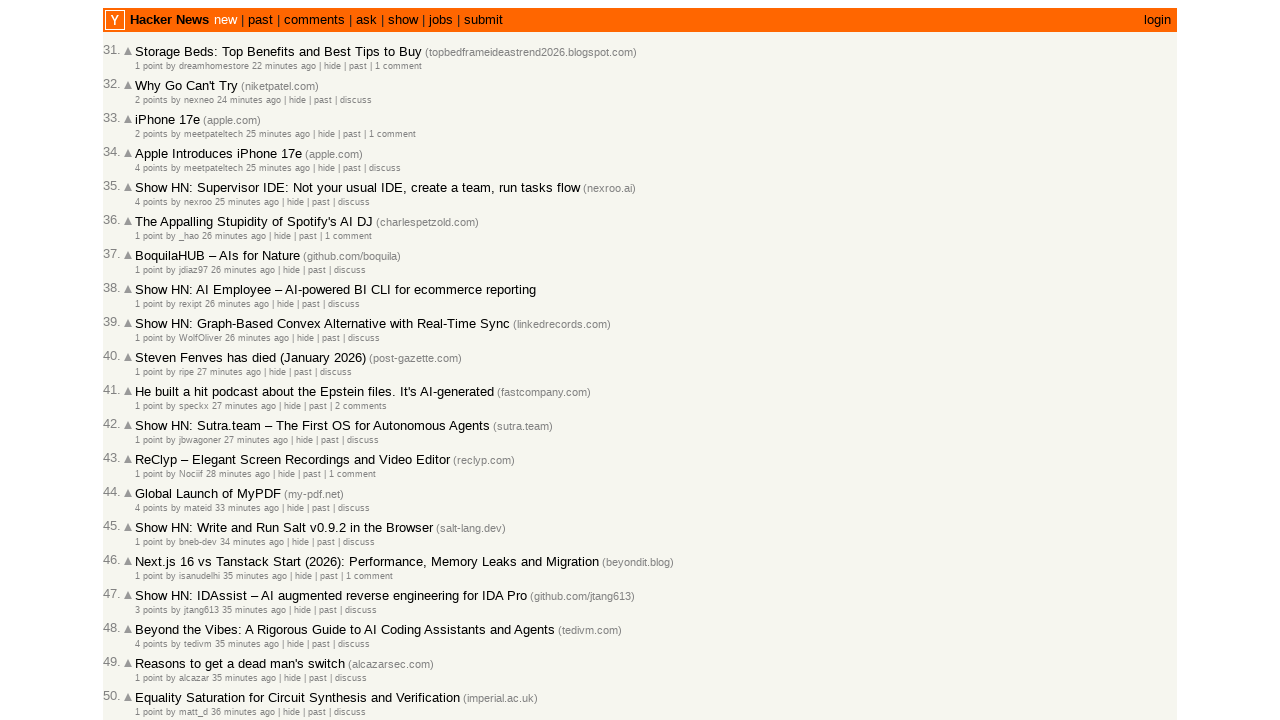

Extracted timestamp from article 45: 2026-03-02T13:54:02 1772459642
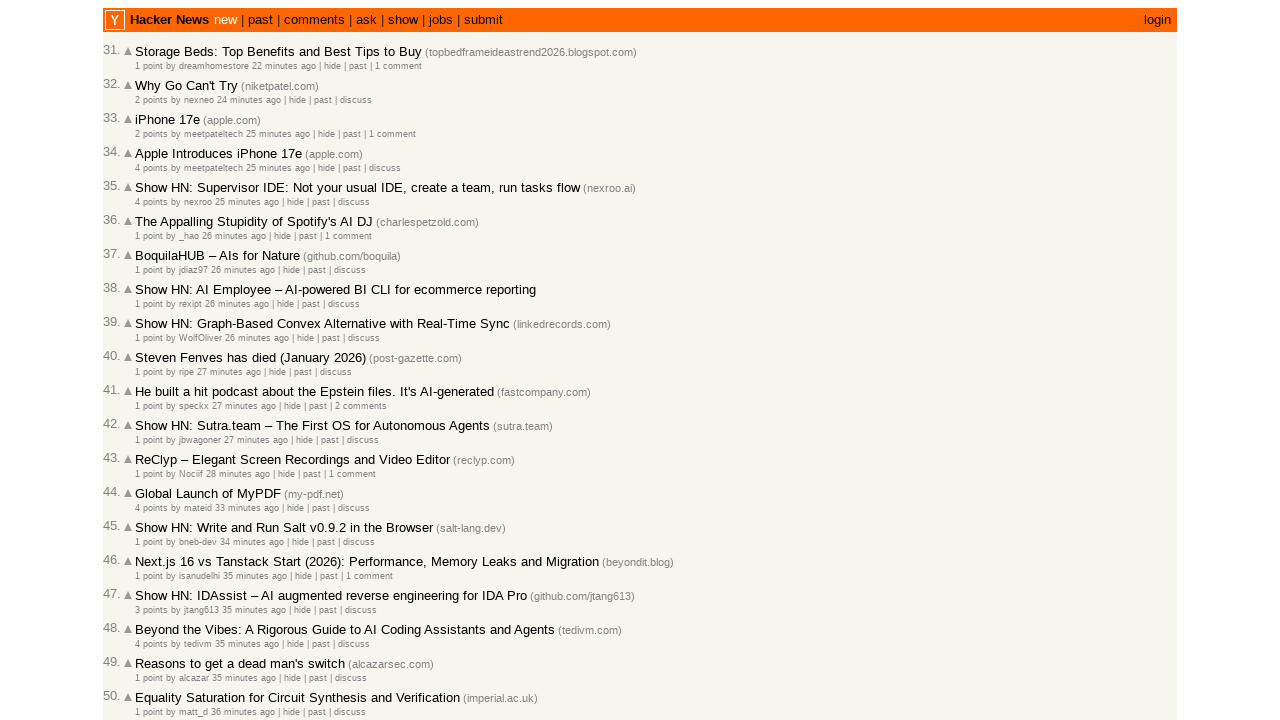

Extracted timestamp from article 46: 2026-03-02T13:53:44 1772459624
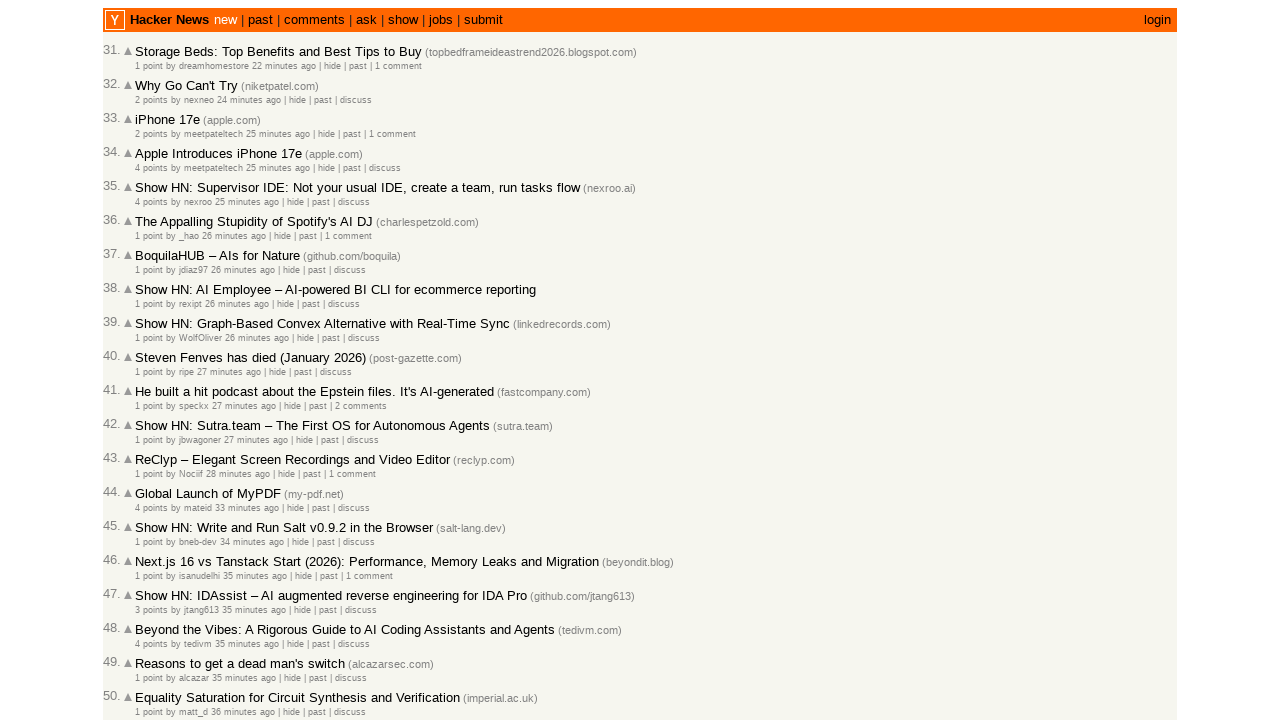

Extracted timestamp from article 47: 2026-03-02T13:53:18 1772459598
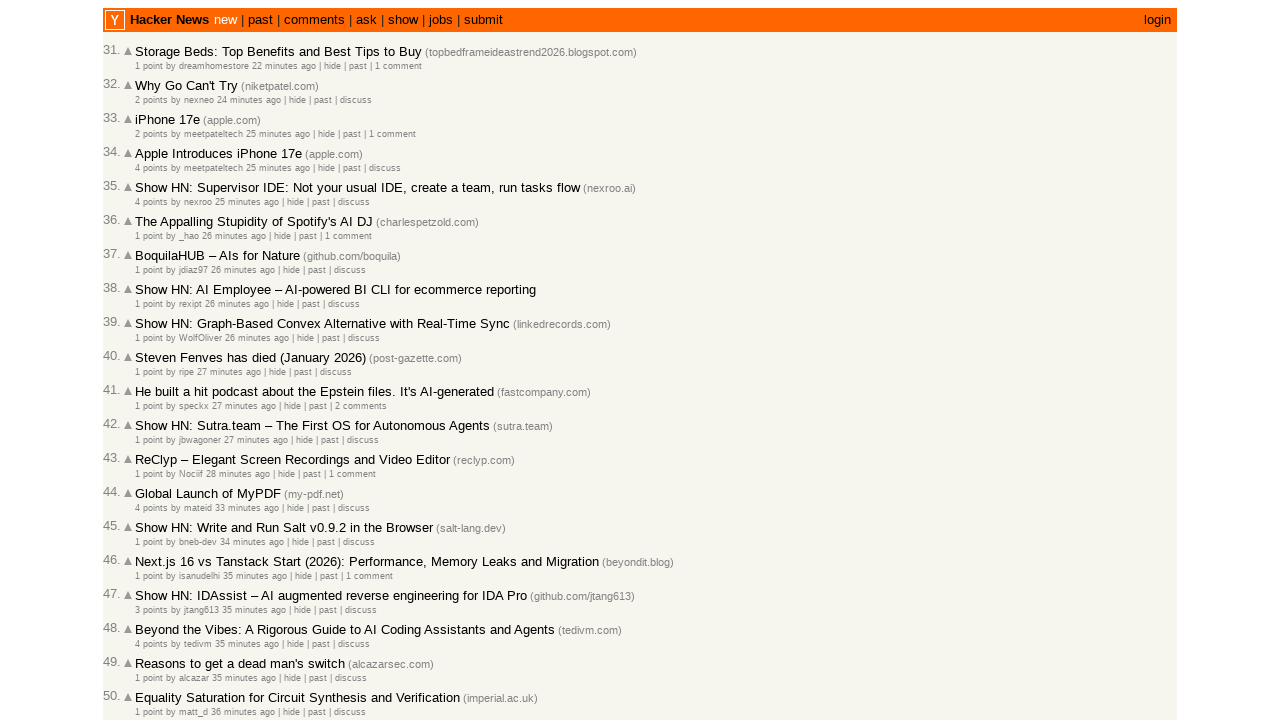

Extracted timestamp from article 48: 2026-03-02T13:53:00 1772459580
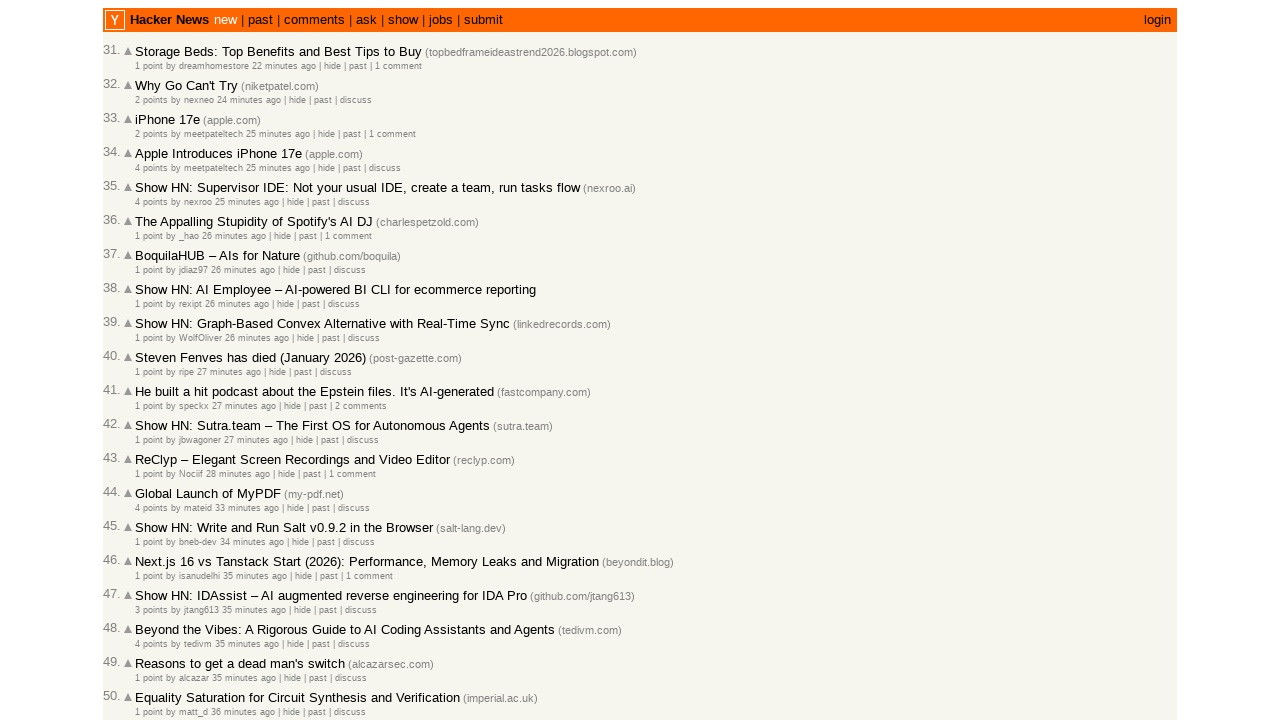

Extracted timestamp from article 49: 2026-03-02T13:52:51 1772459571
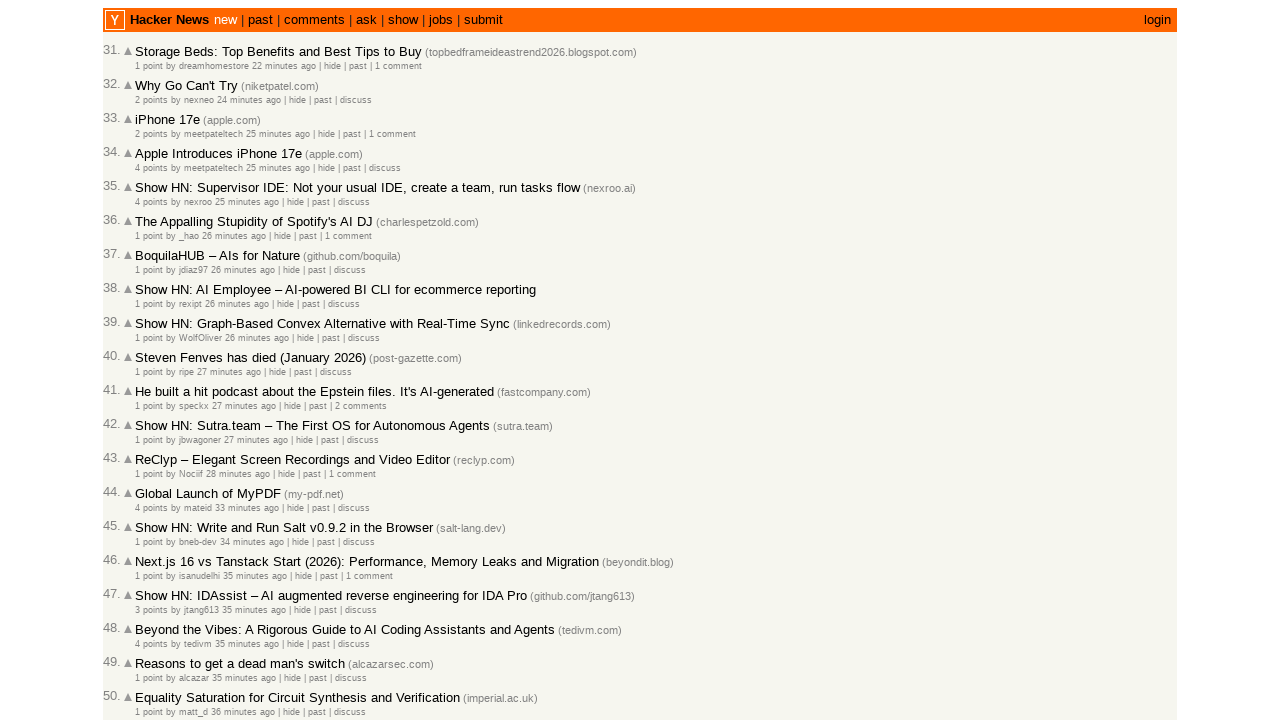

Extracted timestamp from article 50: 2026-03-02T13:51:59 1772459519
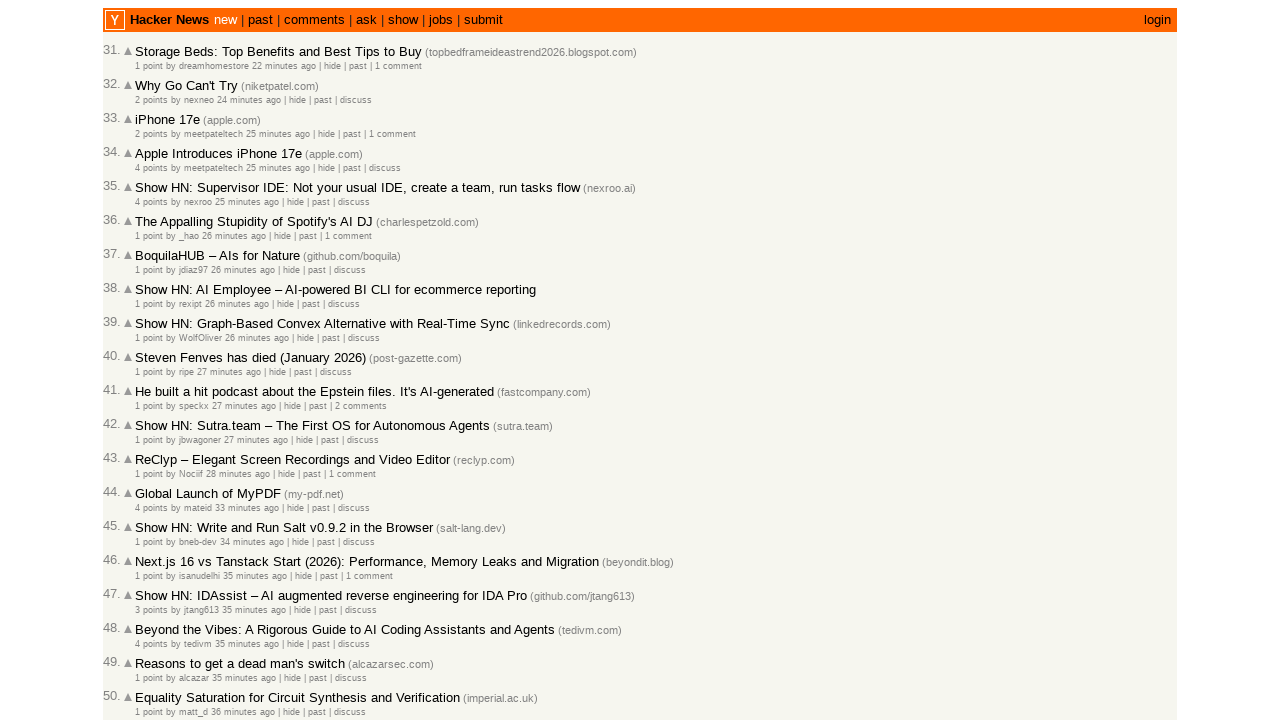

Extracted timestamp from article 51: 2026-03-02T13:51:10 1772459470
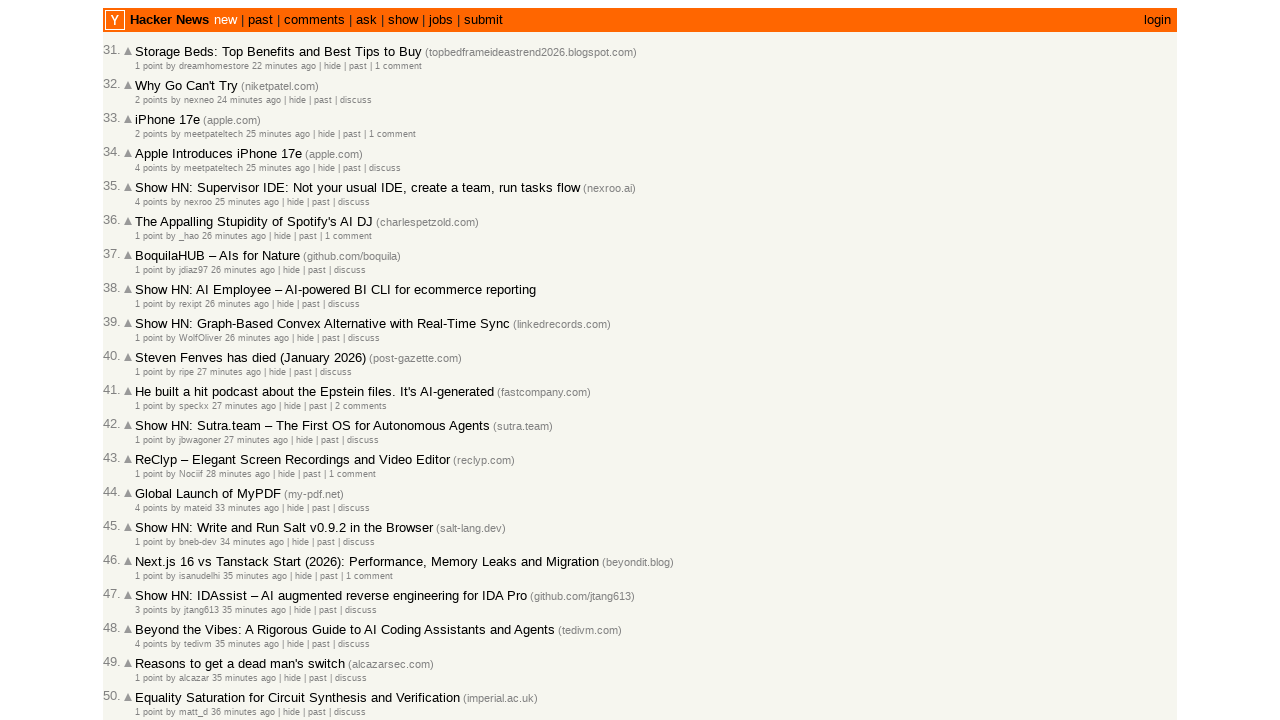

Extracted timestamp from article 52: 2026-03-02T13:49:46 1772459386
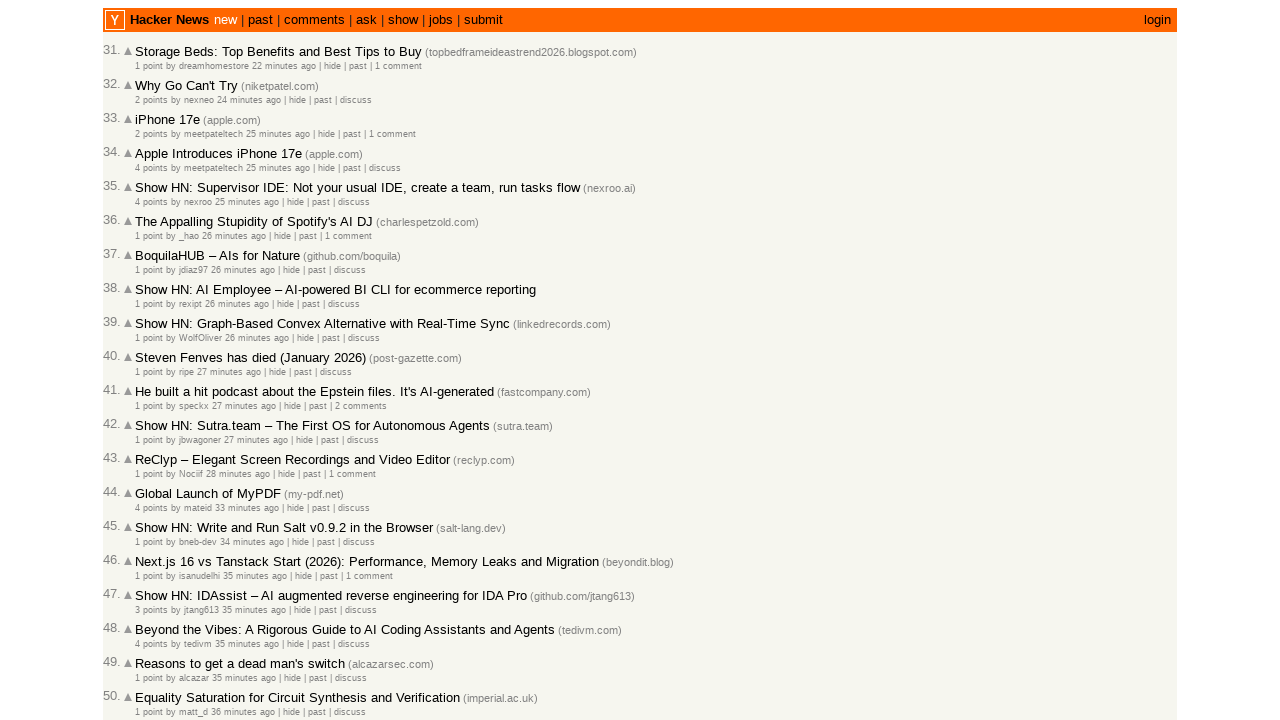

Extracted timestamp from article 53: 2026-03-02T13:49:20 1772459360
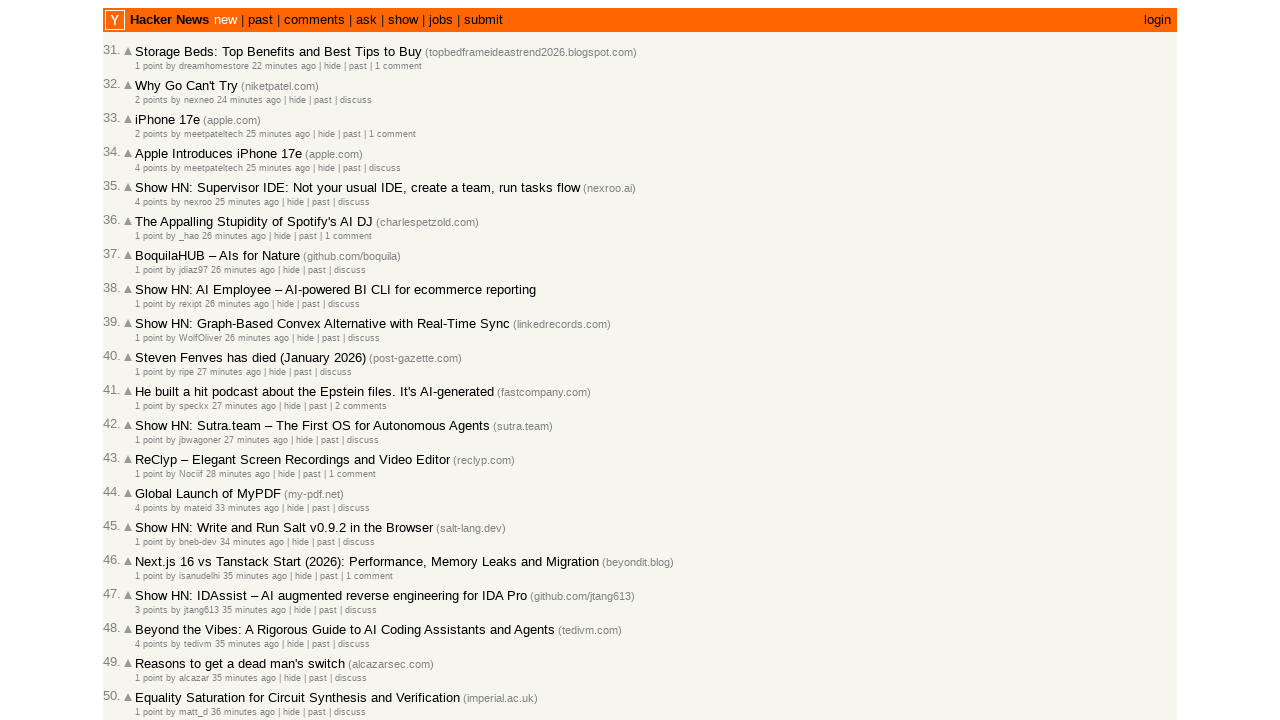

Extracted timestamp from article 54: 2026-03-02T13:49:17 1772459357
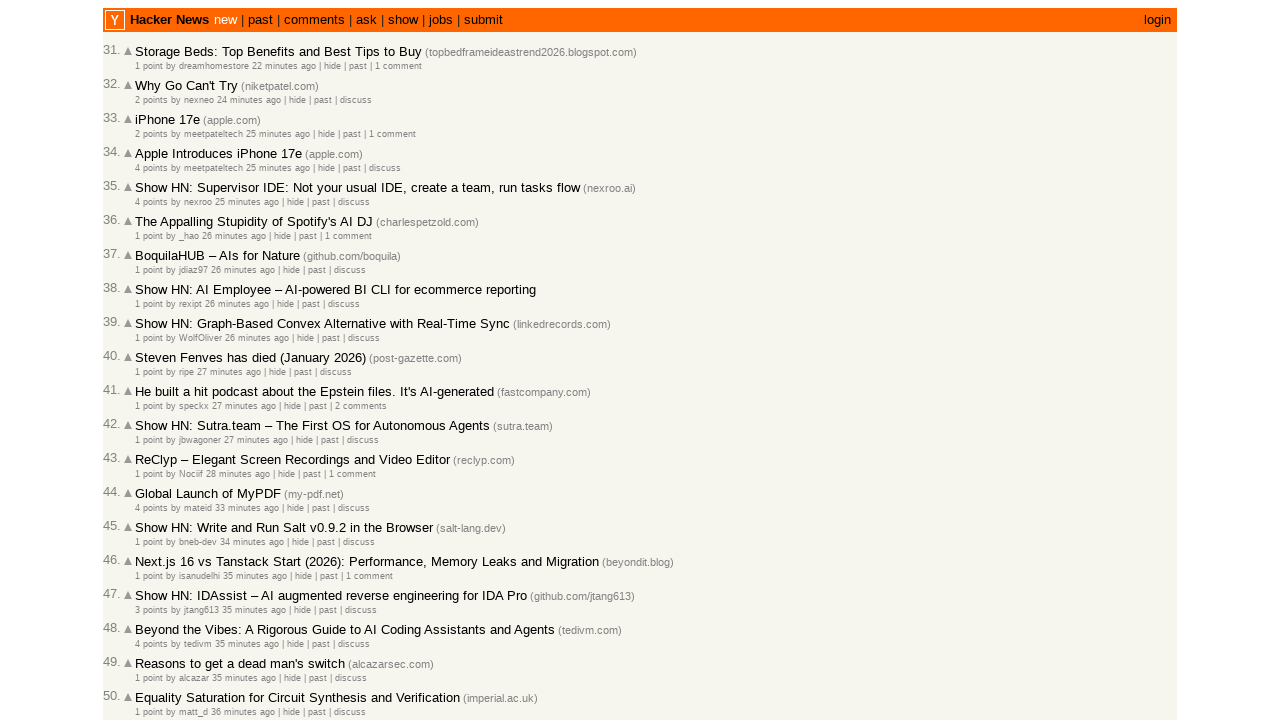

Extracted timestamp from article 55: 2026-03-02T13:46:55 1772459215
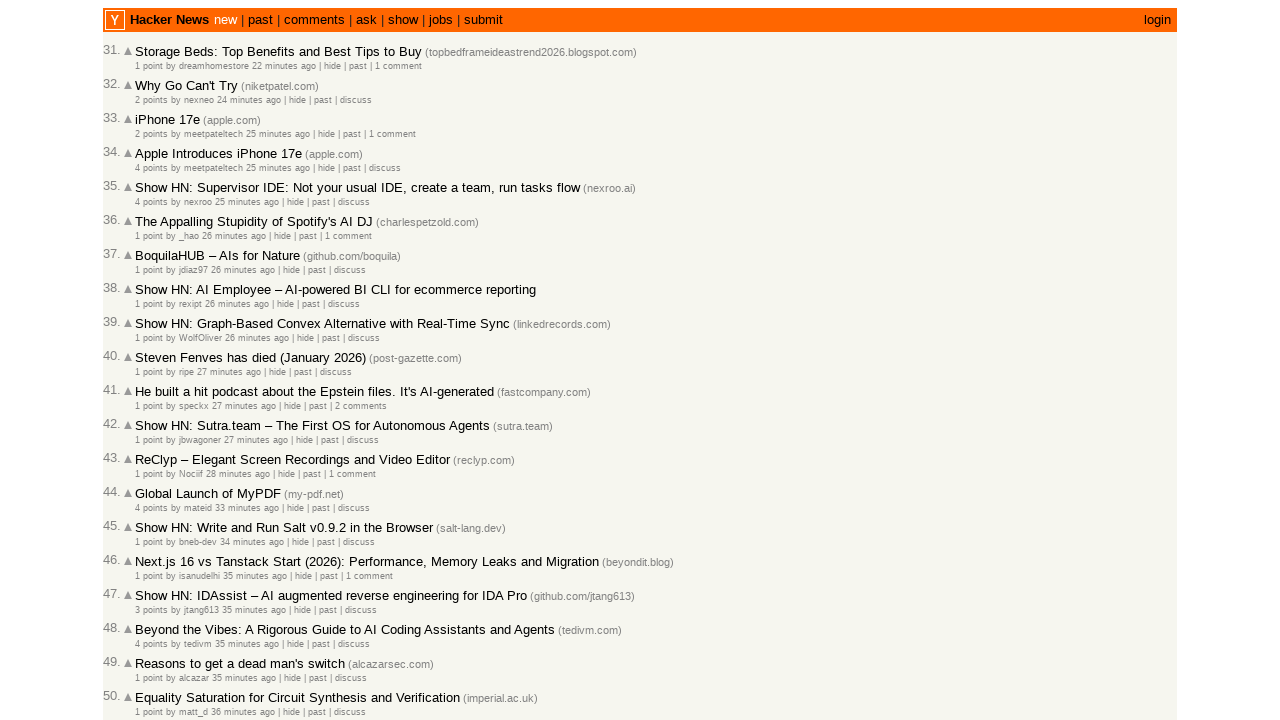

Extracted timestamp from article 56: 2026-03-02T13:46:29 1772459189
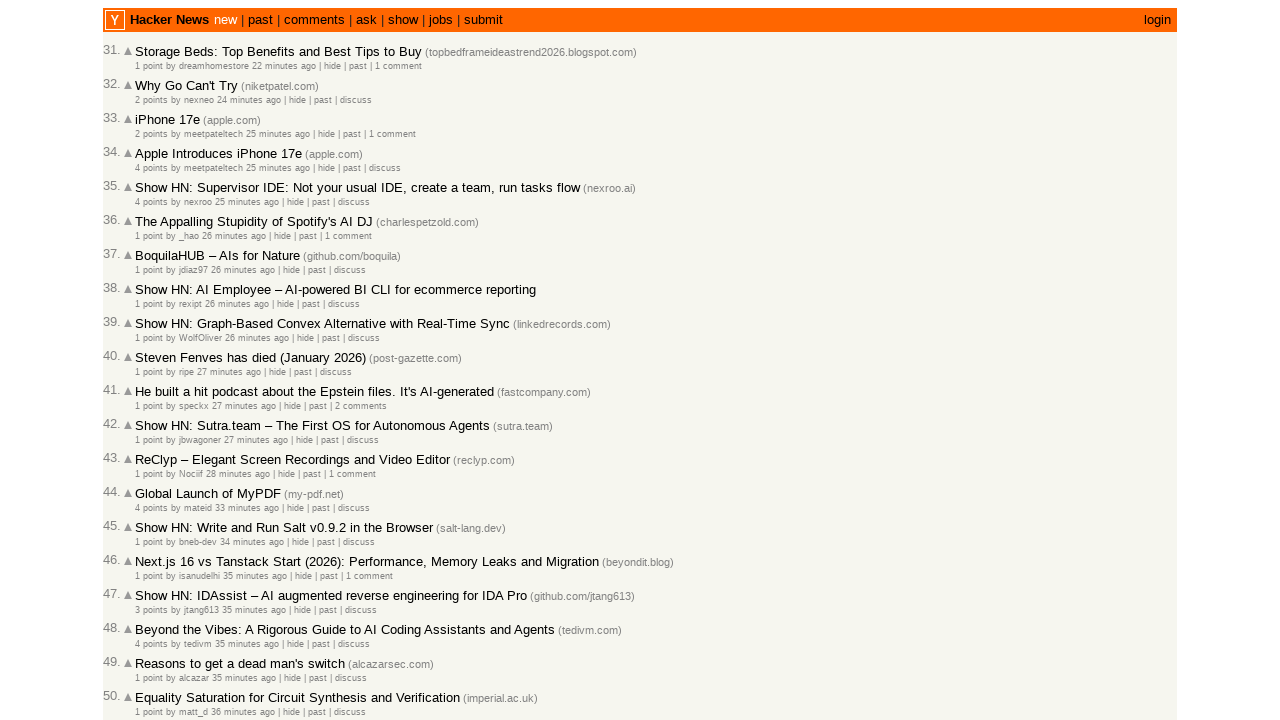

Extracted timestamp from article 57: 2026-03-02T13:45:50 1772459150
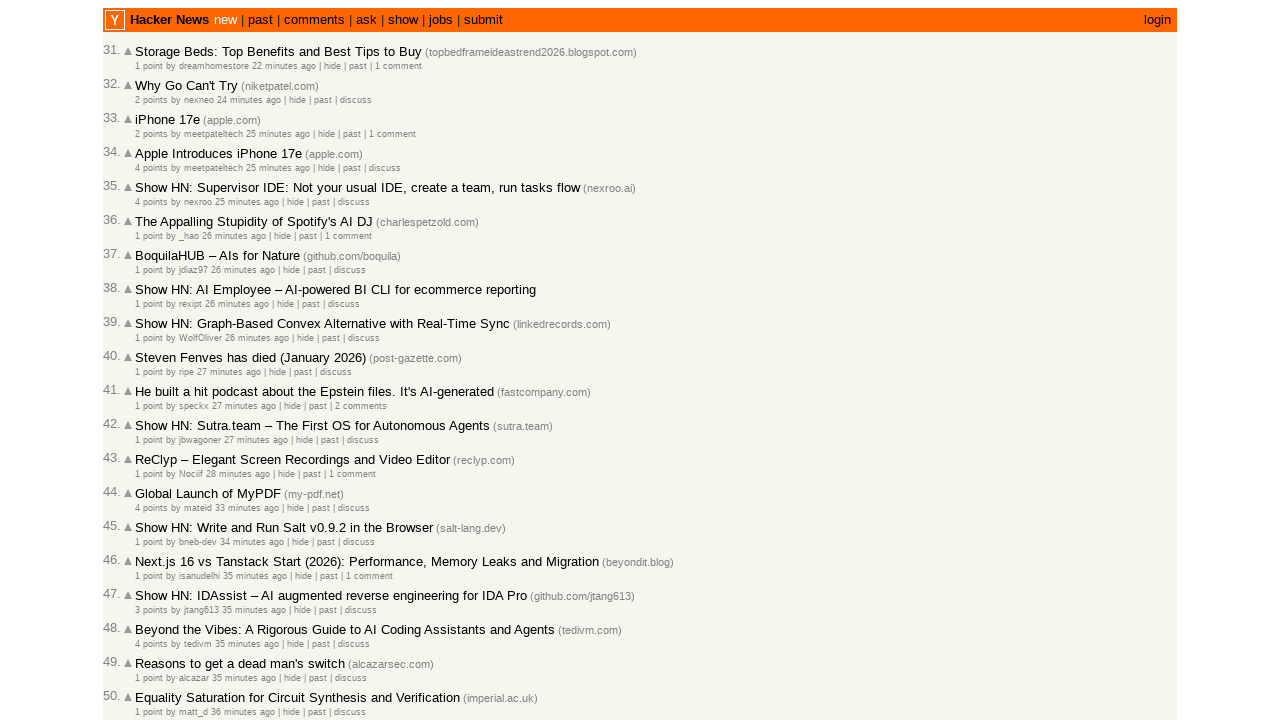

Extracted timestamp from article 58: 2026-03-02T13:45:42 1772459142
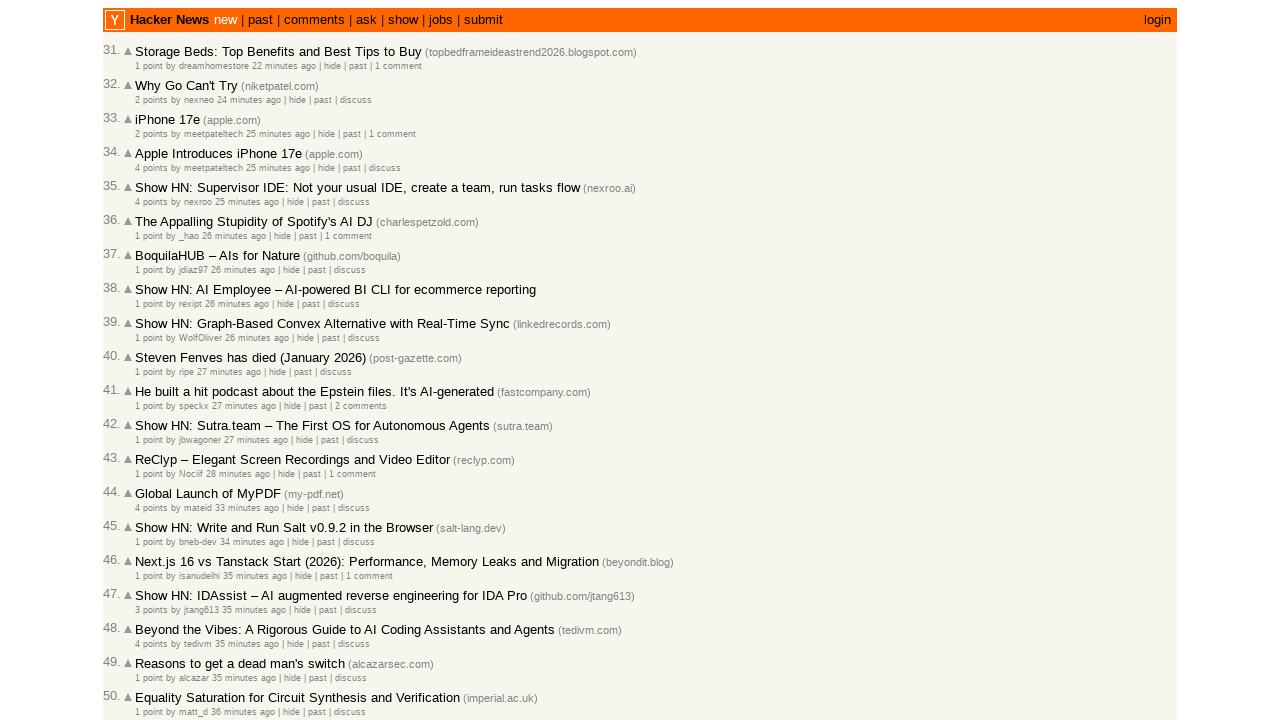

Extracted timestamp from article 59: 2026-03-02T13:44:53 1772459093
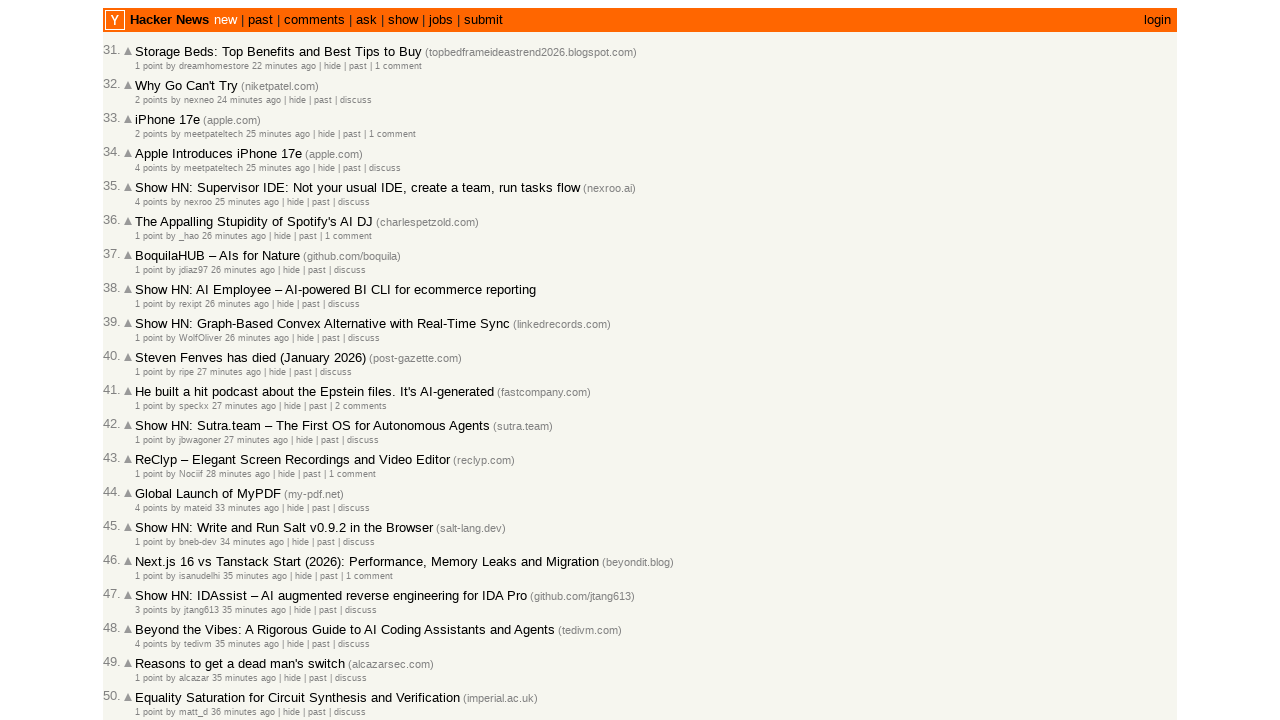

Extracted timestamp from article 60: 2026-03-02T13:43:20 1772459000
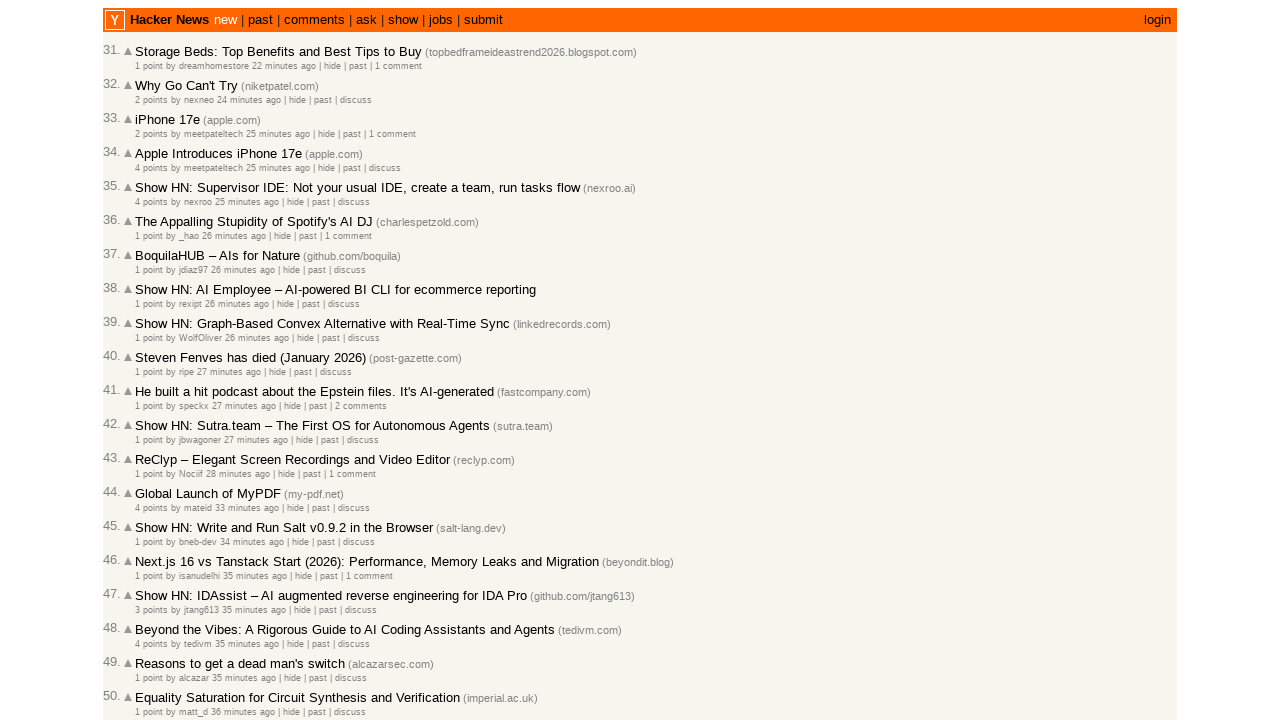

Located 'More' link to load next page (currently have 60 timestamps)
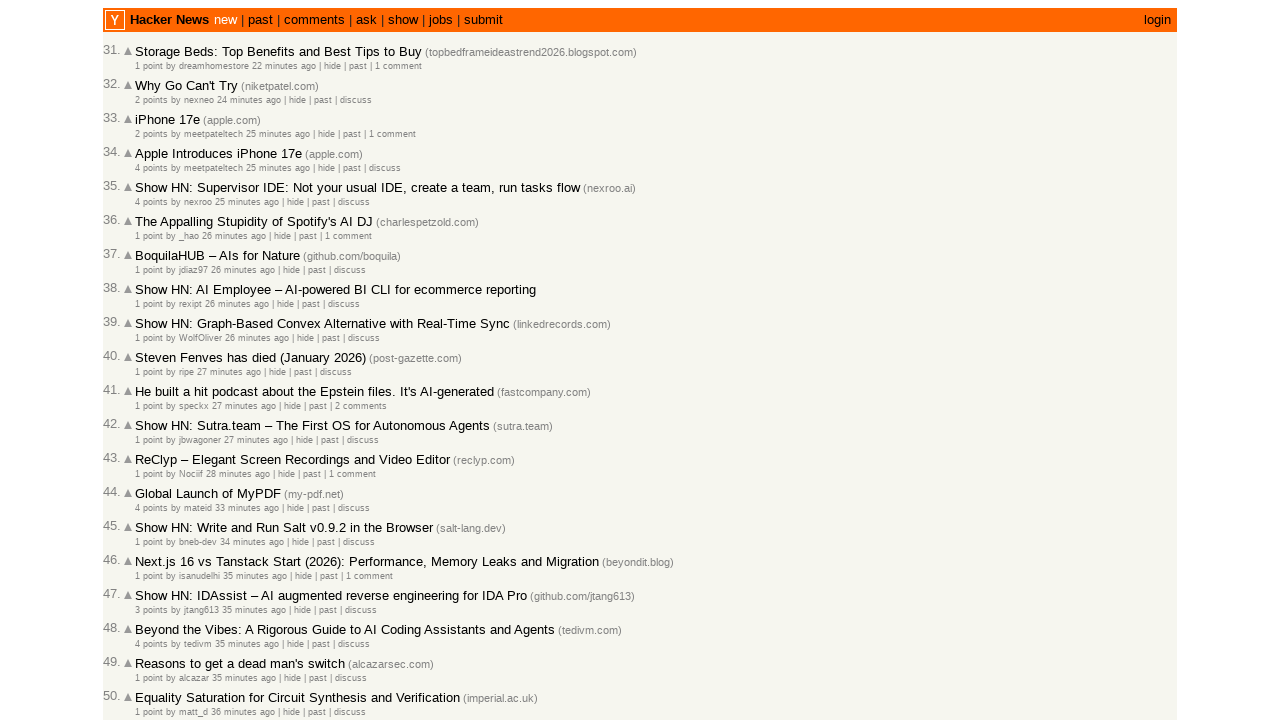

Clicked 'More' link to load additional articles at (149, 616) on [class="morelink"]
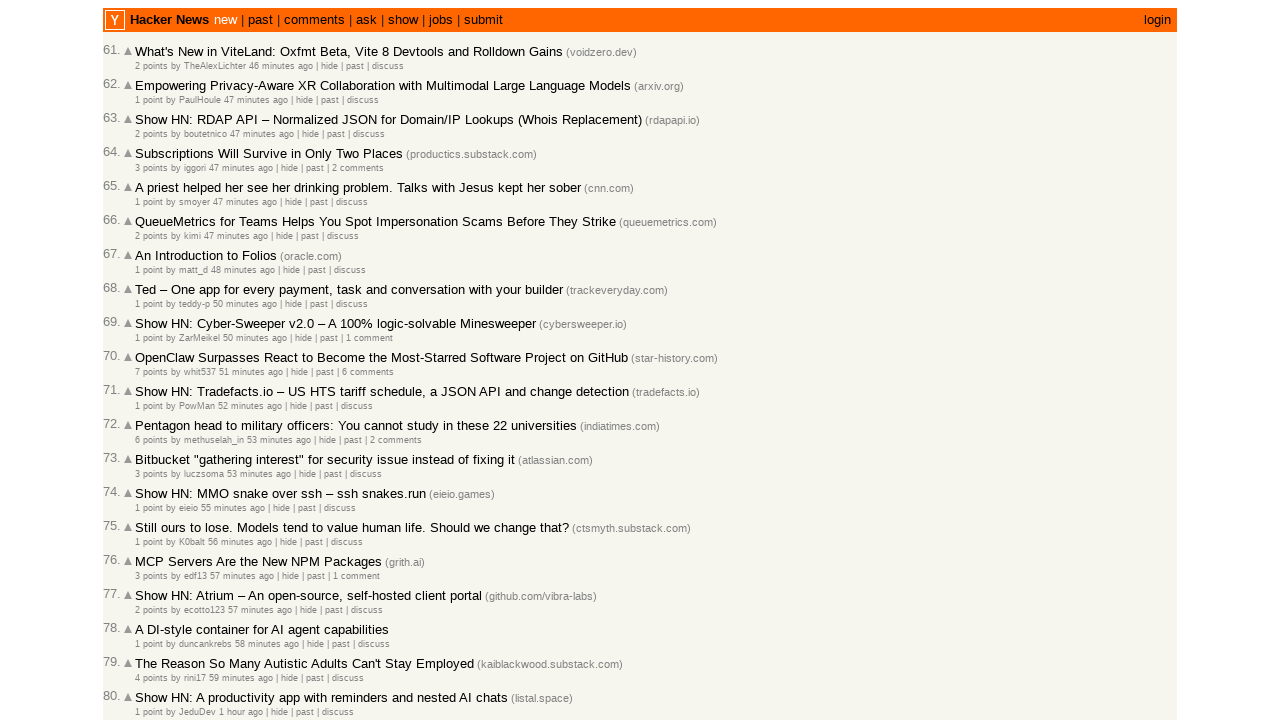

Waited for page to load
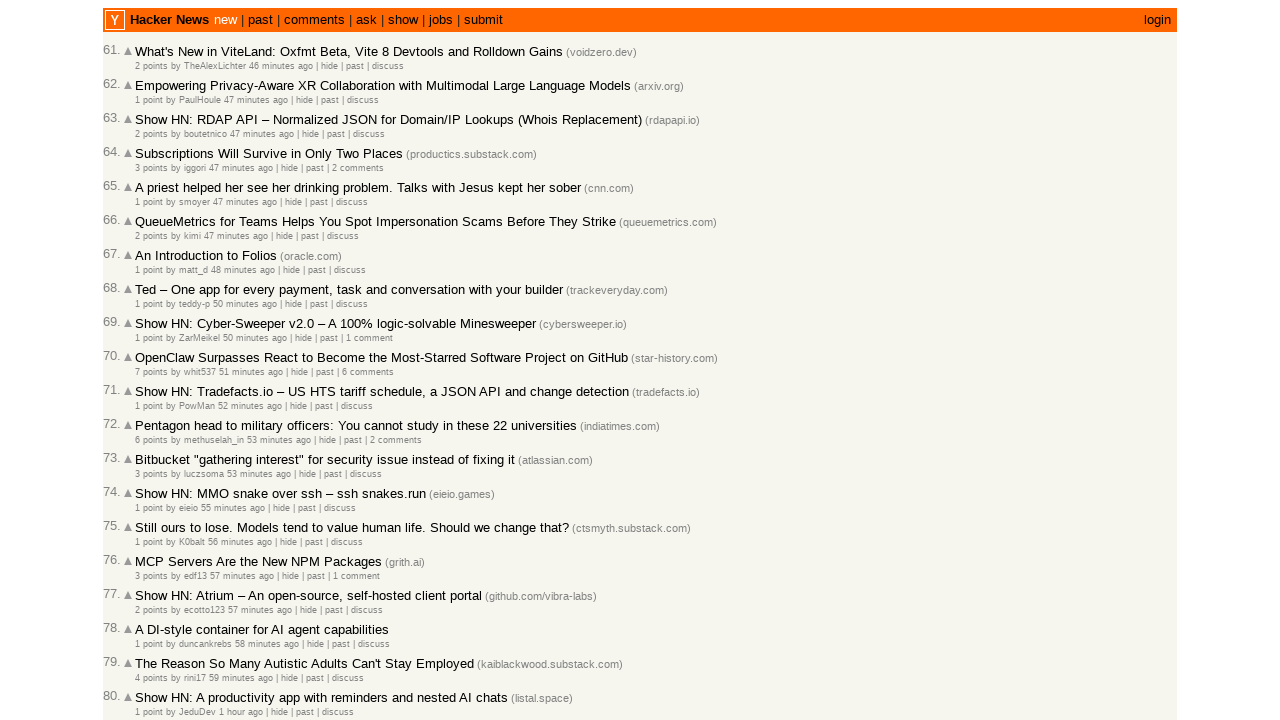

Located all age elements on current page
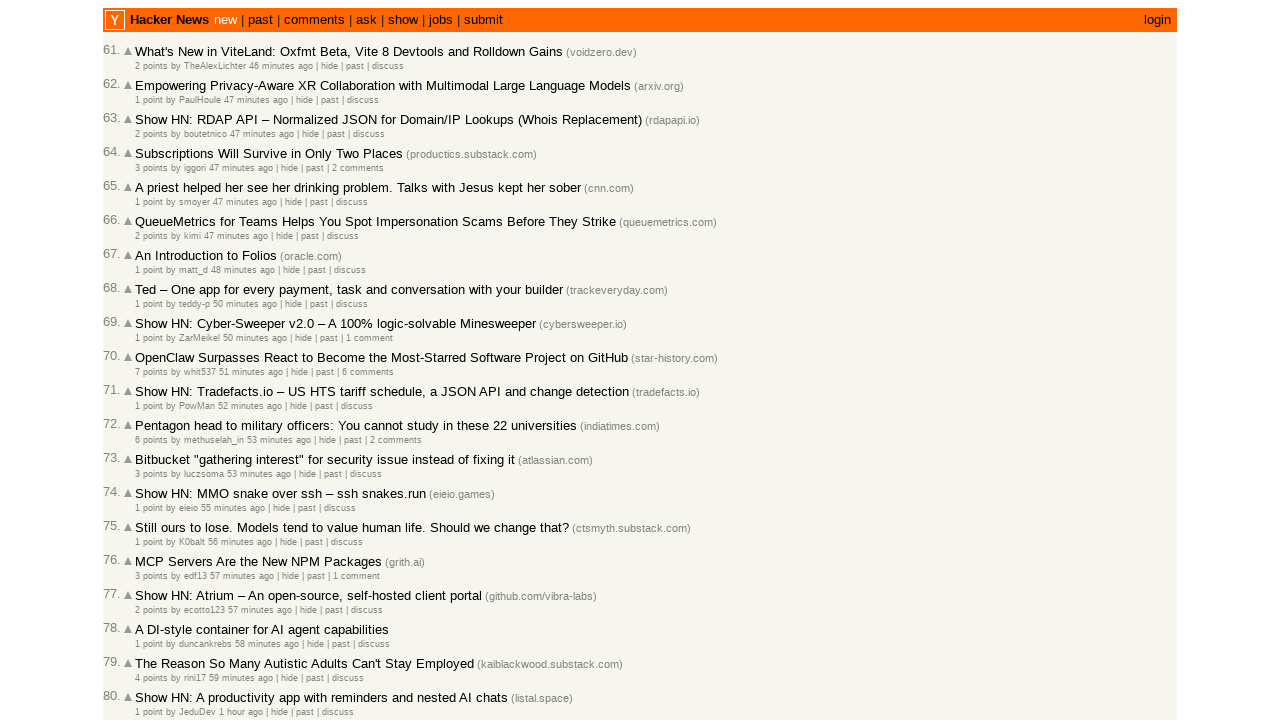

Found 30 age elements on current page
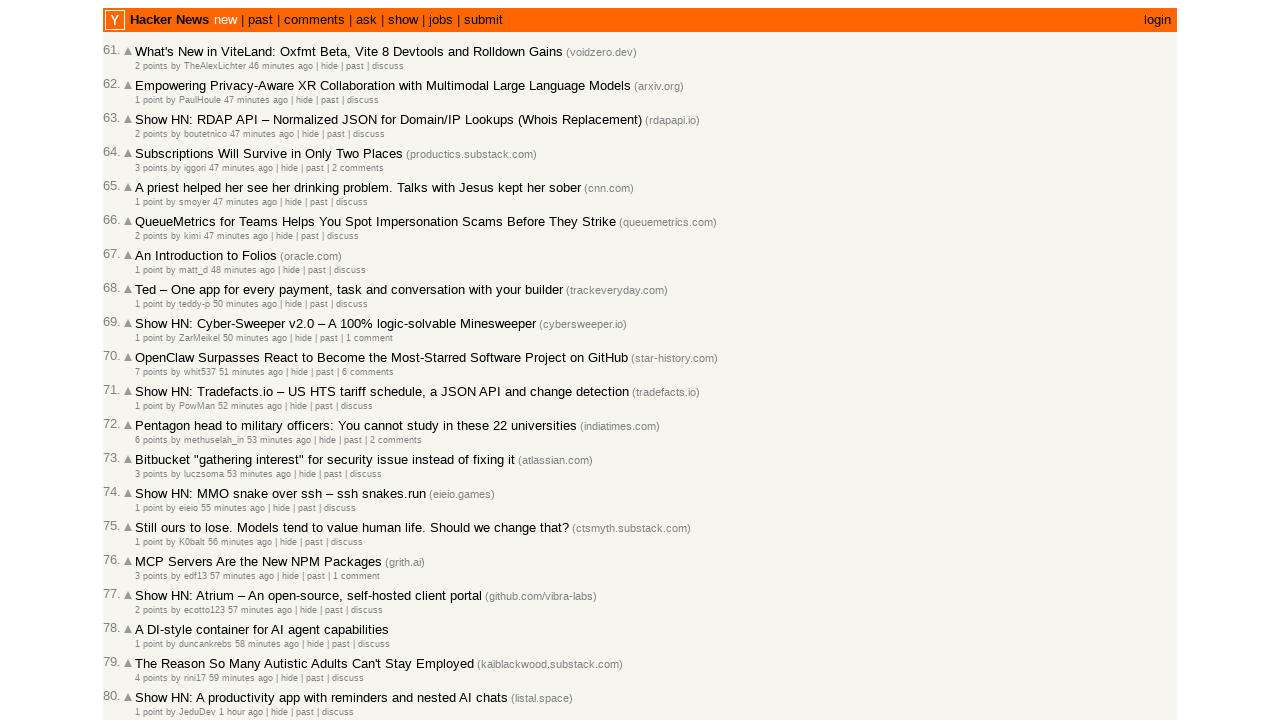

Extracted timestamp from article 61: 2026-03-02T13:42:49 1772458969
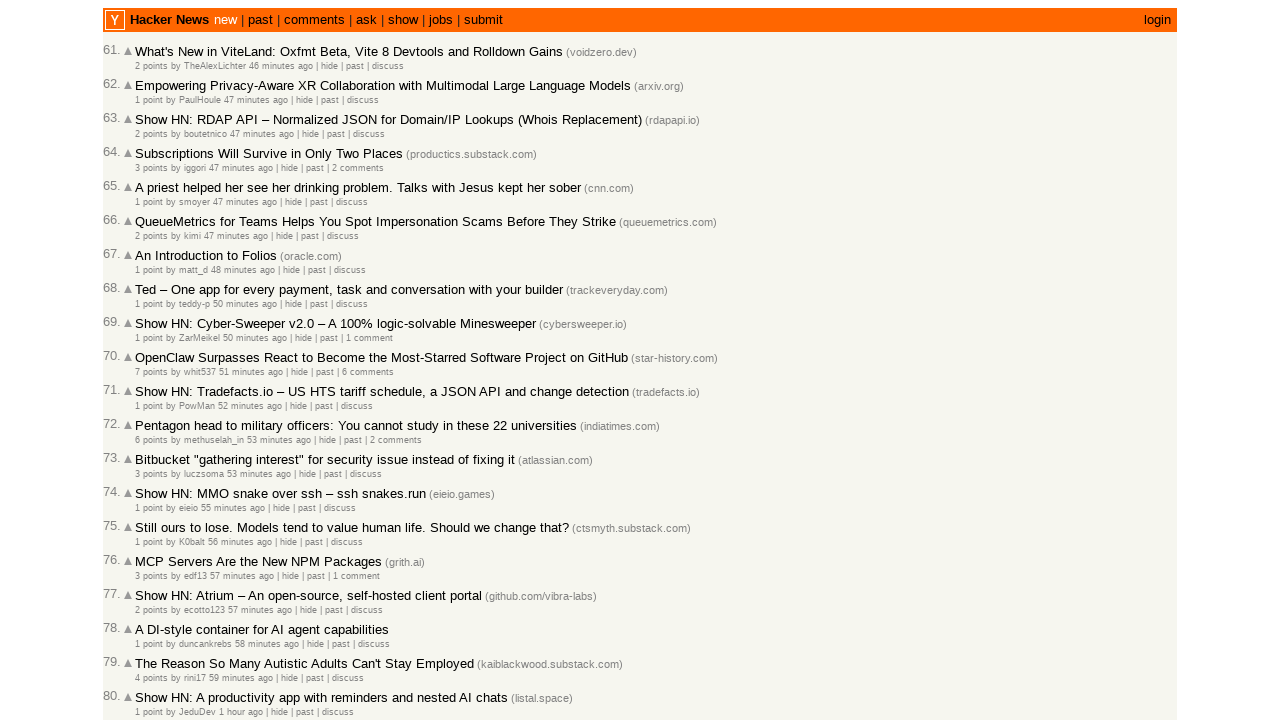

Extracted timestamp from article 62: 2026-03-02T13:42:15 1772458935
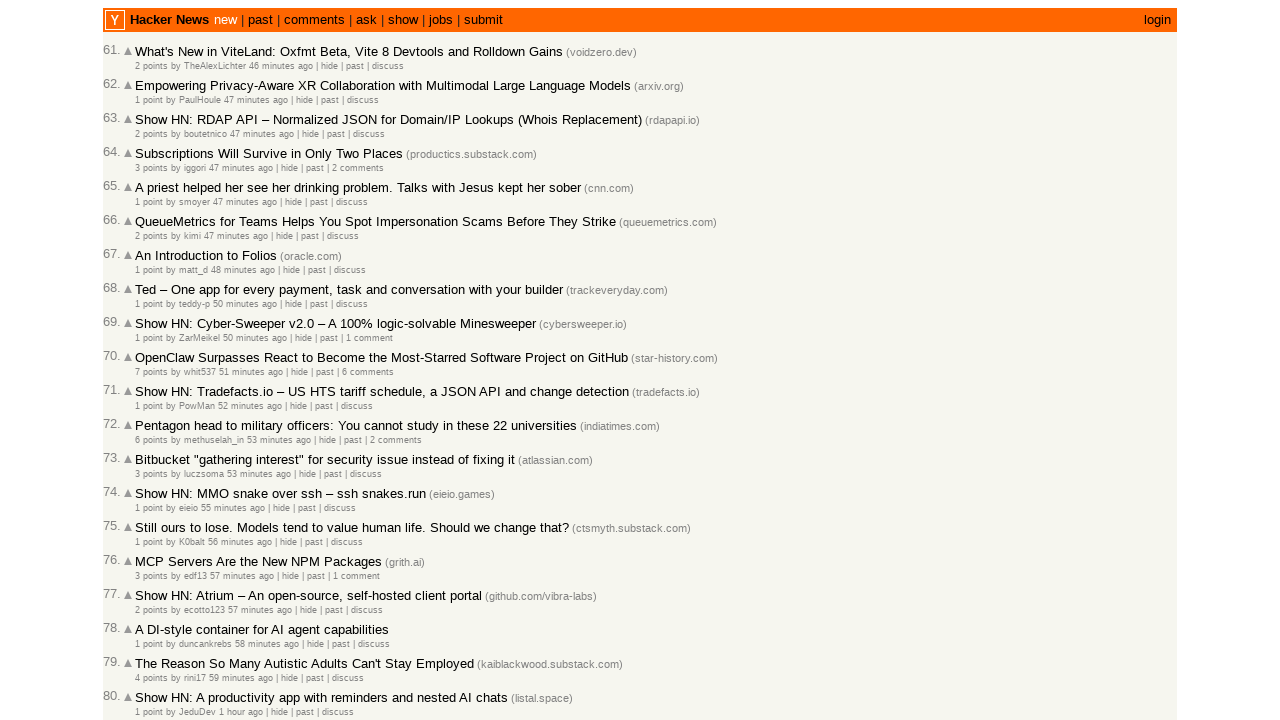

Extracted timestamp from article 63: 2026-03-02T13:41:40 1772458900
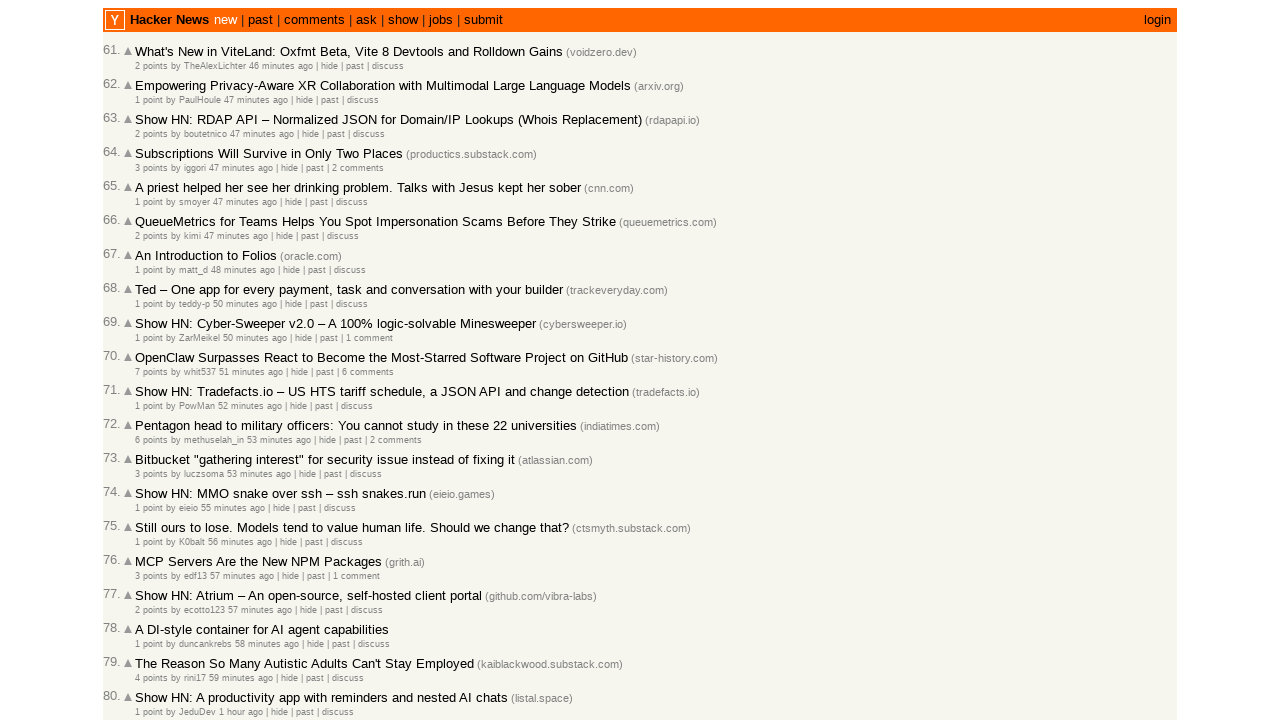

Extracted timestamp from article 64: 2026-03-02T13:41:38 1772458898
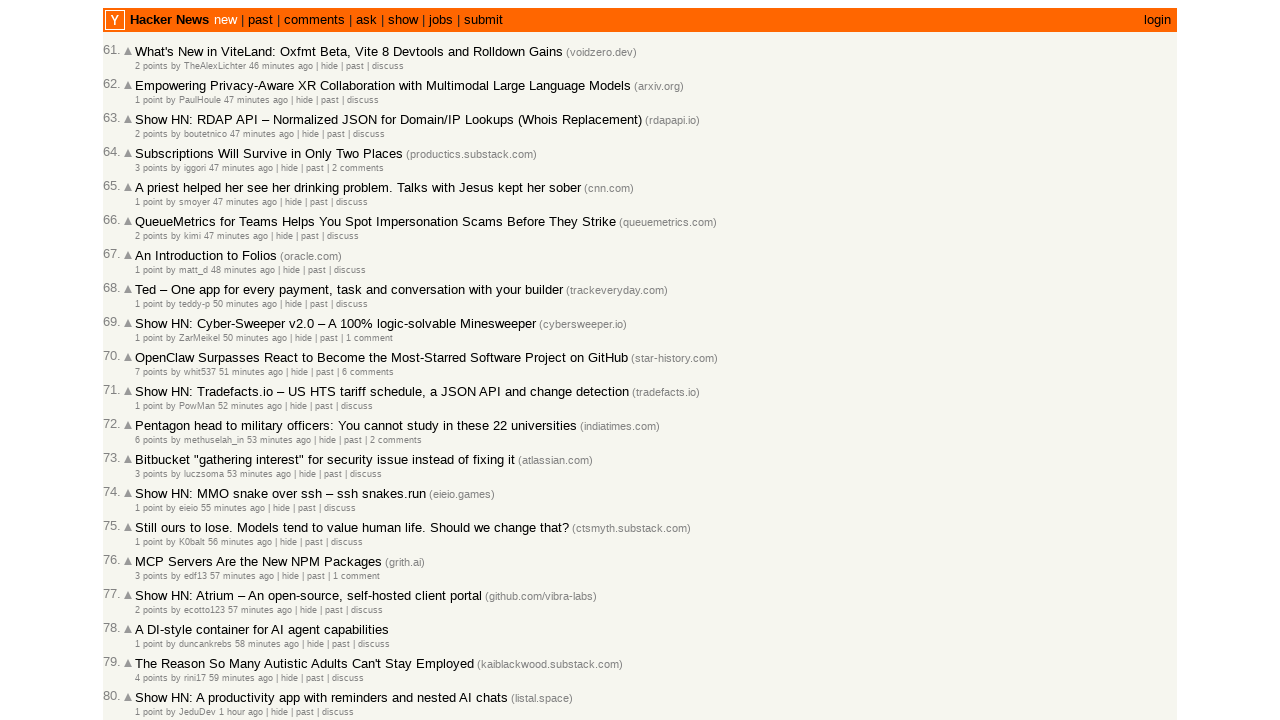

Extracted timestamp from article 65: 2026-03-02T13:41:36 1772458896
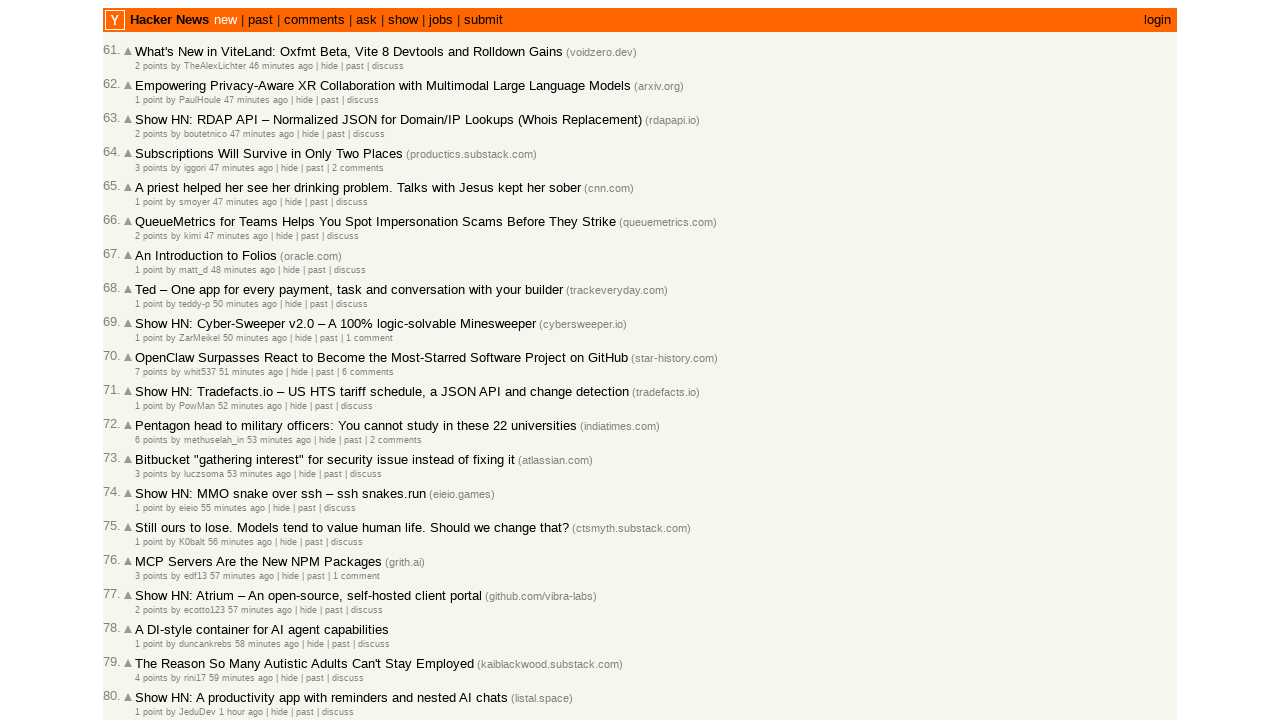

Extracted timestamp from article 66: 2026-03-02T13:41:20 1772458880
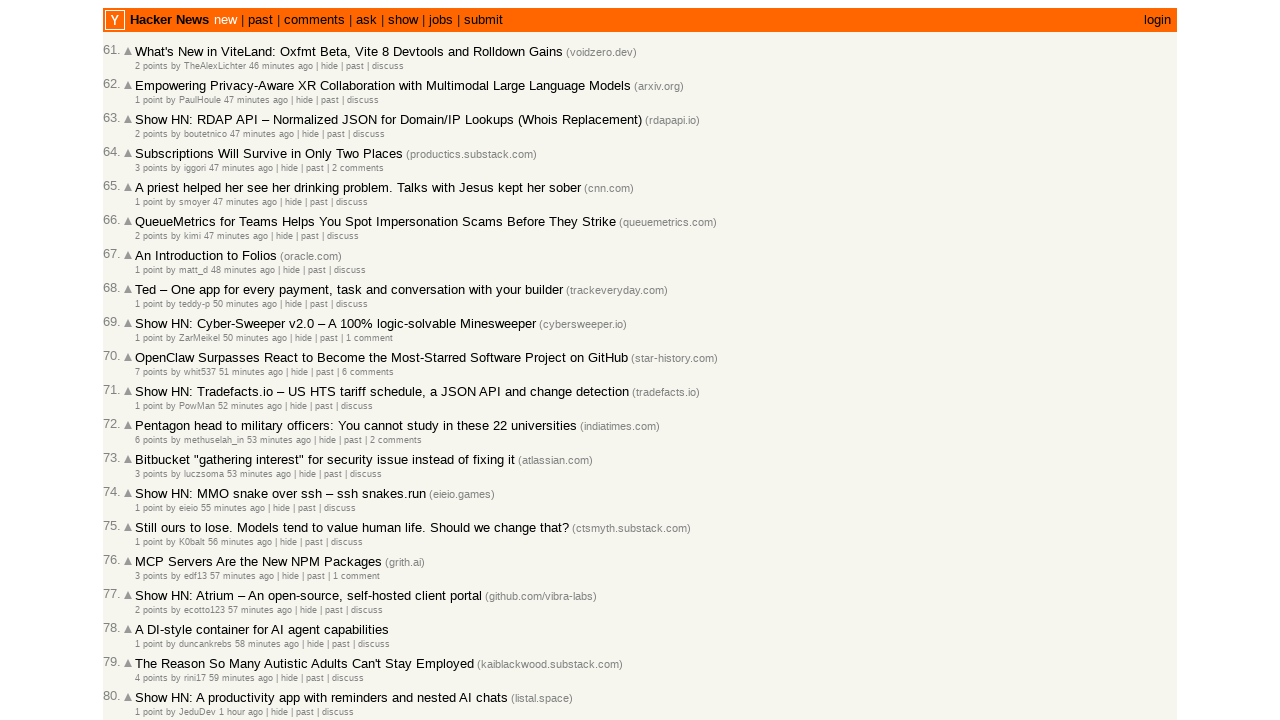

Extracted timestamp from article 67: 2026-03-02T13:41:13 1772458873
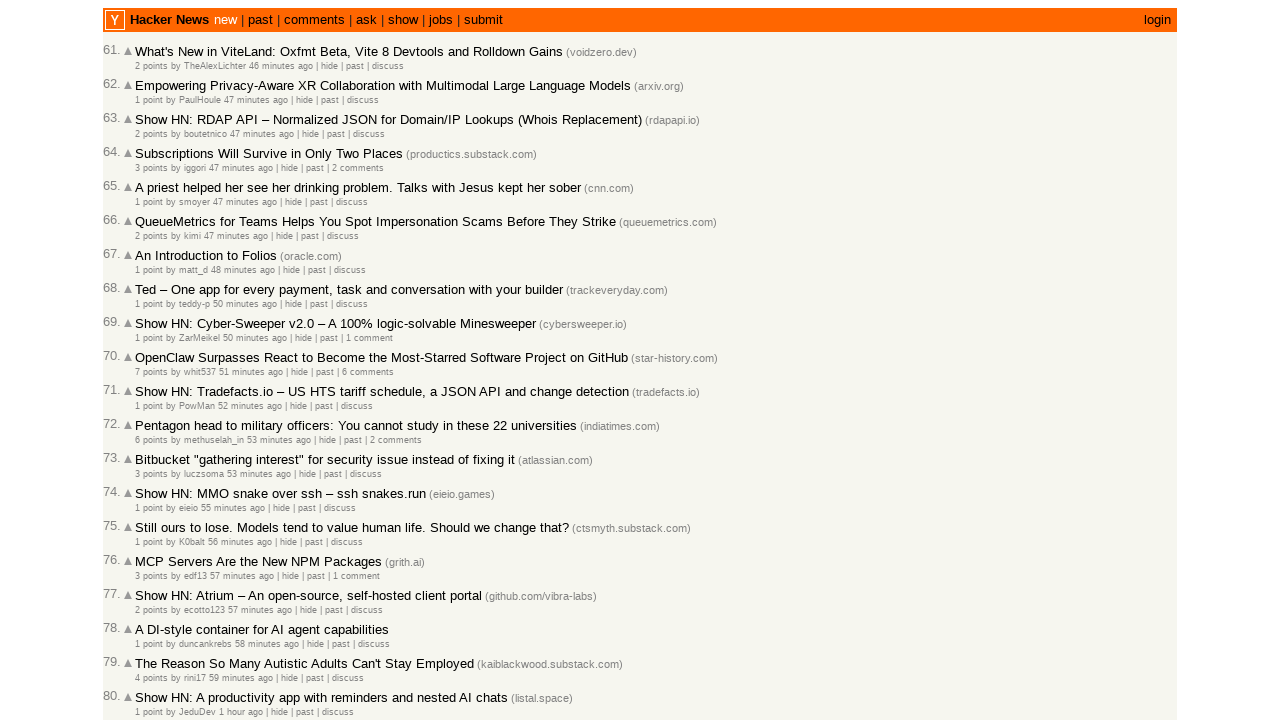

Extracted timestamp from article 68: 2026-03-02T13:39:15 1772458755
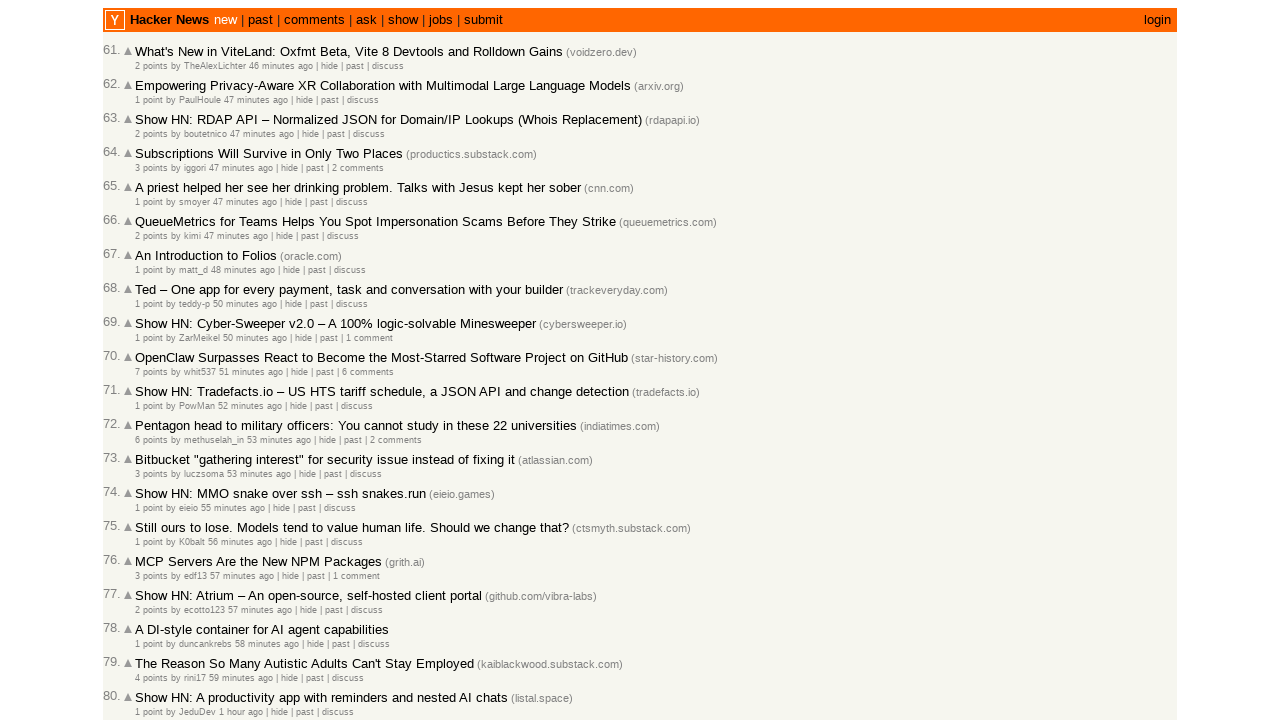

Extracted timestamp from article 69: 2026-03-02T13:38:55 1772458735
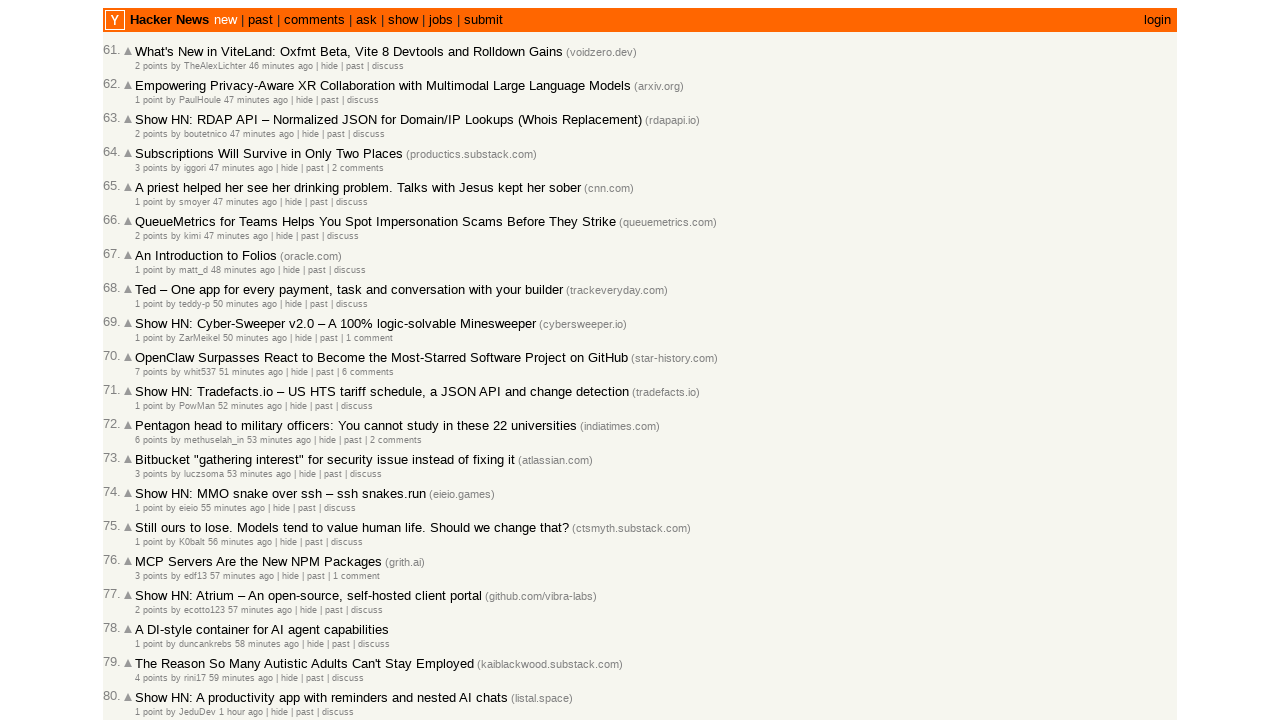

Extracted timestamp from article 70: 2026-03-02T13:38:02 1772458682
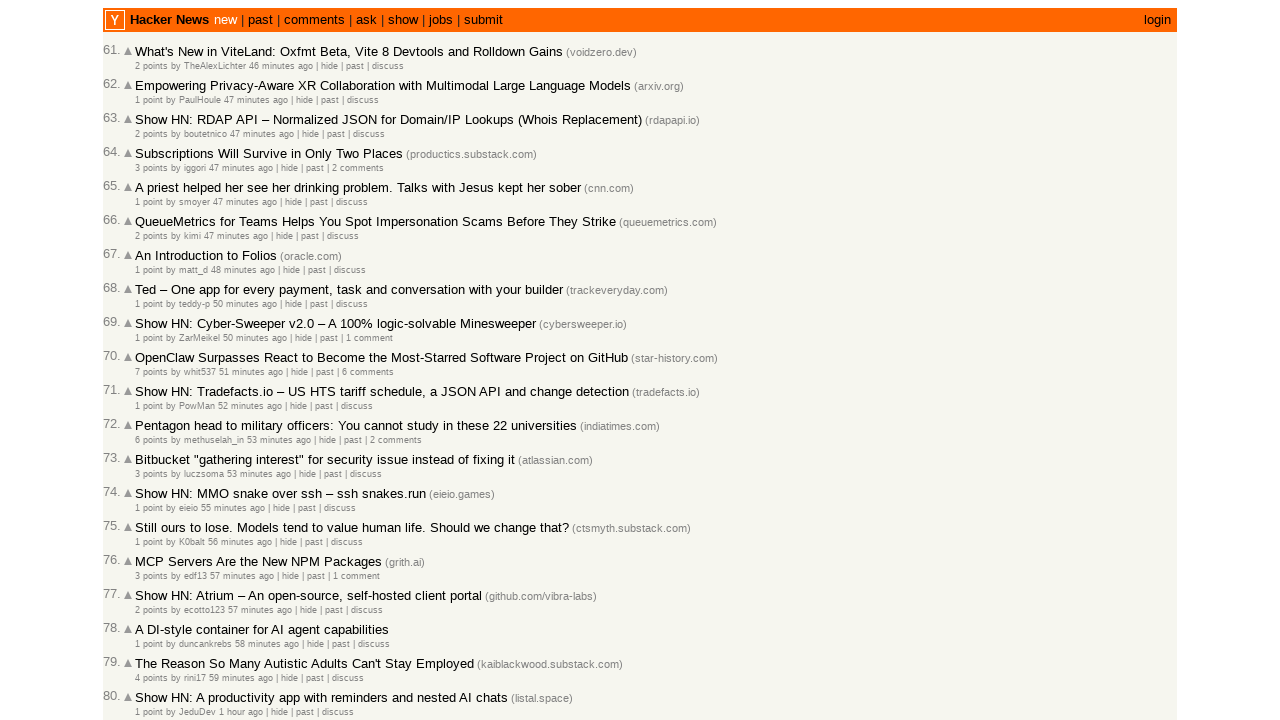

Extracted timestamp from article 71: 2026-03-02T13:36:31 1772458591
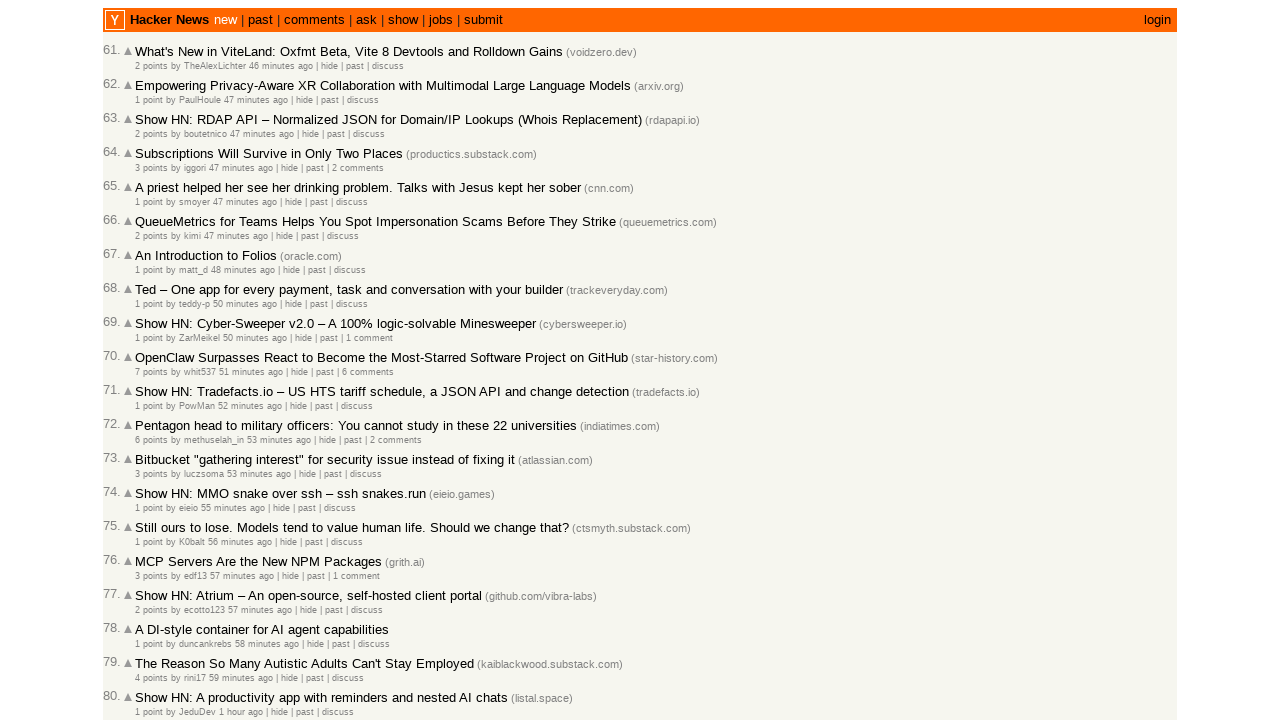

Extracted timestamp from article 72: 2026-03-02T13:36:13 1772458573
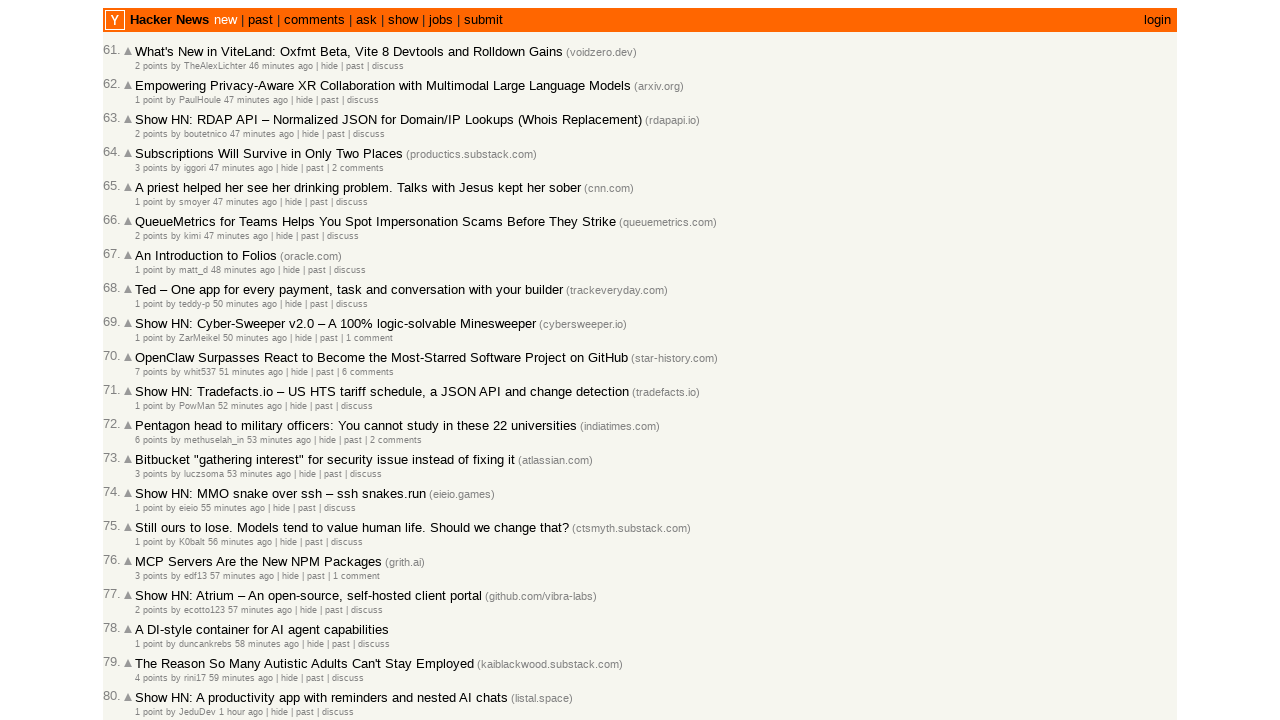

Extracted timestamp from article 73: 2026-03-02T13:35:21 1772458521
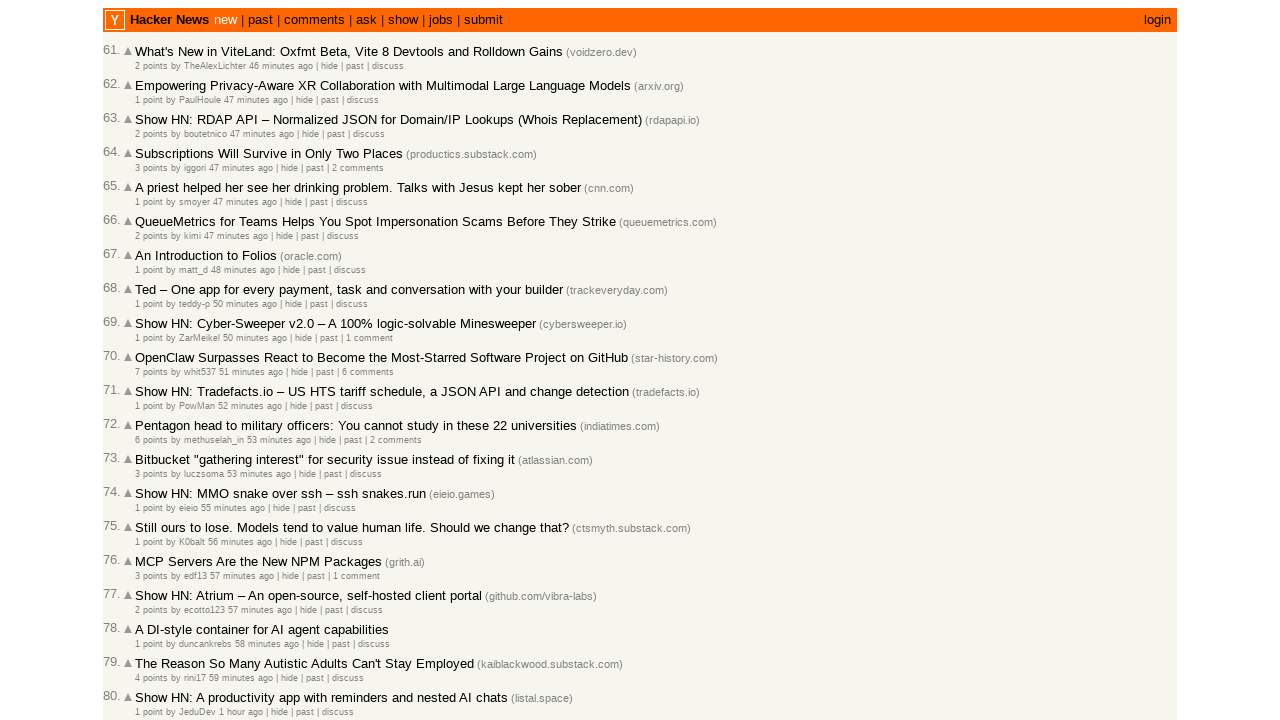

Extracted timestamp from article 74: 2026-03-02T13:33:38 1772458418
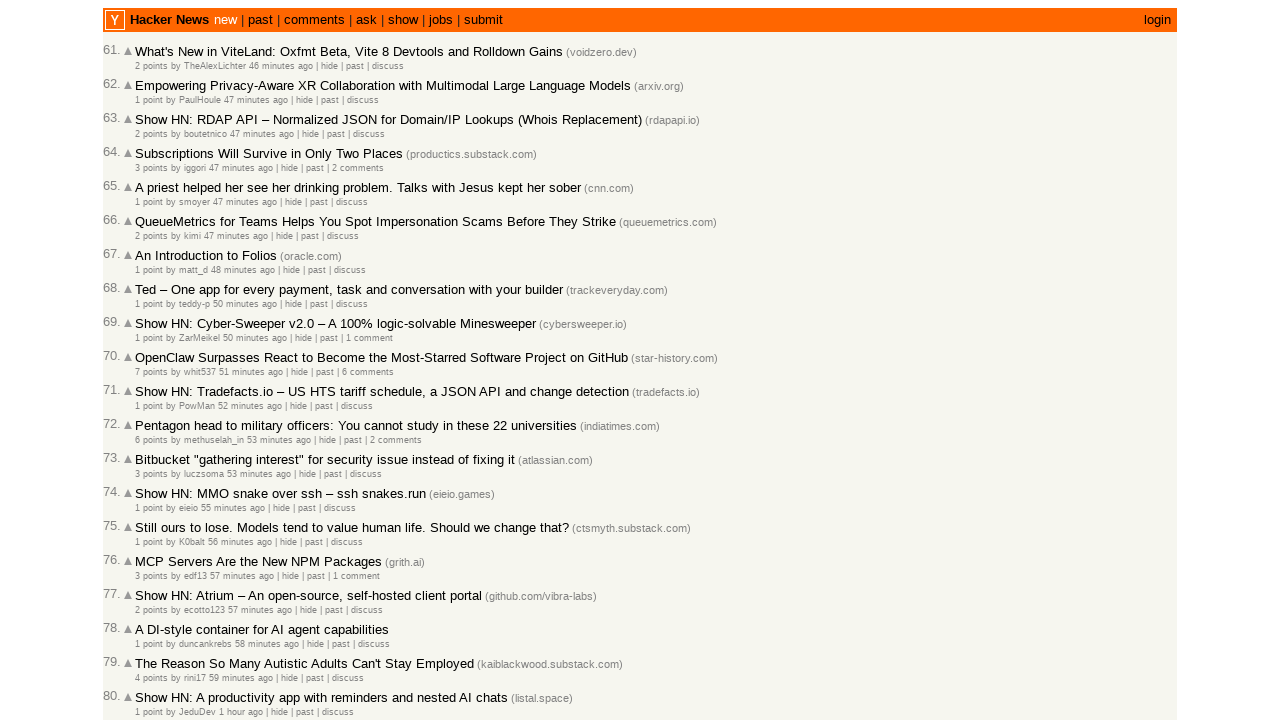

Extracted timestamp from article 75: 2026-03-02T13:32:28 1772458348
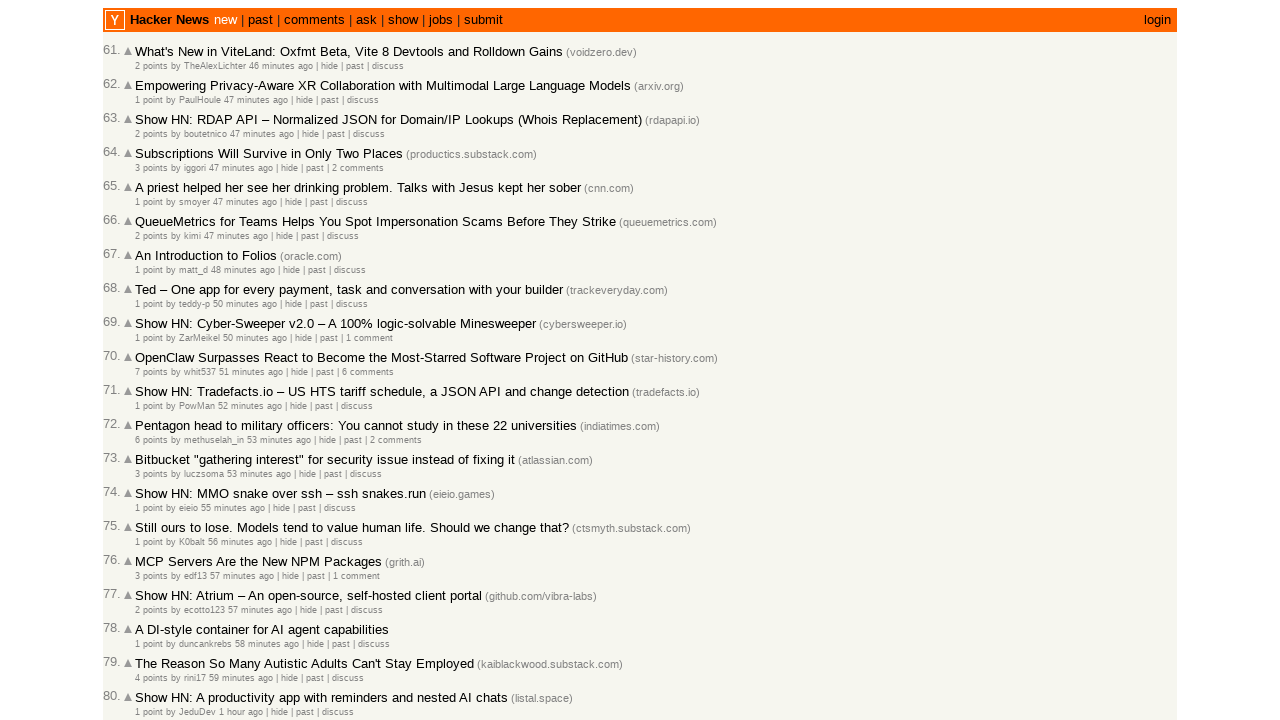

Extracted timestamp from article 76: 2026-03-02T13:32:06 1772458326
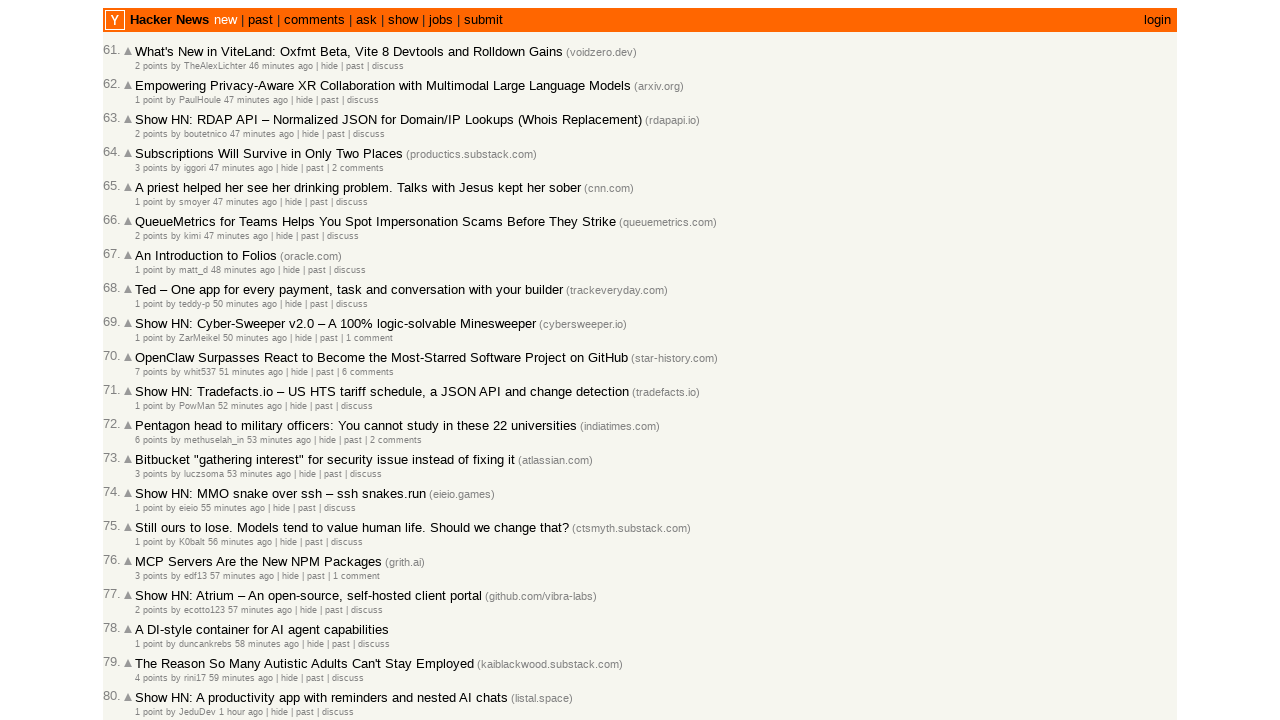

Extracted timestamp from article 77: 2026-03-02T13:31:35 1772458295
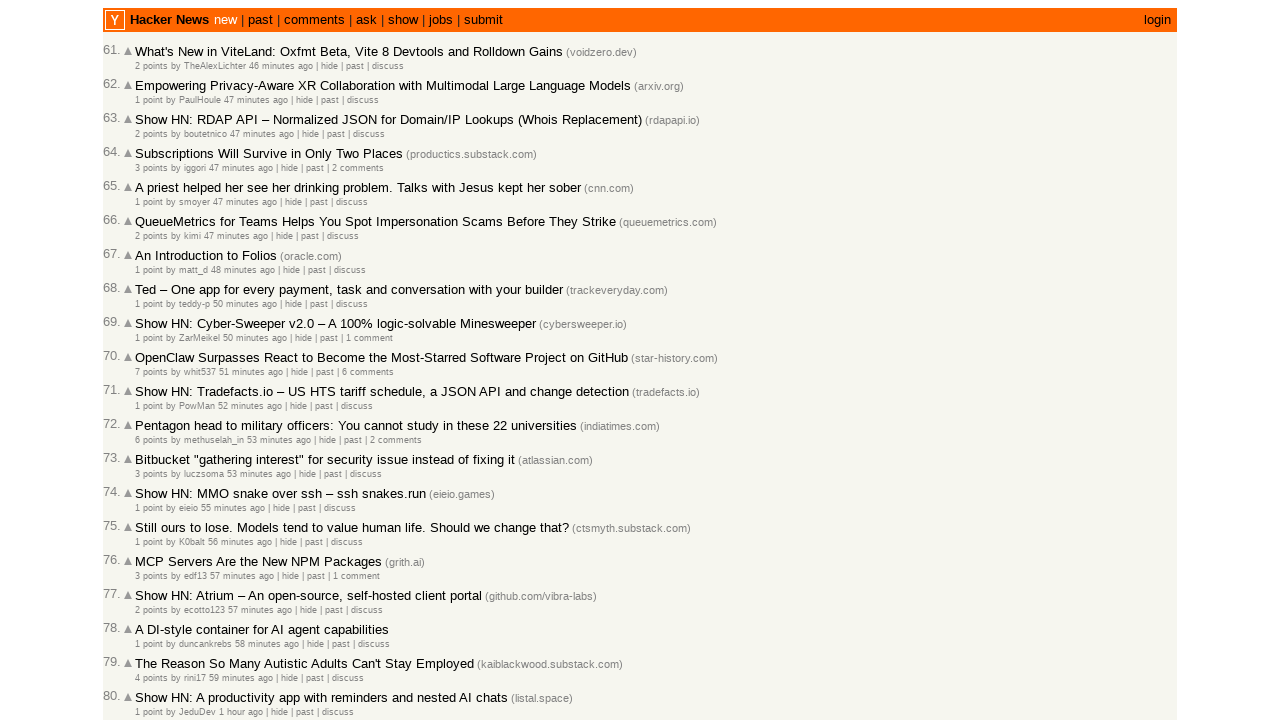

Extracted timestamp from article 78: 2026-03-02T13:30:16 1772458216
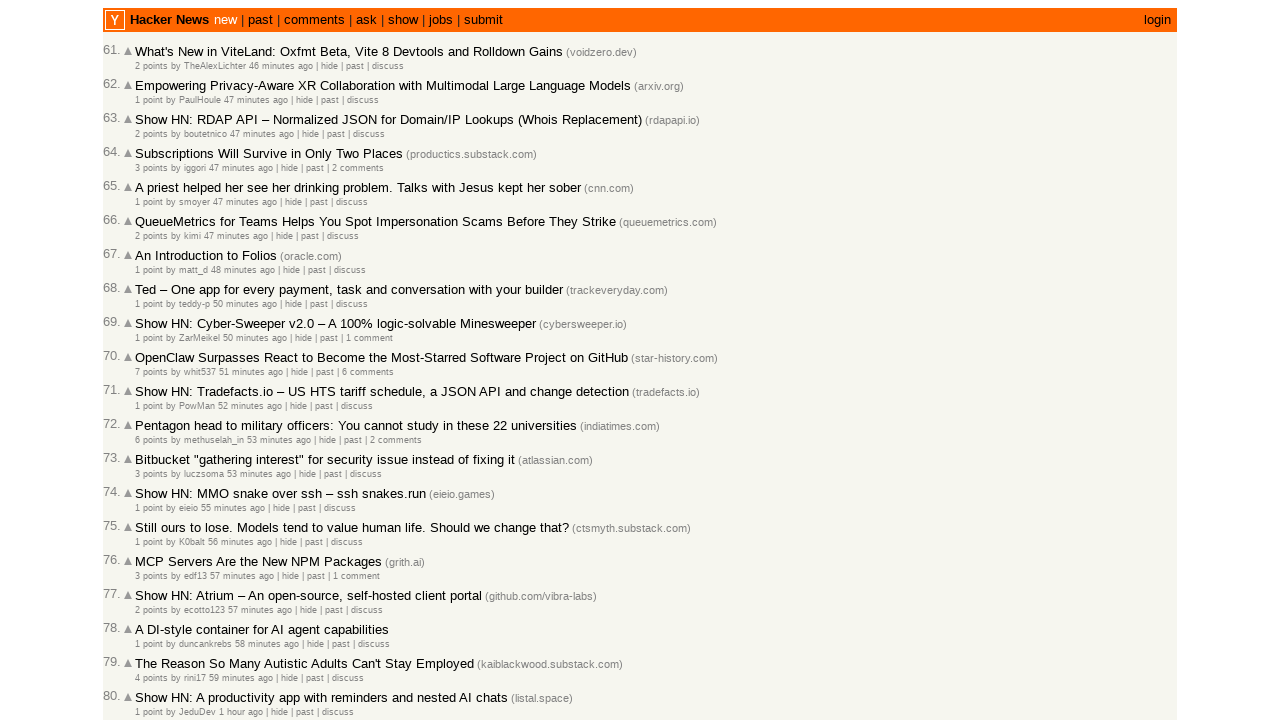

Extracted timestamp from article 79: 2026-03-02T13:29:52 1772458192
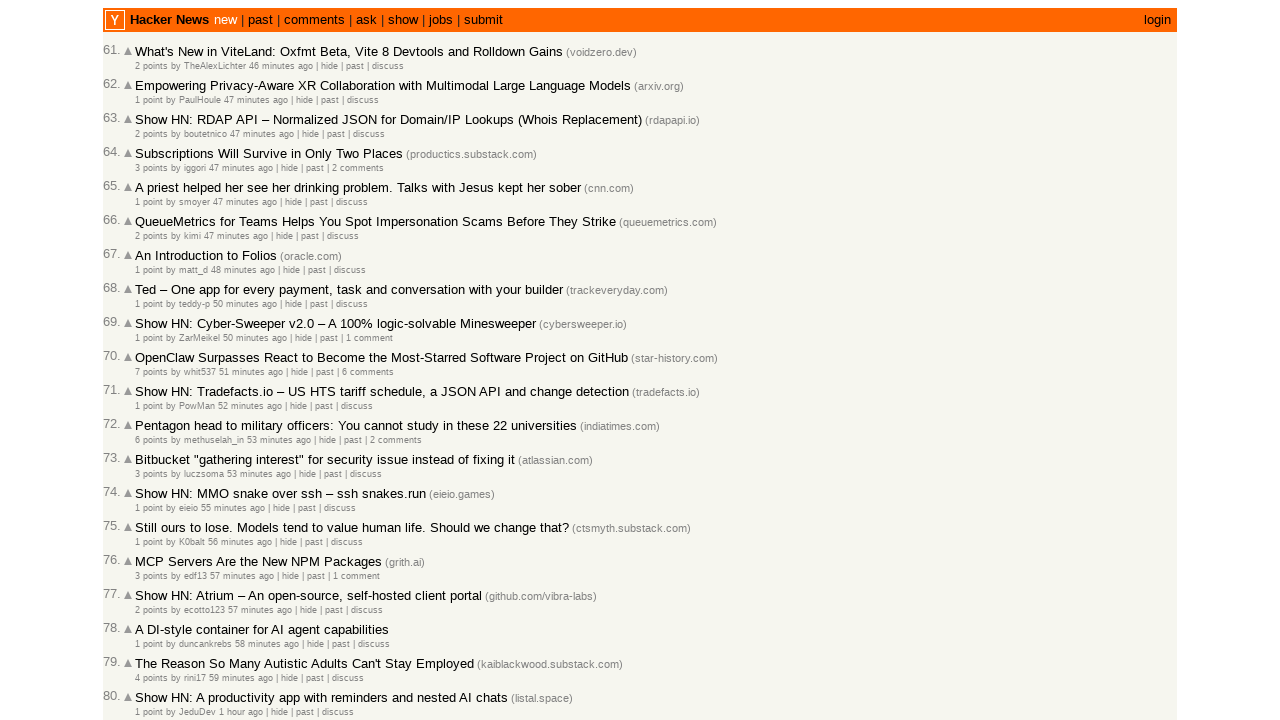

Extracted timestamp from article 80: 2026-03-02T13:28:05 1772458085
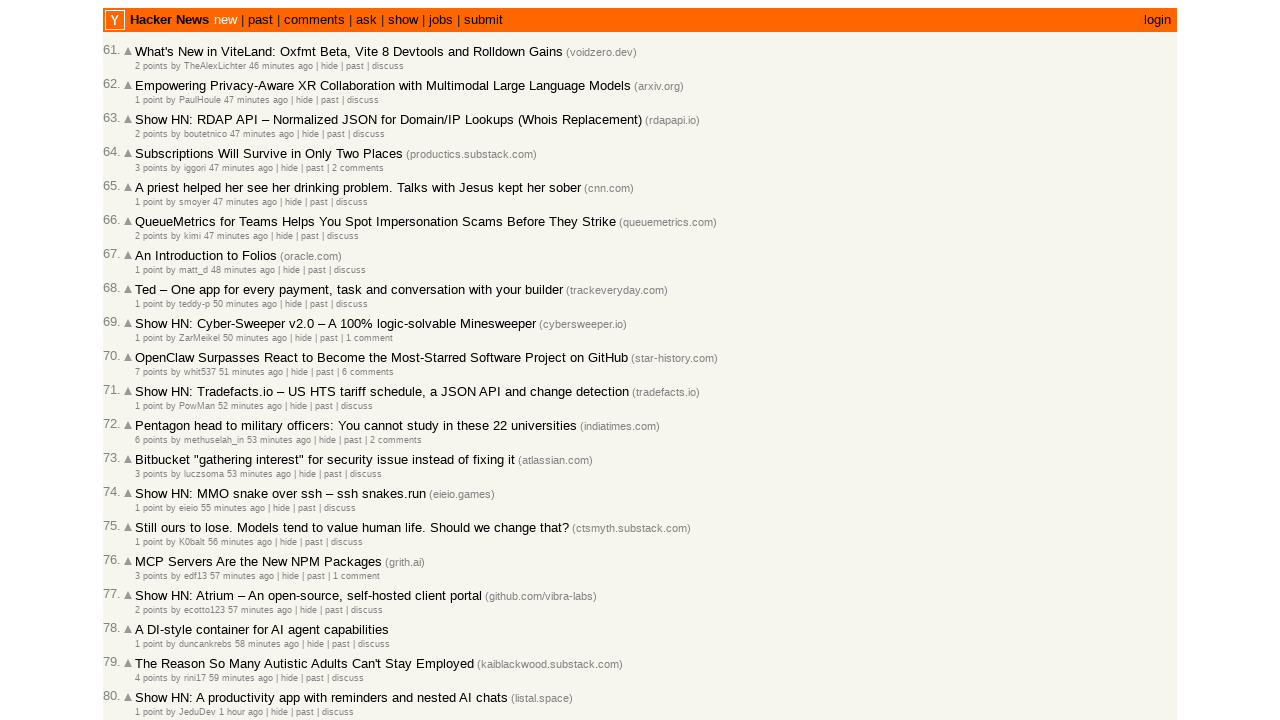

Extracted timestamp from article 81: 2026-03-02T13:26:36 1772457996
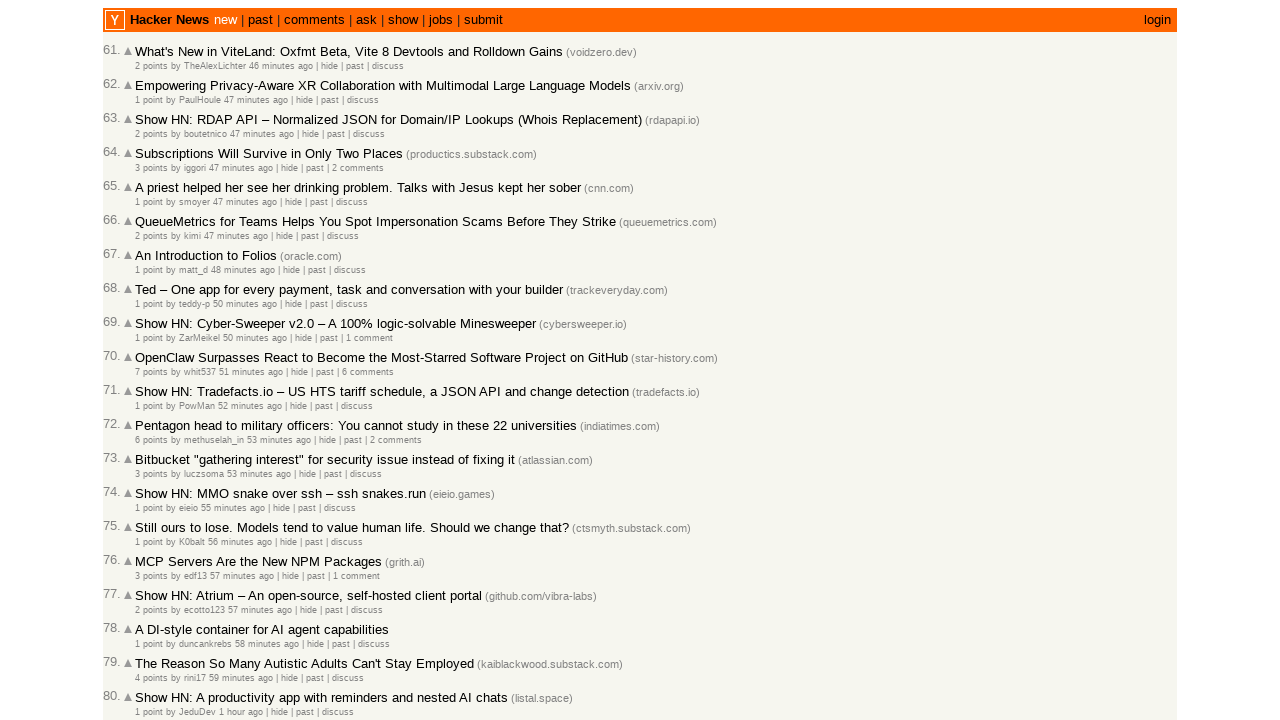

Extracted timestamp from article 82: 2026-03-02T13:26:25 1772457985
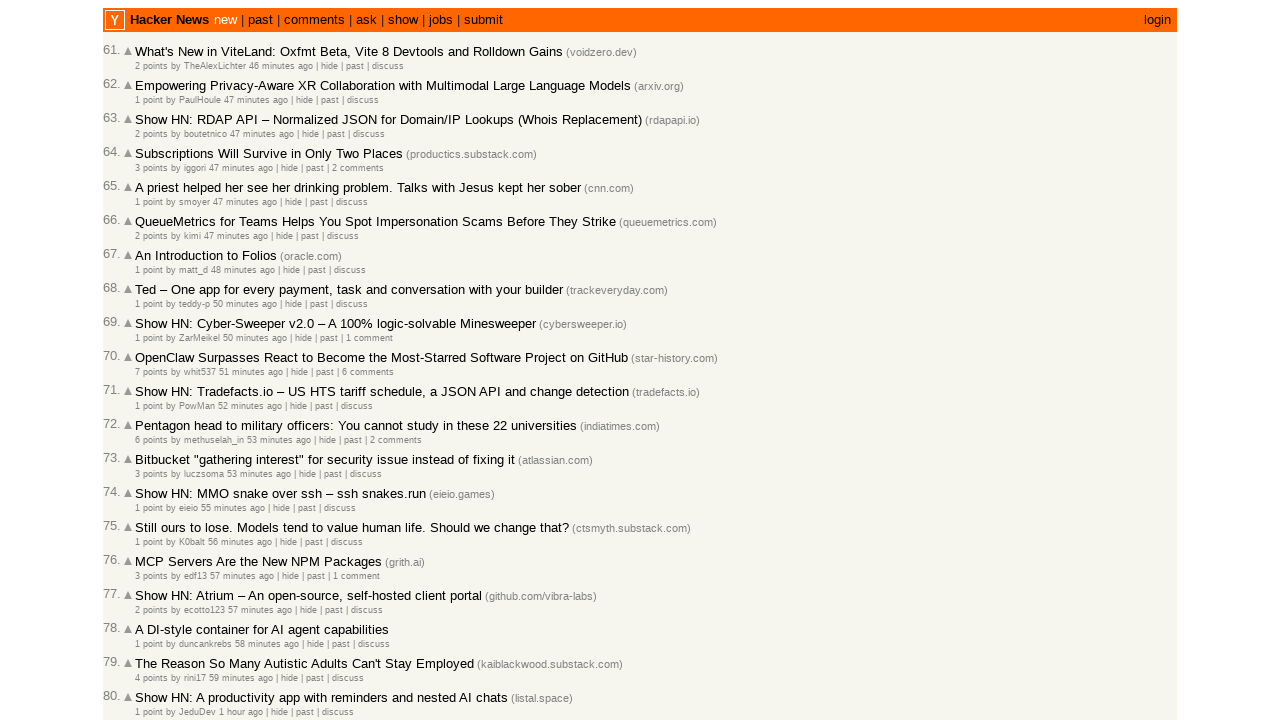

Extracted timestamp from article 83: 2026-03-02T13:24:22 1772457862
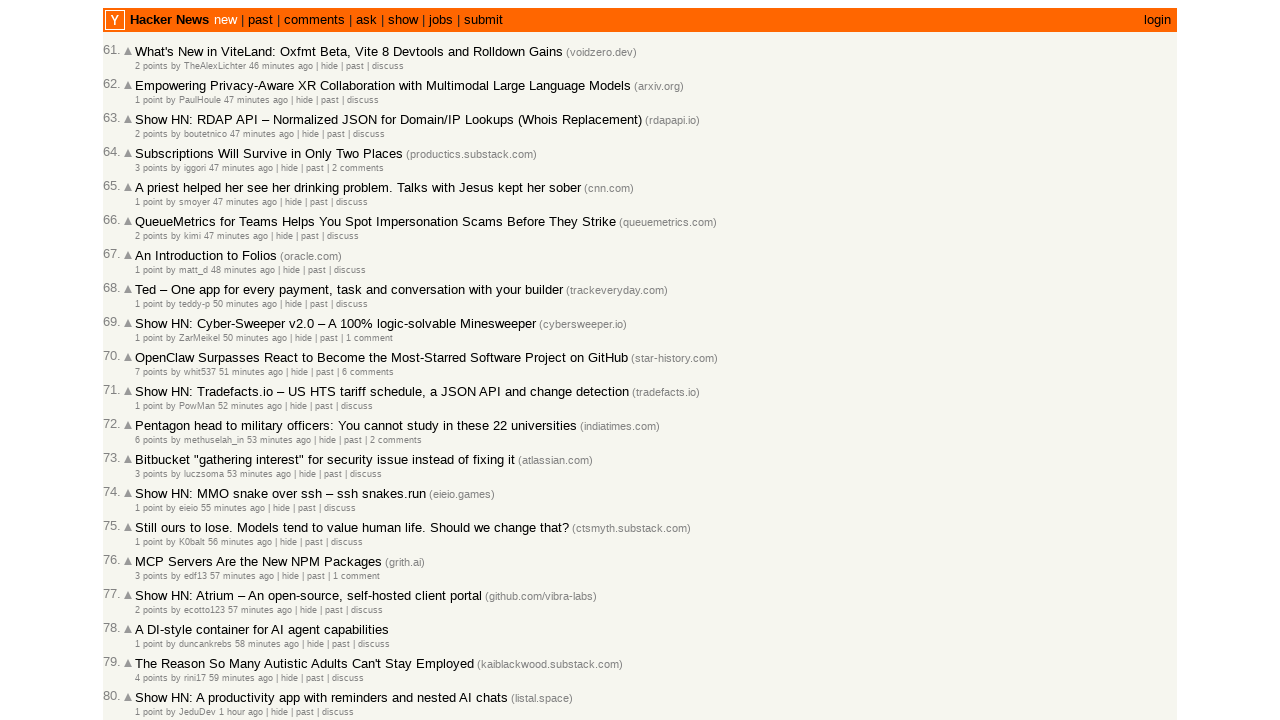

Extracted timestamp from article 84: 2026-03-02T13:19:56 1772457596
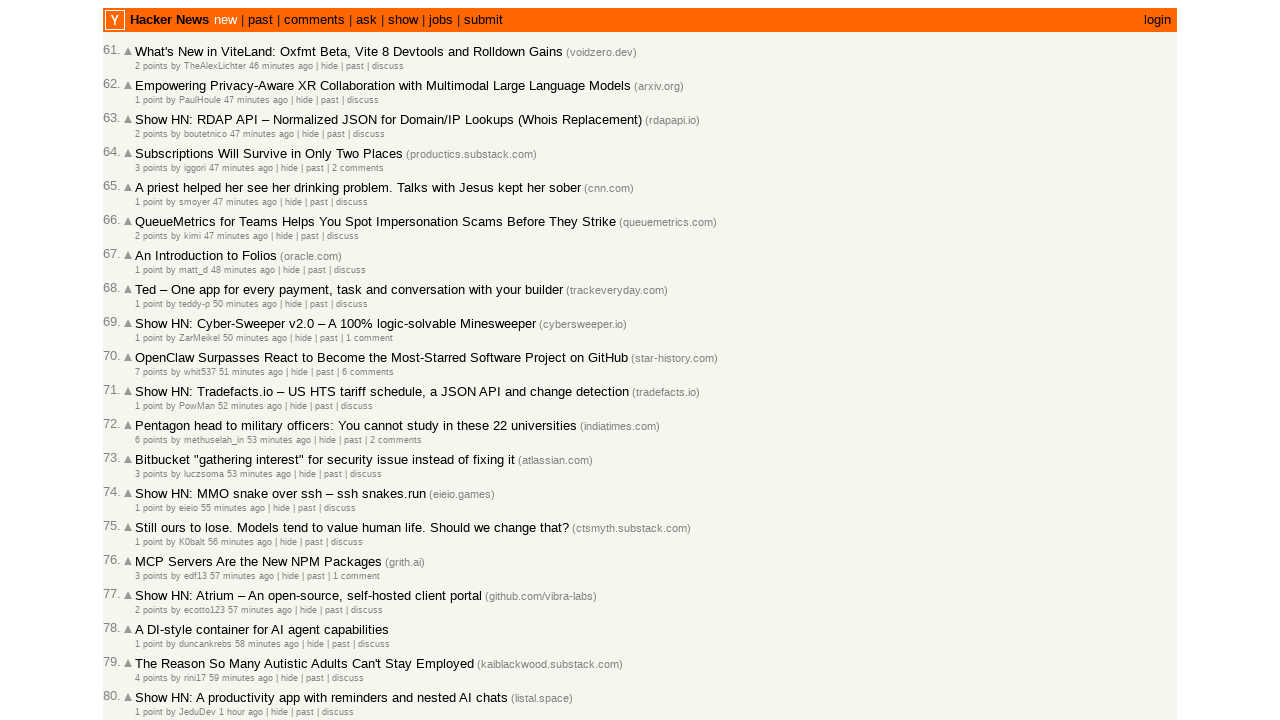

Extracted timestamp from article 85: 2026-03-02T13:19:52 1772457592
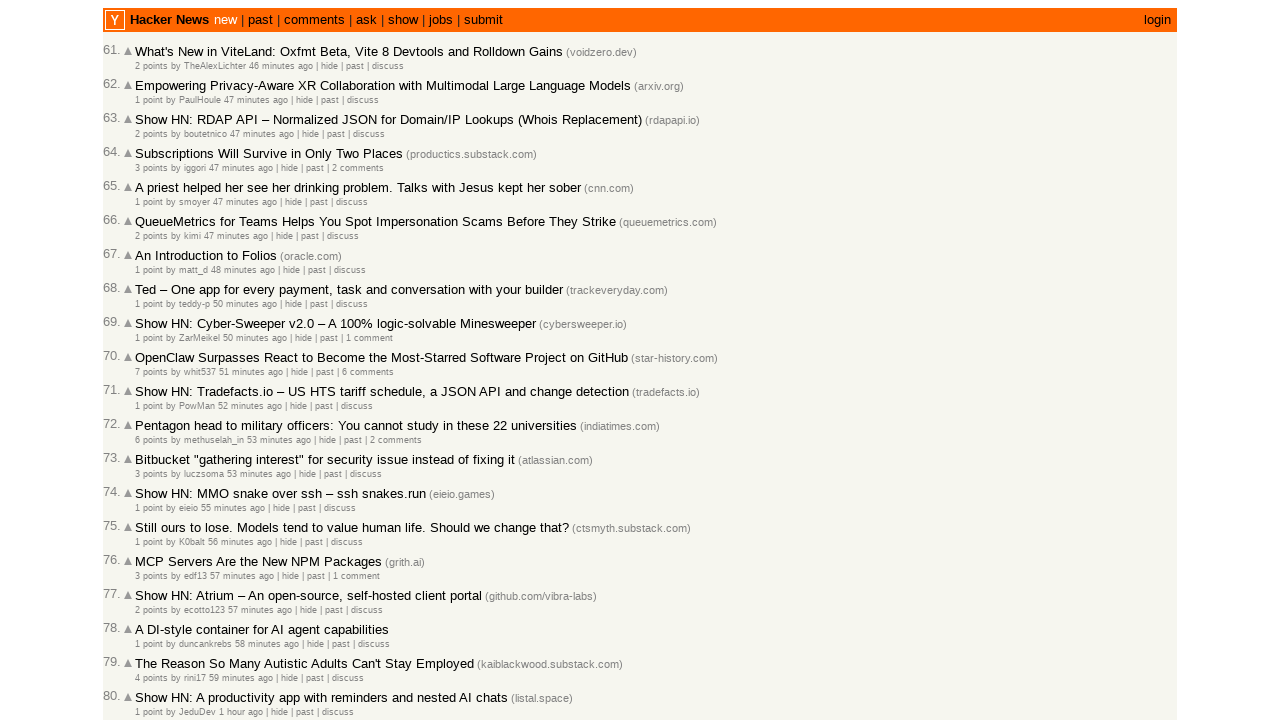

Extracted timestamp from article 86: 2026-03-02T13:19:47 1772457587
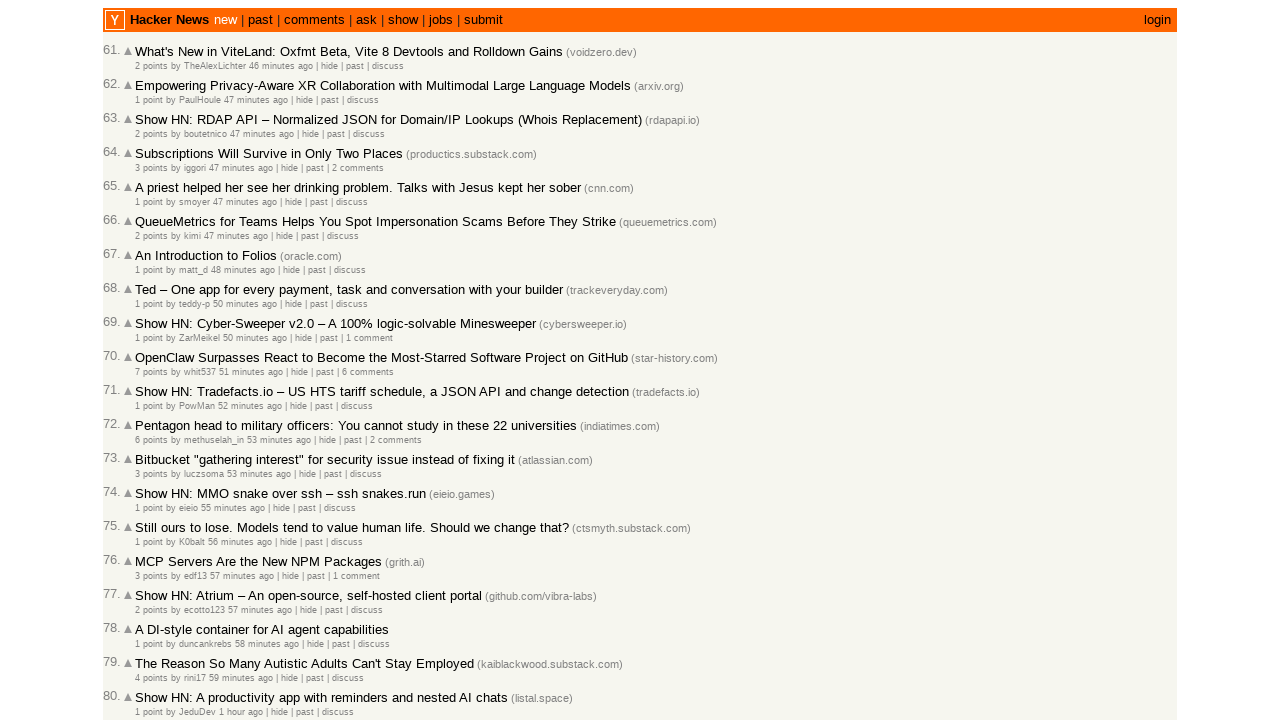

Extracted timestamp from article 87: 2026-03-02T13:18:47 1772457527
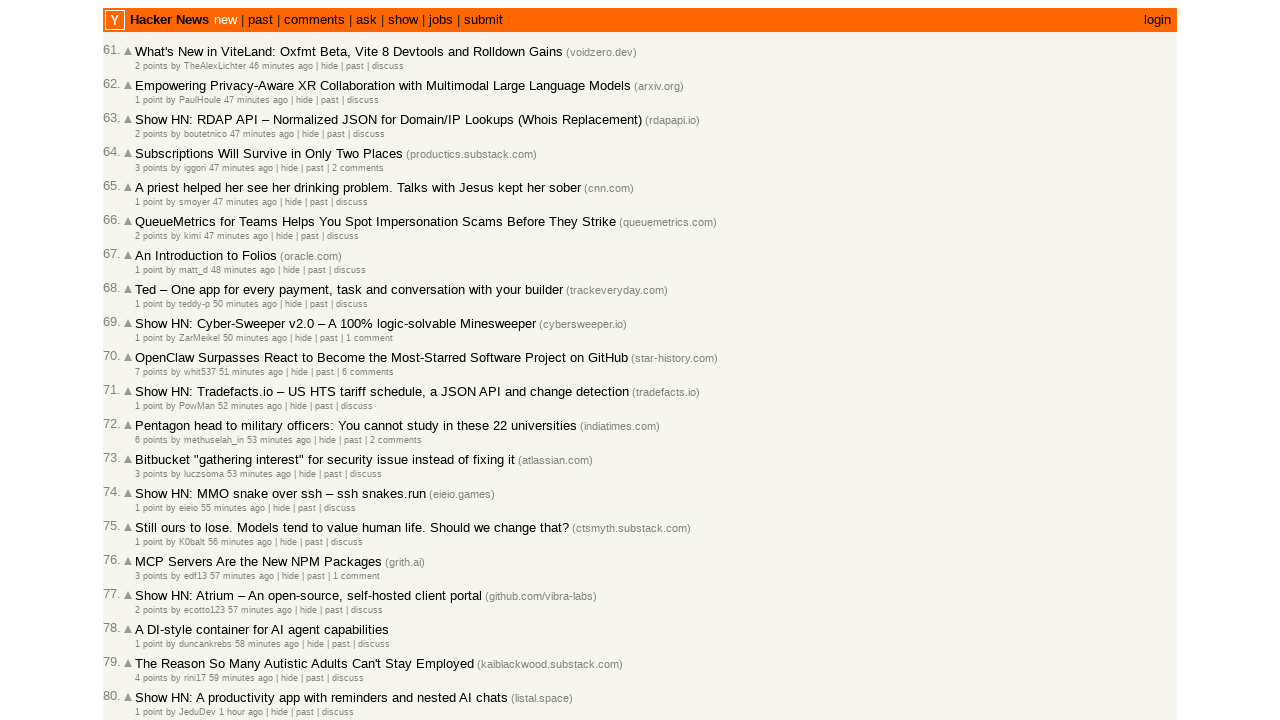

Extracted timestamp from article 88: 2026-03-02T13:18:31 1772457511
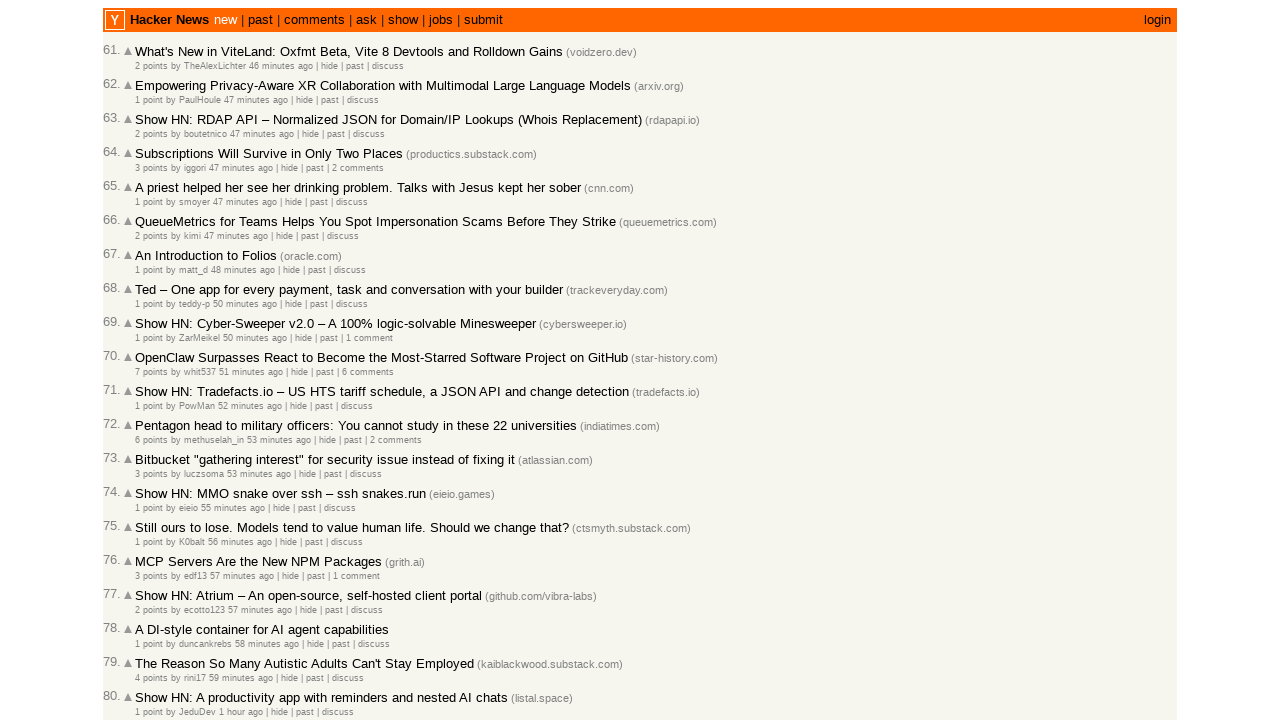

Extracted timestamp from article 89: 2026-03-02T13:17:59 1772457479
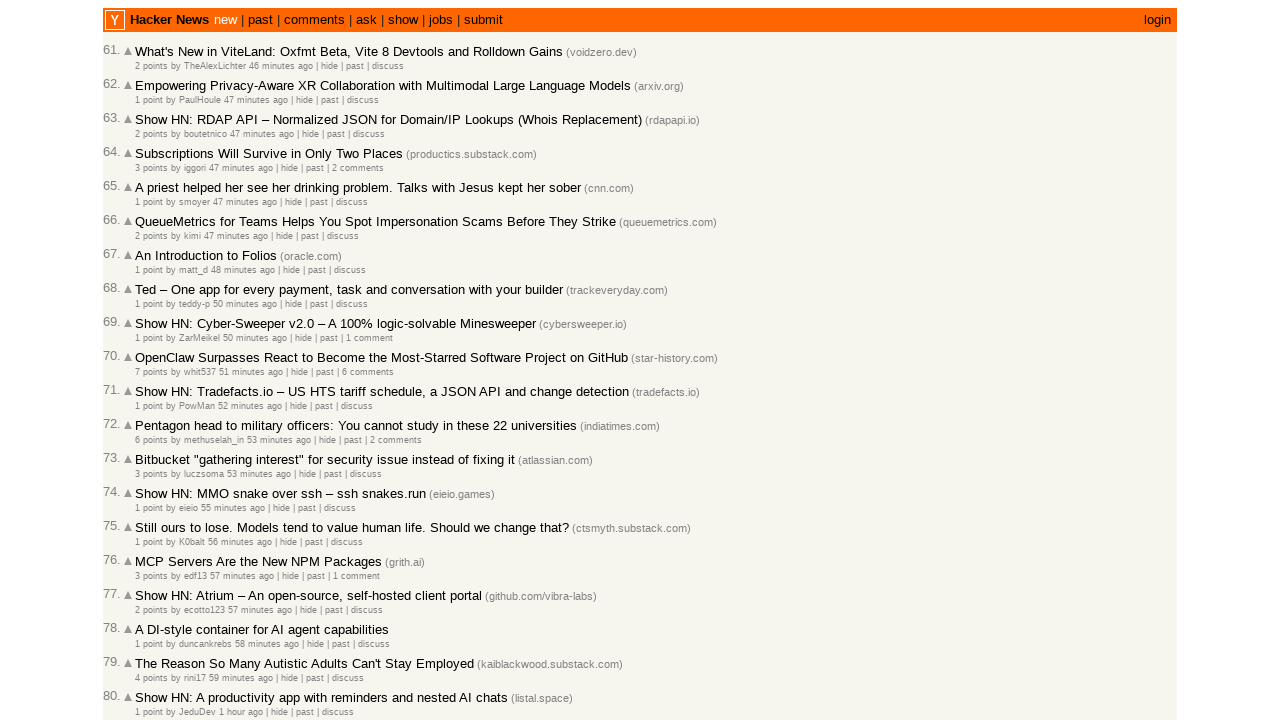

Extracted timestamp from article 90: 2026-03-02T13:17:36 1772457456
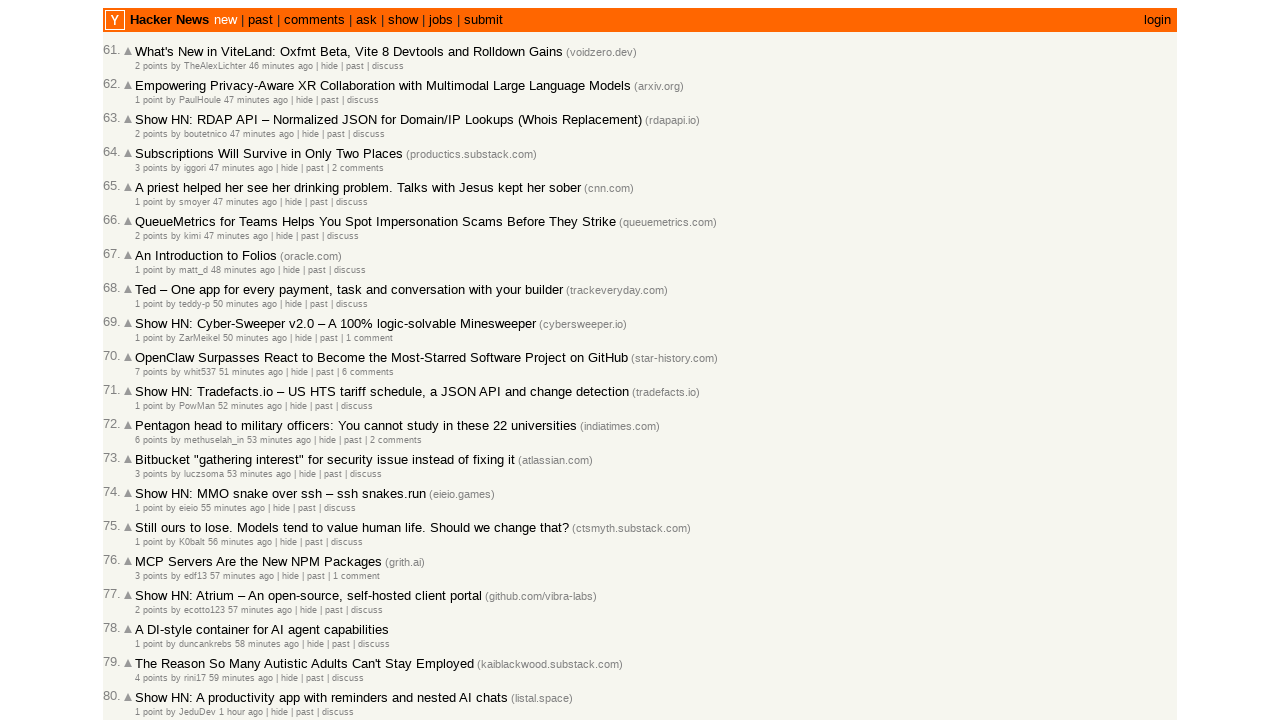

Located 'More' link to load next page (currently have 90 timestamps)
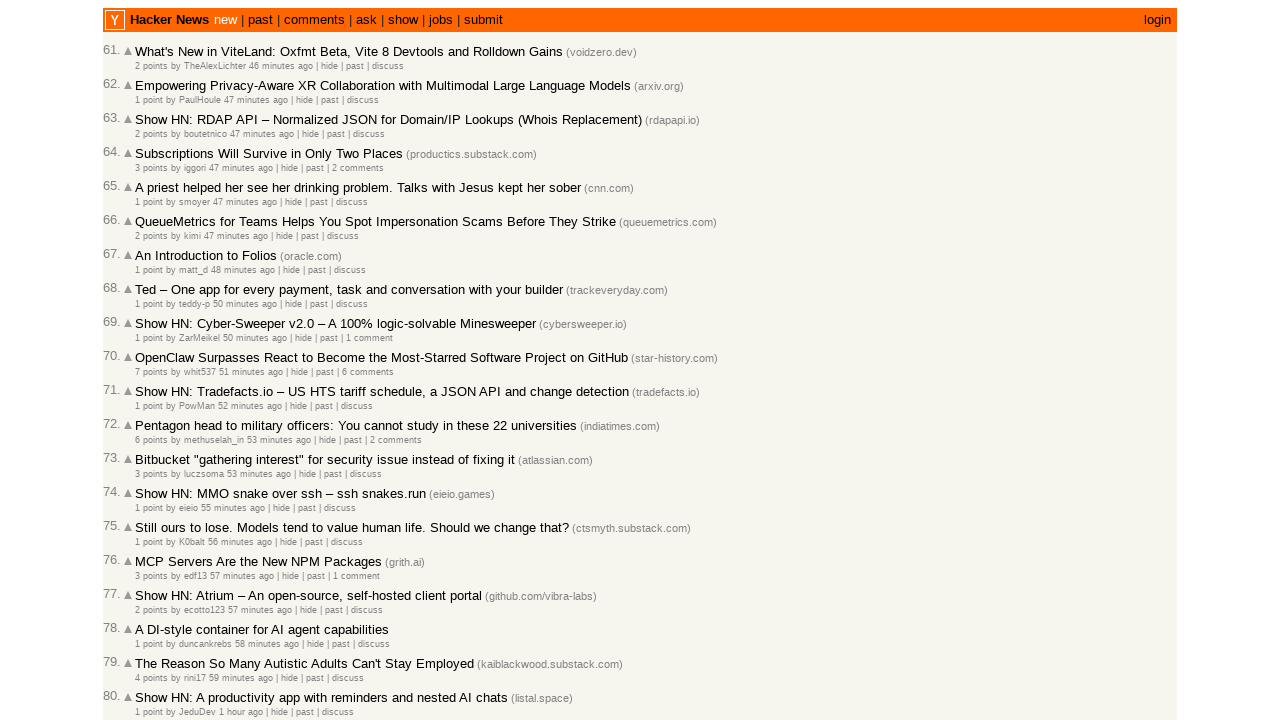

Clicked 'More' link to load additional articles at (149, 616) on [class="morelink"]
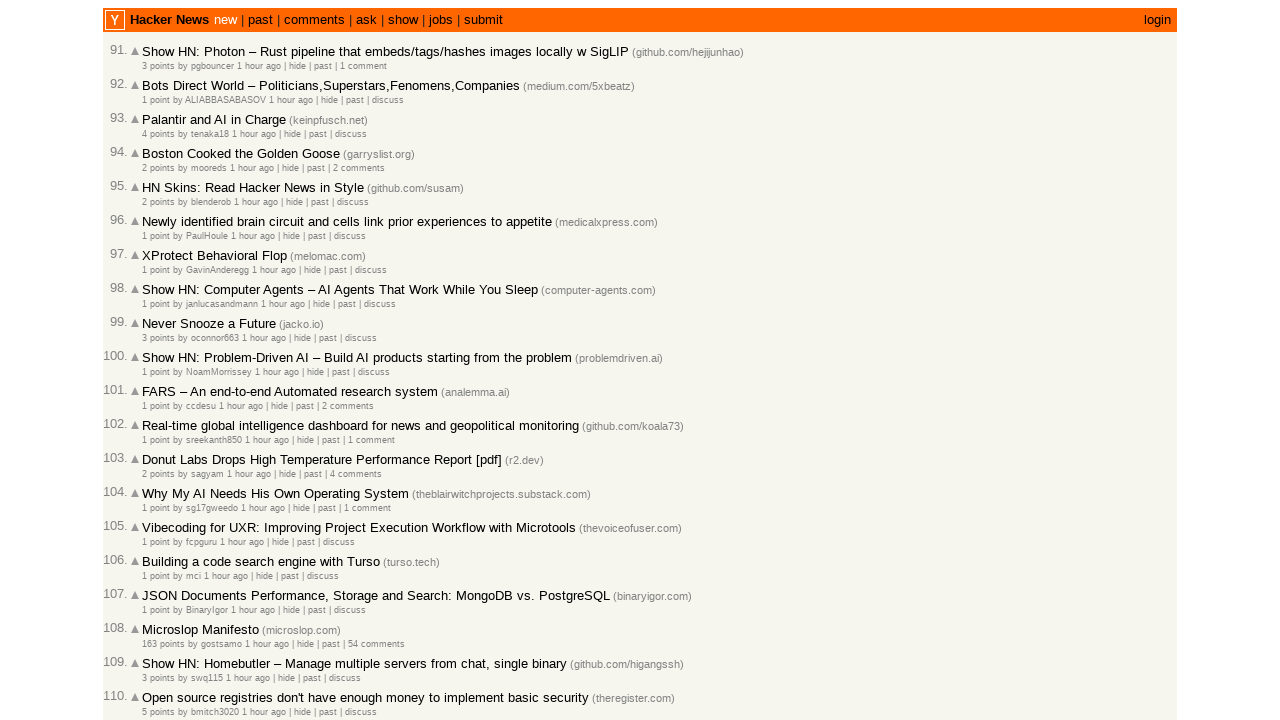

Waited for page to load
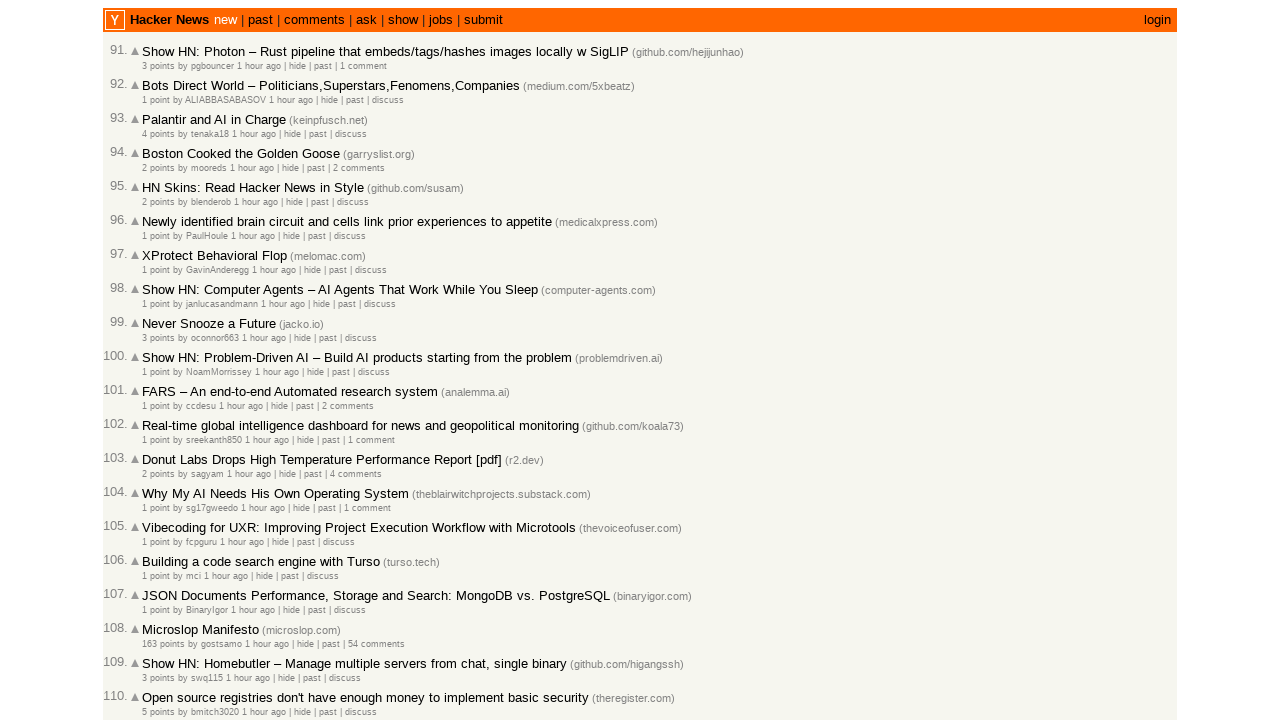

Located all age elements on current page
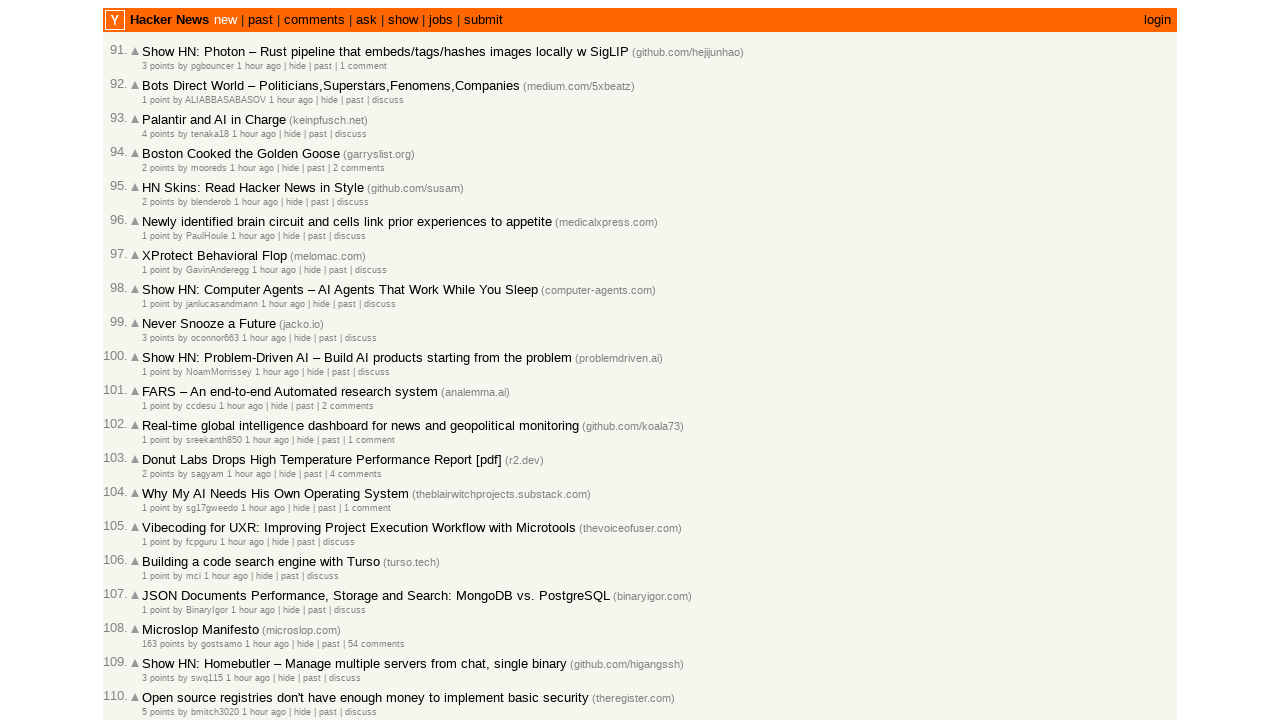

Found 30 age elements on current page
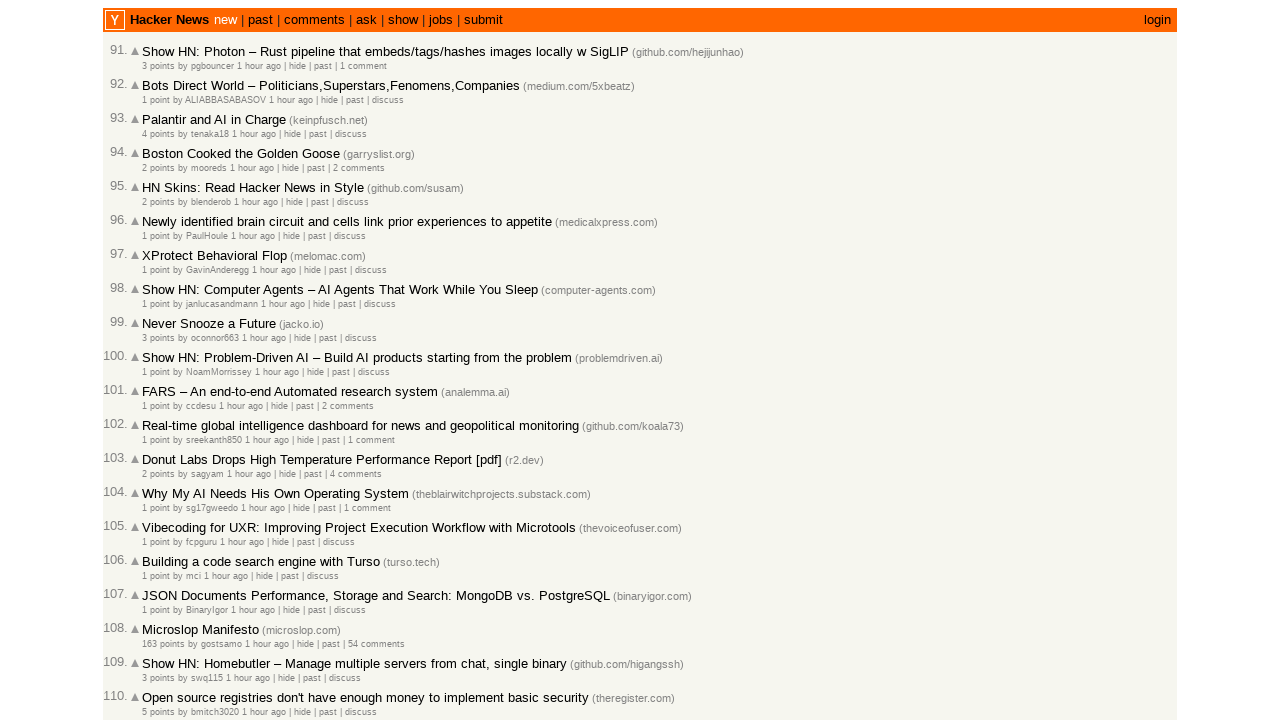

Extracted timestamp from article 91: 2026-03-02T13:17:13 1772457433
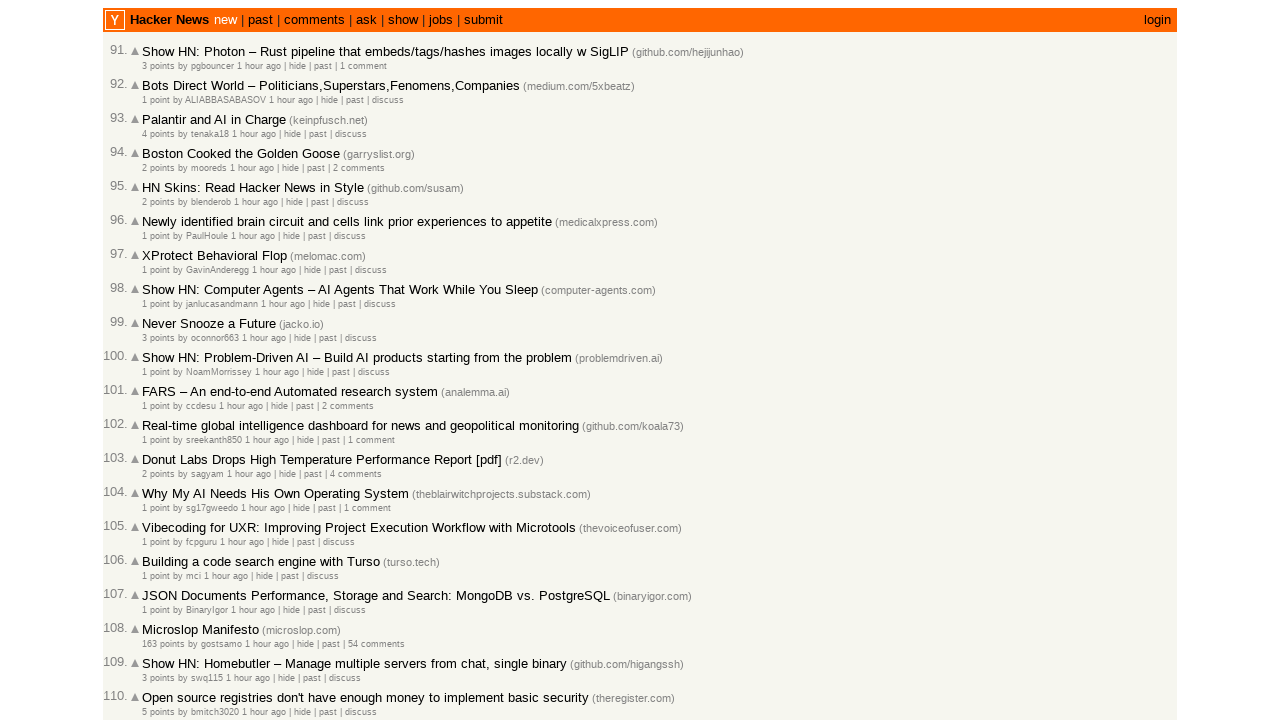

Extracted timestamp from article 92: 2026-03-02T13:17:10 1772457430
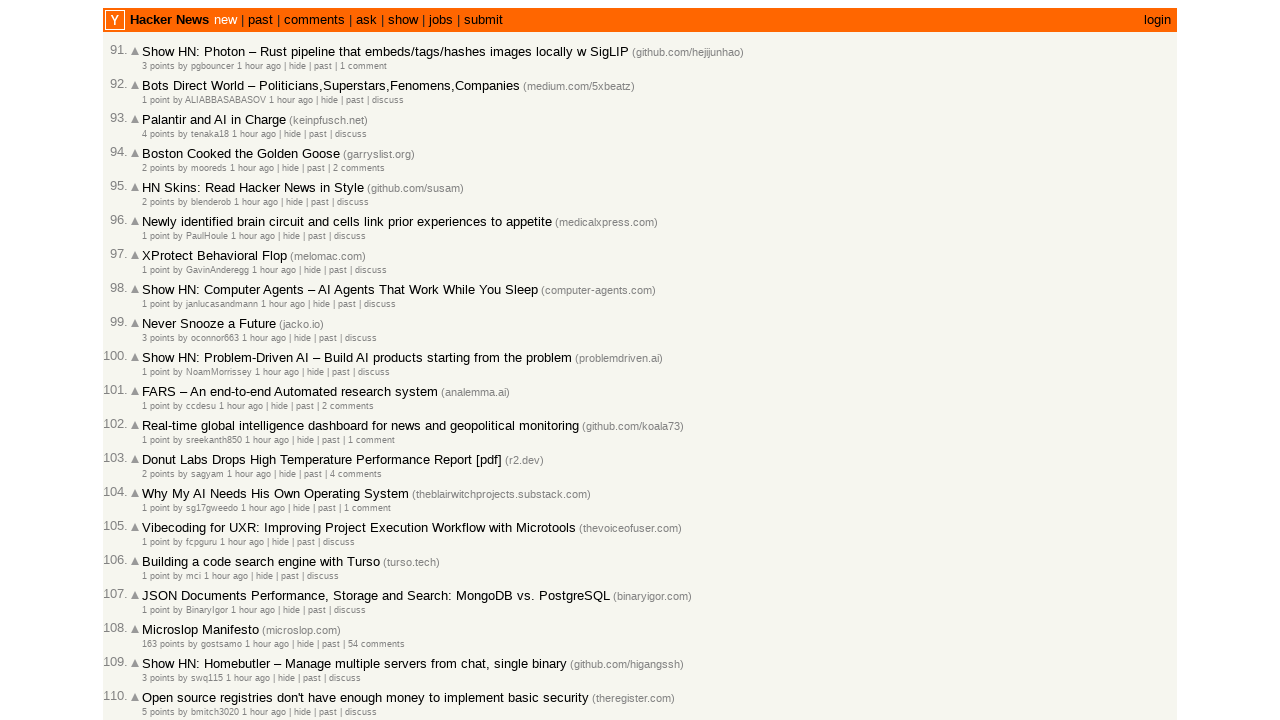

Extracted timestamp from article 93: 2026-03-02T13:15:01 1772457301
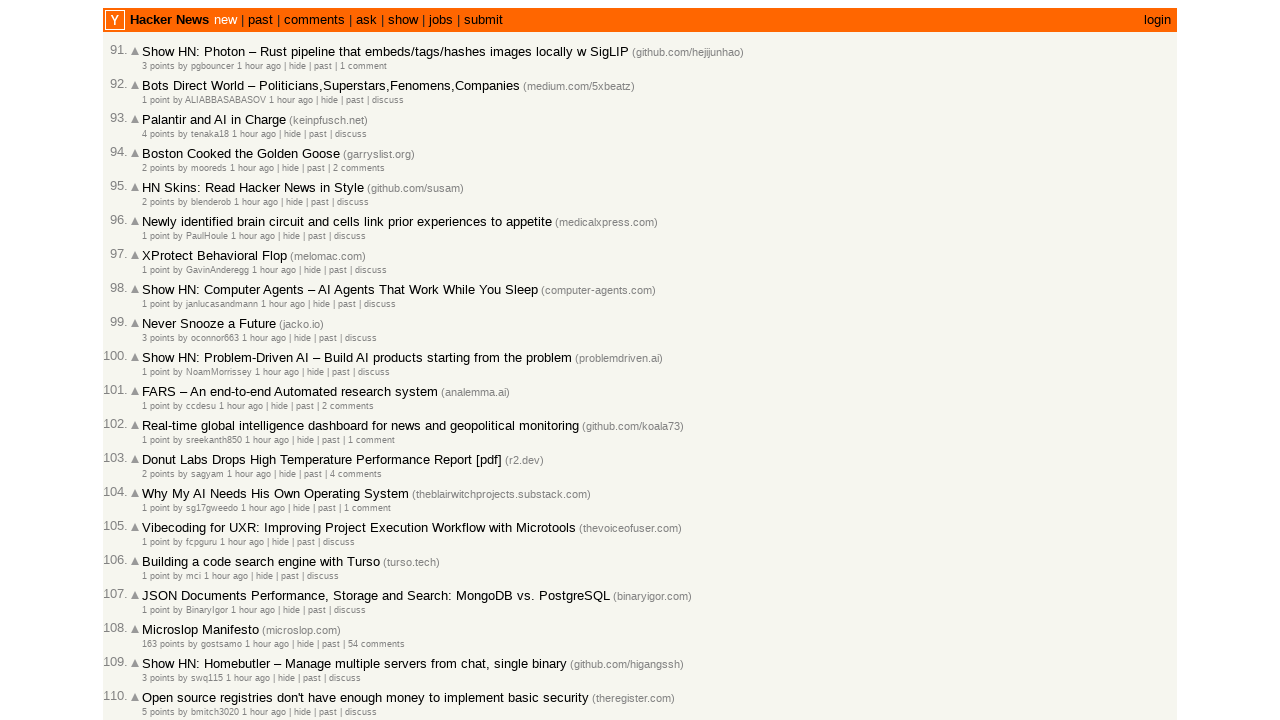

Extracted timestamp from article 94: 2026-03-02T13:14:40 1772457280
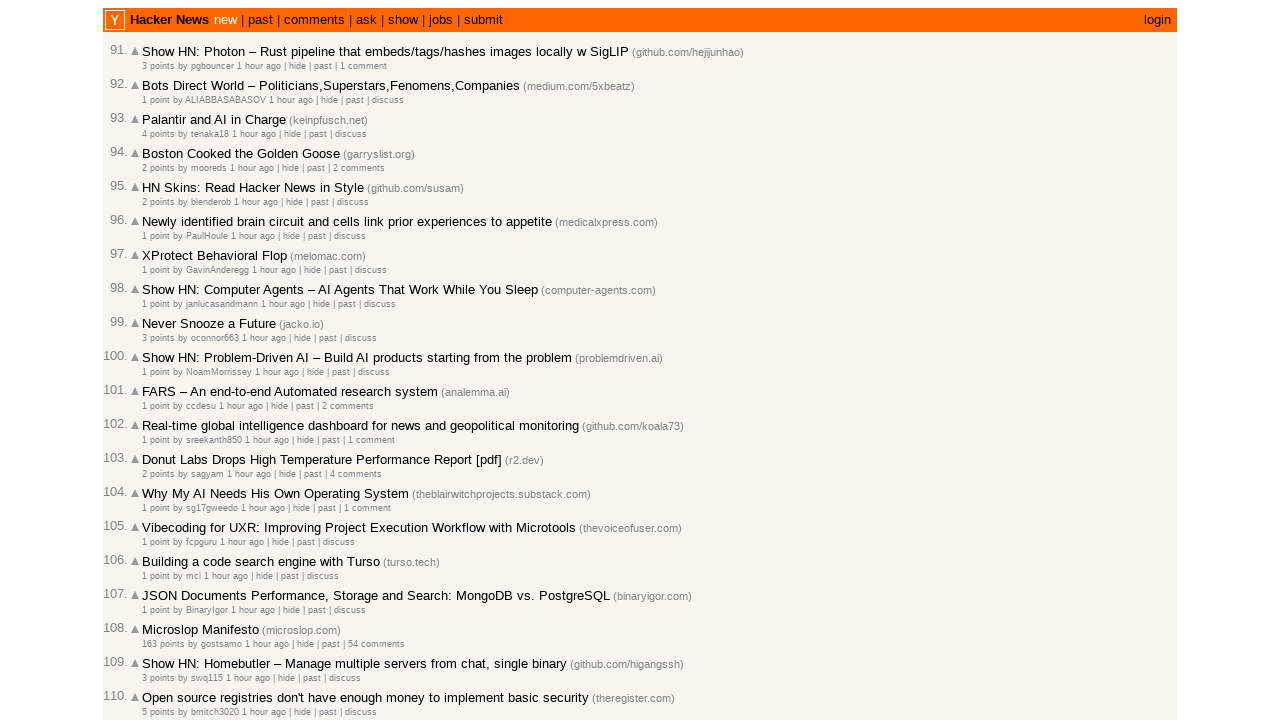

Extracted timestamp from article 95: 2026-03-02T13:14:37 1772457277
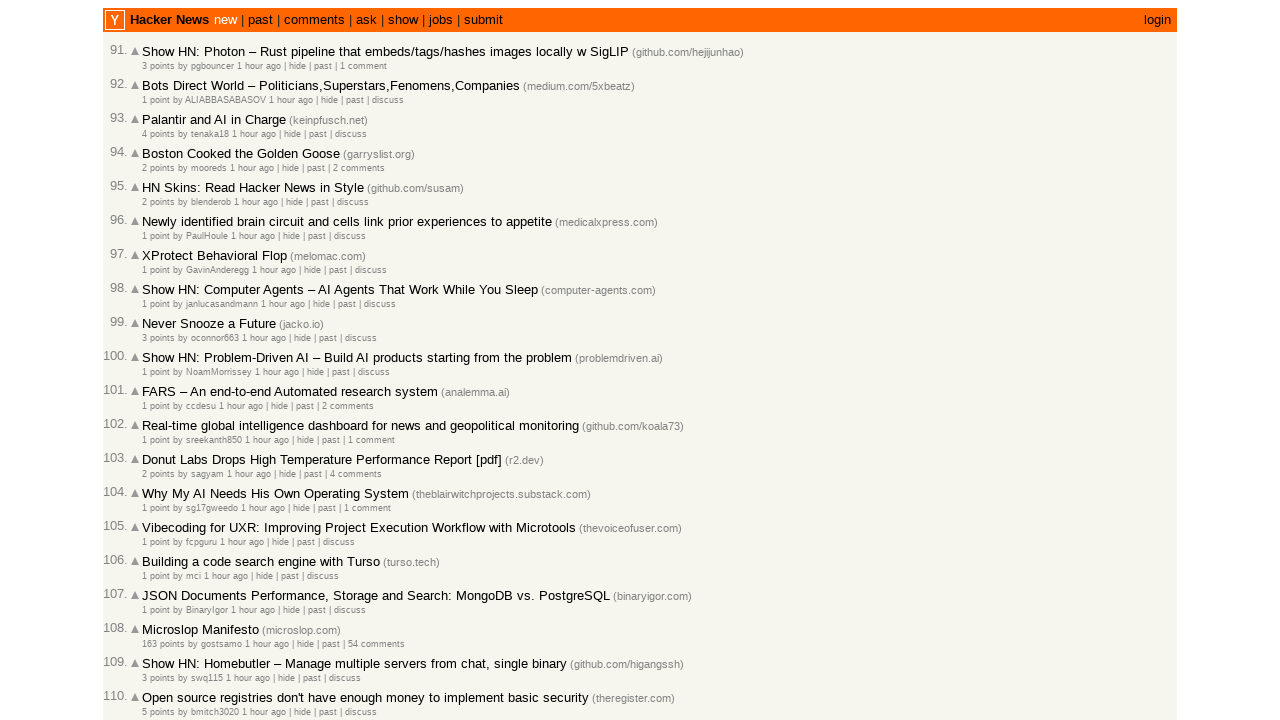

Extracted timestamp from article 96: 2026-03-02T13:14:03 1772457243
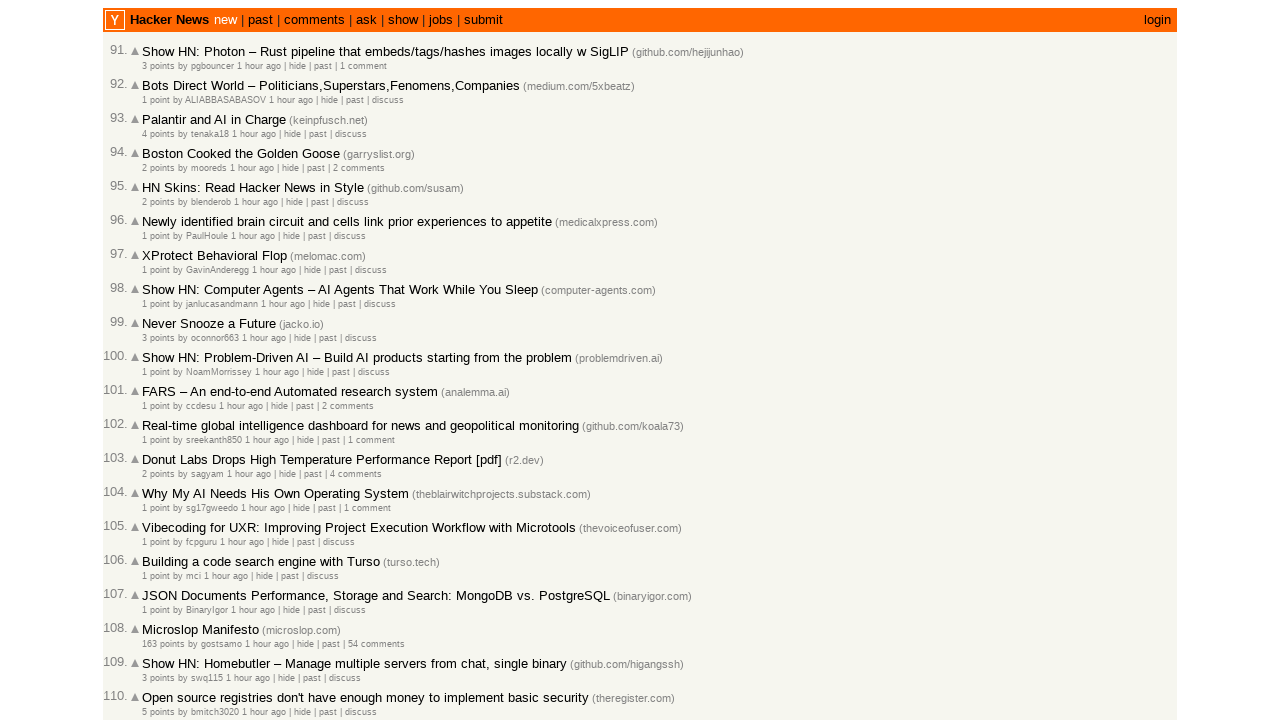

Extracted timestamp from article 97: 2026-03-02T13:14:02 1772457242
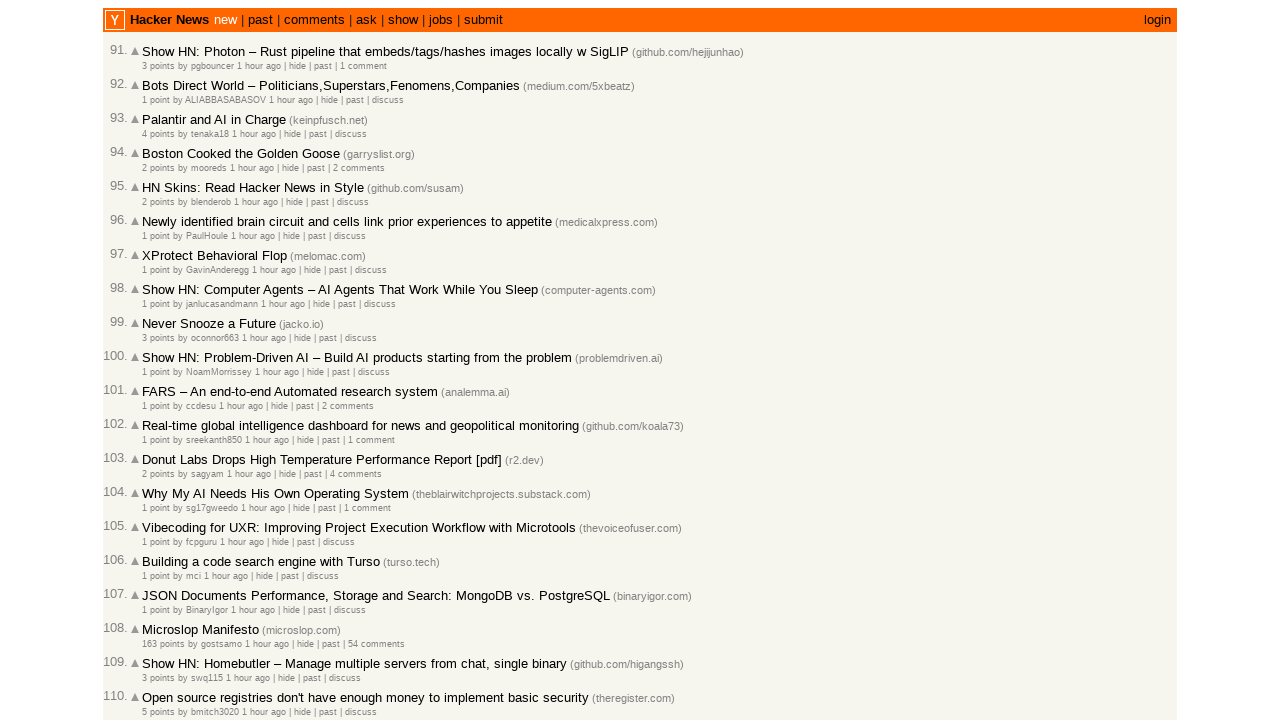

Extracted timestamp from article 98: 2026-03-02T13:12:55 1772457175
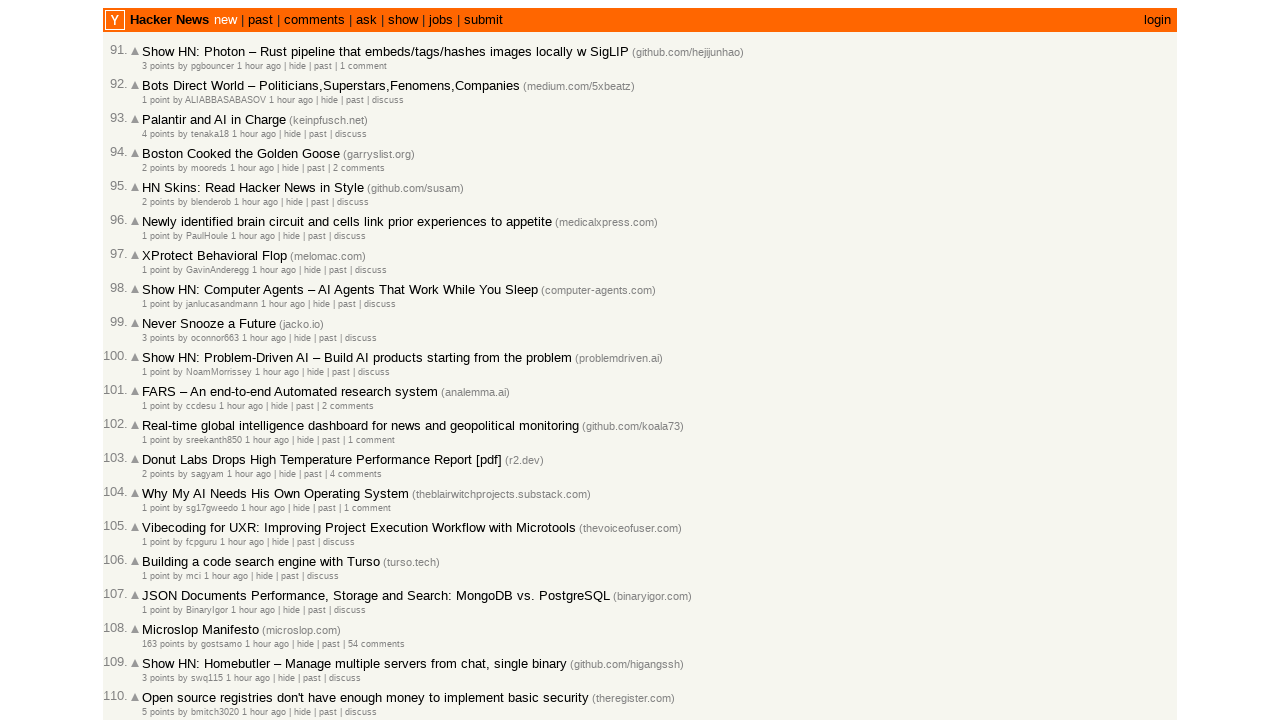

Extracted timestamp from article 99: 2026-03-02T13:12:17 1772457137
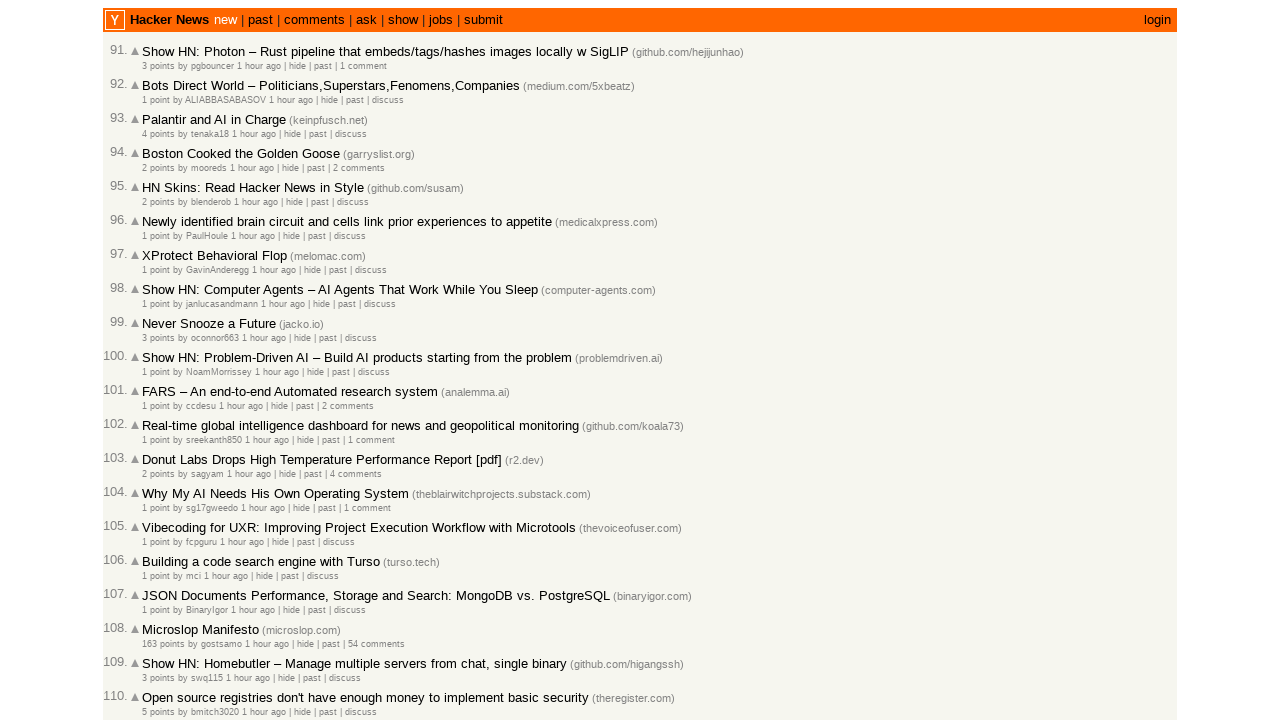

Extracted timestamp from article 100: 2026-03-02T13:12:04 1772457124
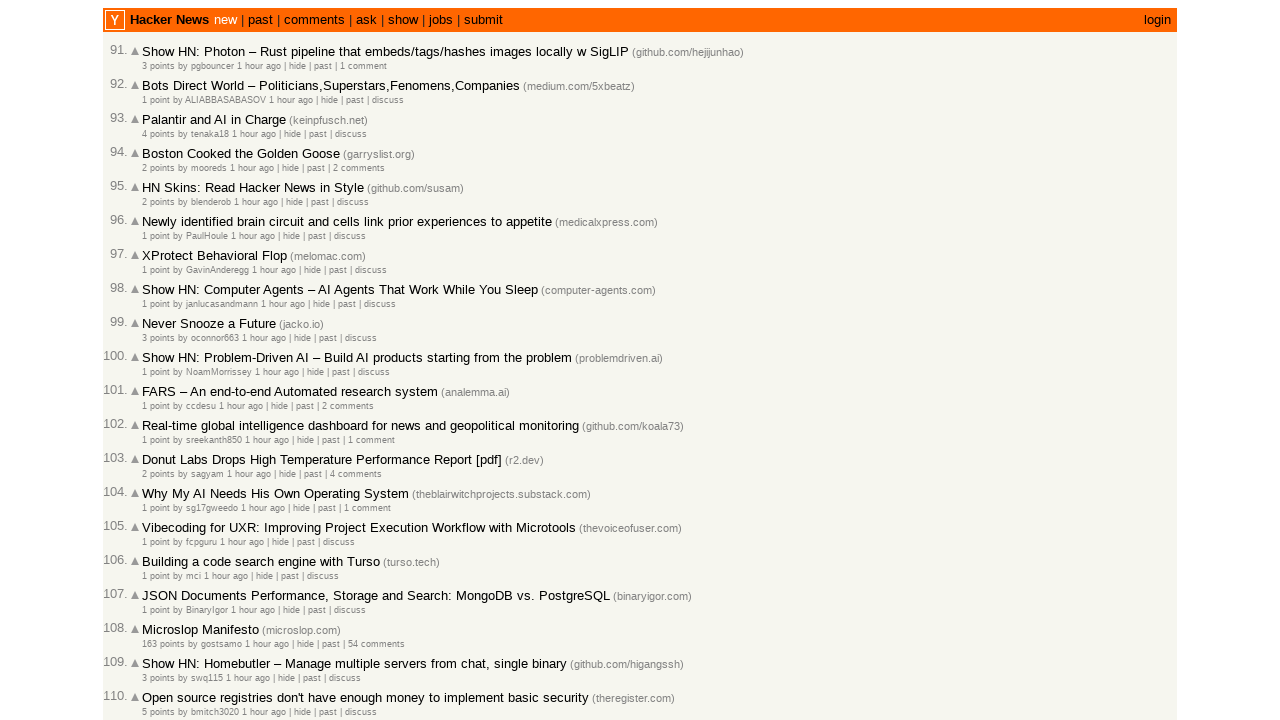

Comparing article 1 (2026-03-02T14:27:35) with article 2 (2026-03-02T14:26:58)
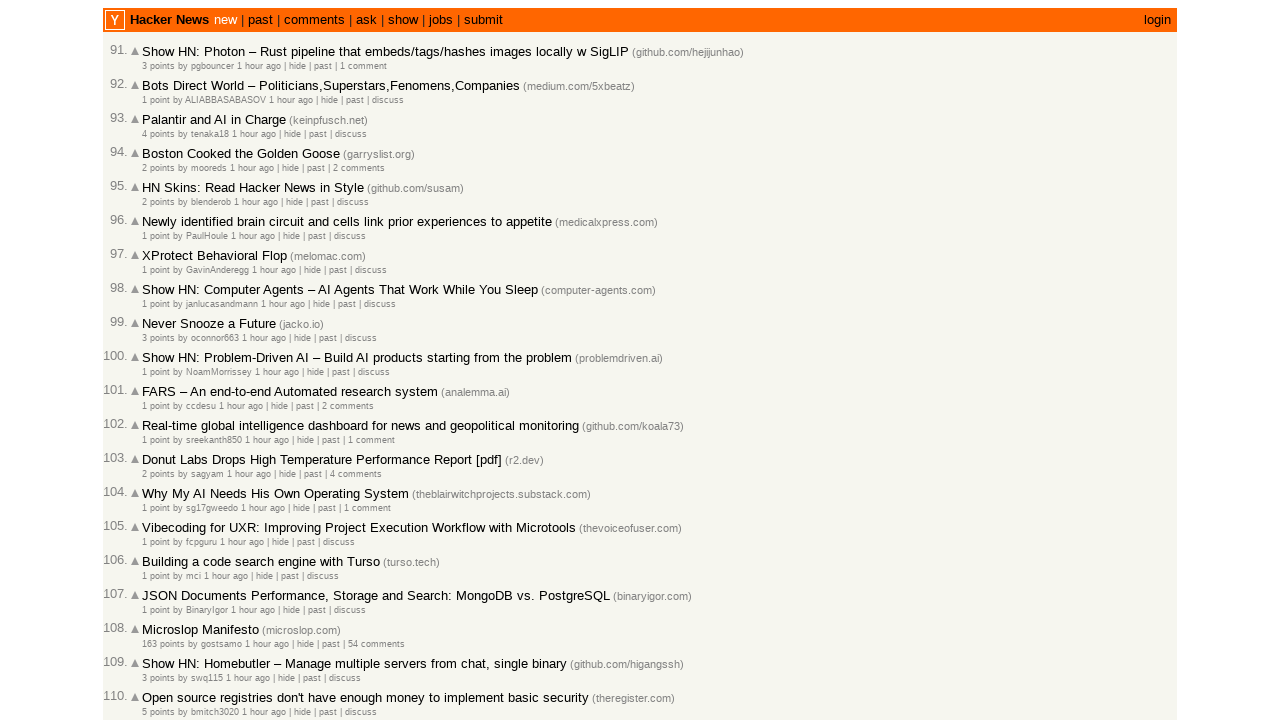

Verified article 1 is in correct chronological order
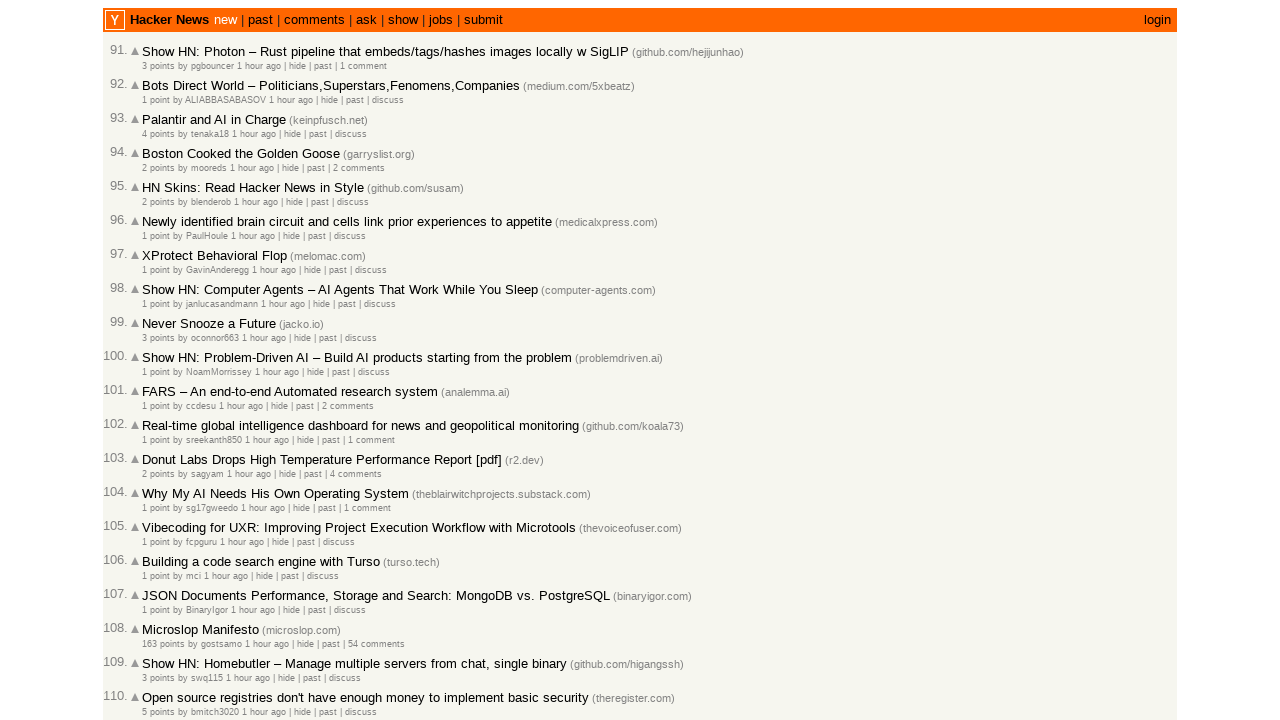

Comparing article 2 (2026-03-02T14:26:58) with article 3 (2026-03-02T14:26:33)
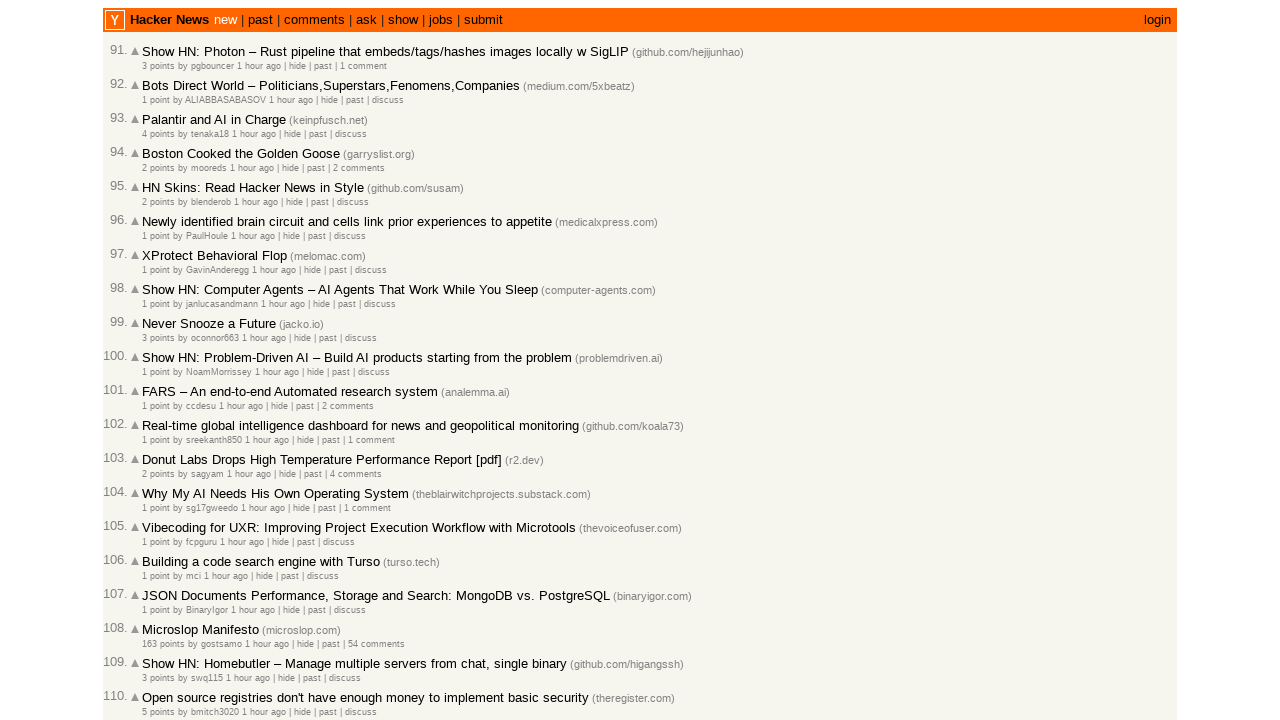

Verified article 2 is in correct chronological order
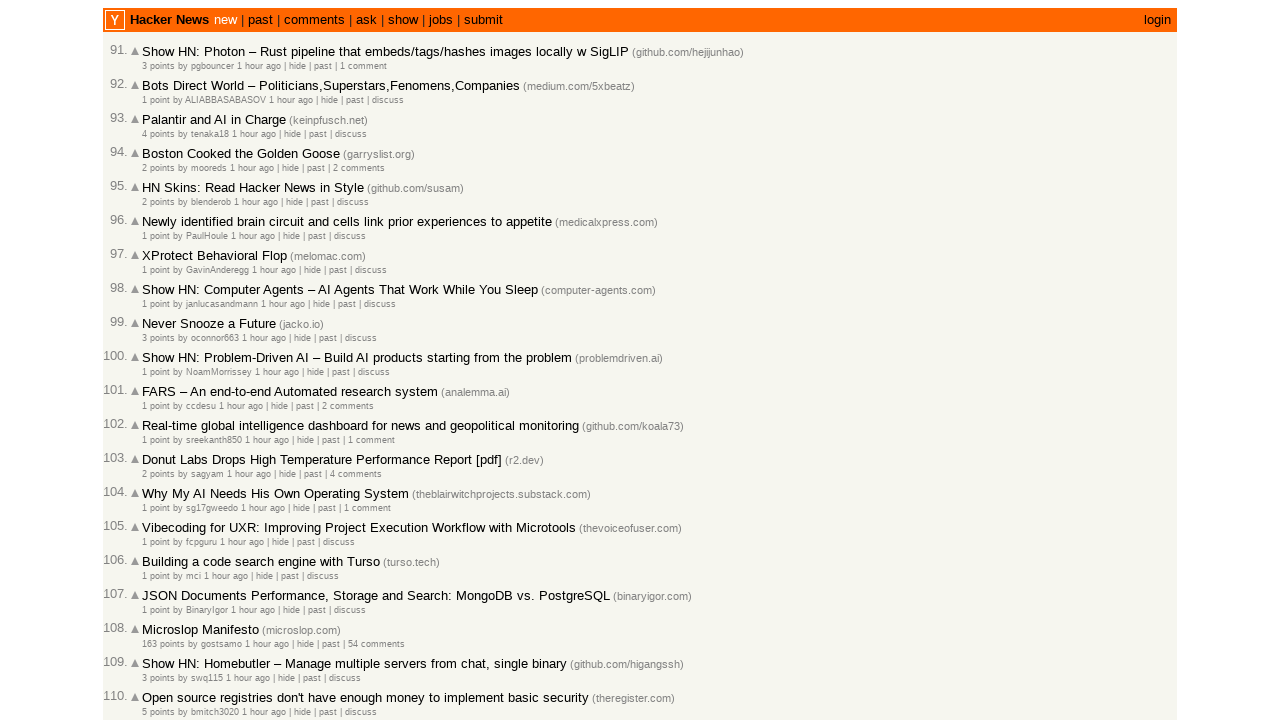

Comparing article 3 (2026-03-02T14:26:33) with article 4 (2026-03-02T14:26:15)
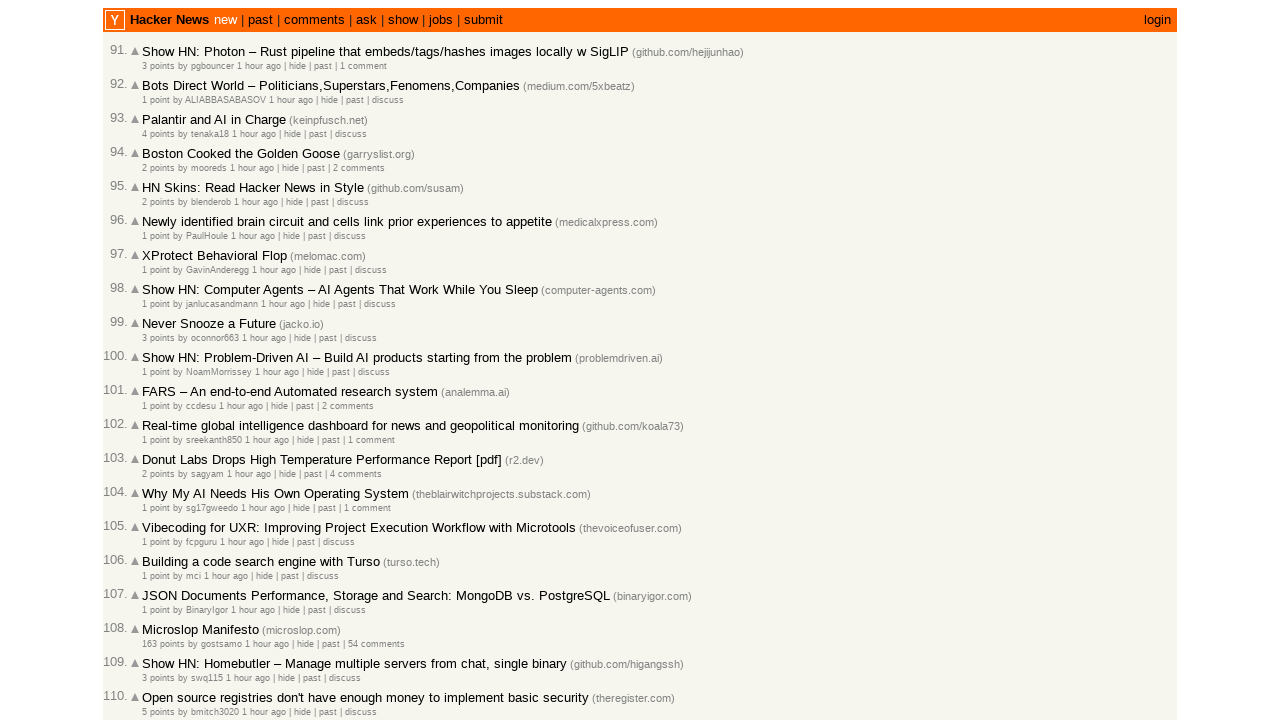

Verified article 3 is in correct chronological order
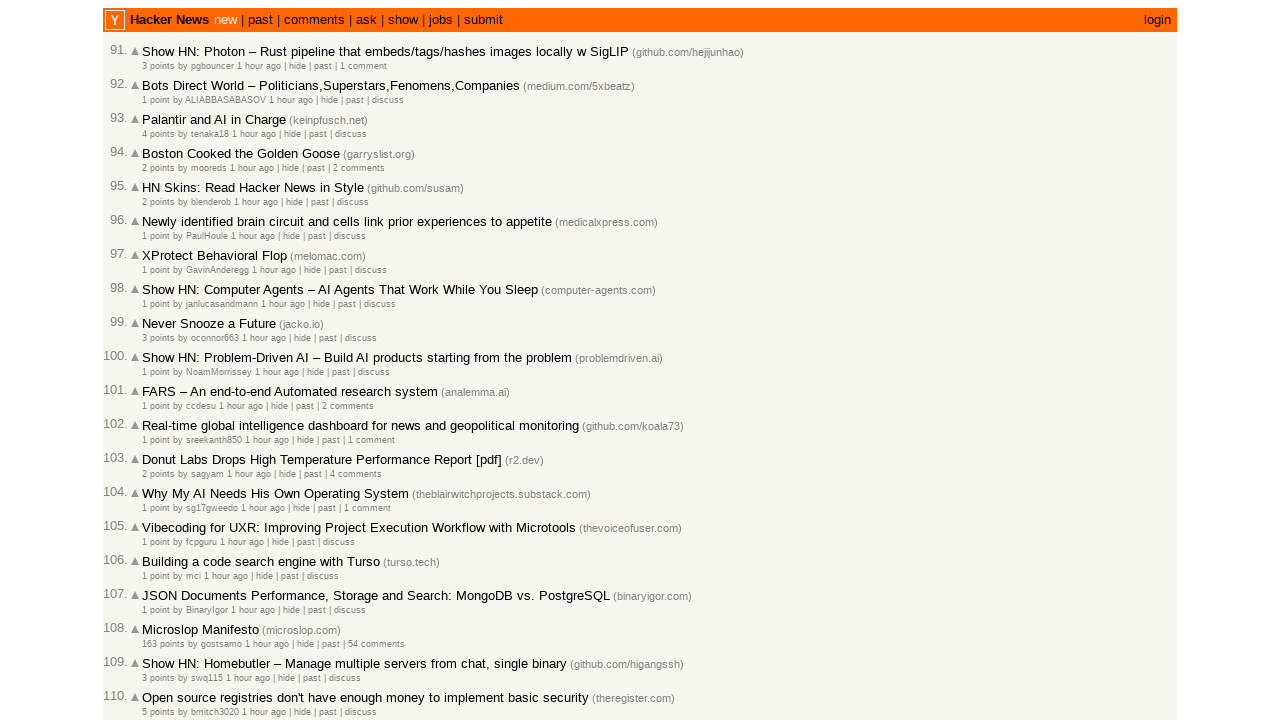

Comparing article 4 (2026-03-02T14:26:15) with article 5 (2026-03-02T14:25:39)
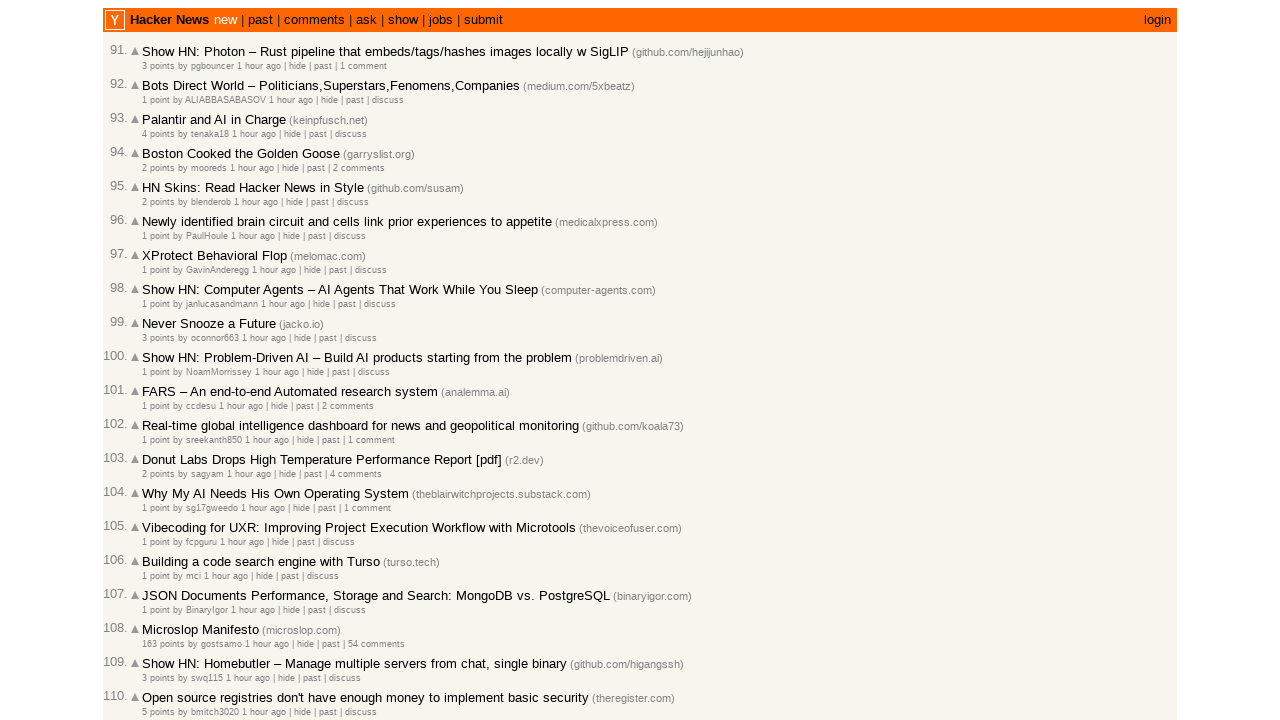

Verified article 4 is in correct chronological order
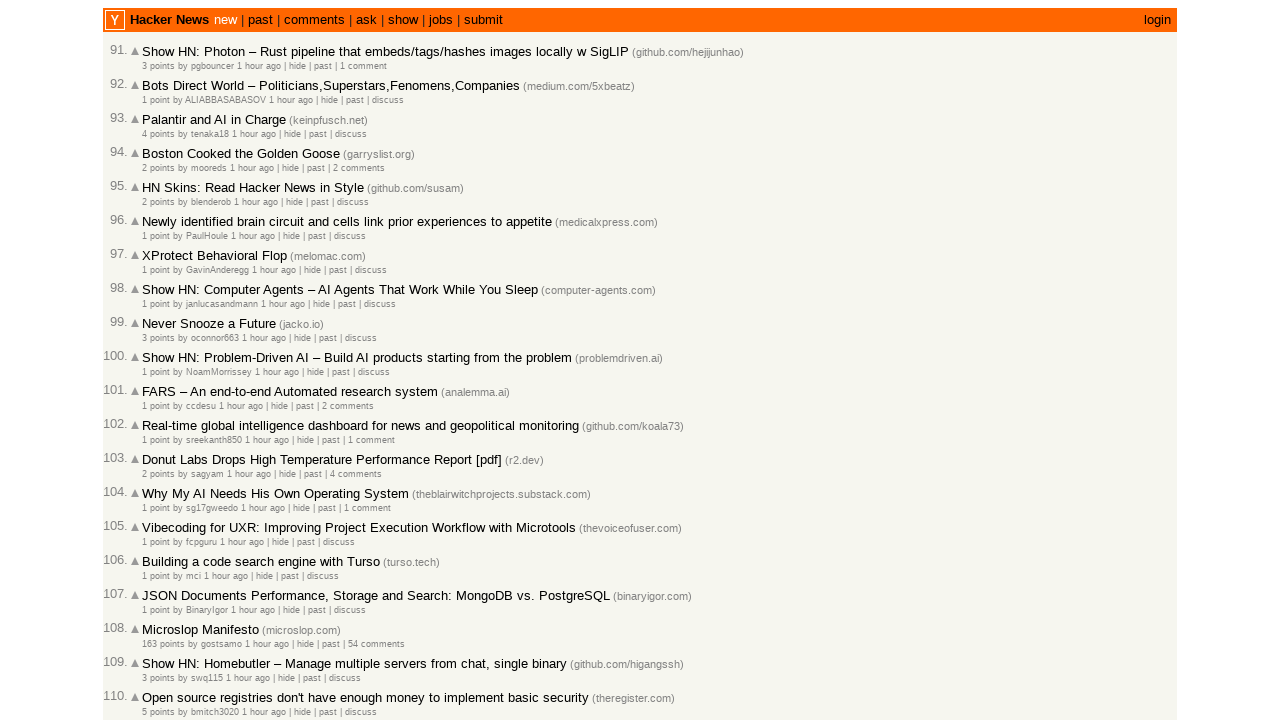

Comparing article 5 (2026-03-02T14:25:39) with article 6 (2026-03-02T14:24:21)
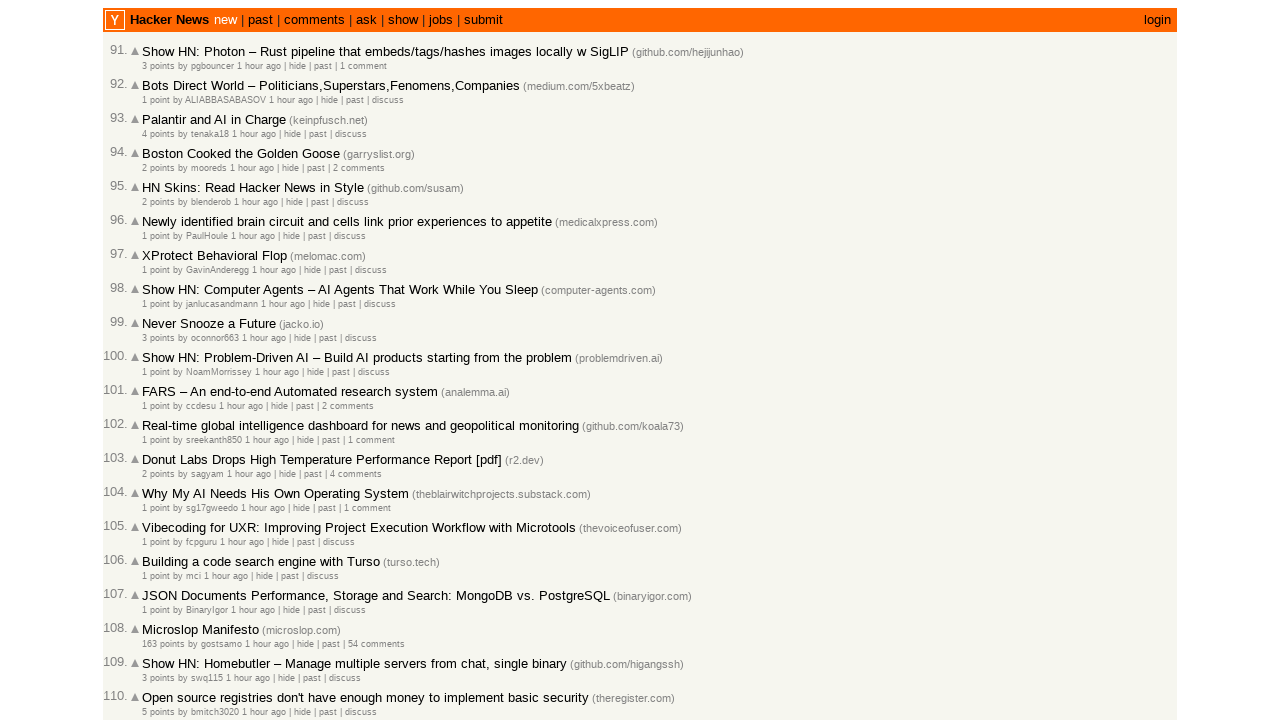

Verified article 5 is in correct chronological order
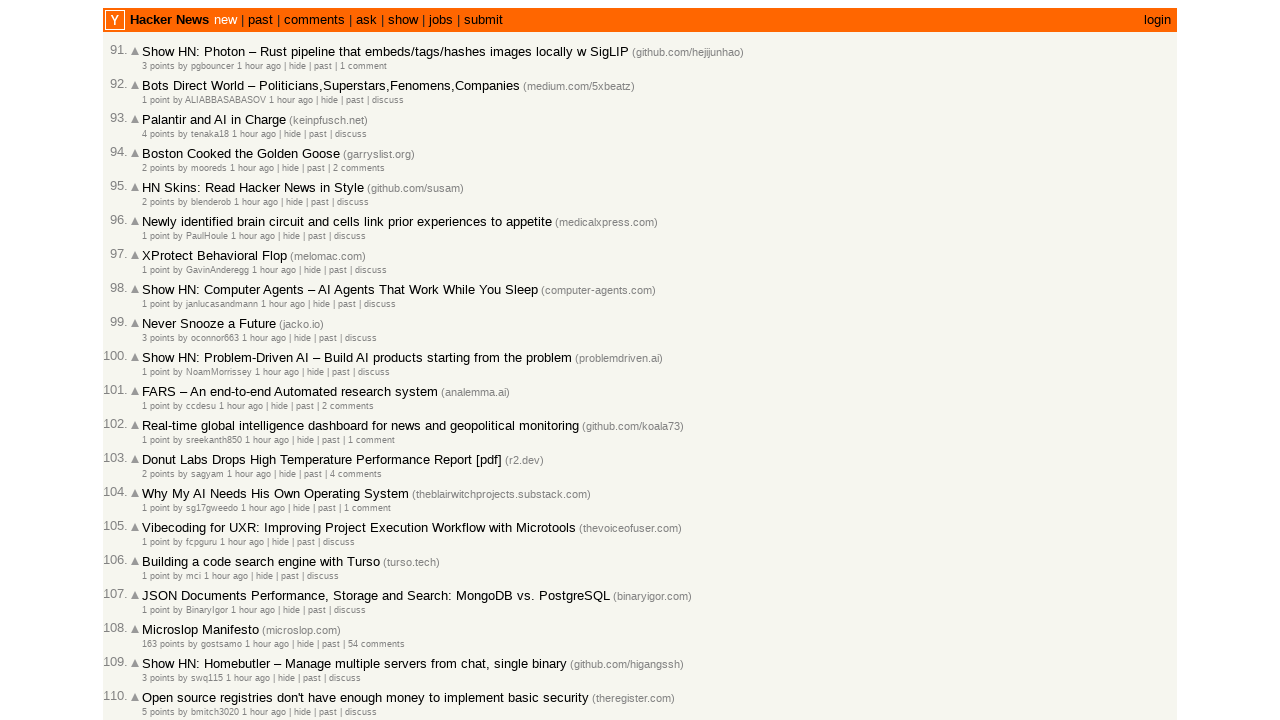

Comparing article 6 (2026-03-02T14:24:21) with article 7 (2026-03-02T14:22:32)
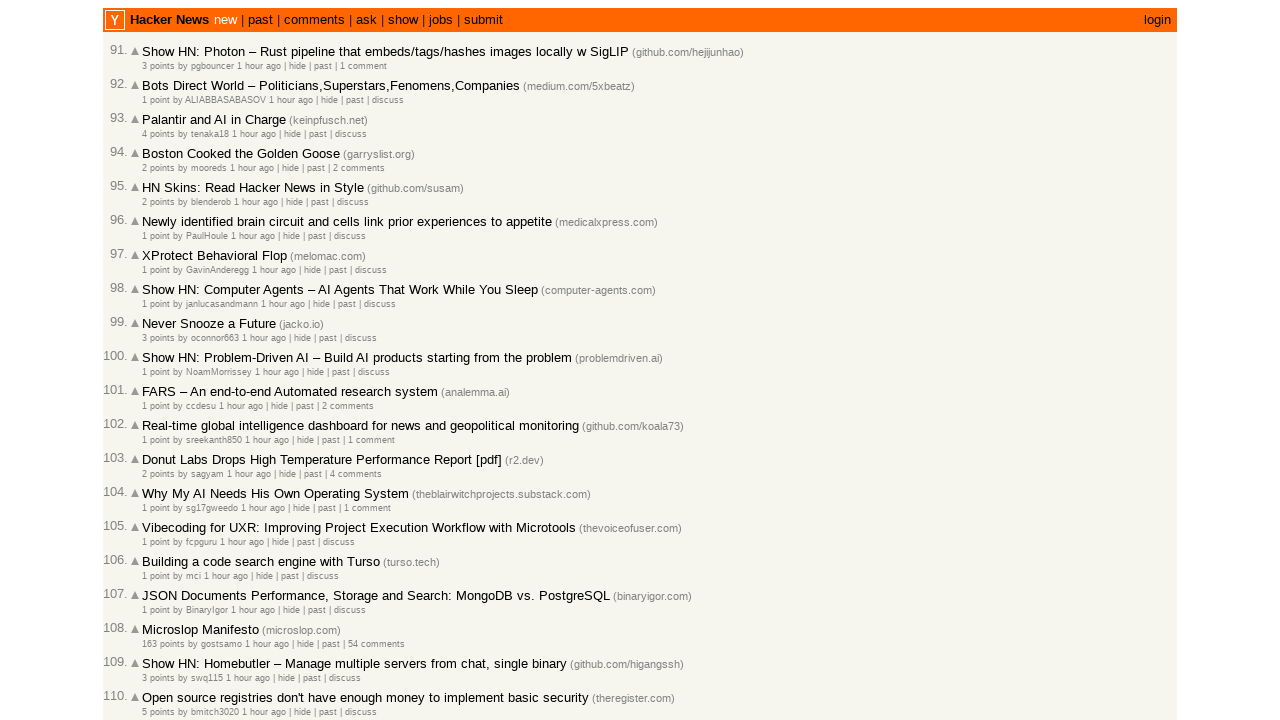

Verified article 6 is in correct chronological order
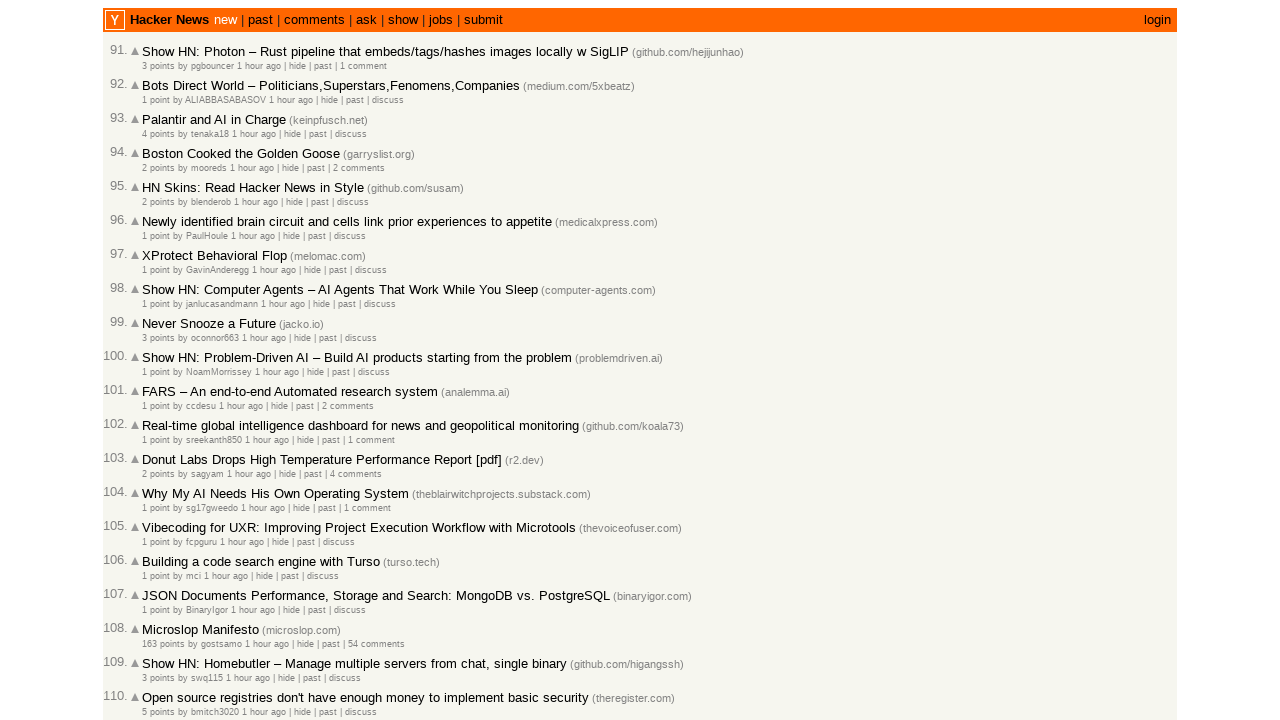

Comparing article 7 (2026-03-02T14:22:32) with article 8 (2026-03-02T14:21:34)
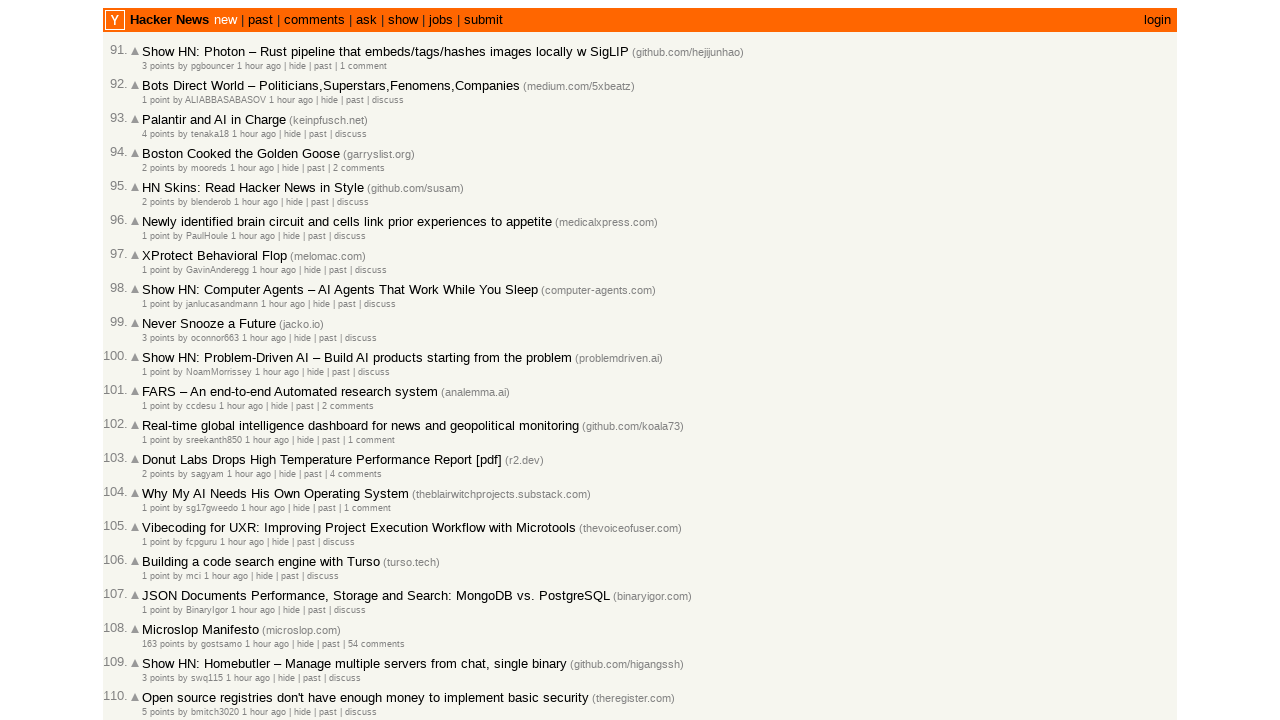

Verified article 7 is in correct chronological order
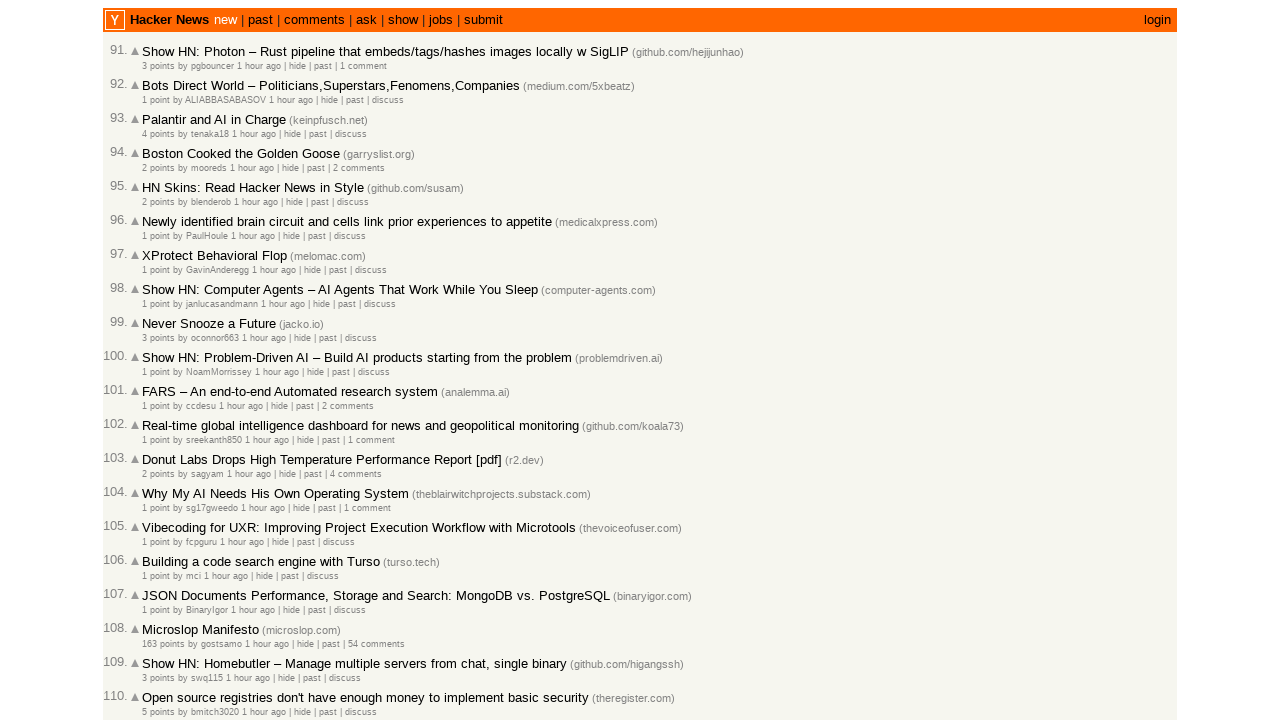

Comparing article 8 (2026-03-02T14:21:34) with article 9 (2026-03-02T14:21:19)
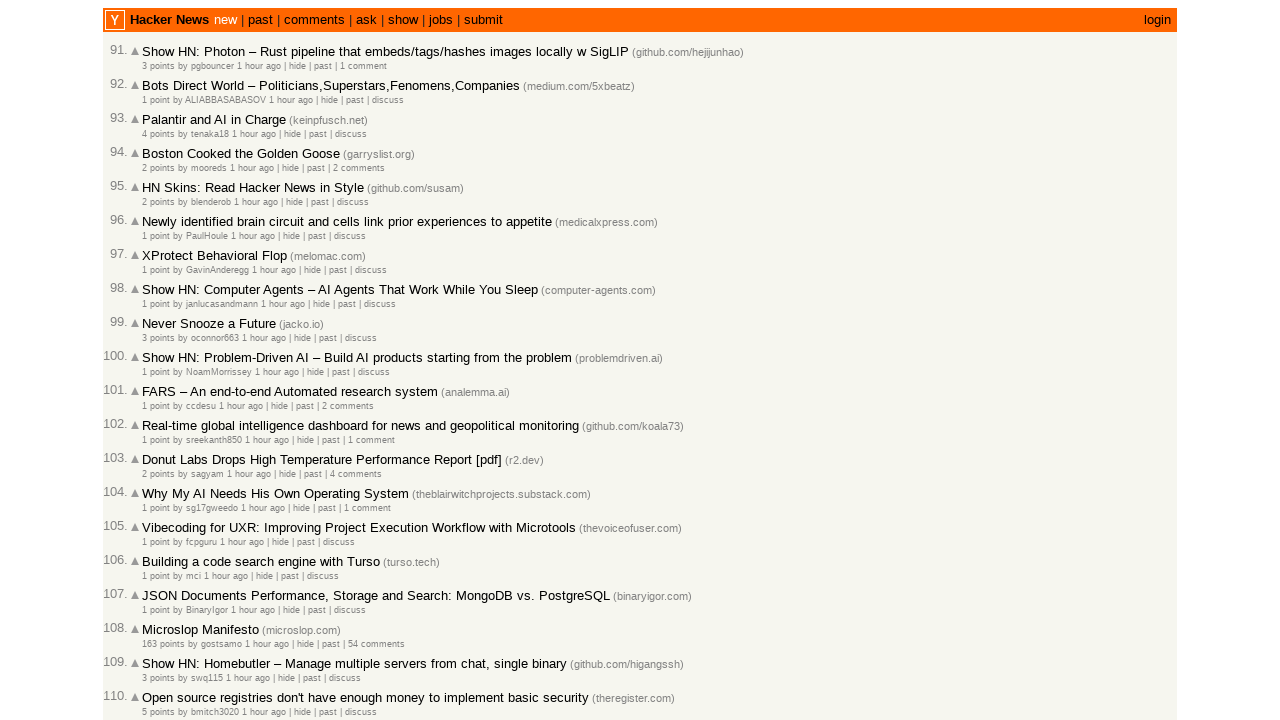

Verified article 8 is in correct chronological order
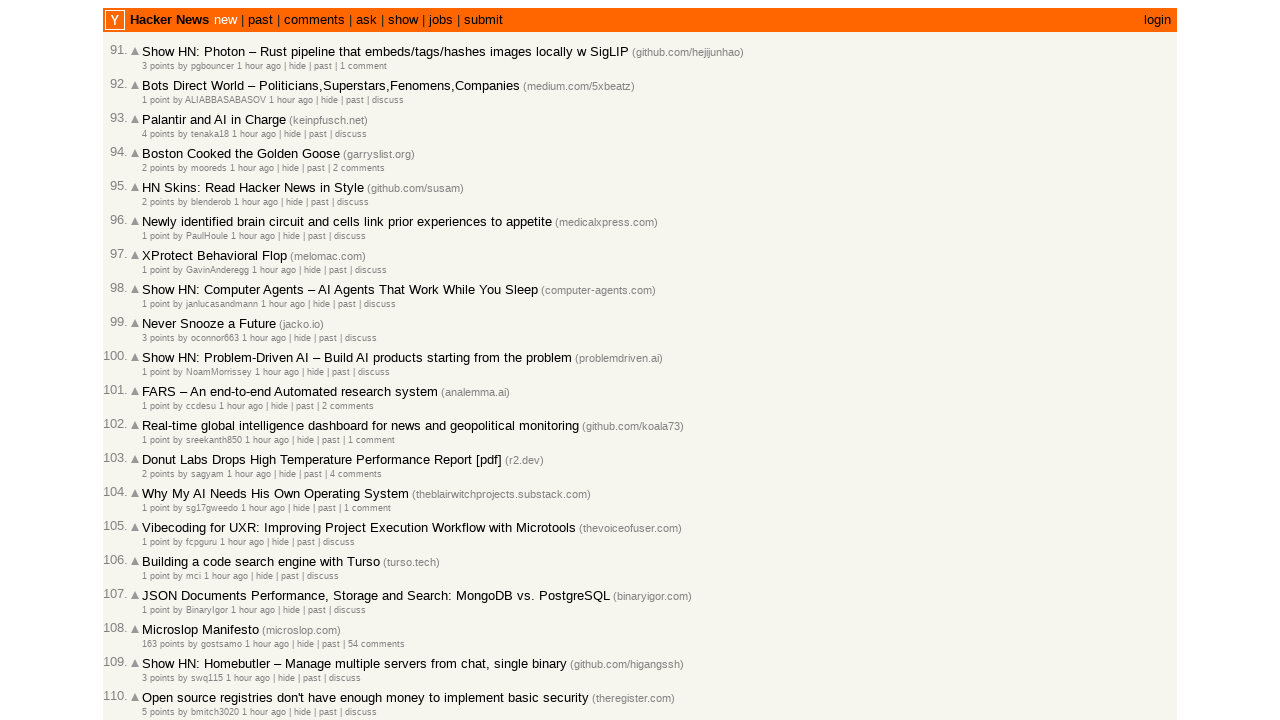

Comparing article 9 (2026-03-02T14:21:19) with article 10 (2026-03-02T14:21:16)
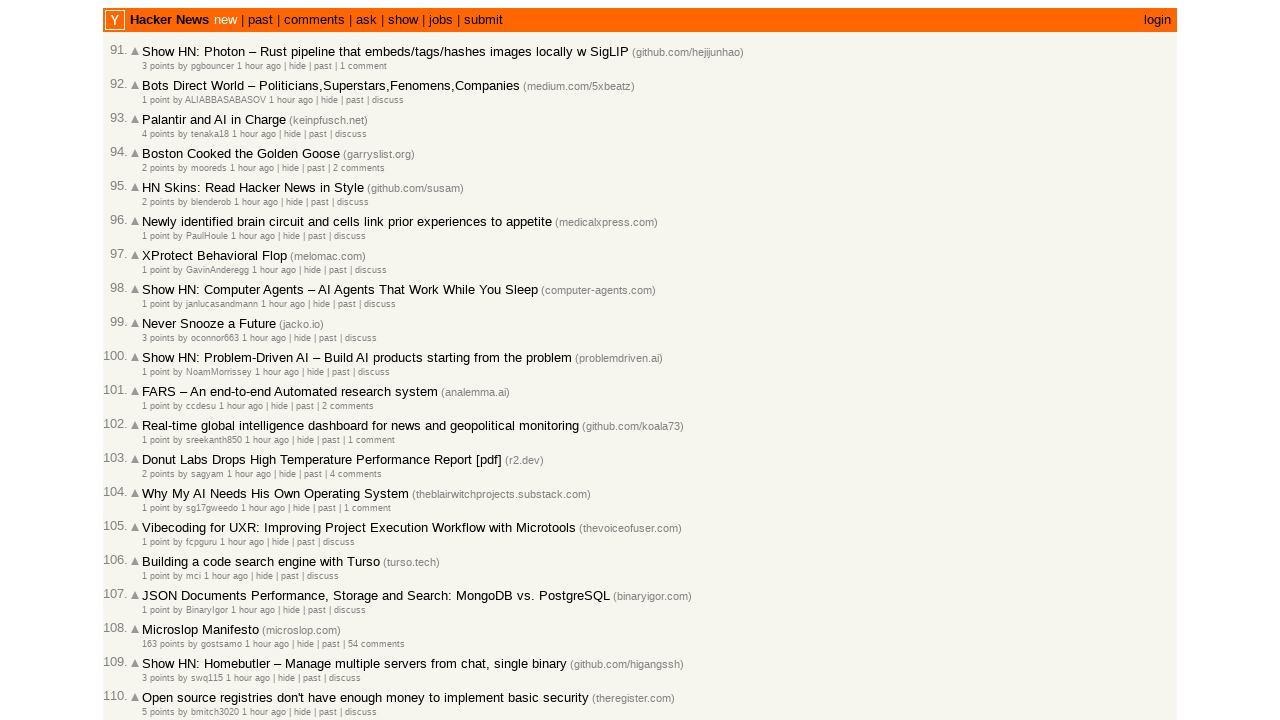

Verified article 9 is in correct chronological order
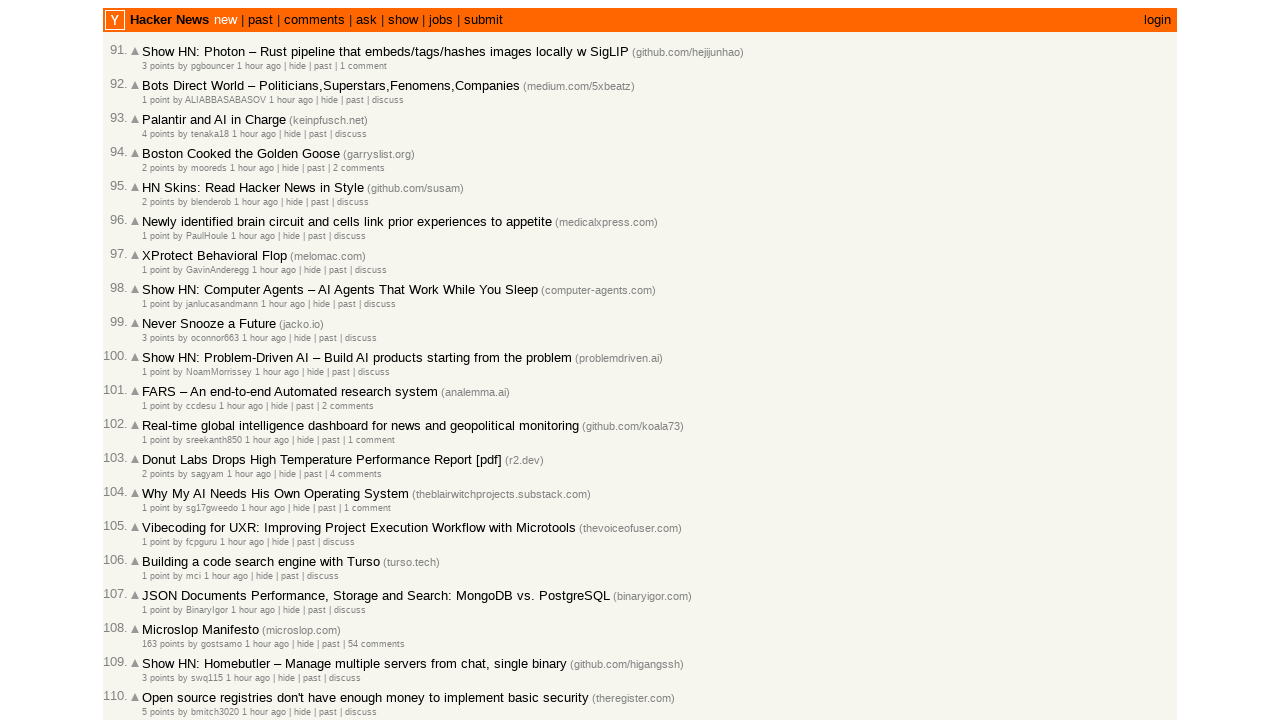

Comparing article 10 (2026-03-02T14:21:16) with article 11 (2026-03-02T14:20:35)
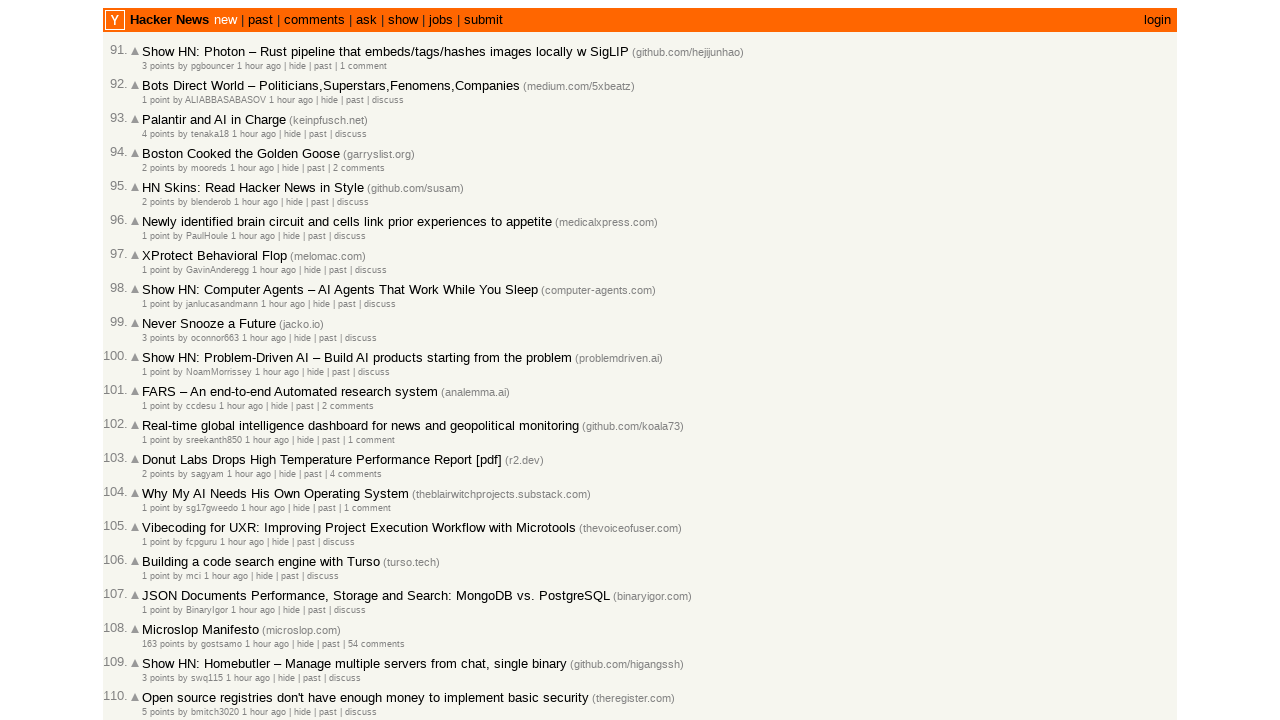

Verified article 10 is in correct chronological order
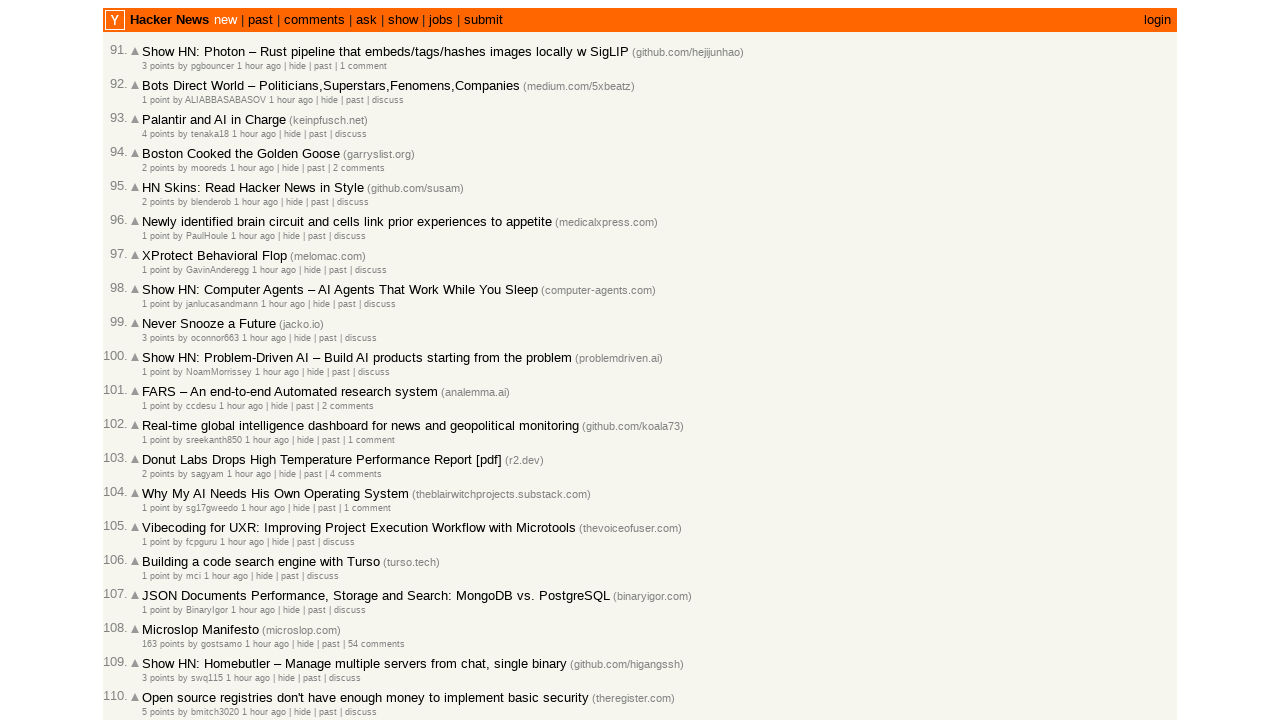

Comparing article 11 (2026-03-02T14:20:35) with article 12 (2026-03-02T14:19:23)
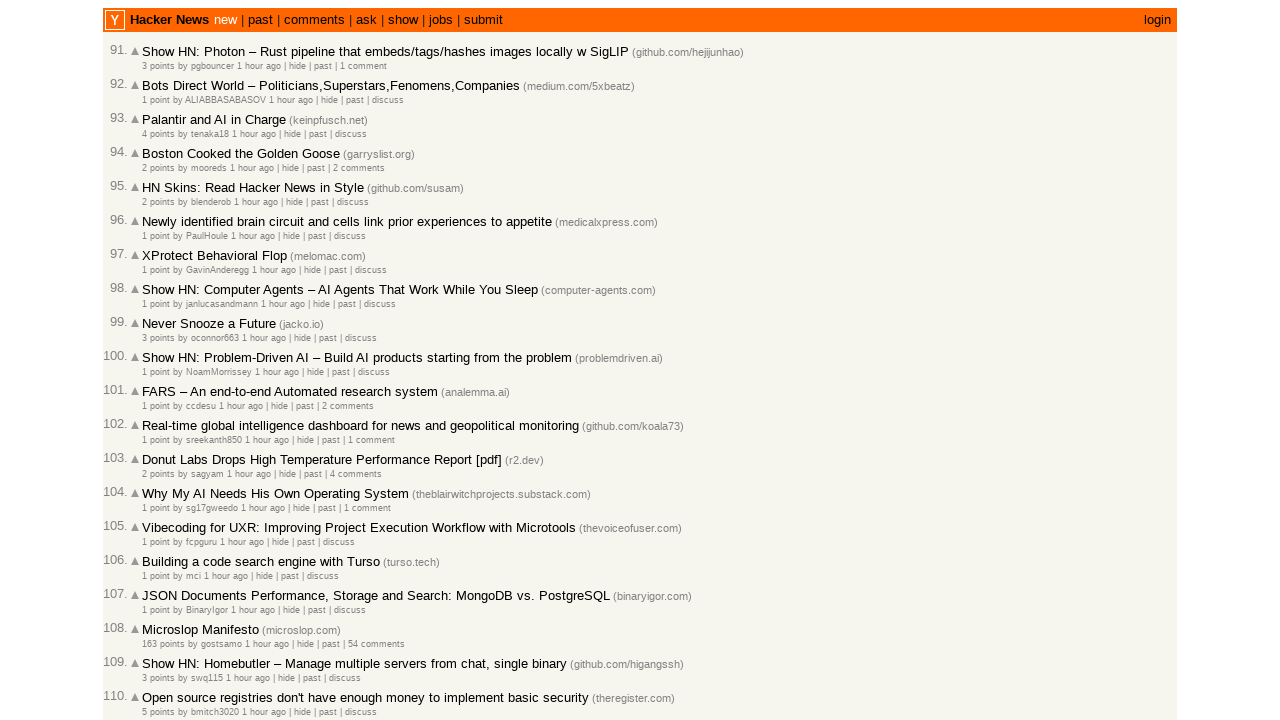

Verified article 11 is in correct chronological order
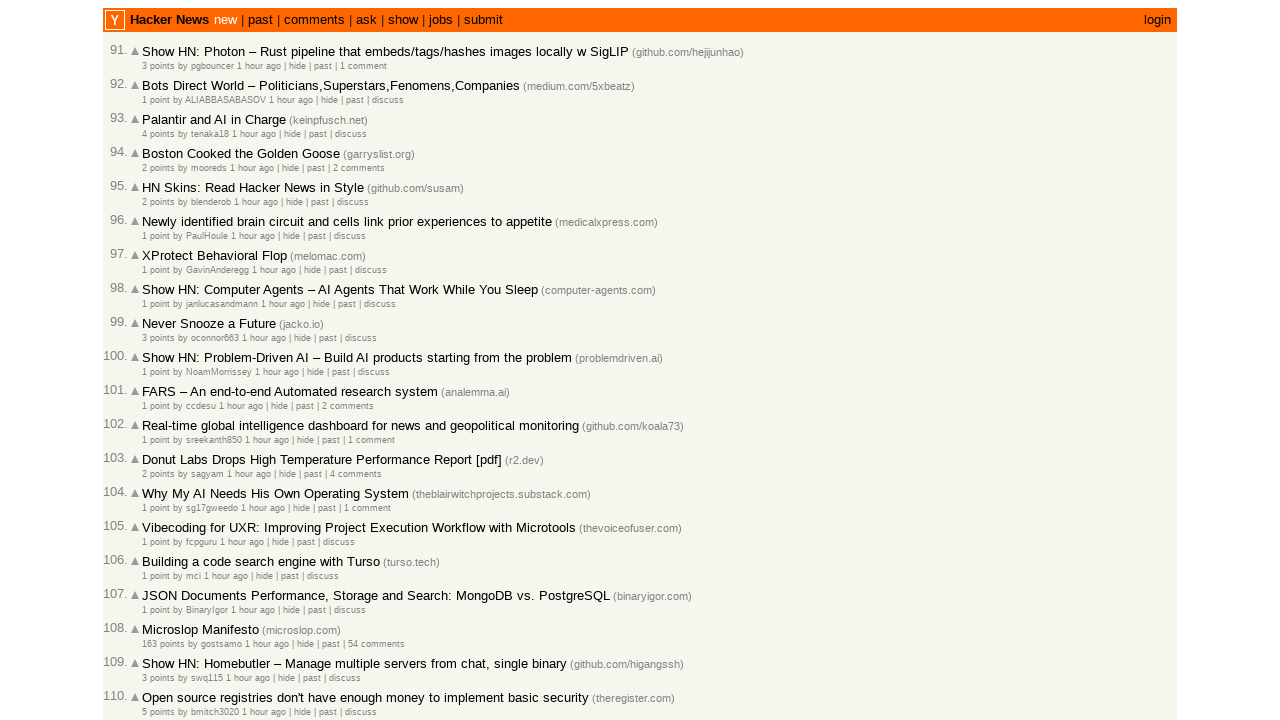

Comparing article 12 (2026-03-02T14:19:23) with article 13 (2026-03-02T14:18:09)
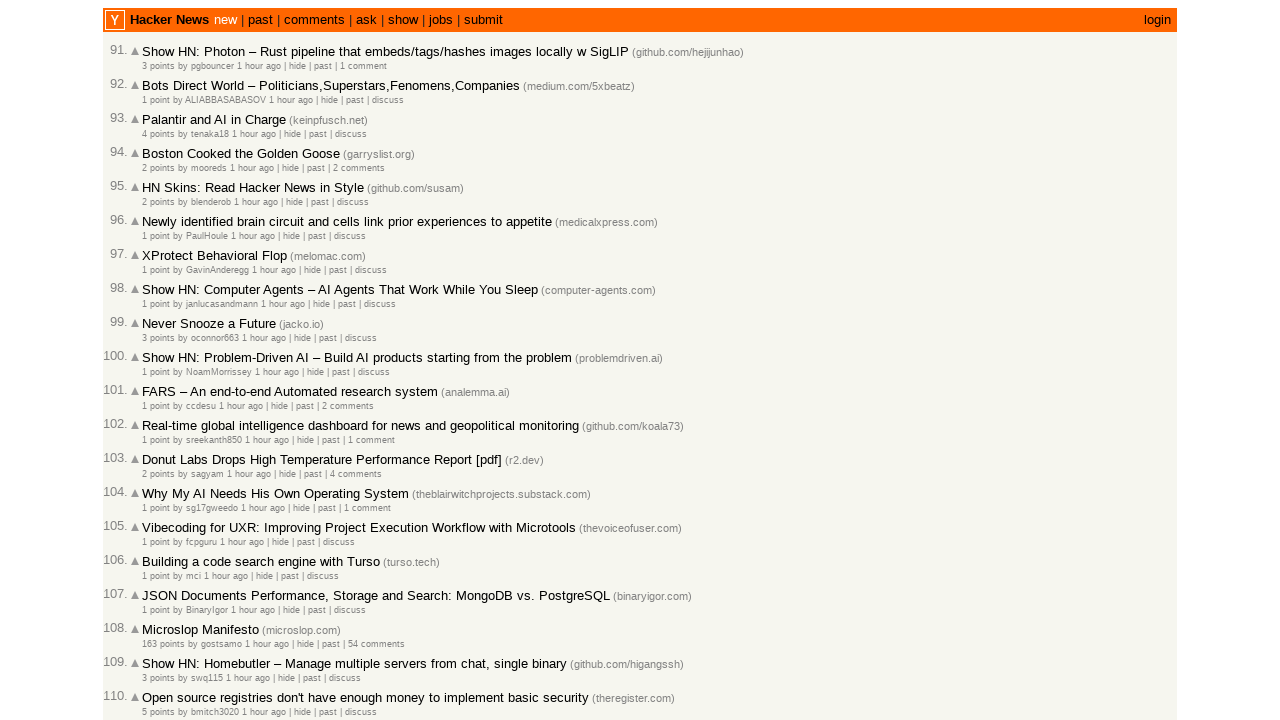

Verified article 12 is in correct chronological order
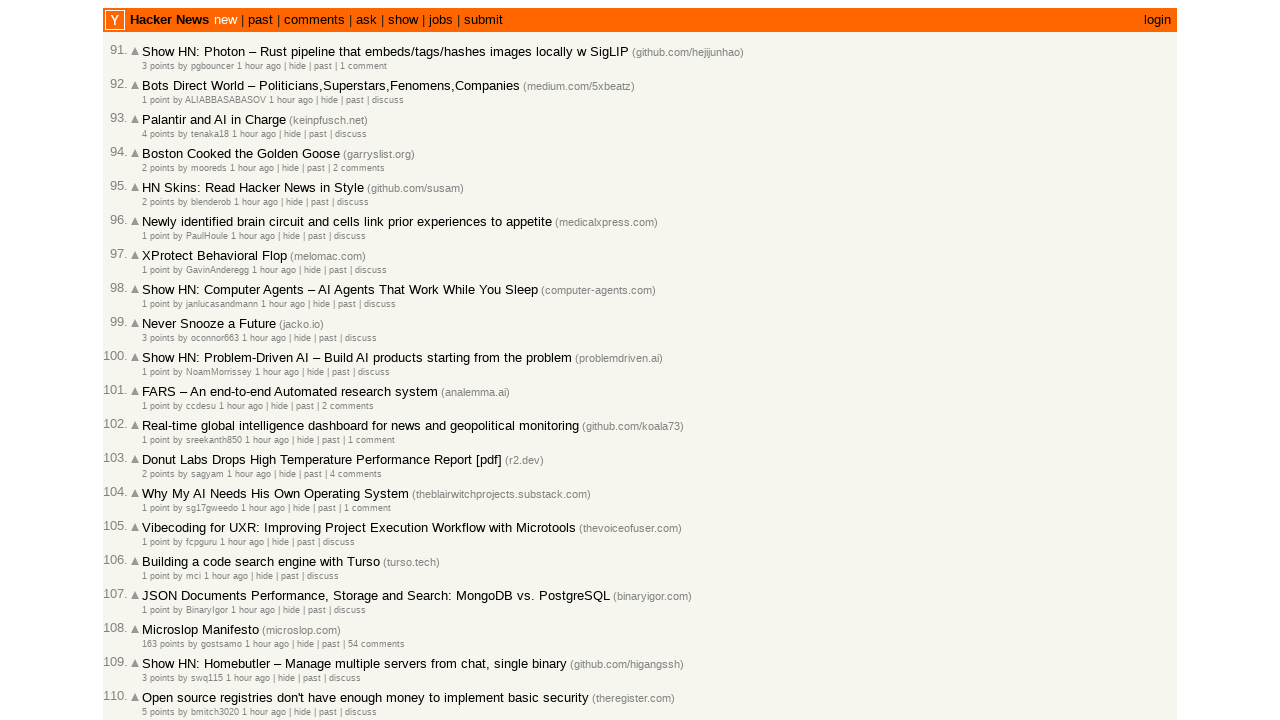

Comparing article 13 (2026-03-02T14:18:09) with article 14 (2026-03-02T14:17:39)
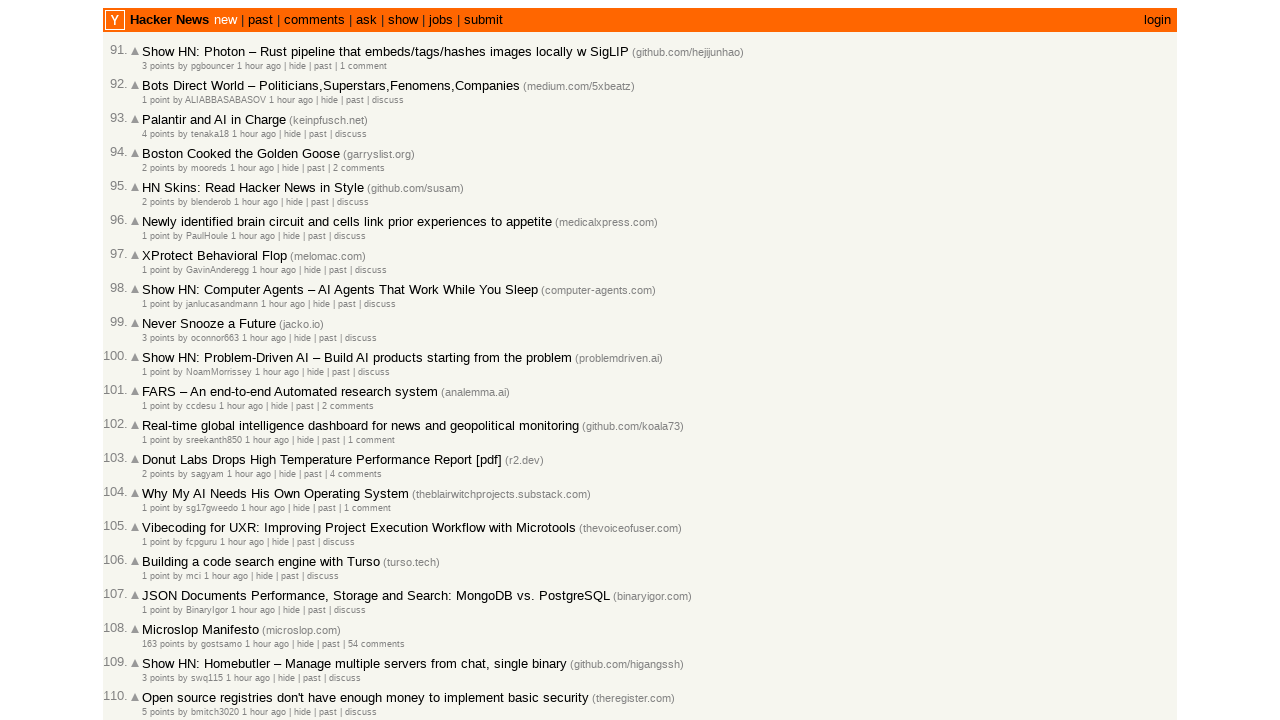

Verified article 13 is in correct chronological order
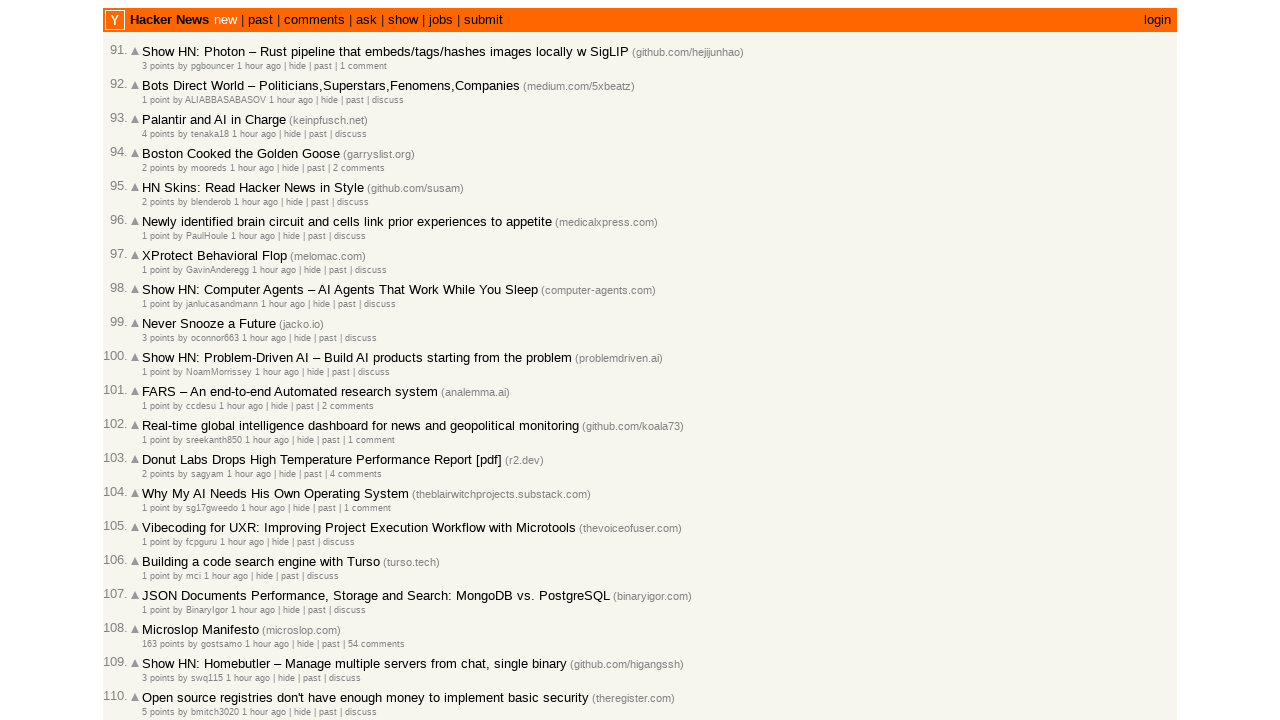

Comparing article 14 (2026-03-02T14:17:39) with article 15 (2026-03-02T14:17:34)
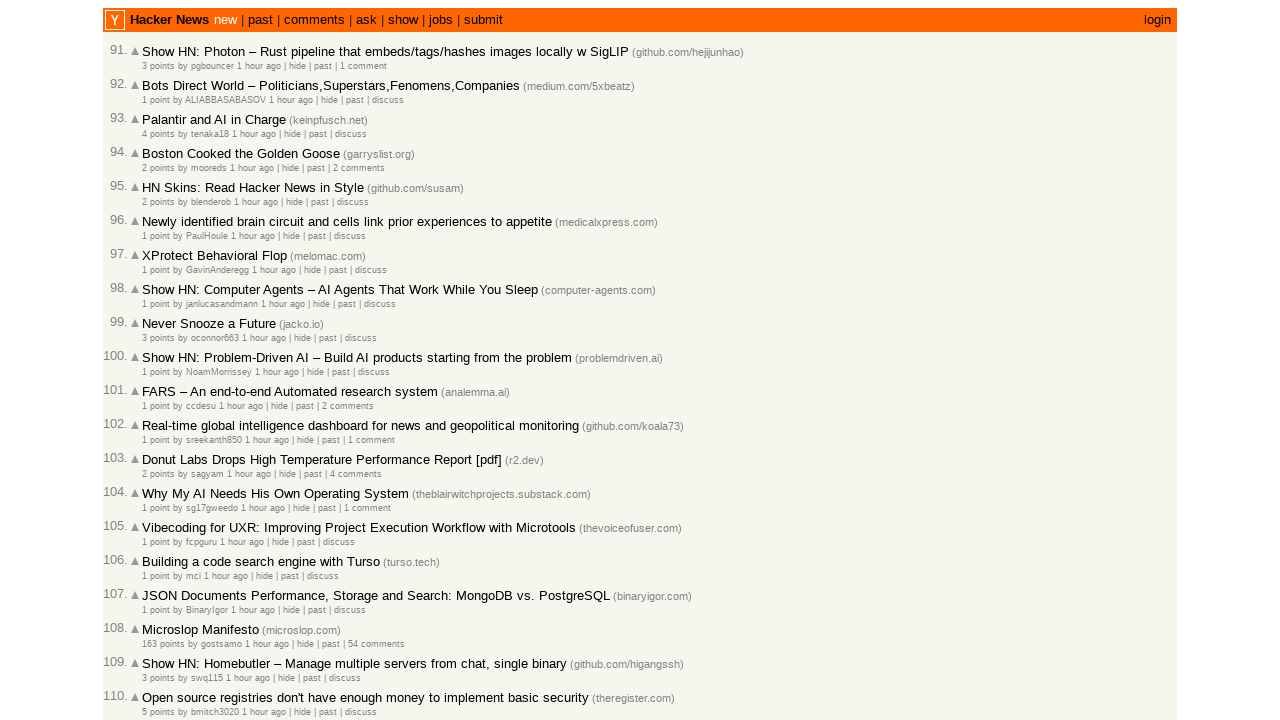

Verified article 14 is in correct chronological order
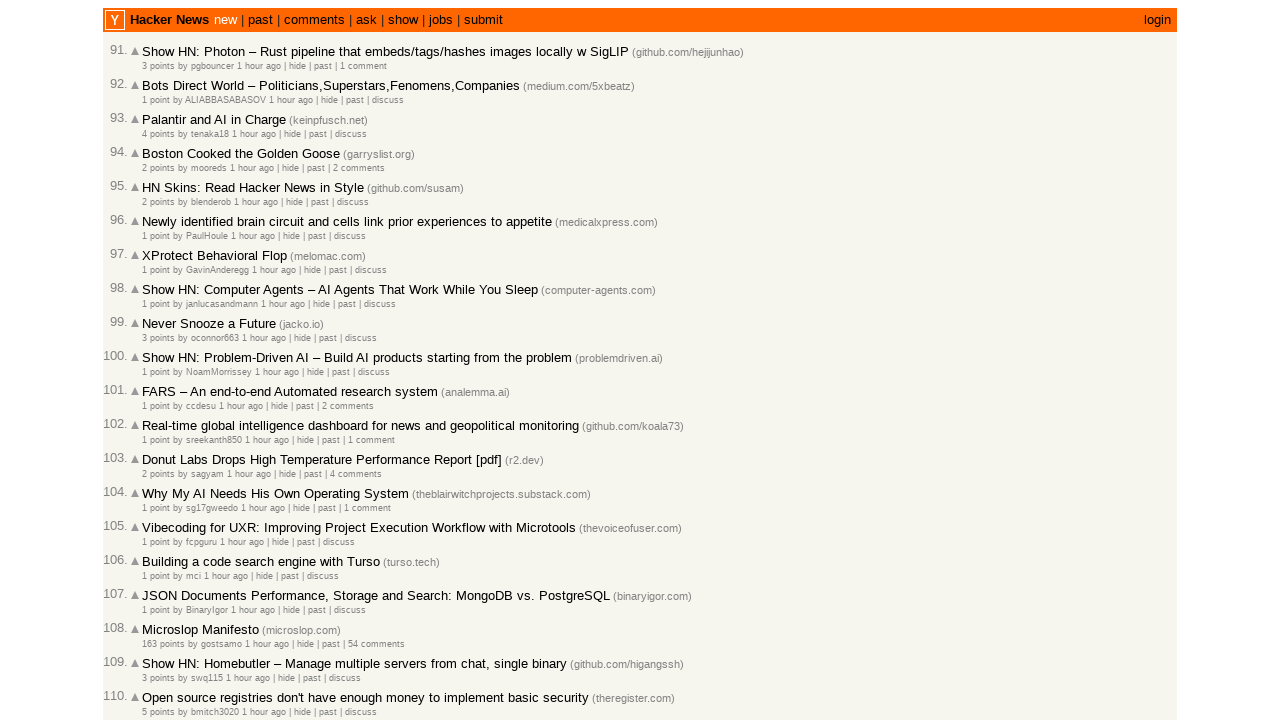

Comparing article 15 (2026-03-02T14:17:34) with article 16 (2026-03-02T14:17:18)
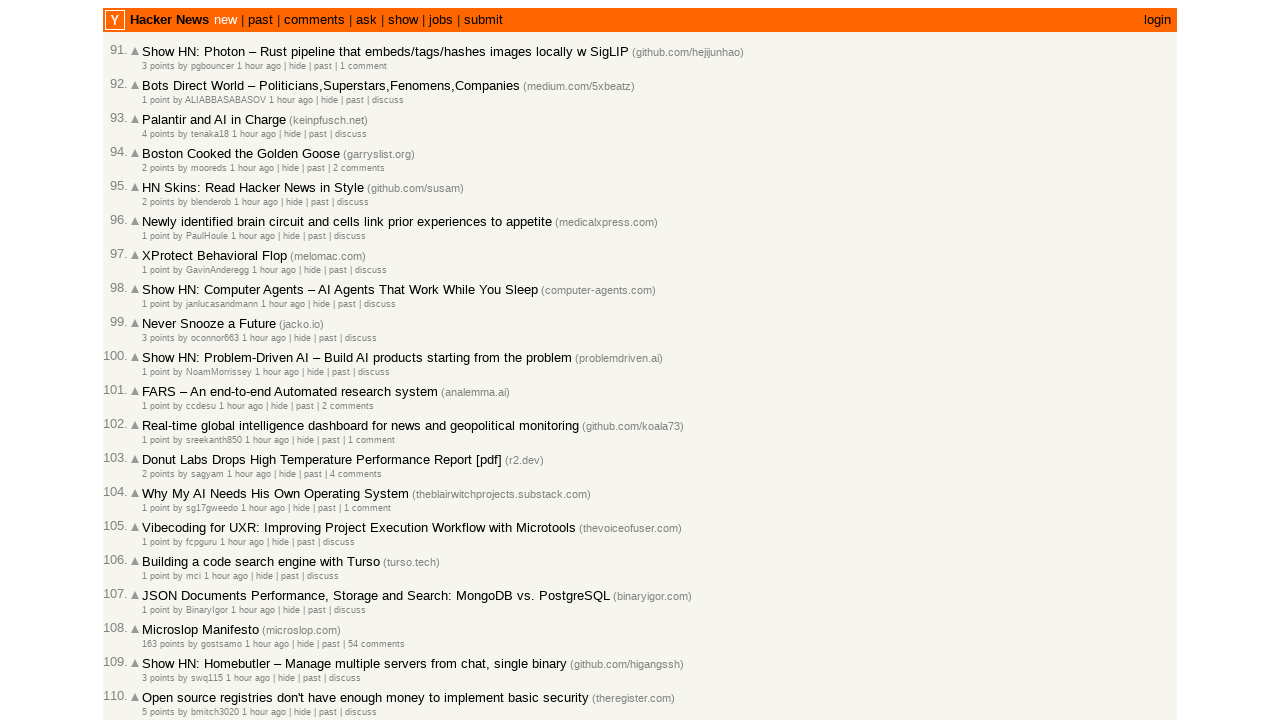

Verified article 15 is in correct chronological order
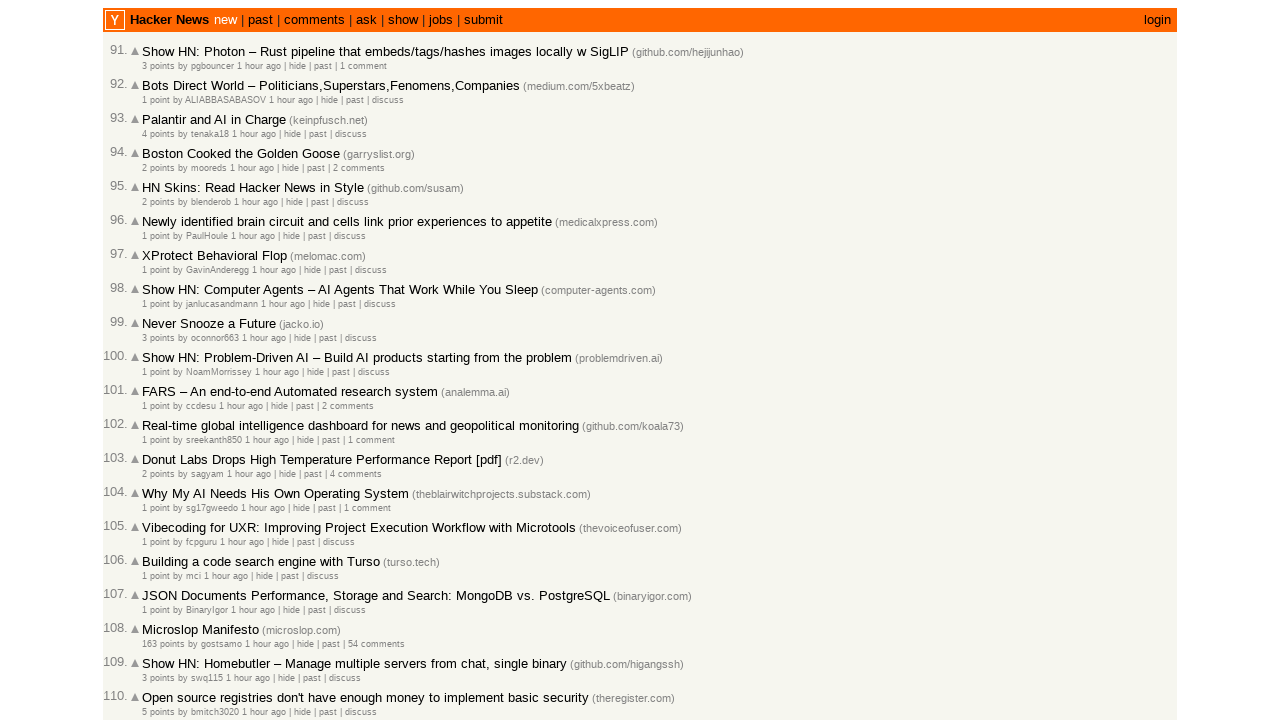

Comparing article 16 (2026-03-02T14:17:18) with article 17 (2026-03-02T14:16:47)
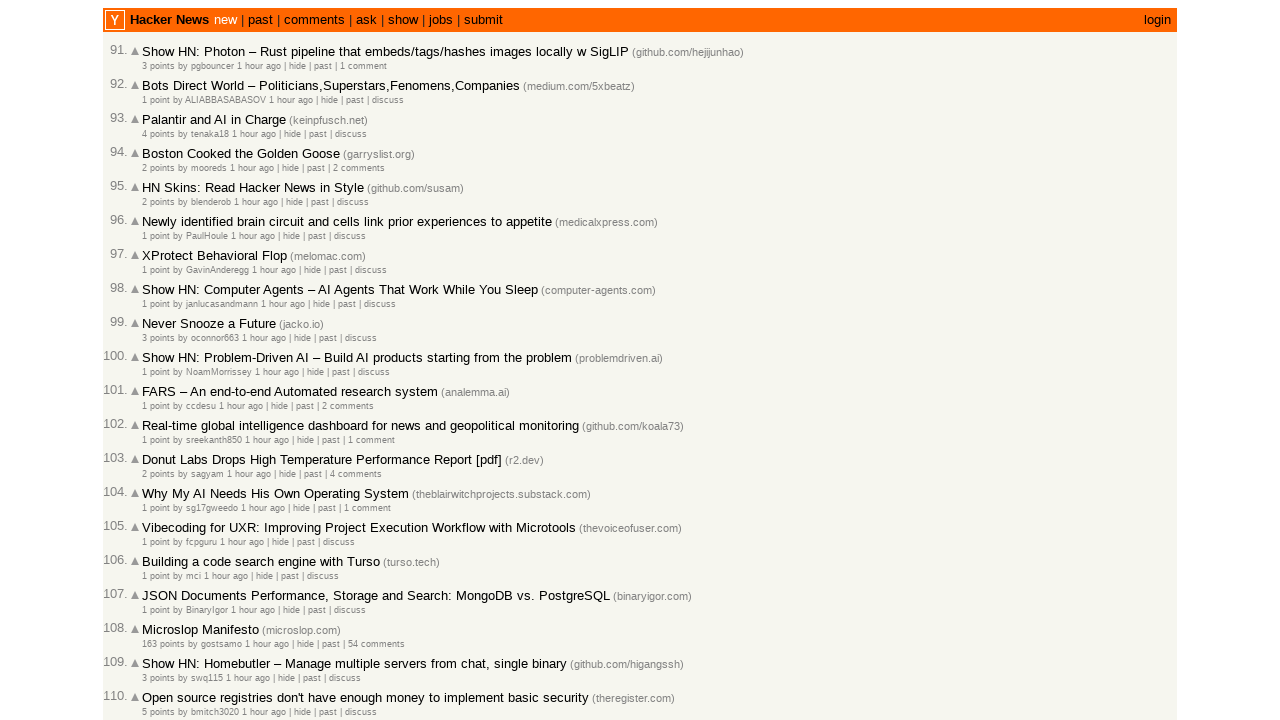

Verified article 16 is in correct chronological order
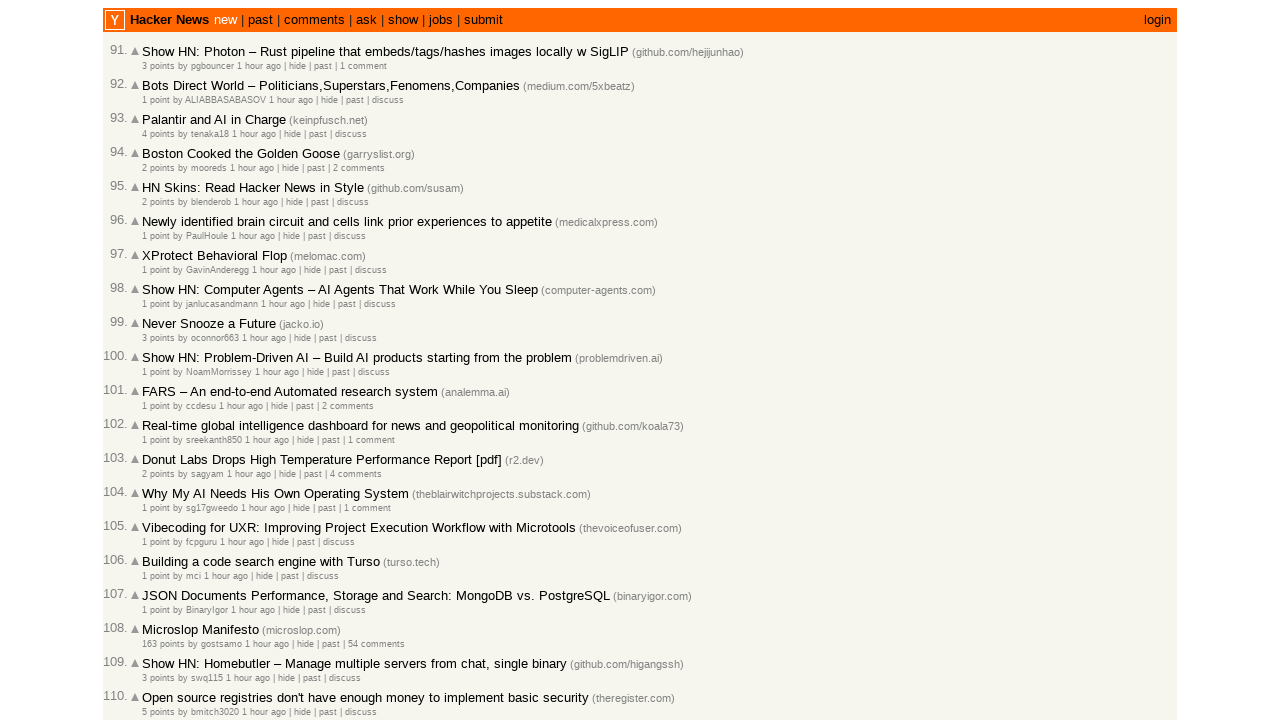

Comparing article 17 (2026-03-02T14:16:47) with article 18 (2026-03-02T14:16:47)
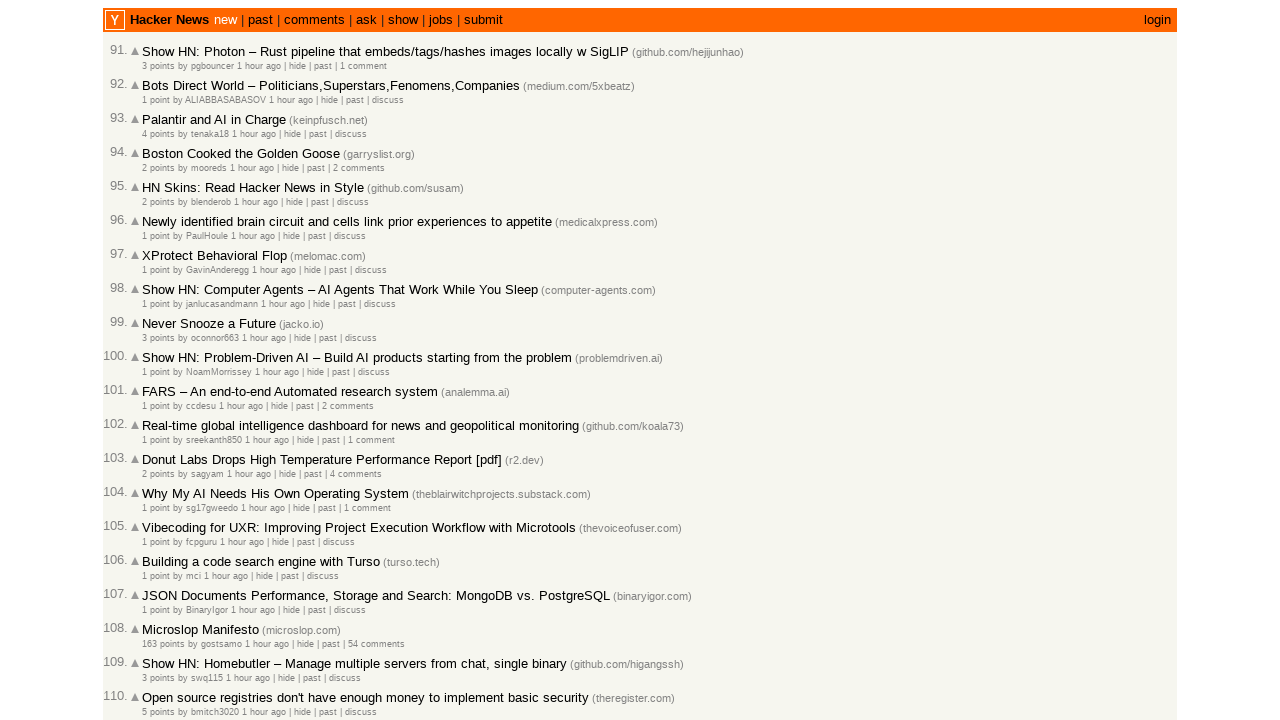

Verified article 17 is in correct chronological order
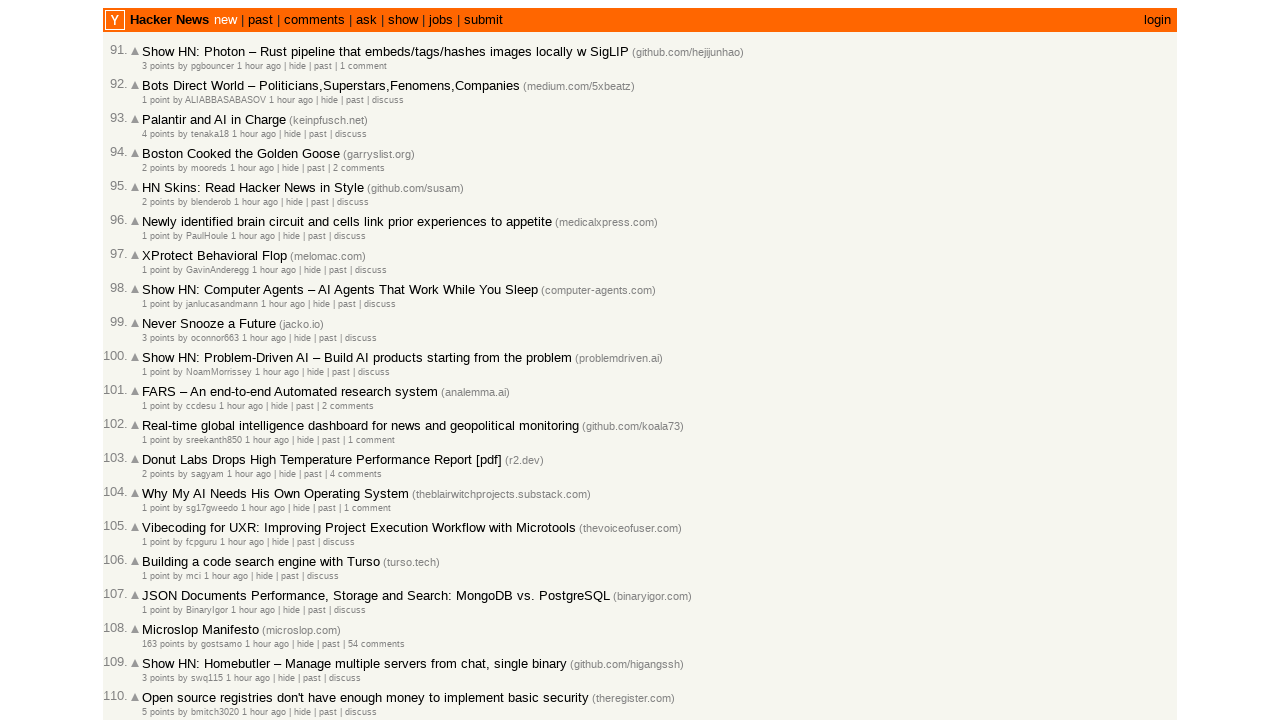

Comparing article 18 (2026-03-02T14:16:47) with article 19 (2026-03-02T14:15:58)
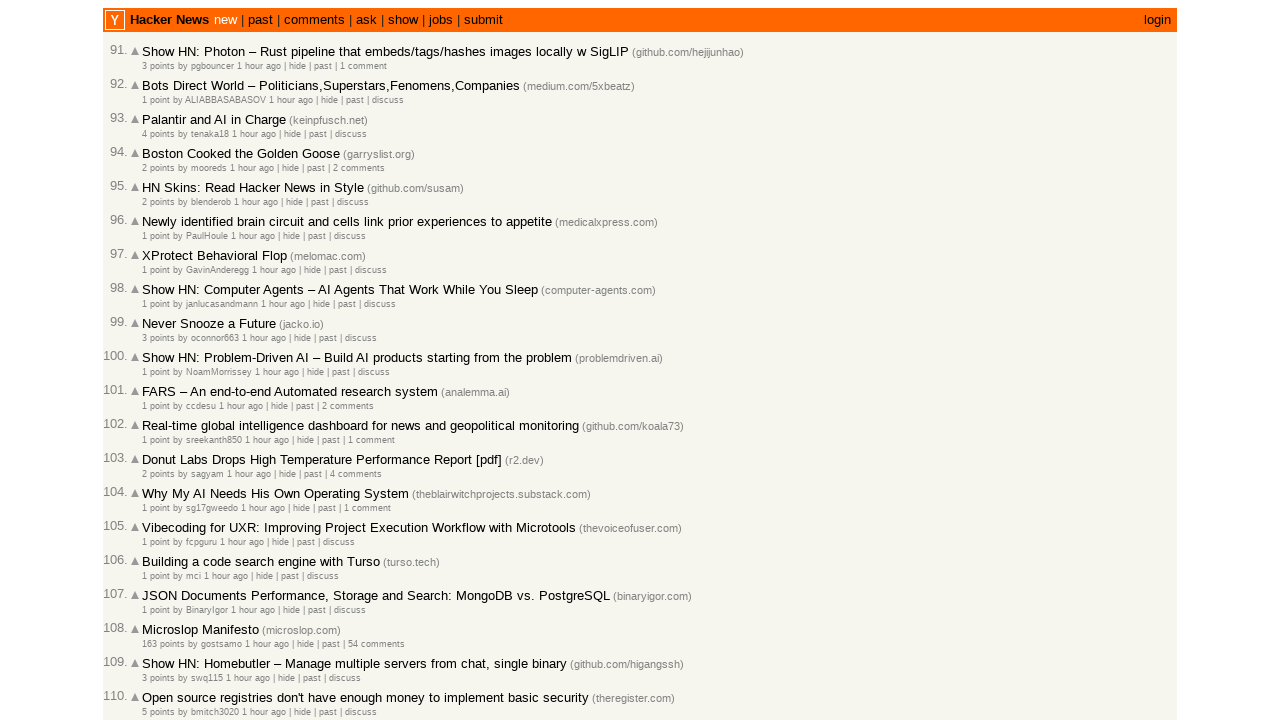

Verified article 18 is in correct chronological order
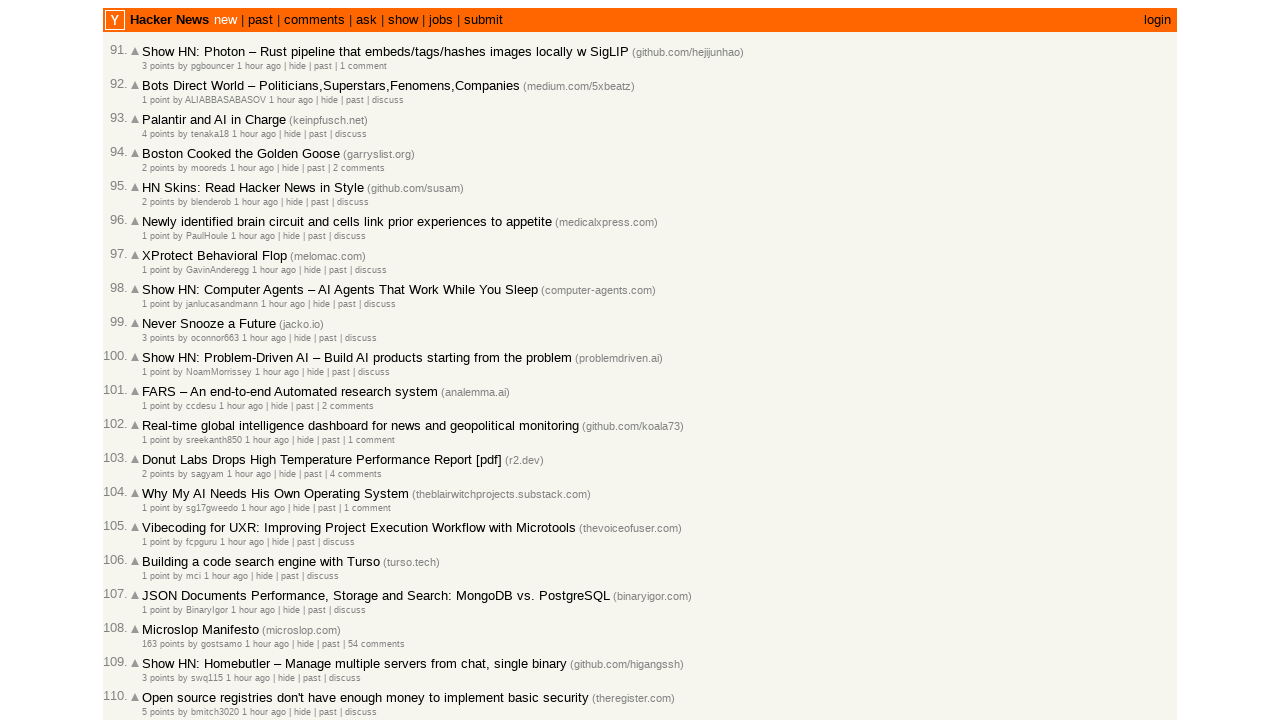

Comparing article 19 (2026-03-02T14:15:58) with article 20 (2026-03-02T14:15:20)
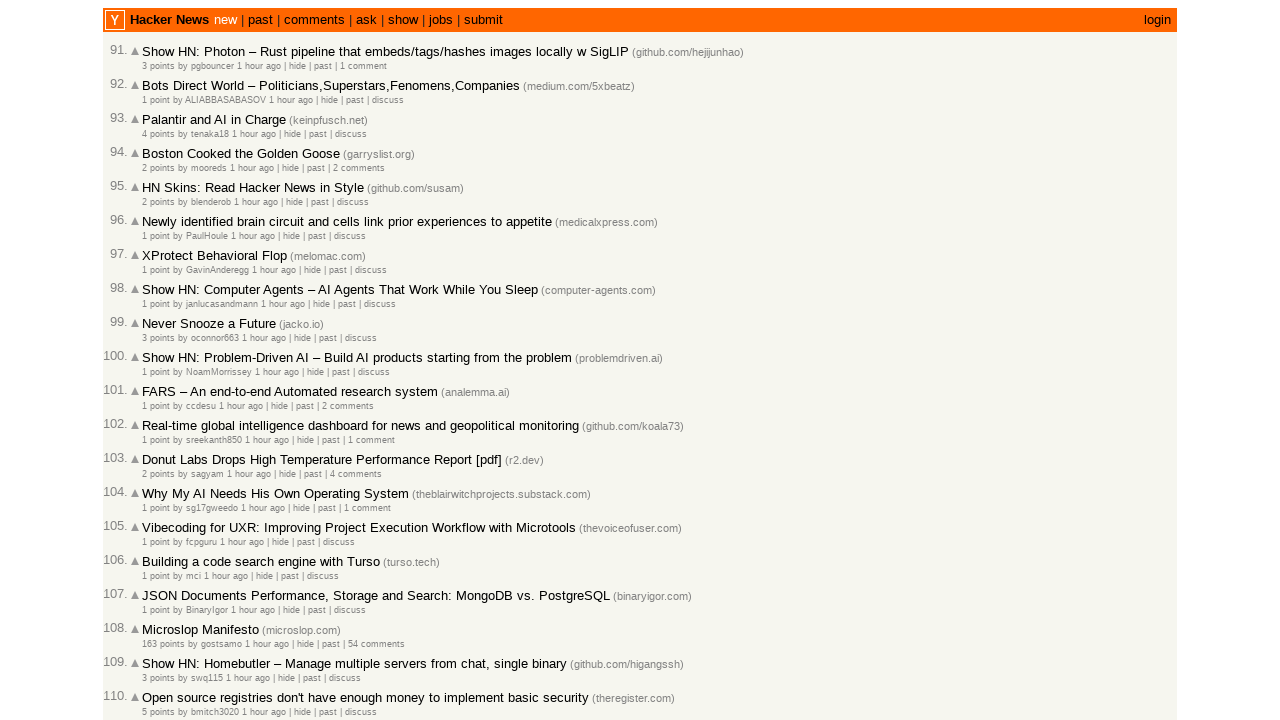

Verified article 19 is in correct chronological order
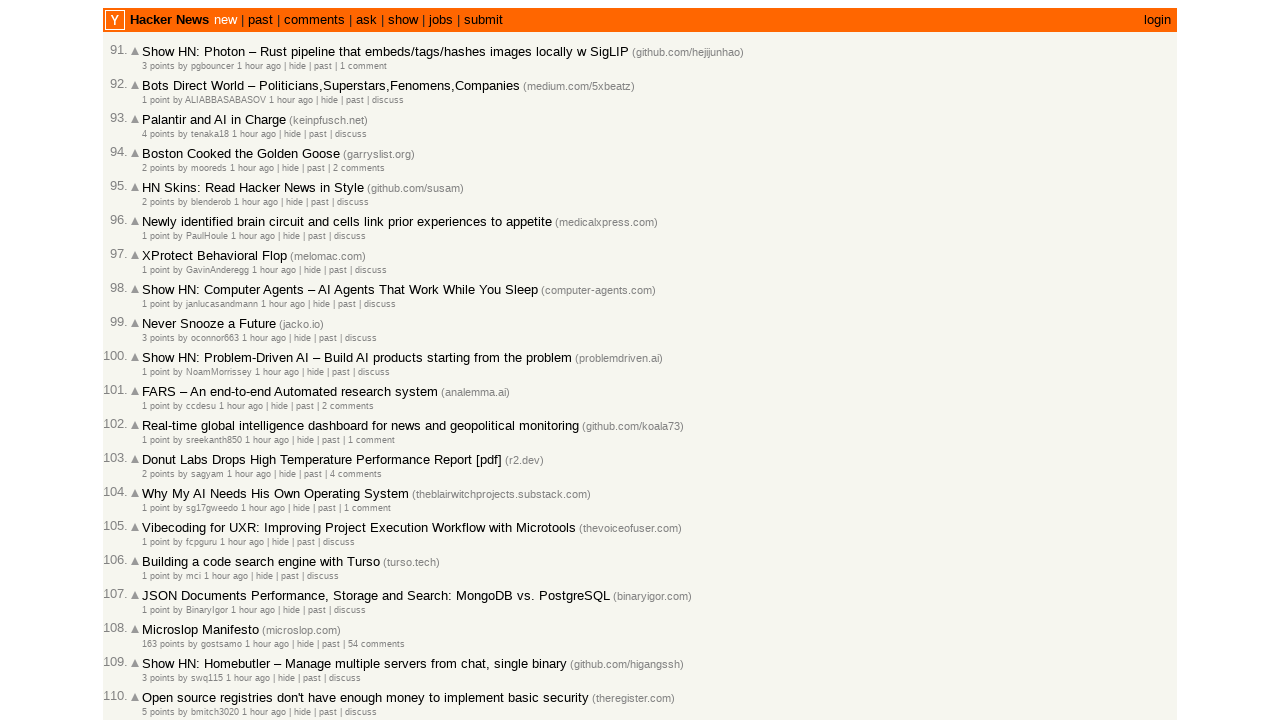

Comparing article 20 (2026-03-02T14:15:20) with article 21 (2026-03-02T14:14:46)
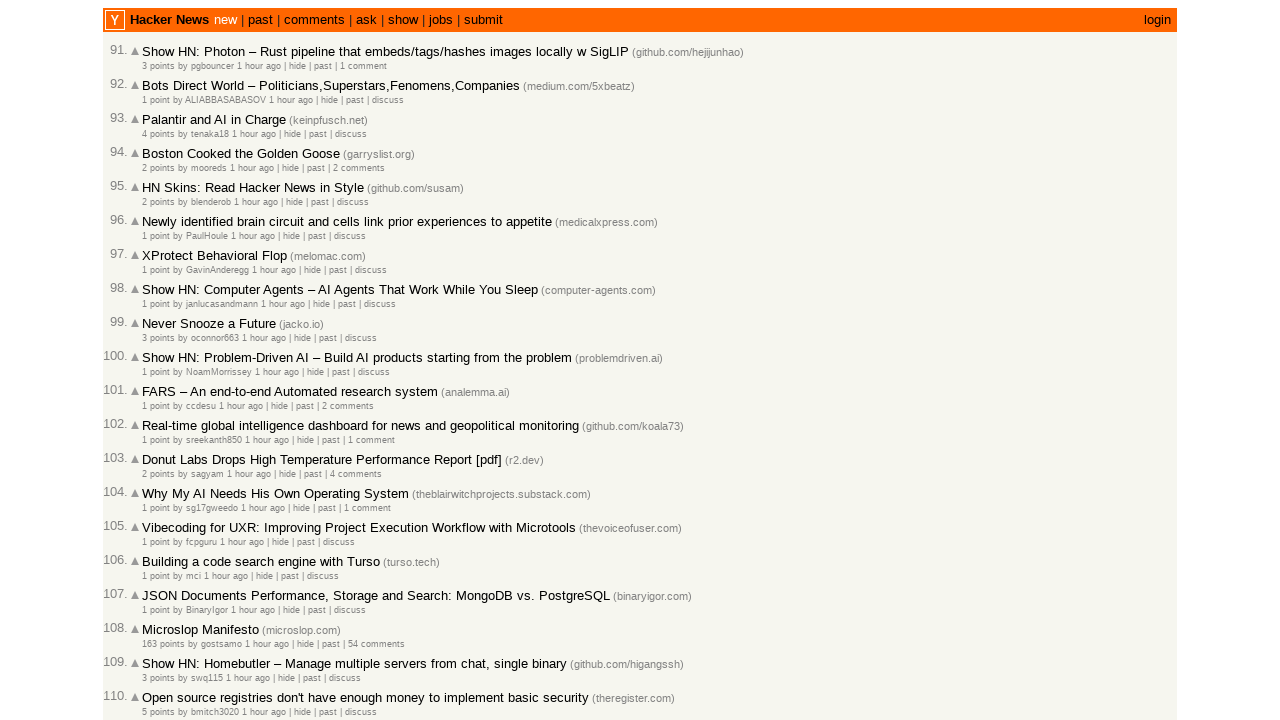

Verified article 20 is in correct chronological order
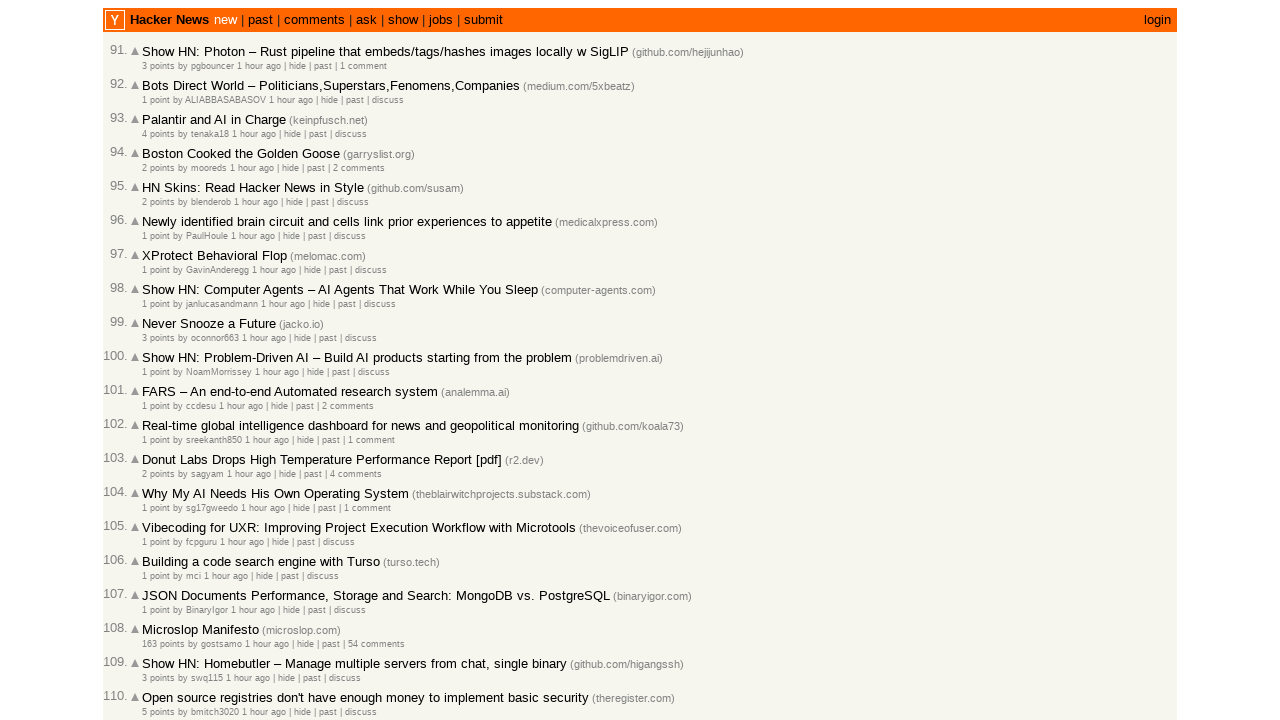

Comparing article 21 (2026-03-02T14:14:46) with article 22 (2026-03-02T14:14:10)
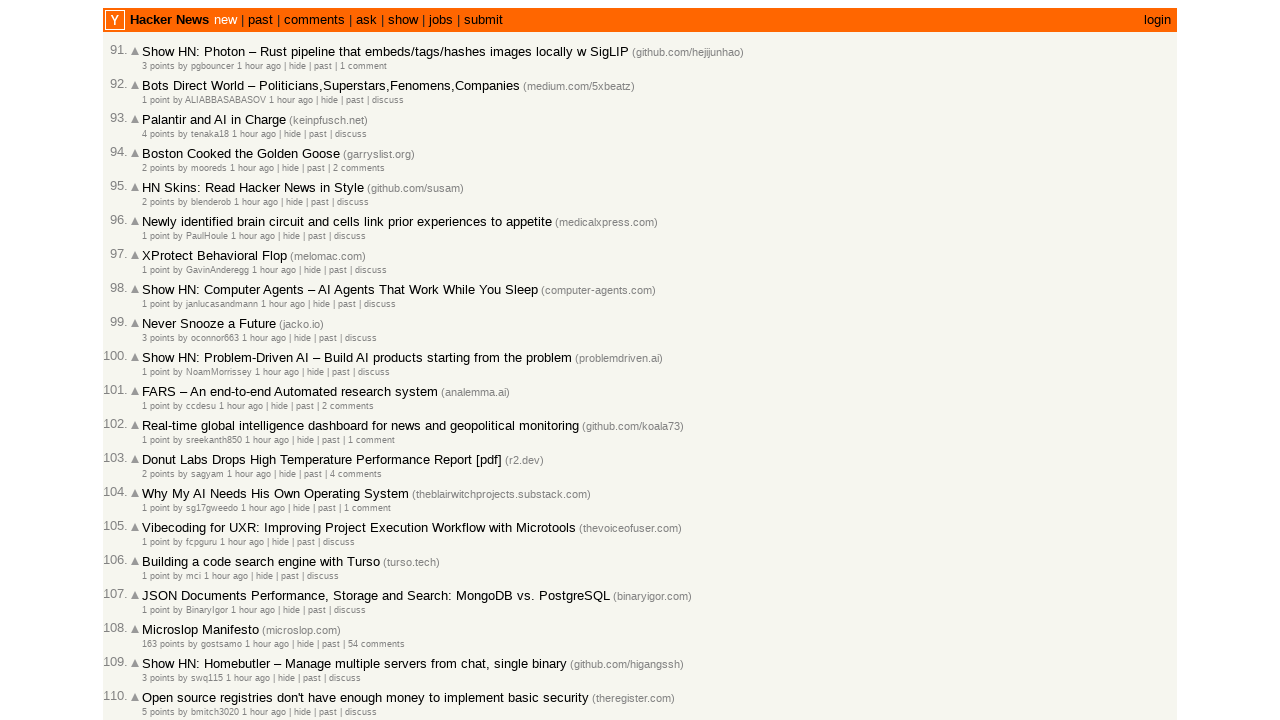

Verified article 21 is in correct chronological order
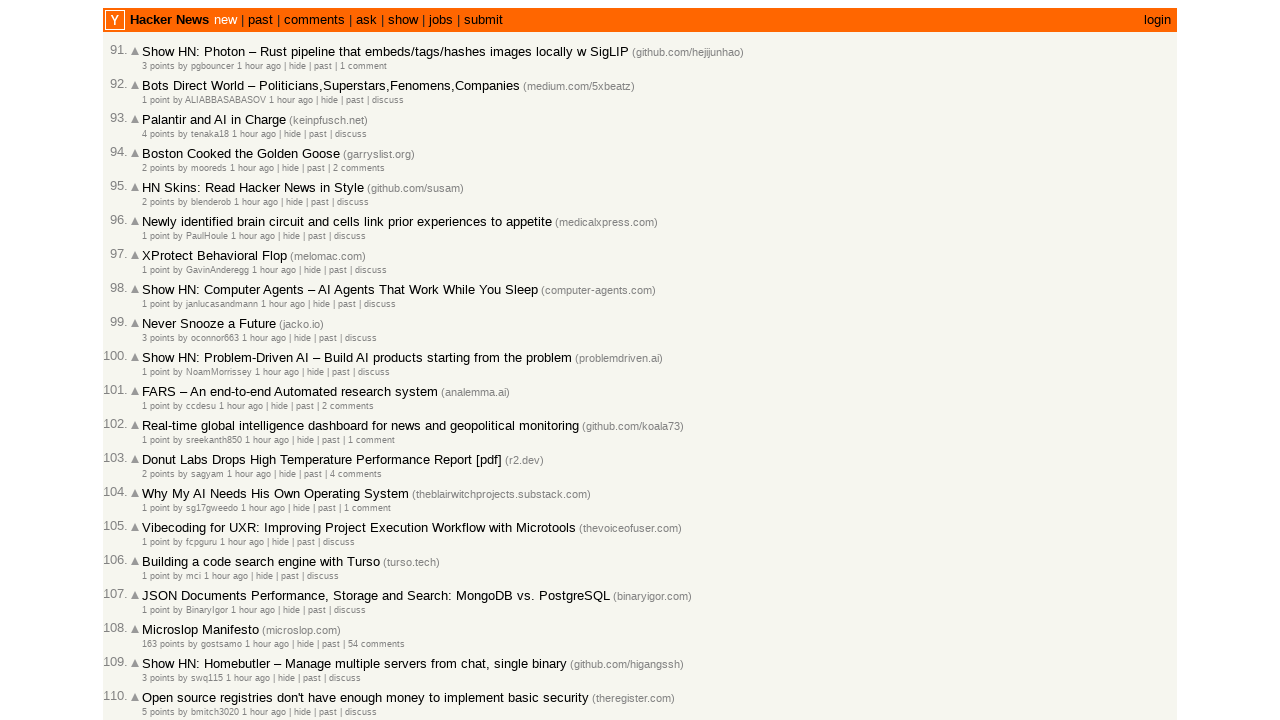

Comparing article 22 (2026-03-02T14:14:10) with article 23 (2026-03-02T14:13:30)
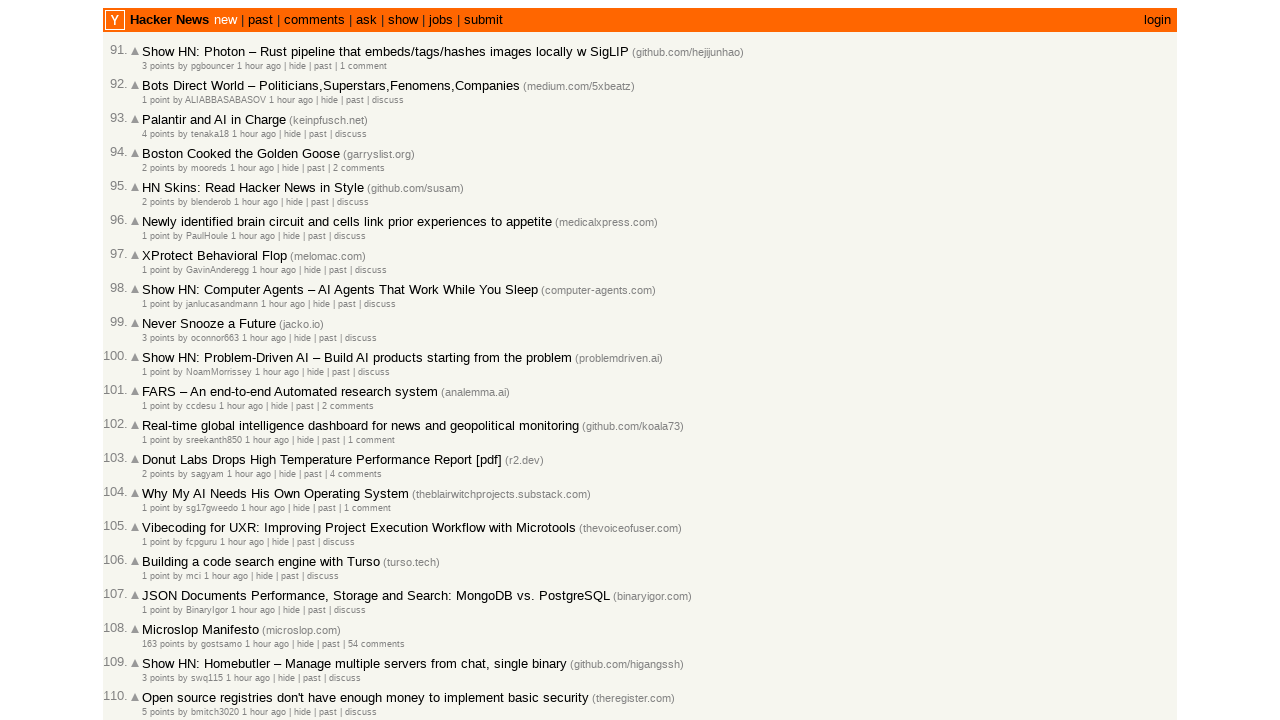

Verified article 22 is in correct chronological order
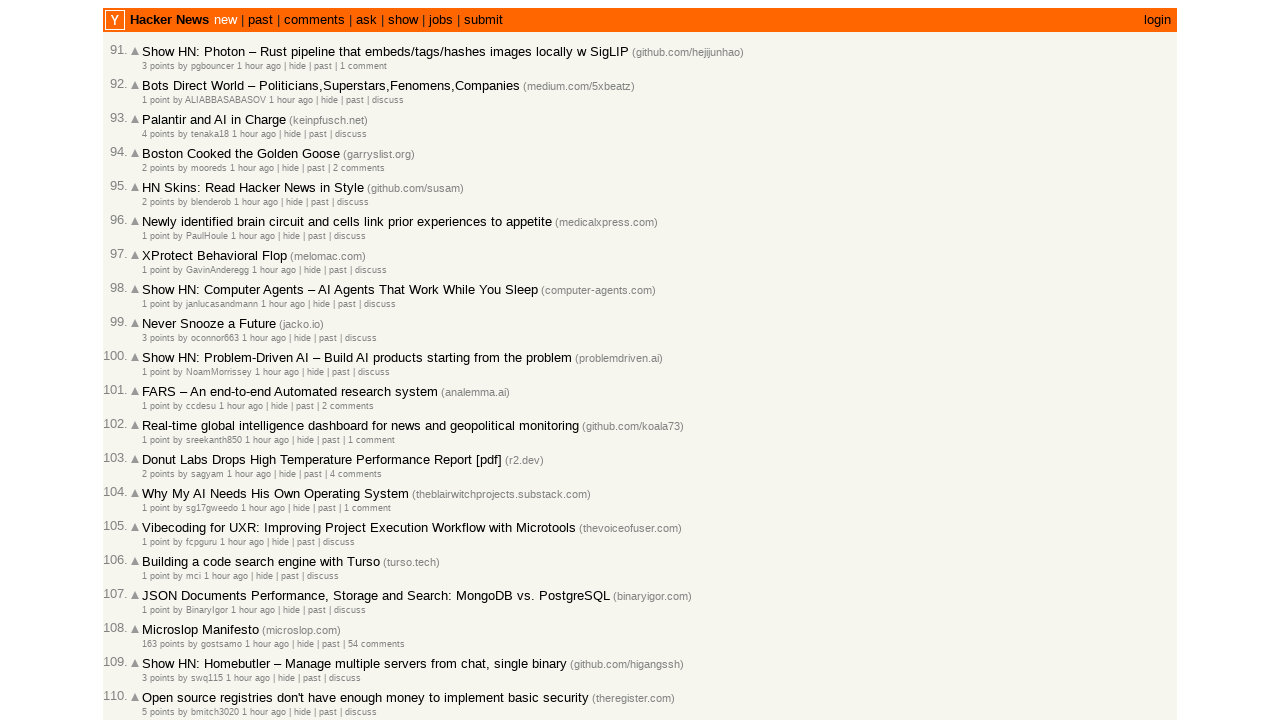

Comparing article 23 (2026-03-02T14:13:30) with article 24 (2026-03-02T14:13:22)
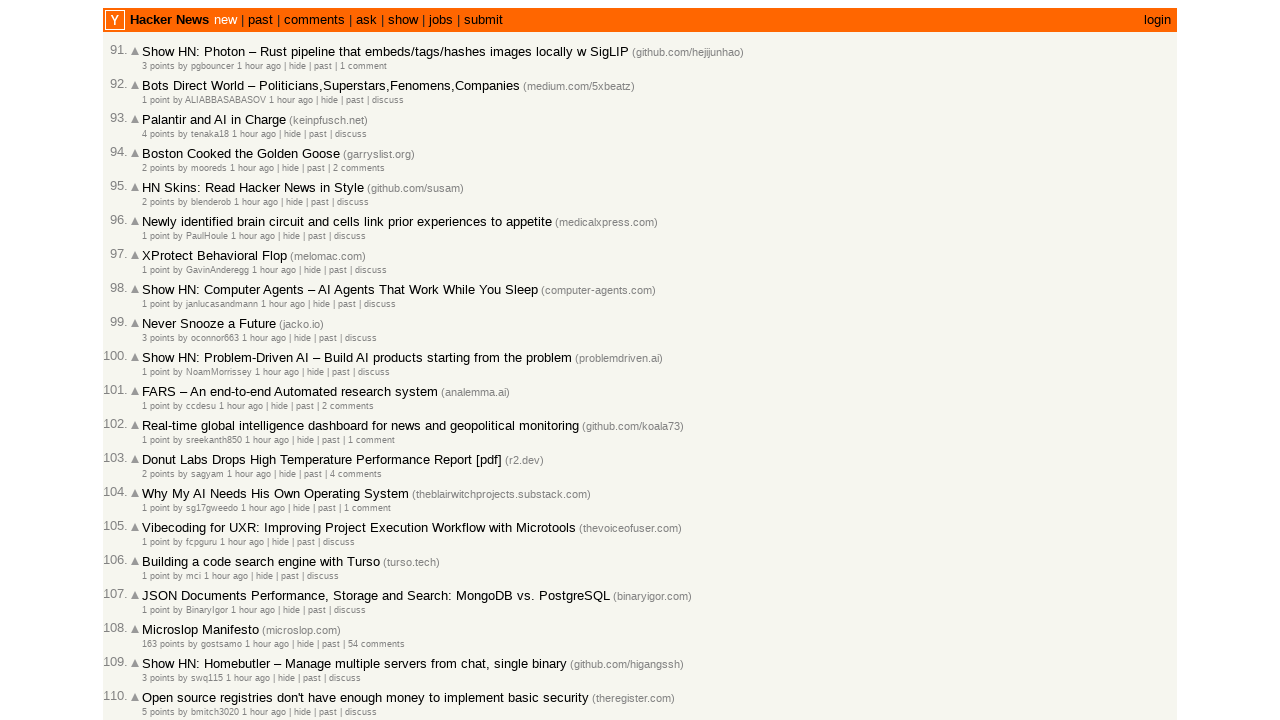

Verified article 23 is in correct chronological order
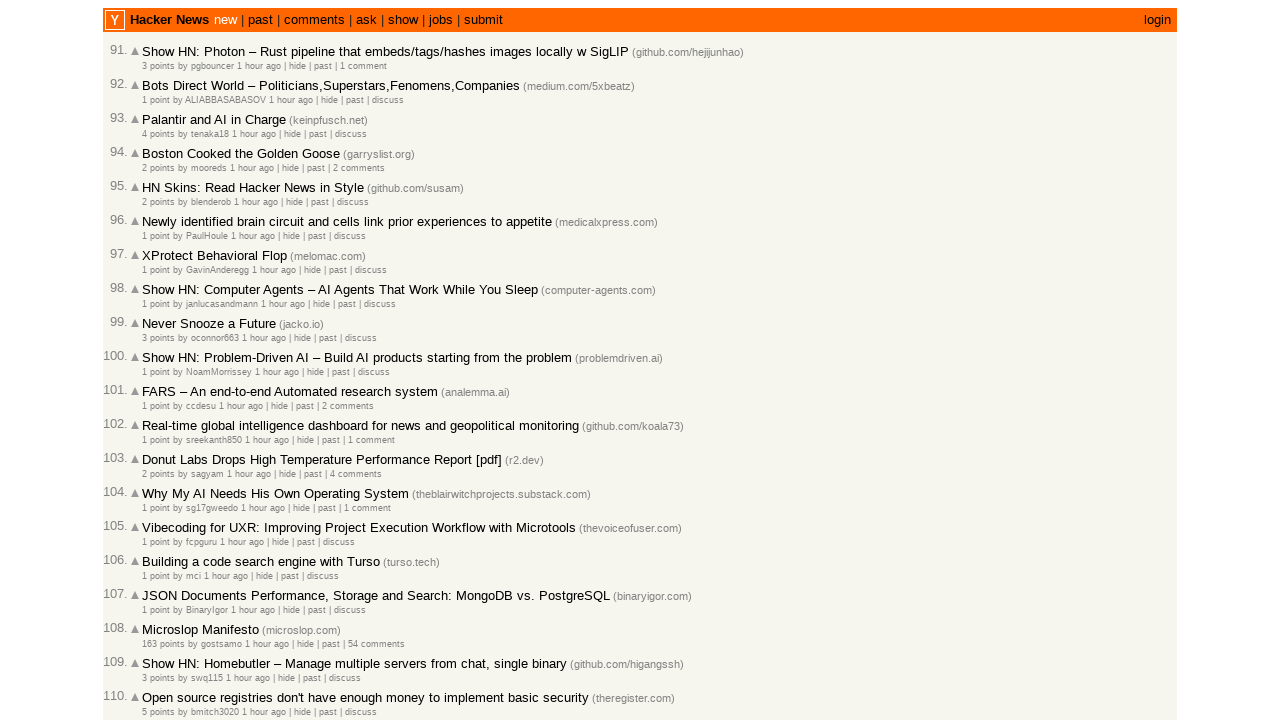

Comparing article 24 (2026-03-02T14:13:22) with article 25 (2026-03-02T14:12:18)
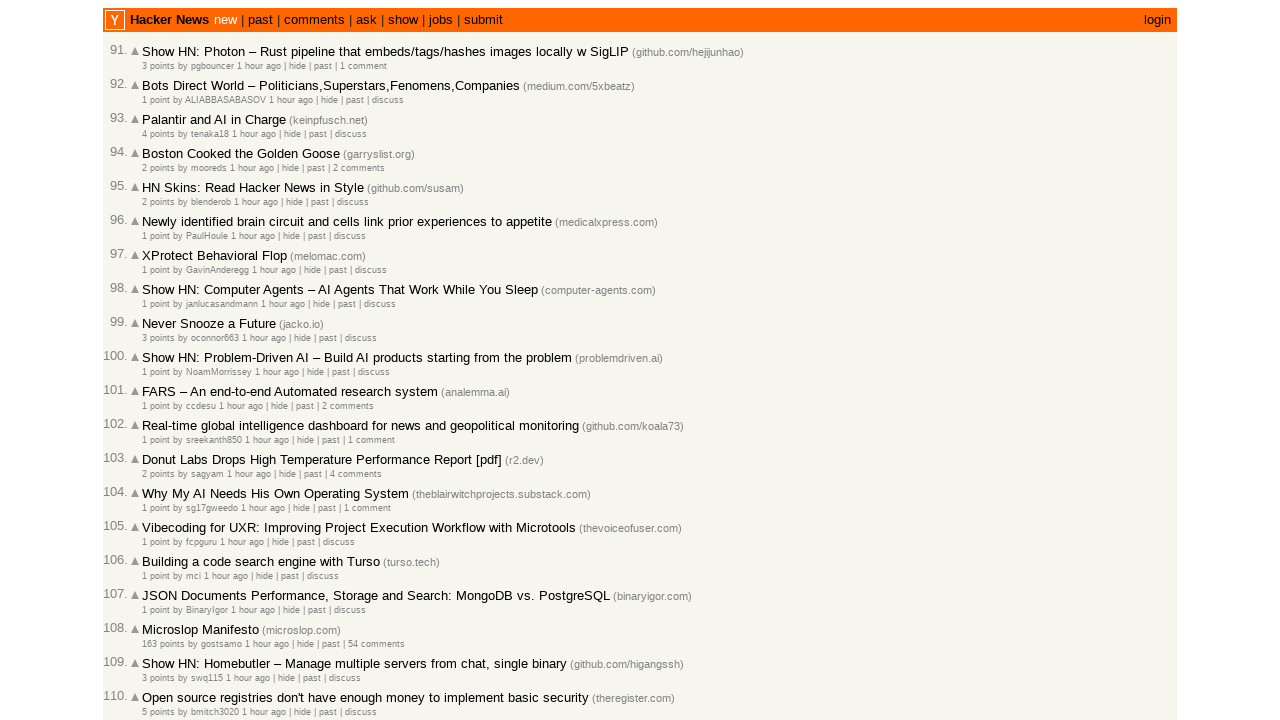

Verified article 24 is in correct chronological order
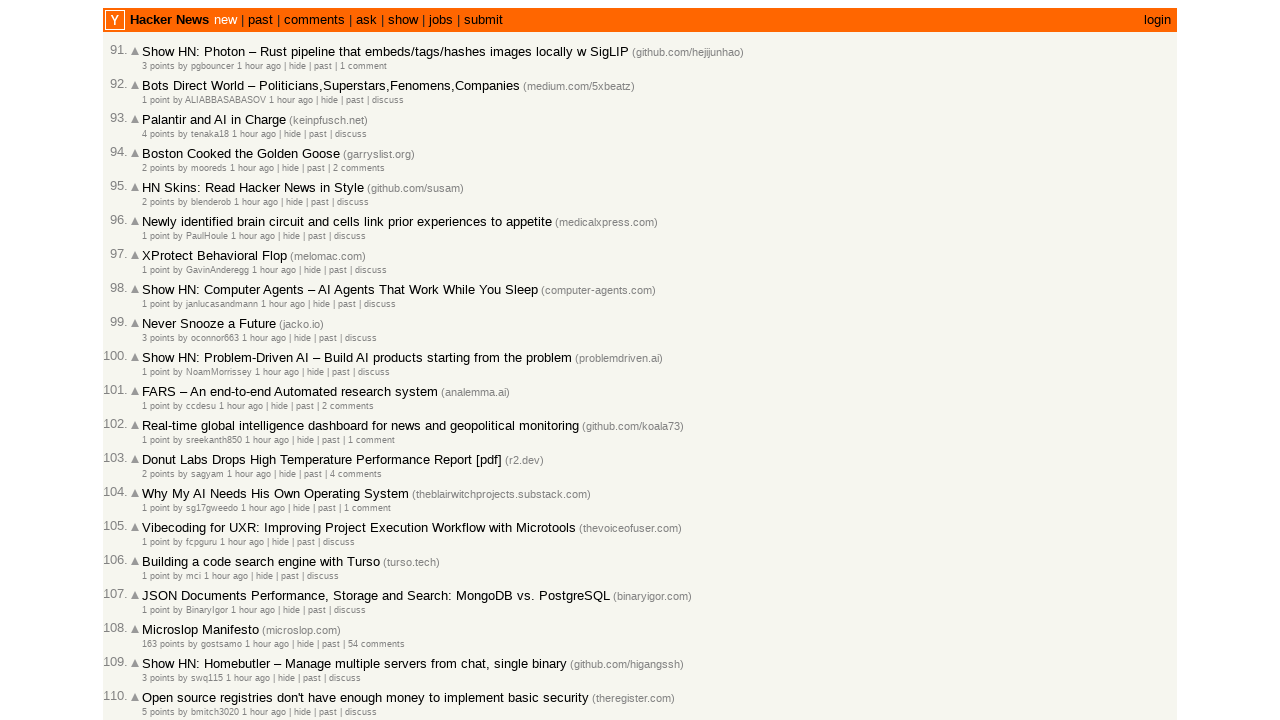

Comparing article 25 (2026-03-02T14:12:18) with article 26 (2026-03-02T14:11:23)
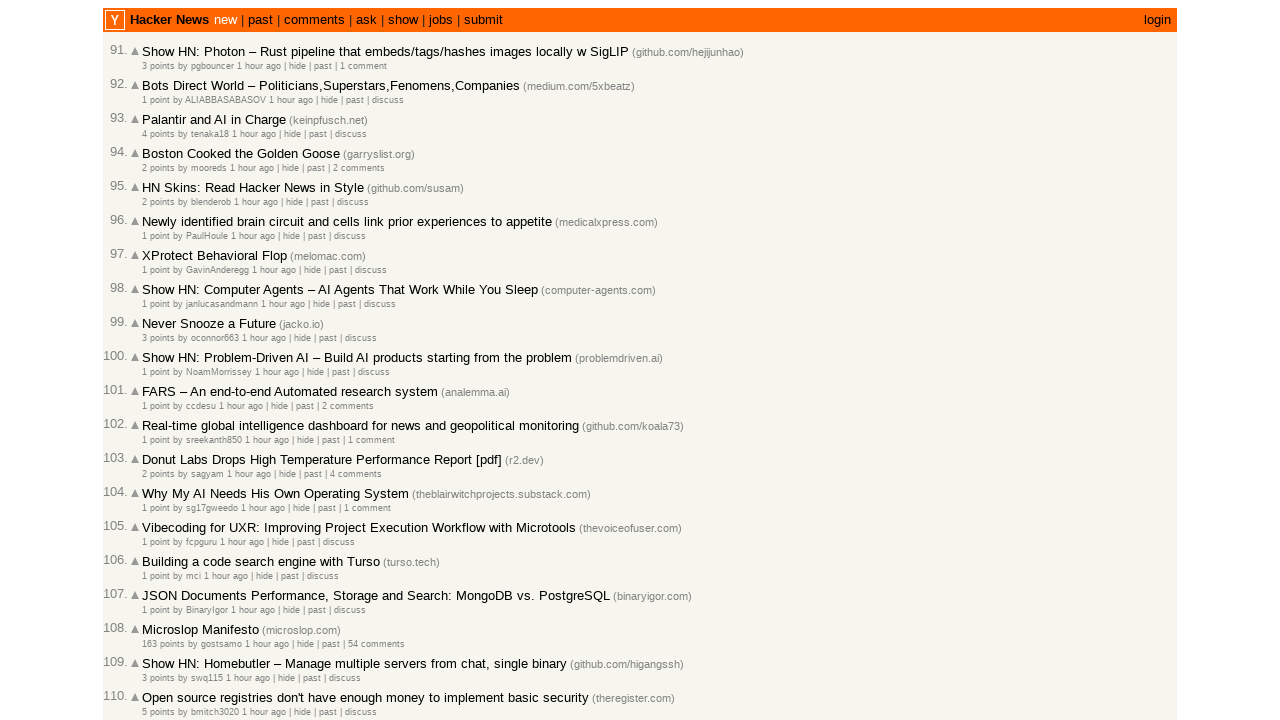

Verified article 25 is in correct chronological order
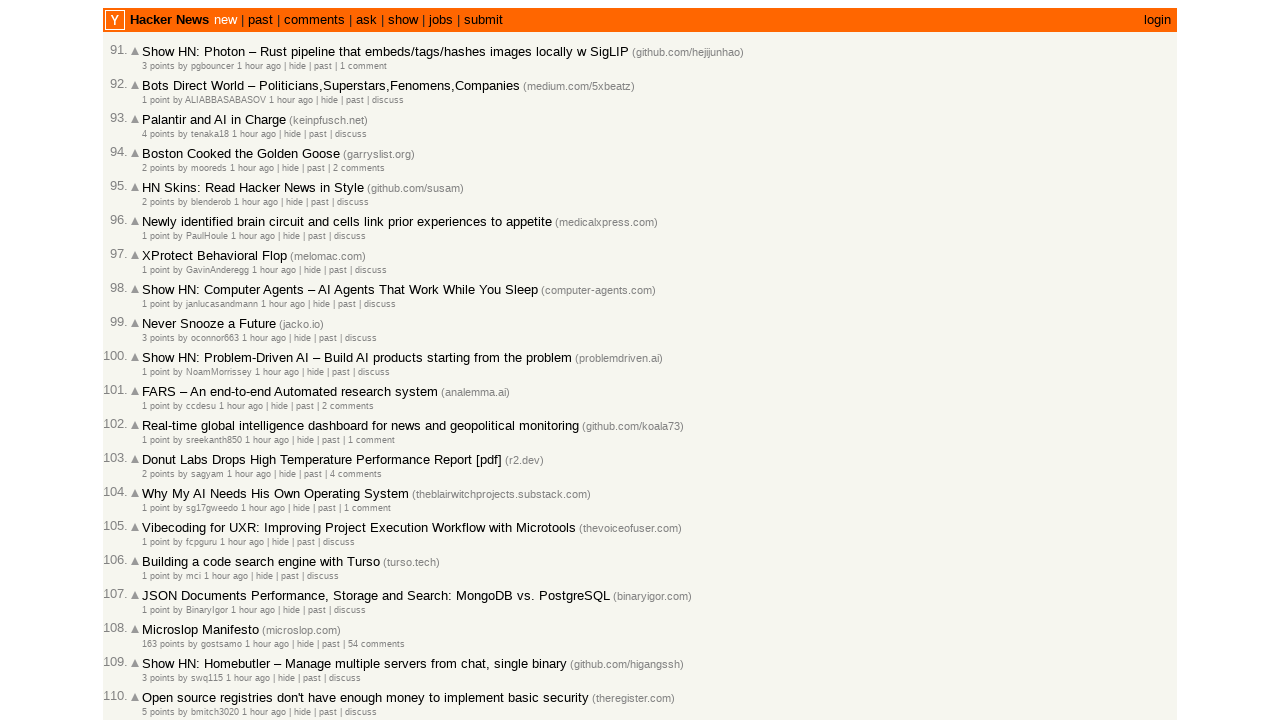

Comparing article 26 (2026-03-02T14:11:23) with article 27 (2026-03-02T14:09:55)
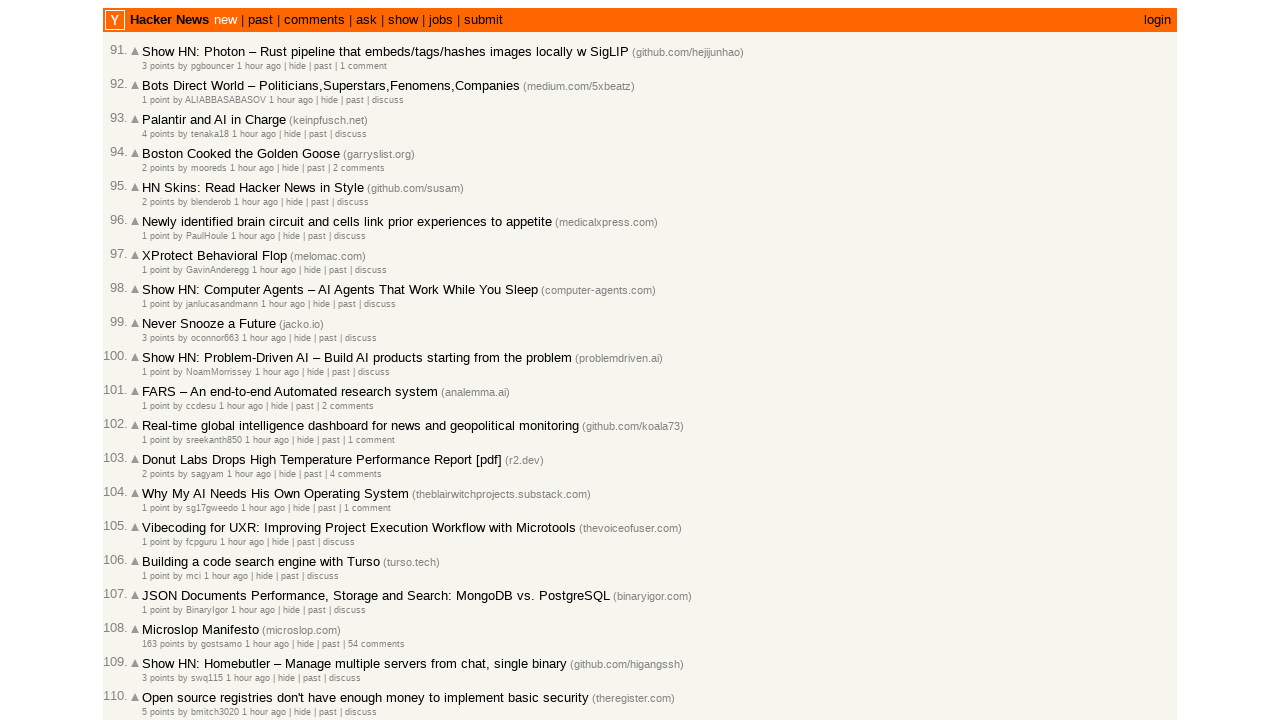

Verified article 26 is in correct chronological order
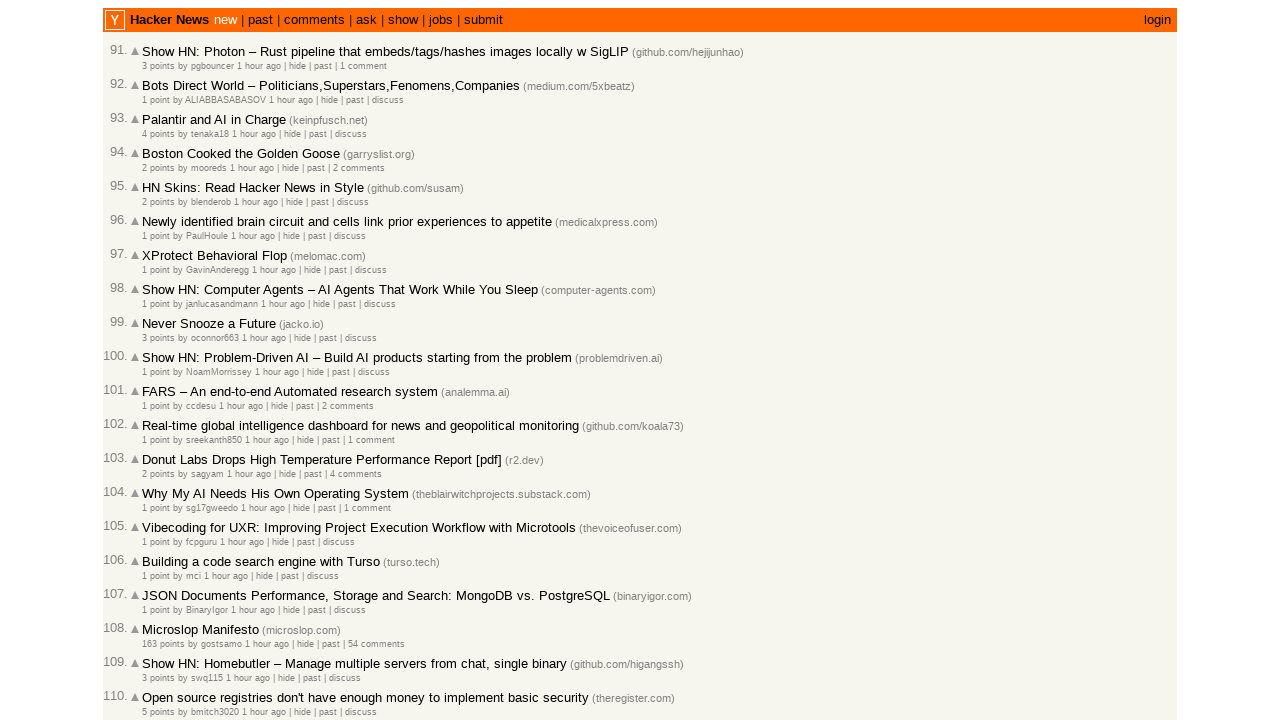

Comparing article 27 (2026-03-02T14:09:55) with article 28 (2026-03-02T14:07:46)
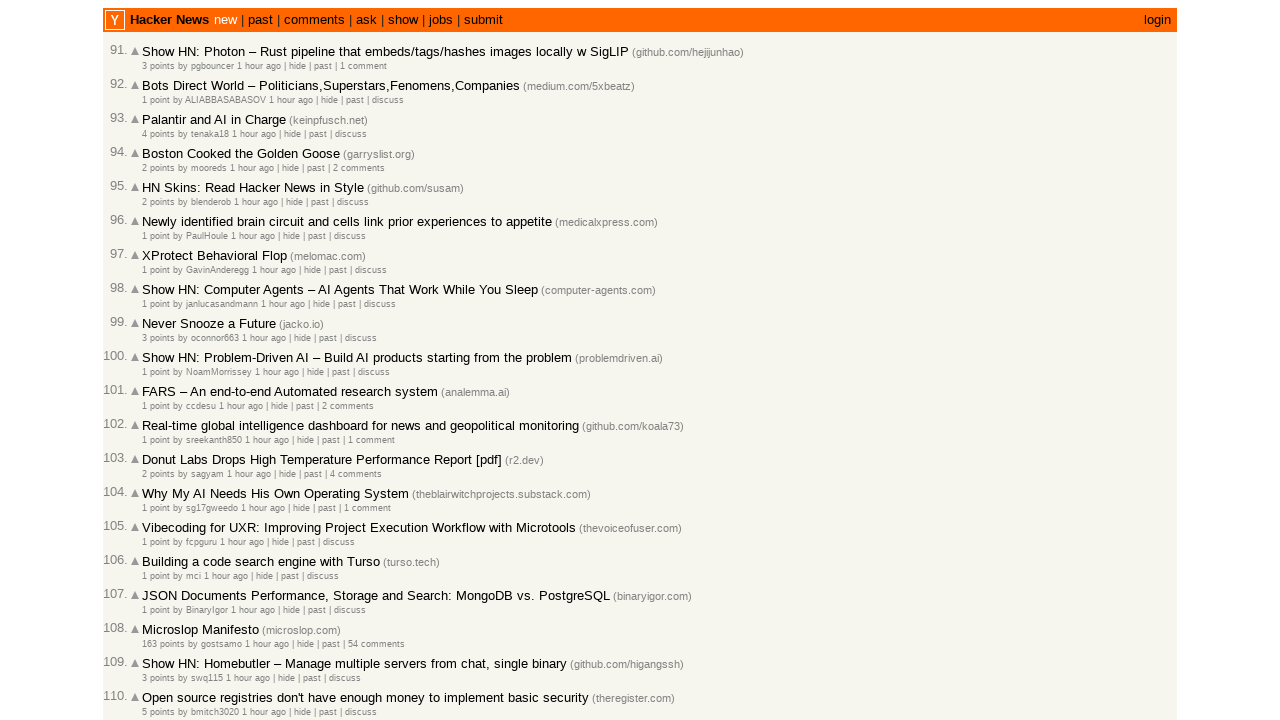

Verified article 27 is in correct chronological order
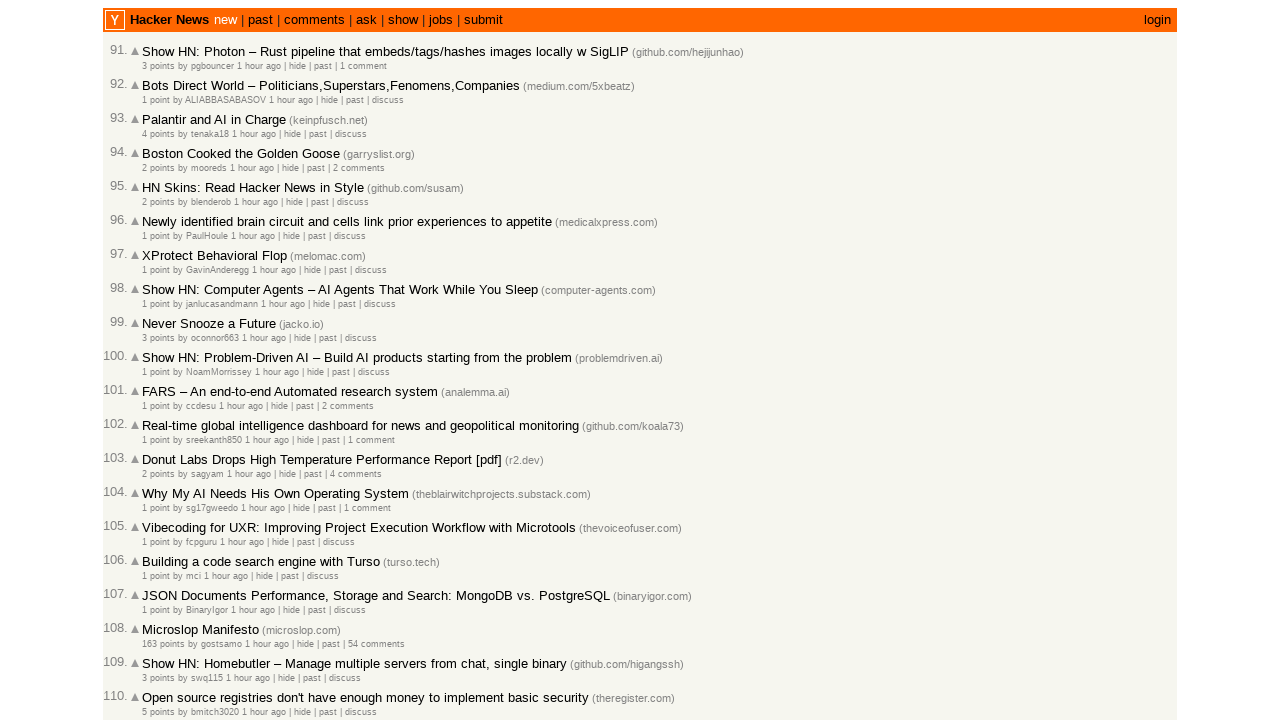

Comparing article 28 (2026-03-02T14:07:46) with article 29 (2026-03-02T14:07:30)
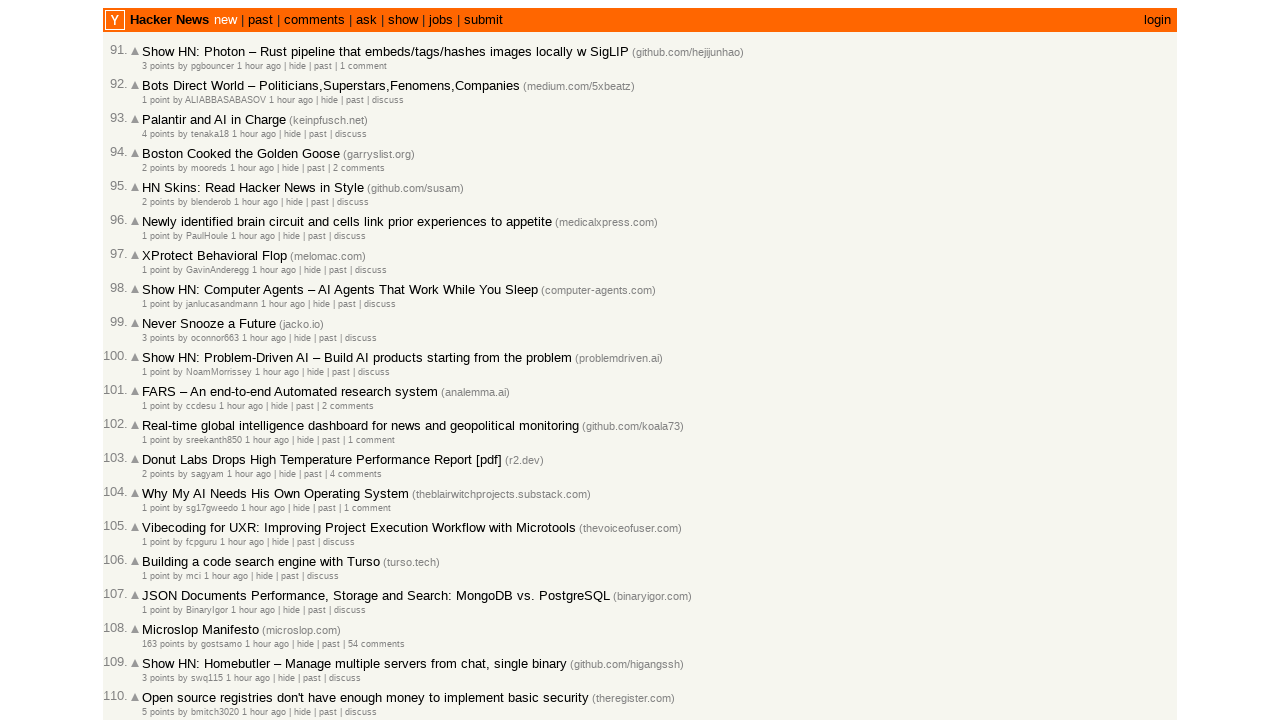

Verified article 28 is in correct chronological order
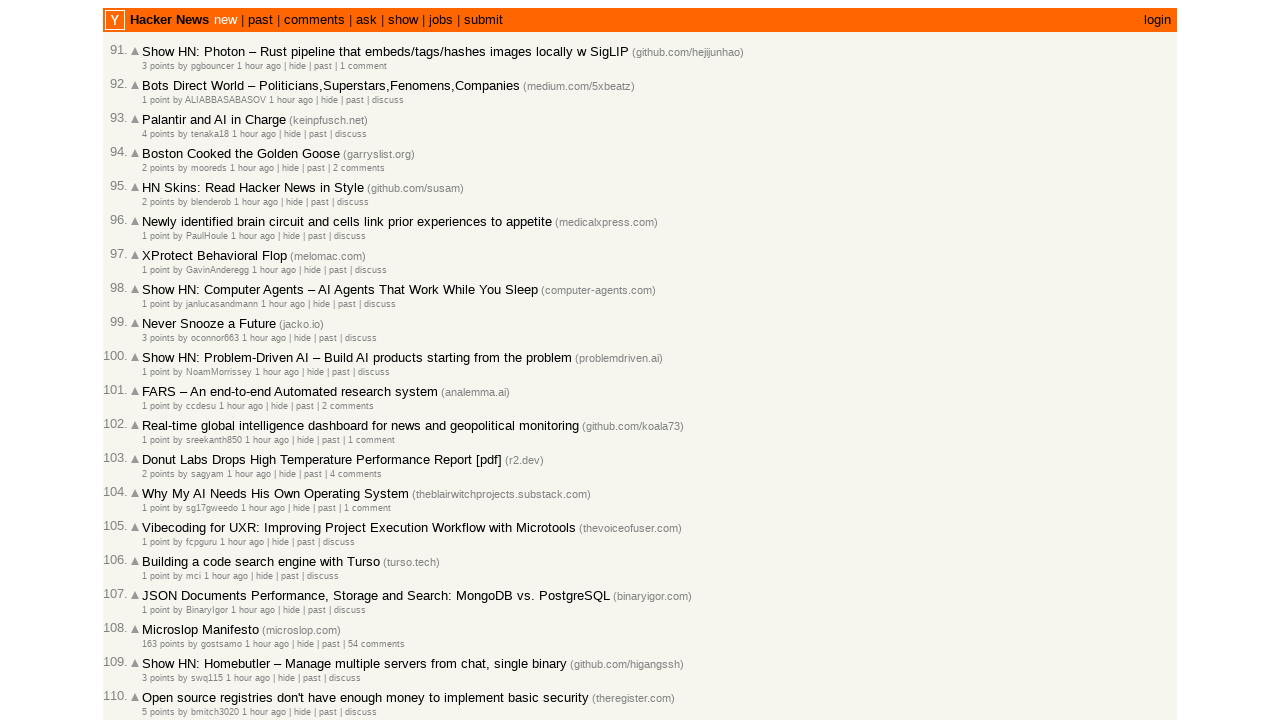

Comparing article 29 (2026-03-02T14:07:30) with article 30 (2026-03-02T14:06:25)
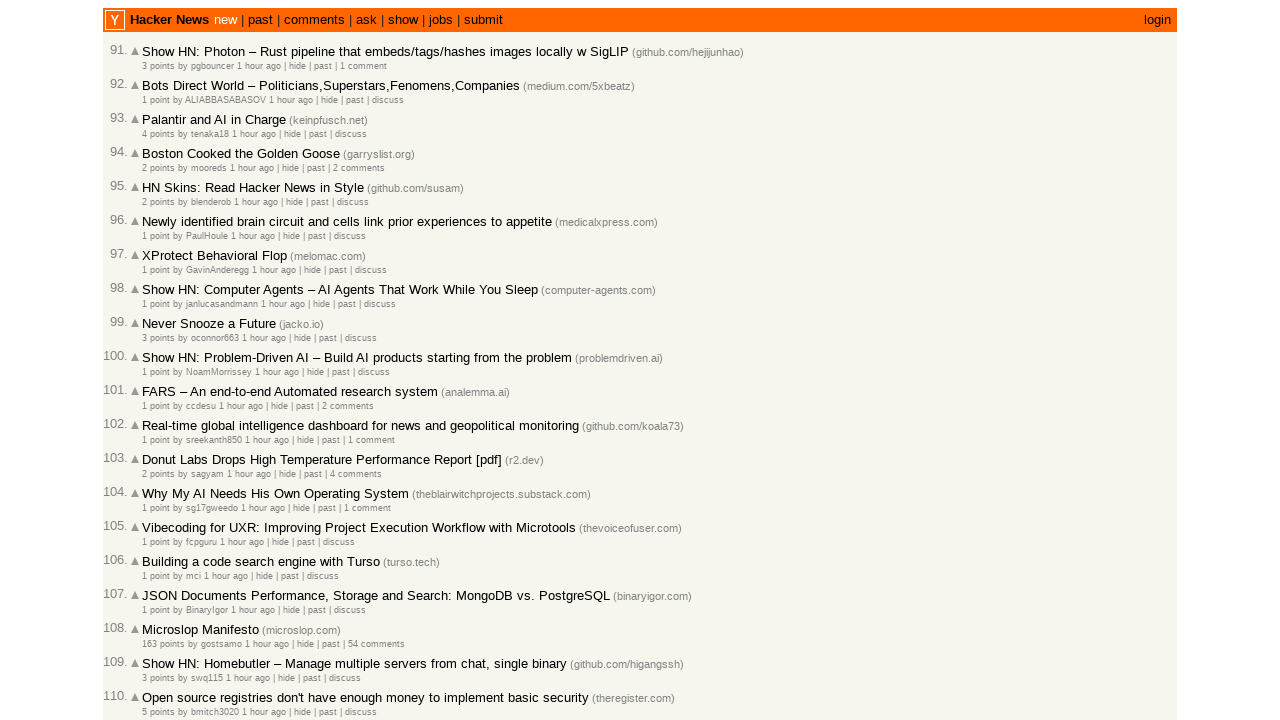

Verified article 29 is in correct chronological order
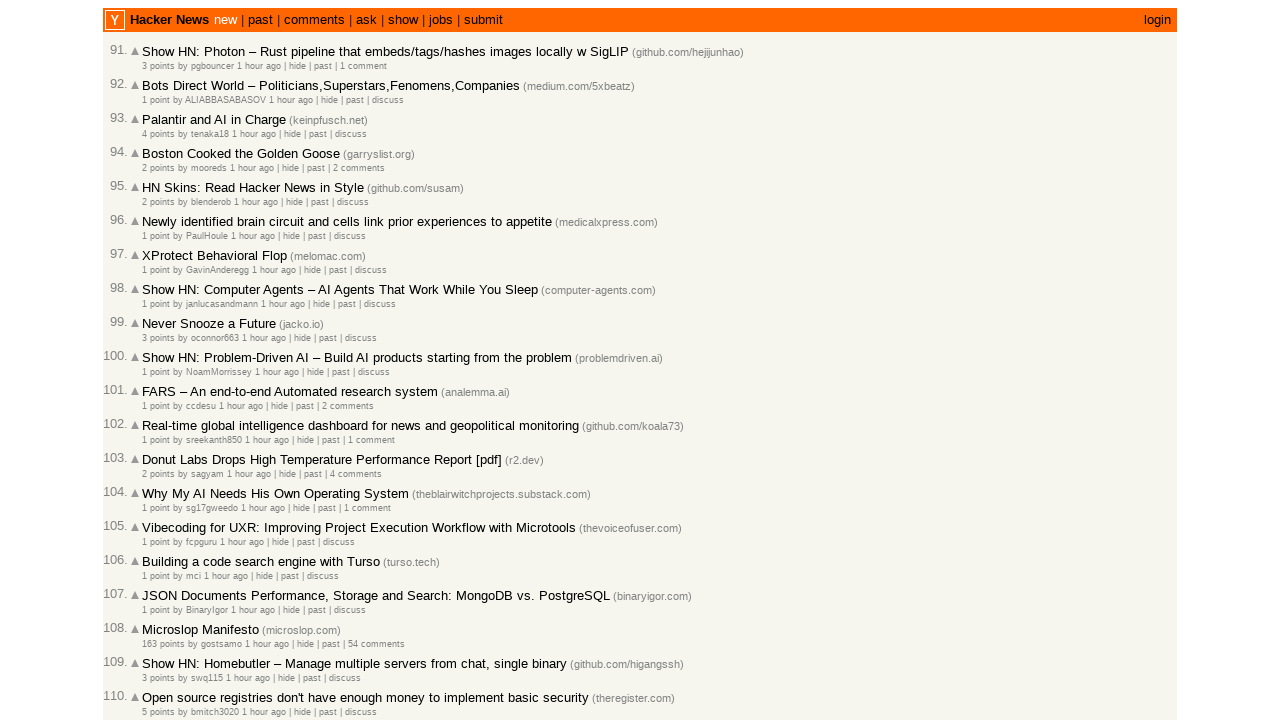

Comparing article 30 (2026-03-02T14:06:25) with article 31 (2026-03-02T14:05:52)
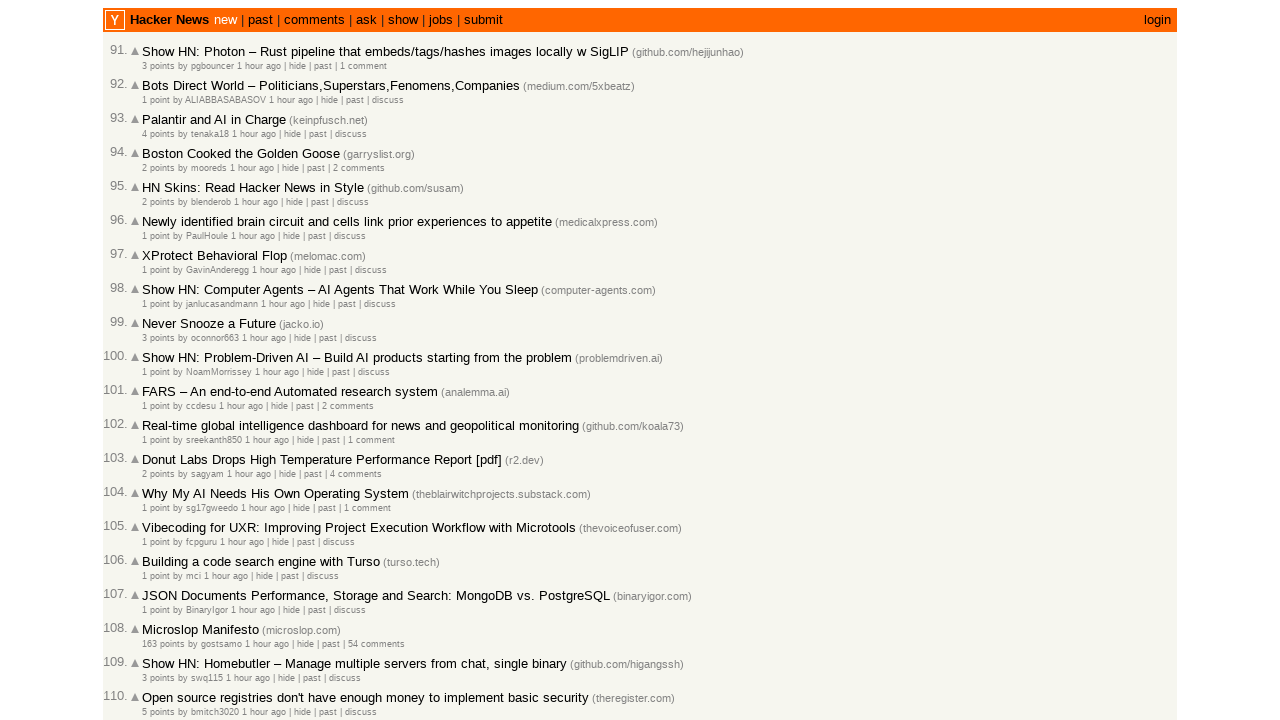

Verified article 30 is in correct chronological order
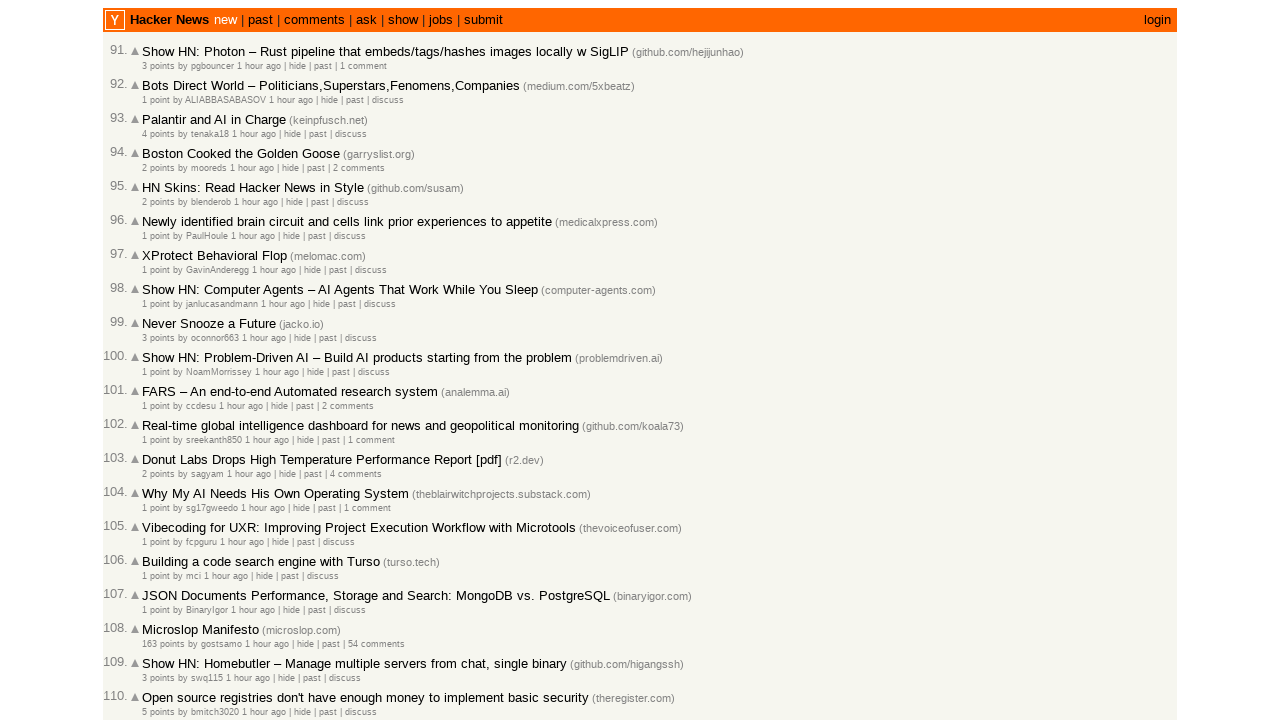

Comparing article 31 (2026-03-02T14:05:52) with article 32 (2026-03-02T14:03:53)
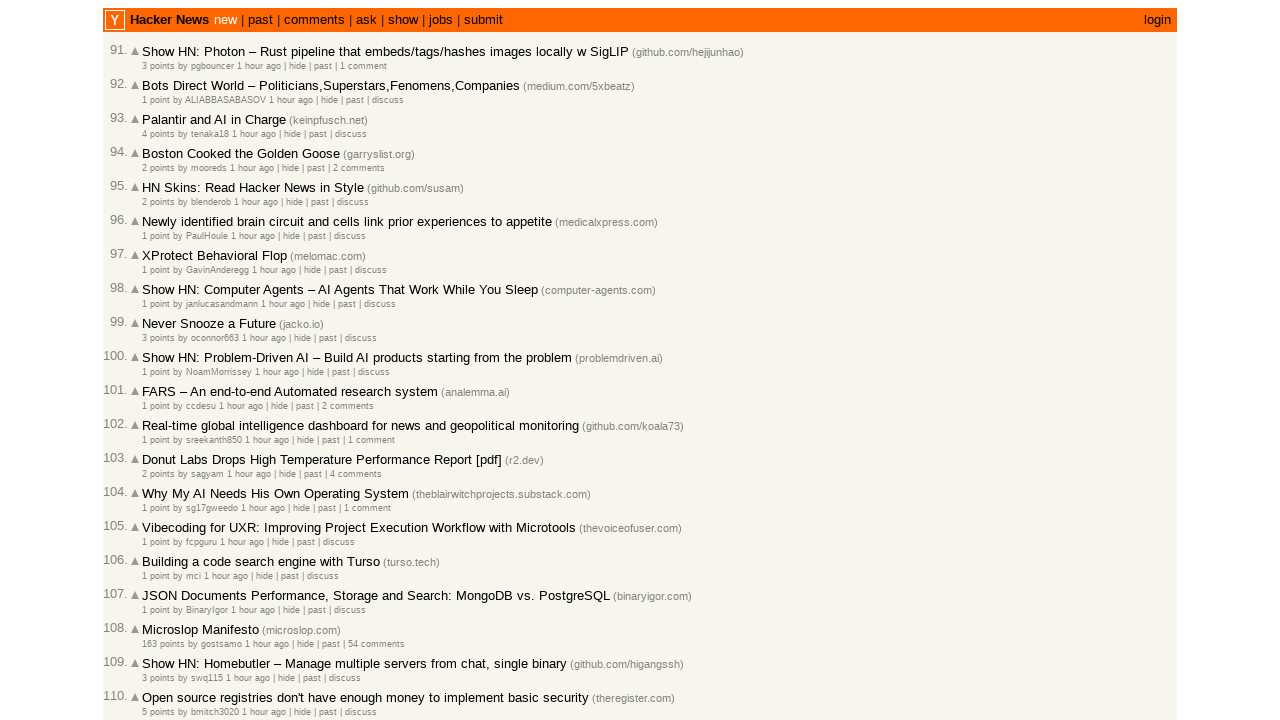

Verified article 31 is in correct chronological order
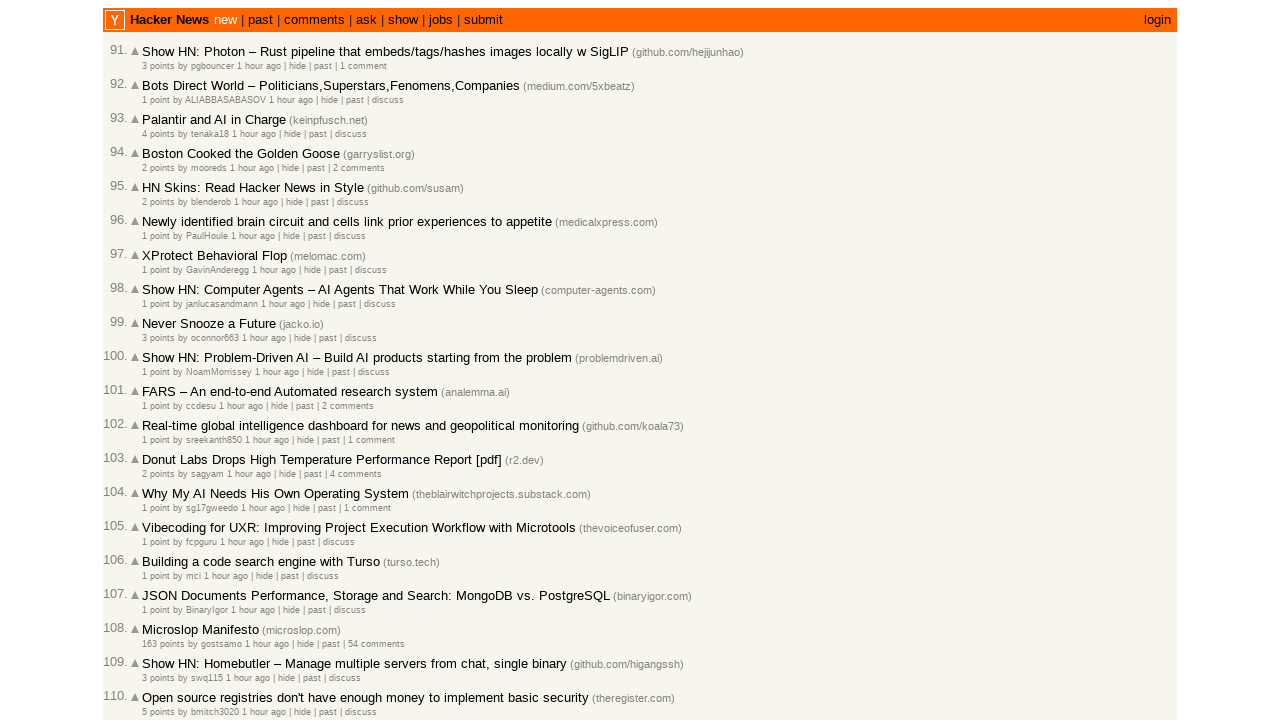

Comparing article 32 (2026-03-02T14:03:53) with article 33 (2026-03-02T14:03:15)
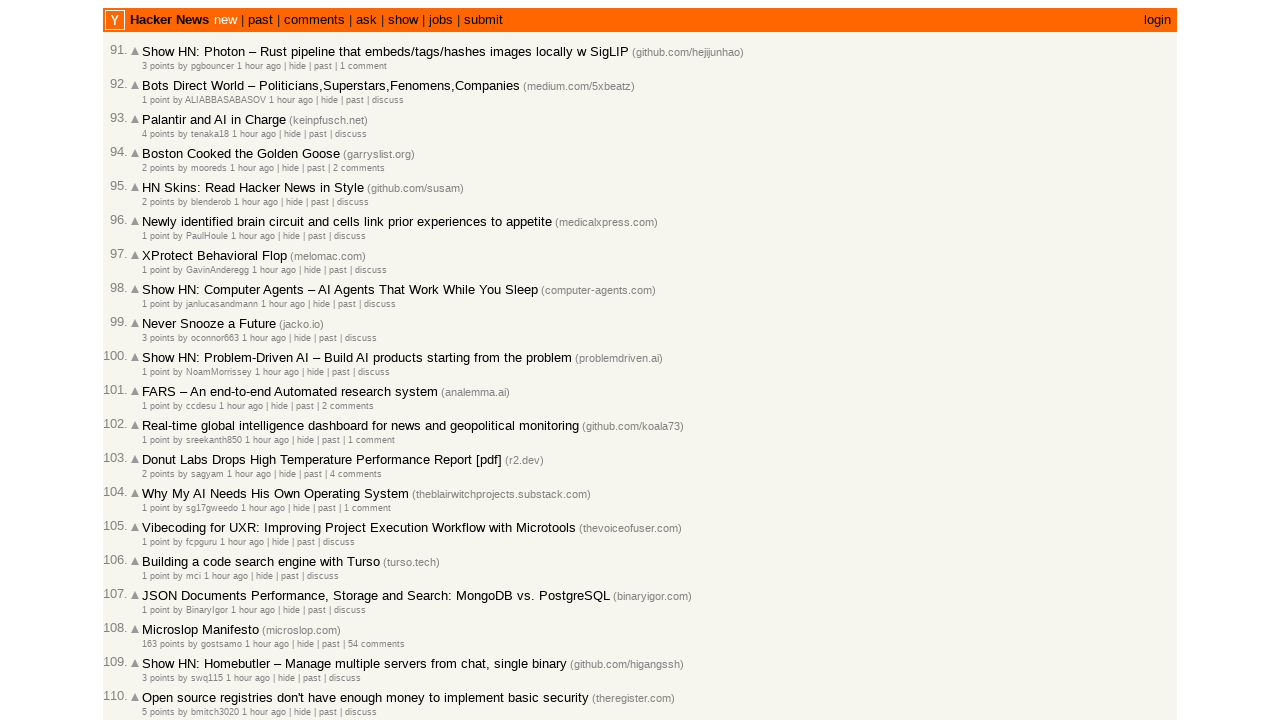

Verified article 32 is in correct chronological order
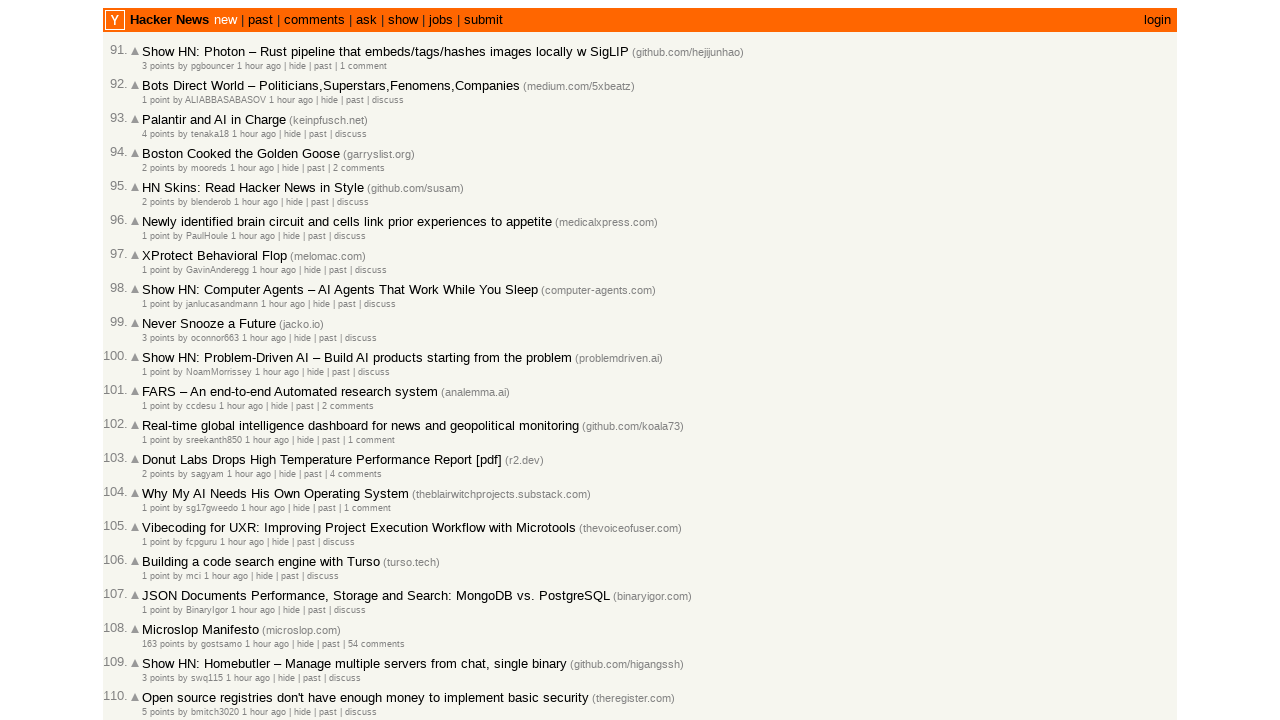

Comparing article 33 (2026-03-02T14:03:15) with article 34 (2026-03-02T14:03:00)
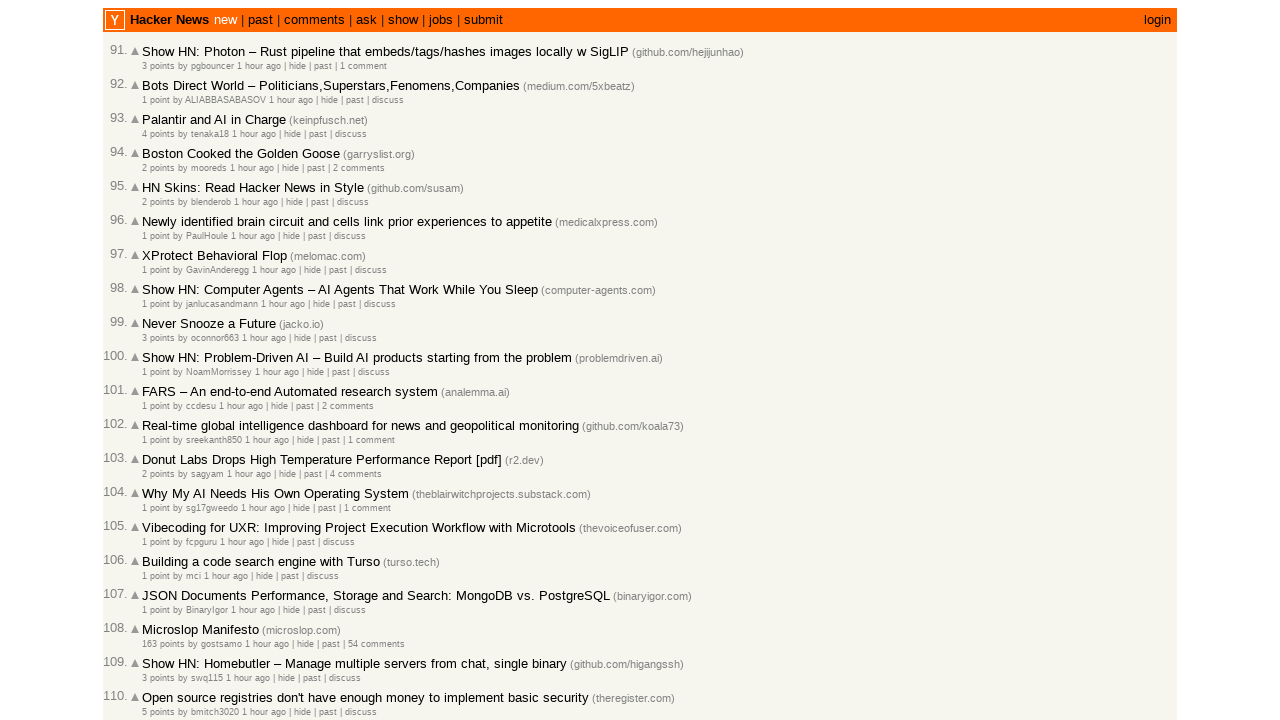

Verified article 33 is in correct chronological order
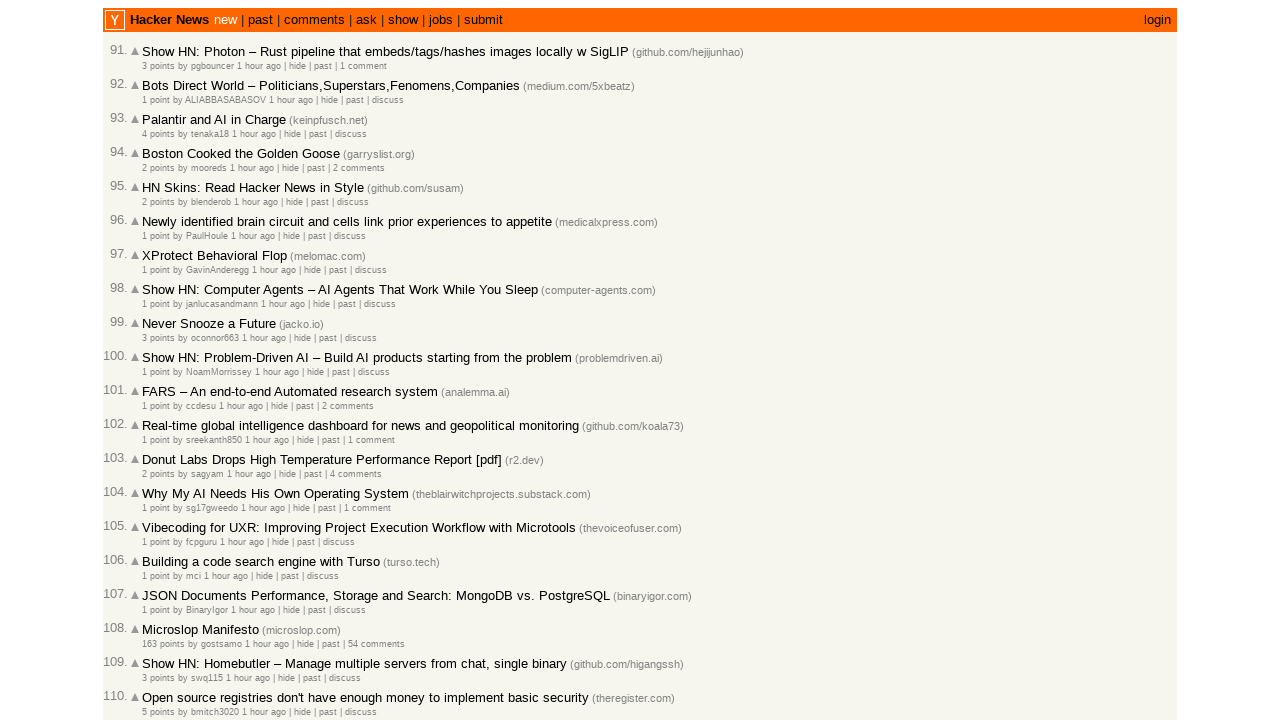

Comparing article 34 (2026-03-02T14:03:00) with article 35 (2026-03-02T14:02:57)
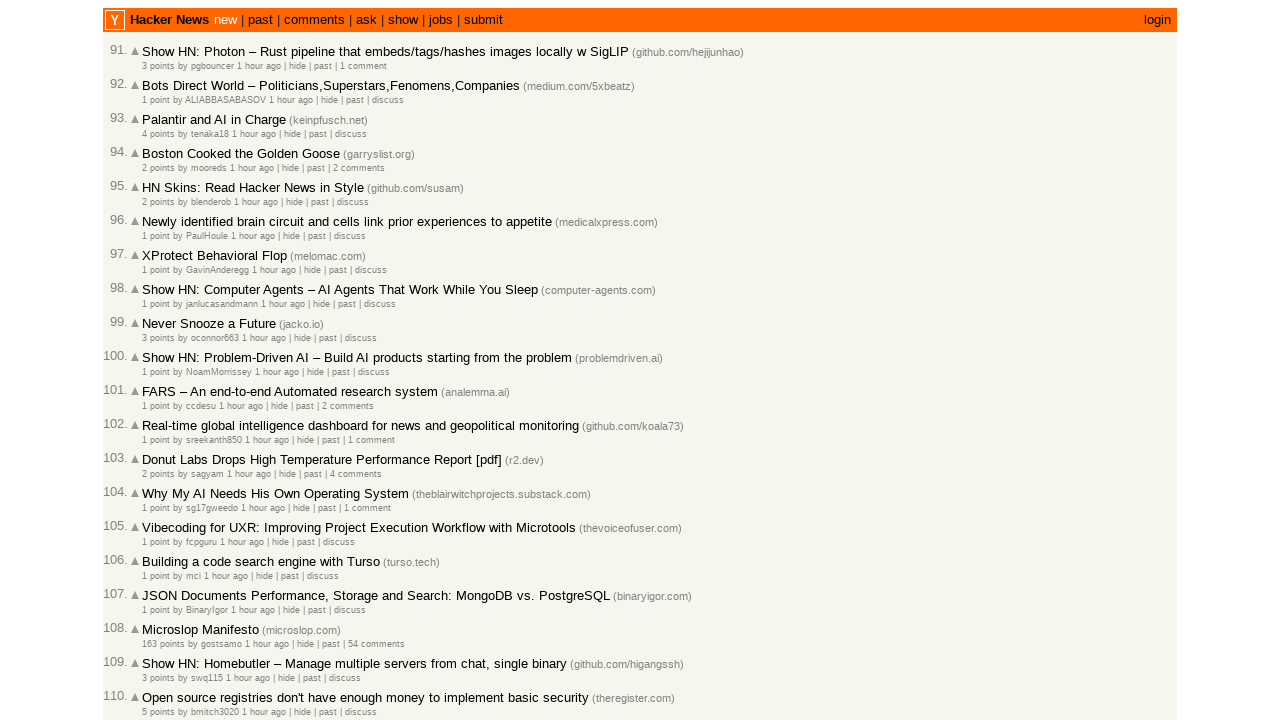

Verified article 34 is in correct chronological order
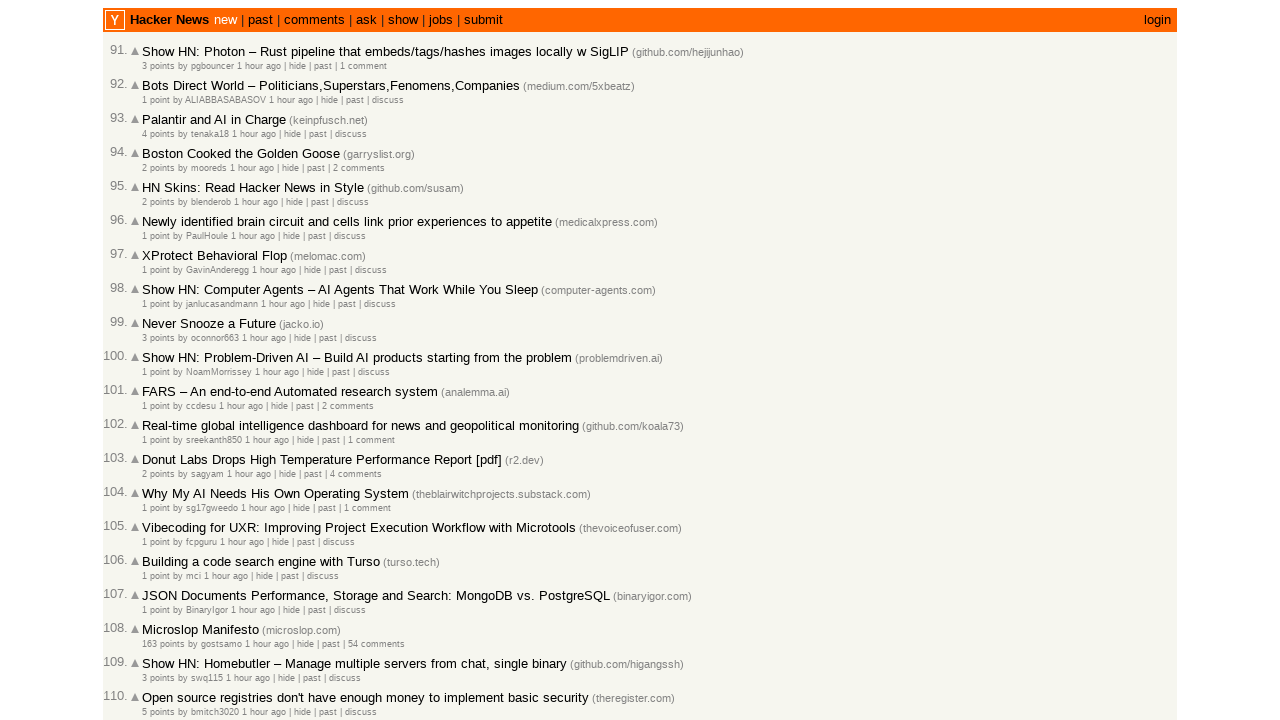

Comparing article 35 (2026-03-02T14:02:57) with article 36 (2026-03-02T14:02:29)
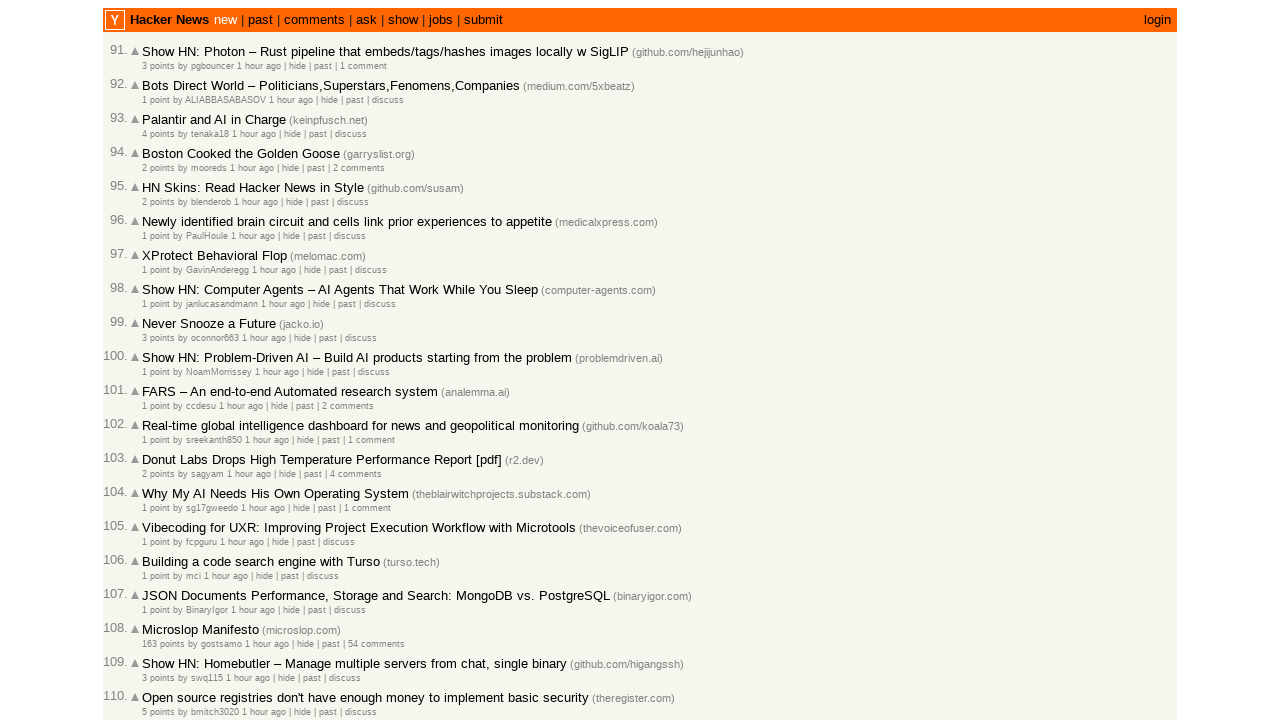

Verified article 35 is in correct chronological order
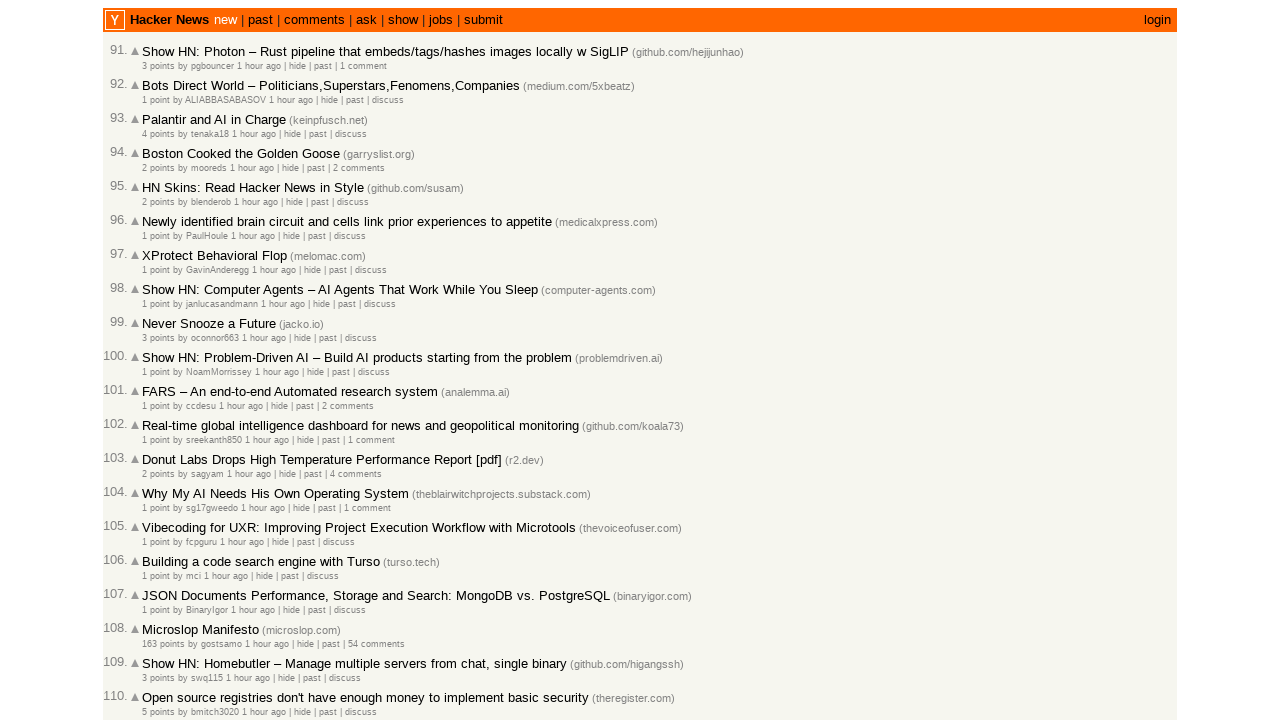

Comparing article 36 (2026-03-02T14:02:29) with article 37 (2026-03-02T14:02:24)
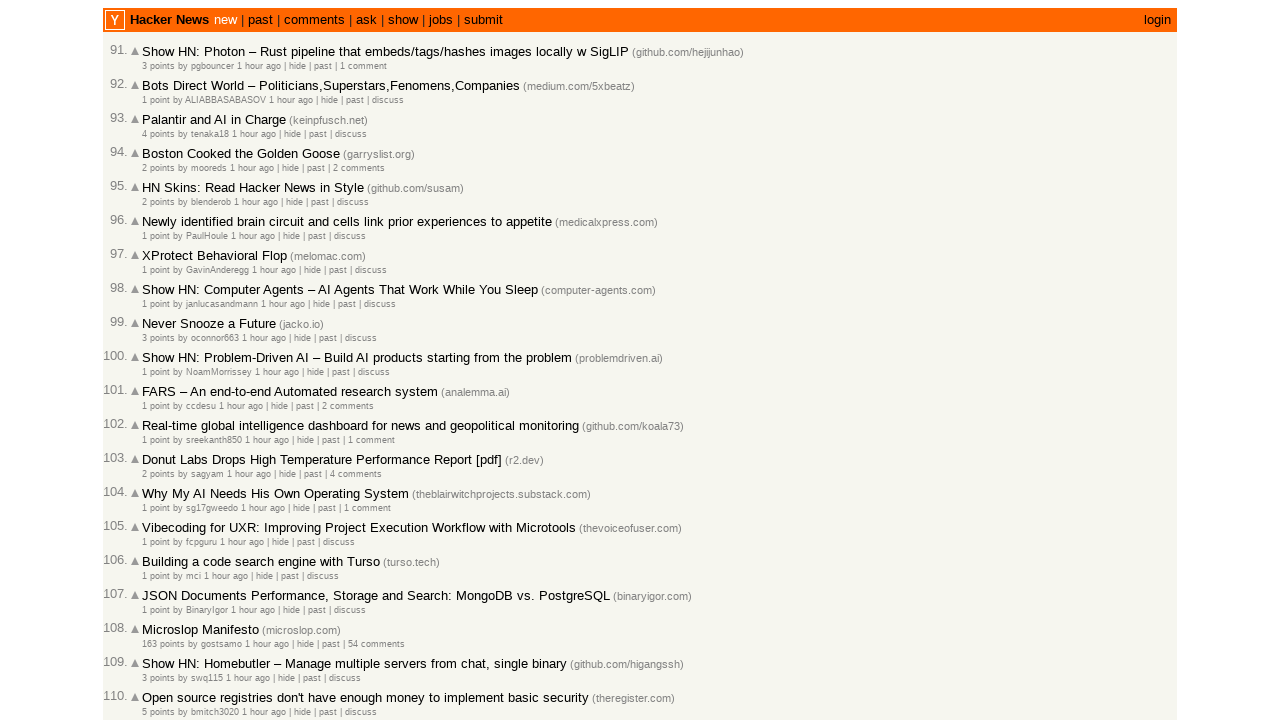

Verified article 36 is in correct chronological order
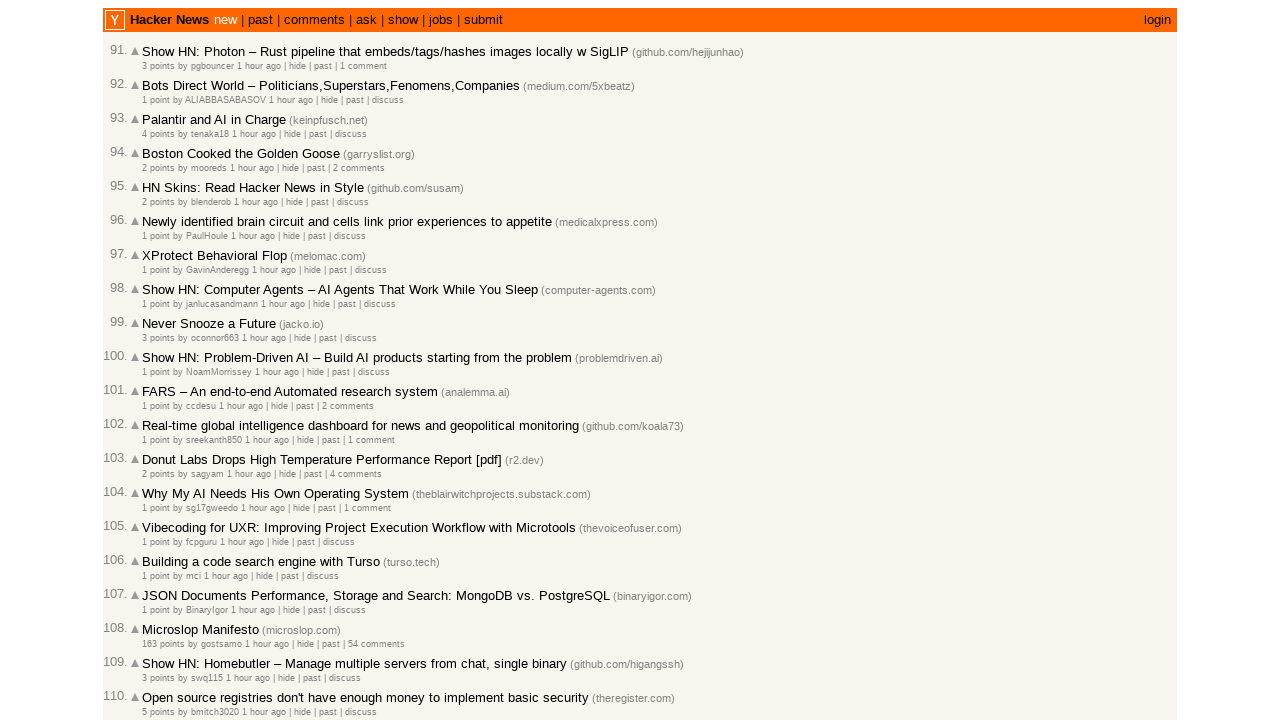

Comparing article 37 (2026-03-02T14:02:24) with article 38 (2026-03-02T14:01:53)
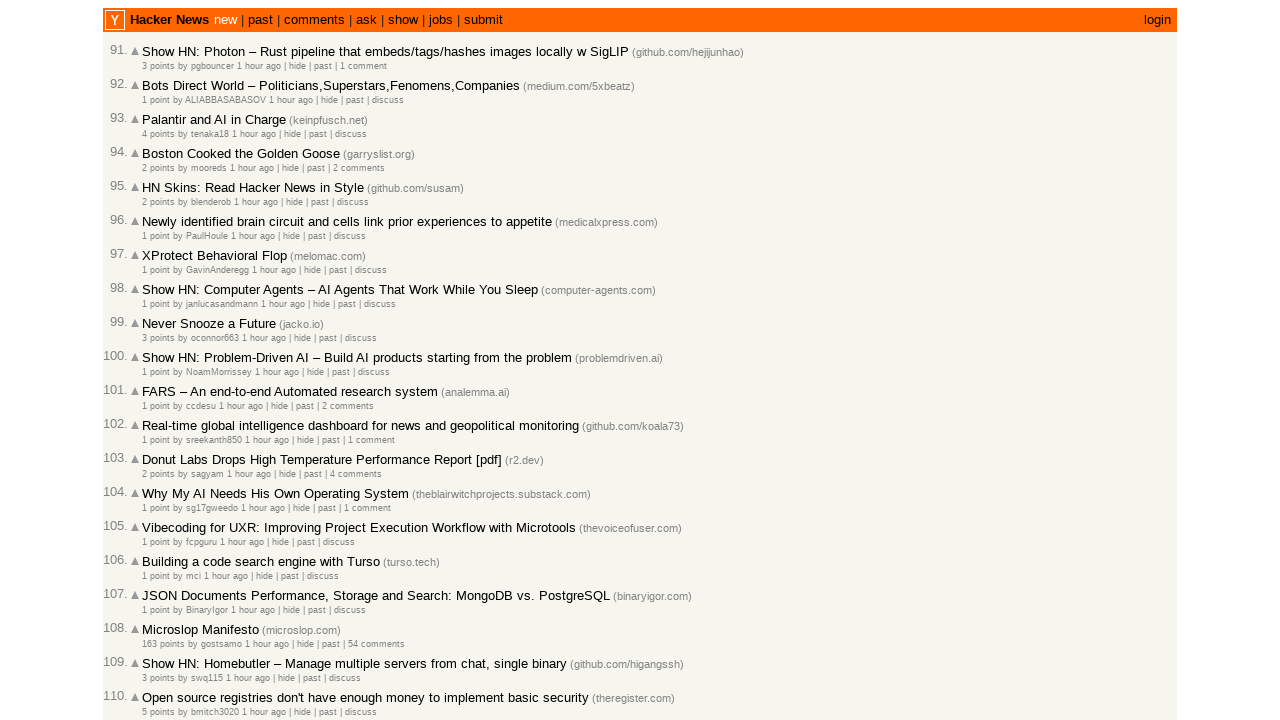

Verified article 37 is in correct chronological order
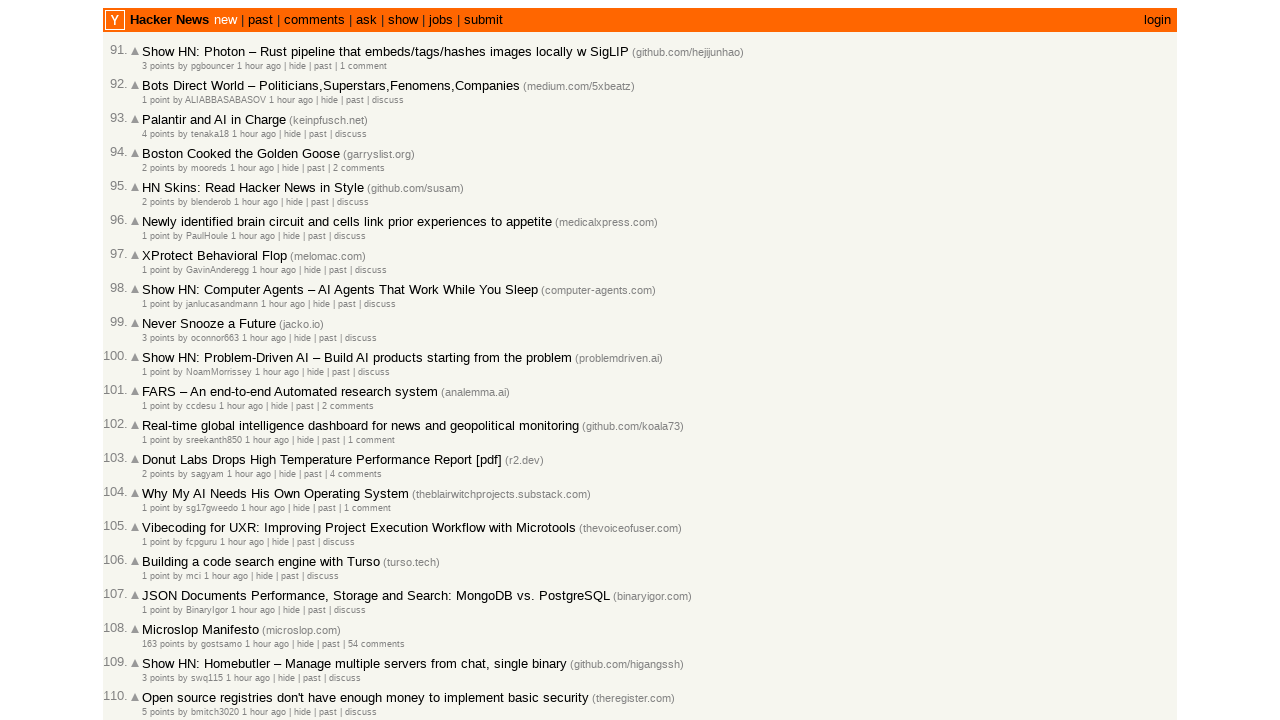

Comparing article 38 (2026-03-02T14:01:53) with article 39 (2026-03-02T14:01:48)
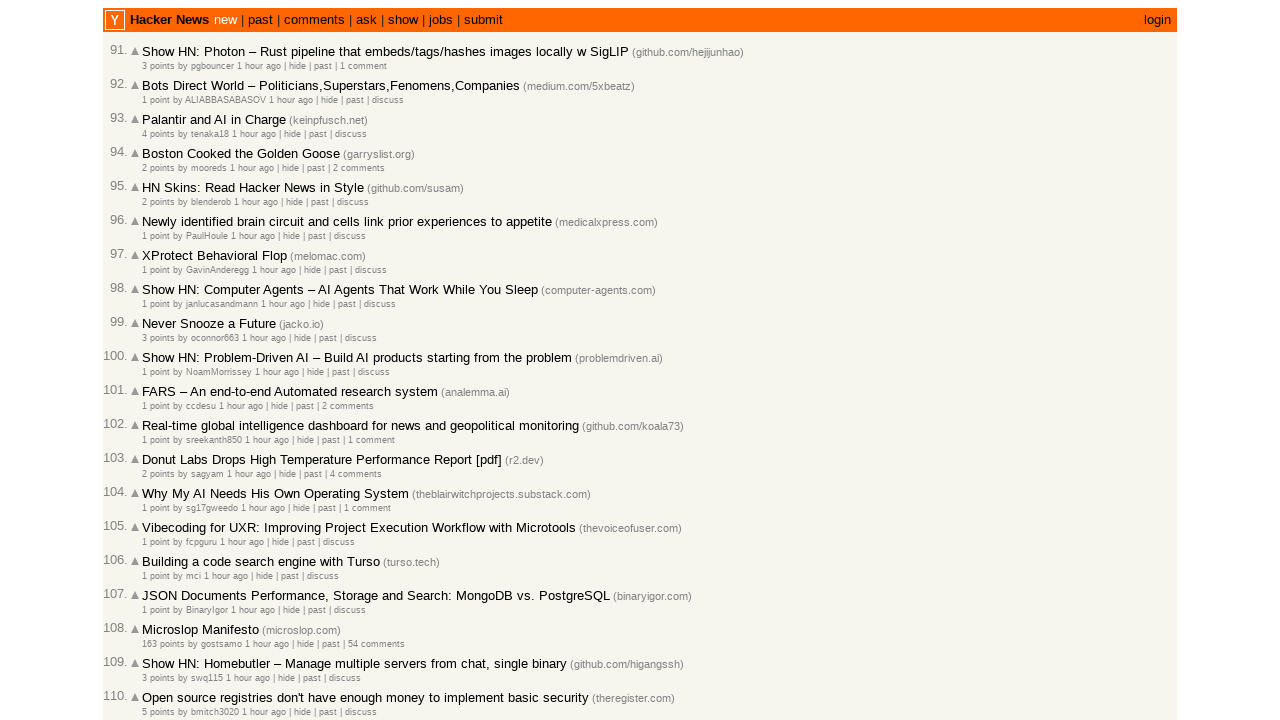

Verified article 38 is in correct chronological order
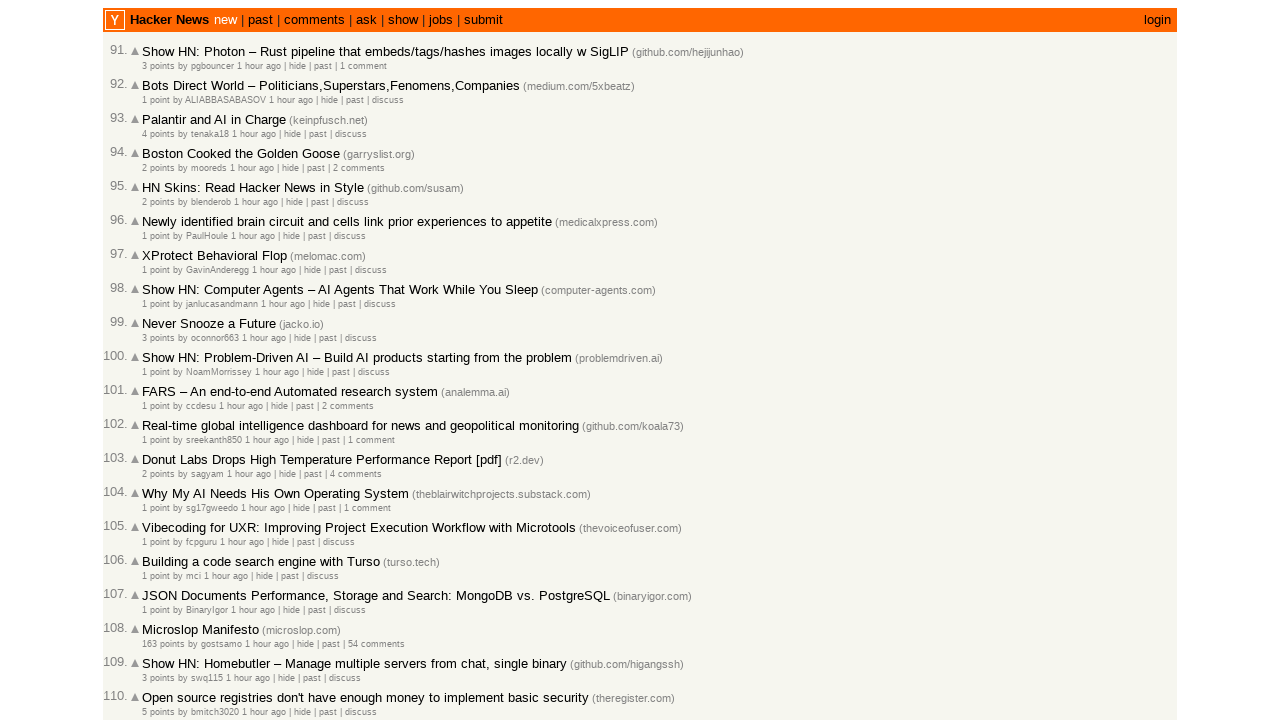

Comparing article 39 (2026-03-02T14:01:48) with article 40 (2026-03-02T14:01:39)
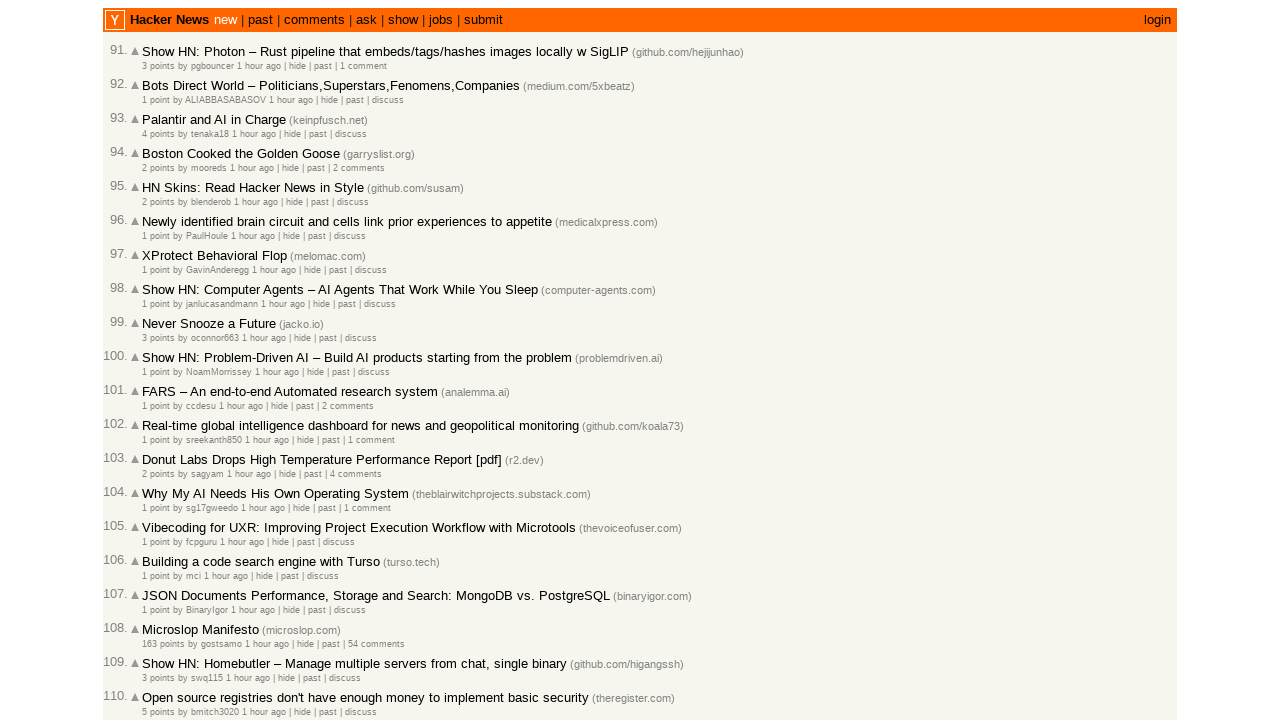

Verified article 39 is in correct chronological order
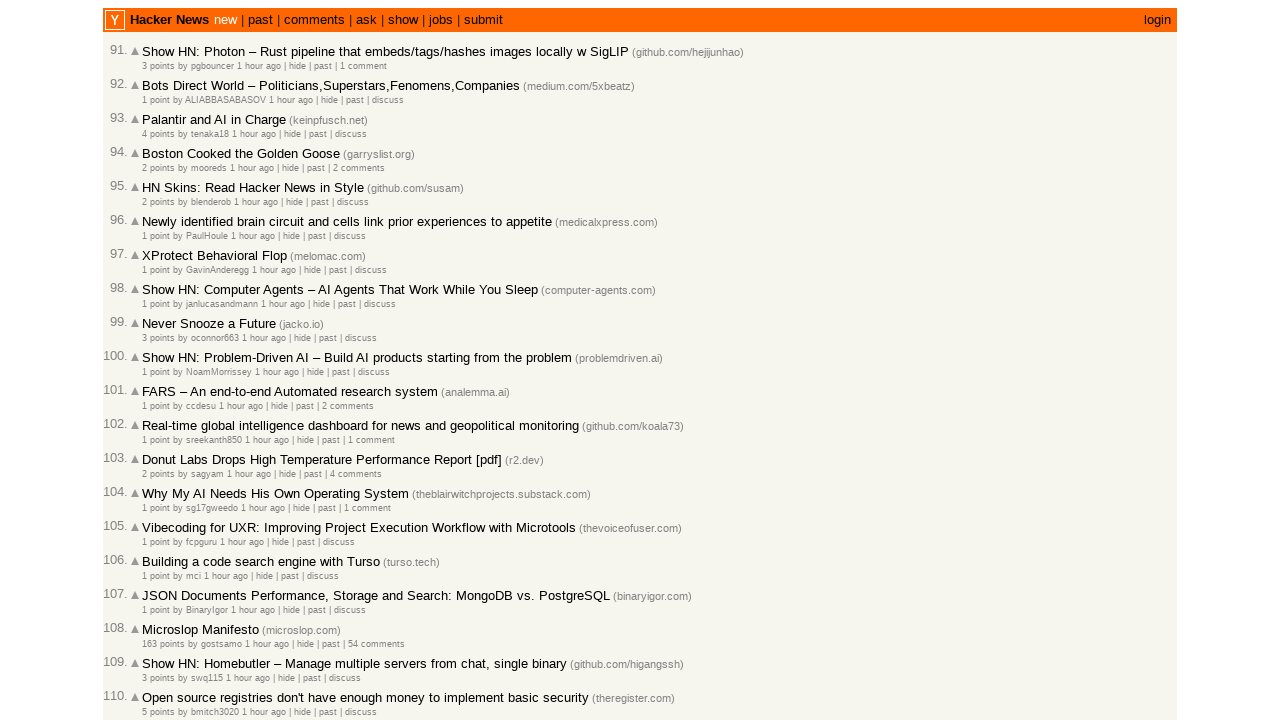

Comparing article 40 (2026-03-02T14:01:39) with article 41 (2026-03-02T14:01:23)
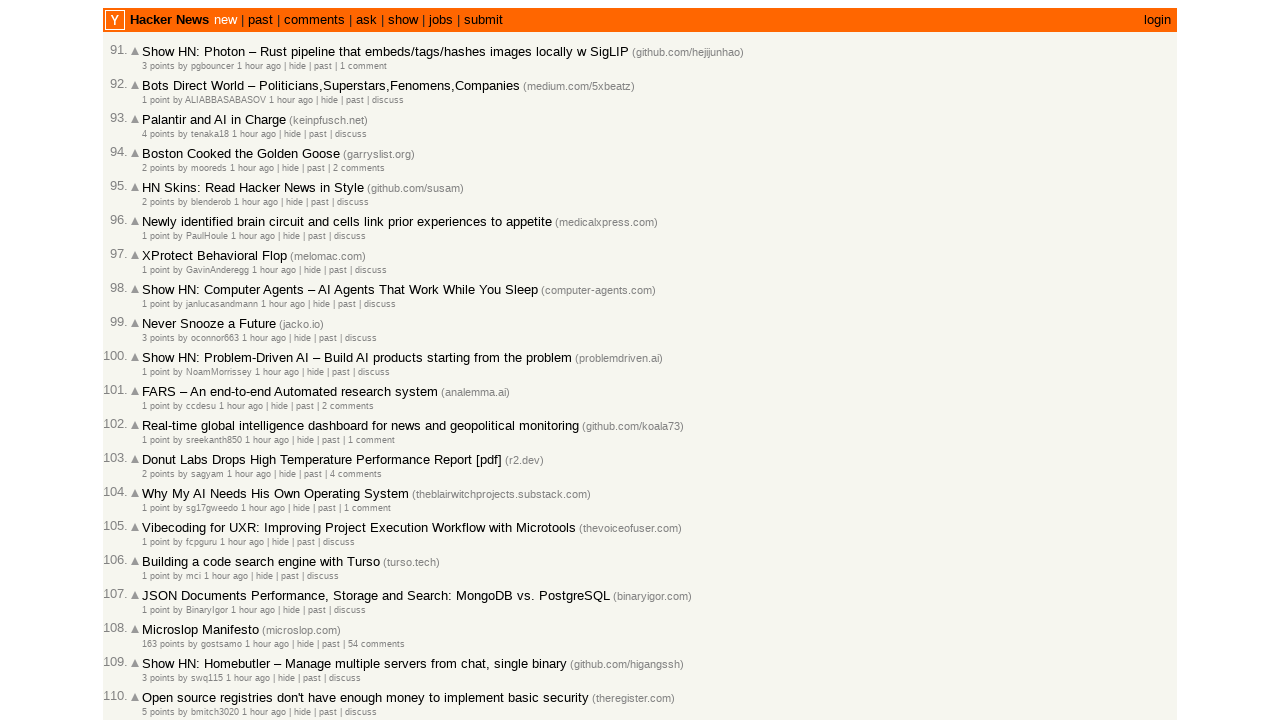

Verified article 40 is in correct chronological order
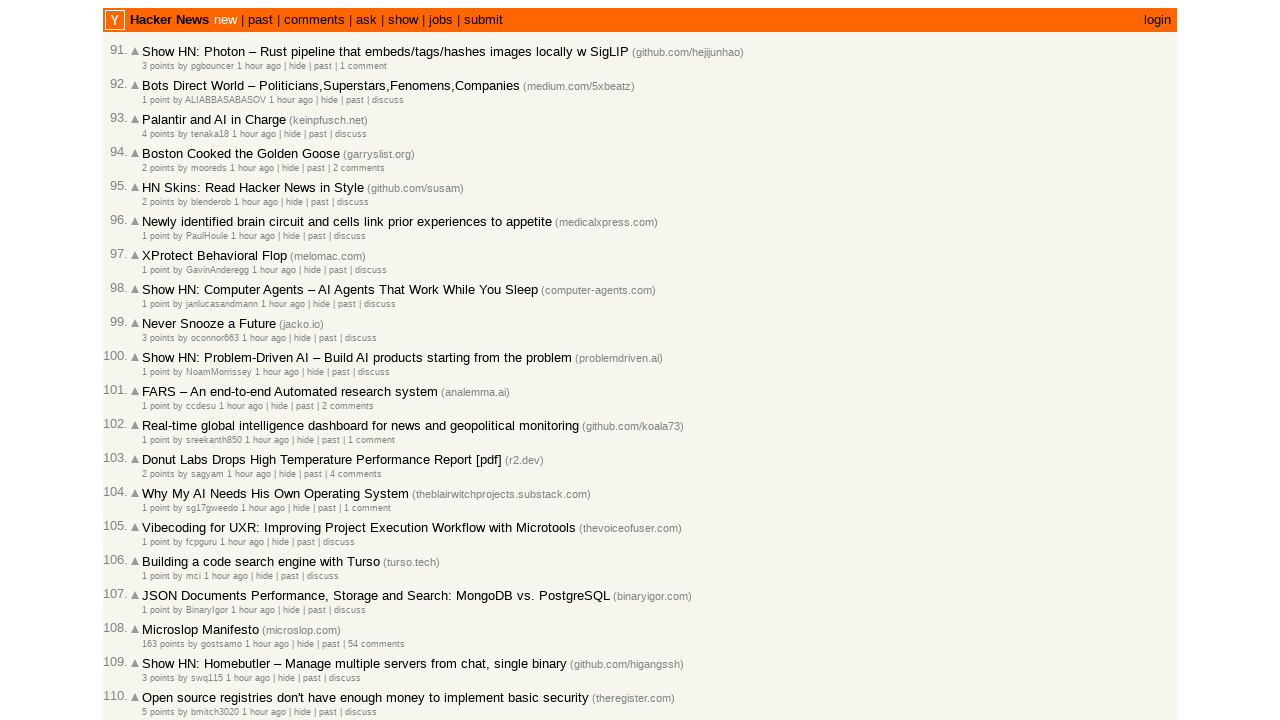

Comparing article 41 (2026-03-02T14:01:23) with article 42 (2026-03-02T14:00:56)
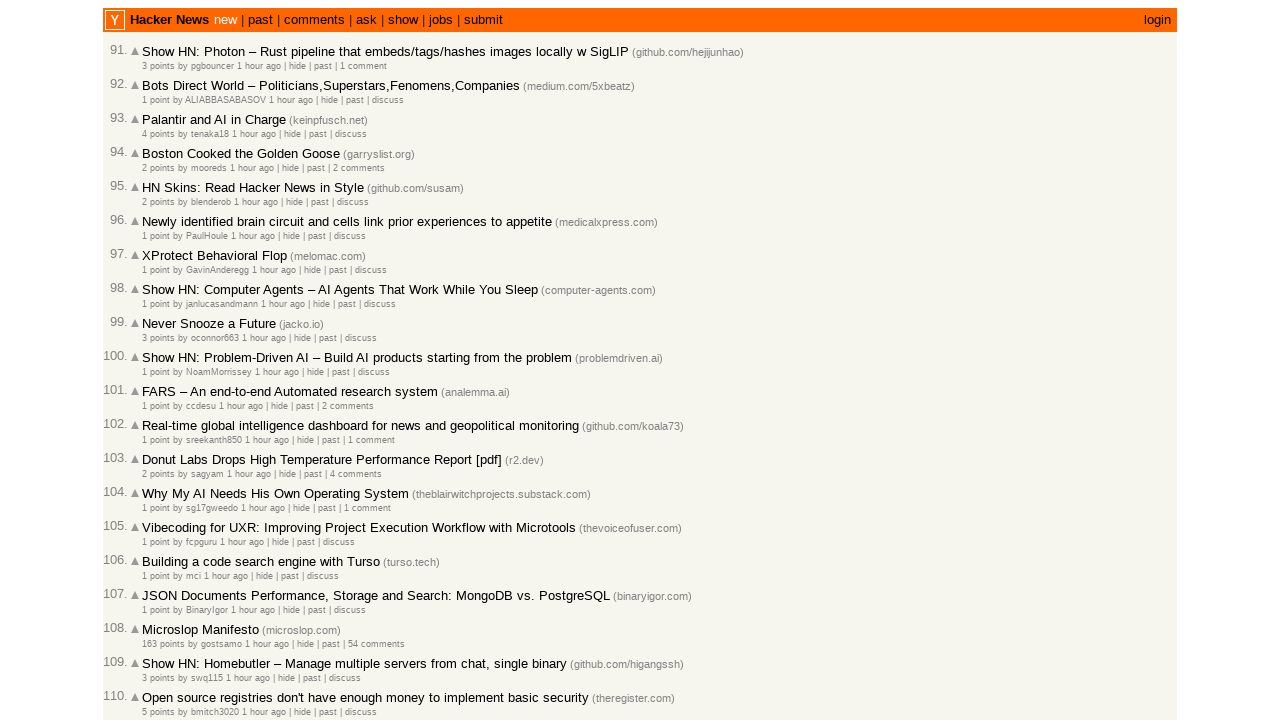

Verified article 41 is in correct chronological order
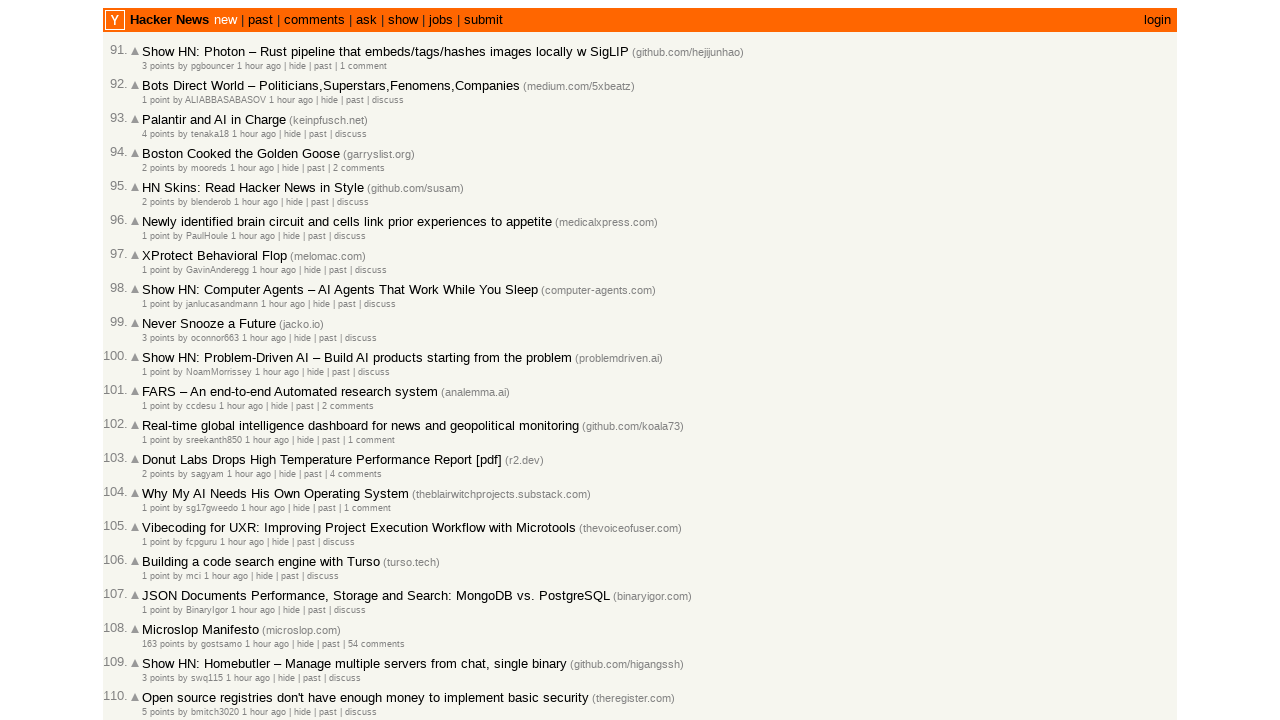

Comparing article 42 (2026-03-02T14:00:56) with article 43 (2026-03-02T13:59:59)
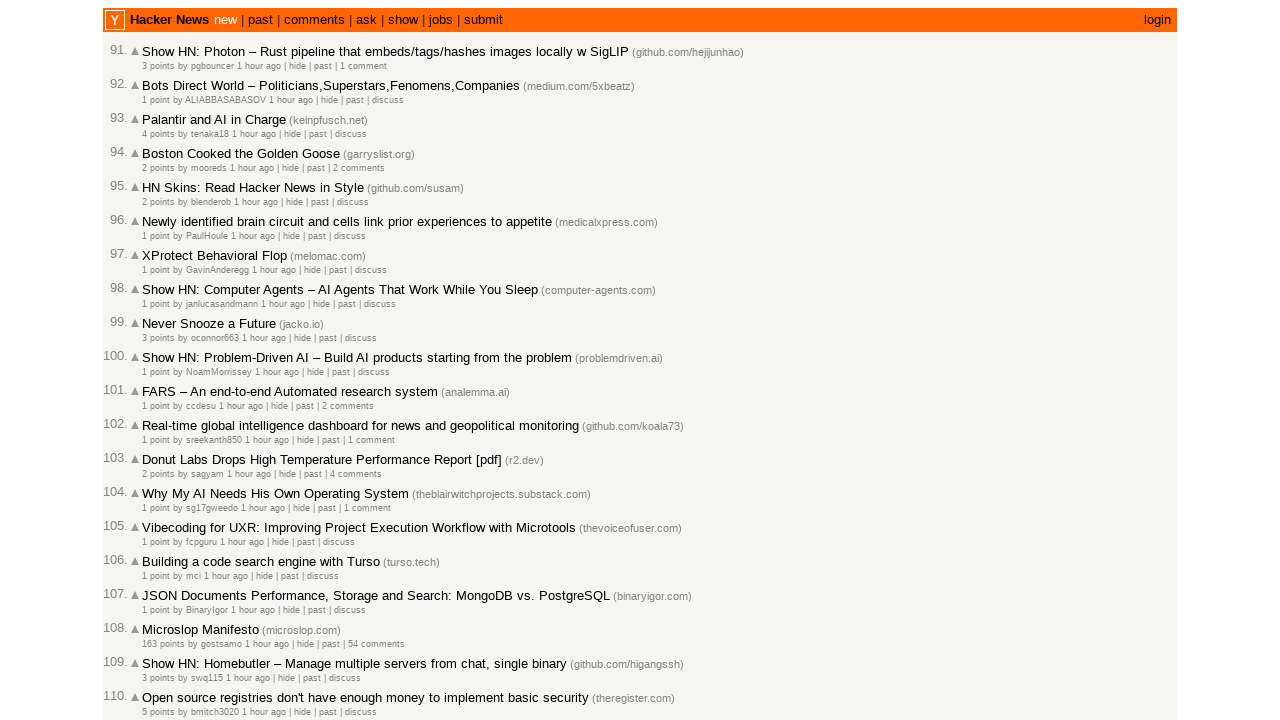

Verified article 42 is in correct chronological order
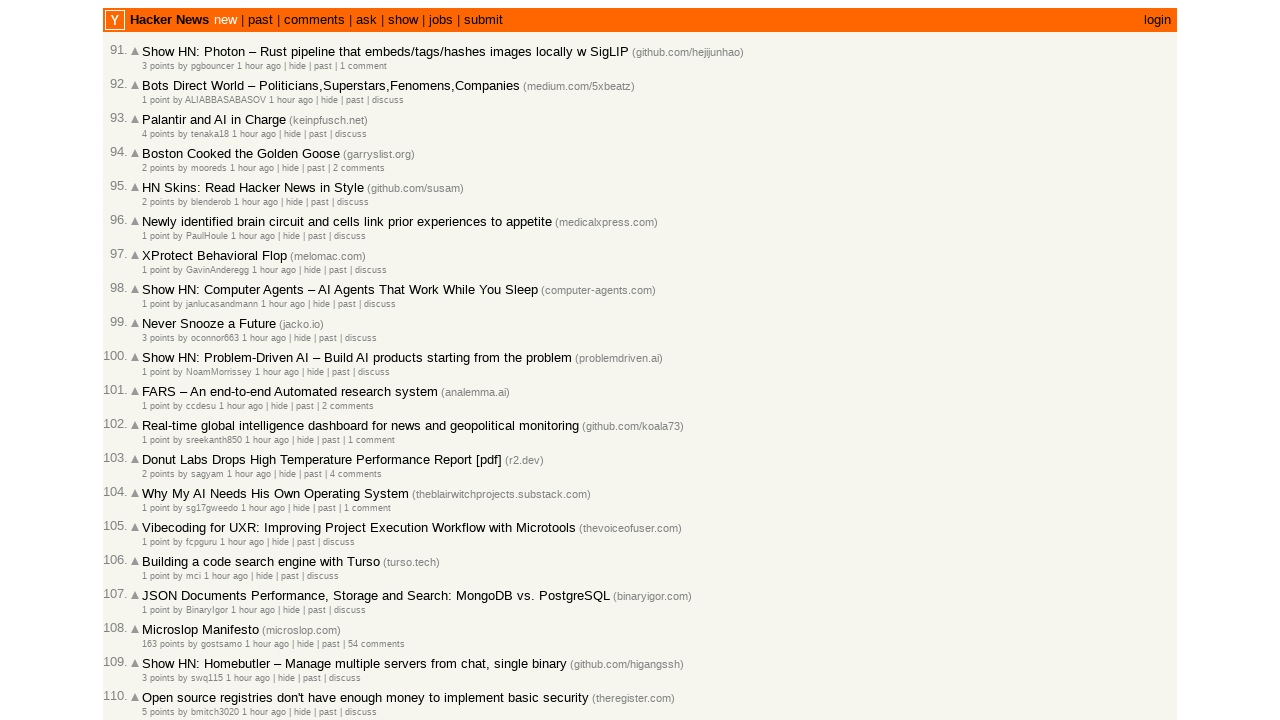

Comparing article 43 (2026-03-02T13:59:59) with article 44 (2026-03-02T13:55:12)
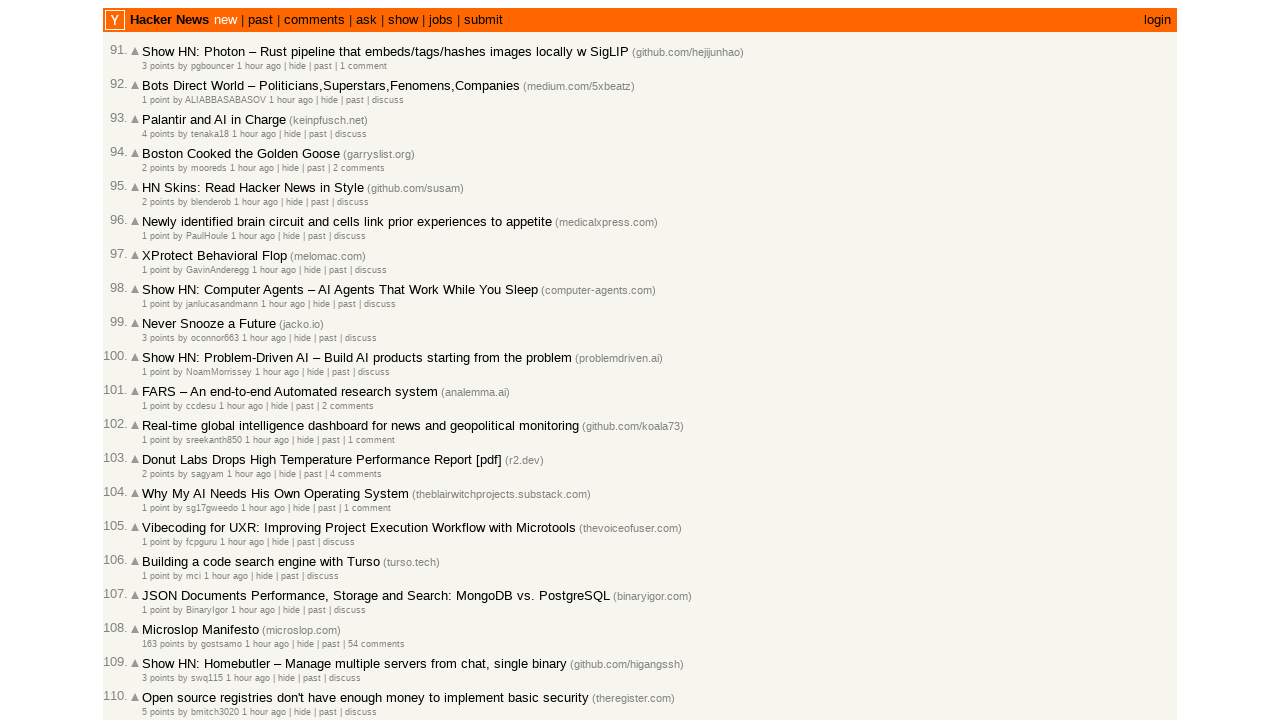

Verified article 43 is in correct chronological order
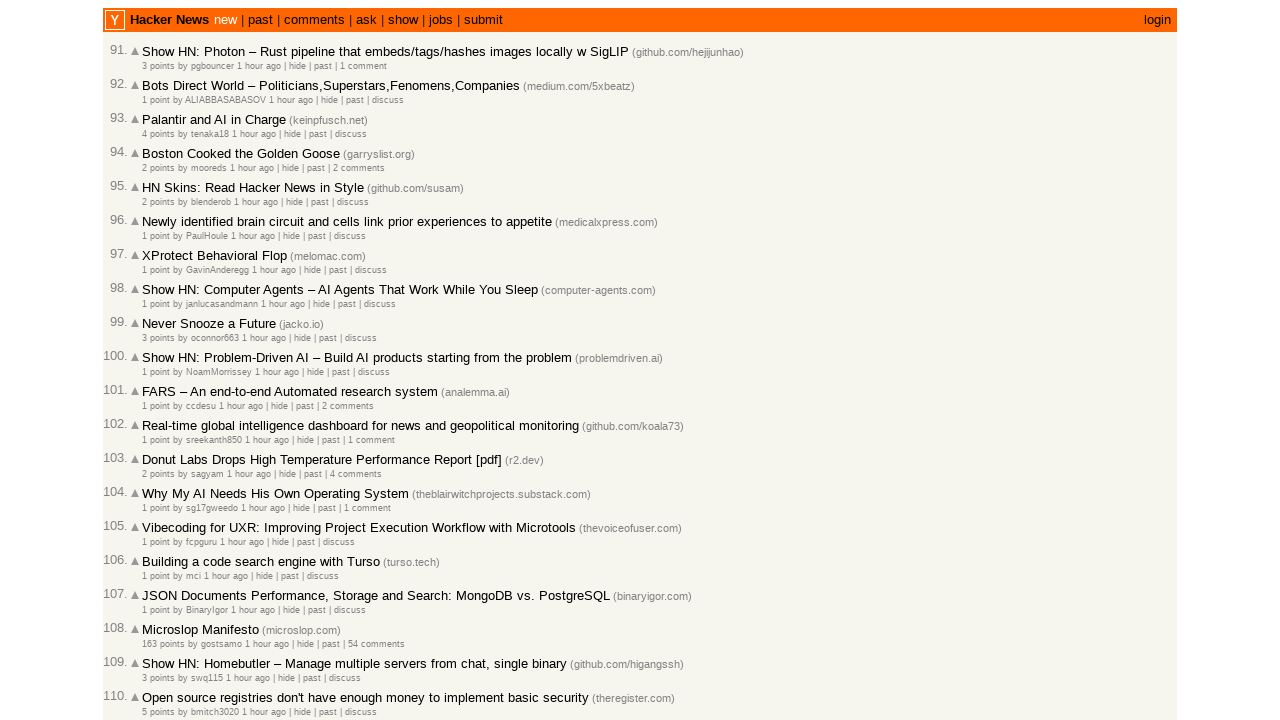

Comparing article 44 (2026-03-02T13:55:12) with article 45 (2026-03-02T13:54:02)
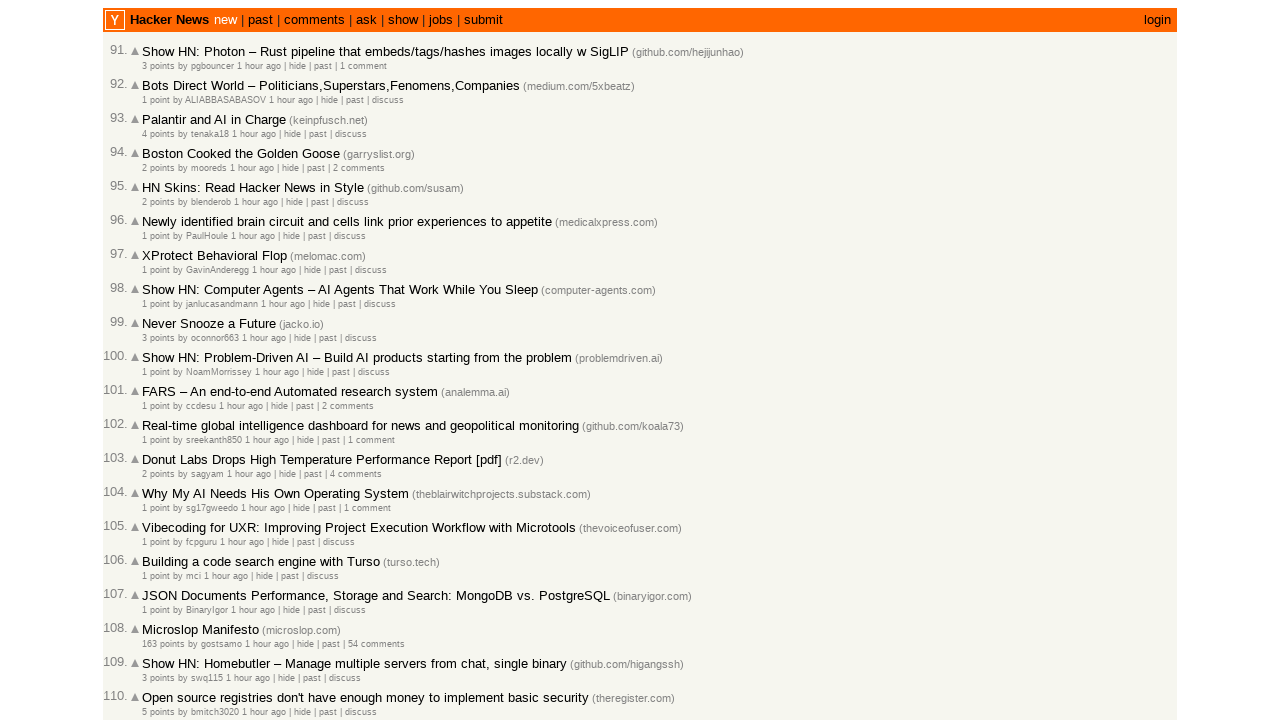

Verified article 44 is in correct chronological order
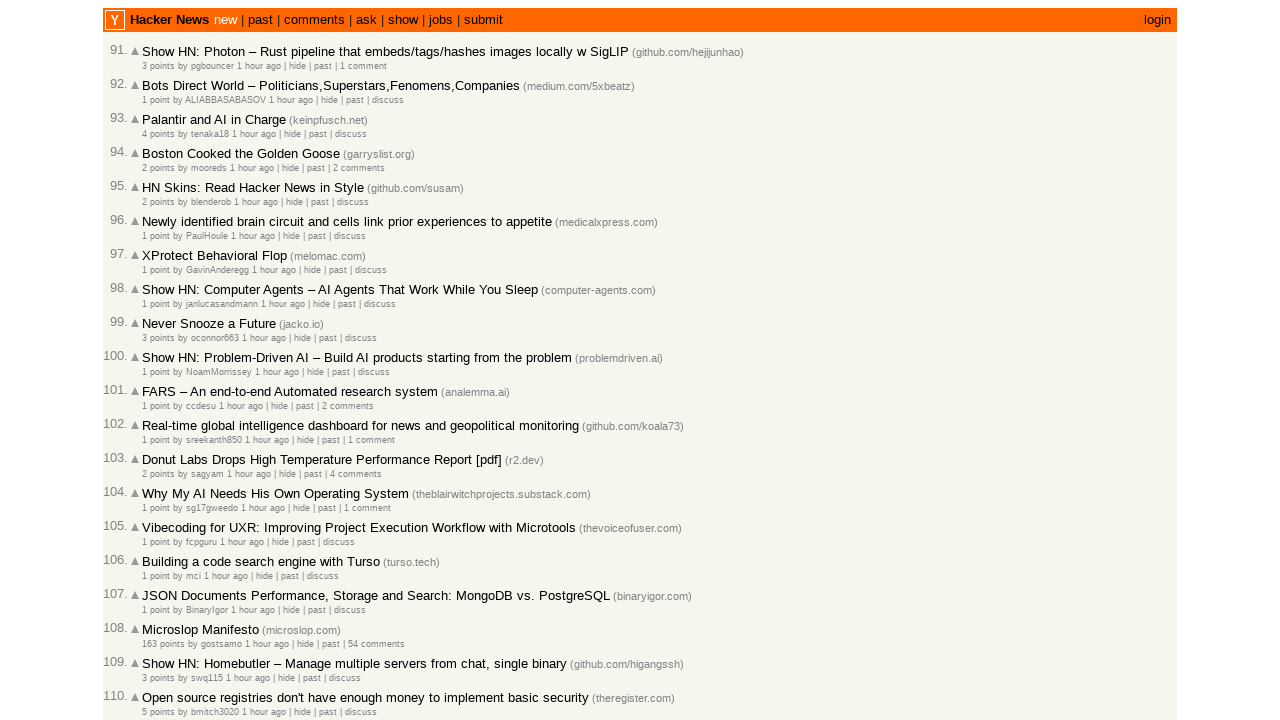

Comparing article 45 (2026-03-02T13:54:02) with article 46 (2026-03-02T13:53:44)
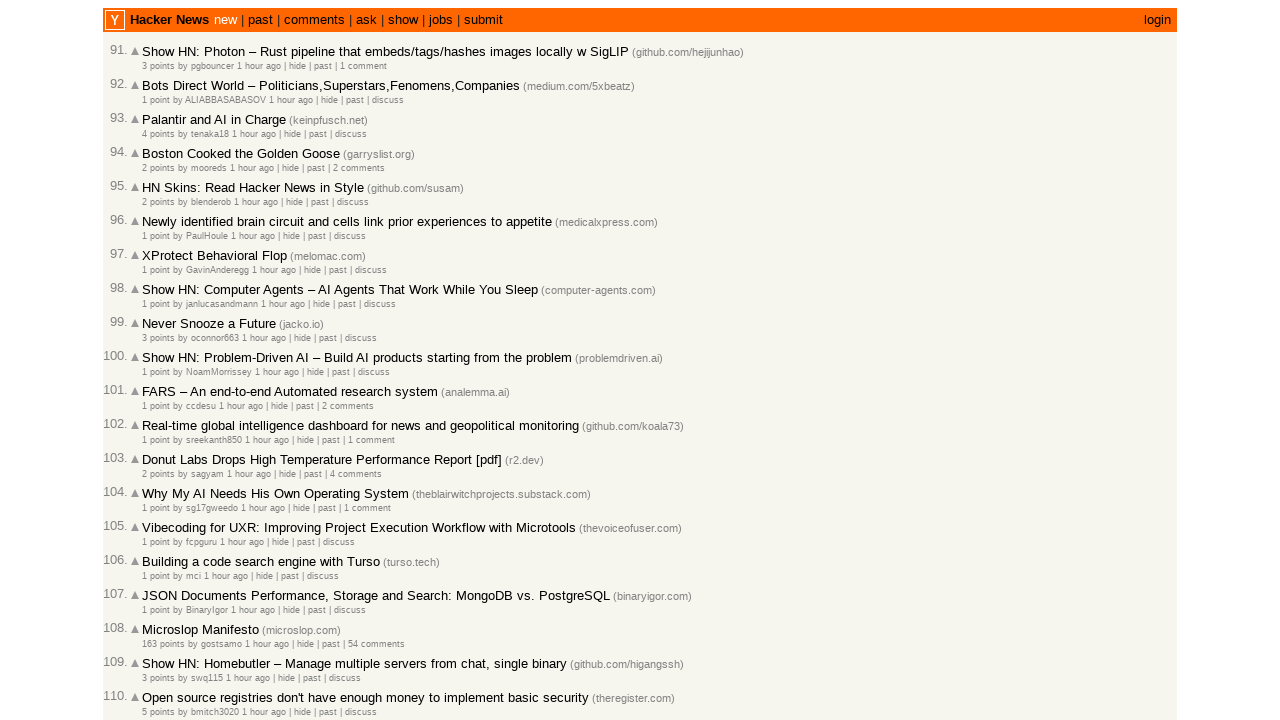

Verified article 45 is in correct chronological order
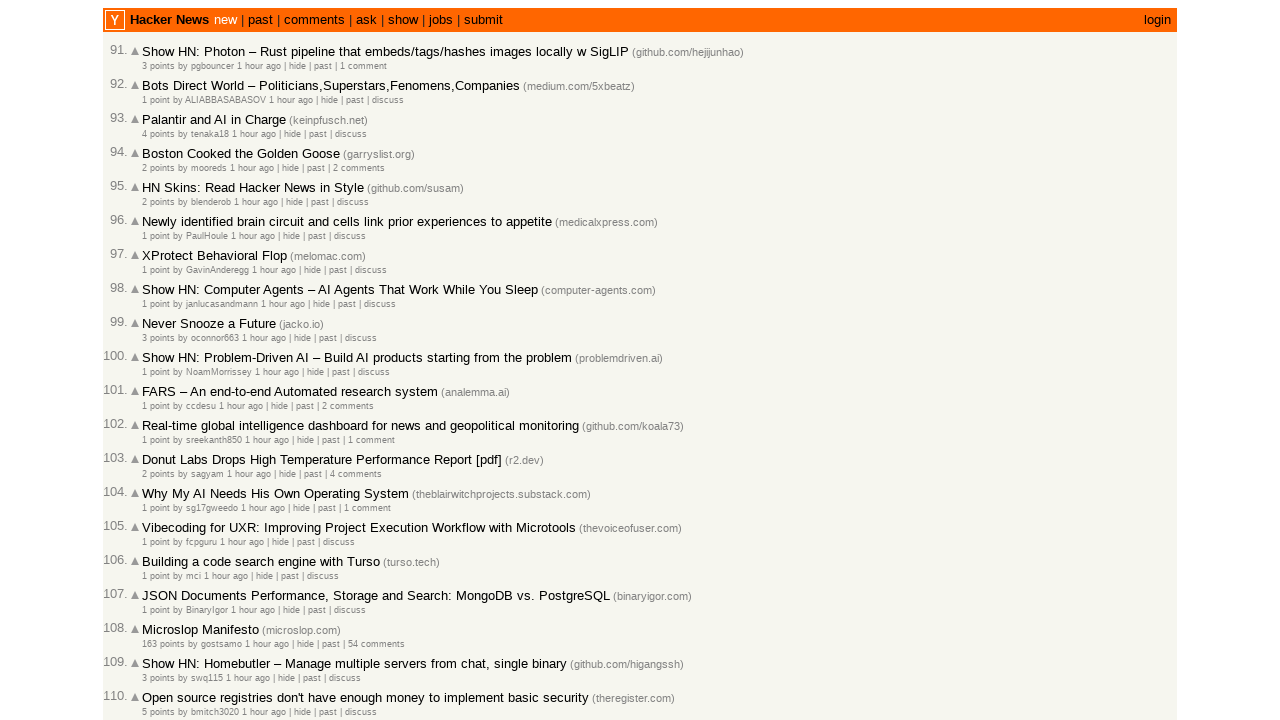

Comparing article 46 (2026-03-02T13:53:44) with article 47 (2026-03-02T13:53:18)
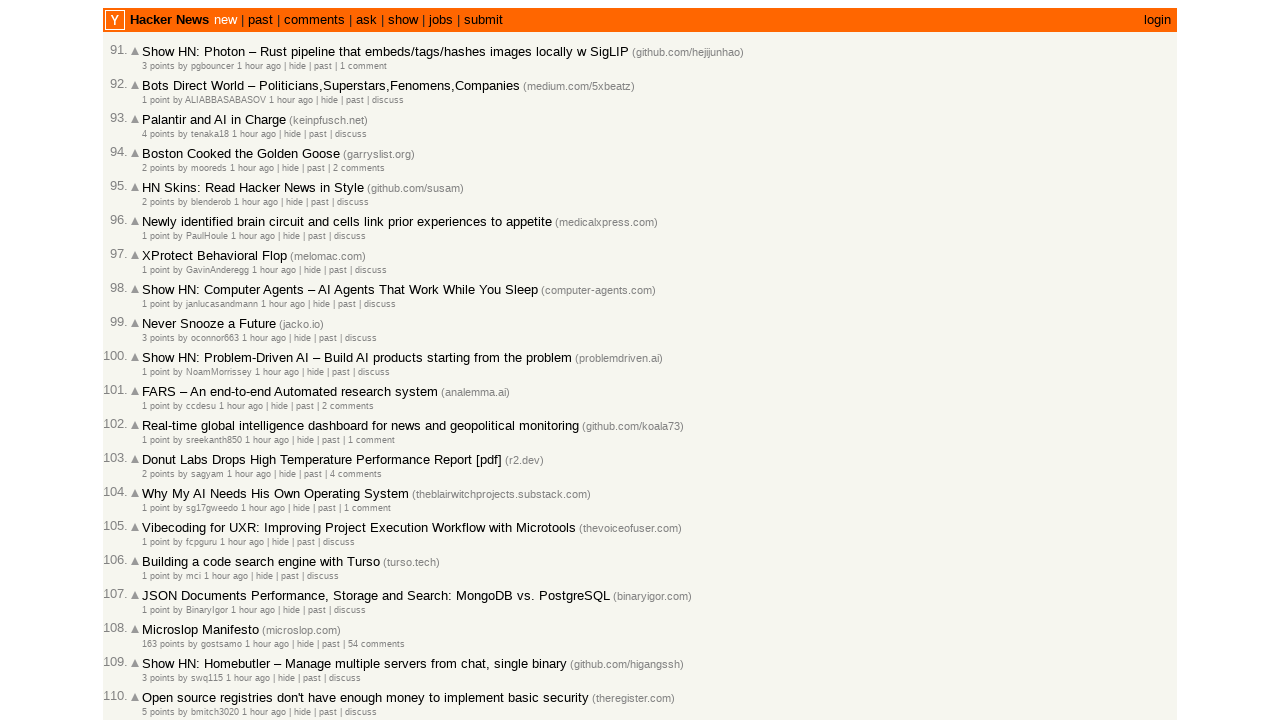

Verified article 46 is in correct chronological order
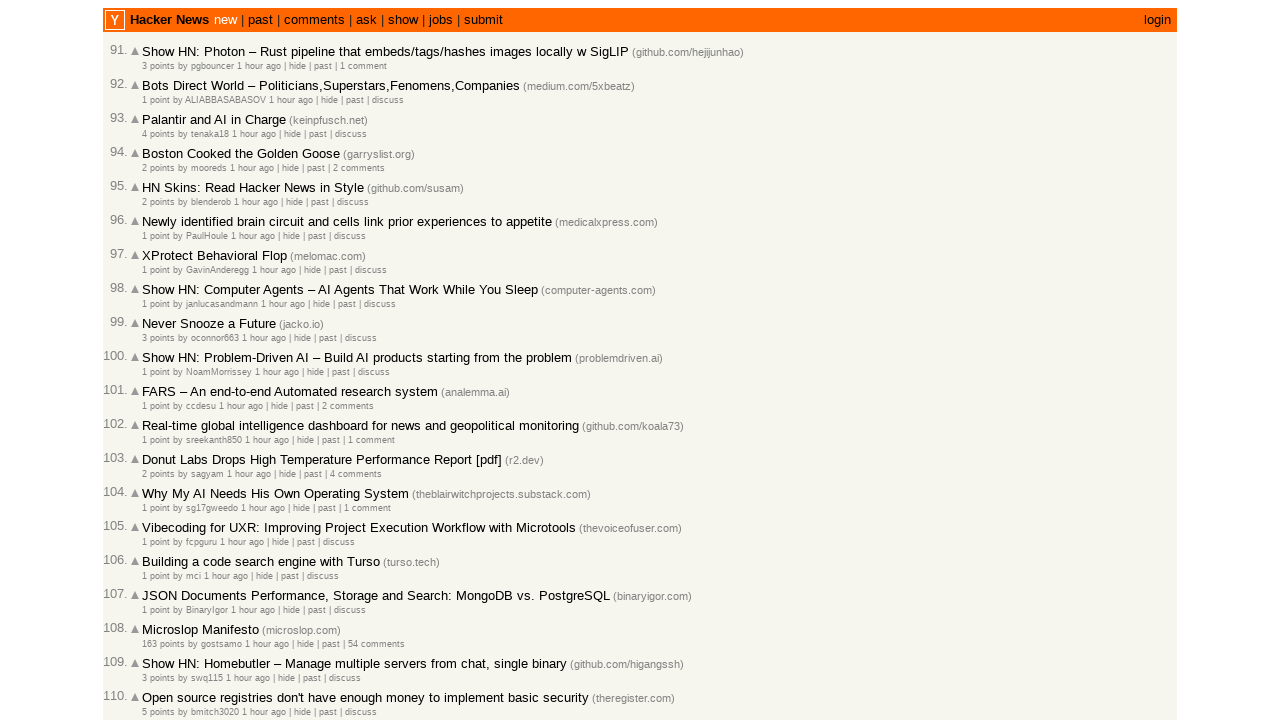

Comparing article 47 (2026-03-02T13:53:18) with article 48 (2026-03-02T13:53:00)
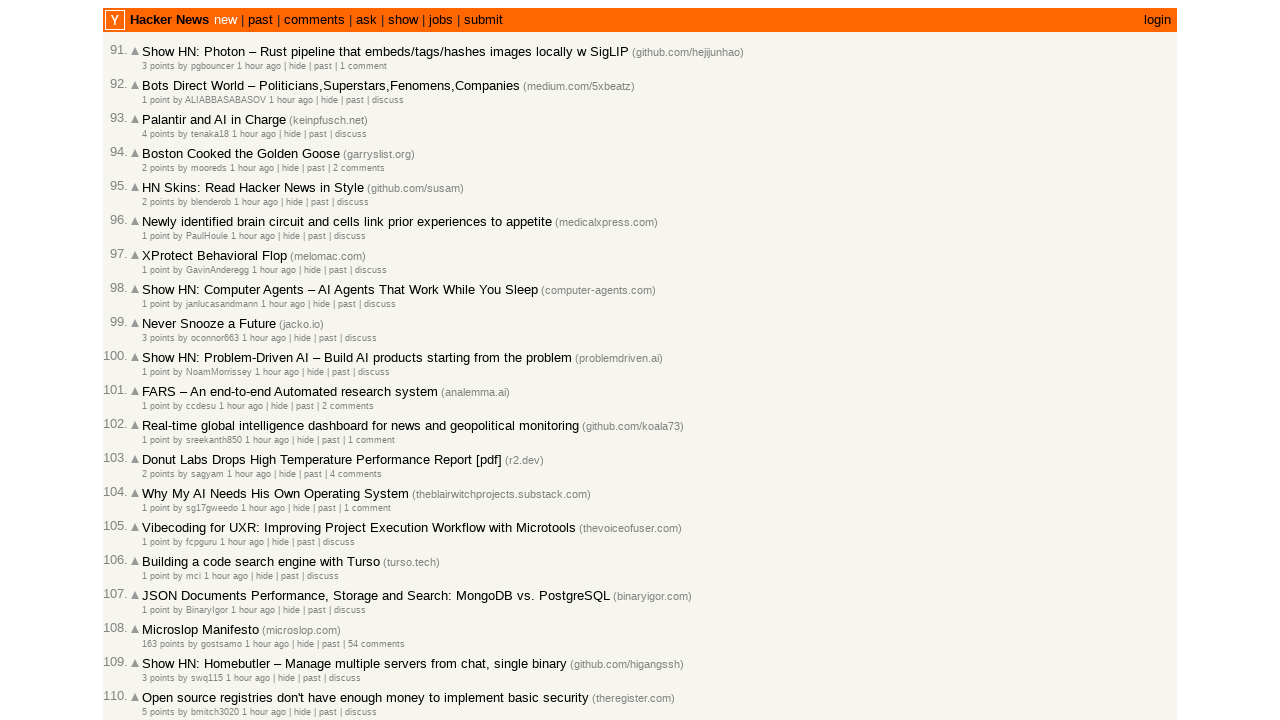

Verified article 47 is in correct chronological order
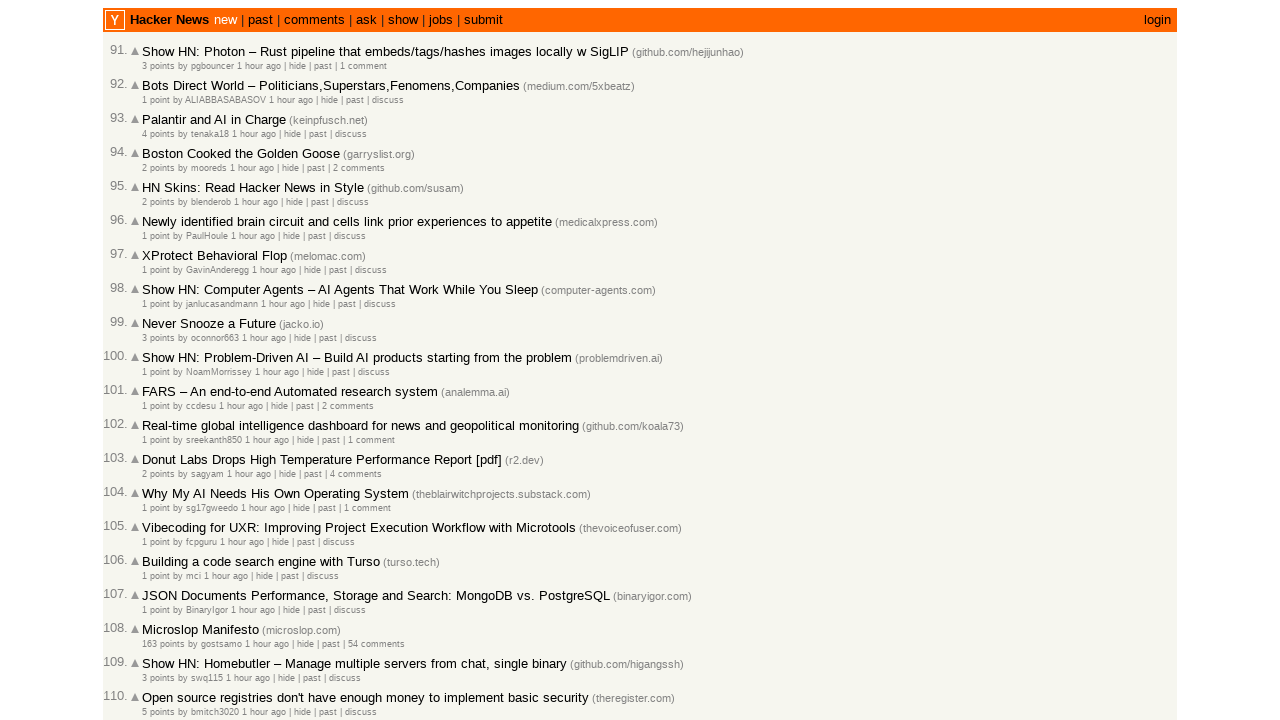

Comparing article 48 (2026-03-02T13:53:00) with article 49 (2026-03-02T13:52:51)
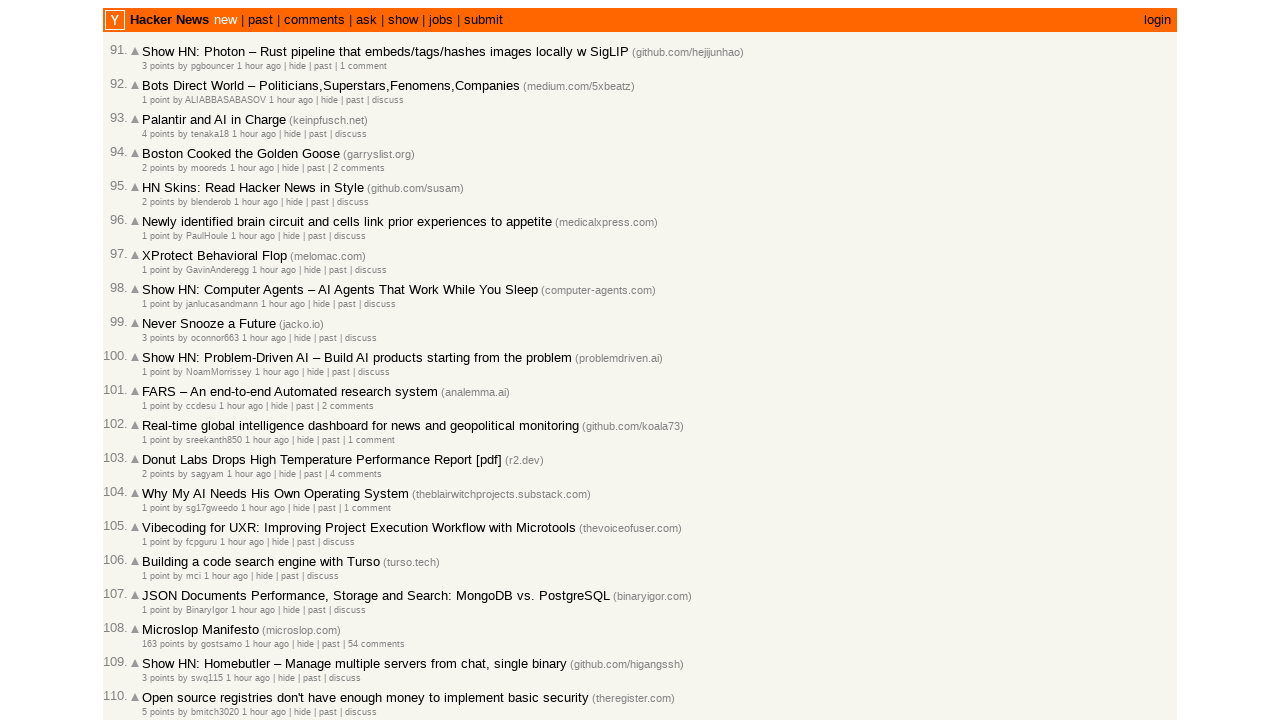

Verified article 48 is in correct chronological order
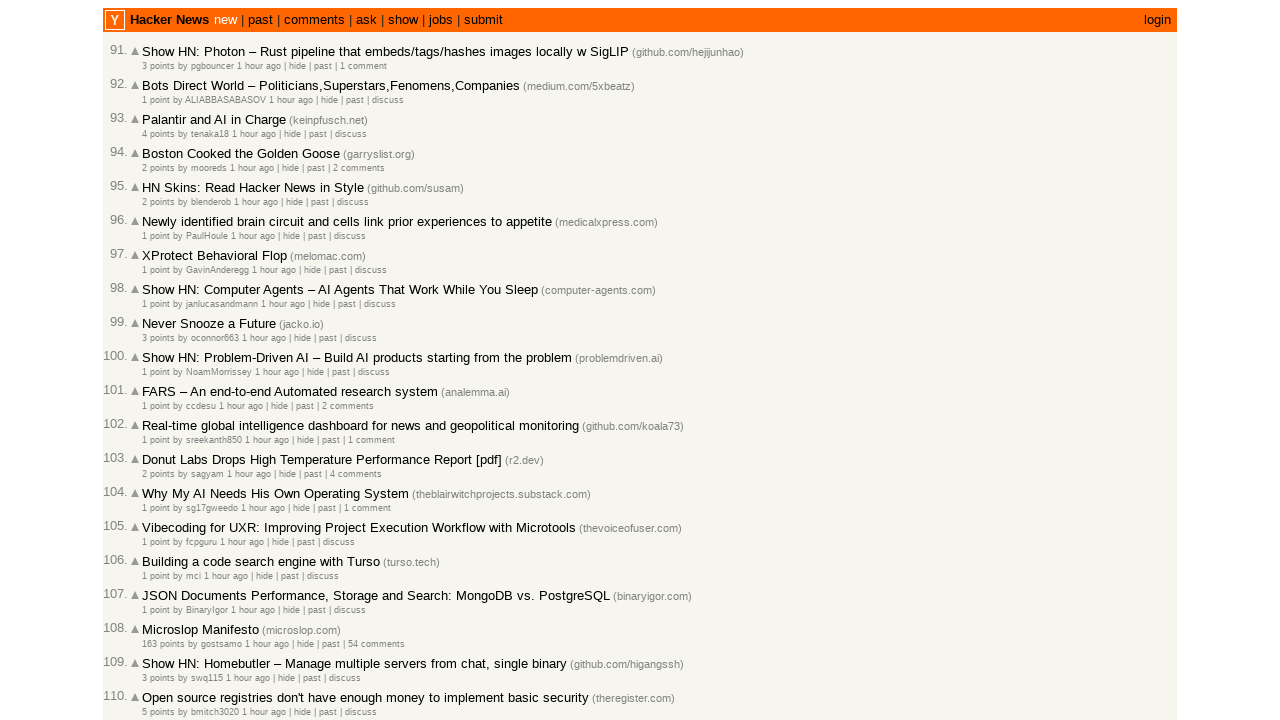

Comparing article 49 (2026-03-02T13:52:51) with article 50 (2026-03-02T13:51:59)
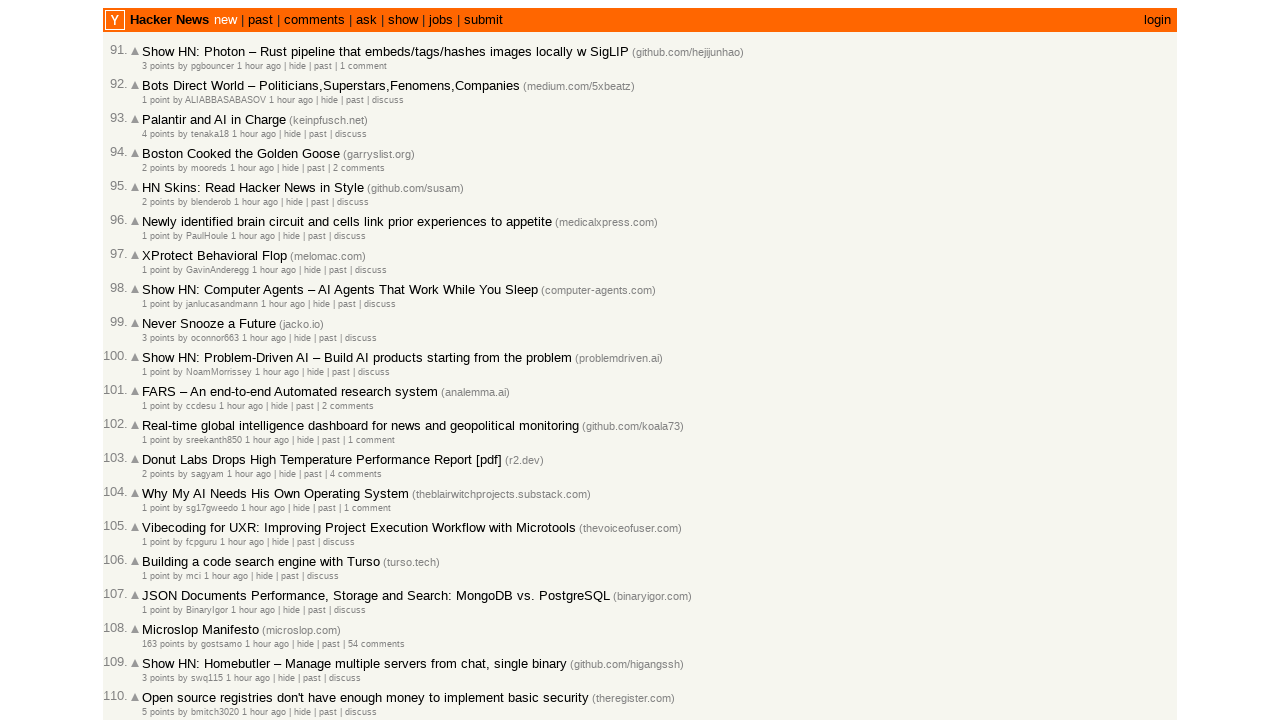

Verified article 49 is in correct chronological order
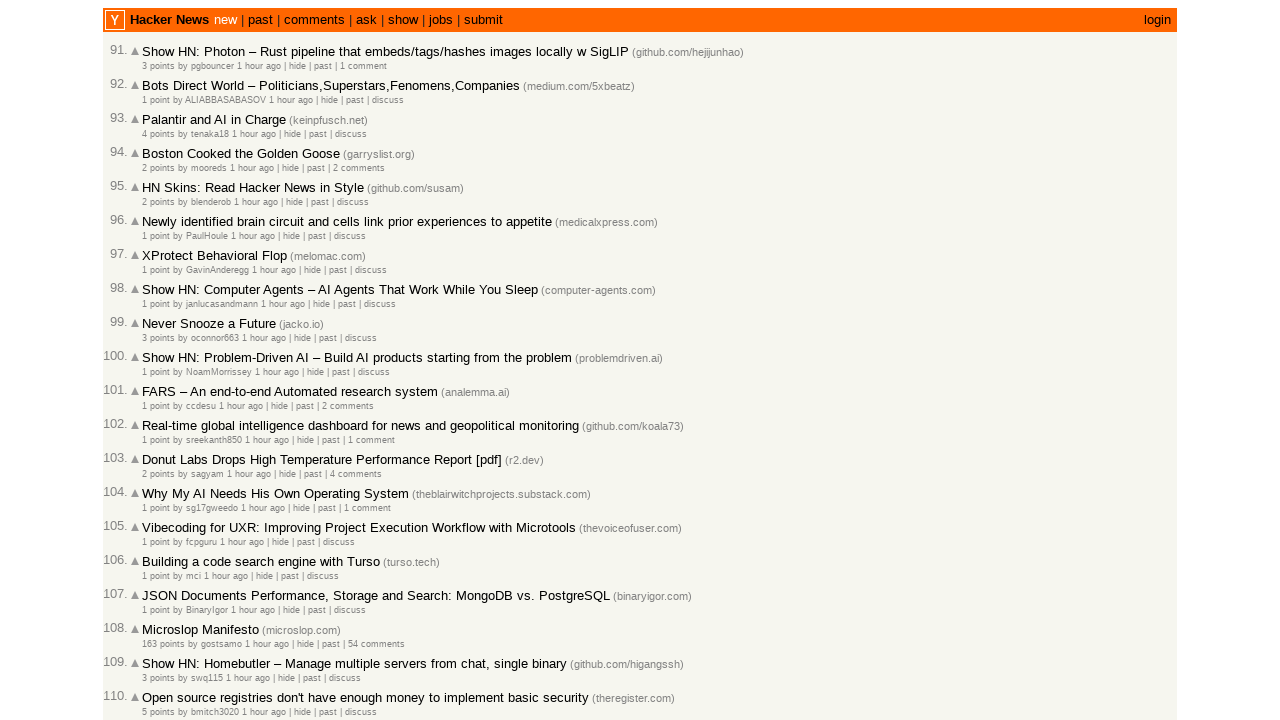

Comparing article 50 (2026-03-02T13:51:59) with article 51 (2026-03-02T13:51:10)
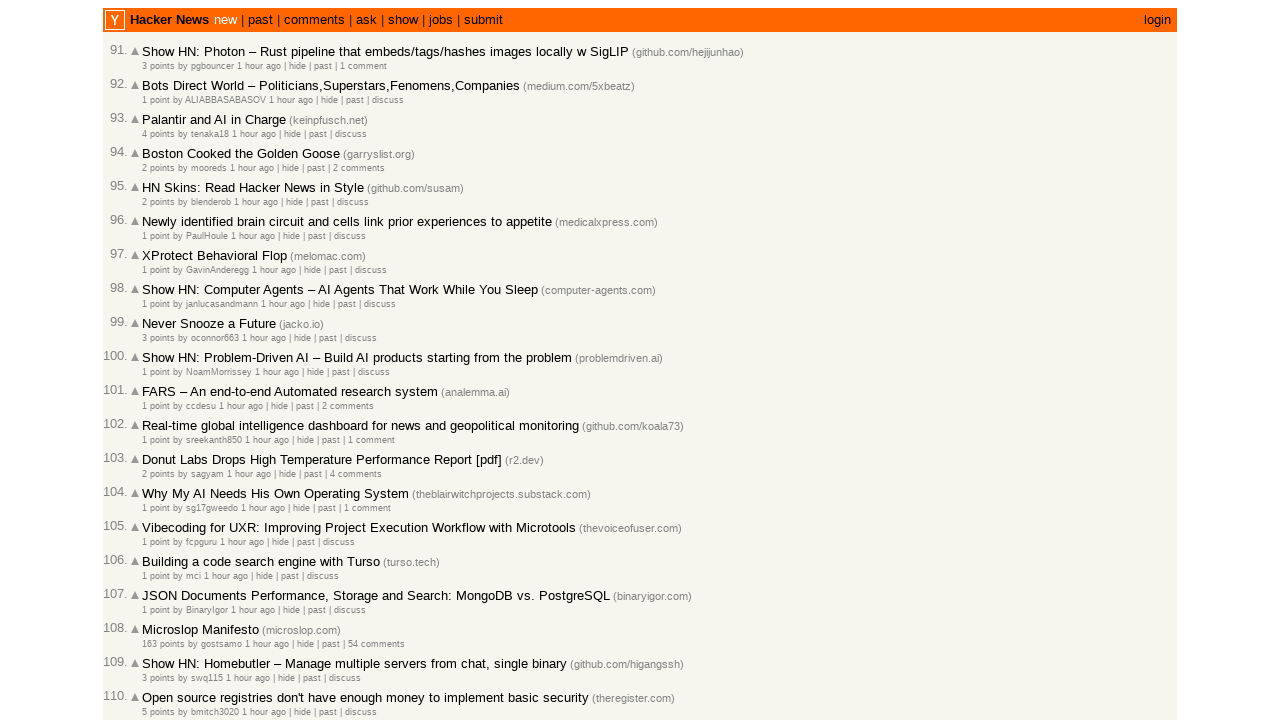

Verified article 50 is in correct chronological order
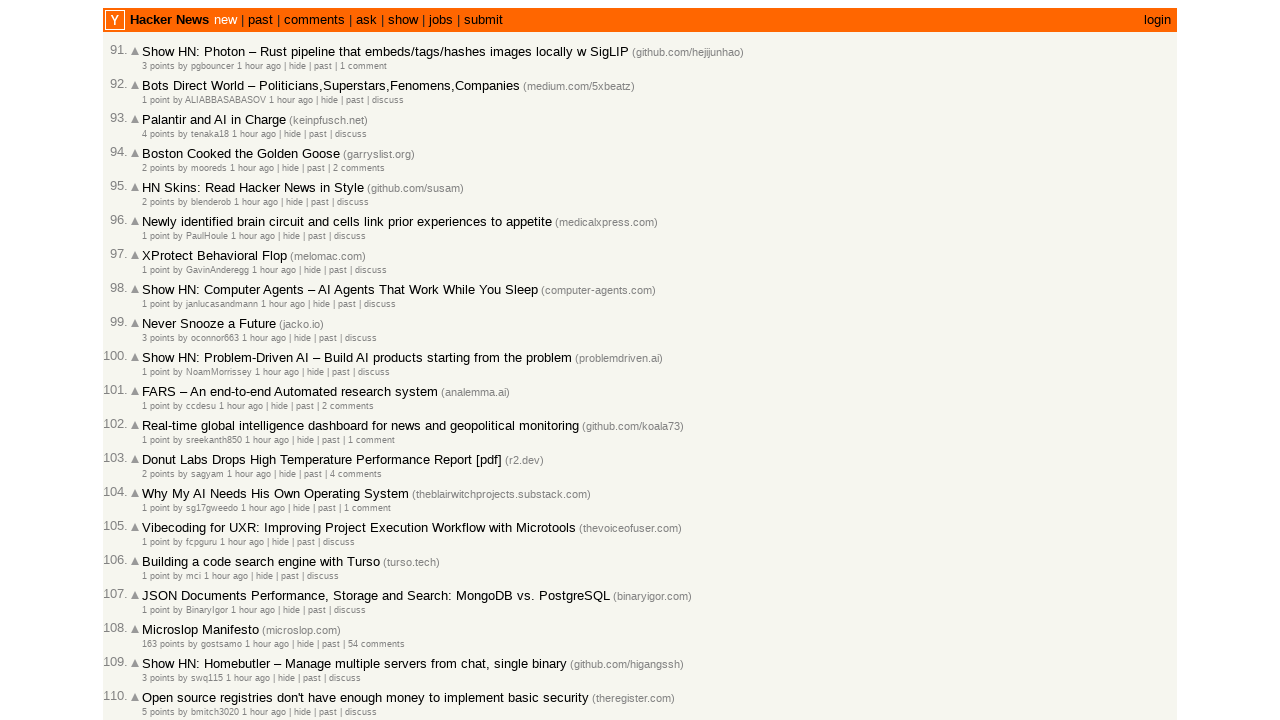

Comparing article 51 (2026-03-02T13:51:10) with article 52 (2026-03-02T13:49:46)
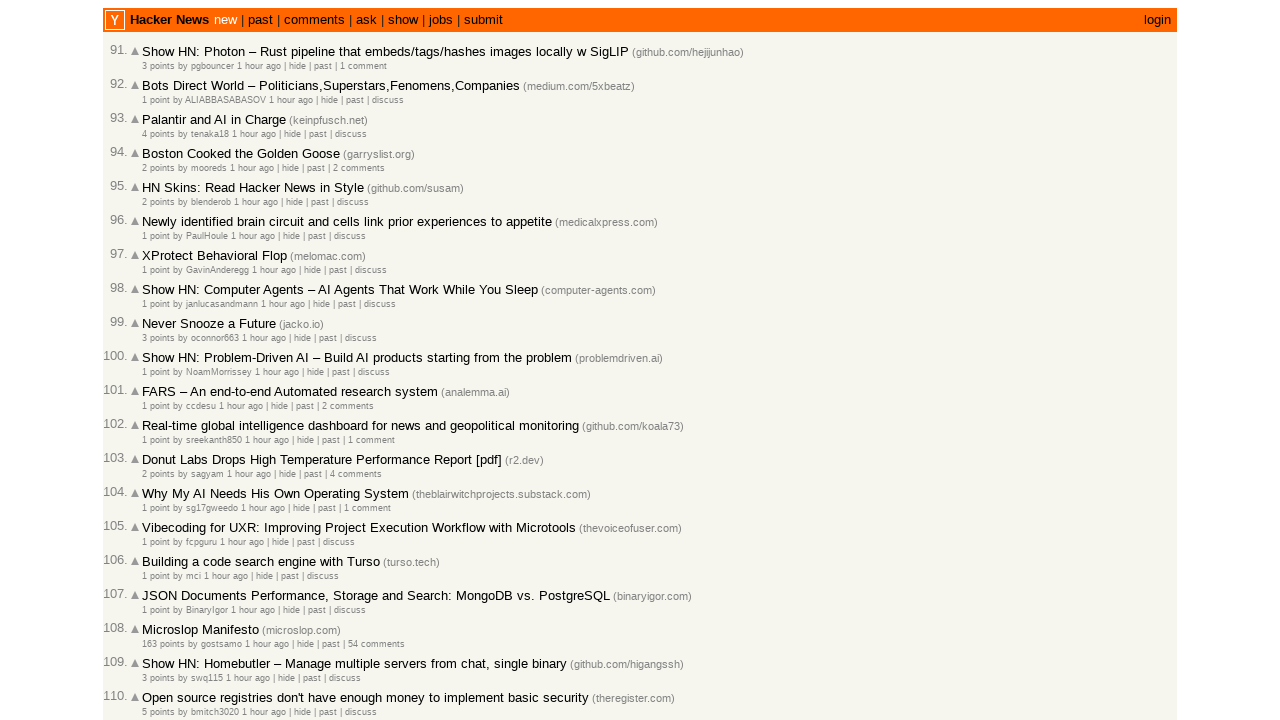

Verified article 51 is in correct chronological order
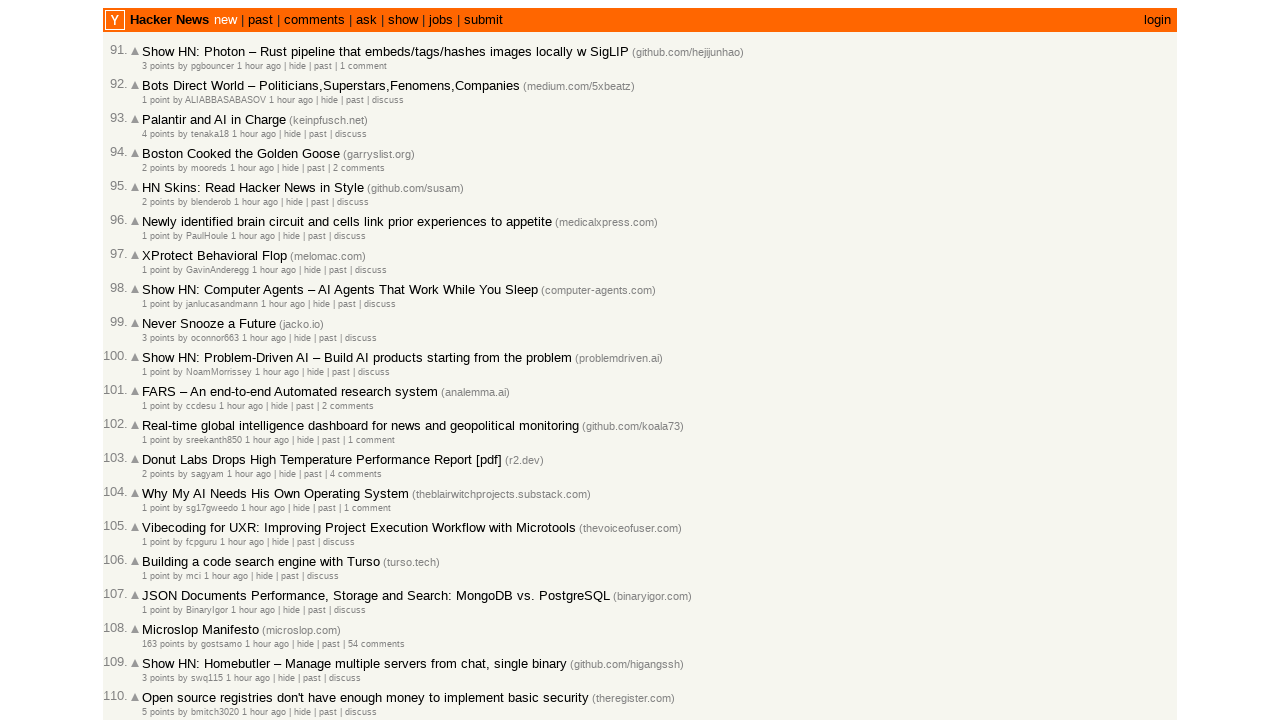

Comparing article 52 (2026-03-02T13:49:46) with article 53 (2026-03-02T13:49:20)
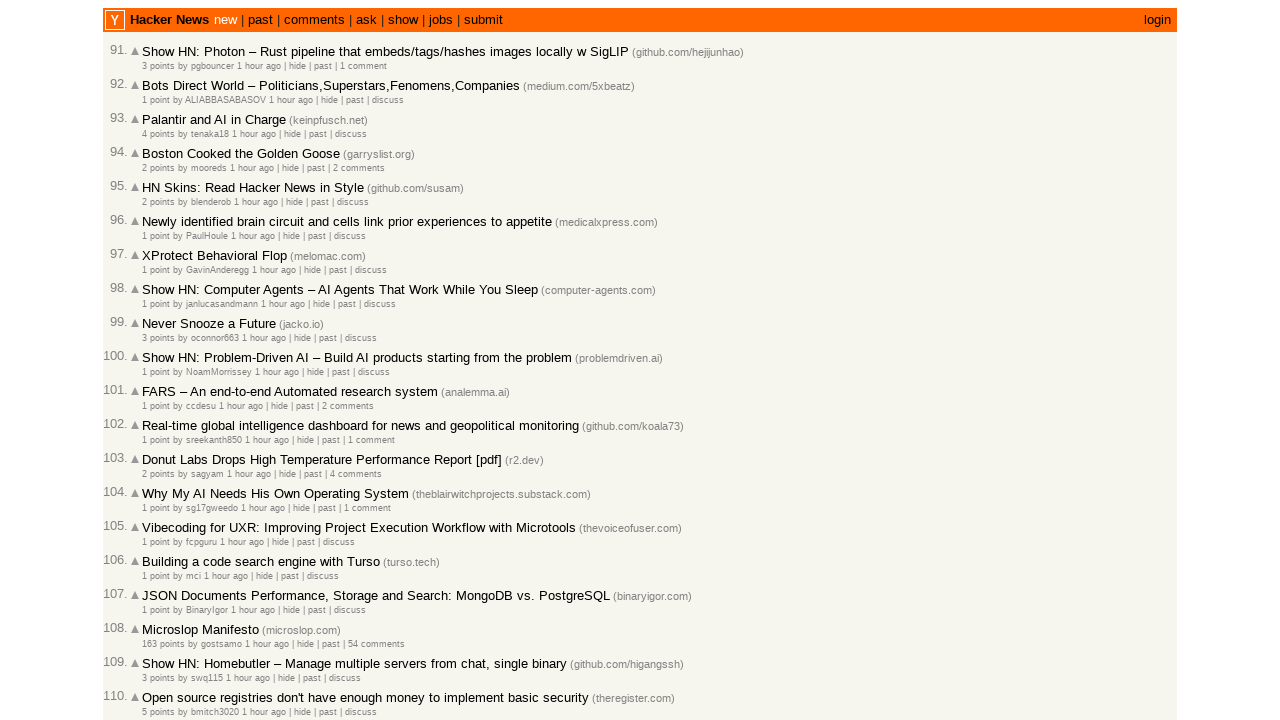

Verified article 52 is in correct chronological order
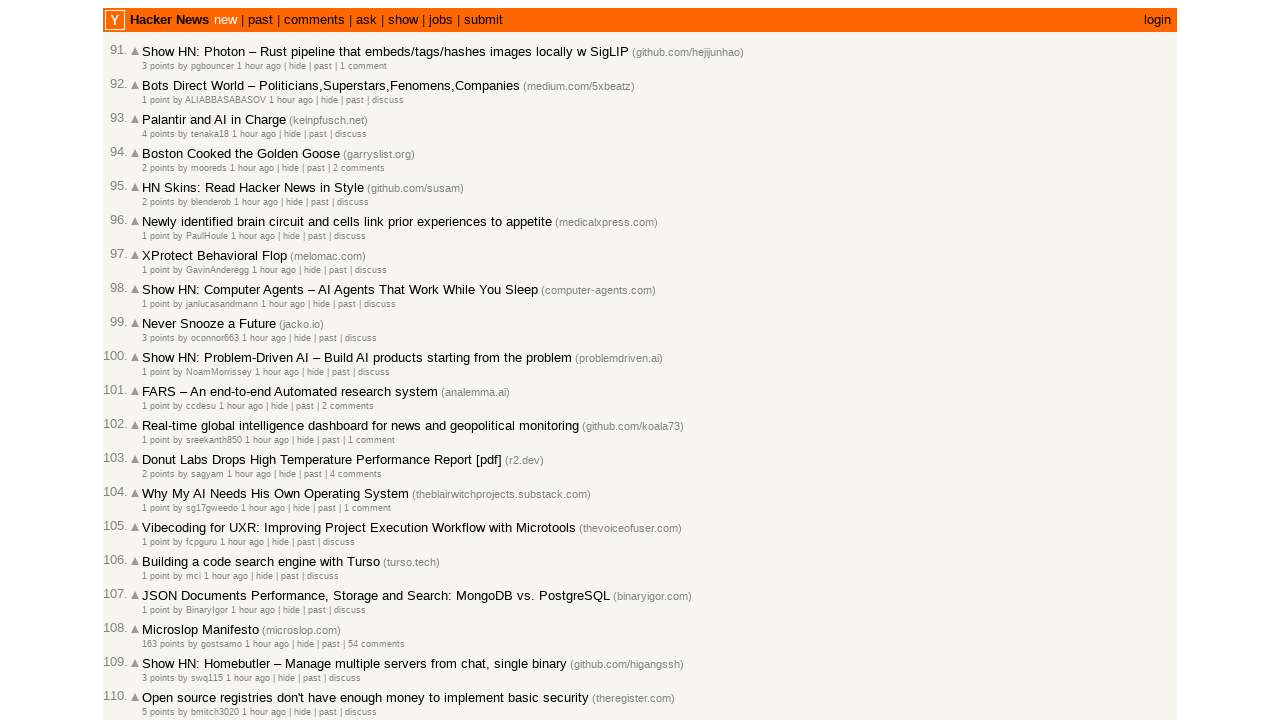

Comparing article 53 (2026-03-02T13:49:20) with article 54 (2026-03-02T13:49:17)
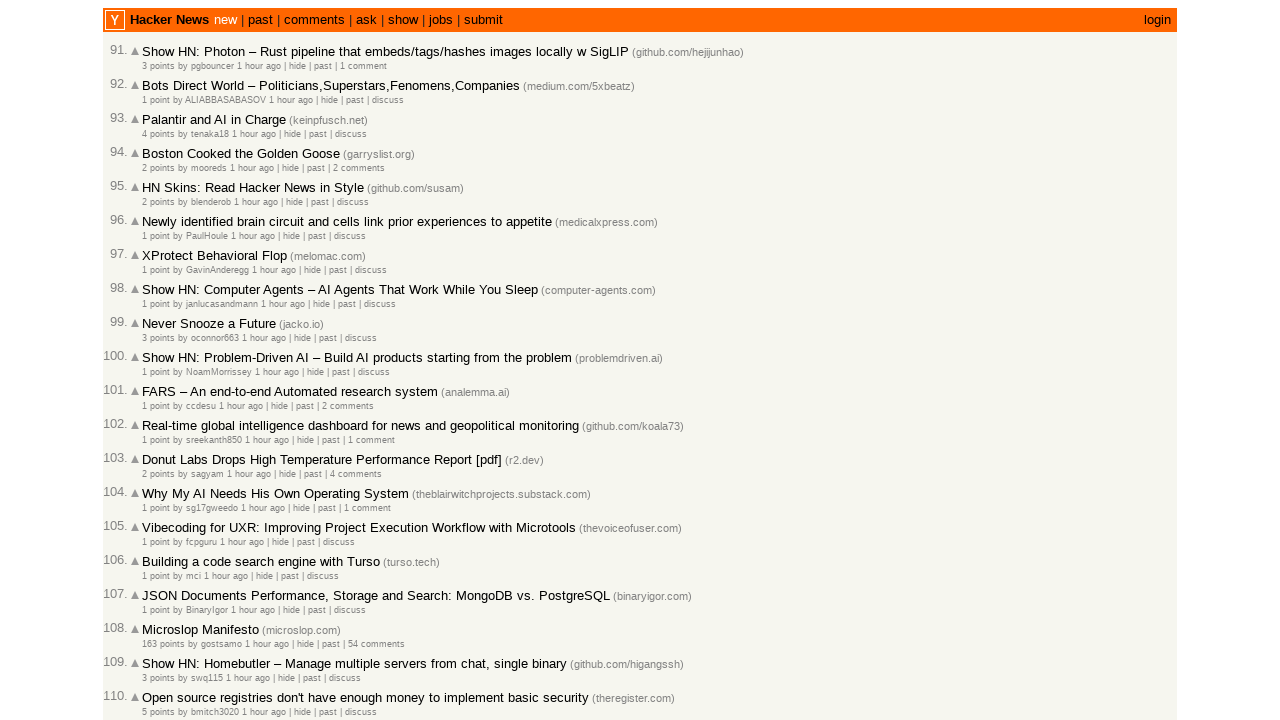

Verified article 53 is in correct chronological order
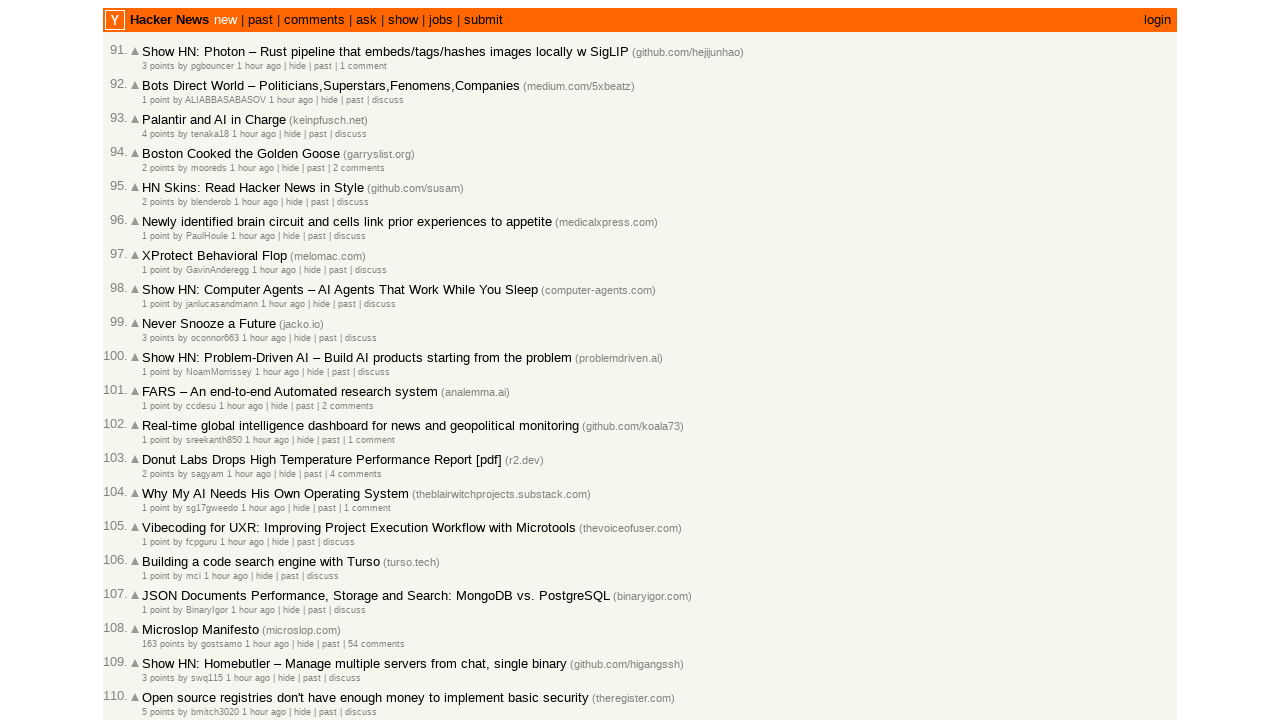

Comparing article 54 (2026-03-02T13:49:17) with article 55 (2026-03-02T13:46:55)
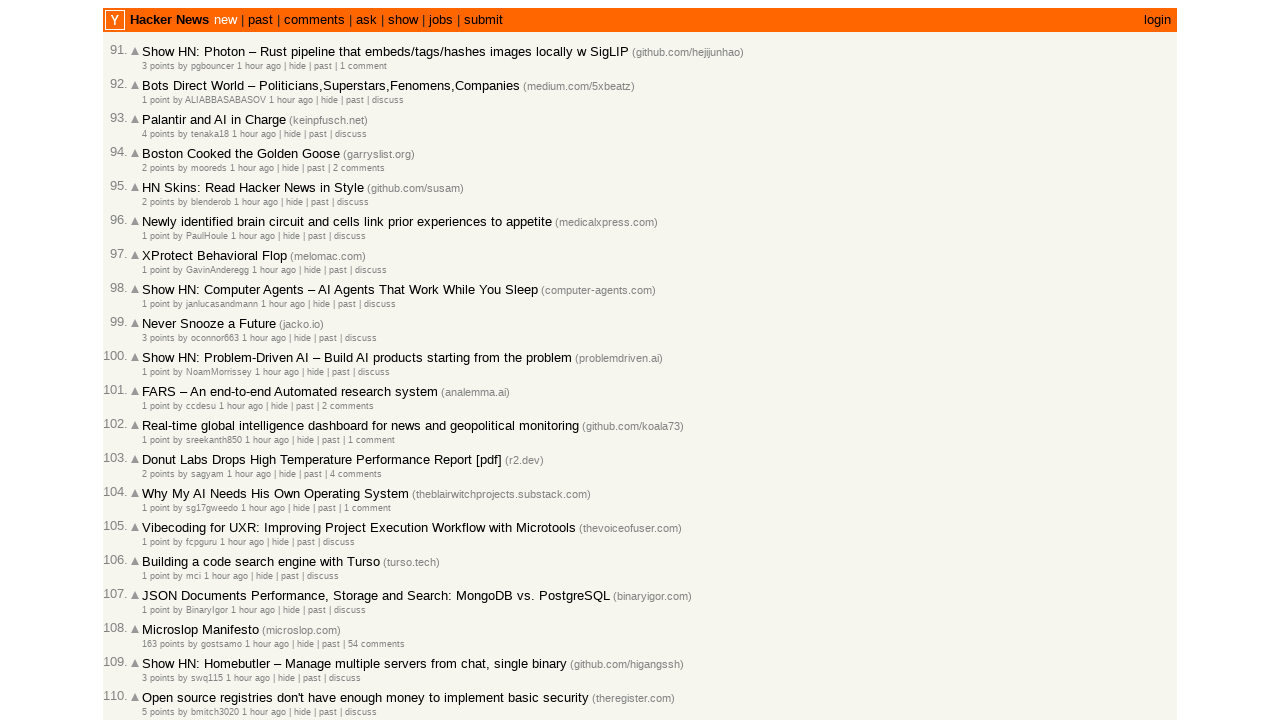

Verified article 54 is in correct chronological order
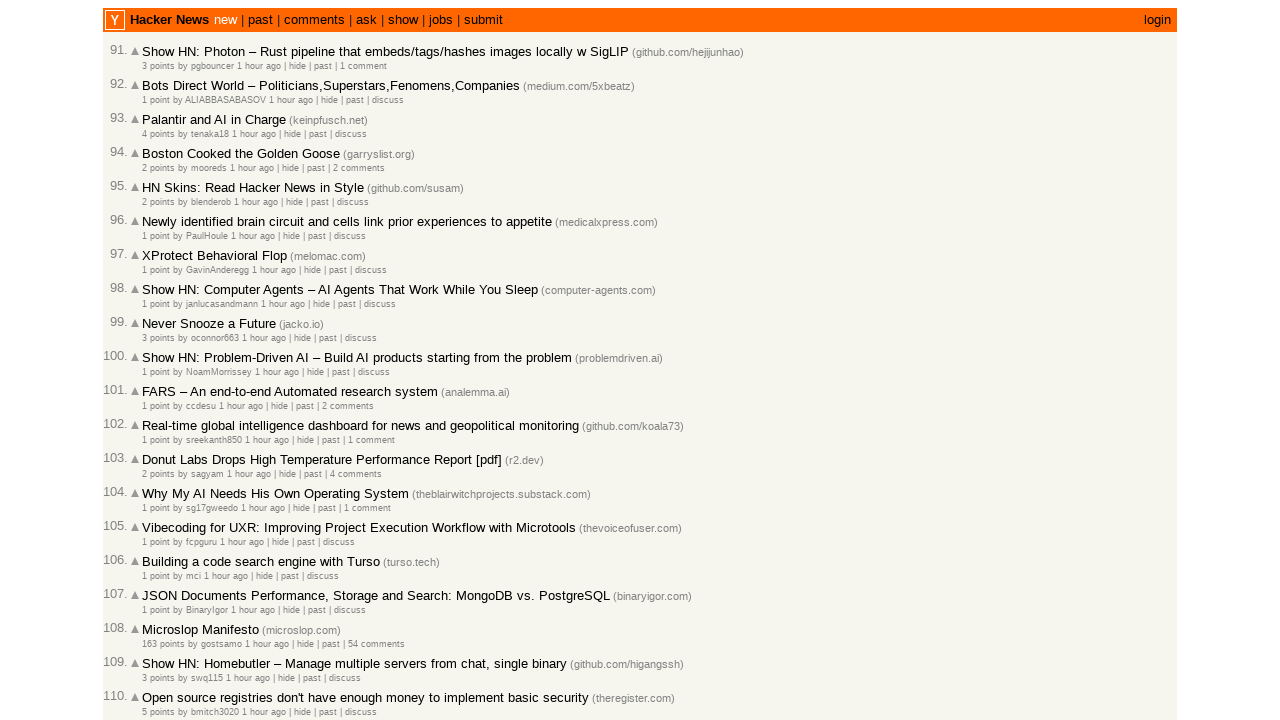

Comparing article 55 (2026-03-02T13:46:55) with article 56 (2026-03-02T13:46:29)
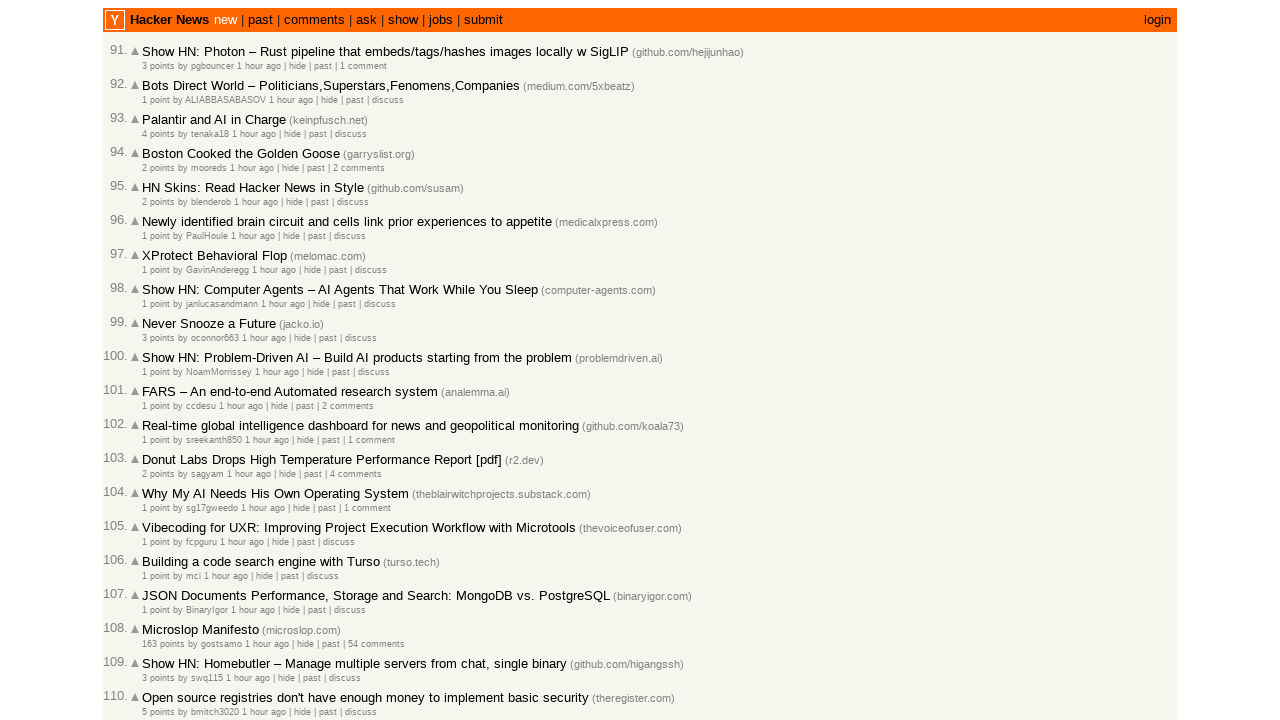

Verified article 55 is in correct chronological order
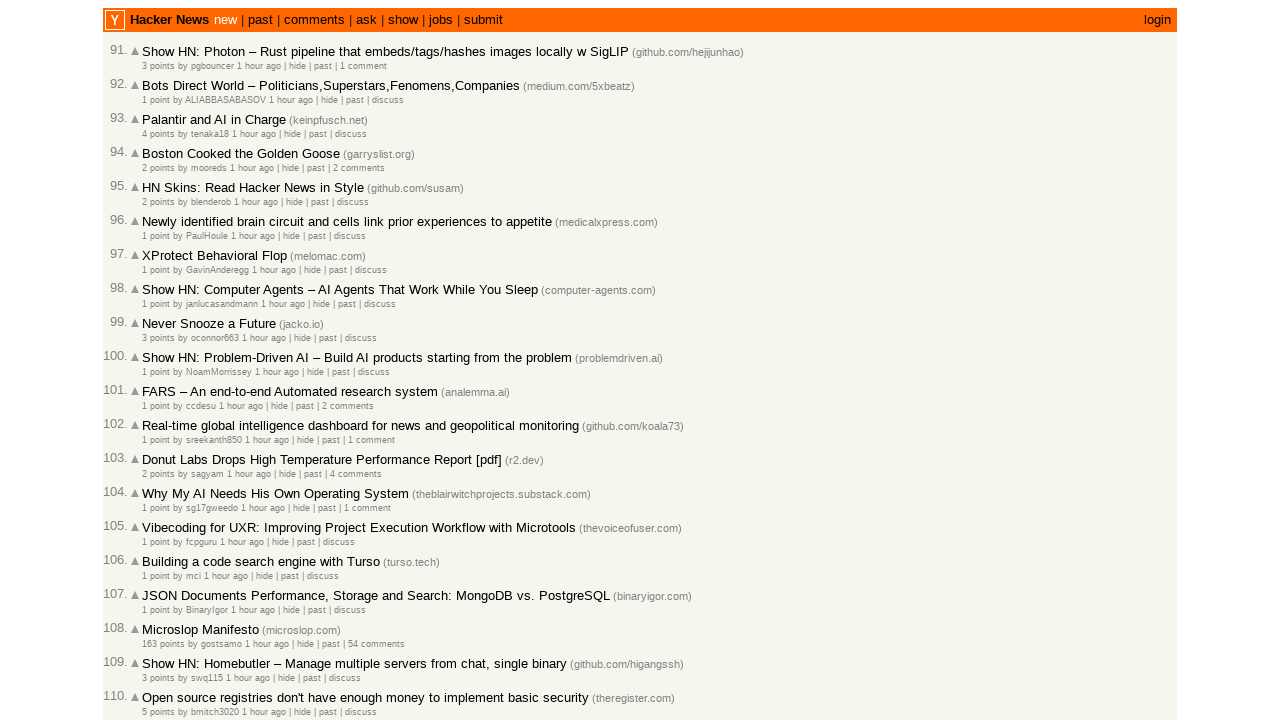

Comparing article 56 (2026-03-02T13:46:29) with article 57 (2026-03-02T13:45:50)
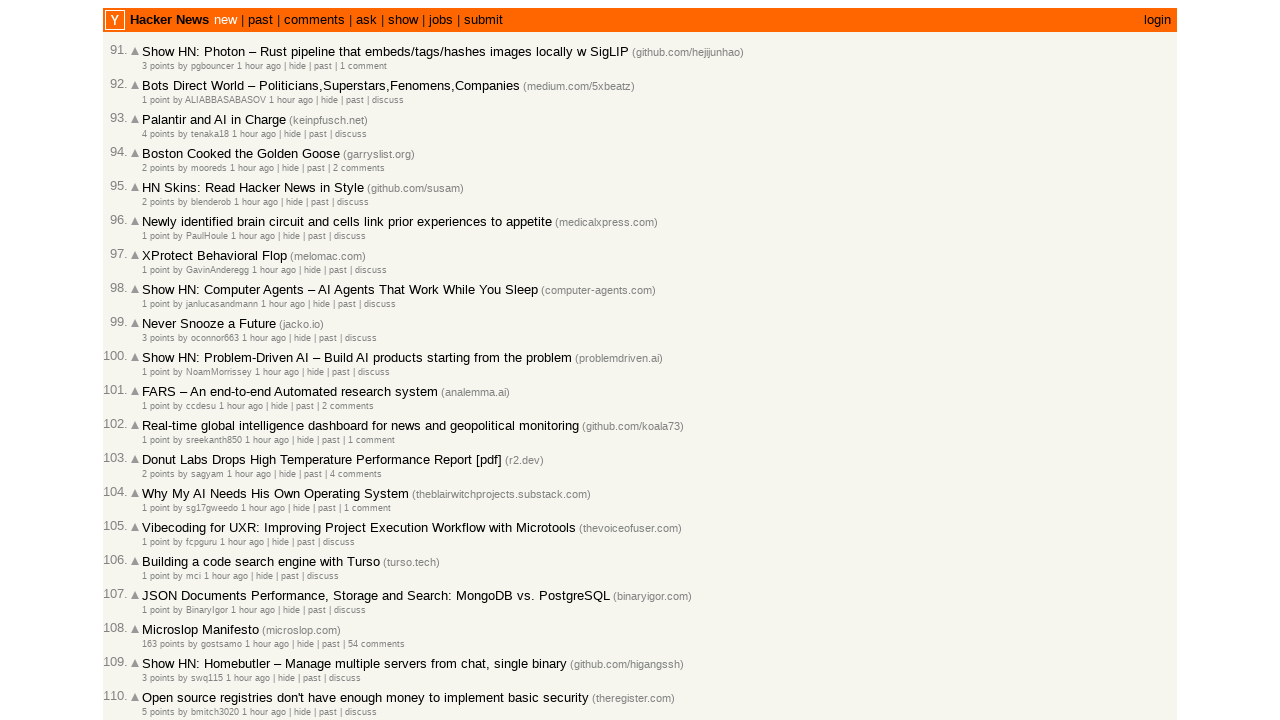

Verified article 56 is in correct chronological order
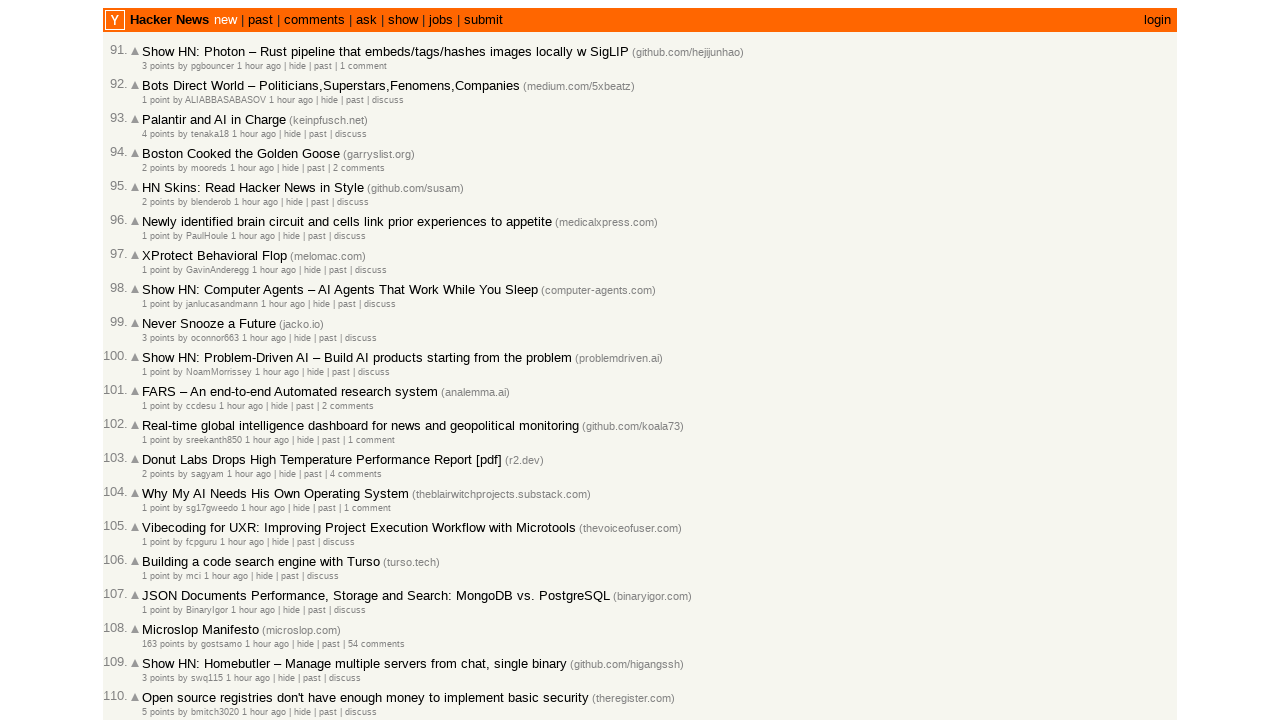

Comparing article 57 (2026-03-02T13:45:50) with article 58 (2026-03-02T13:45:42)
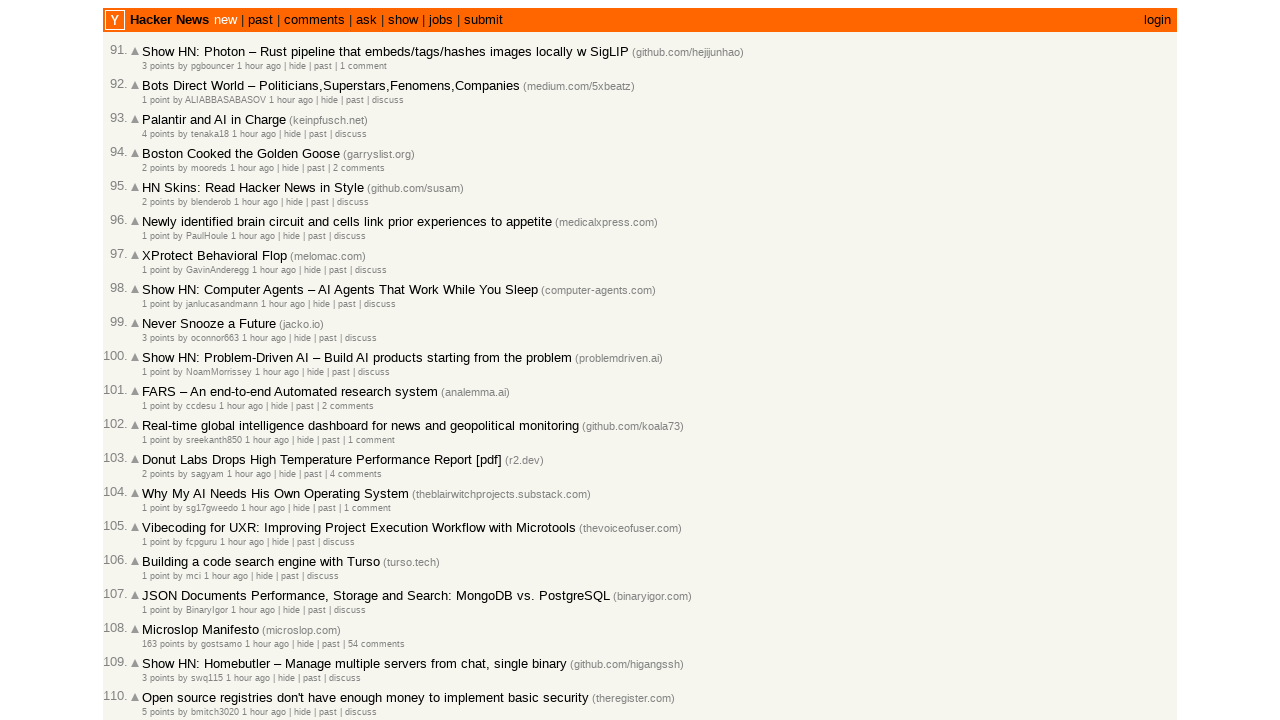

Verified article 57 is in correct chronological order
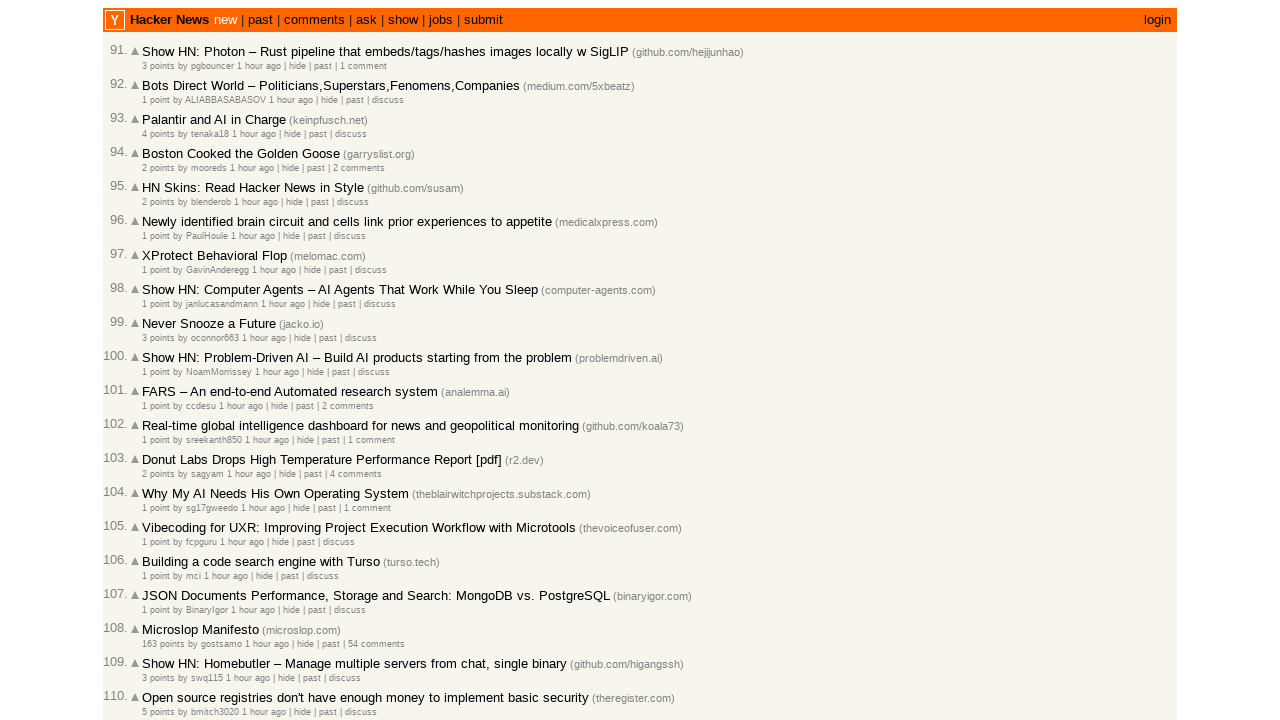

Comparing article 58 (2026-03-02T13:45:42) with article 59 (2026-03-02T13:44:53)
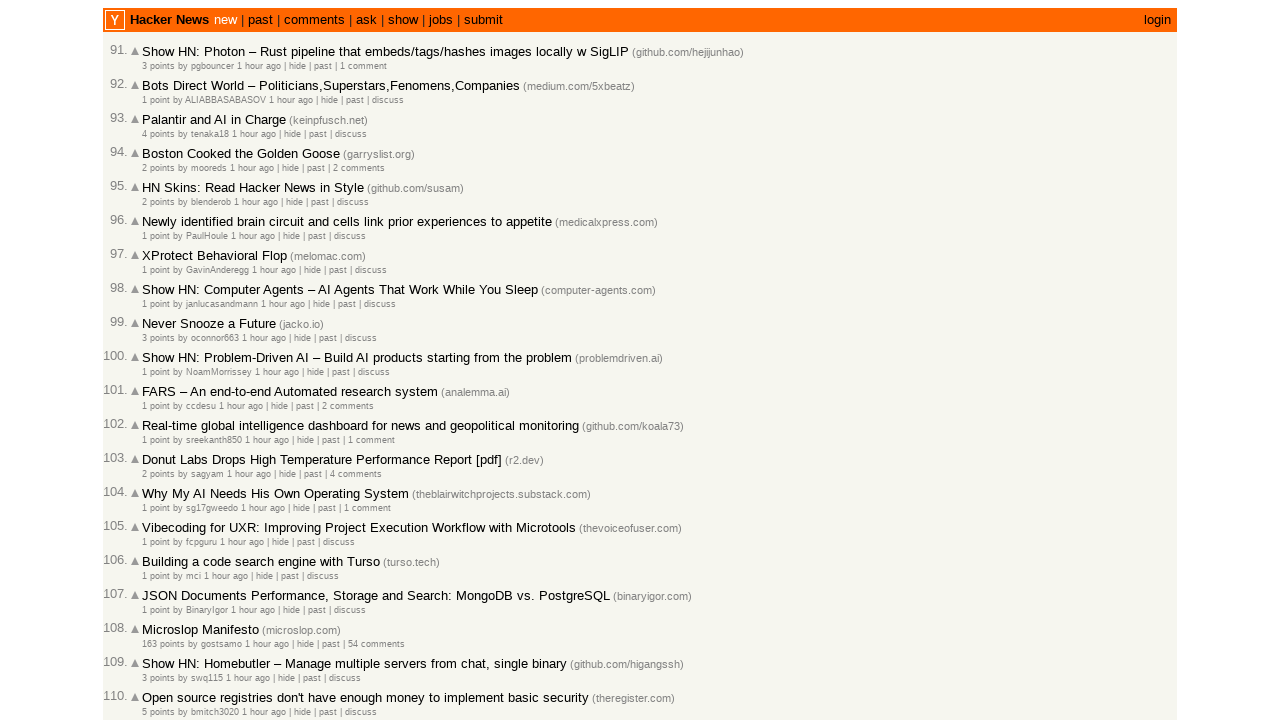

Verified article 58 is in correct chronological order
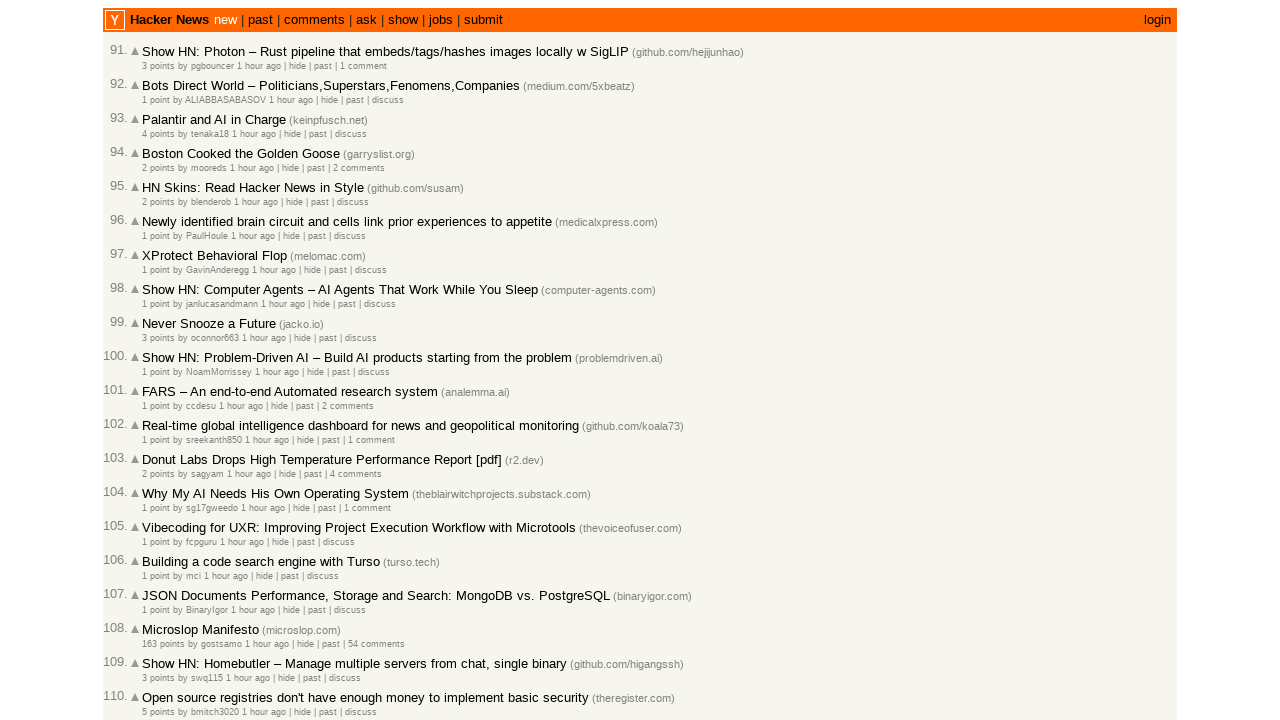

Comparing article 59 (2026-03-02T13:44:53) with article 60 (2026-03-02T13:43:20)
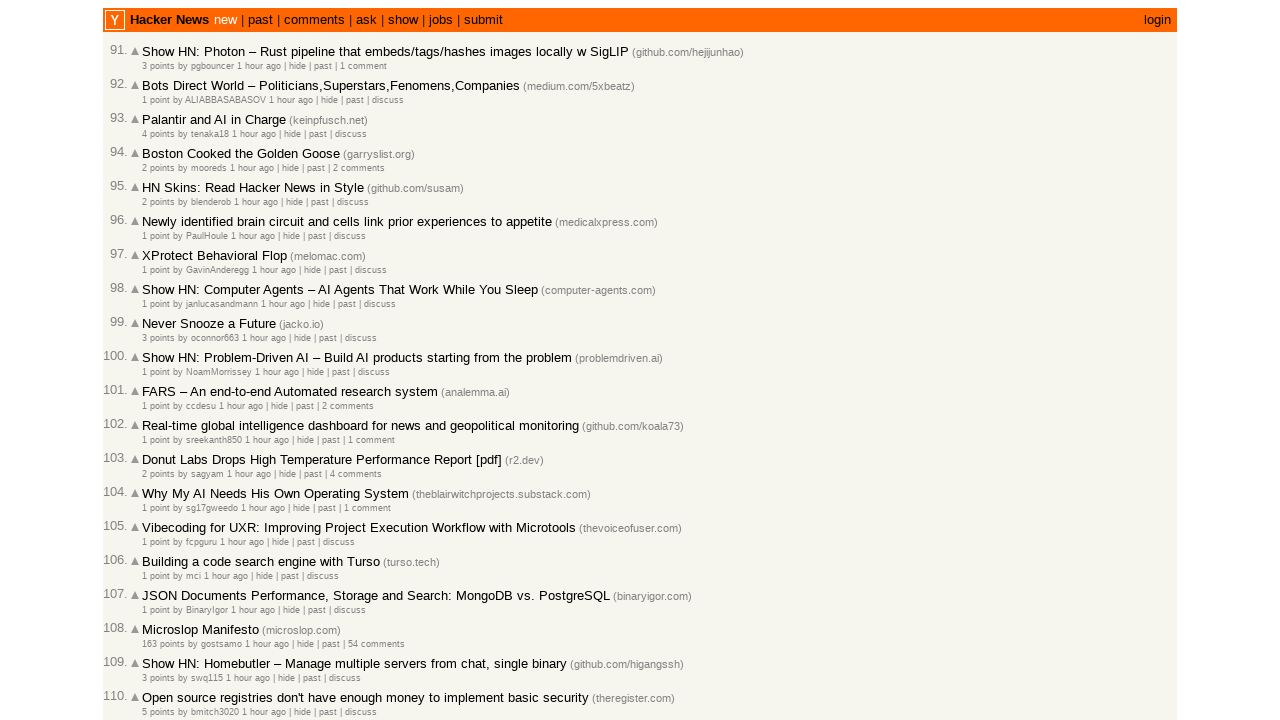

Verified article 59 is in correct chronological order
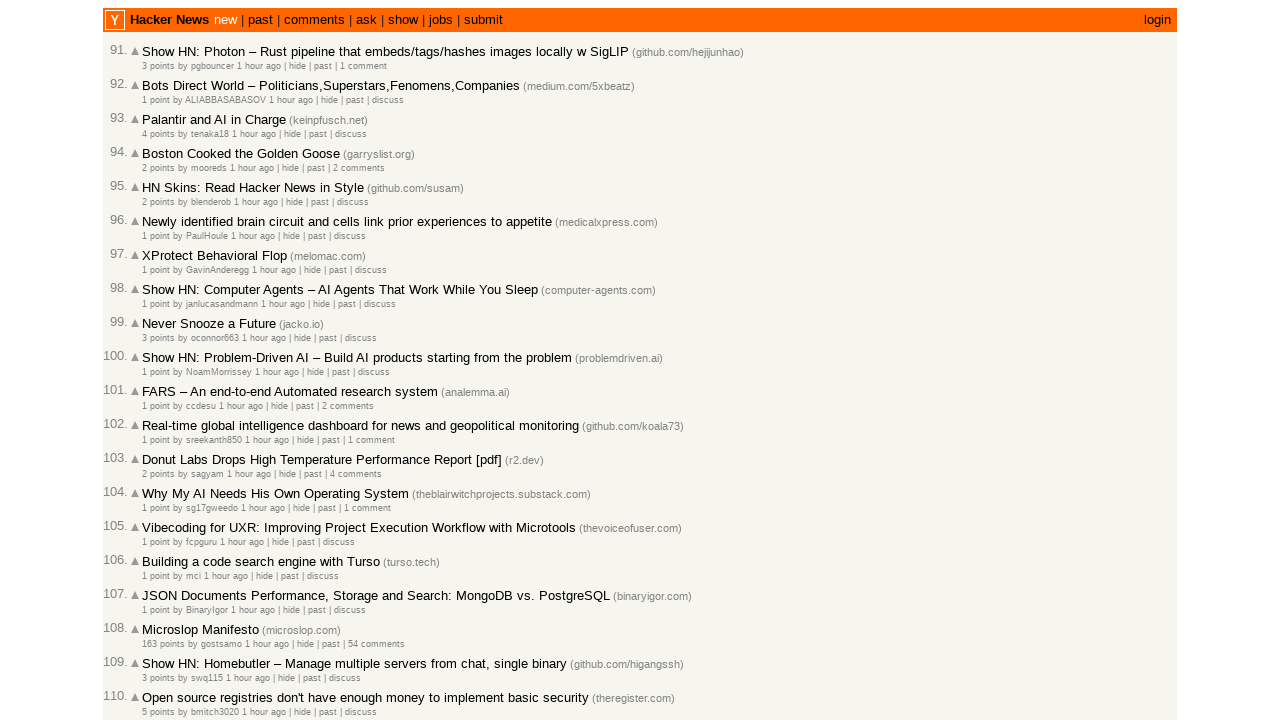

Comparing article 60 (2026-03-02T13:43:20) with article 61 (2026-03-02T13:42:49)
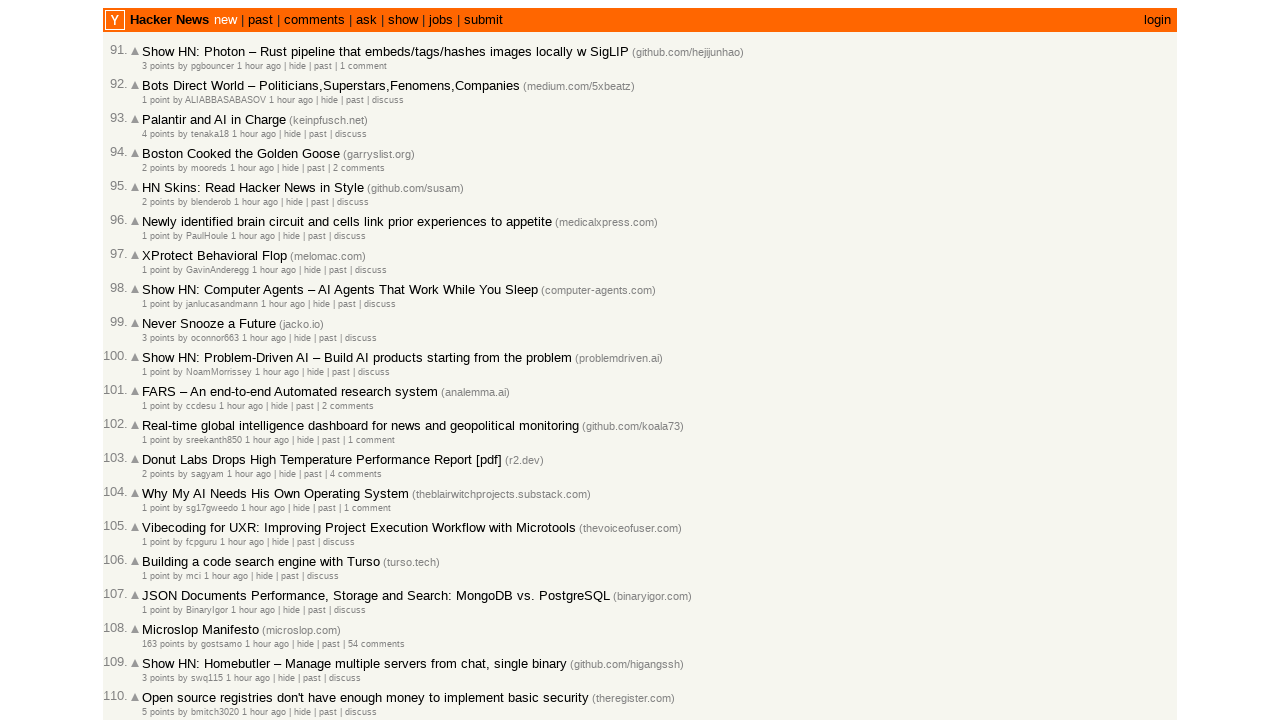

Verified article 60 is in correct chronological order
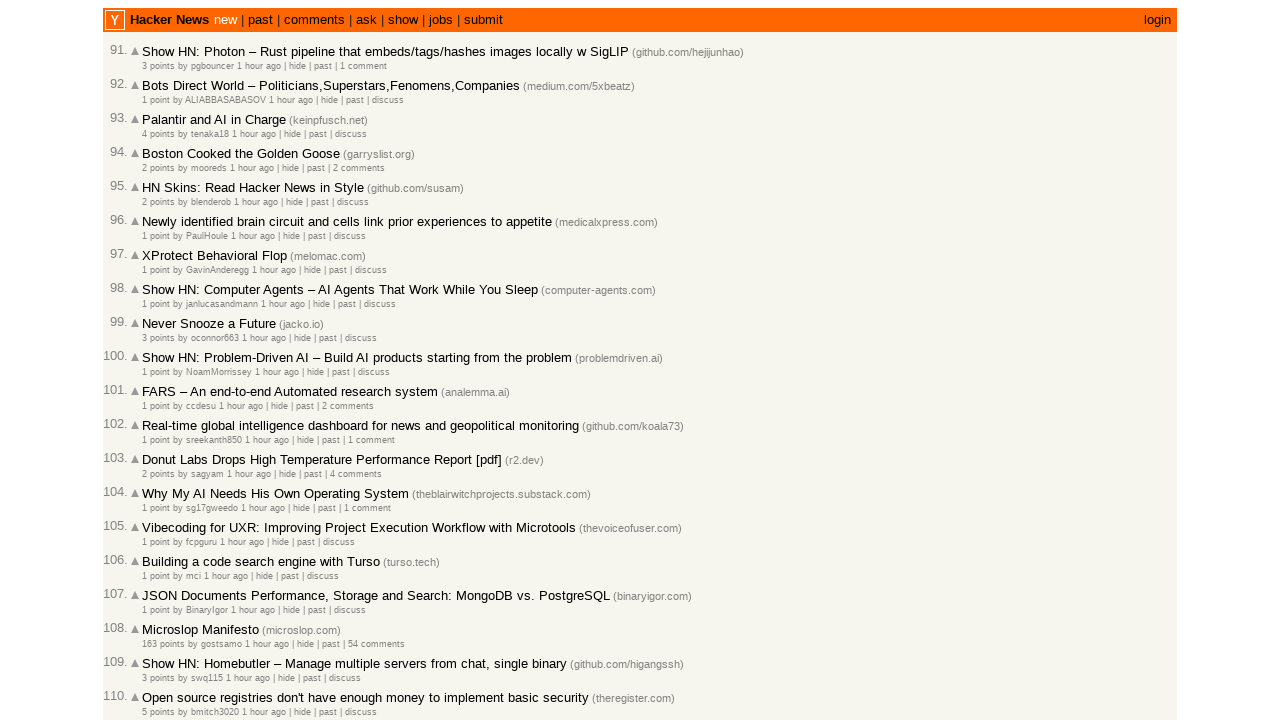

Comparing article 61 (2026-03-02T13:42:49) with article 62 (2026-03-02T13:42:15)
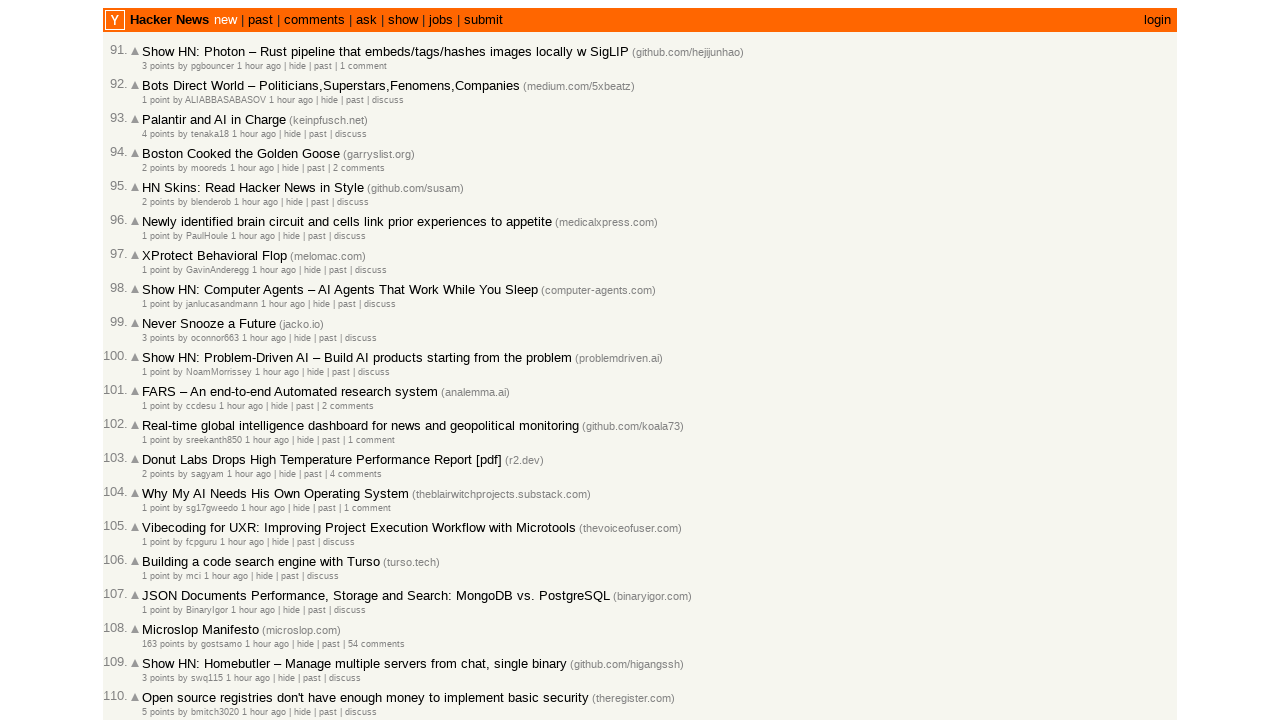

Verified article 61 is in correct chronological order
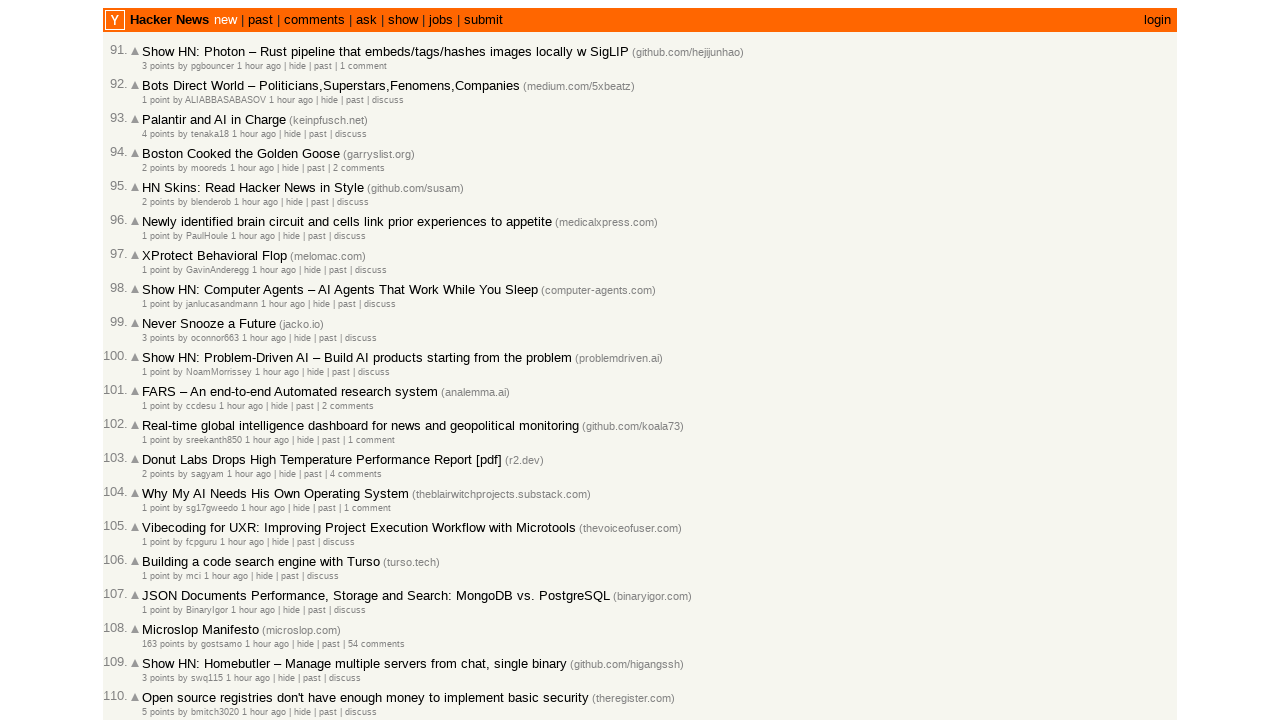

Comparing article 62 (2026-03-02T13:42:15) with article 63 (2026-03-02T13:41:40)
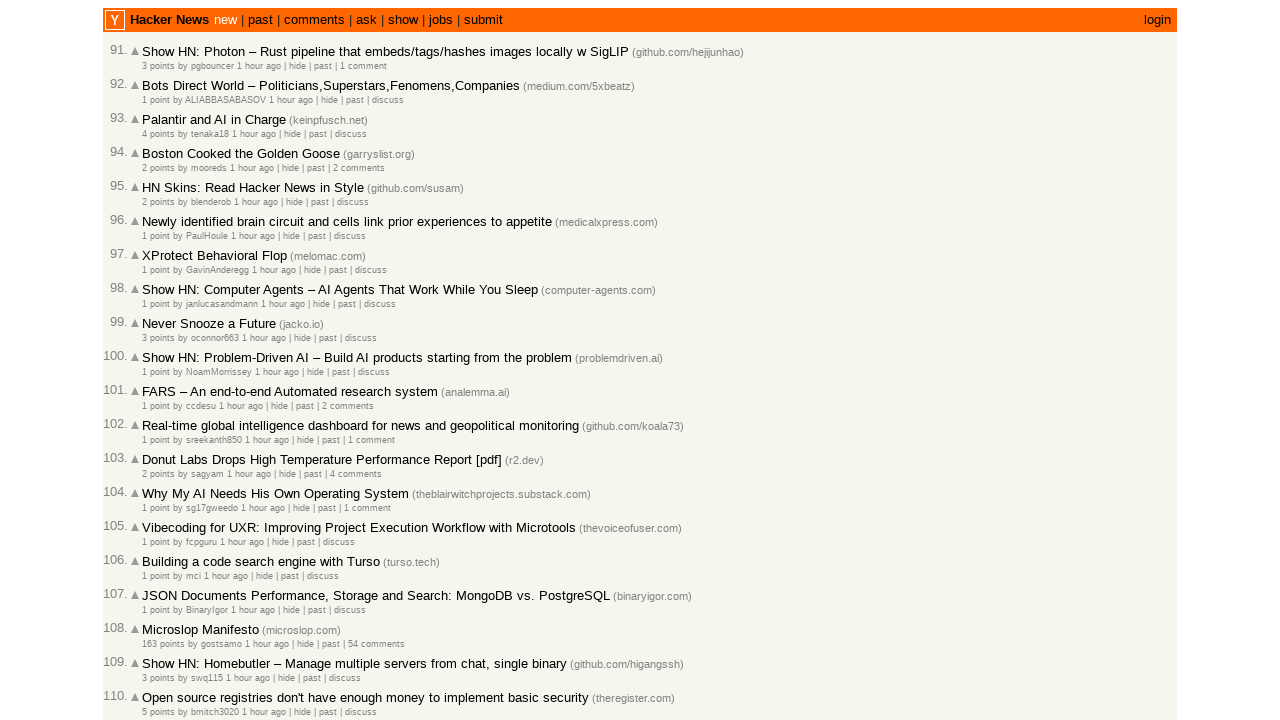

Verified article 62 is in correct chronological order
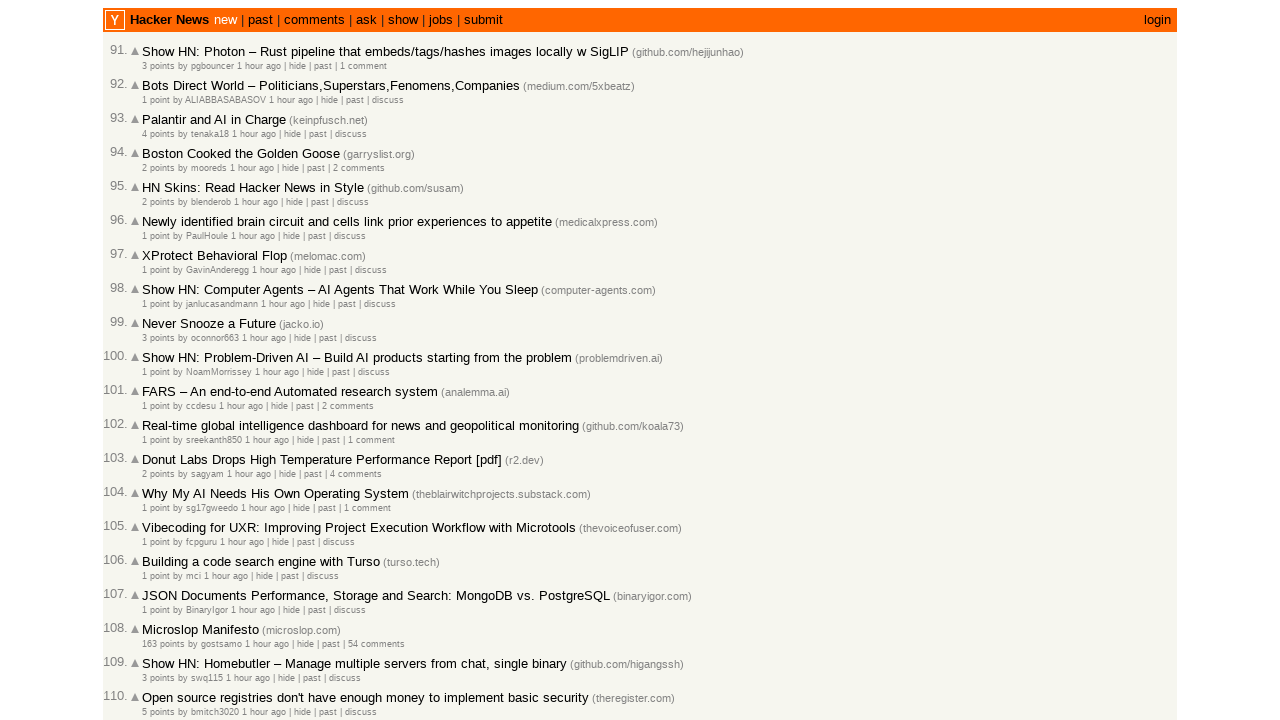

Comparing article 63 (2026-03-02T13:41:40) with article 64 (2026-03-02T13:41:38)
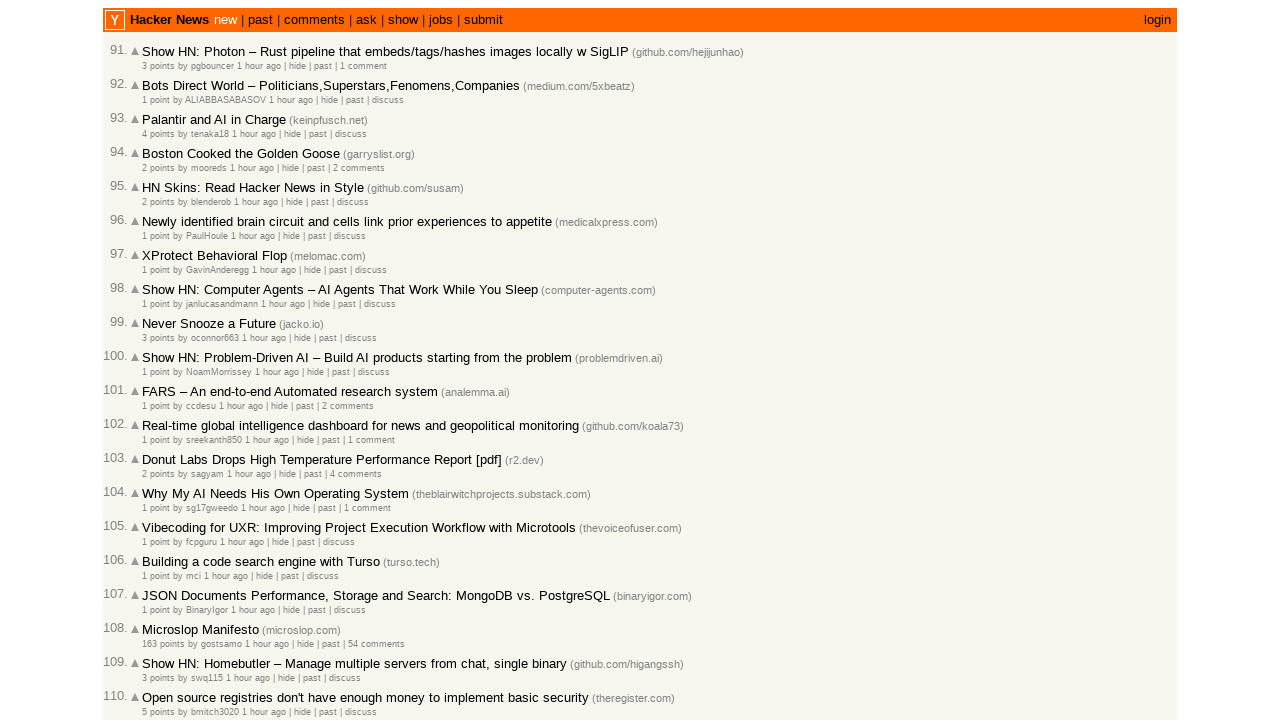

Verified article 63 is in correct chronological order
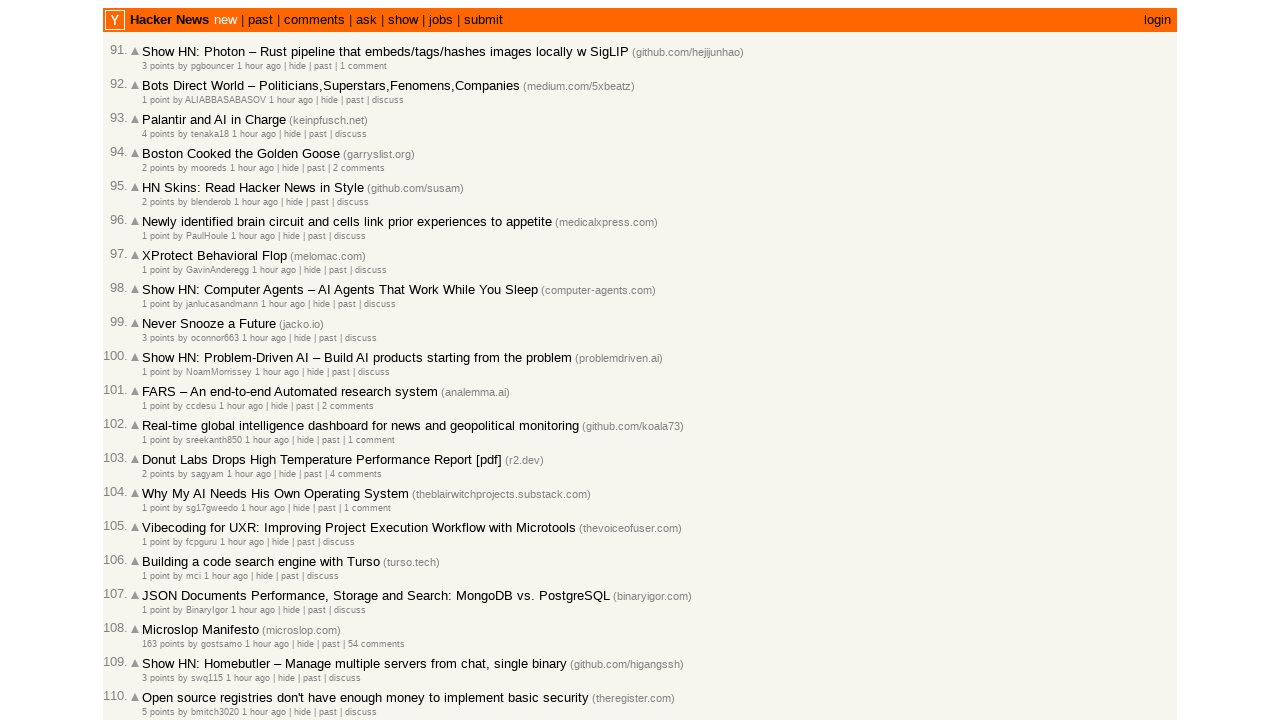

Comparing article 64 (2026-03-02T13:41:38) with article 65 (2026-03-02T13:41:36)
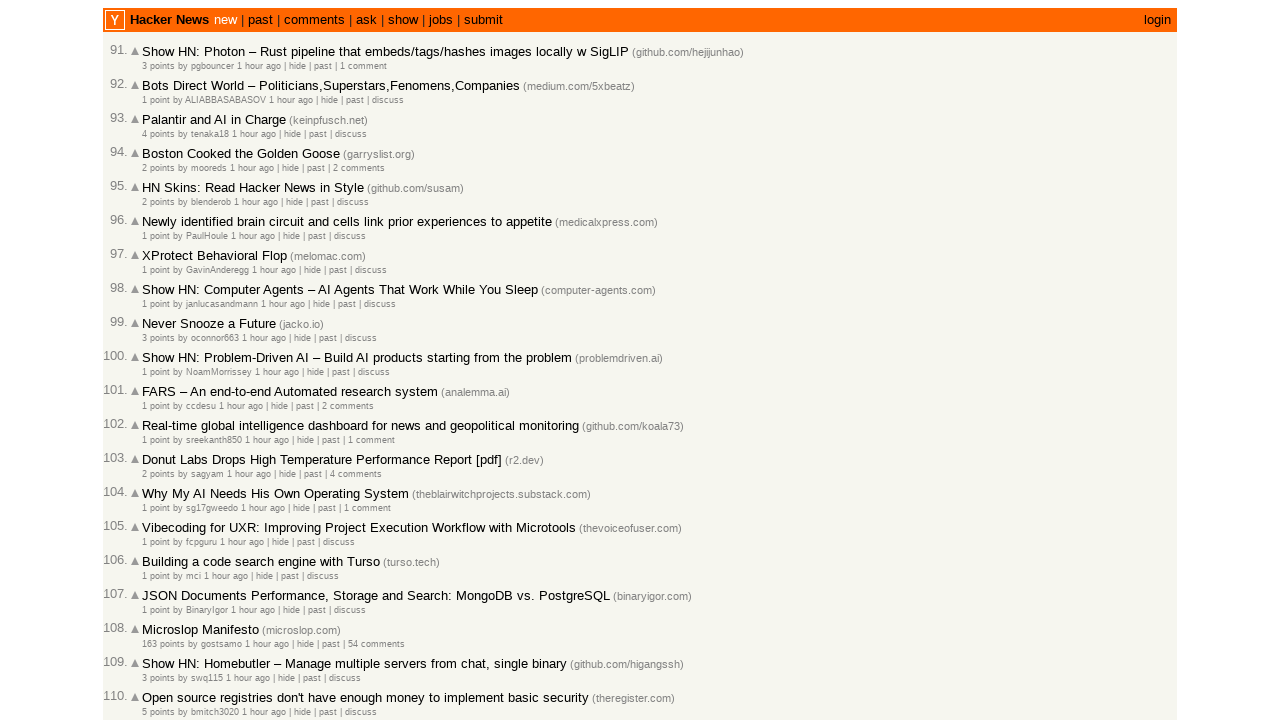

Verified article 64 is in correct chronological order
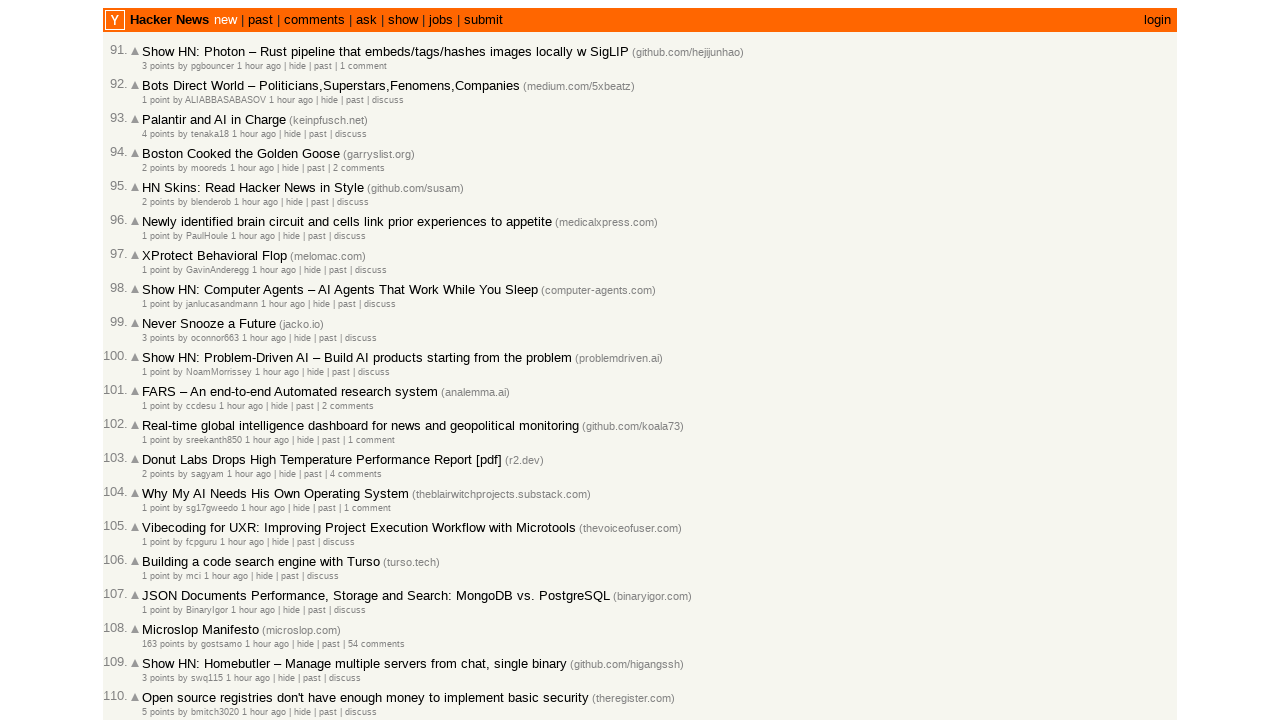

Comparing article 65 (2026-03-02T13:41:36) with article 66 (2026-03-02T13:41:20)
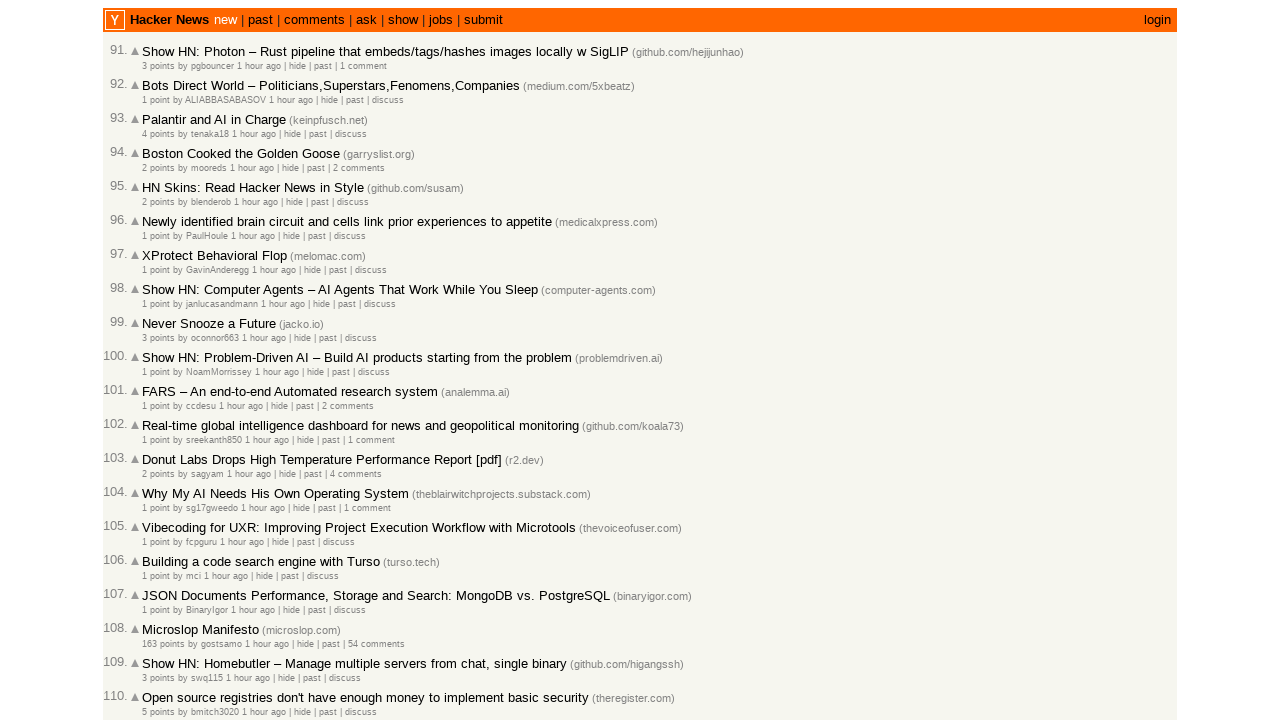

Verified article 65 is in correct chronological order
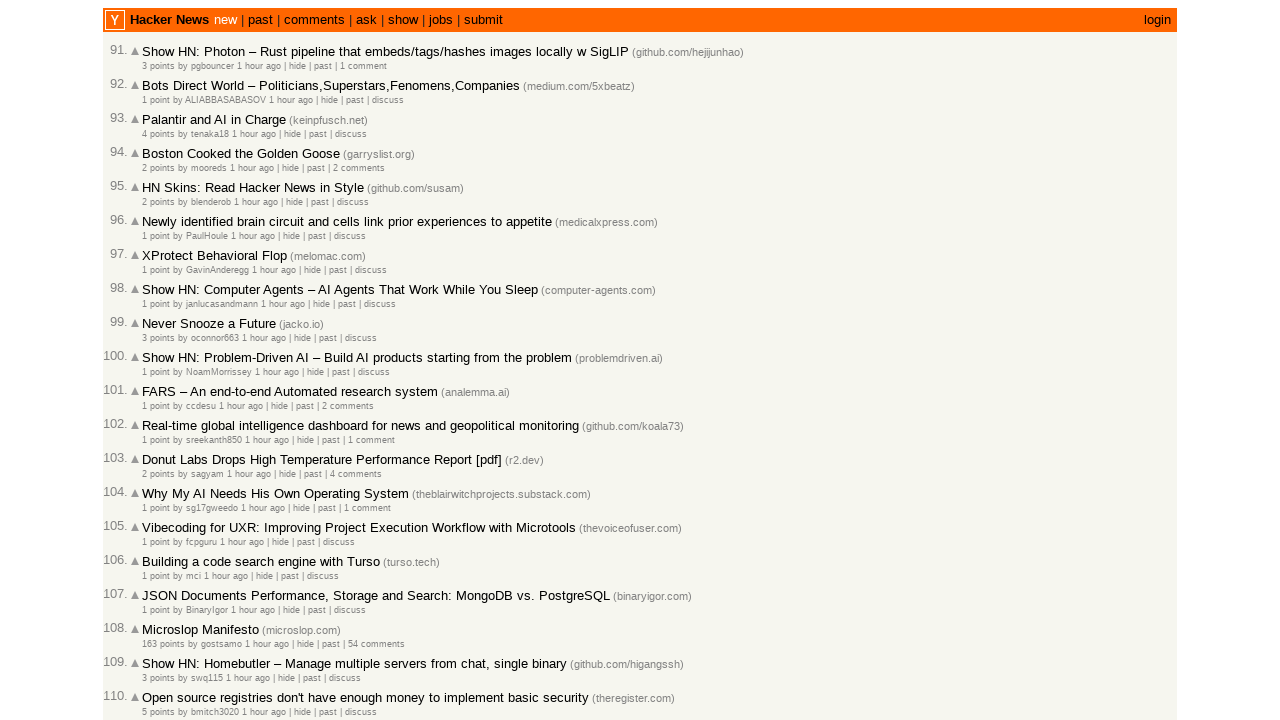

Comparing article 66 (2026-03-02T13:41:20) with article 67 (2026-03-02T13:41:13)
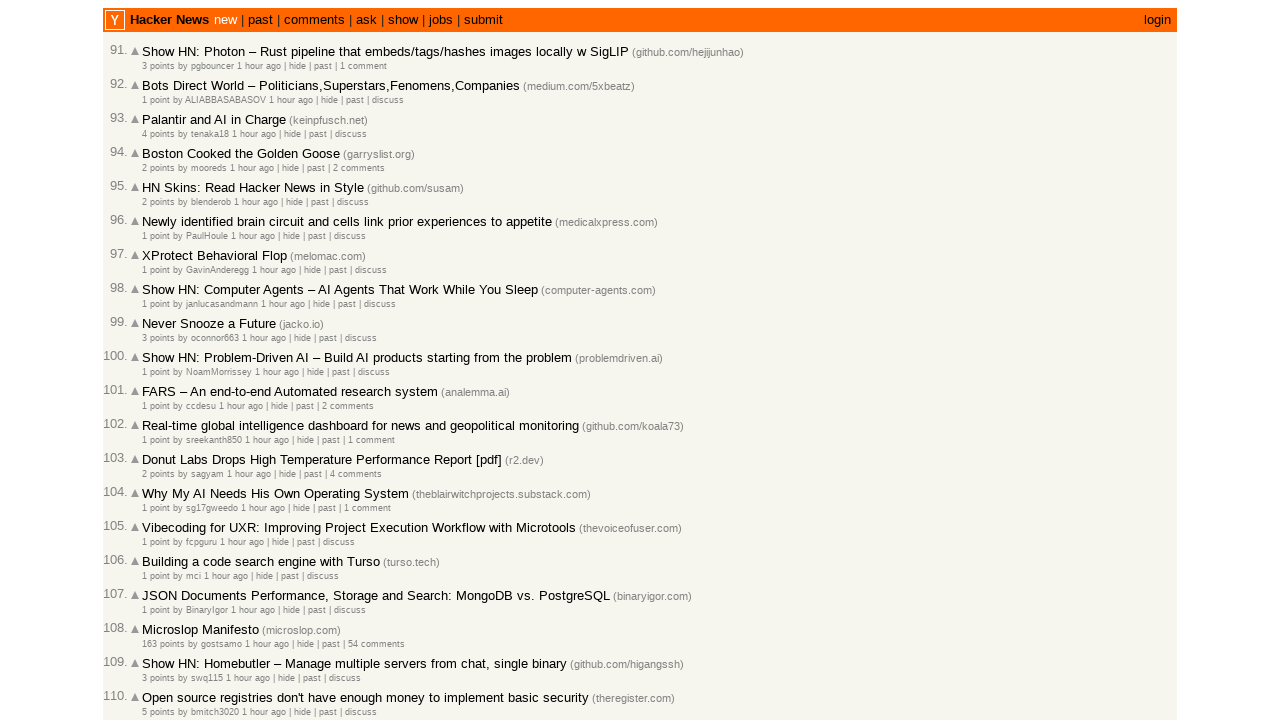

Verified article 66 is in correct chronological order
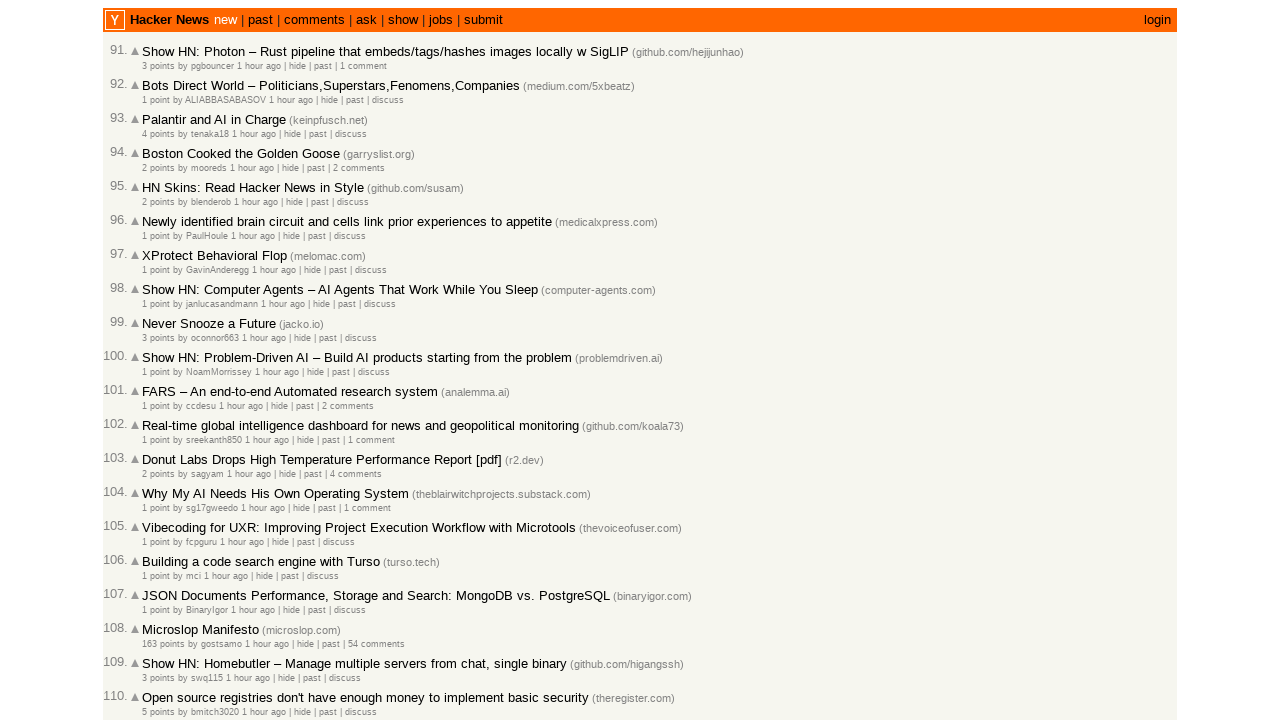

Comparing article 67 (2026-03-02T13:41:13) with article 68 (2026-03-02T13:39:15)
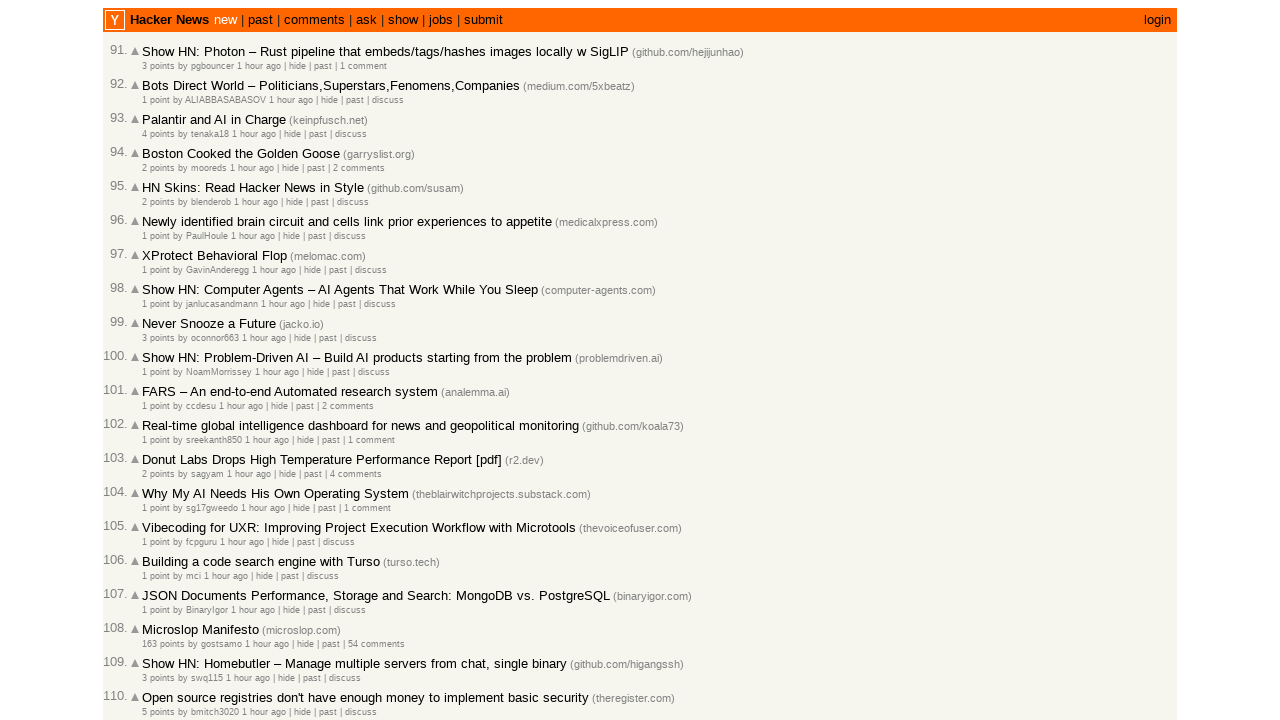

Verified article 67 is in correct chronological order
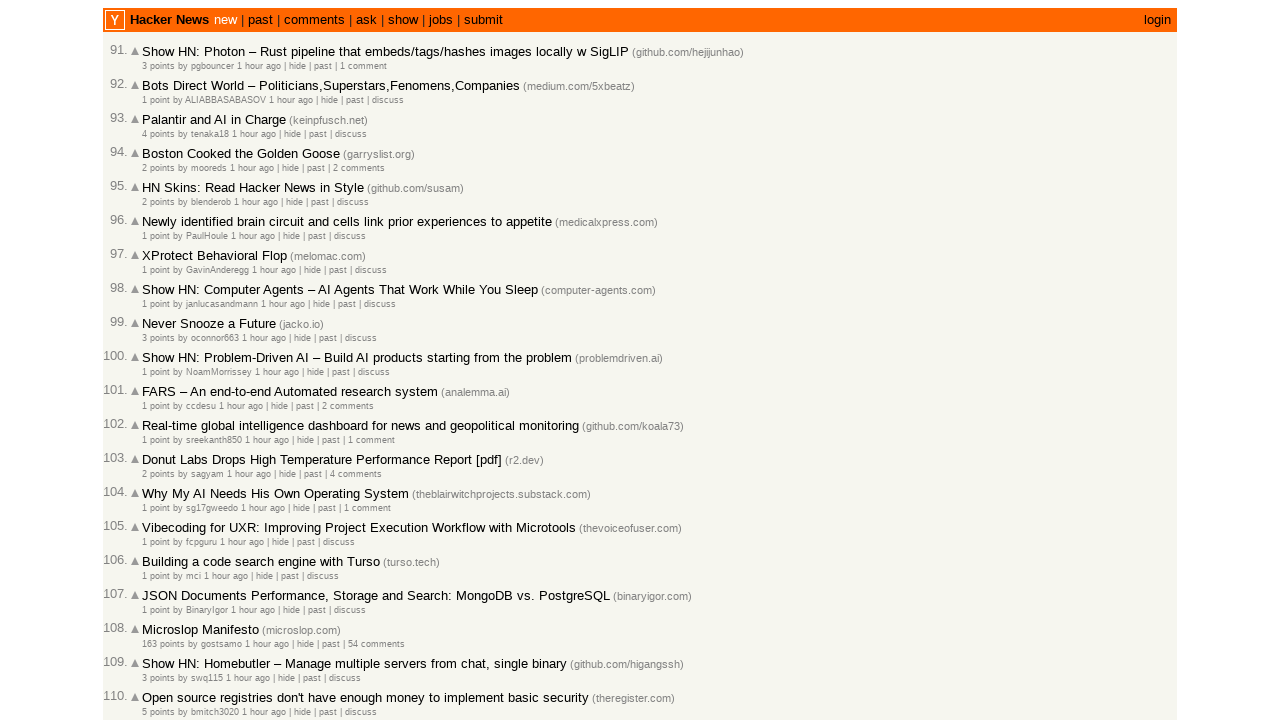

Comparing article 68 (2026-03-02T13:39:15) with article 69 (2026-03-02T13:38:55)
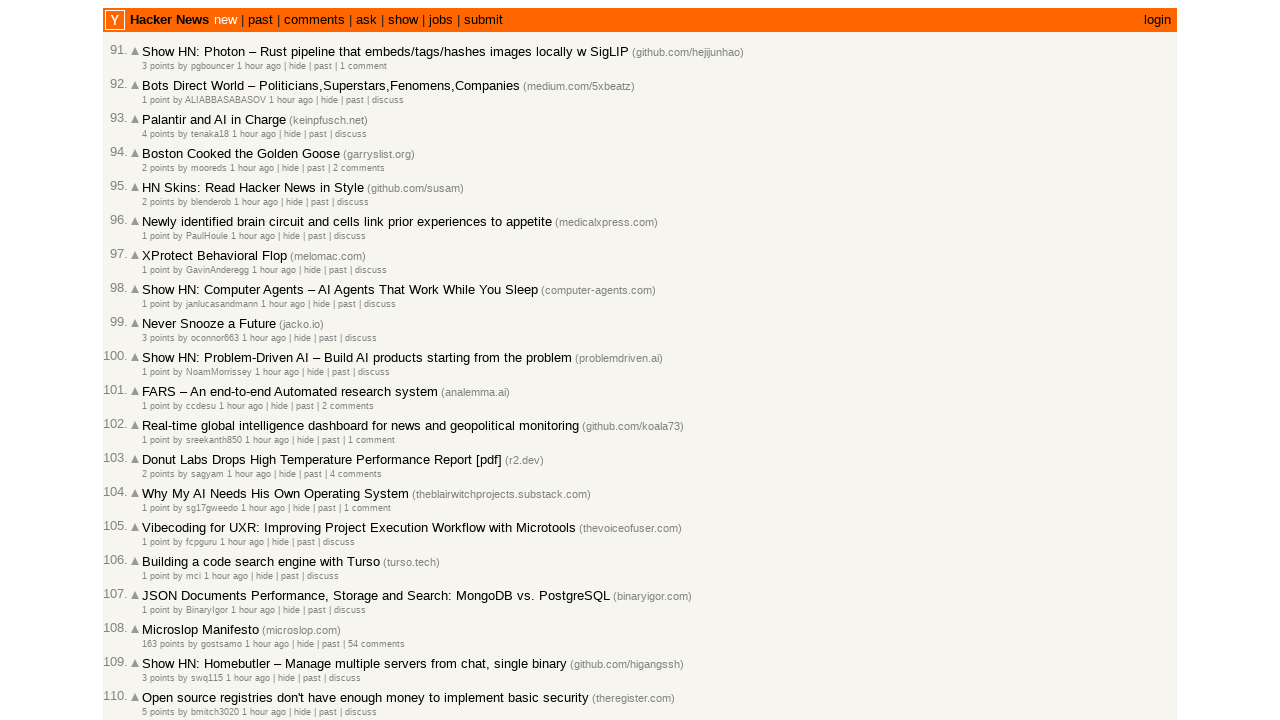

Verified article 68 is in correct chronological order
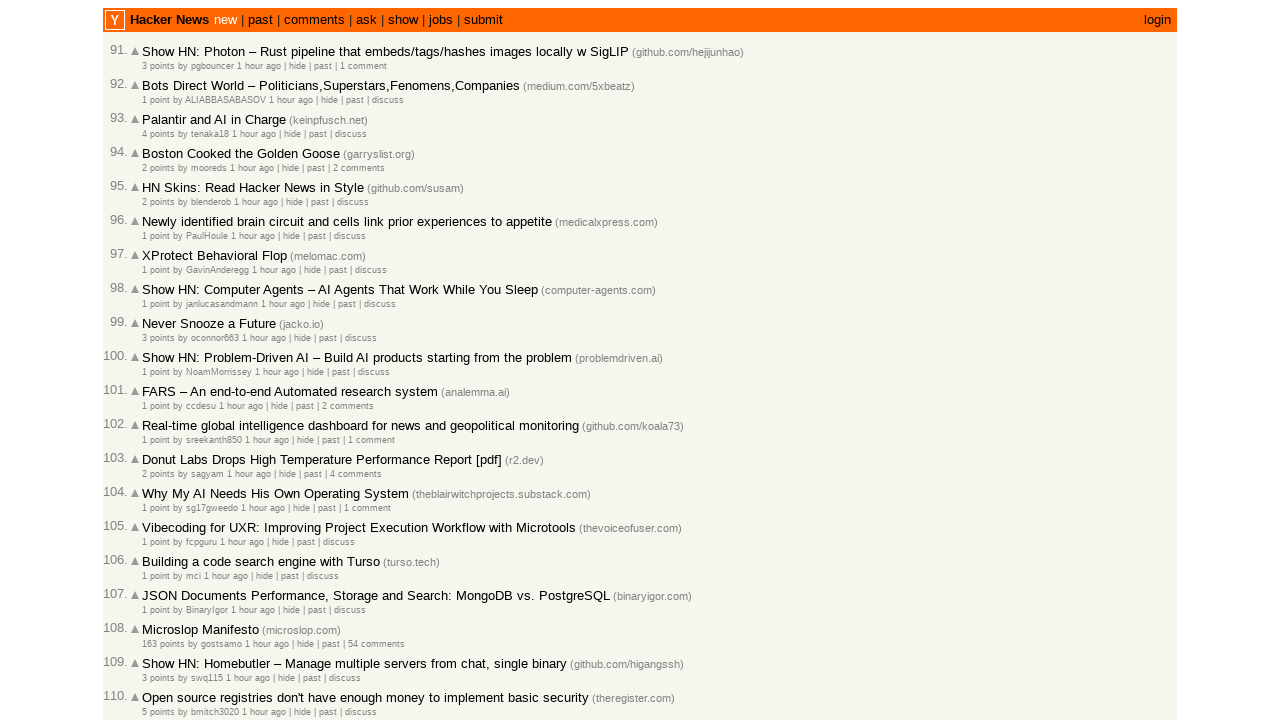

Comparing article 69 (2026-03-02T13:38:55) with article 70 (2026-03-02T13:38:02)
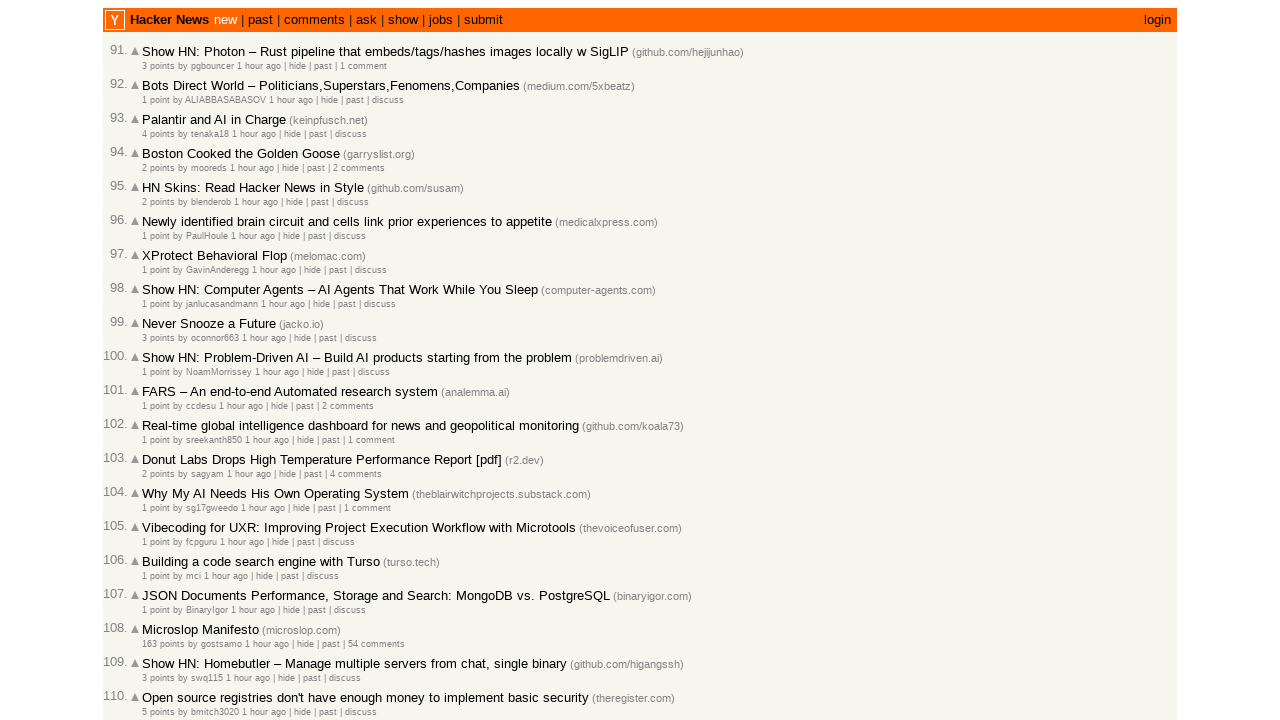

Verified article 69 is in correct chronological order
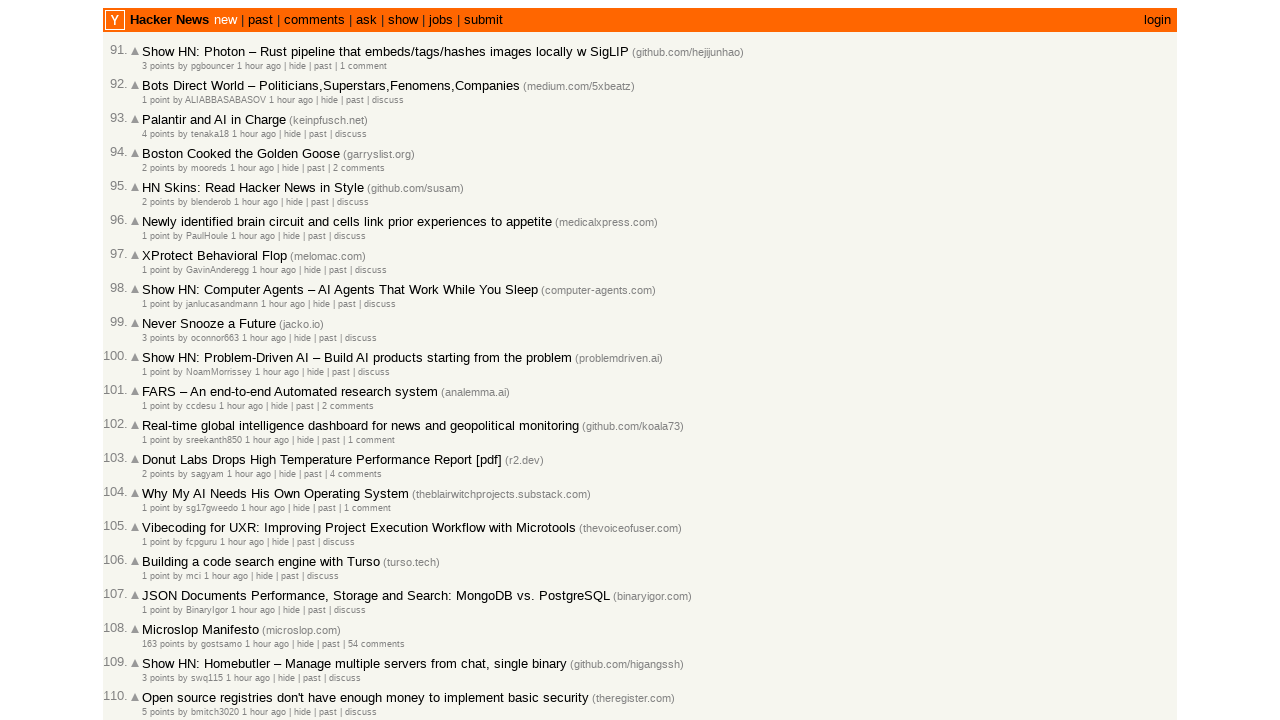

Comparing article 70 (2026-03-02T13:38:02) with article 71 (2026-03-02T13:36:31)
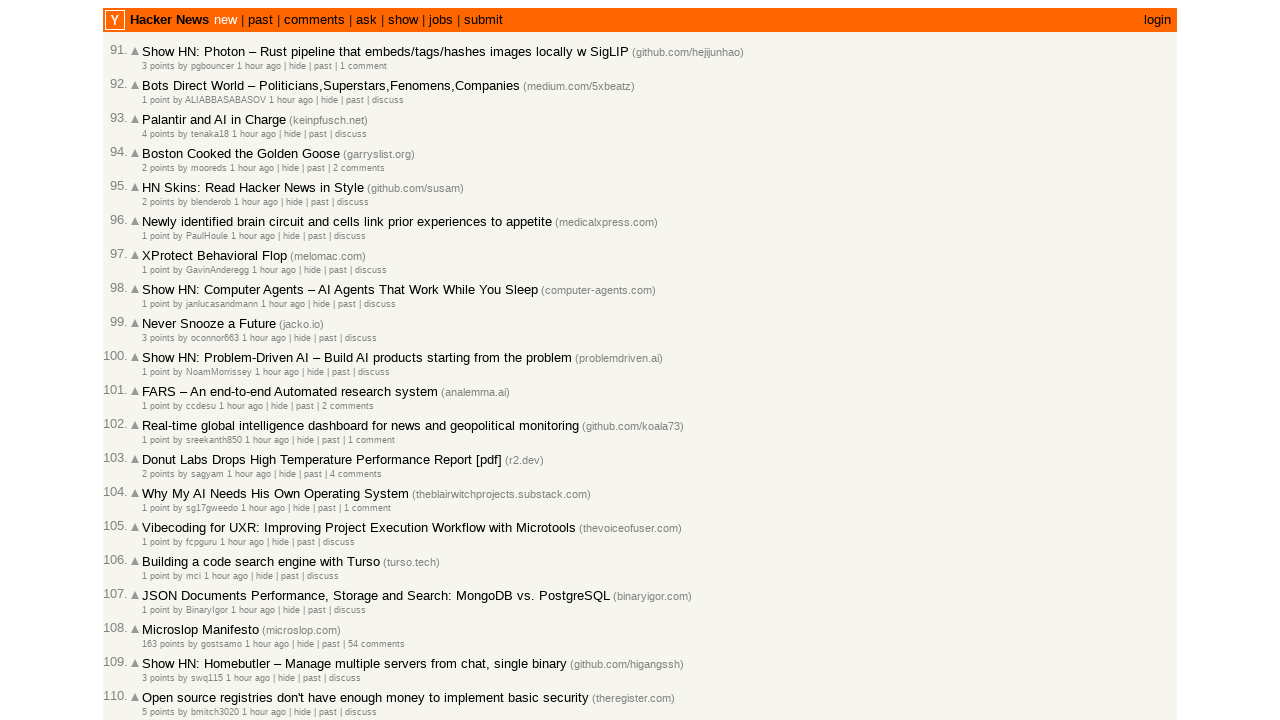

Verified article 70 is in correct chronological order
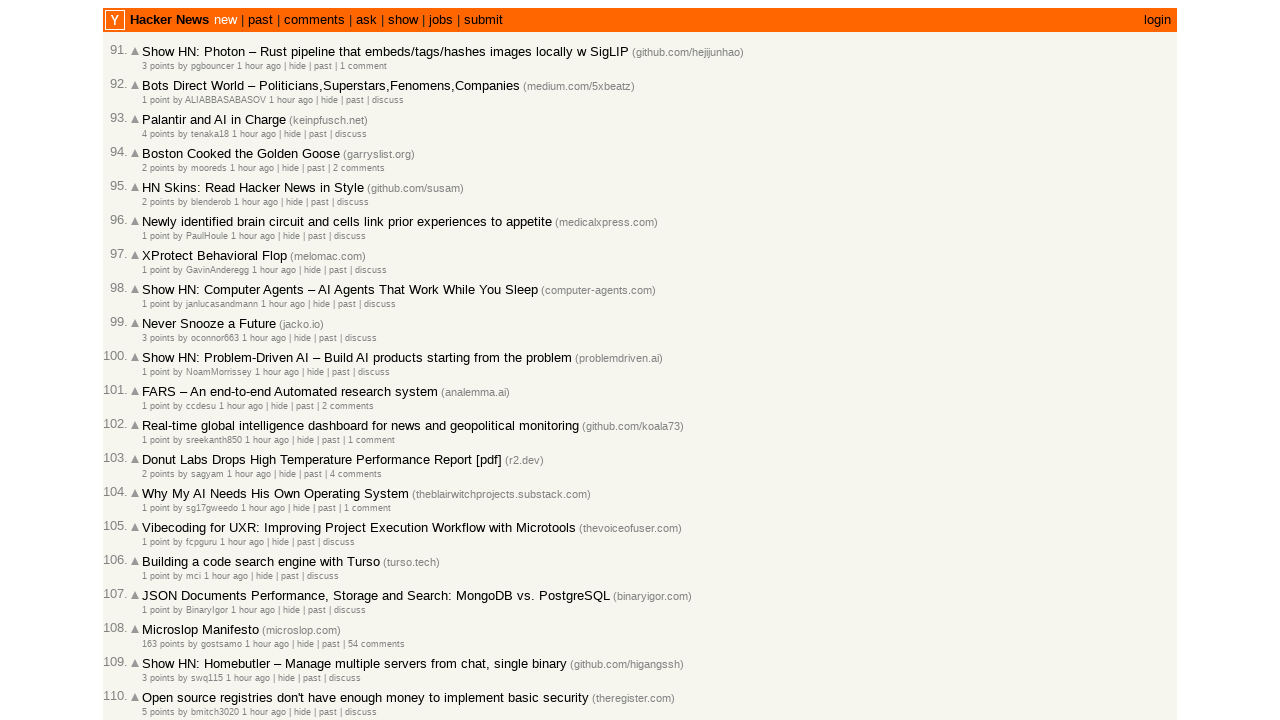

Comparing article 71 (2026-03-02T13:36:31) with article 72 (2026-03-02T13:36:13)
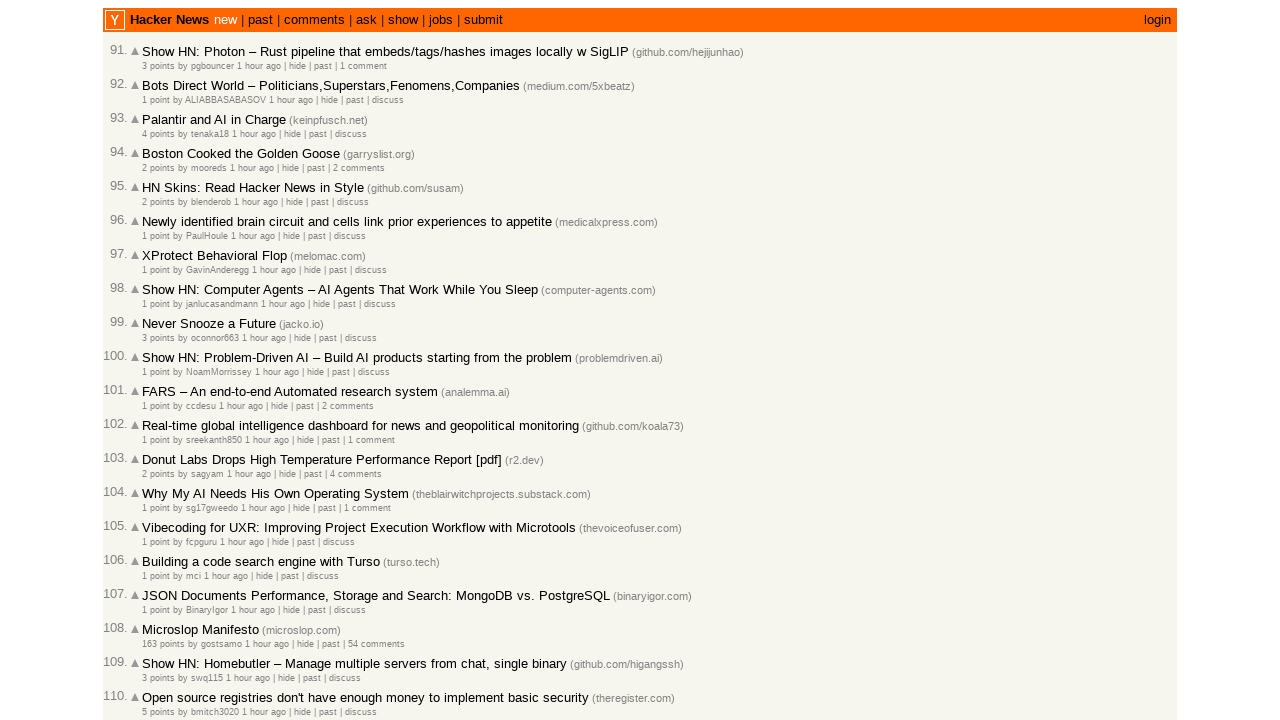

Verified article 71 is in correct chronological order
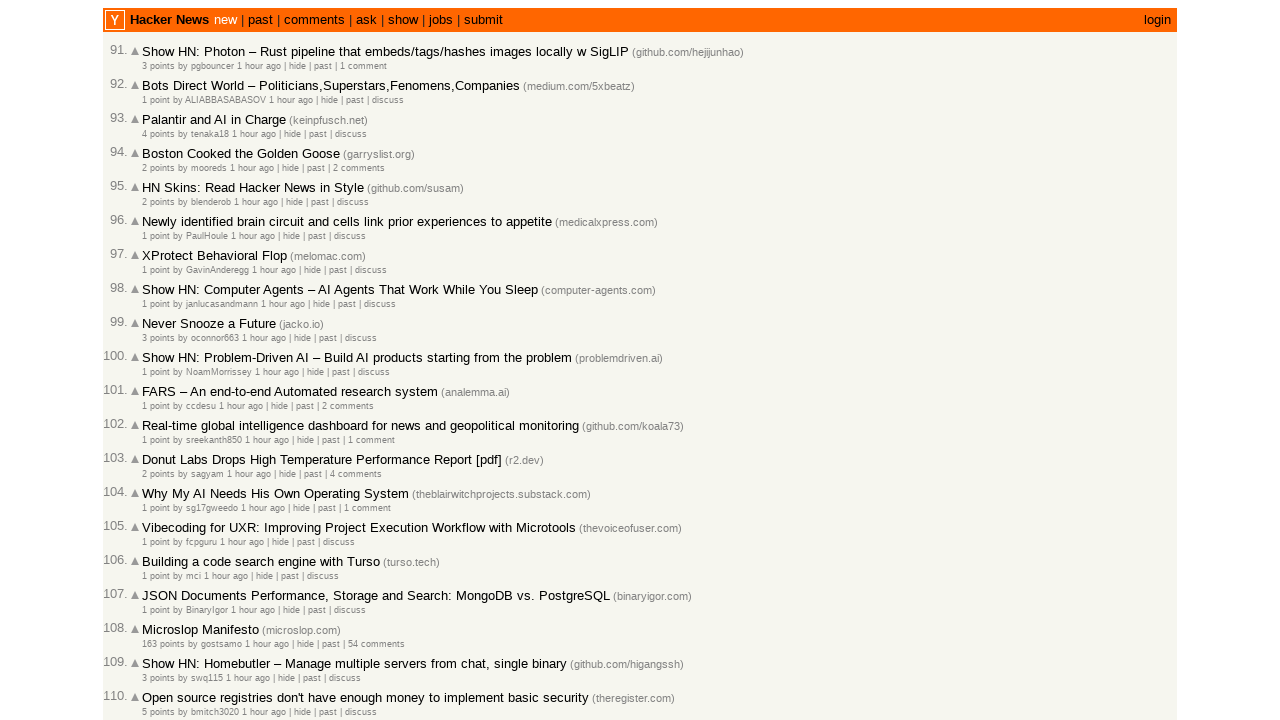

Comparing article 72 (2026-03-02T13:36:13) with article 73 (2026-03-02T13:35:21)
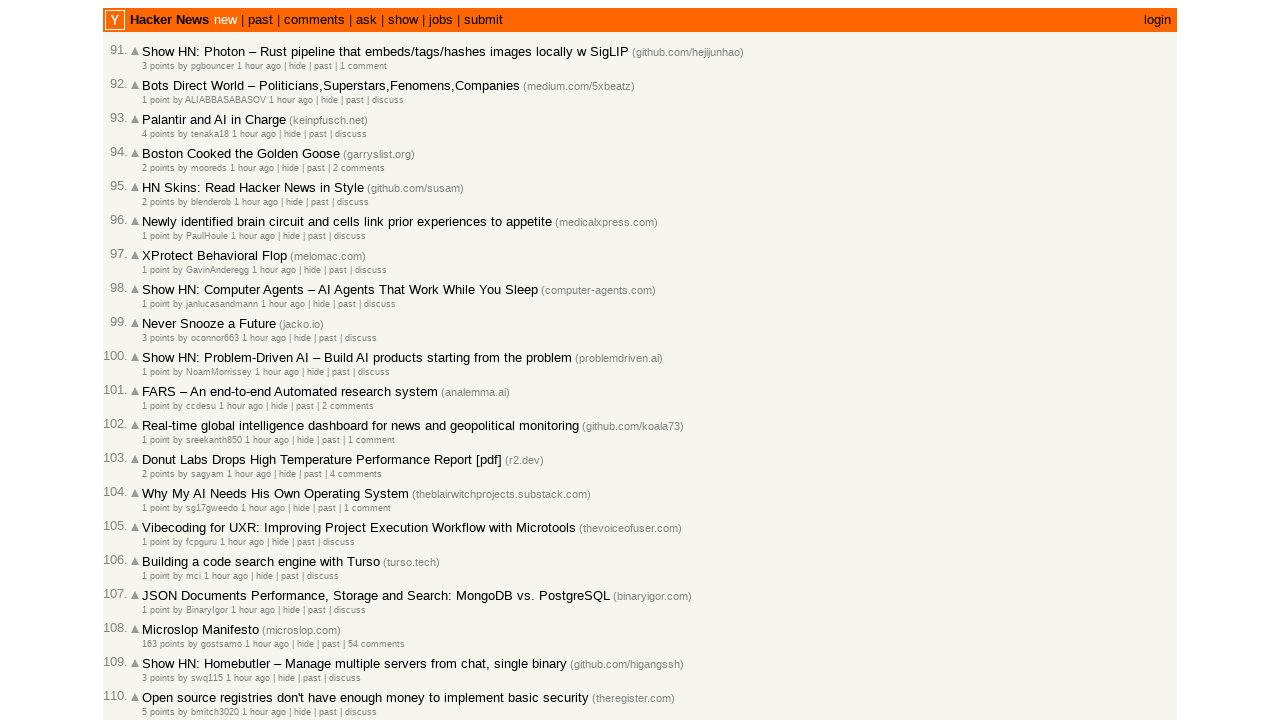

Verified article 72 is in correct chronological order
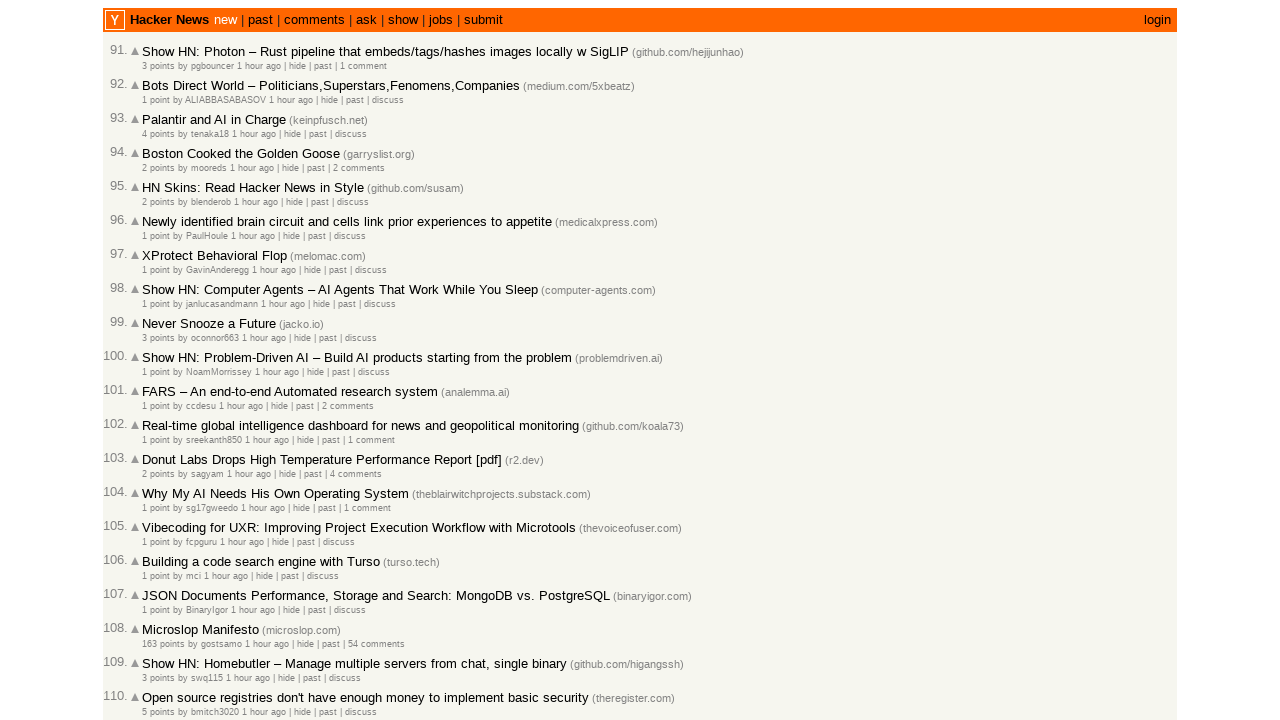

Comparing article 73 (2026-03-02T13:35:21) with article 74 (2026-03-02T13:33:38)
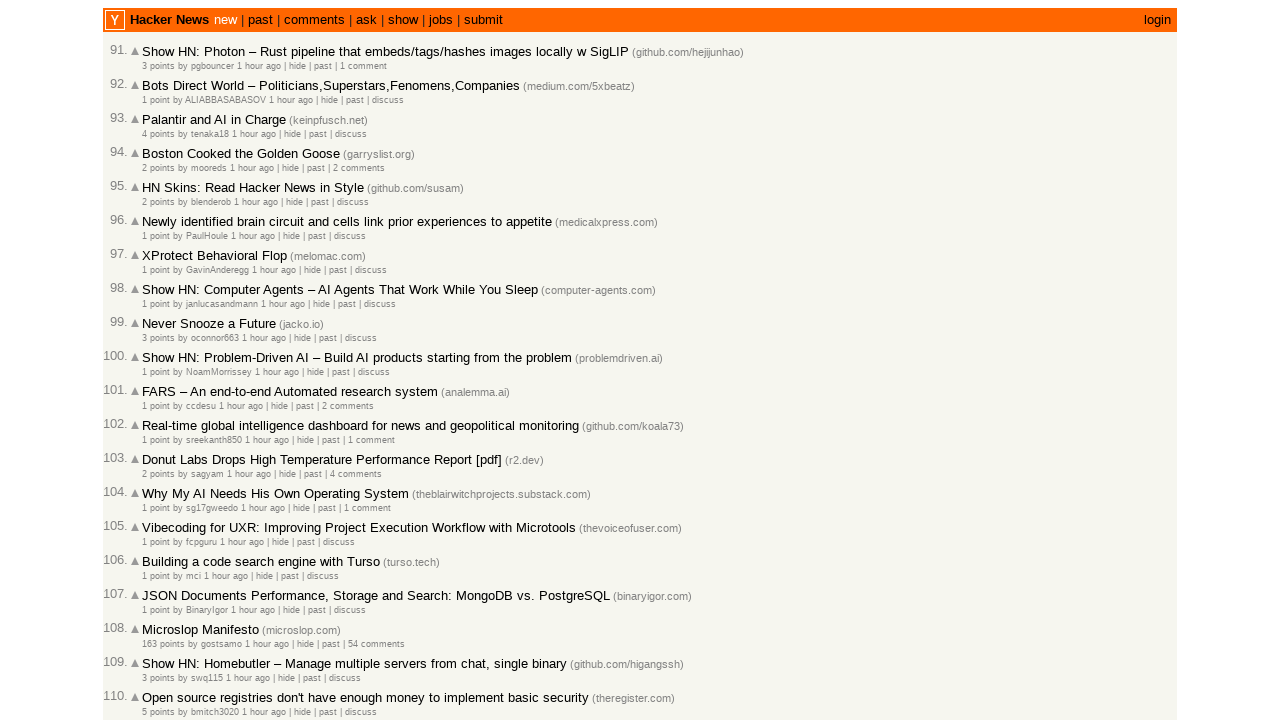

Verified article 73 is in correct chronological order
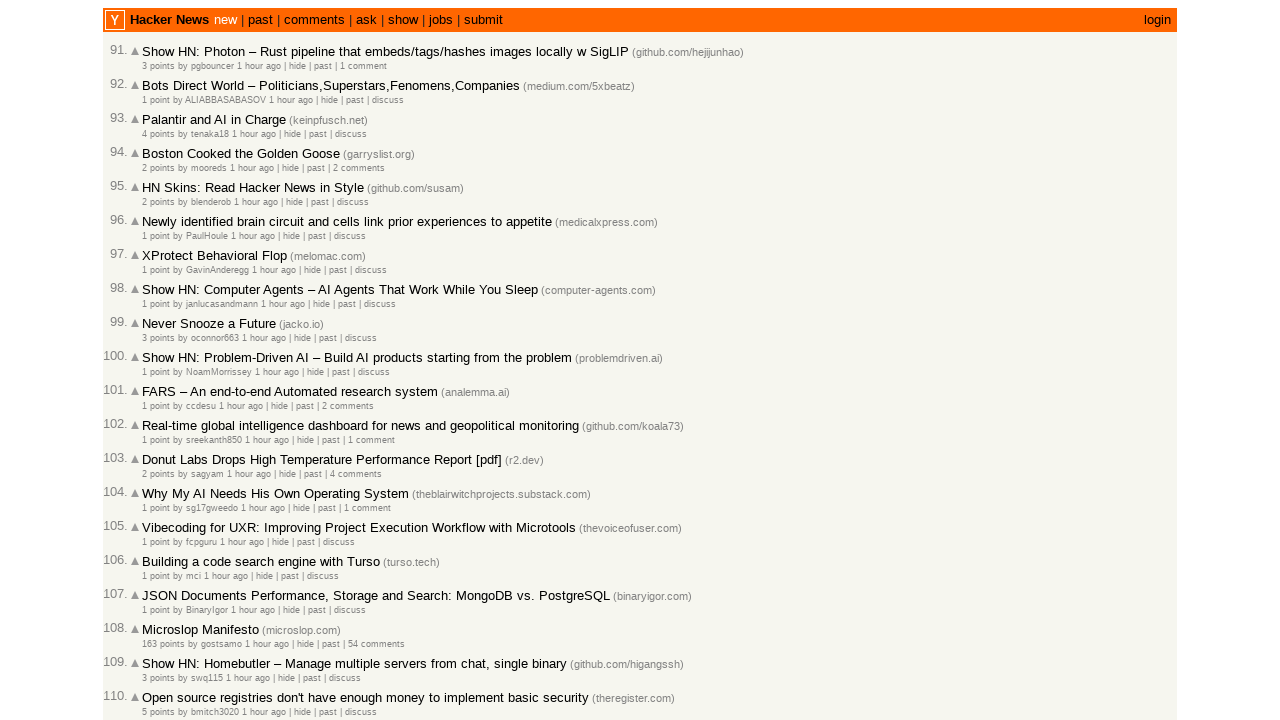

Comparing article 74 (2026-03-02T13:33:38) with article 75 (2026-03-02T13:32:28)
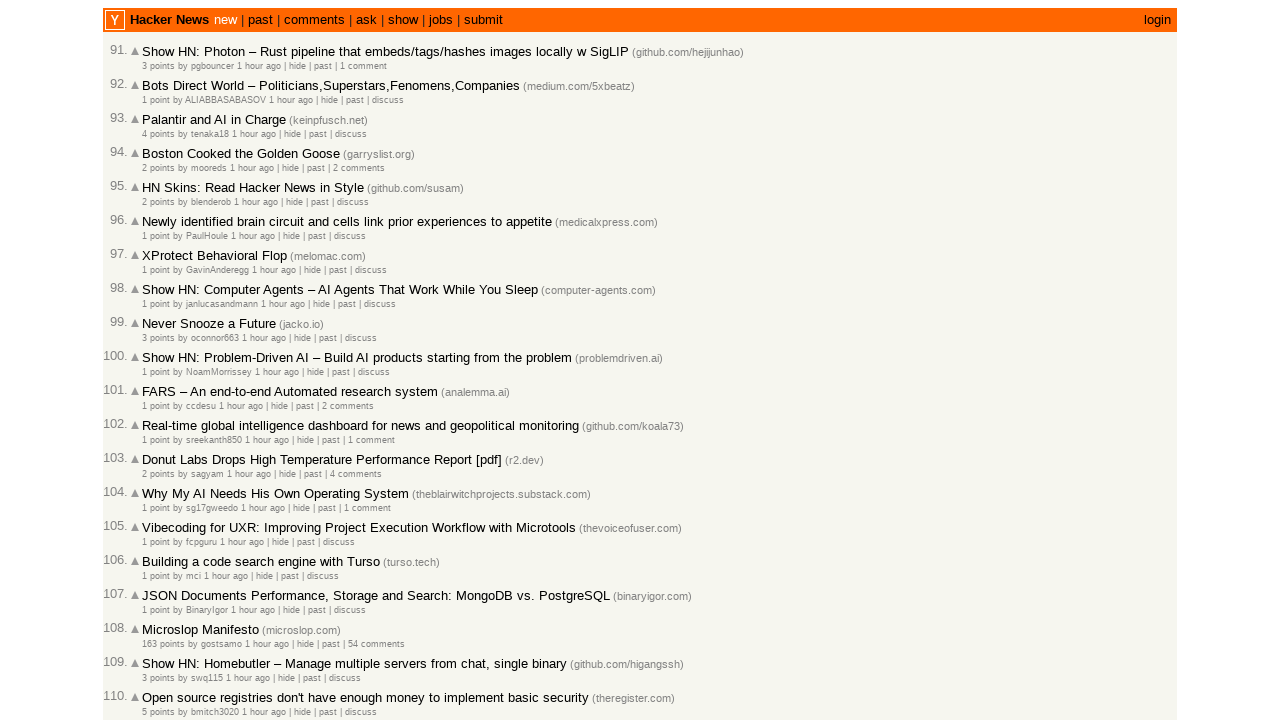

Verified article 74 is in correct chronological order
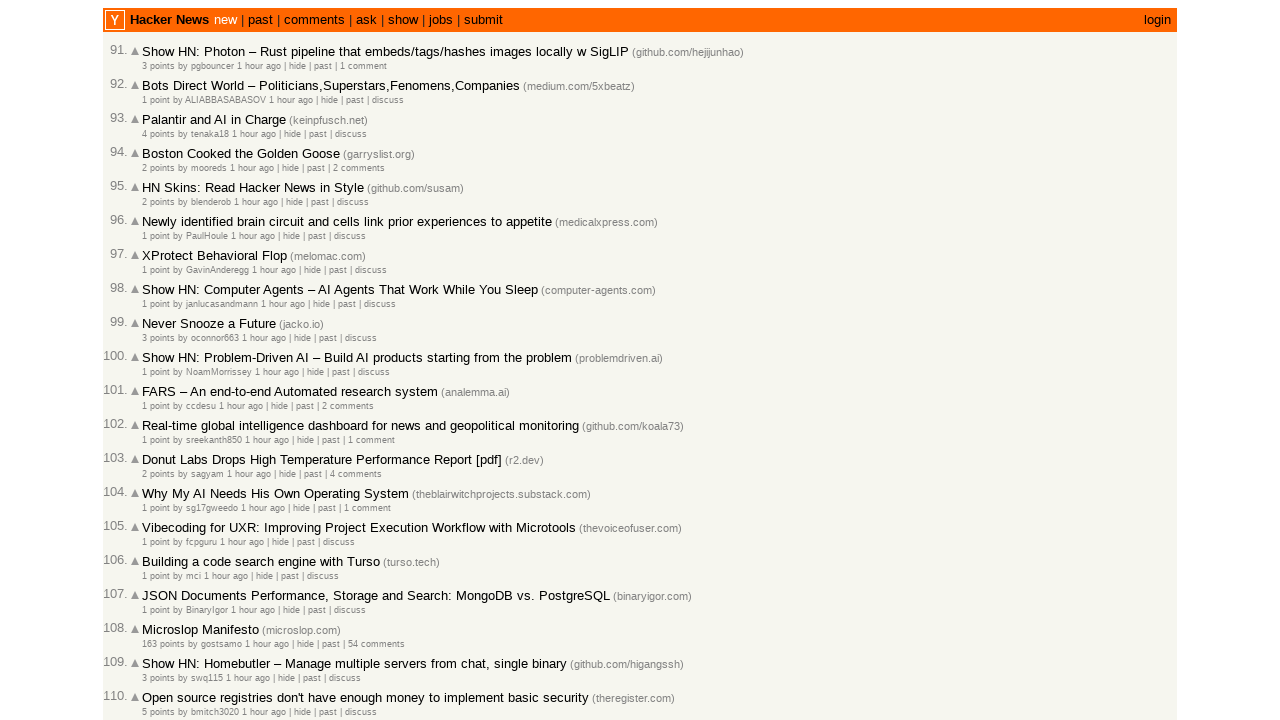

Comparing article 75 (2026-03-02T13:32:28) with article 76 (2026-03-02T13:32:06)
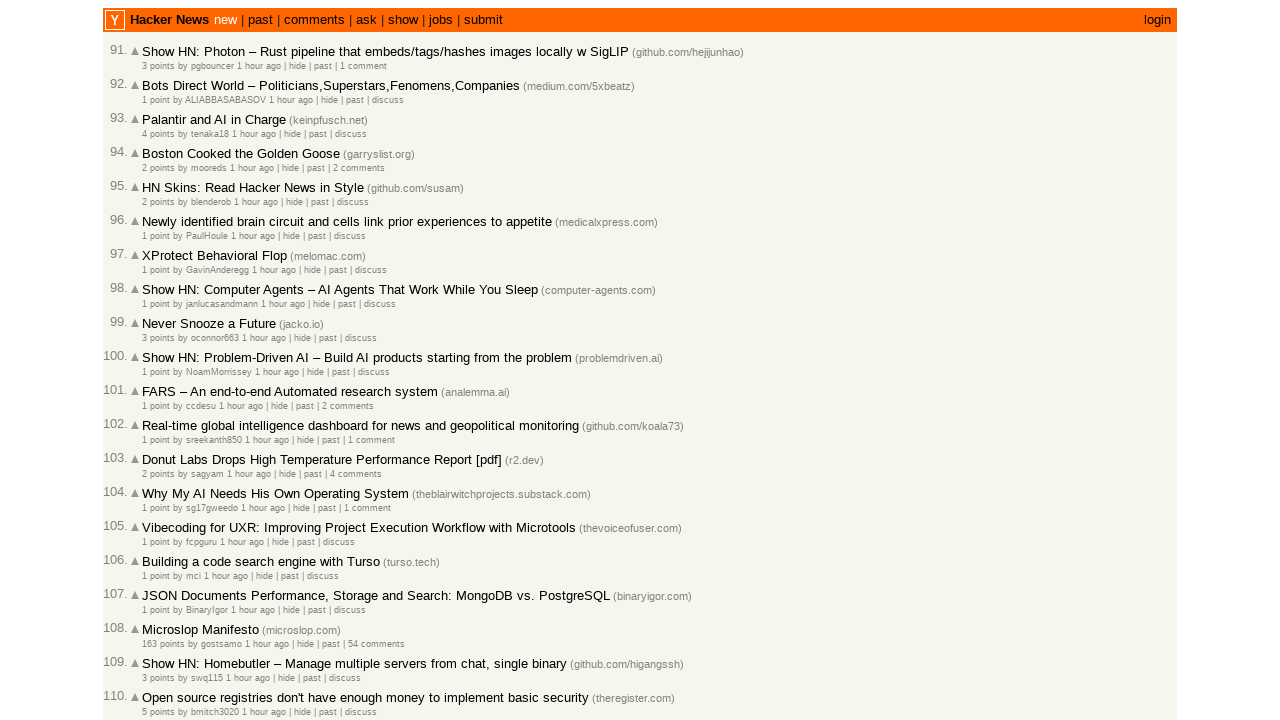

Verified article 75 is in correct chronological order
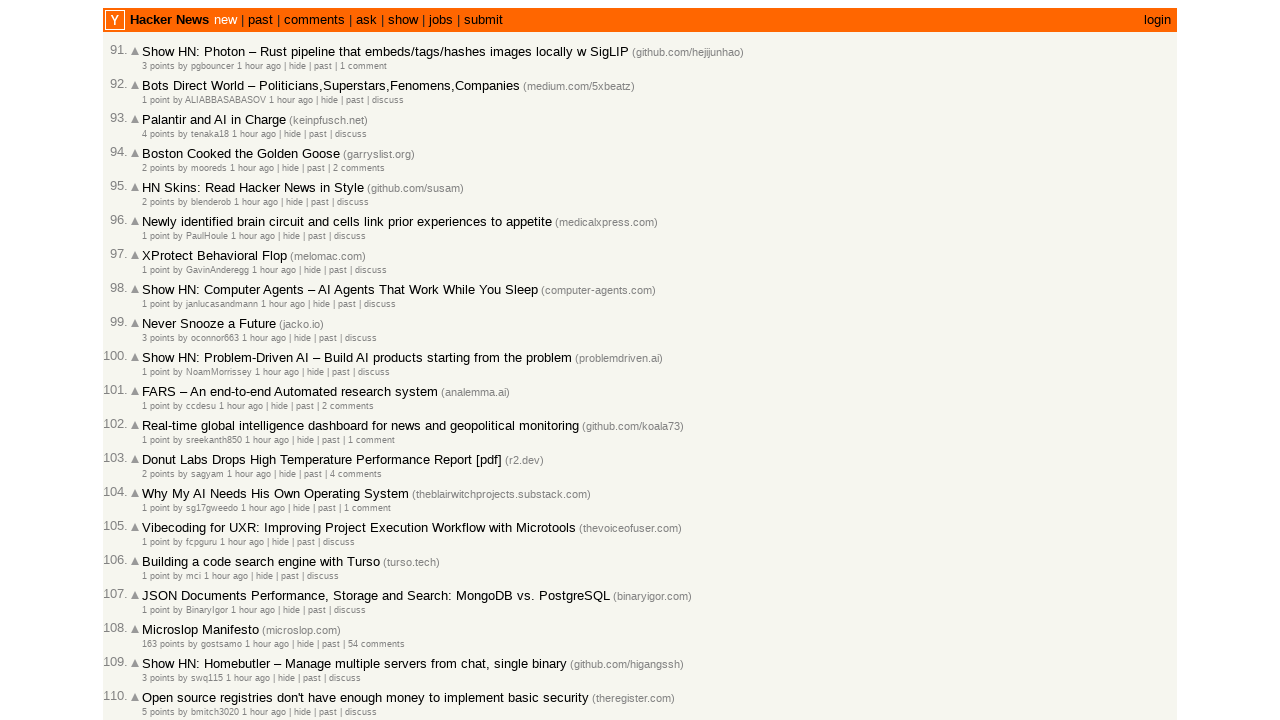

Comparing article 76 (2026-03-02T13:32:06) with article 77 (2026-03-02T13:31:35)
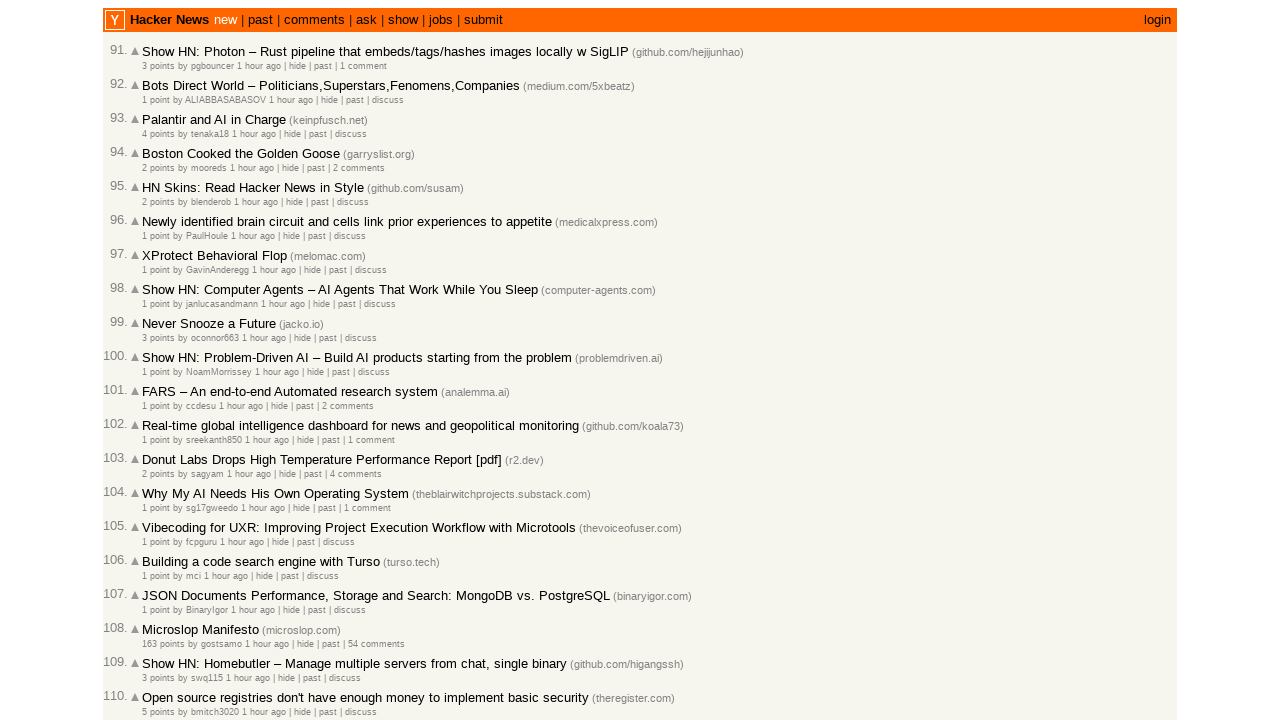

Verified article 76 is in correct chronological order
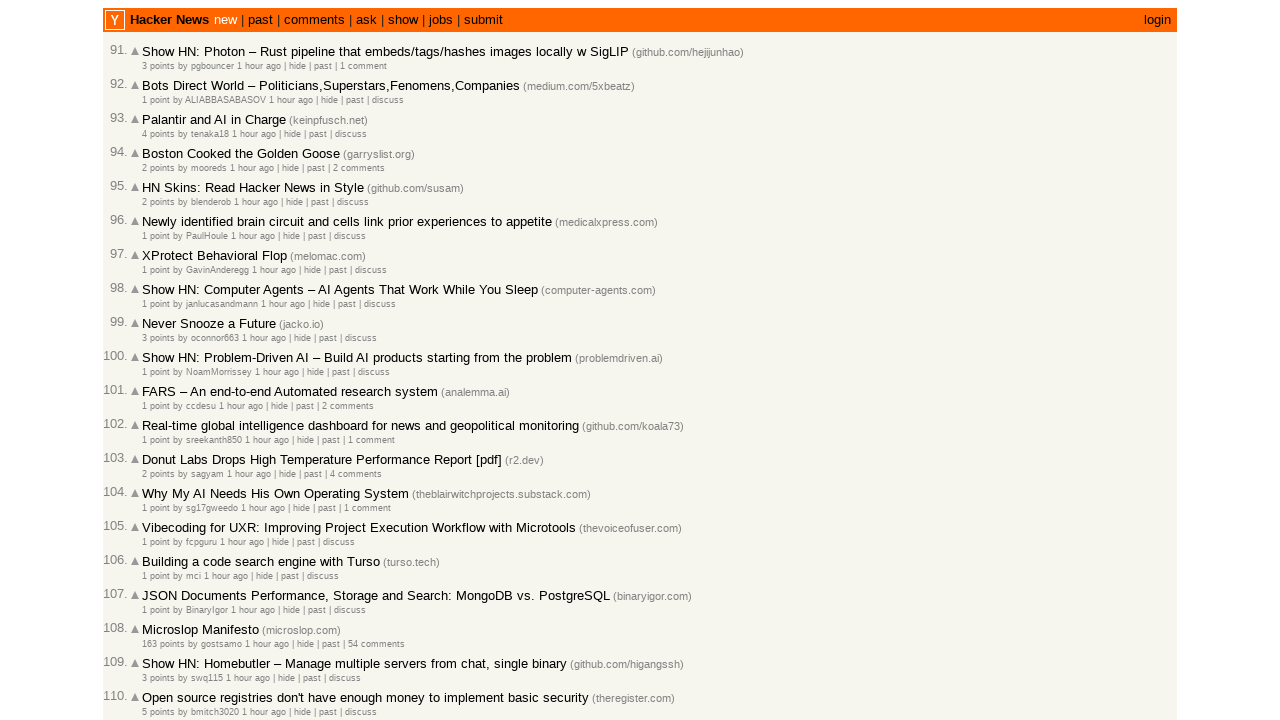

Comparing article 77 (2026-03-02T13:31:35) with article 78 (2026-03-02T13:30:16)
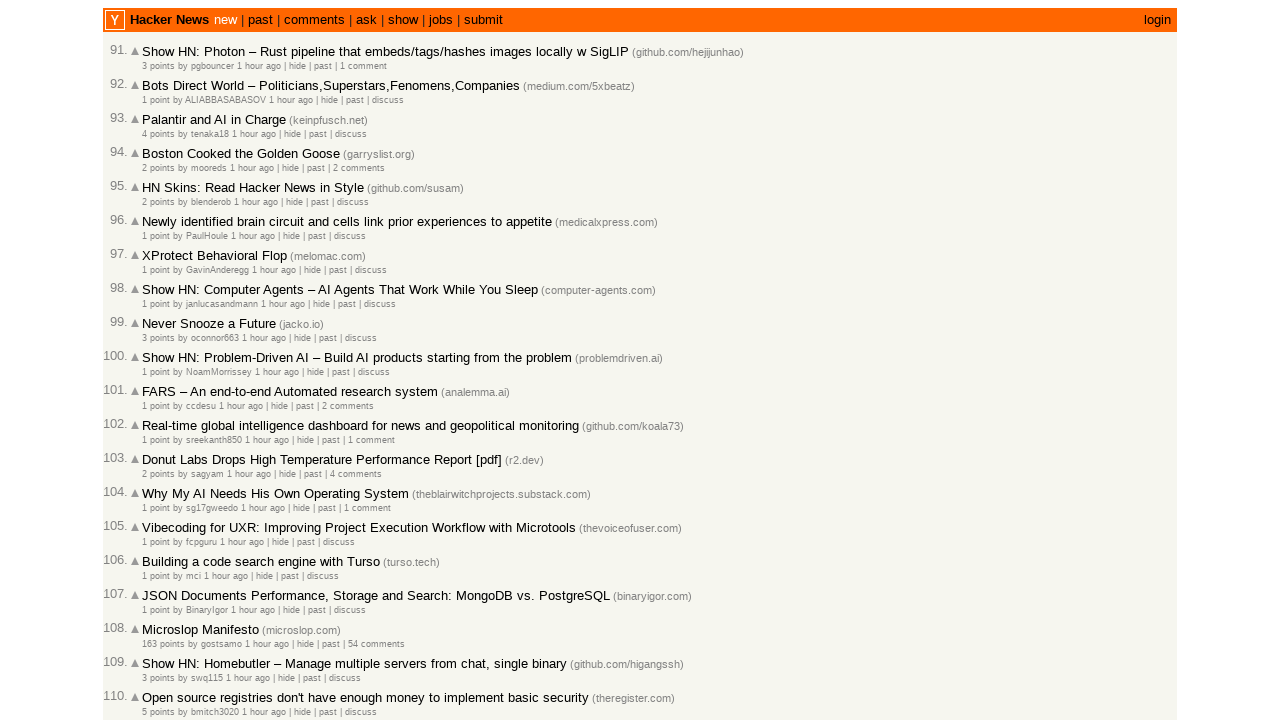

Verified article 77 is in correct chronological order
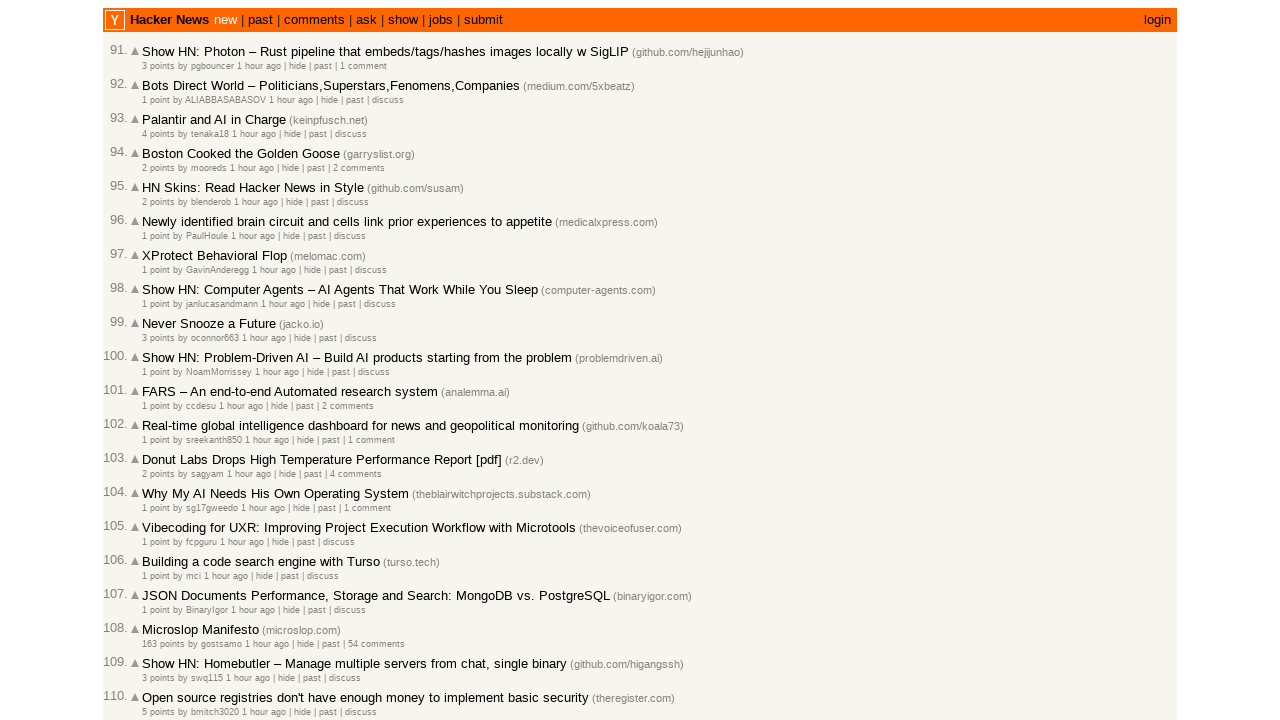

Comparing article 78 (2026-03-02T13:30:16) with article 79 (2026-03-02T13:29:52)
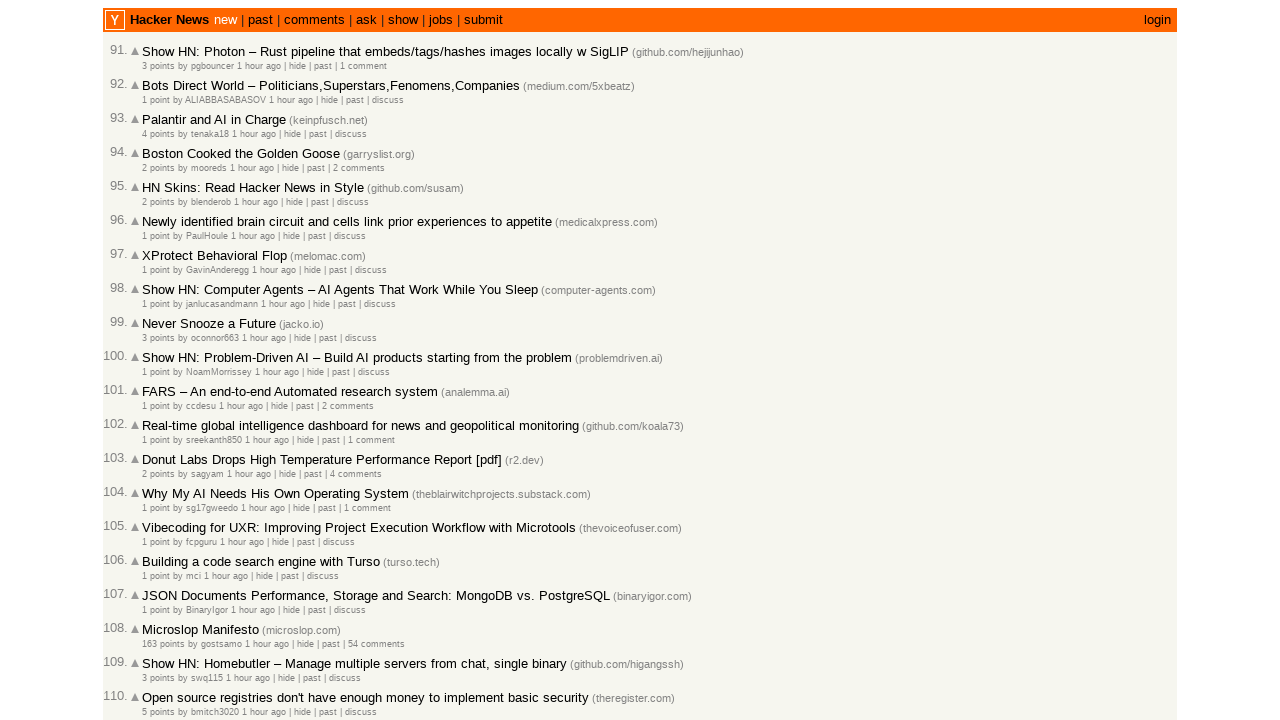

Verified article 78 is in correct chronological order
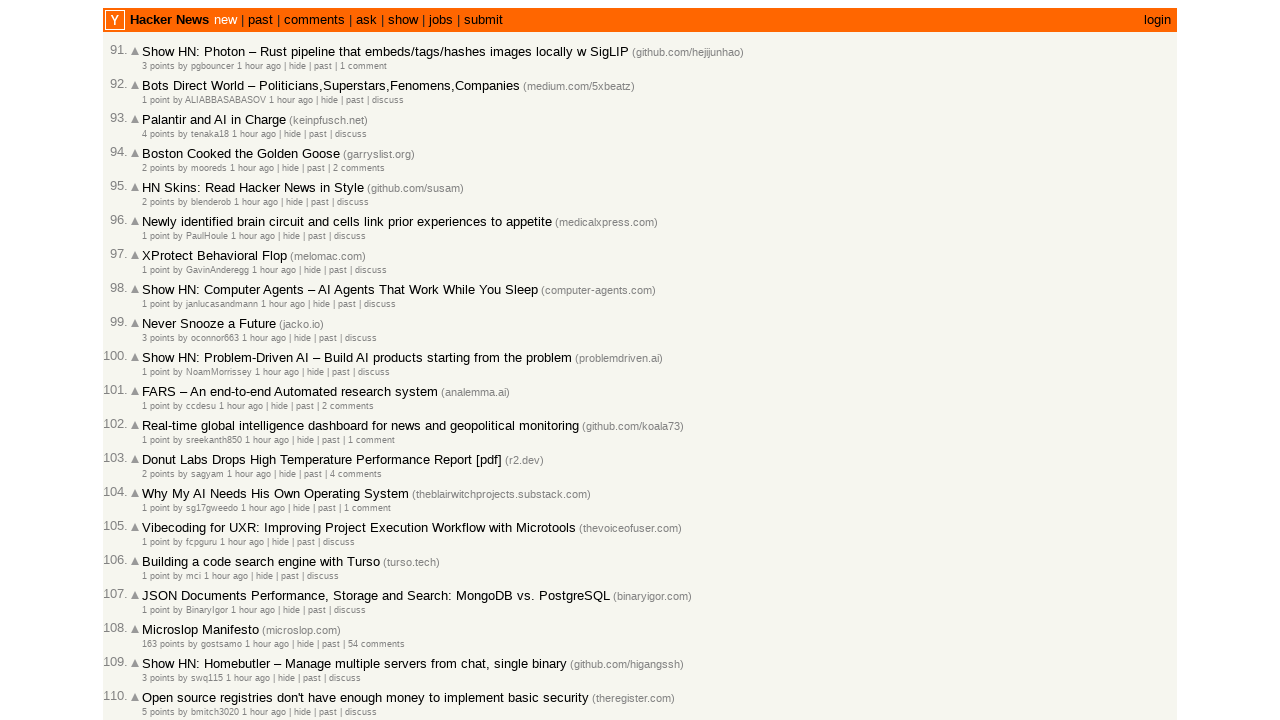

Comparing article 79 (2026-03-02T13:29:52) with article 80 (2026-03-02T13:28:05)
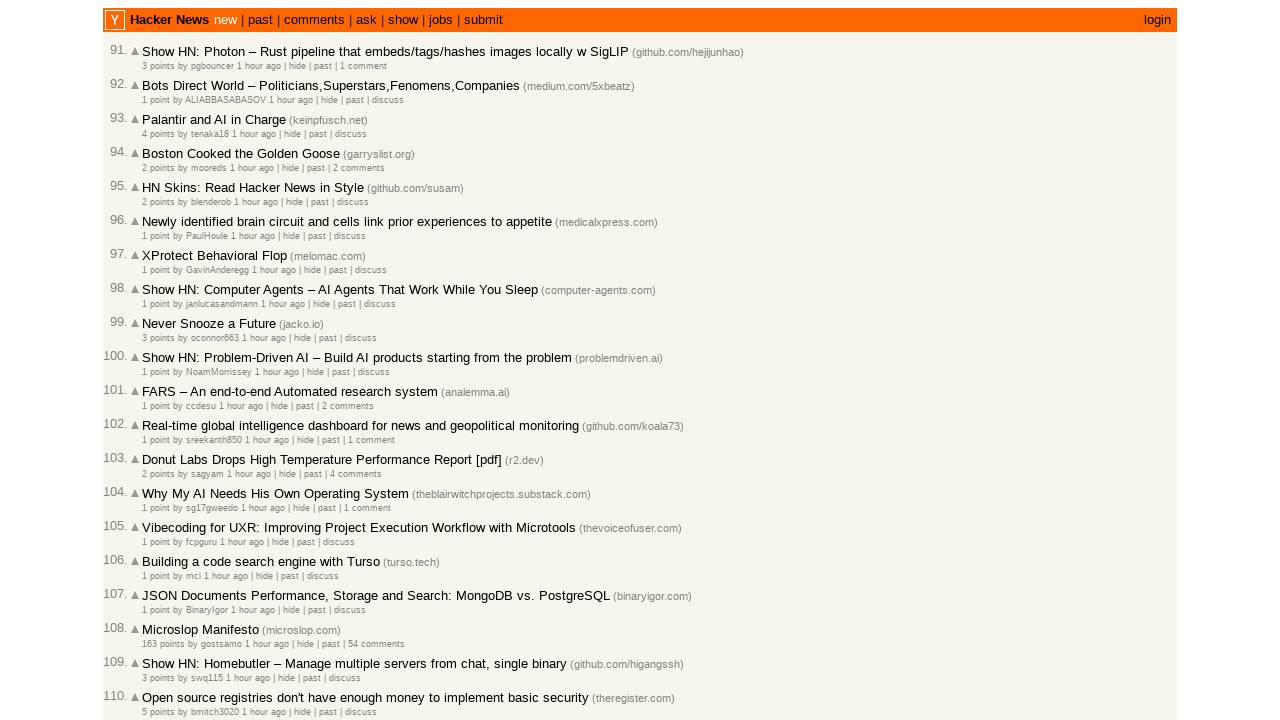

Verified article 79 is in correct chronological order
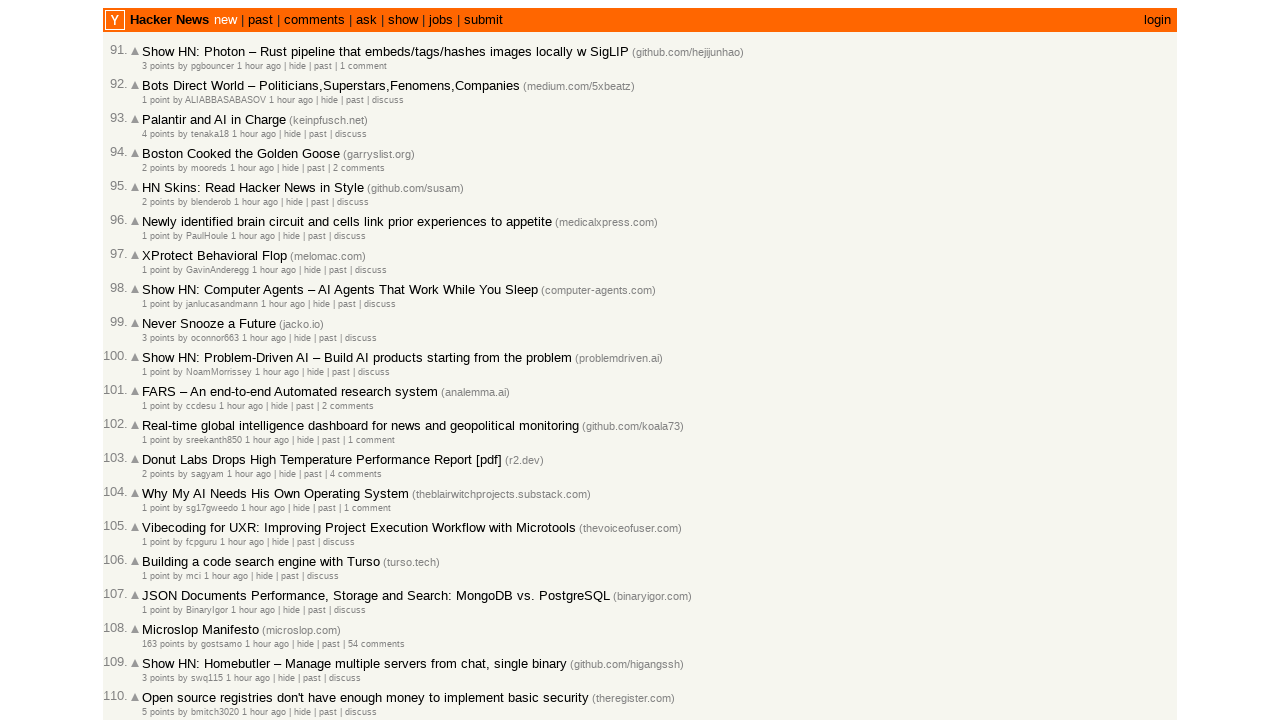

Comparing article 80 (2026-03-02T13:28:05) with article 81 (2026-03-02T13:26:36)
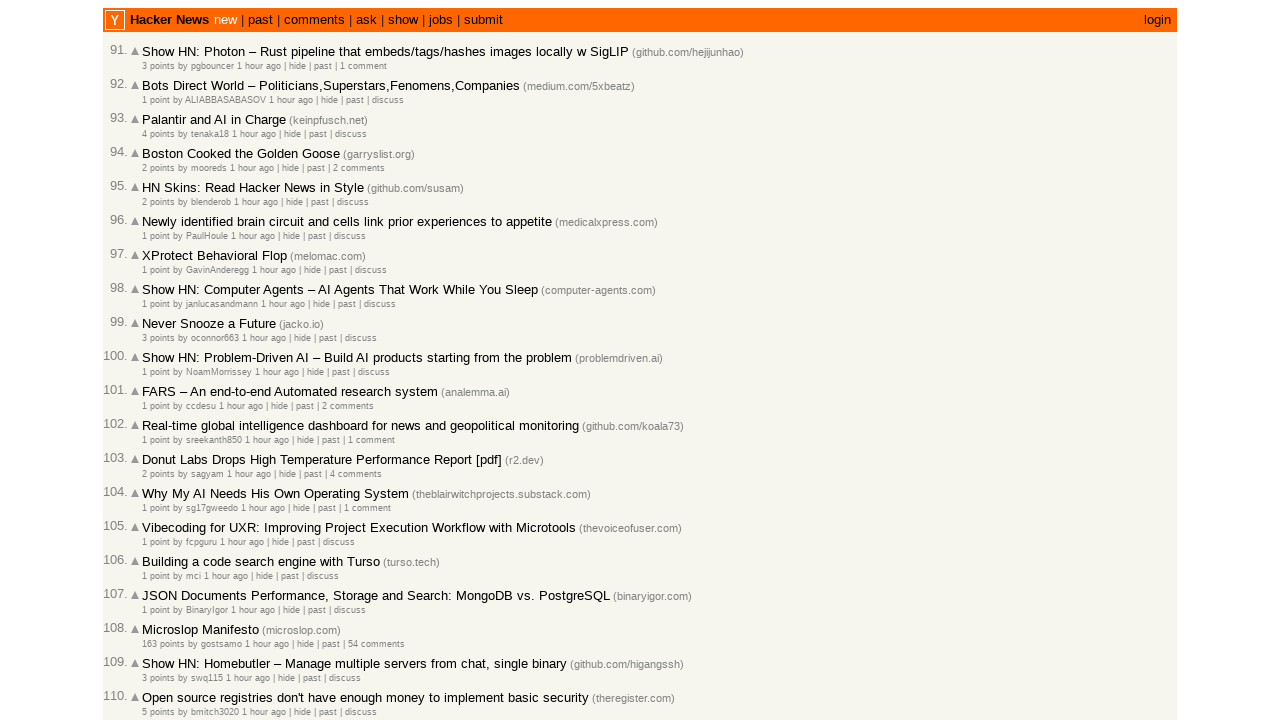

Verified article 80 is in correct chronological order
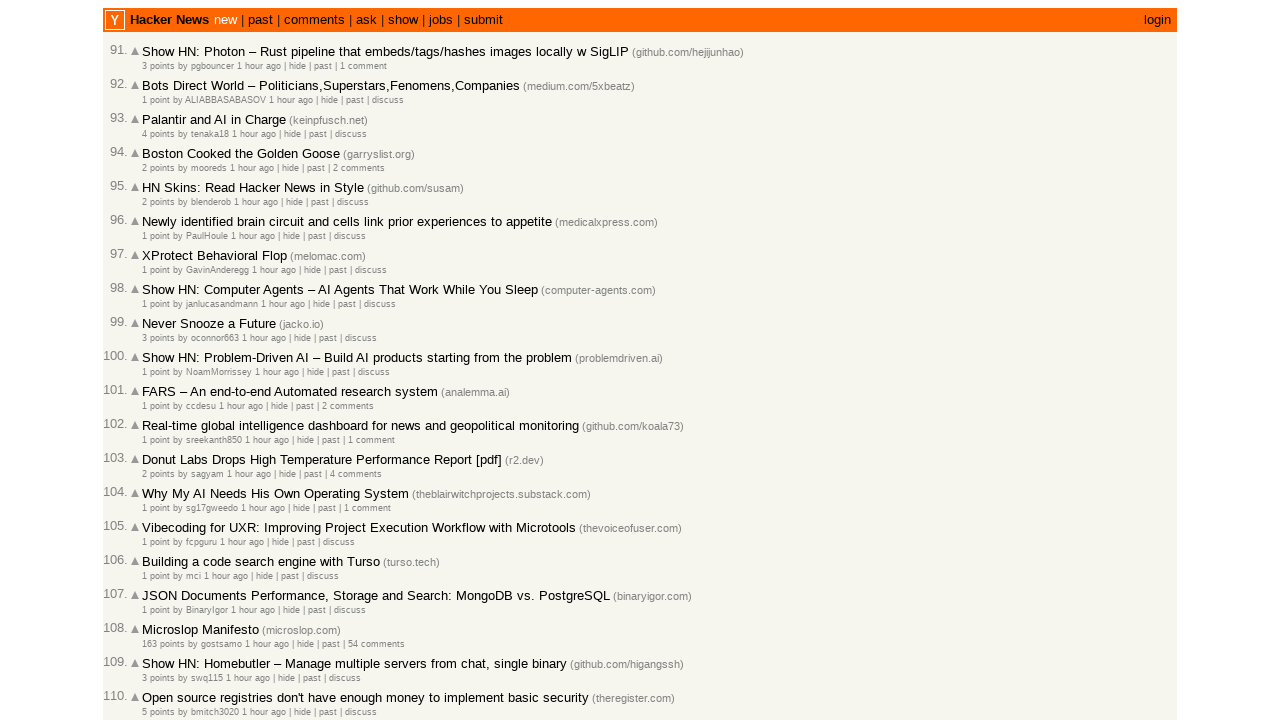

Comparing article 81 (2026-03-02T13:26:36) with article 82 (2026-03-02T13:26:25)
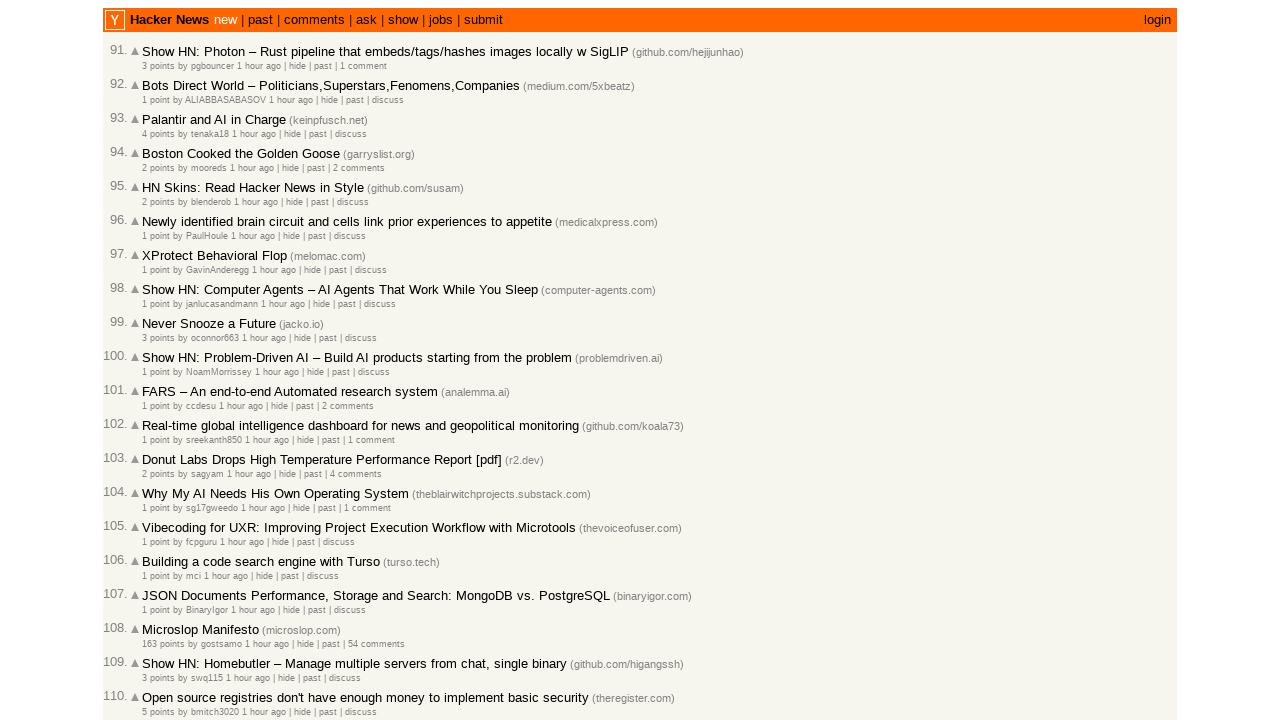

Verified article 81 is in correct chronological order
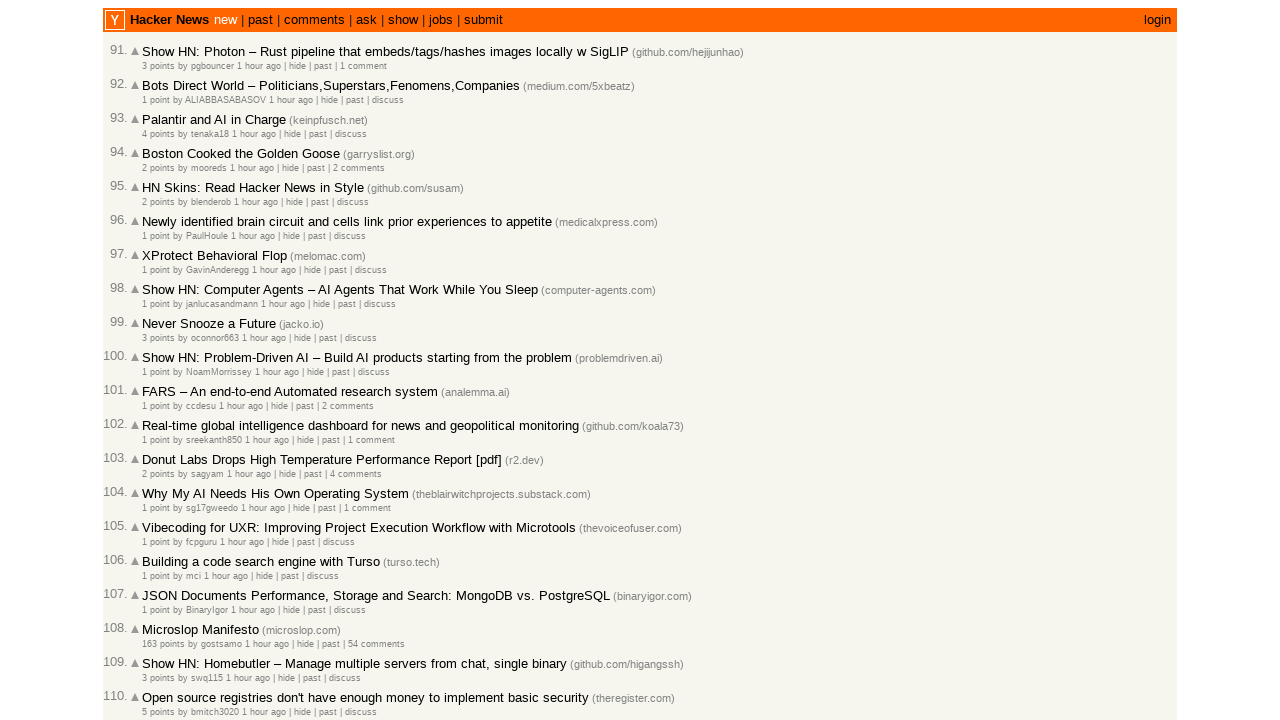

Comparing article 82 (2026-03-02T13:26:25) with article 83 (2026-03-02T13:24:22)
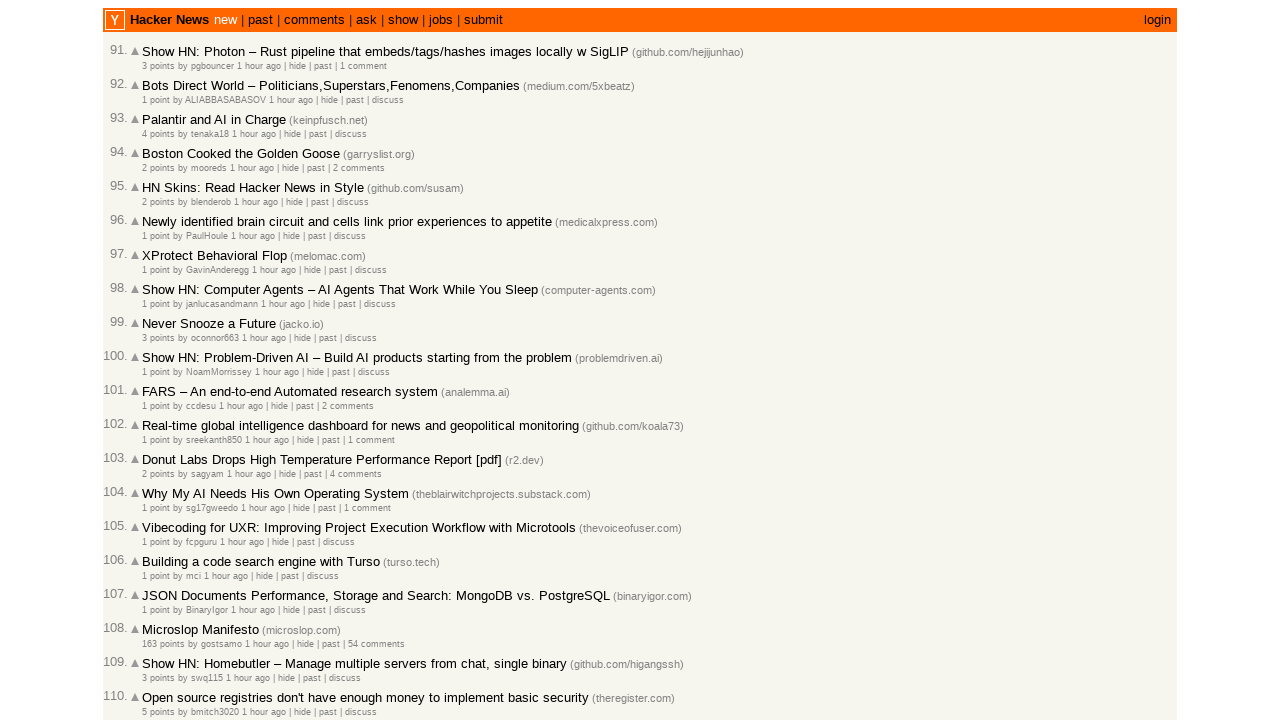

Verified article 82 is in correct chronological order
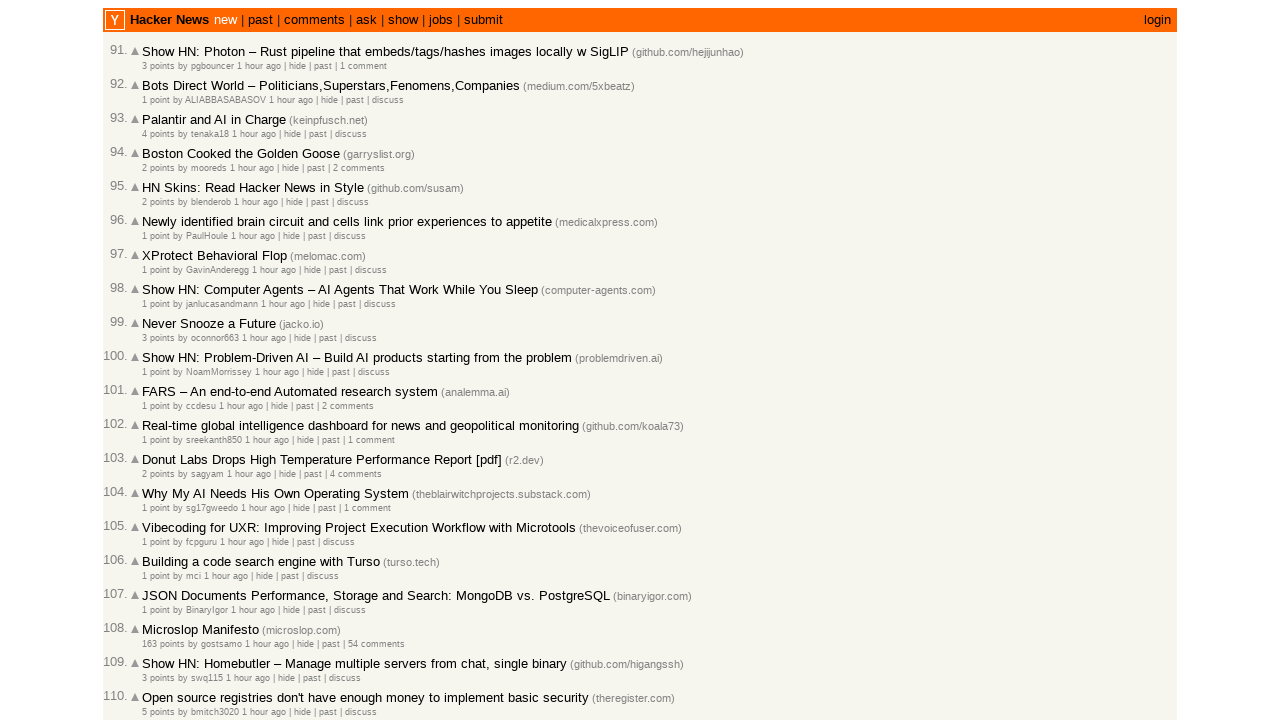

Comparing article 83 (2026-03-02T13:24:22) with article 84 (2026-03-02T13:19:56)
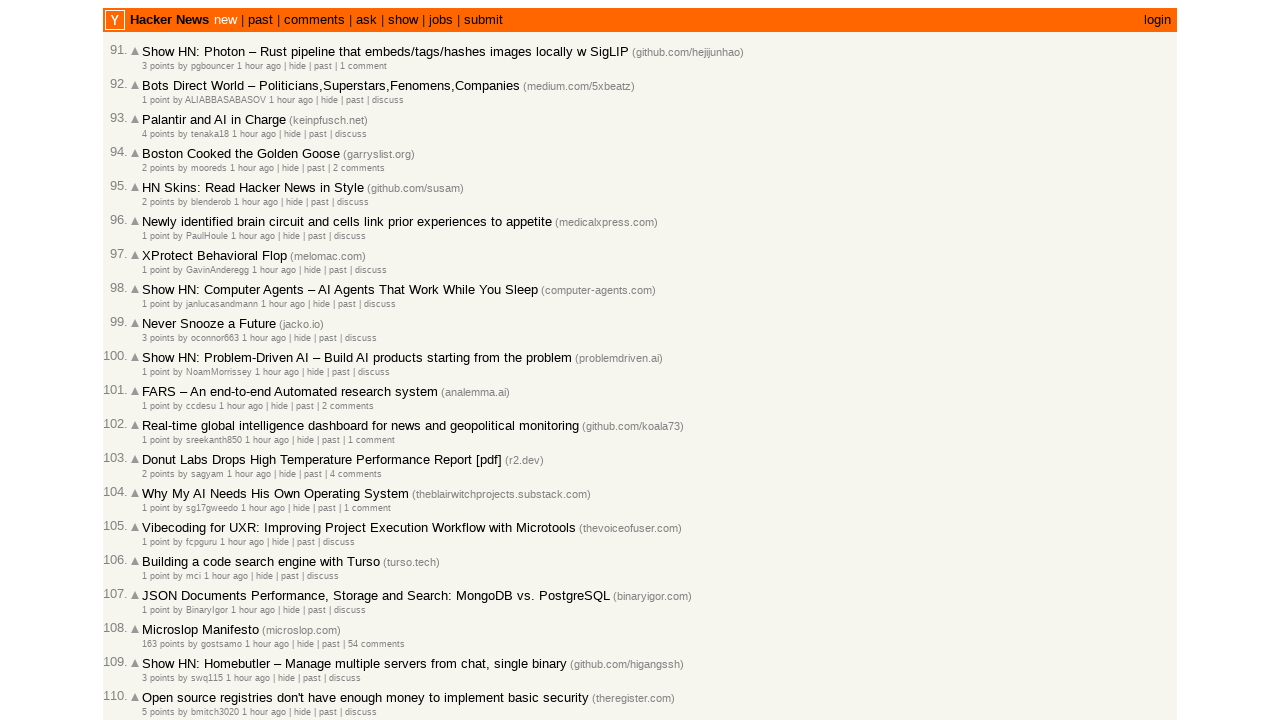

Verified article 83 is in correct chronological order
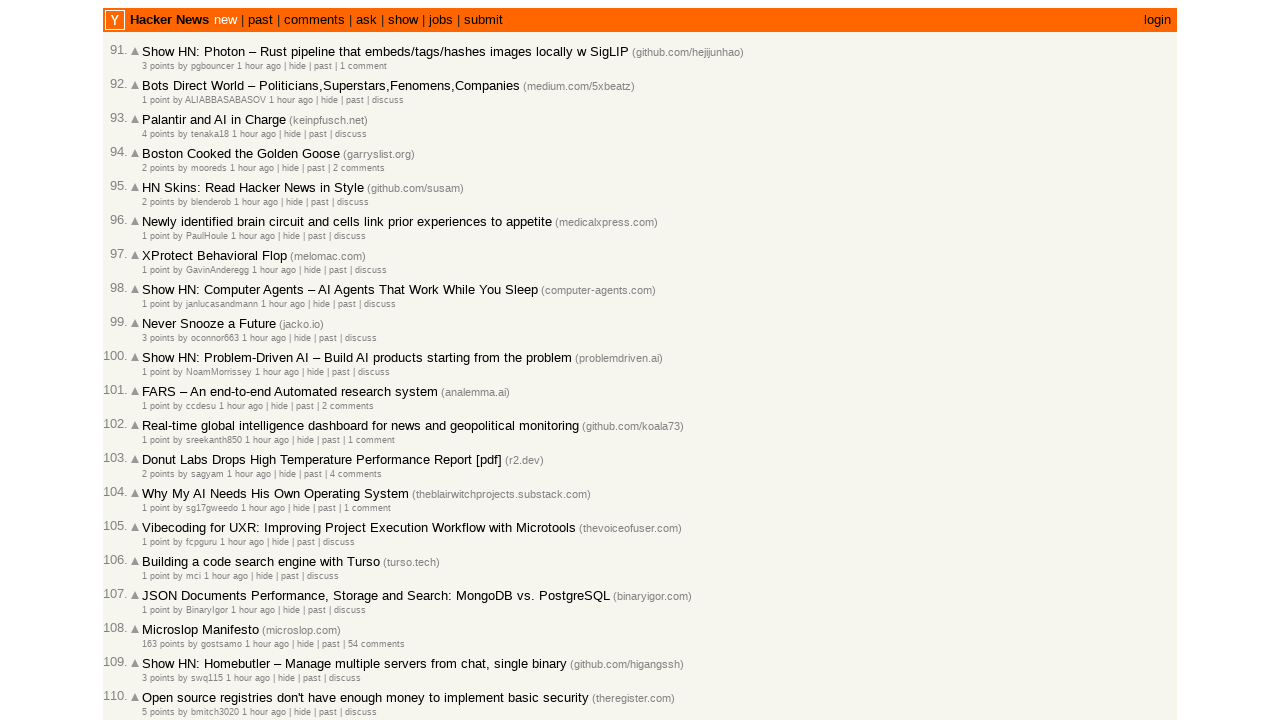

Comparing article 84 (2026-03-02T13:19:56) with article 85 (2026-03-02T13:19:52)
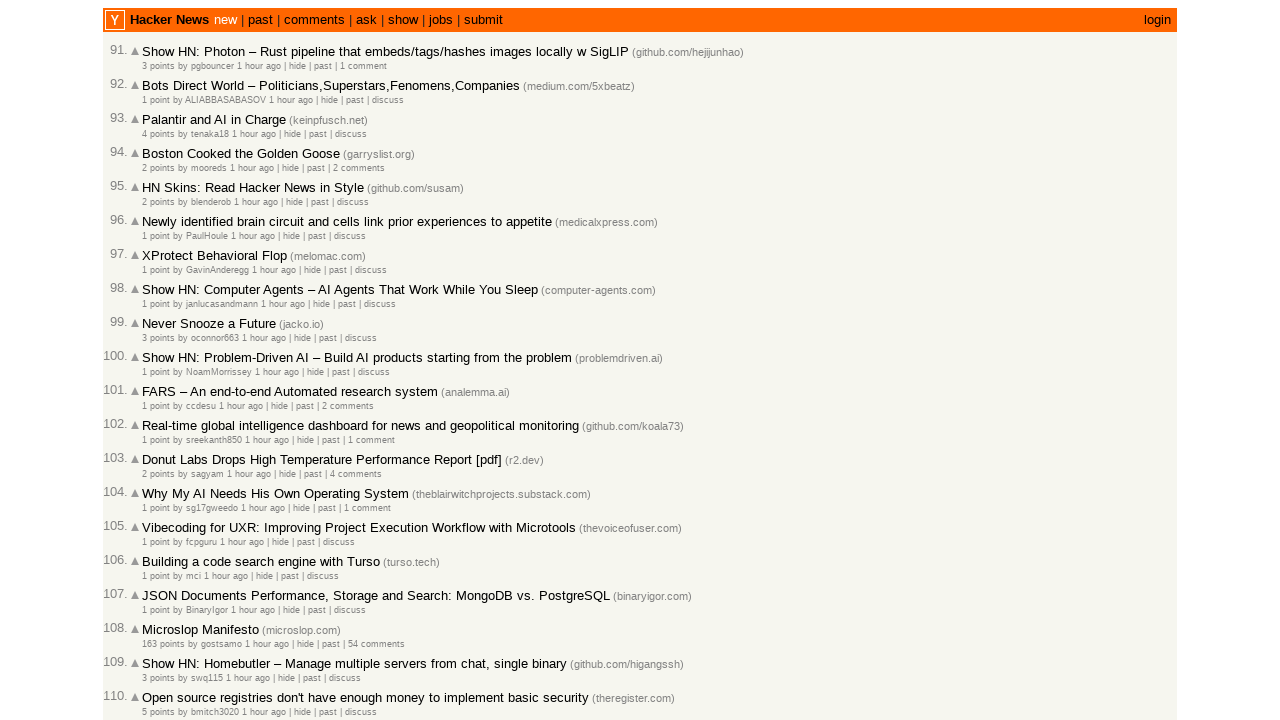

Verified article 84 is in correct chronological order
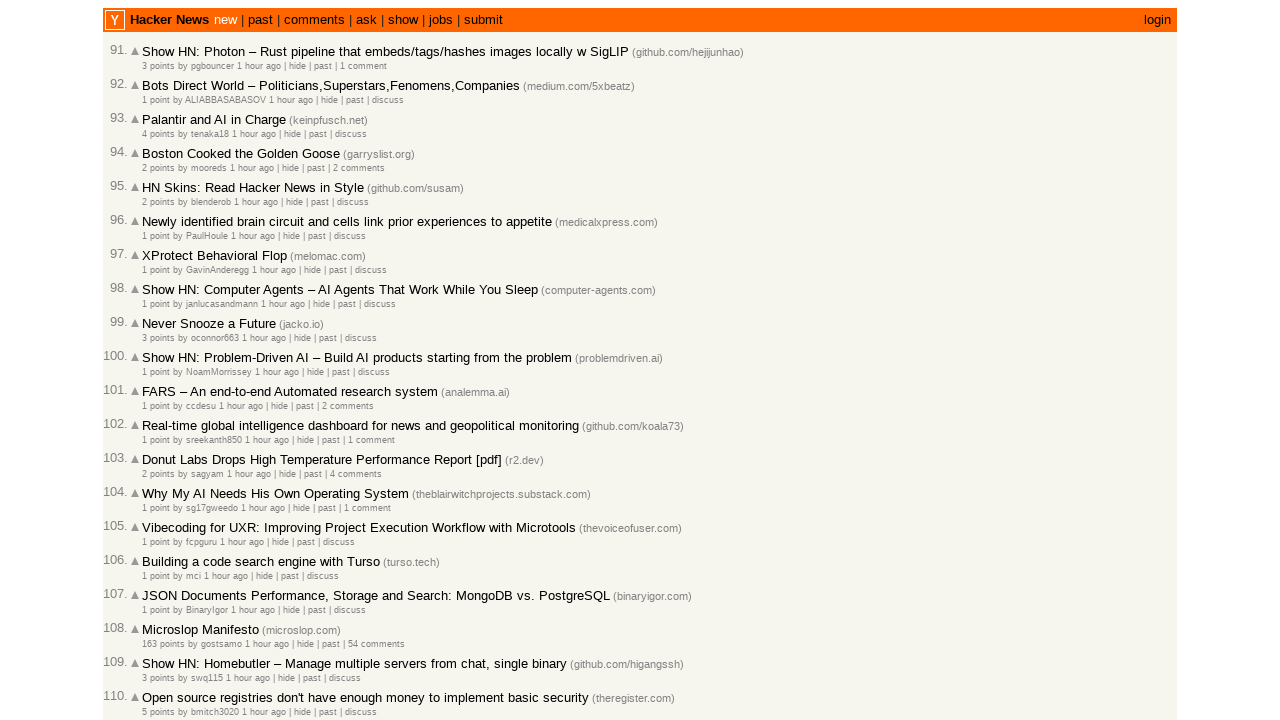

Comparing article 85 (2026-03-02T13:19:52) with article 86 (2026-03-02T13:19:47)
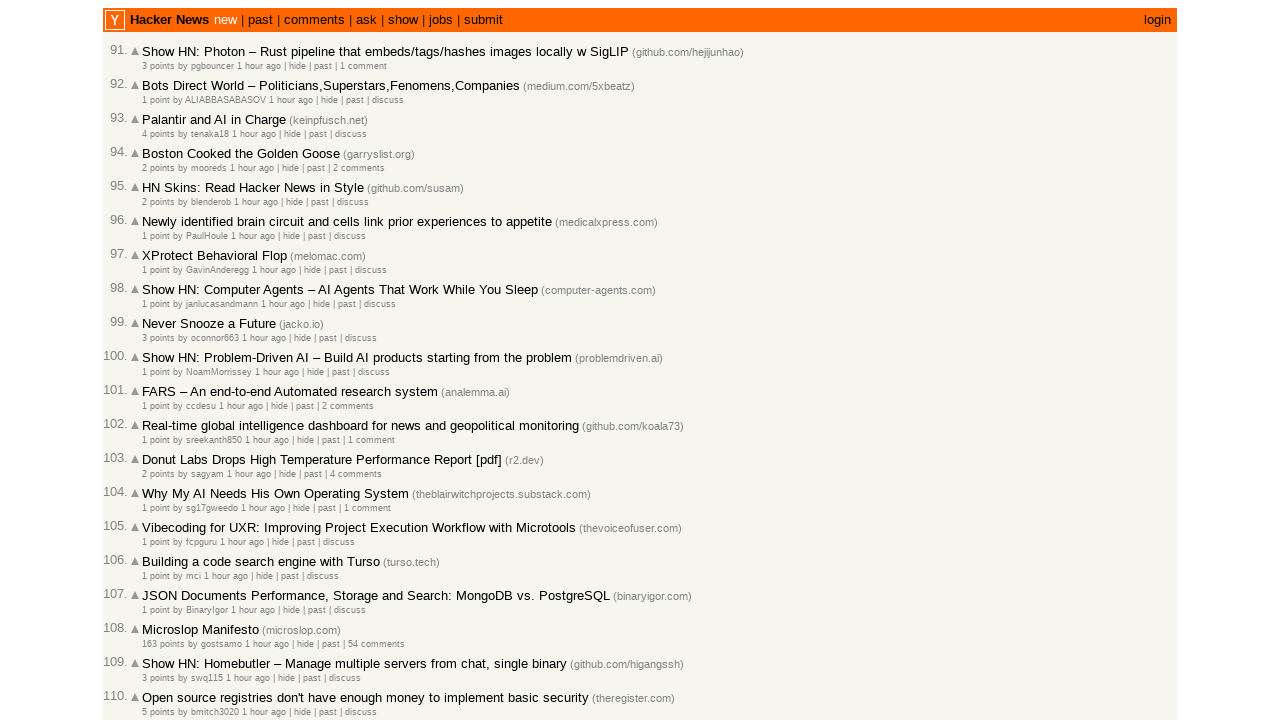

Verified article 85 is in correct chronological order
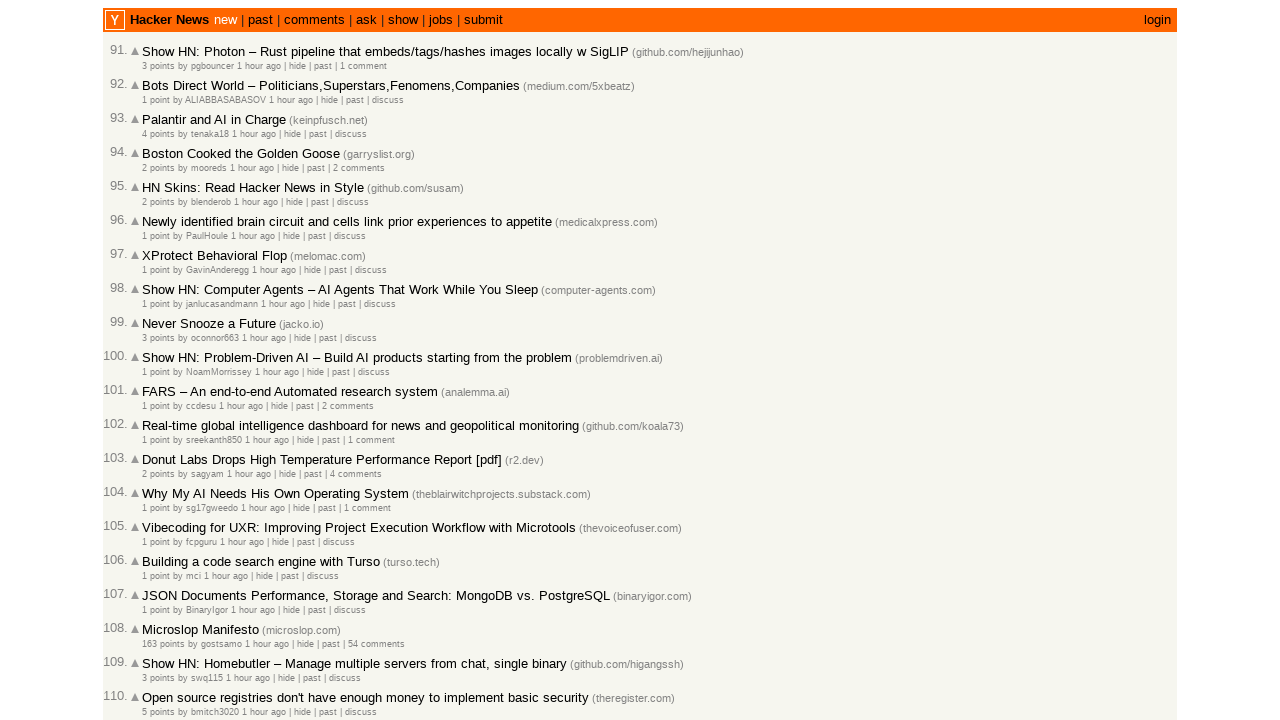

Comparing article 86 (2026-03-02T13:19:47) with article 87 (2026-03-02T13:18:47)
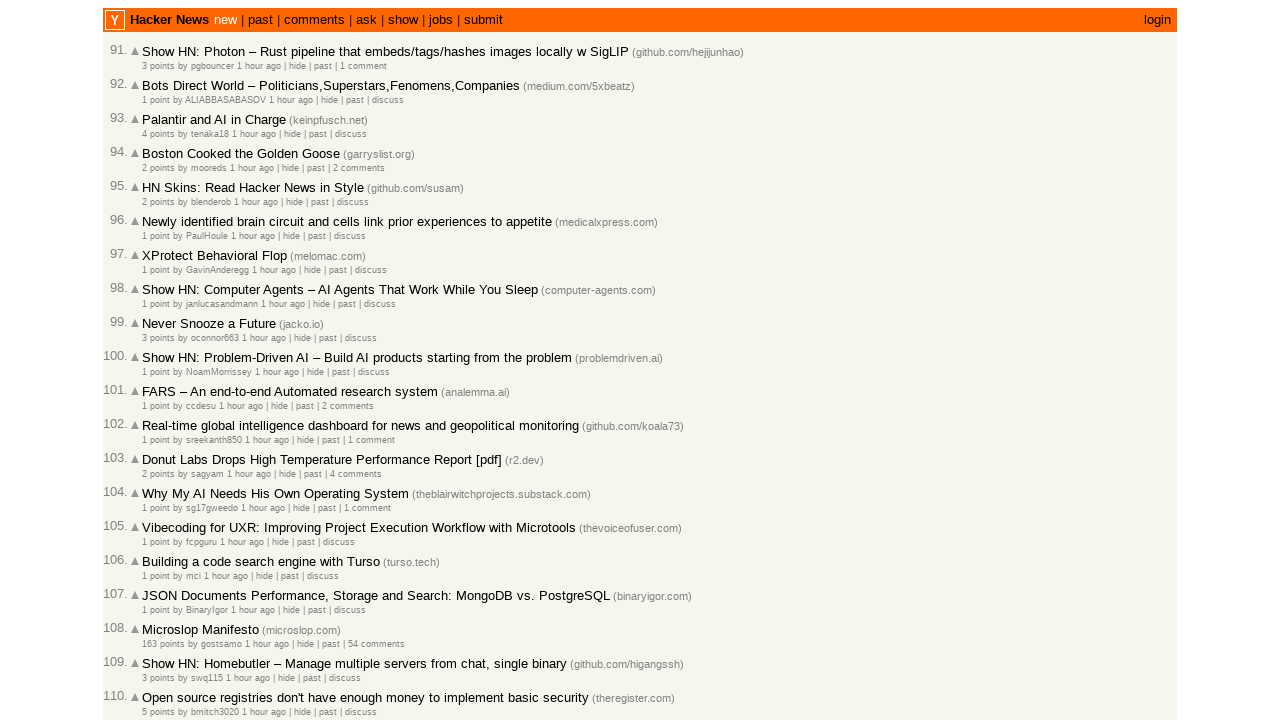

Verified article 86 is in correct chronological order
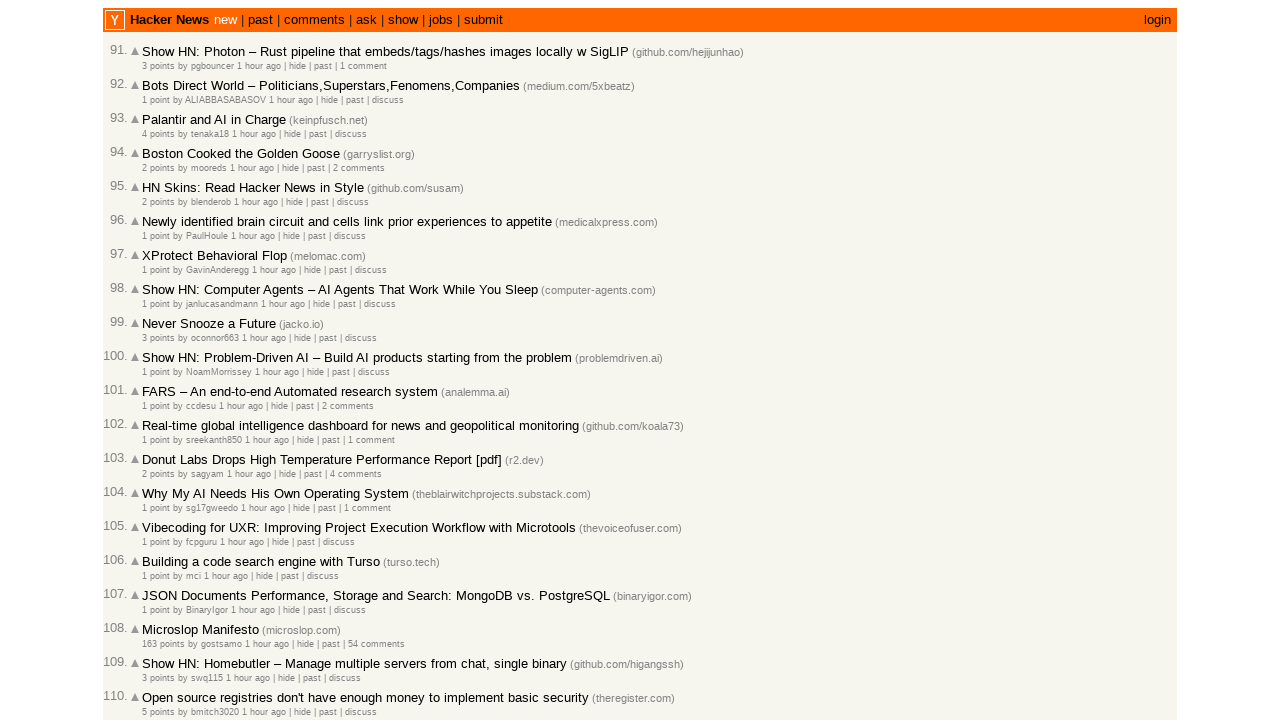

Comparing article 87 (2026-03-02T13:18:47) with article 88 (2026-03-02T13:18:31)
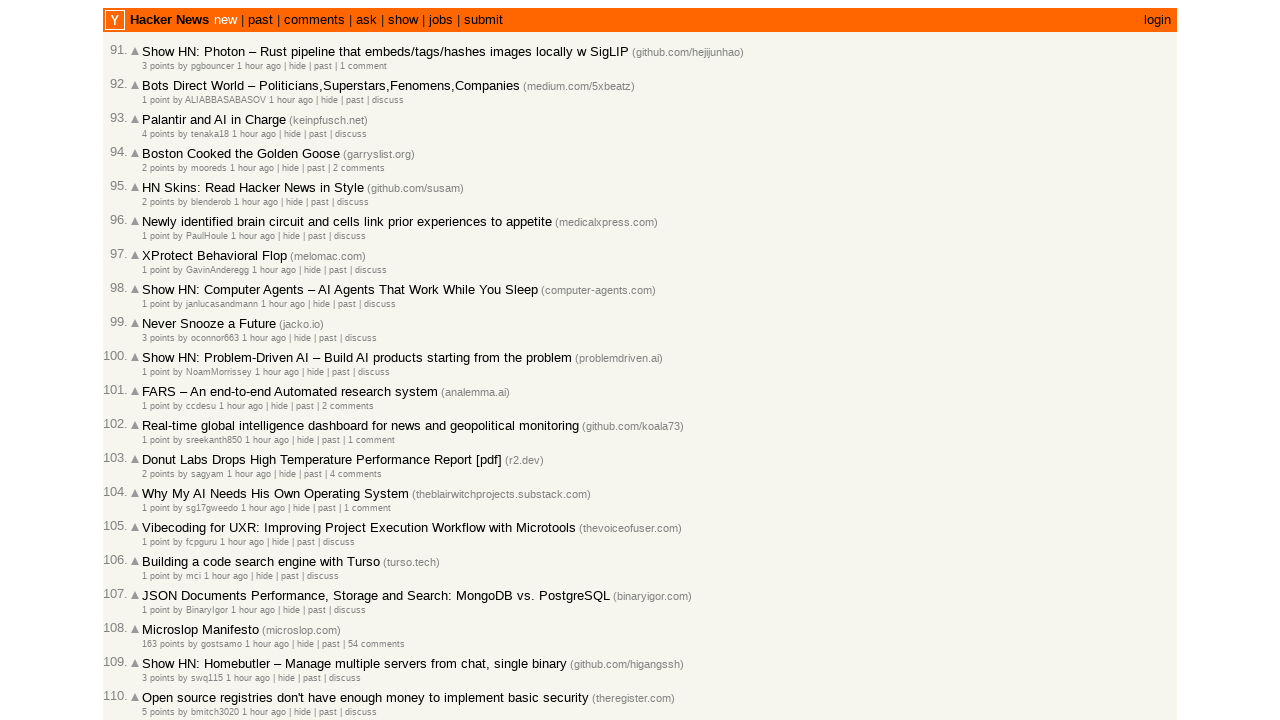

Verified article 87 is in correct chronological order
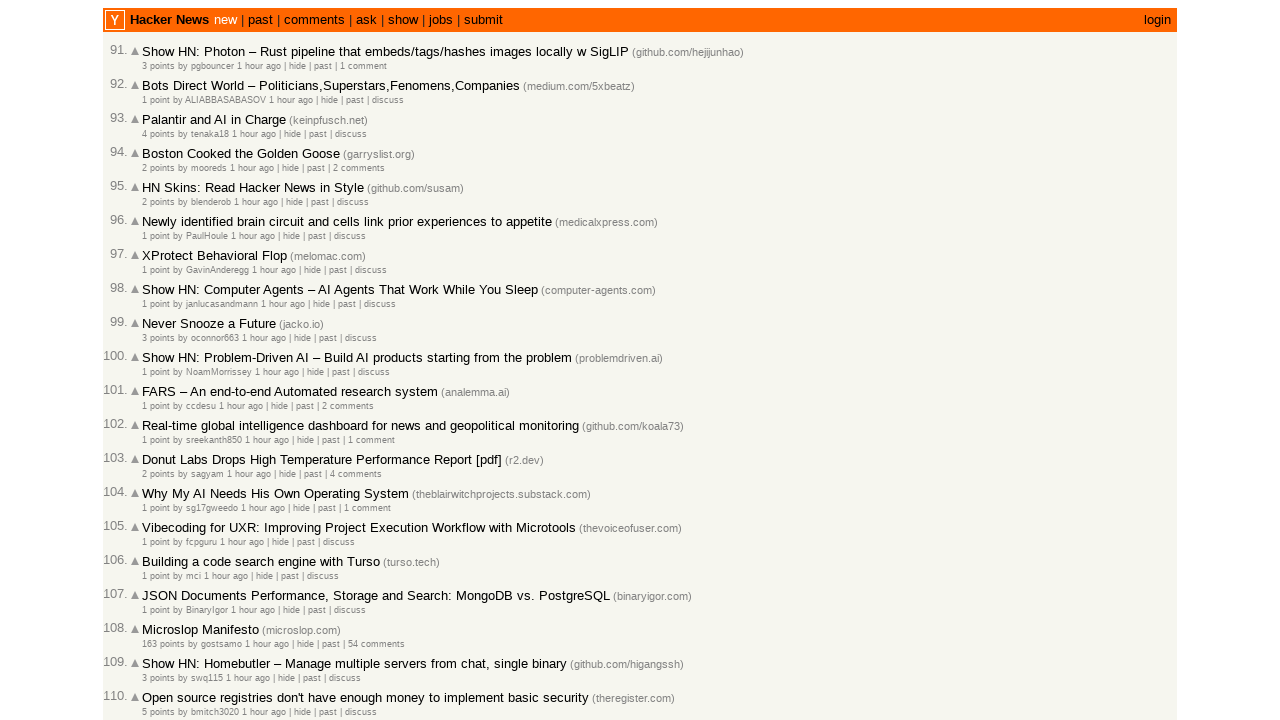

Comparing article 88 (2026-03-02T13:18:31) with article 89 (2026-03-02T13:17:59)
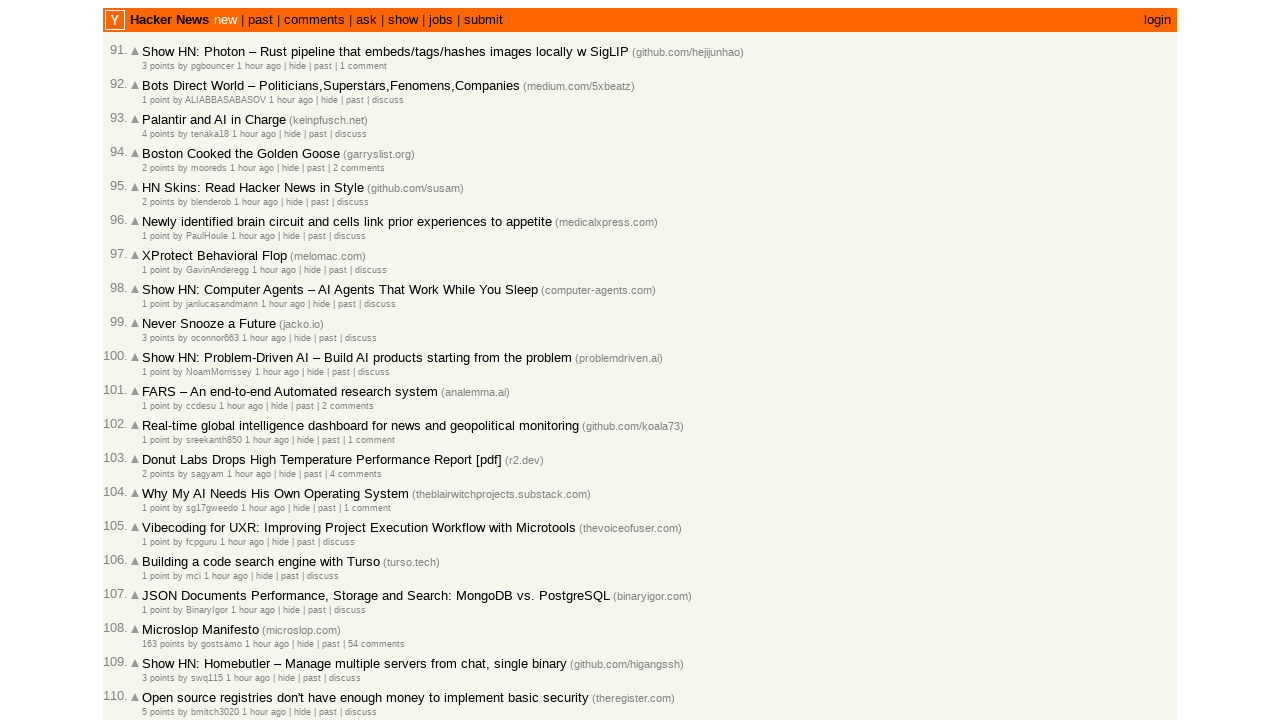

Verified article 88 is in correct chronological order
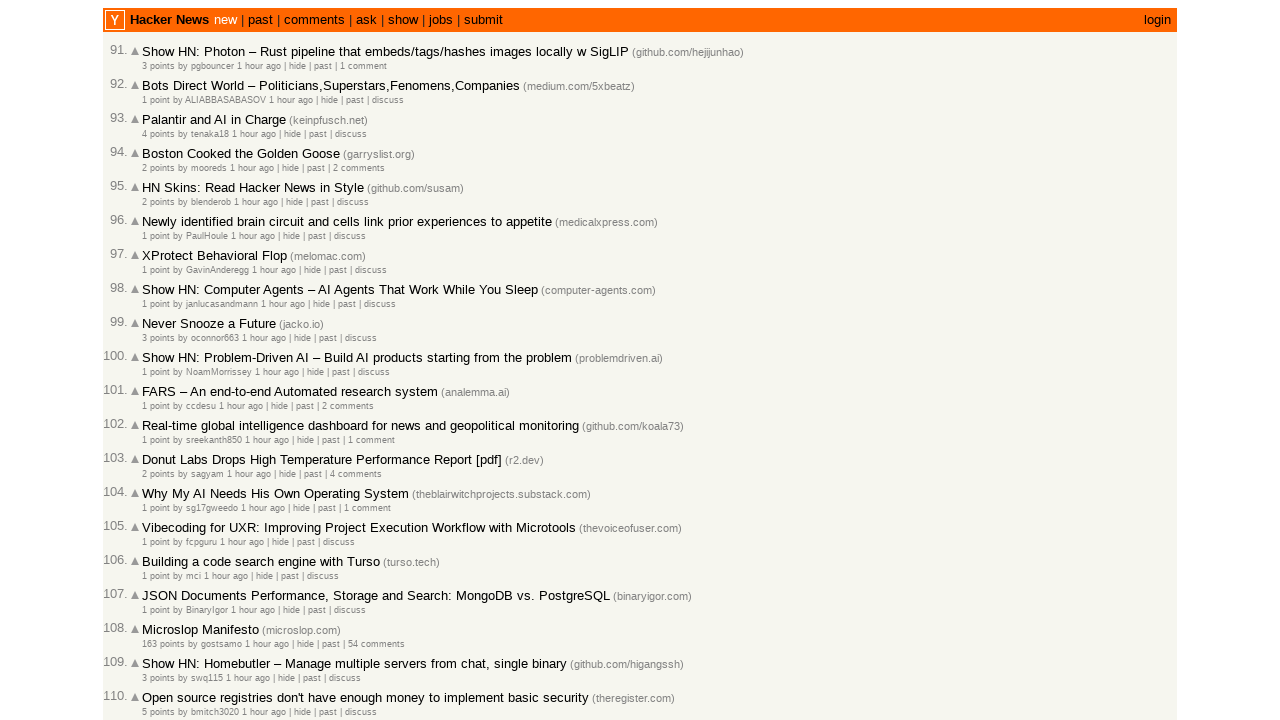

Comparing article 89 (2026-03-02T13:17:59) with article 90 (2026-03-02T13:17:36)
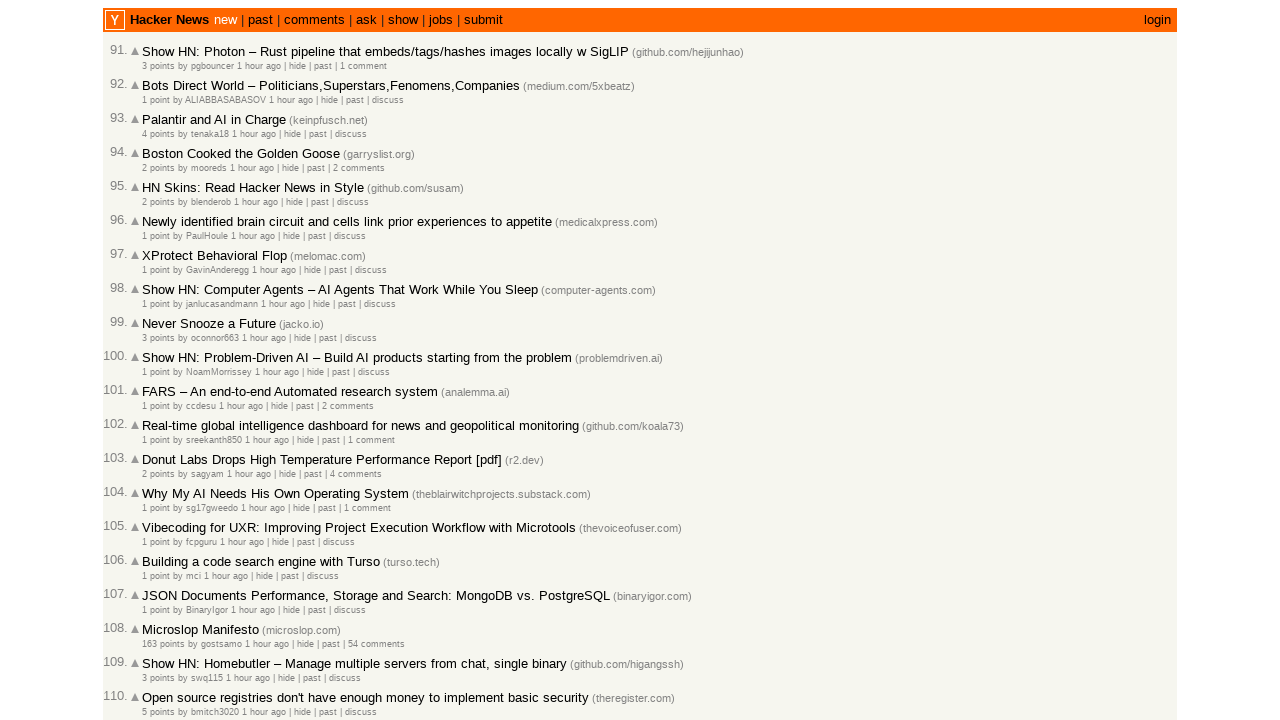

Verified article 89 is in correct chronological order
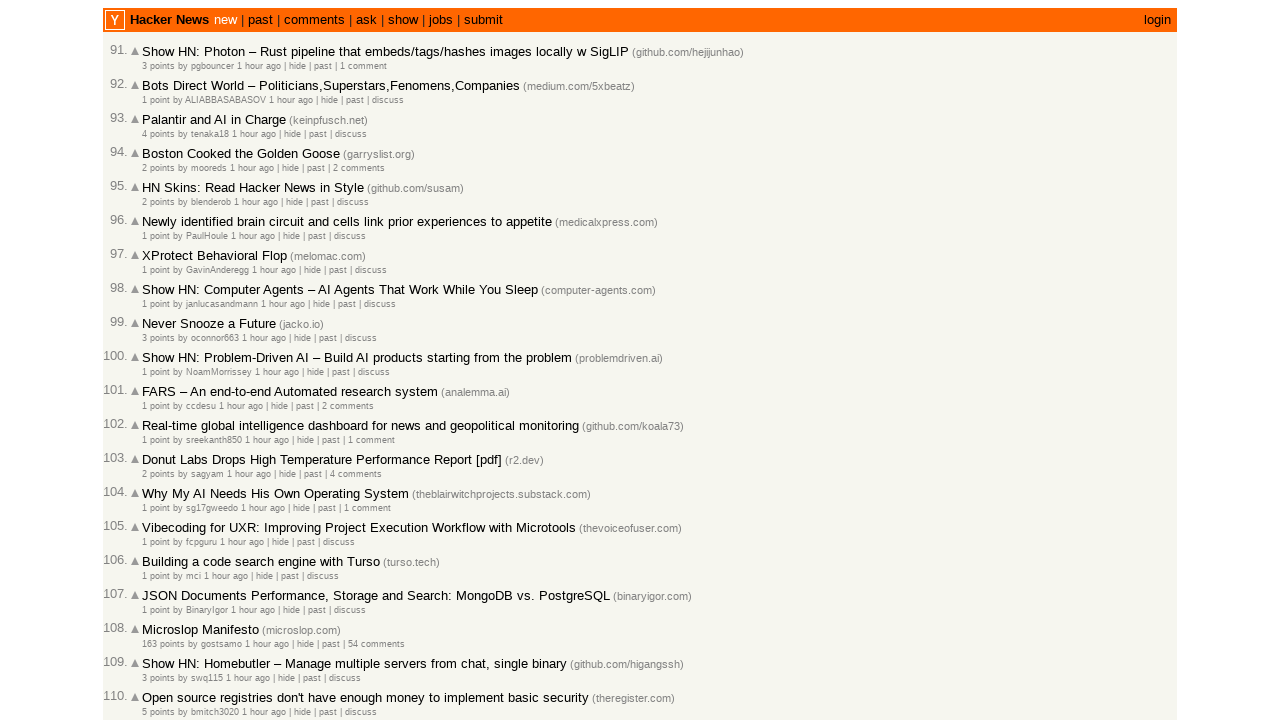

Comparing article 90 (2026-03-02T13:17:36) with article 91 (2026-03-02T13:17:13)
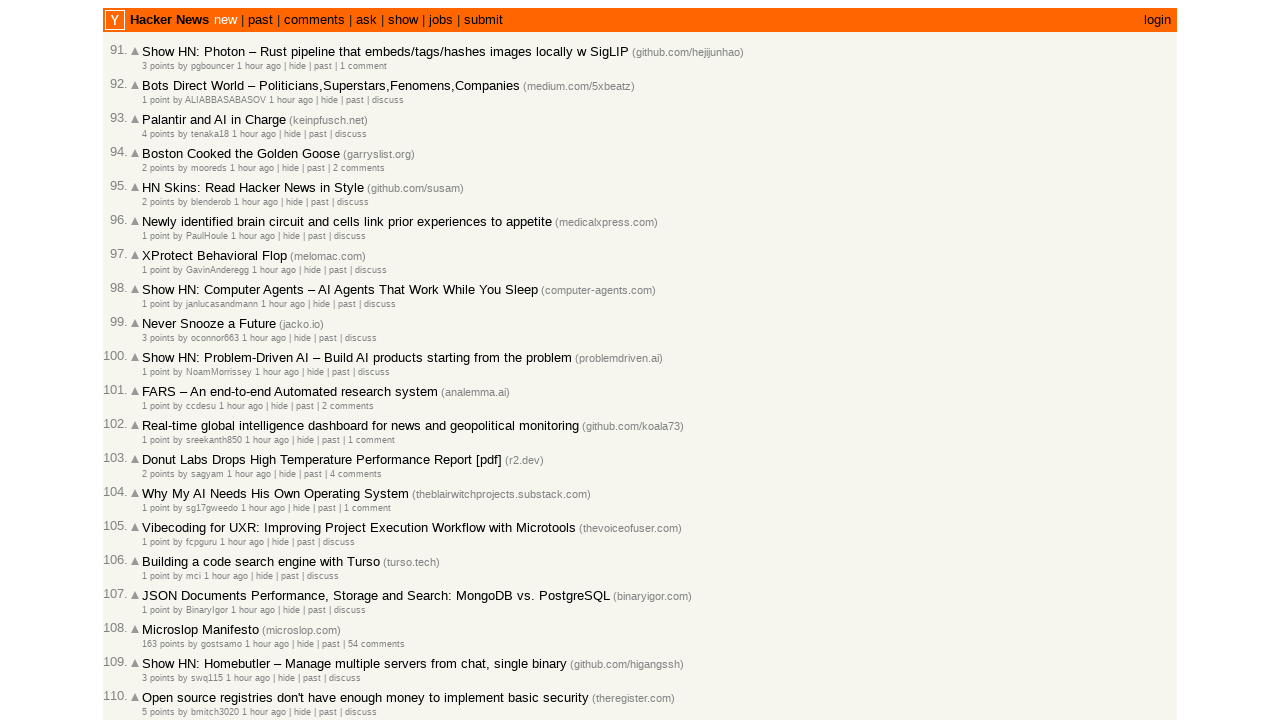

Verified article 90 is in correct chronological order
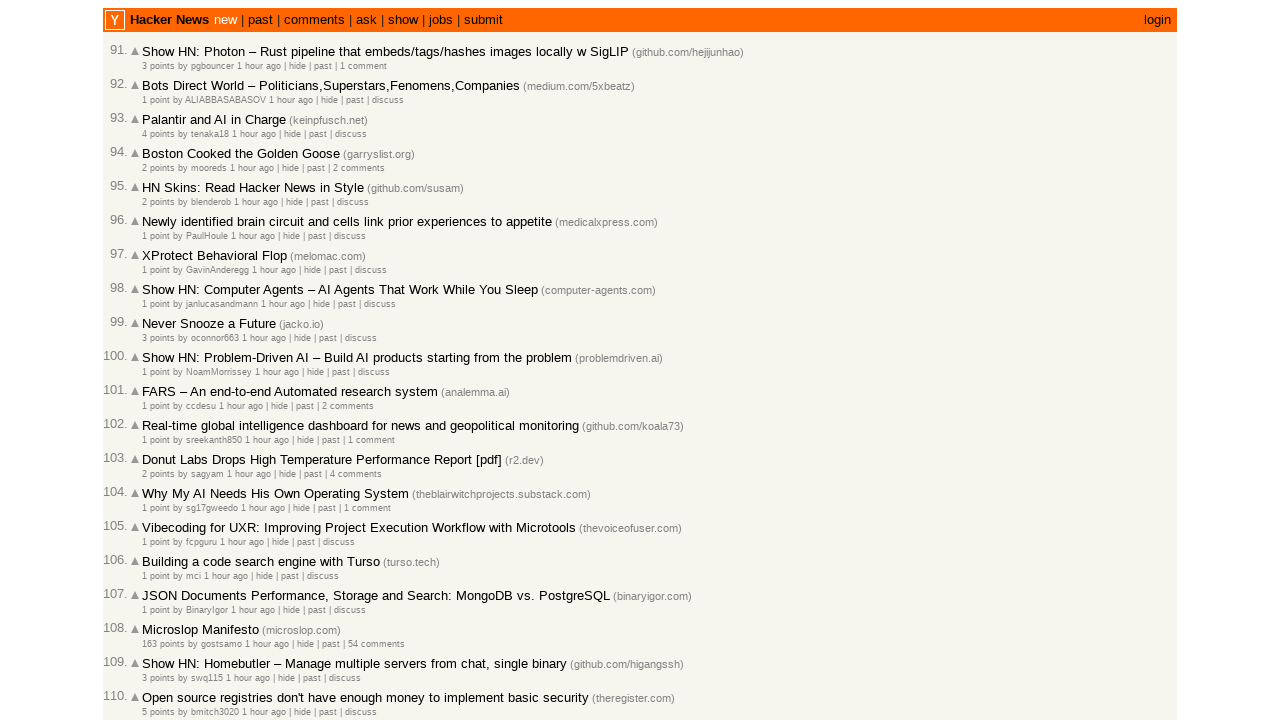

Comparing article 91 (2026-03-02T13:17:13) with article 92 (2026-03-02T13:17:10)
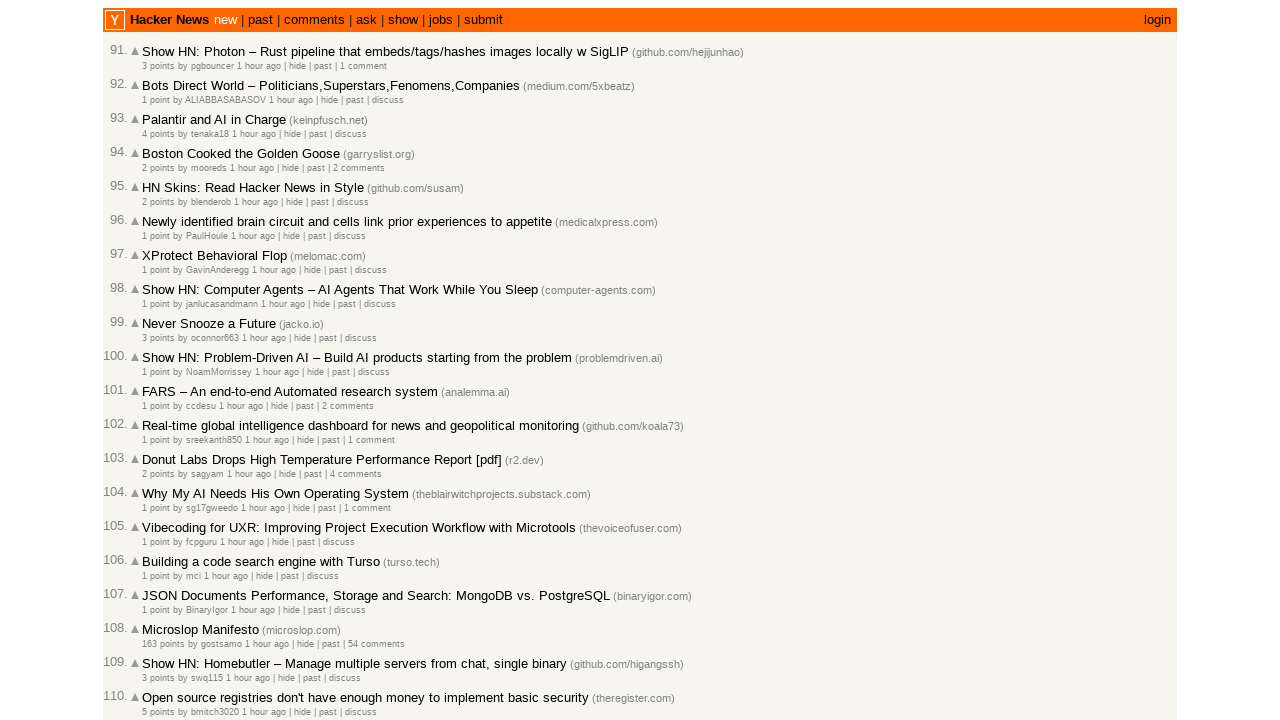

Verified article 91 is in correct chronological order
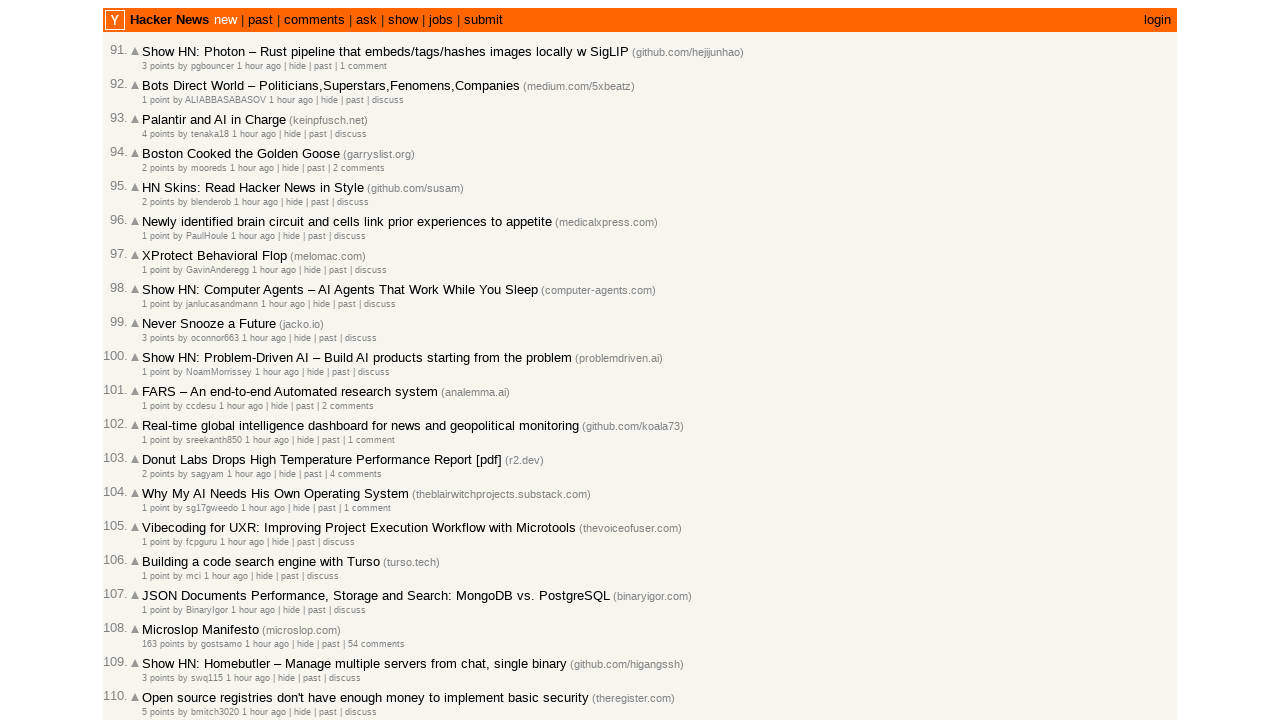

Comparing article 92 (2026-03-02T13:17:10) with article 93 (2026-03-02T13:15:01)
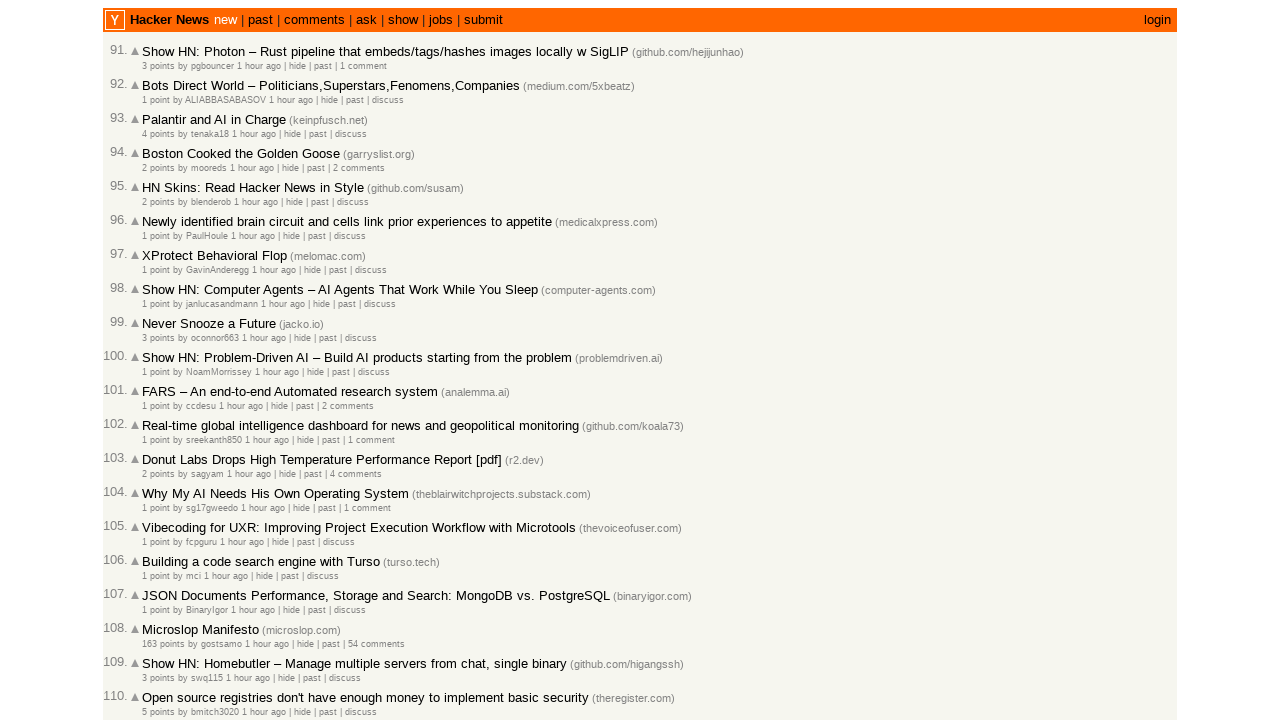

Verified article 92 is in correct chronological order
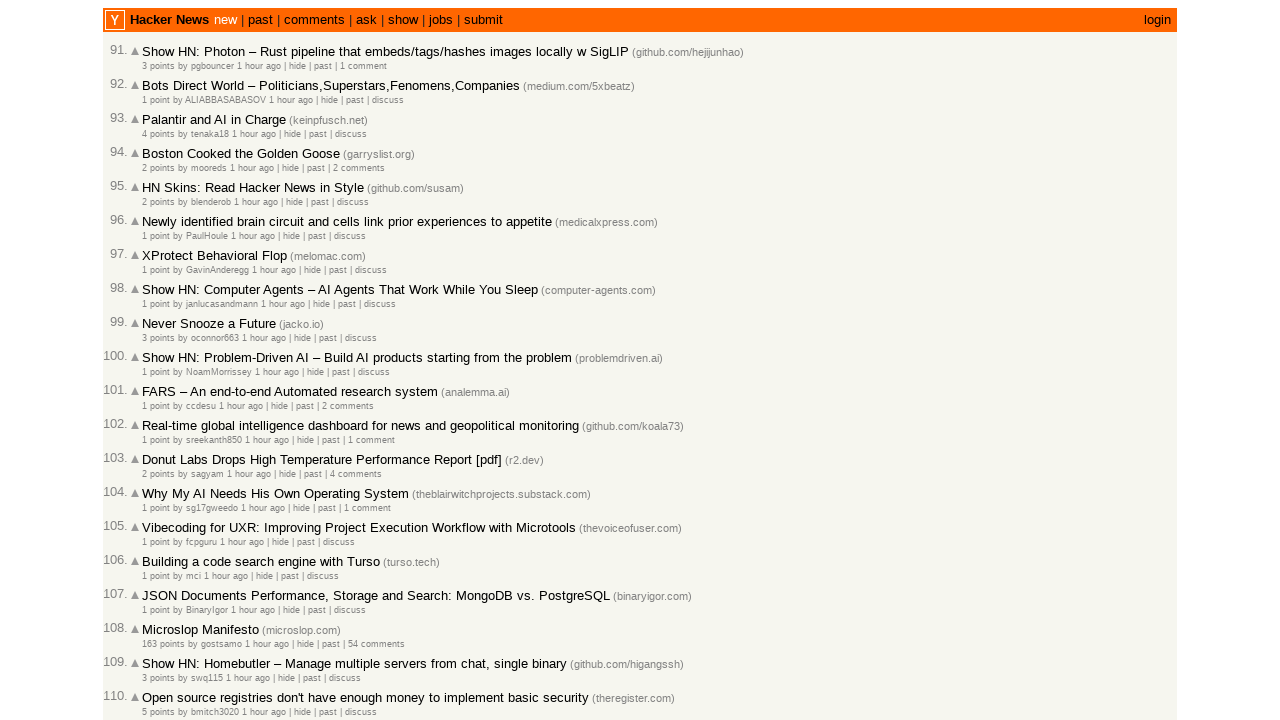

Comparing article 93 (2026-03-02T13:15:01) with article 94 (2026-03-02T13:14:40)
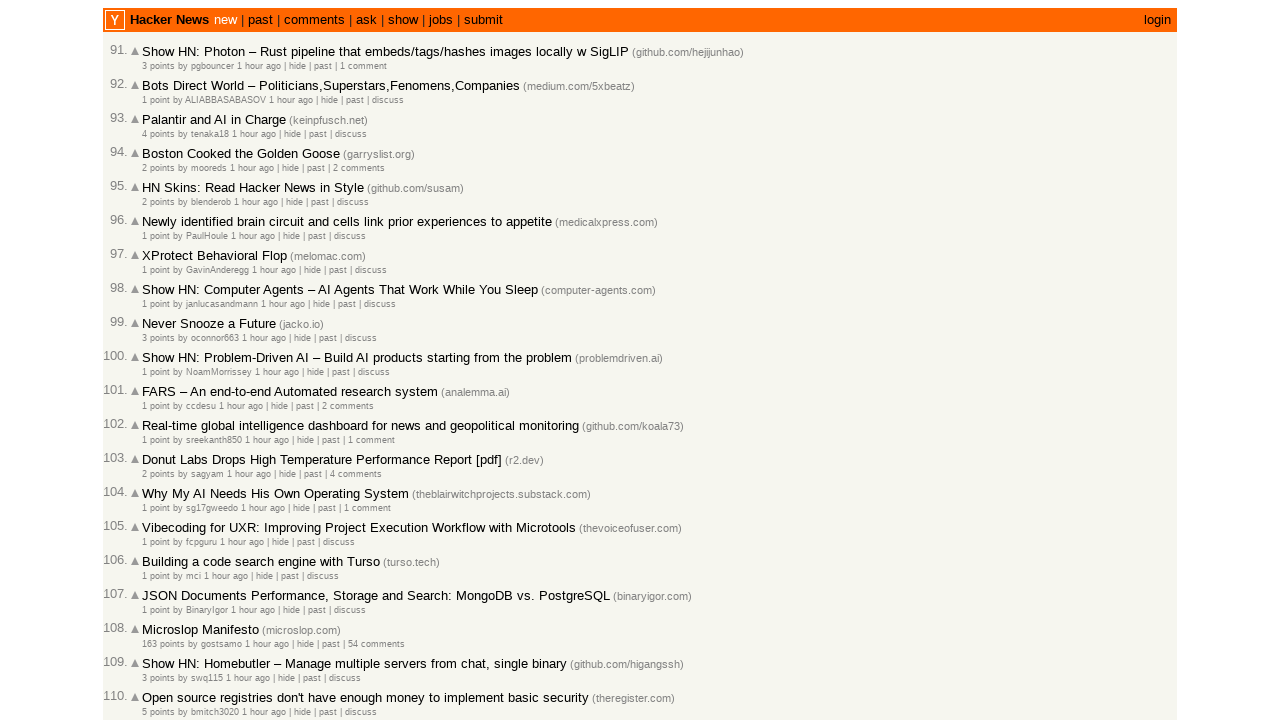

Verified article 93 is in correct chronological order
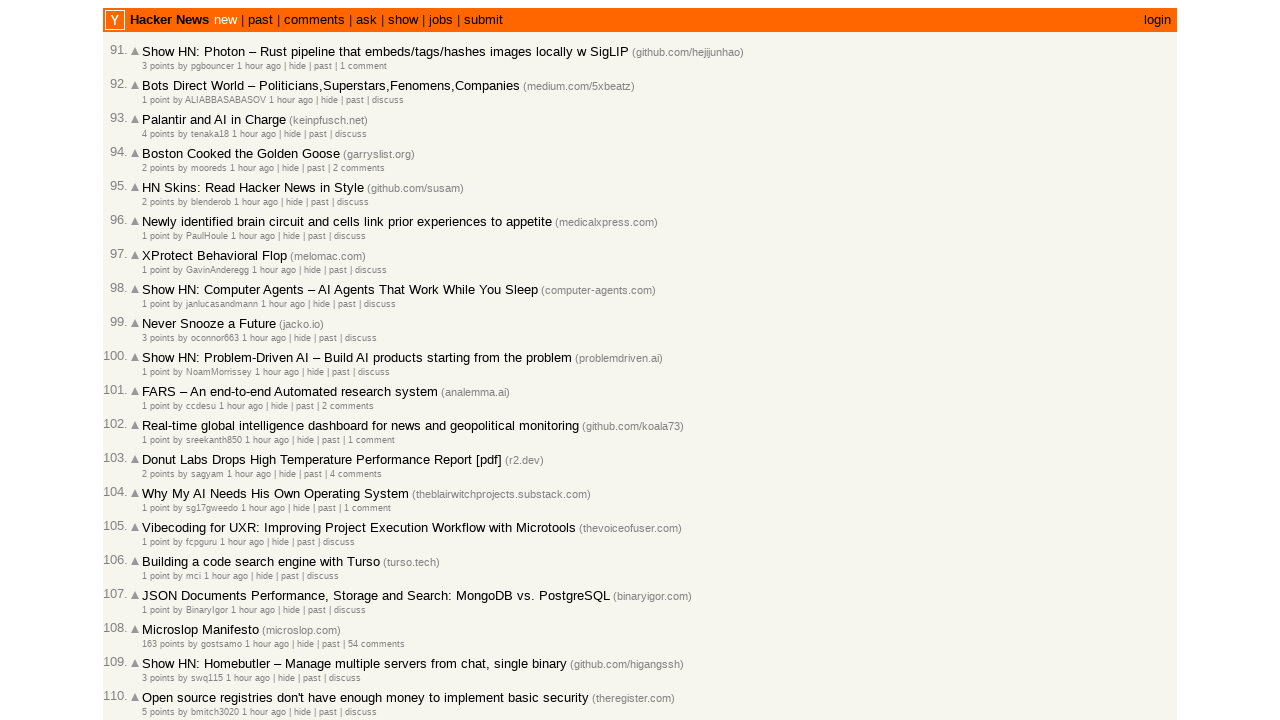

Comparing article 94 (2026-03-02T13:14:40) with article 95 (2026-03-02T13:14:37)
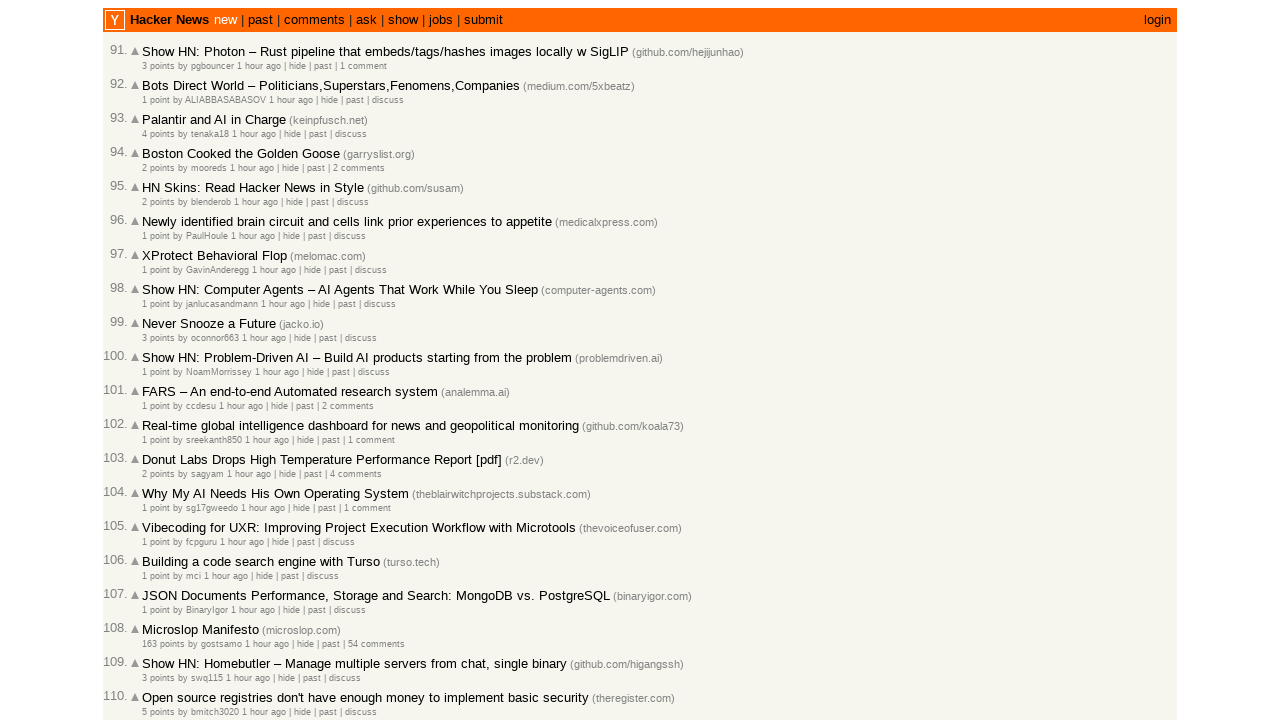

Verified article 94 is in correct chronological order
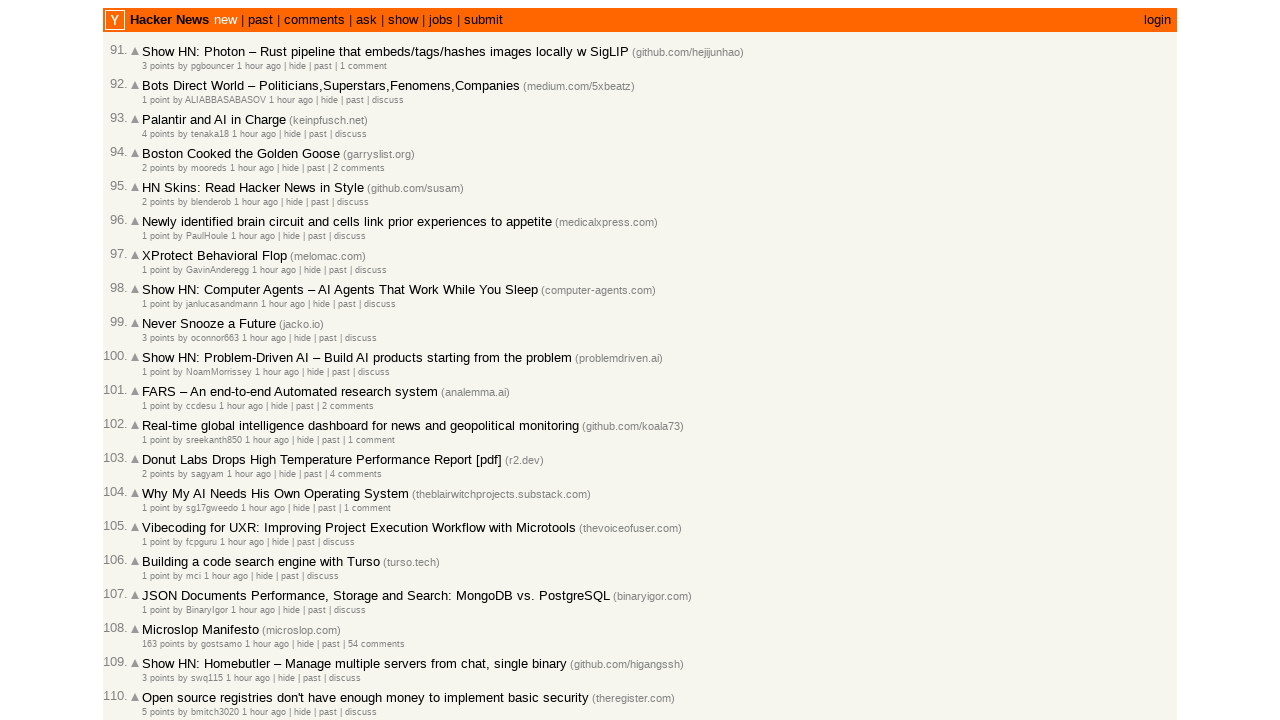

Comparing article 95 (2026-03-02T13:14:37) with article 96 (2026-03-02T13:14:03)
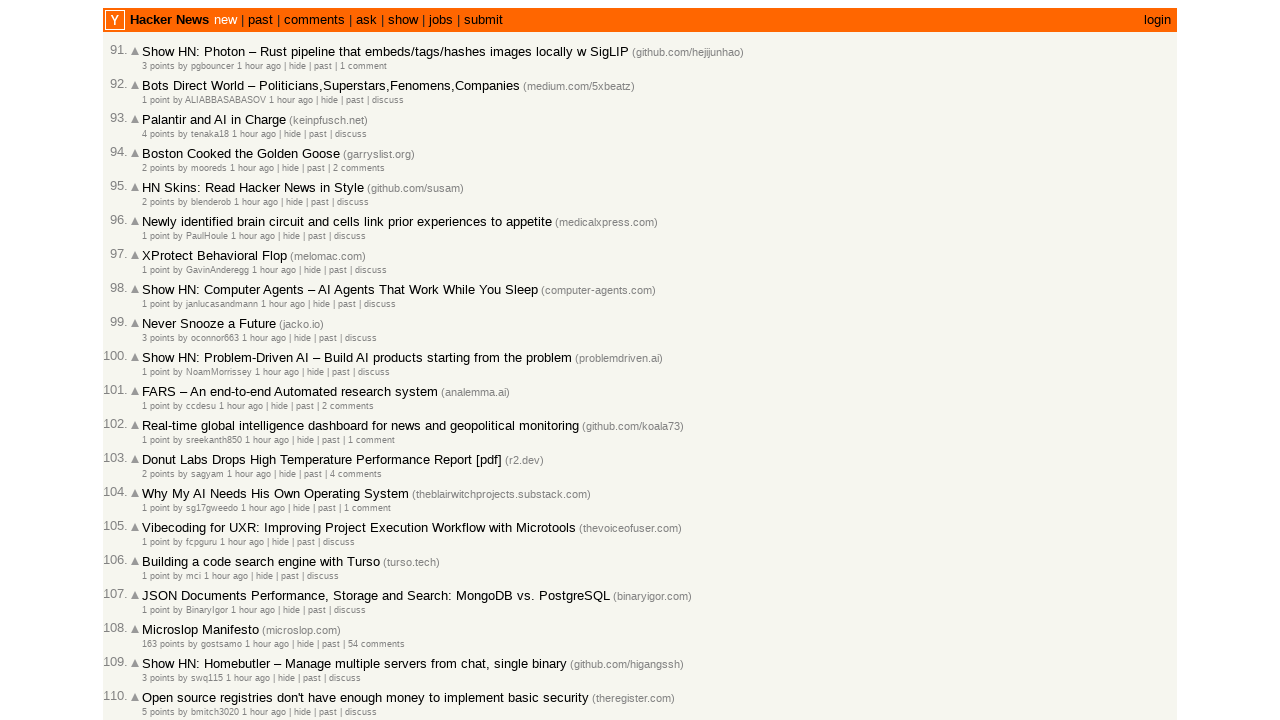

Verified article 95 is in correct chronological order
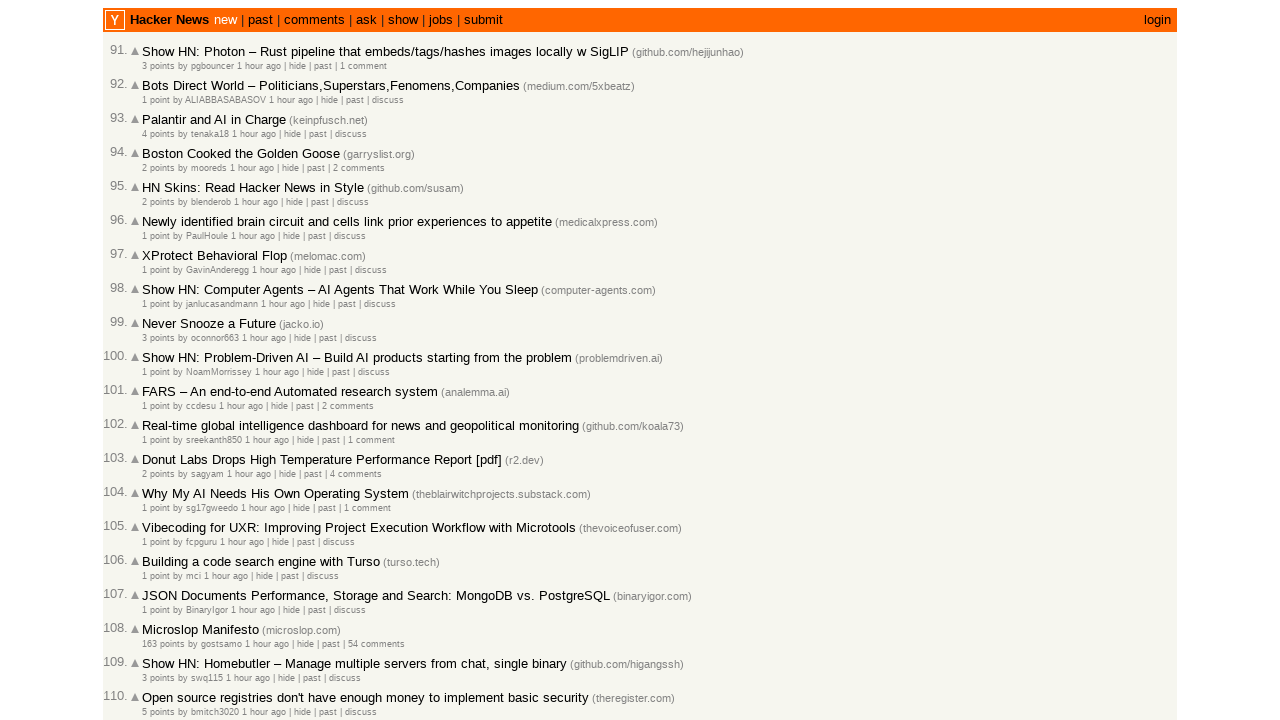

Comparing article 96 (2026-03-02T13:14:03) with article 97 (2026-03-02T13:14:02)
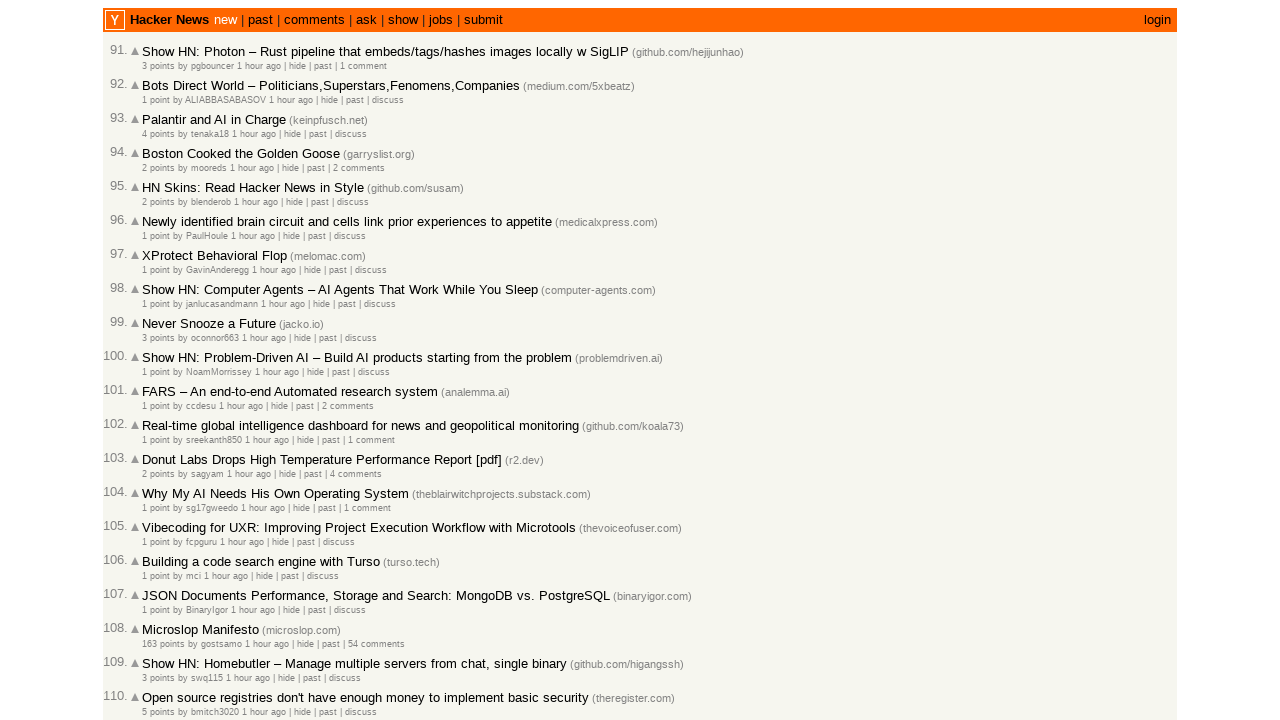

Verified article 96 is in correct chronological order
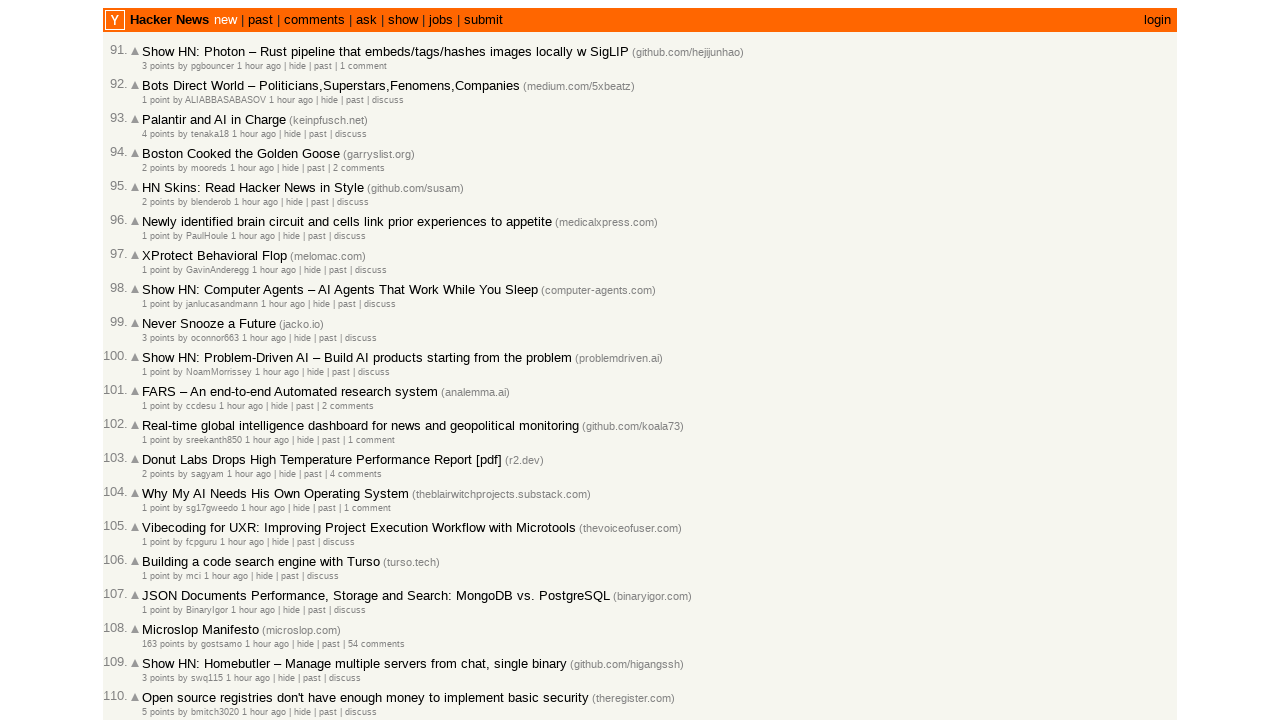

Comparing article 97 (2026-03-02T13:14:02) with article 98 (2026-03-02T13:12:55)
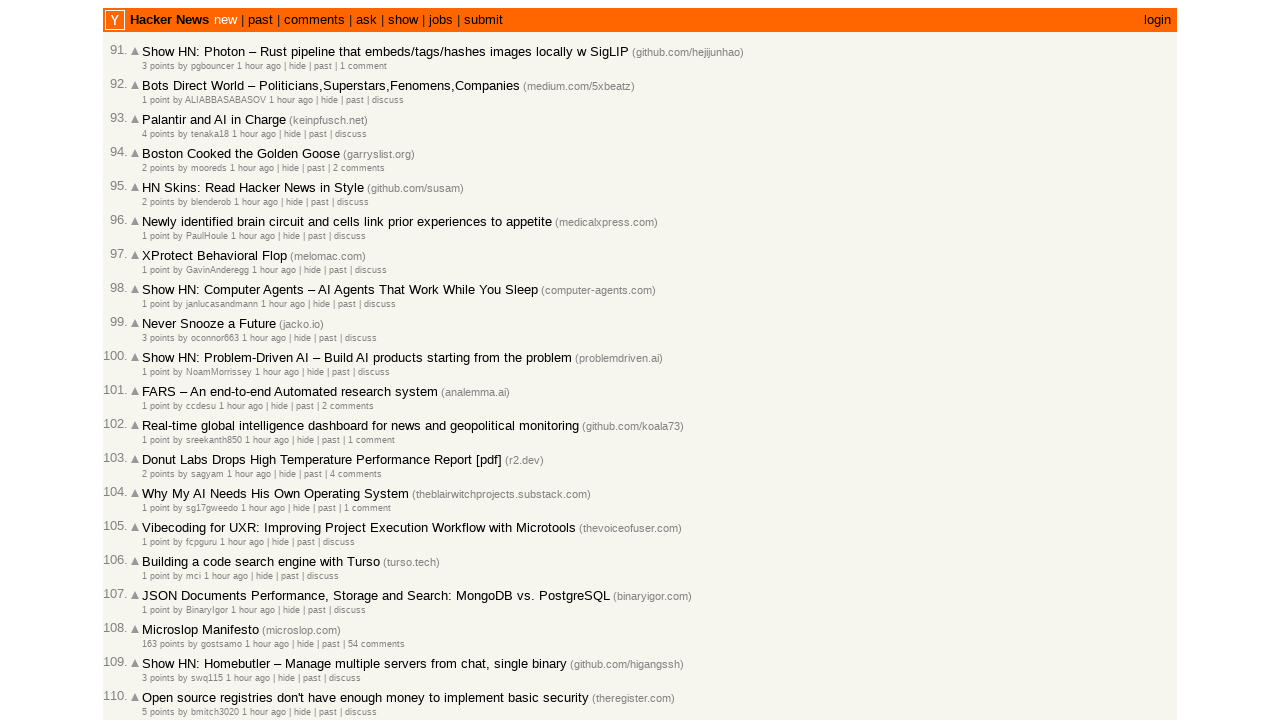

Verified article 97 is in correct chronological order
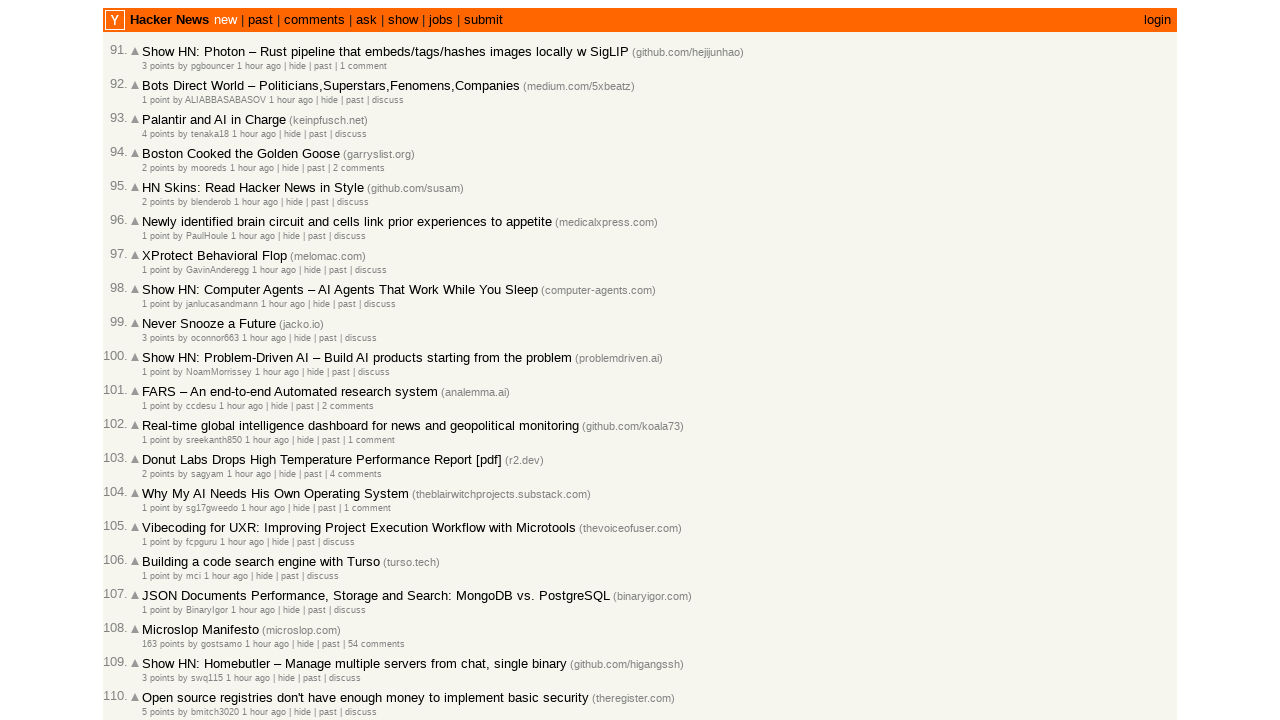

Comparing article 98 (2026-03-02T13:12:55) with article 99 (2026-03-02T13:12:17)
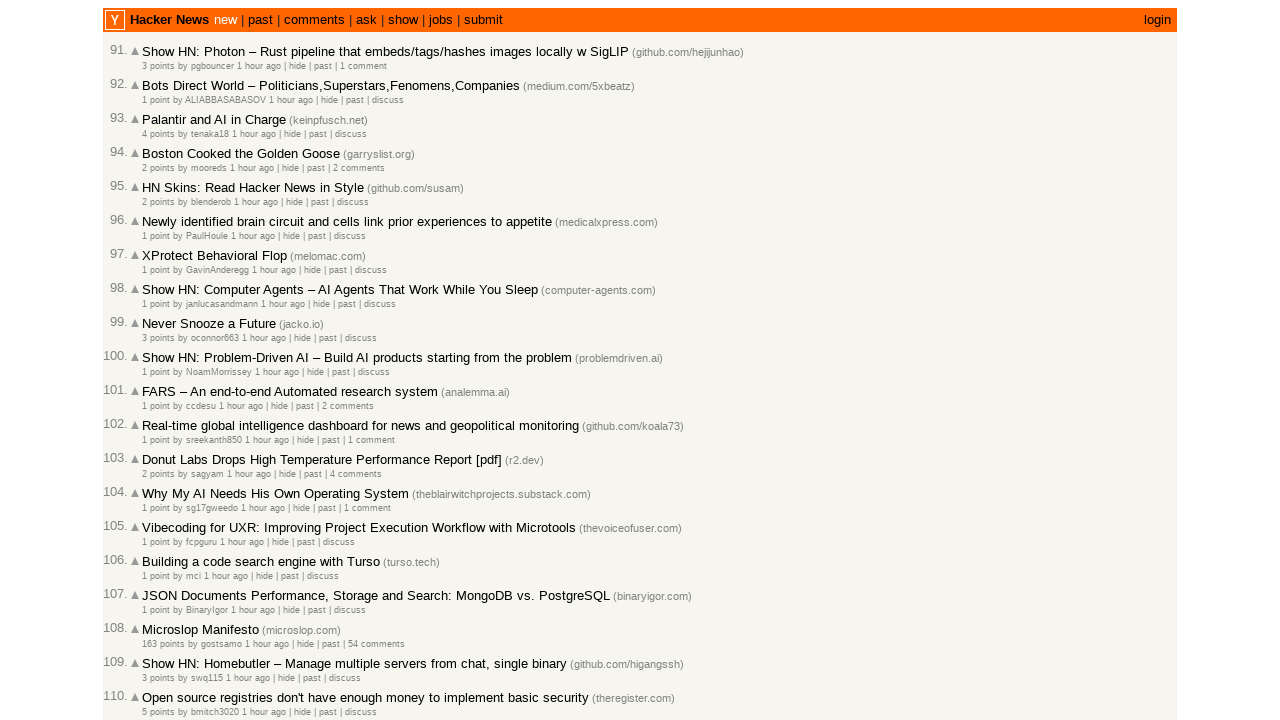

Verified article 98 is in correct chronological order
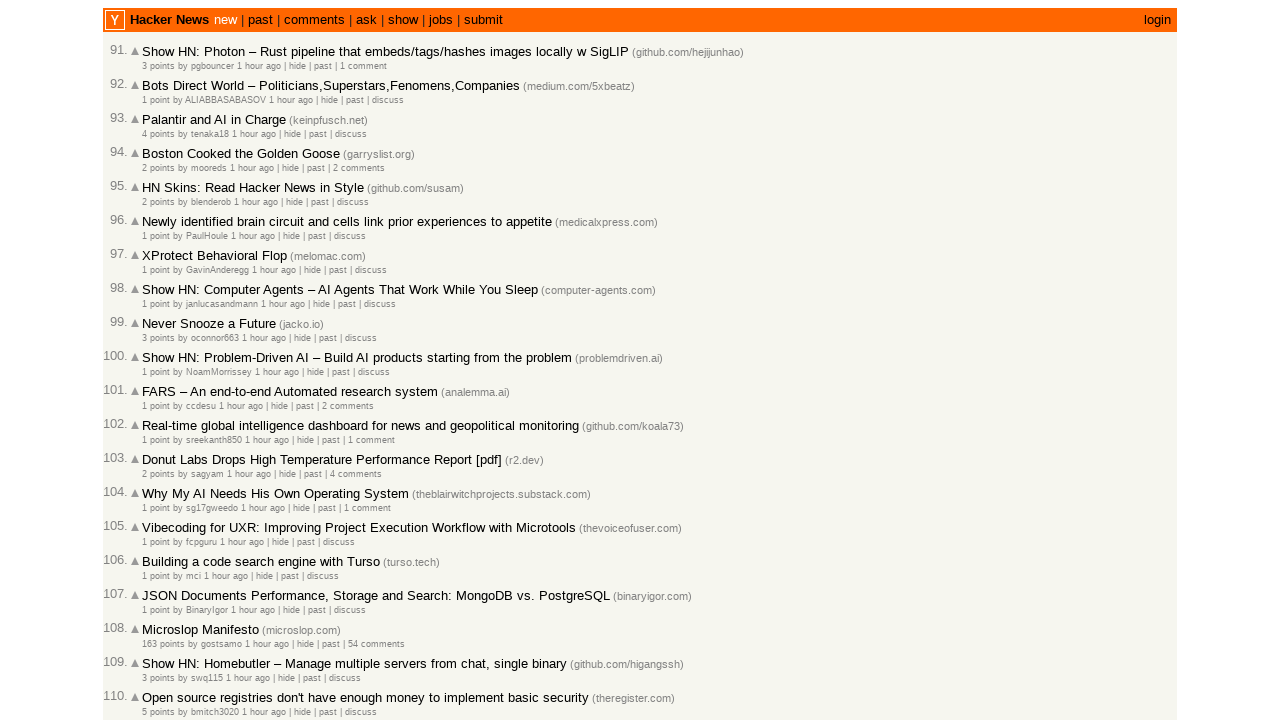

Comparing article 99 (2026-03-02T13:12:17) with article 100 (2026-03-02T13:12:04)
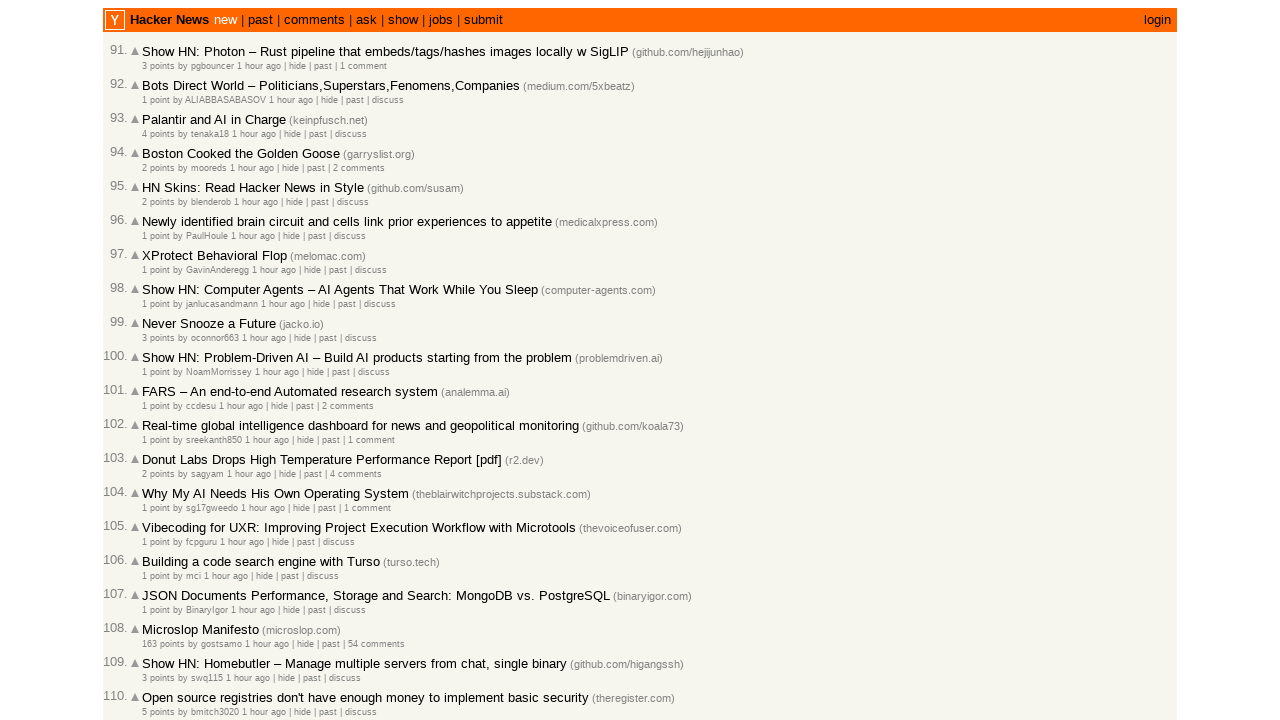

Verified article 99 is in correct chronological order
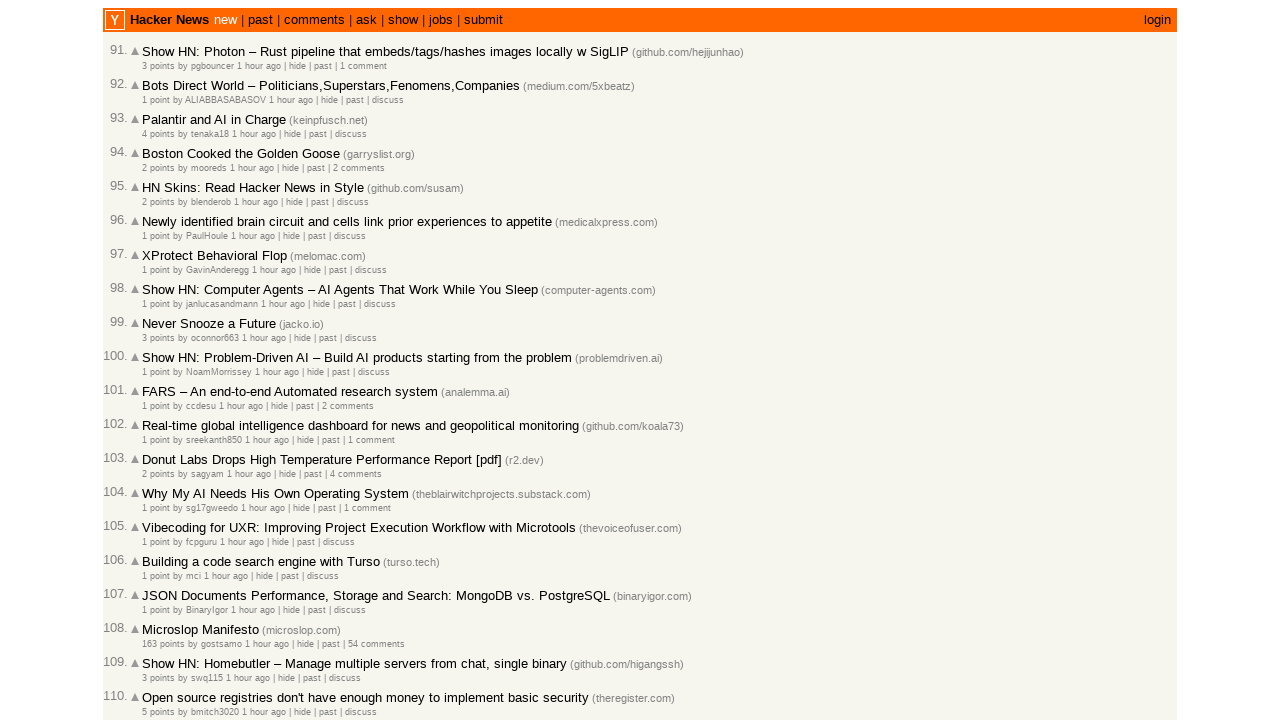

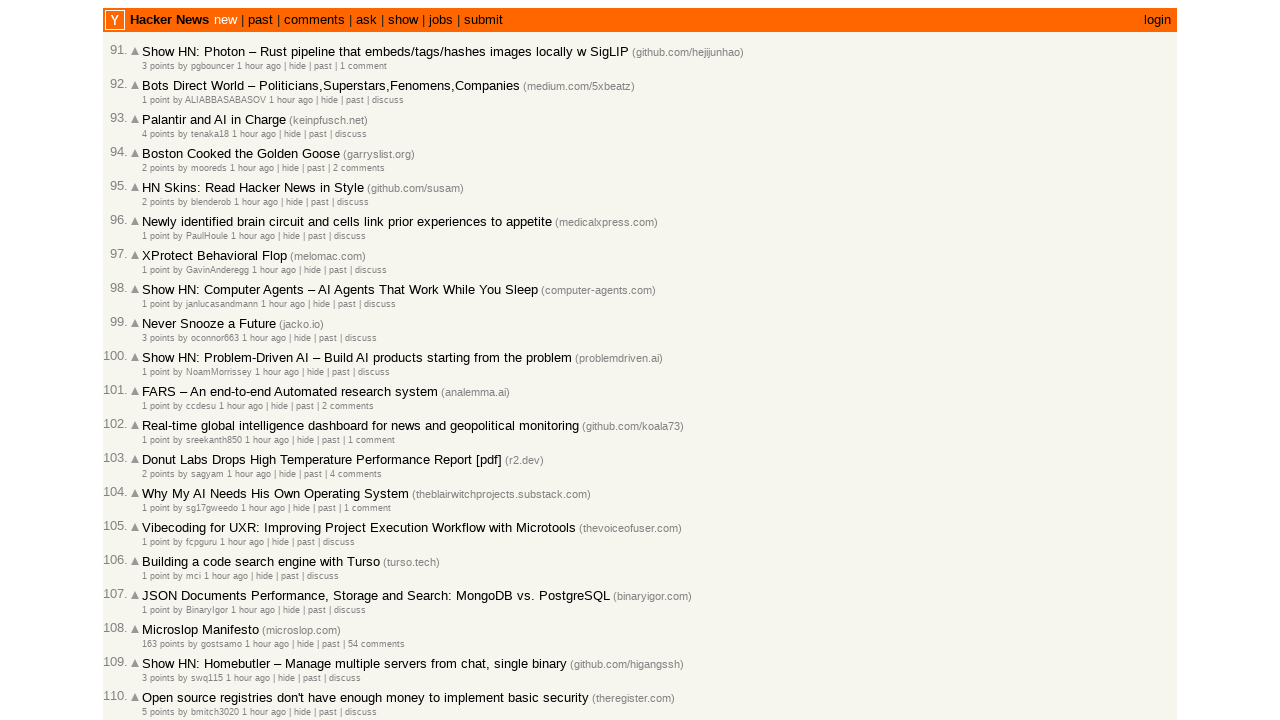